Iterates through all links on the Heroku test internet page, clicks each visible link, verifies navigation occurred and checks for h3 elements, then returns to the main page before clicking the next link.

Starting URL: https://the-internet.herokuapp.com/

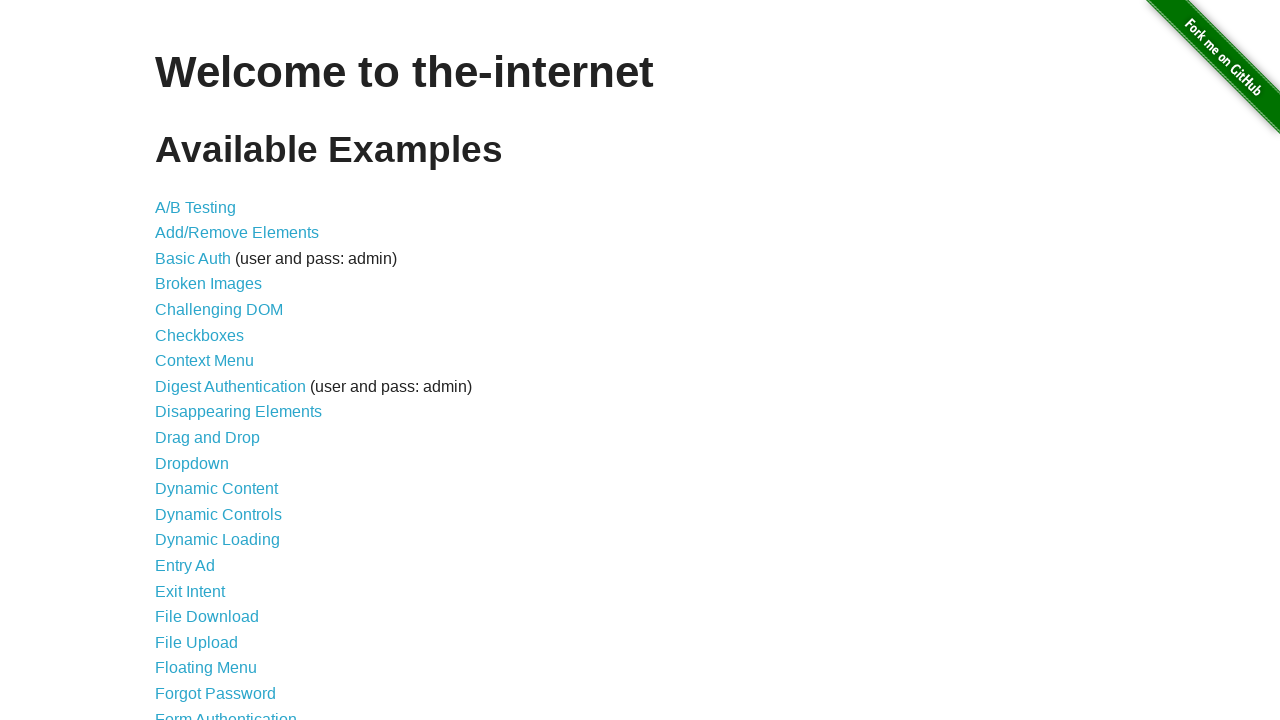

Located all links on the page
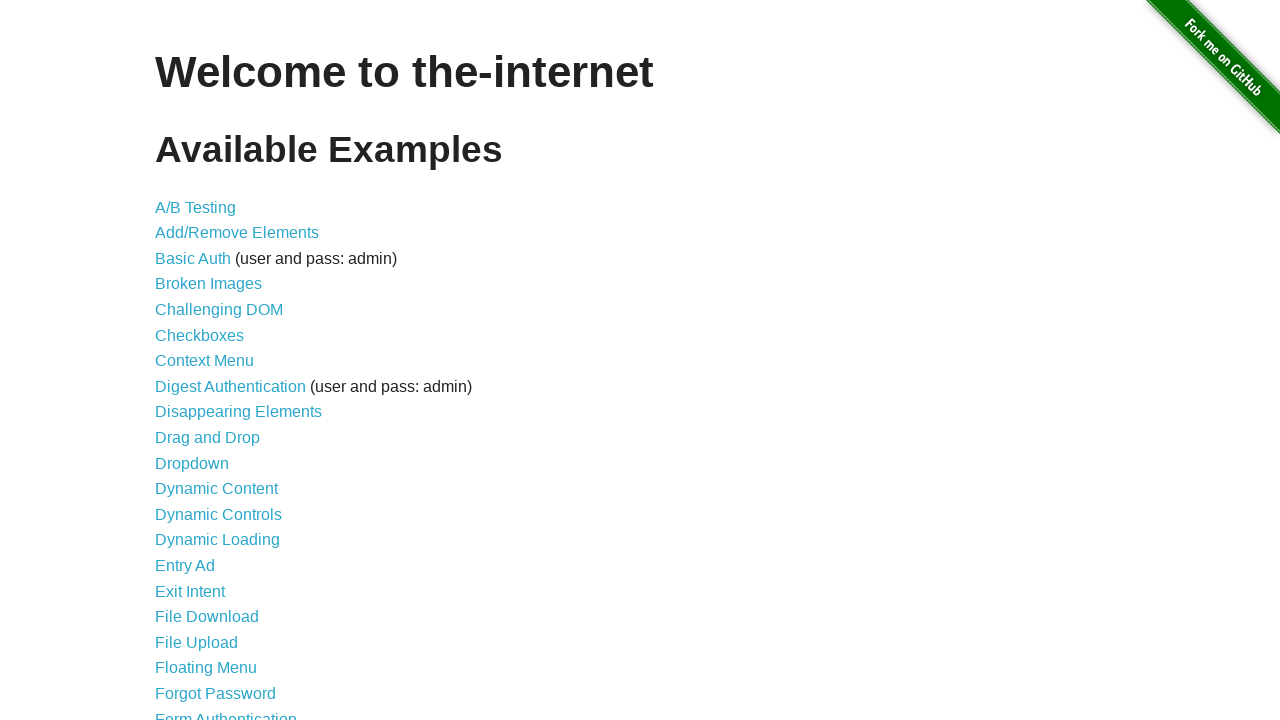

Retrieved link at index 0
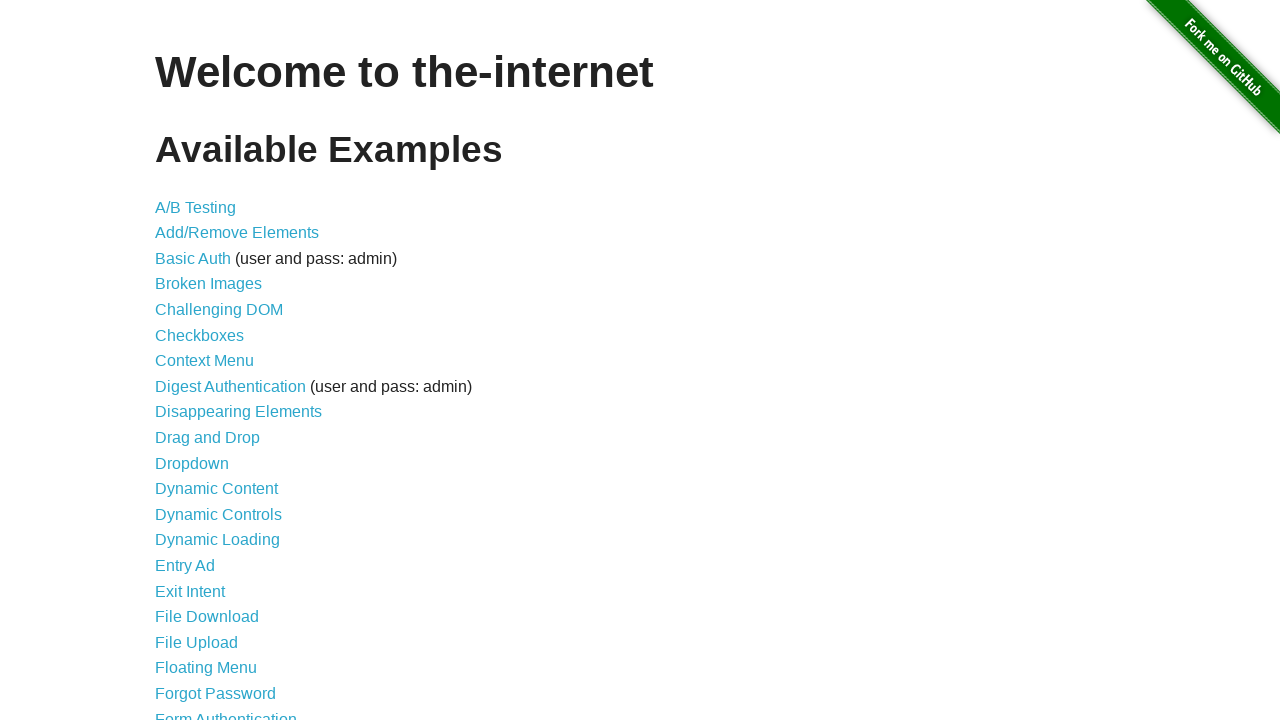

Link [1/46] is not visible, skipping
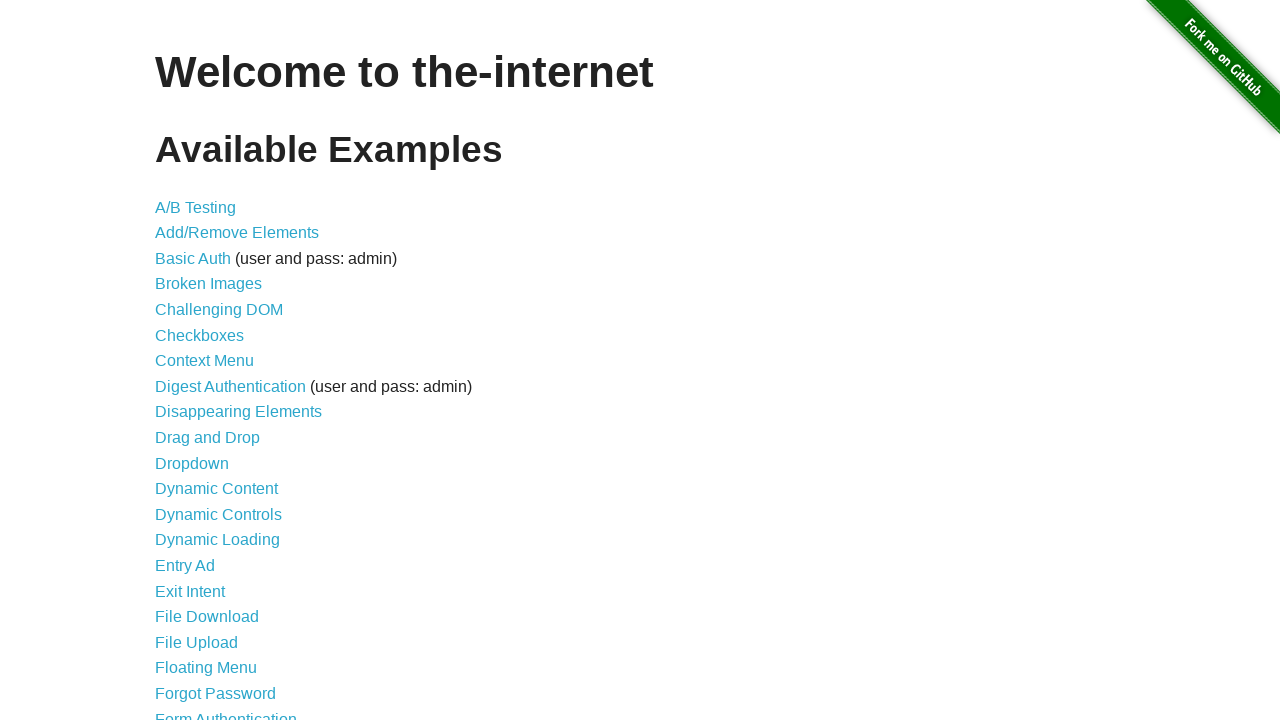

Retrieved link at index 1
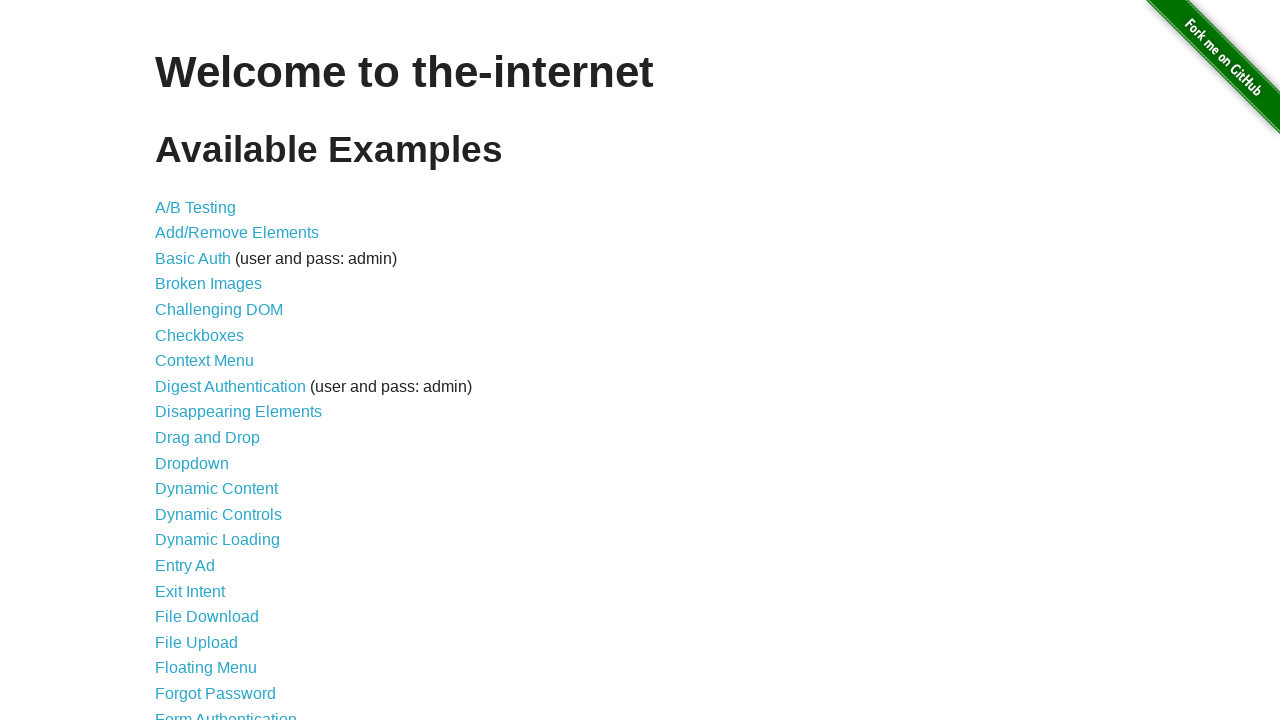

Verified link [2/46] is visible: A/B Testing
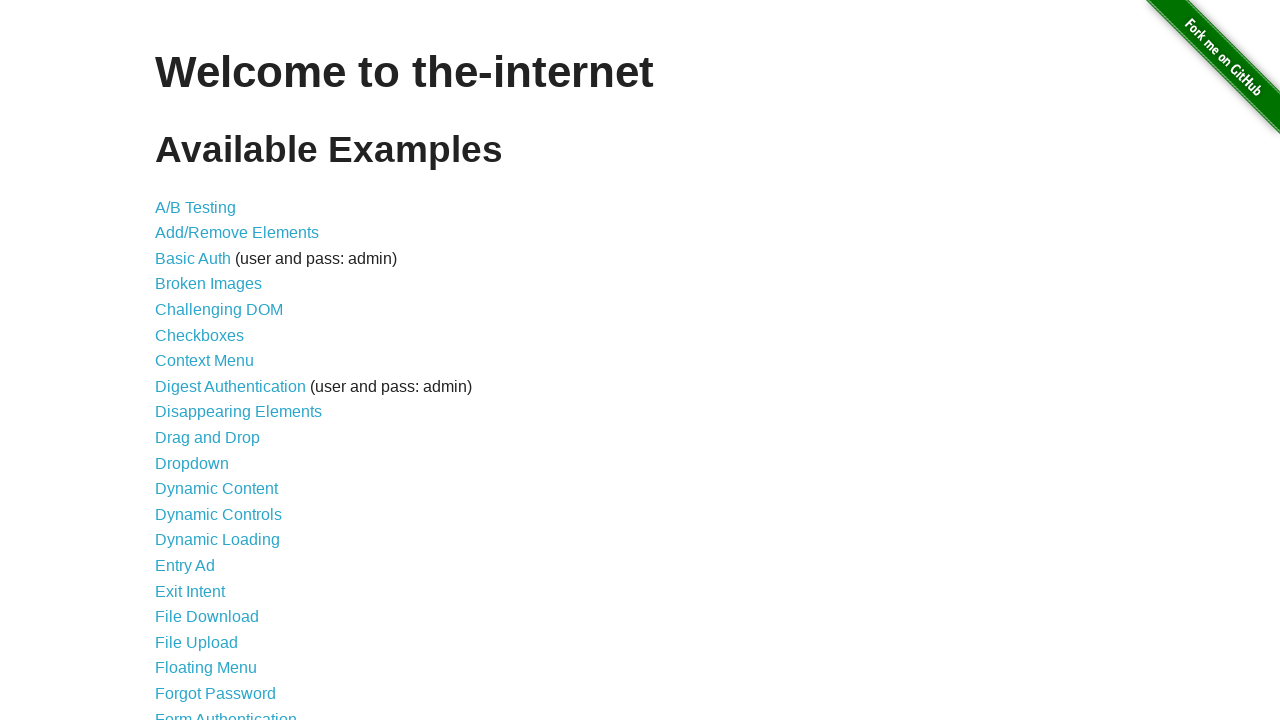

Clicked link: A/B Testing at (196, 207) on a >> nth=1
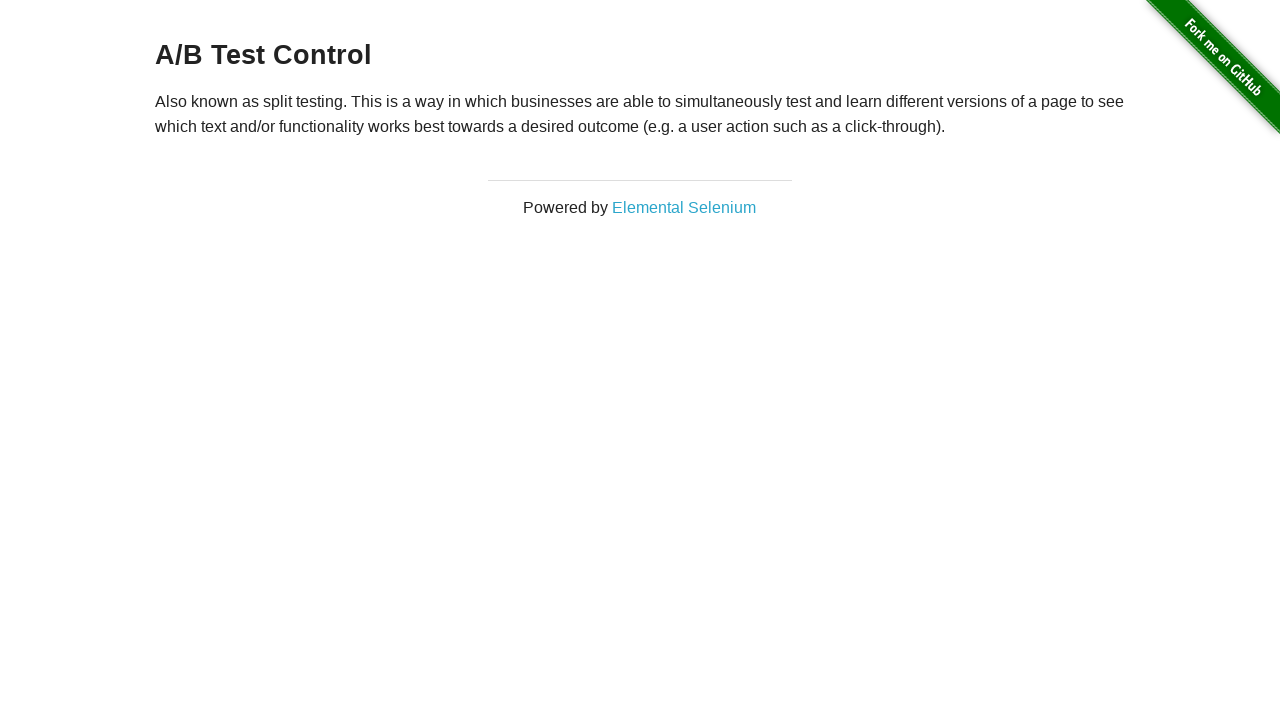

Waited 500ms for navigation
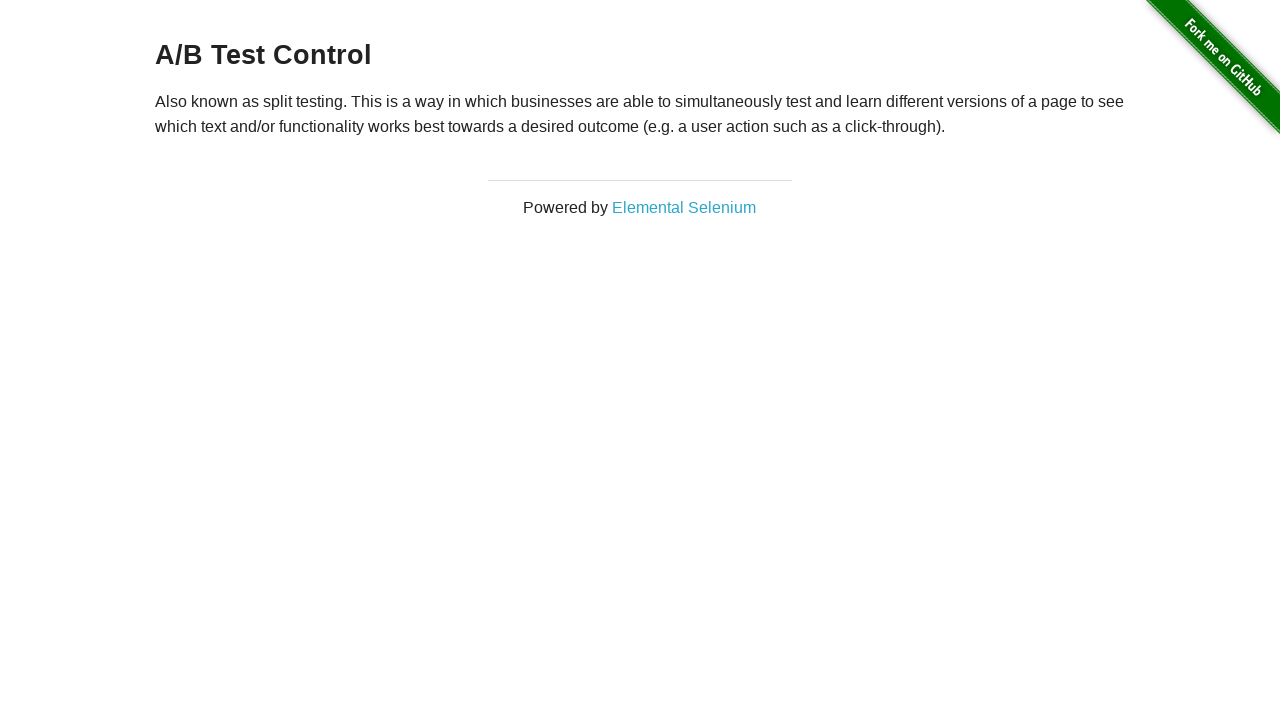

Successful navigation to: https://the-internet.herokuapp.com/abtest
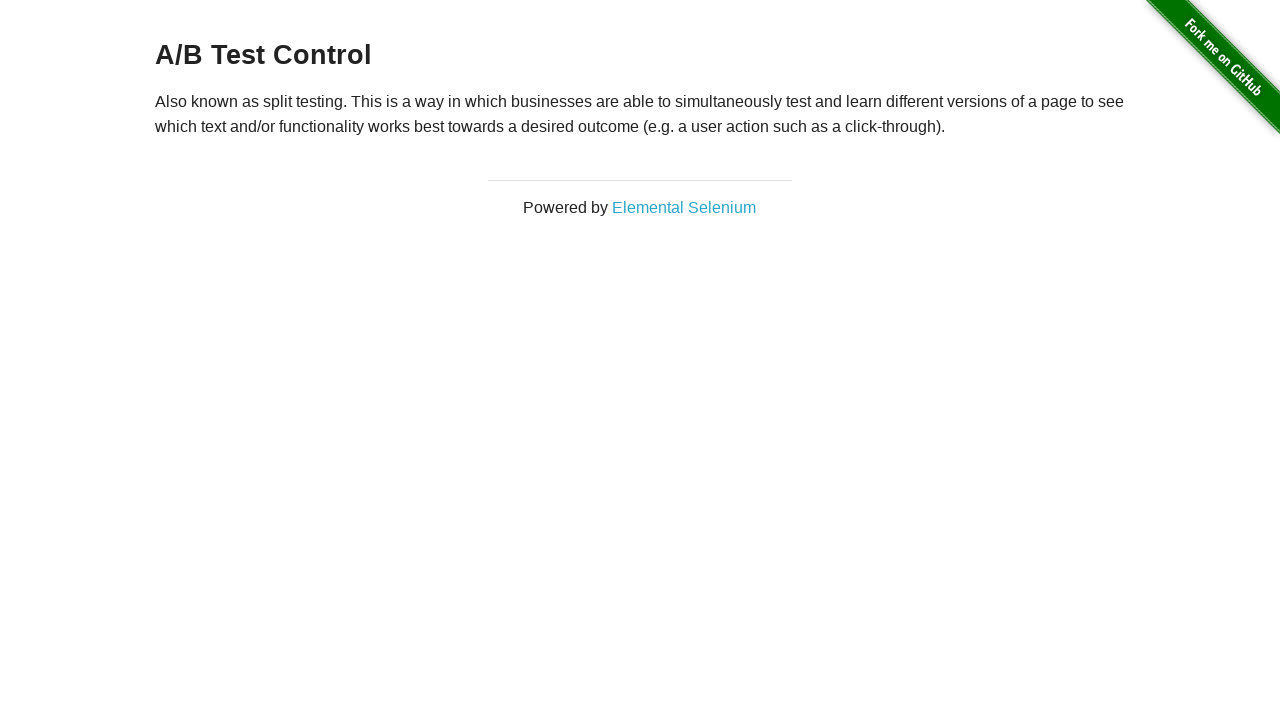

Found h3 element: A/B Test Control
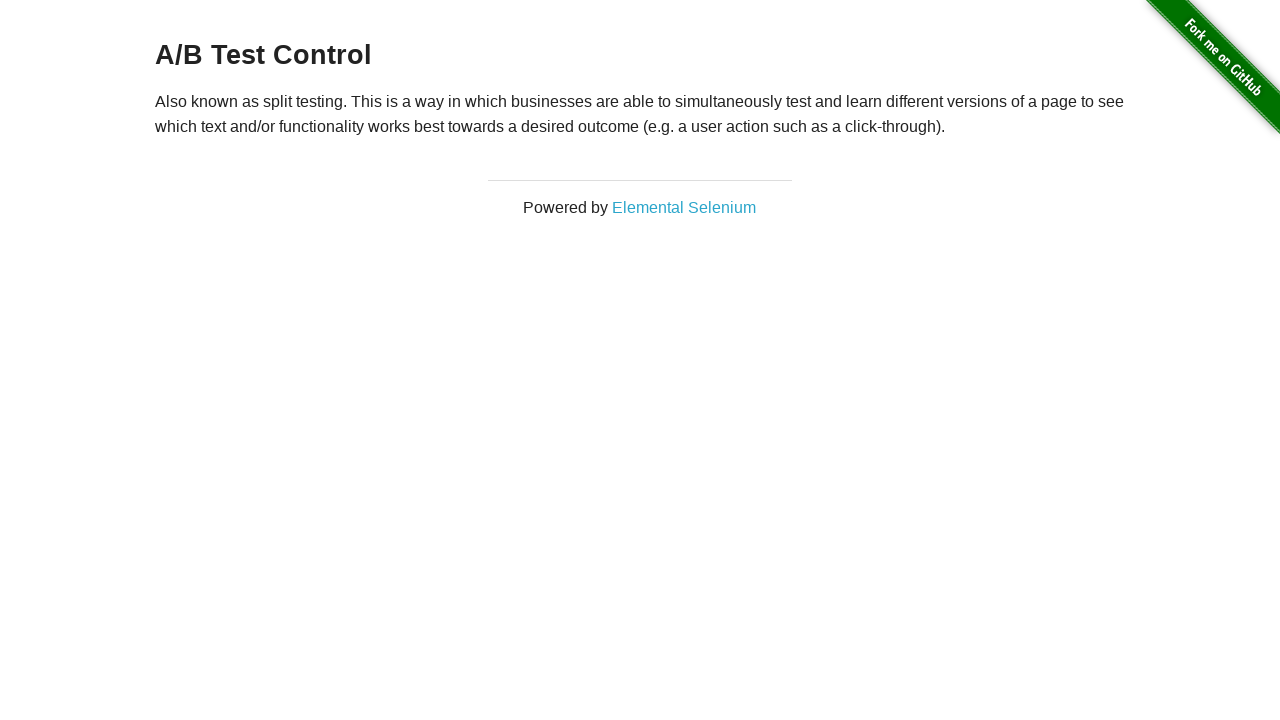

Returned to main page (https://the-internet.herokuapp.com/)
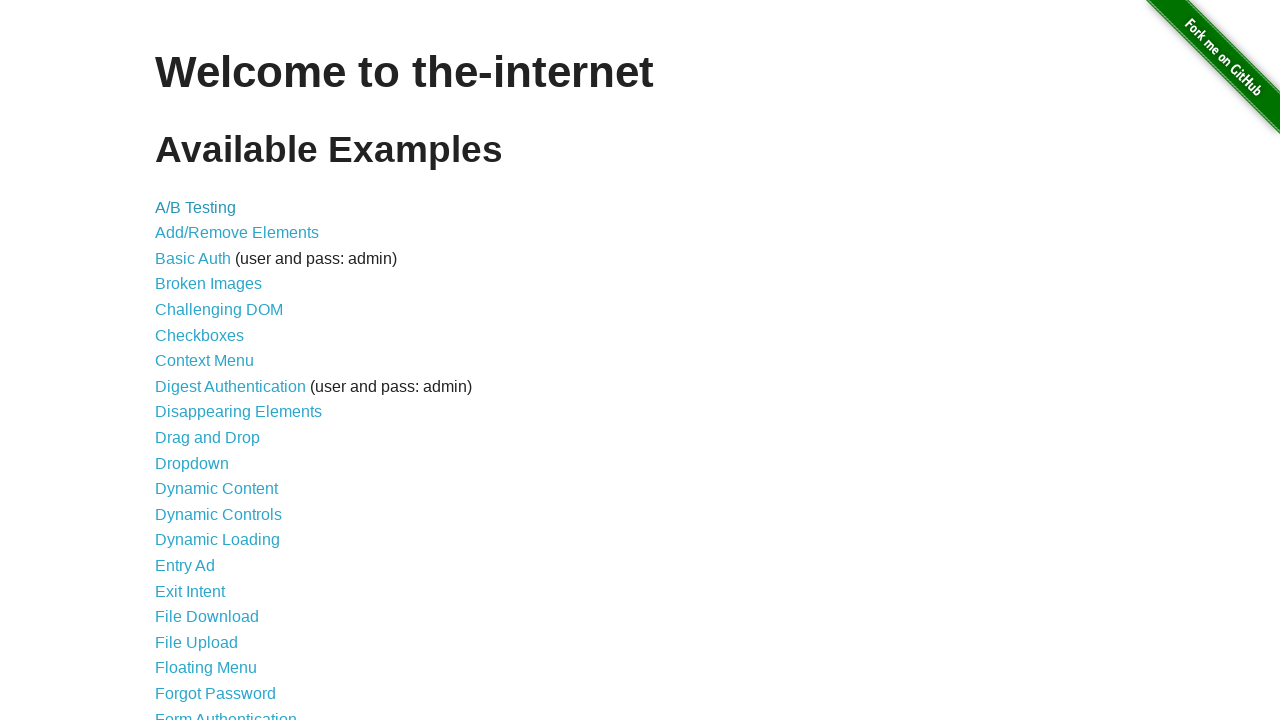

Retrieved link at index 2
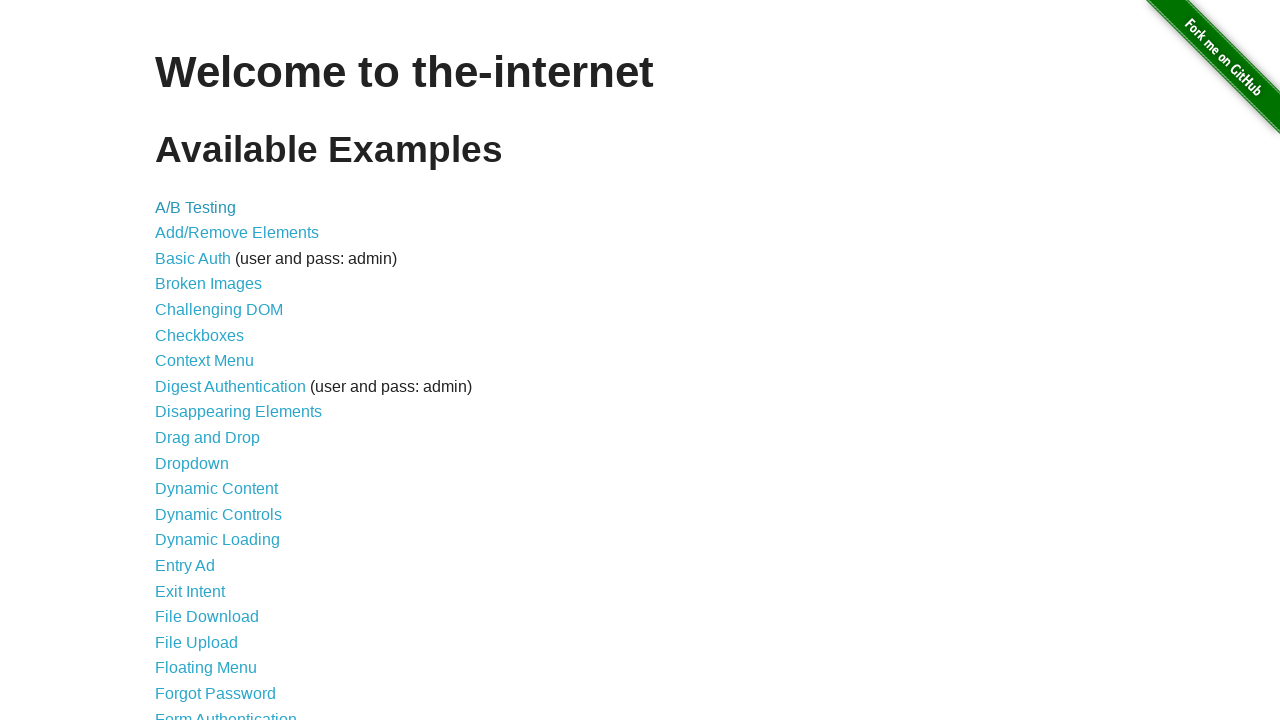

Verified link [3/46] is visible: Add/Remove Elements
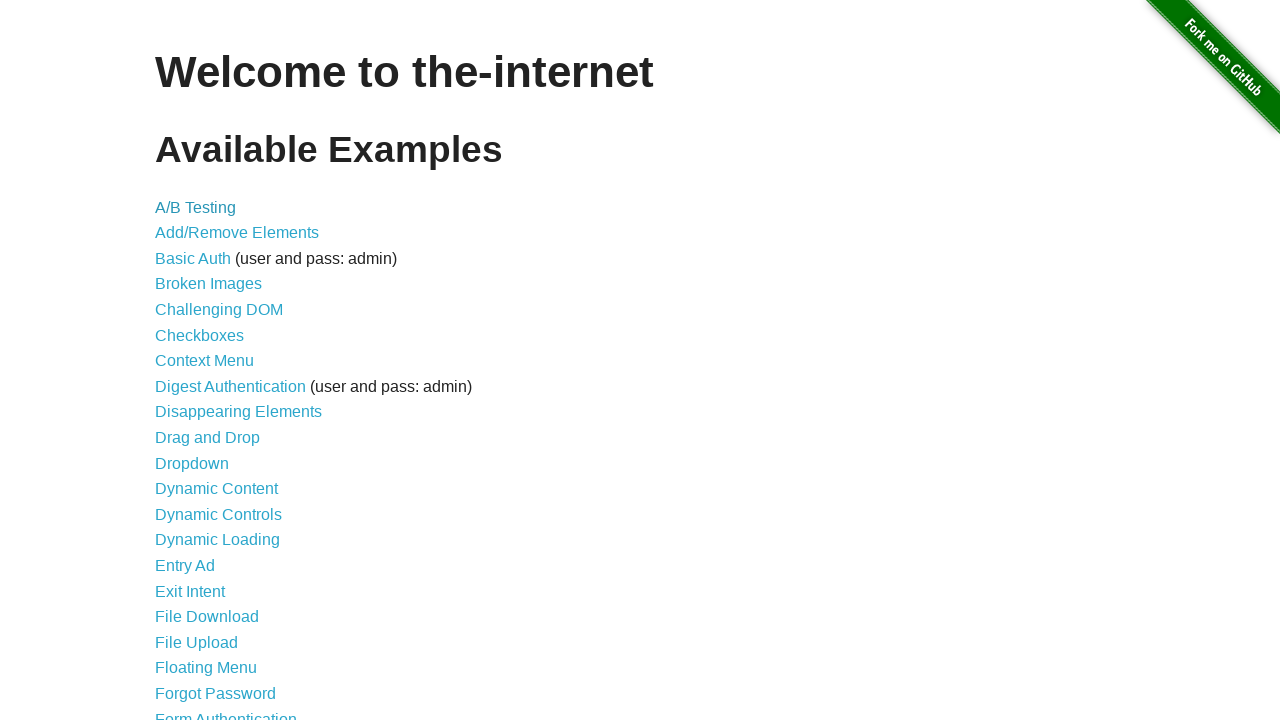

Clicked link: Add/Remove Elements at (237, 233) on a >> nth=2
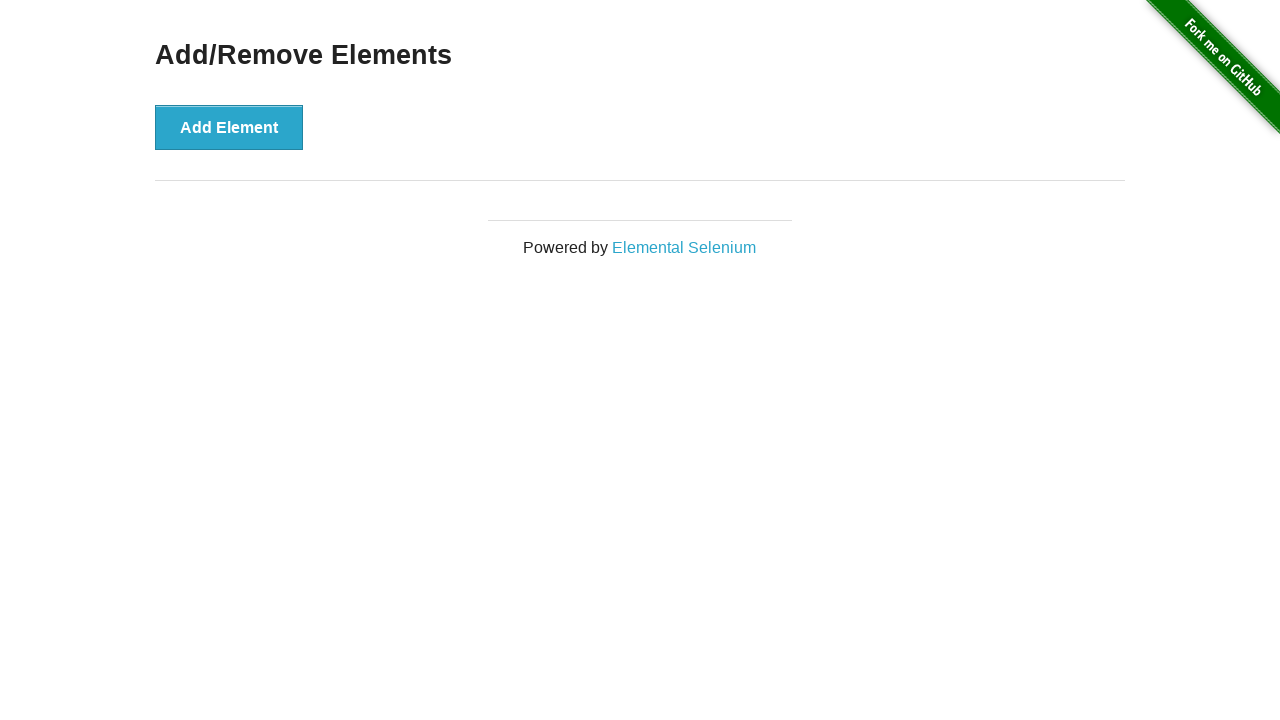

Waited 500ms for navigation
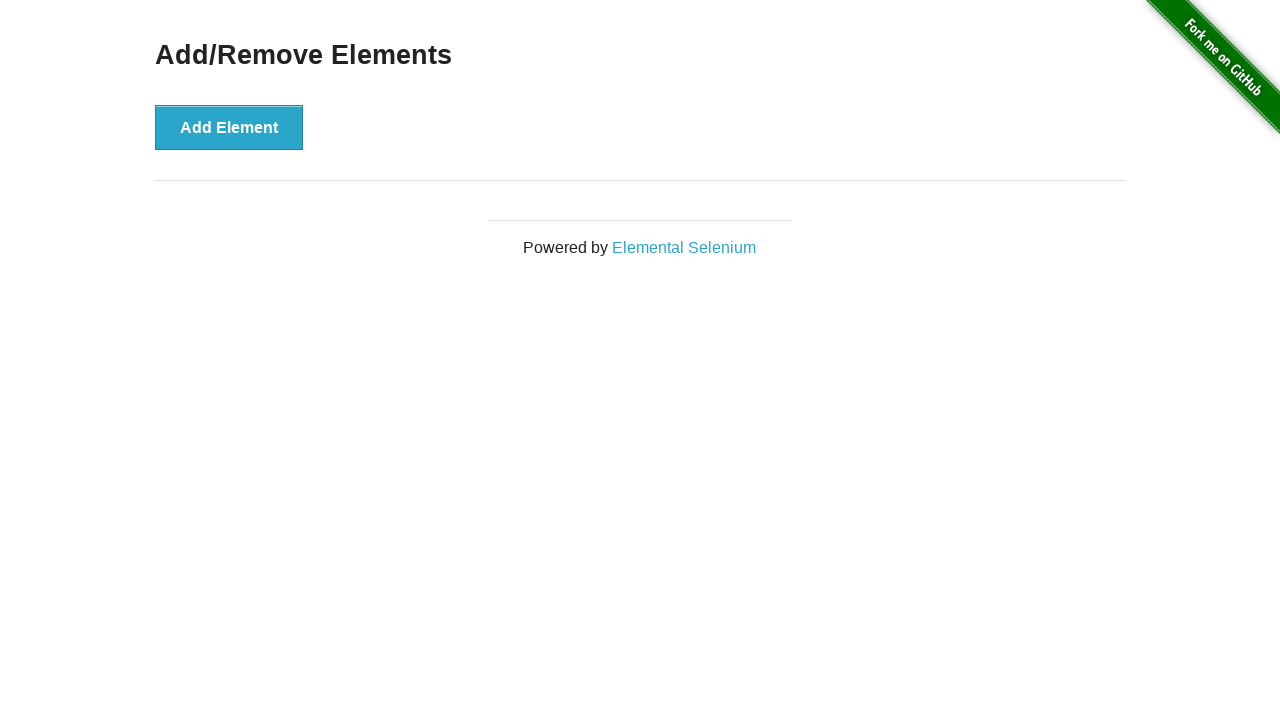

Successful navigation to: https://the-internet.herokuapp.com/add_remove_elements/
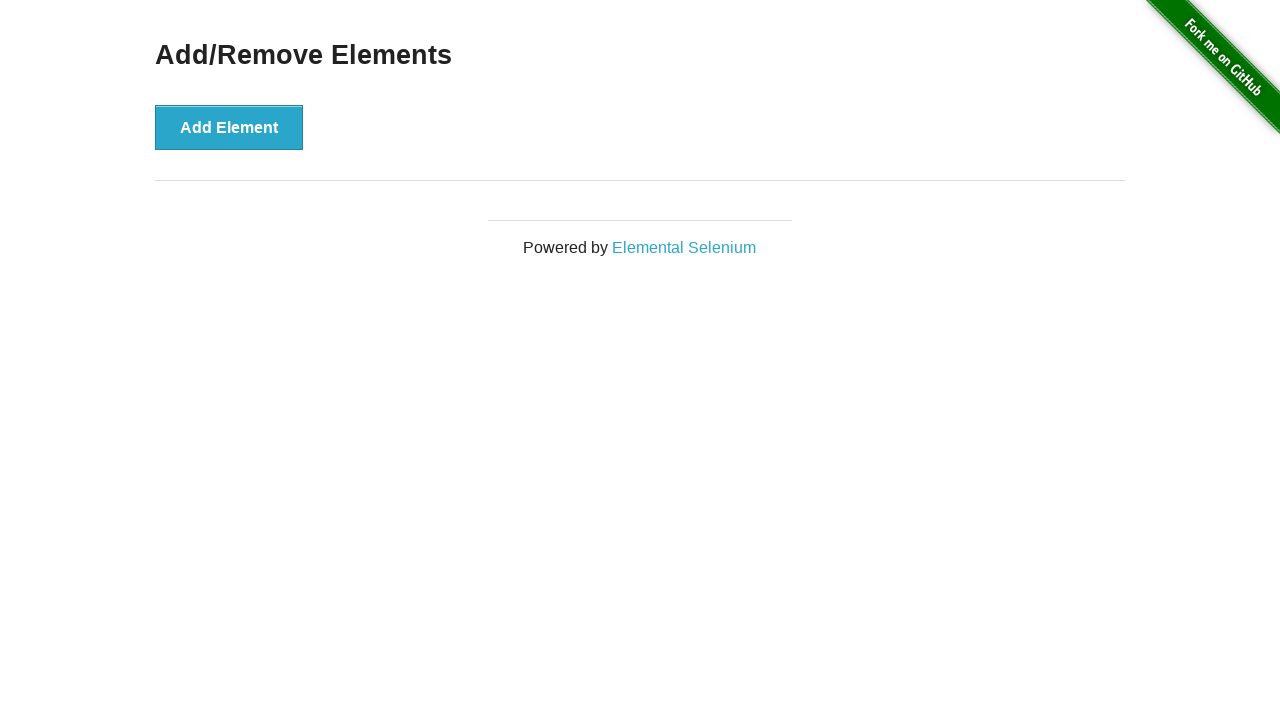

Found h3 element: Add/Remove Elements
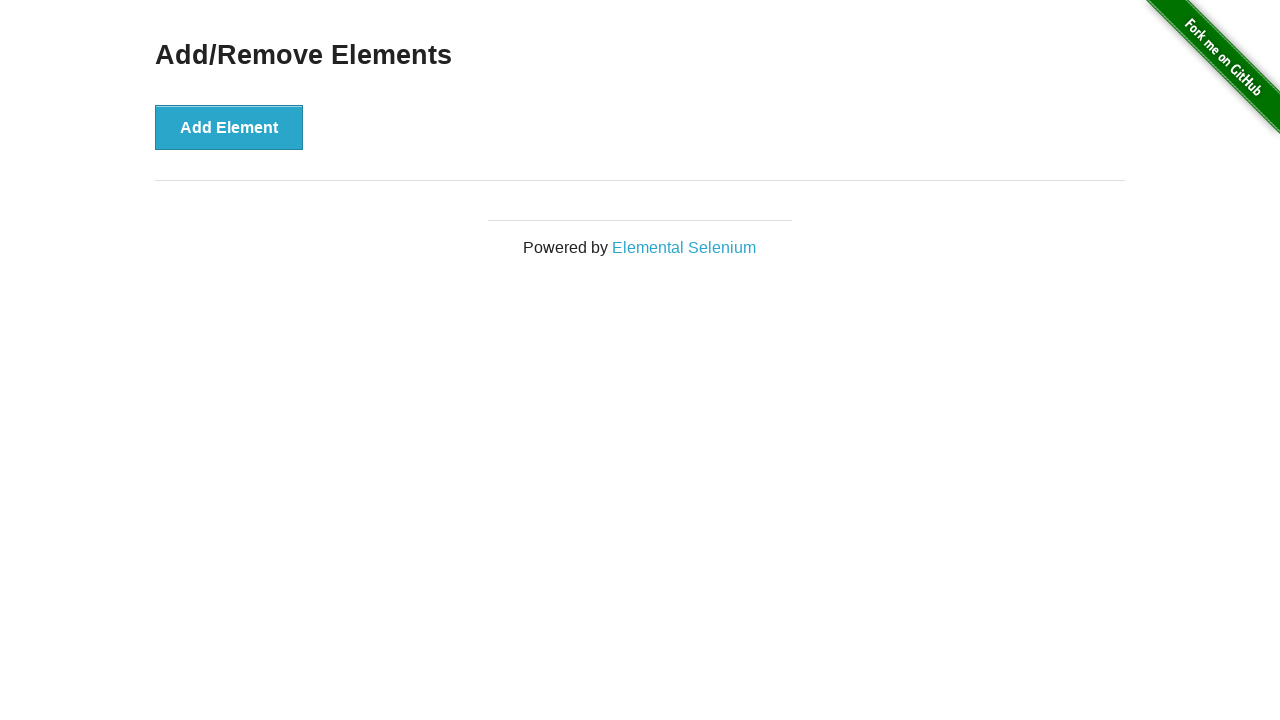

Returned to main page (https://the-internet.herokuapp.com/)
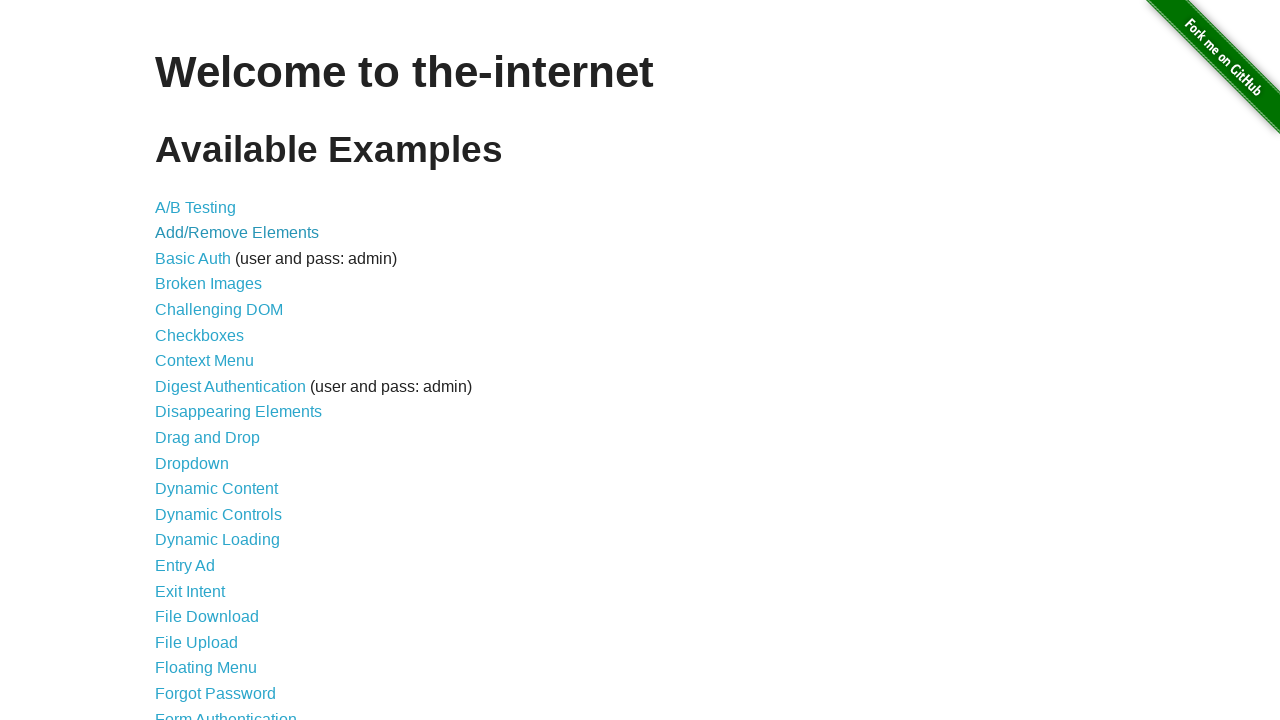

Retrieved link at index 3
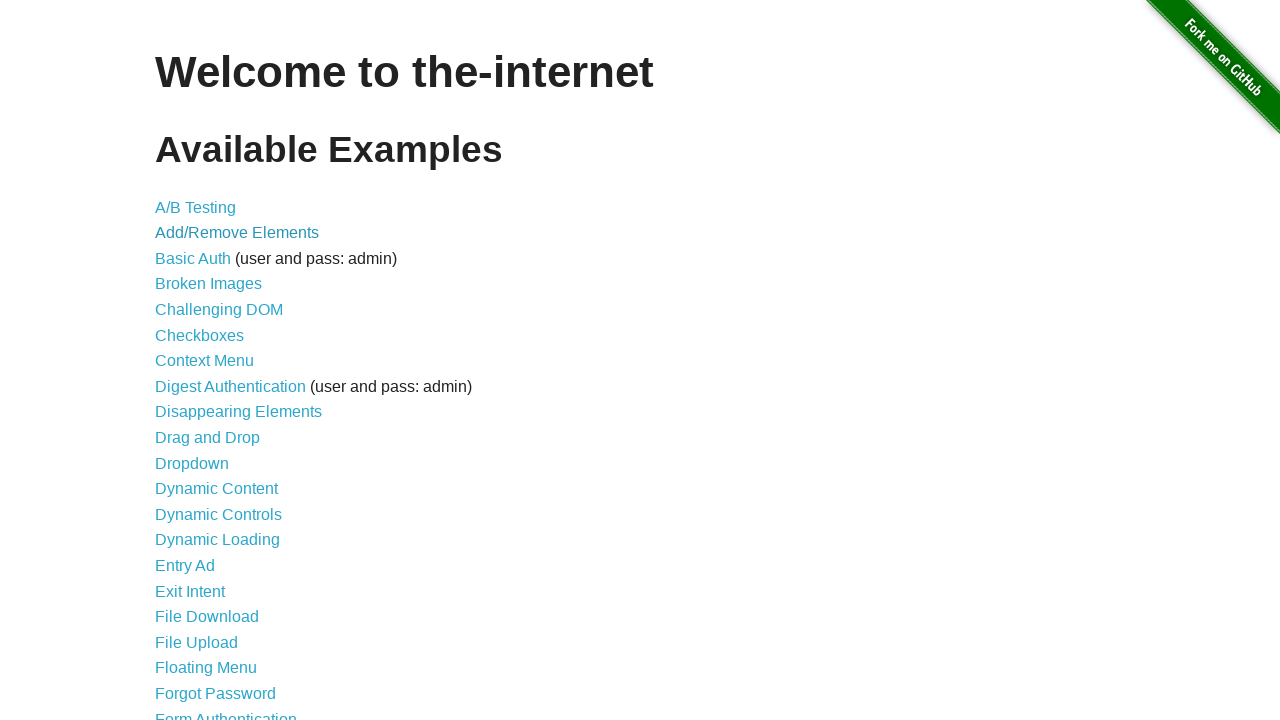

Verified link [4/46] is visible: Basic Auth
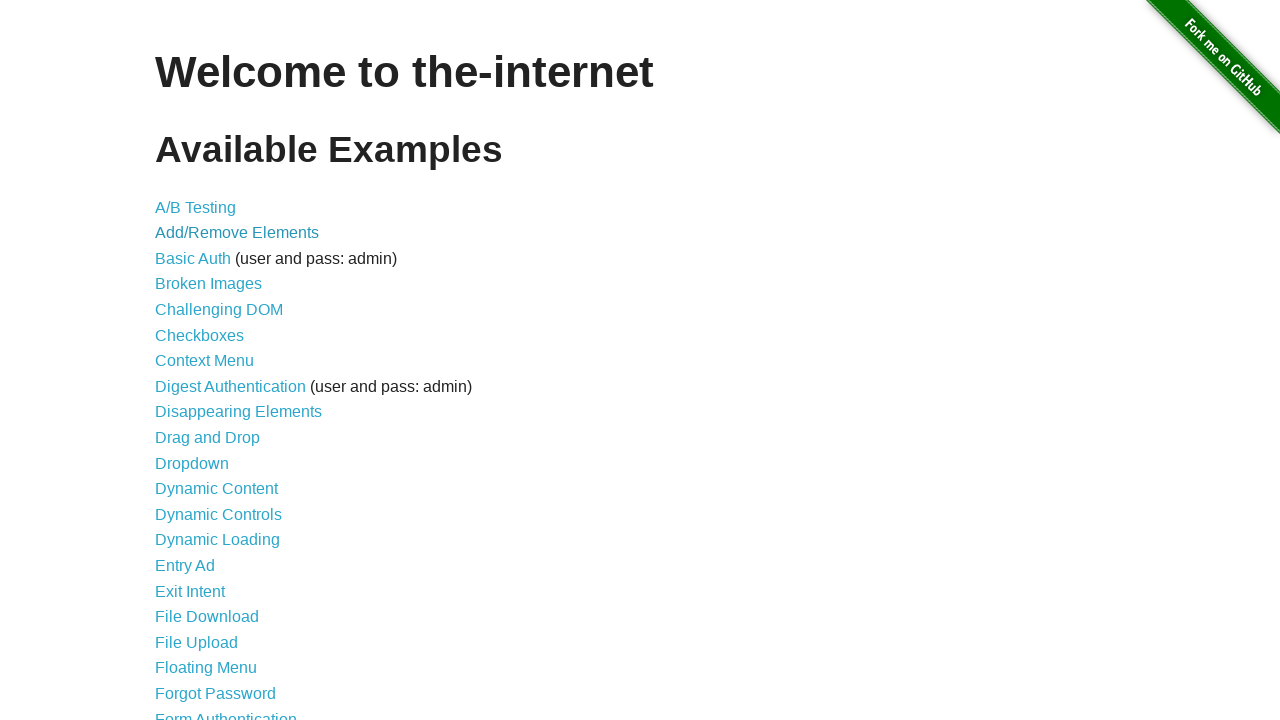

Clicked link: Basic Auth at (193, 258) on a >> nth=3
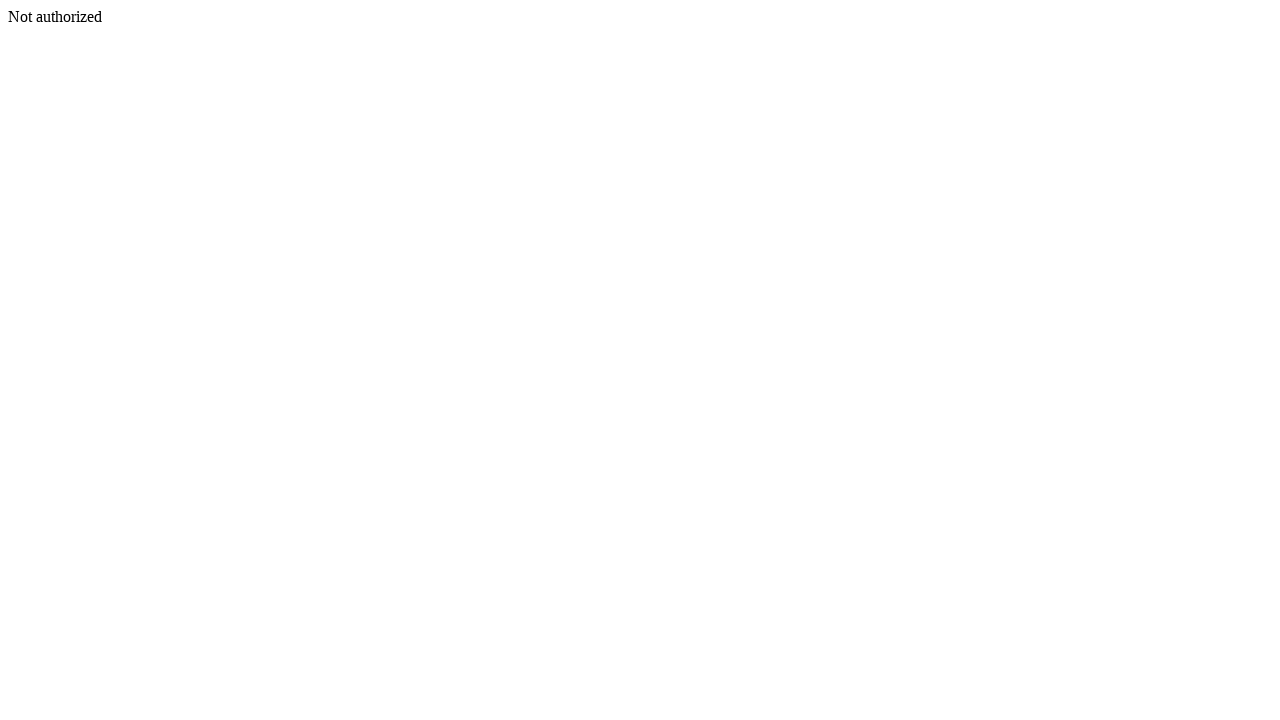

Waited 500ms for navigation
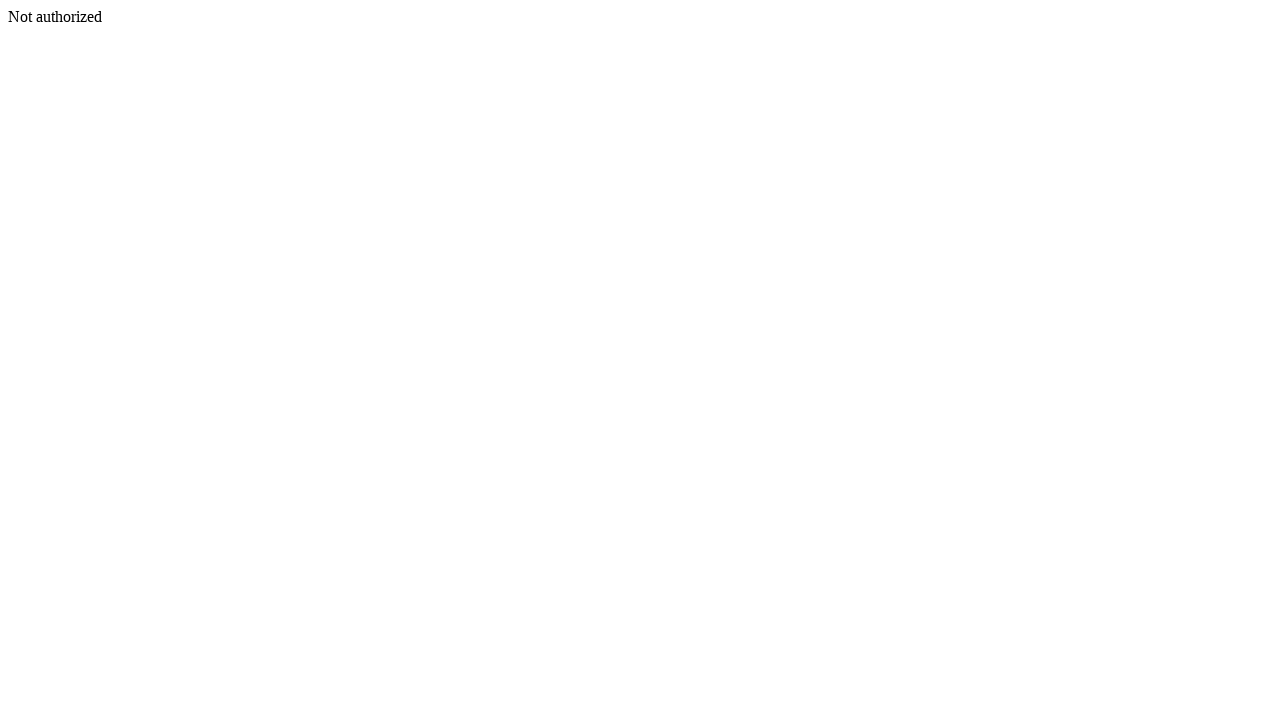

Successful navigation to: https://the-internet.herokuapp.com/basic_auth
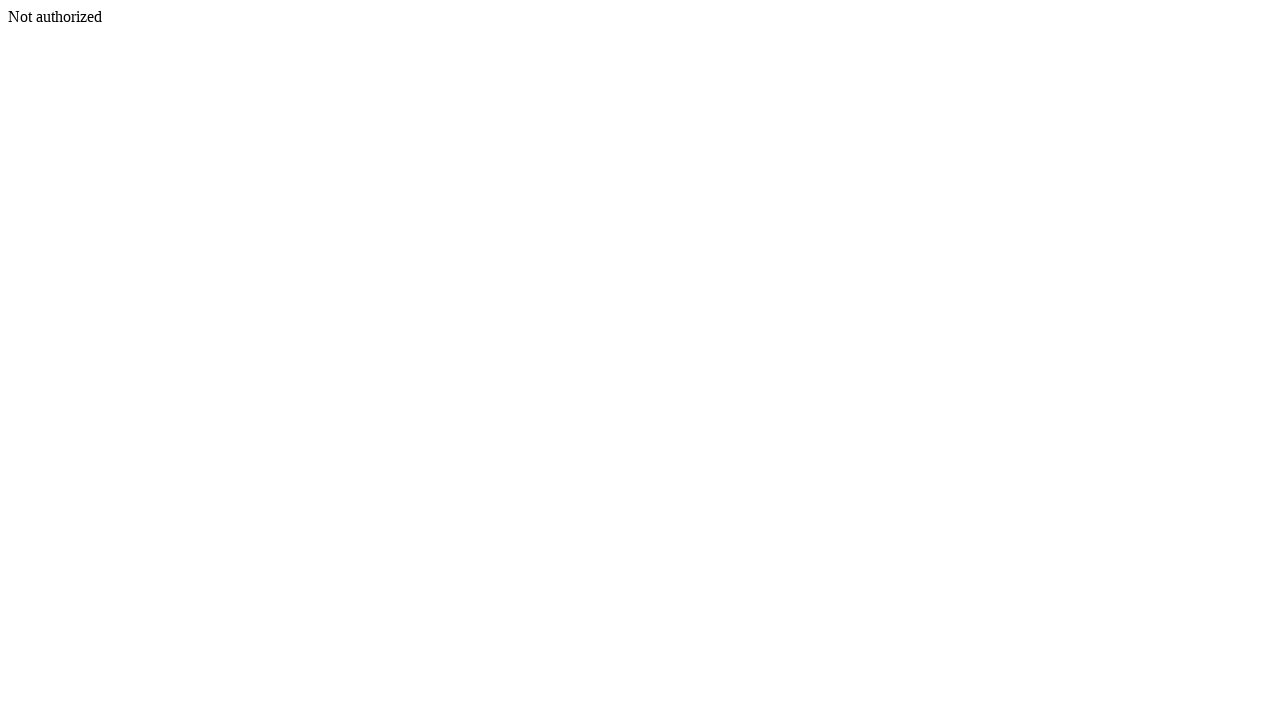

h3 element not found on page
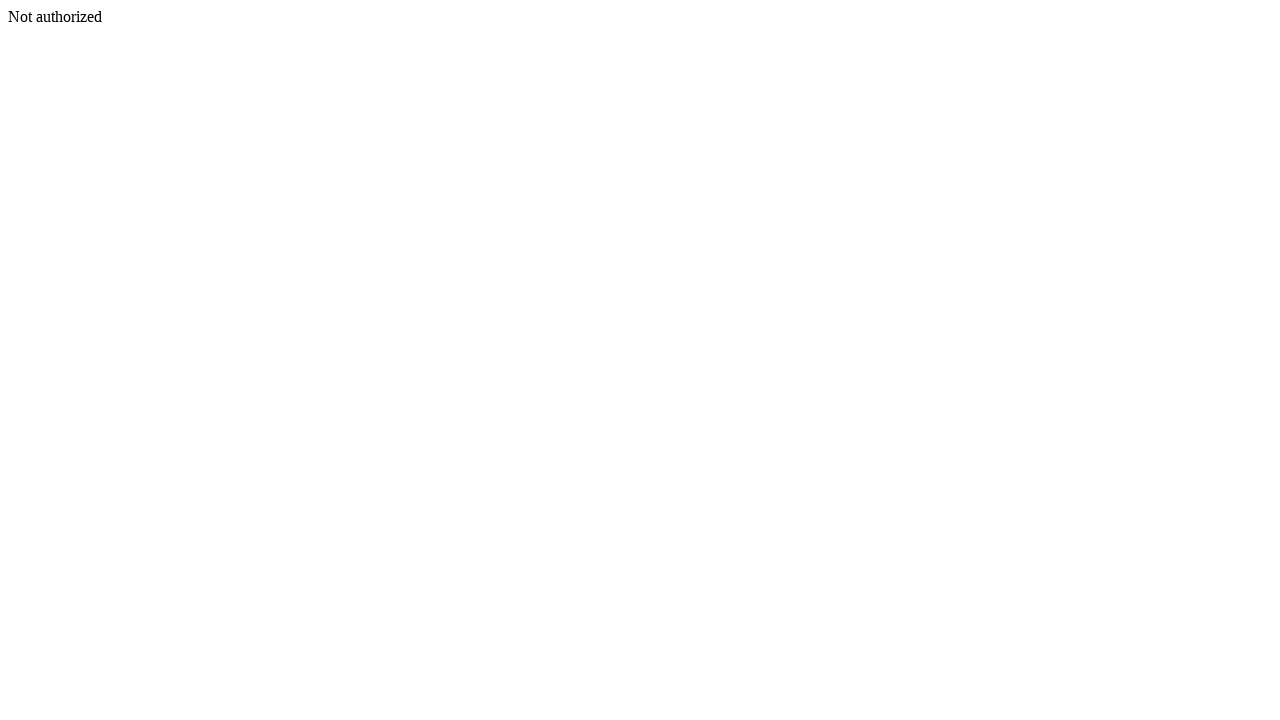

Returned to main page (https://the-internet.herokuapp.com/)
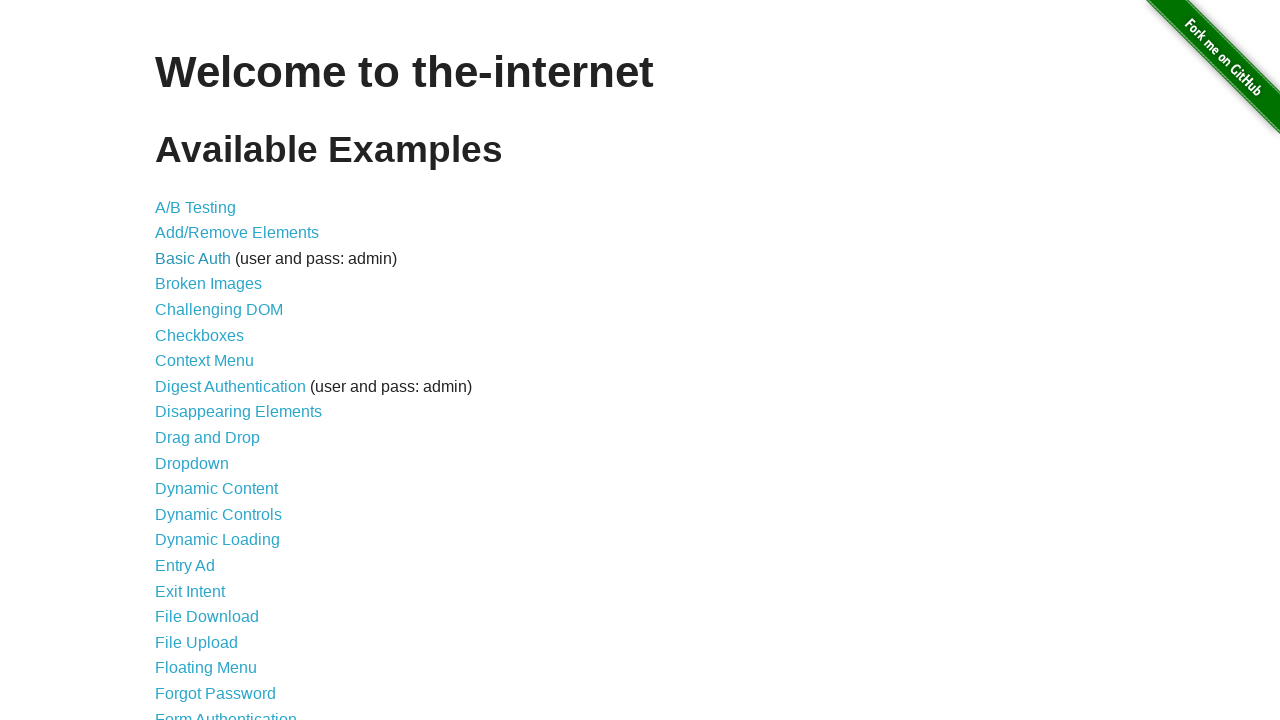

Retrieved link at index 4
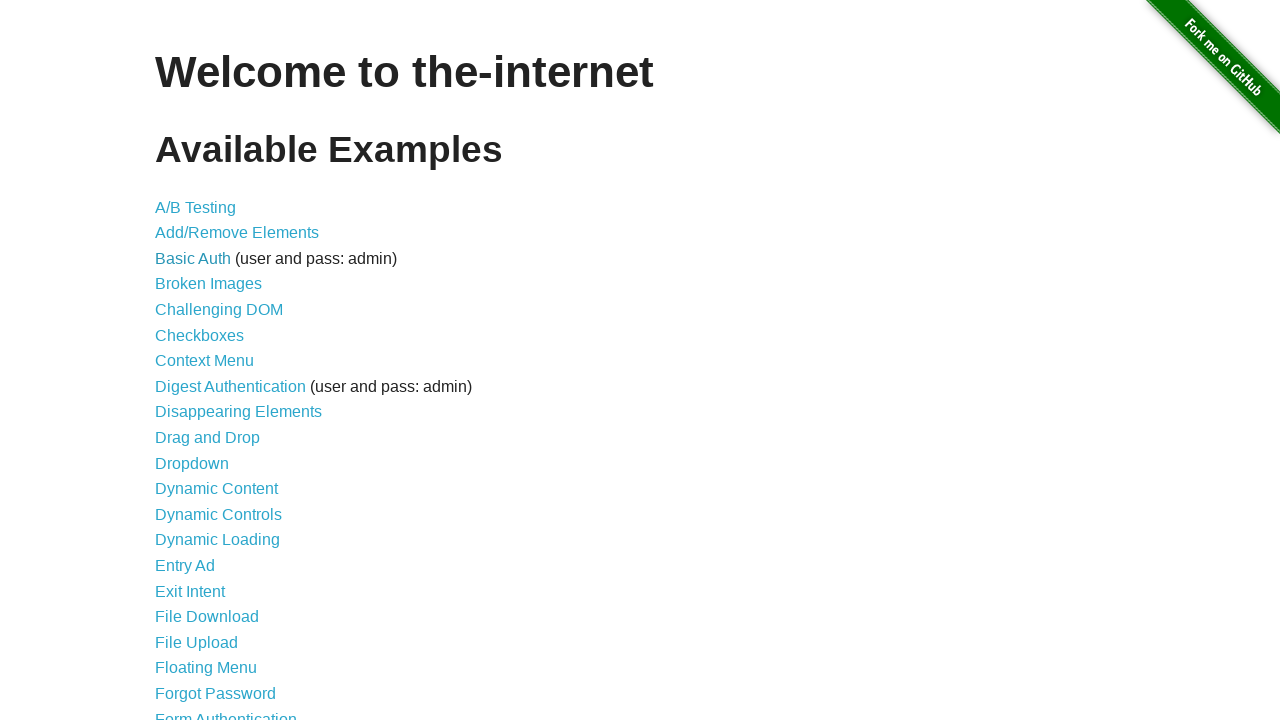

Verified link [5/46] is visible: Broken Images
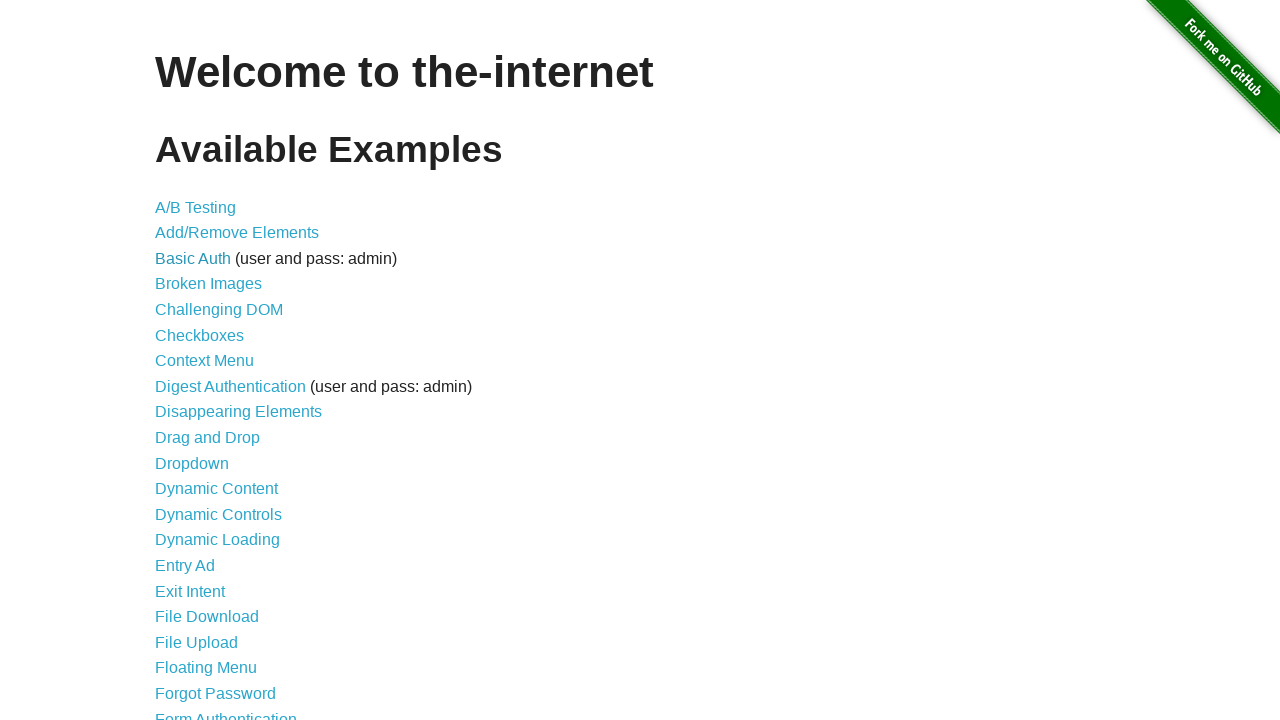

Clicked link: Broken Images at (208, 284) on a >> nth=4
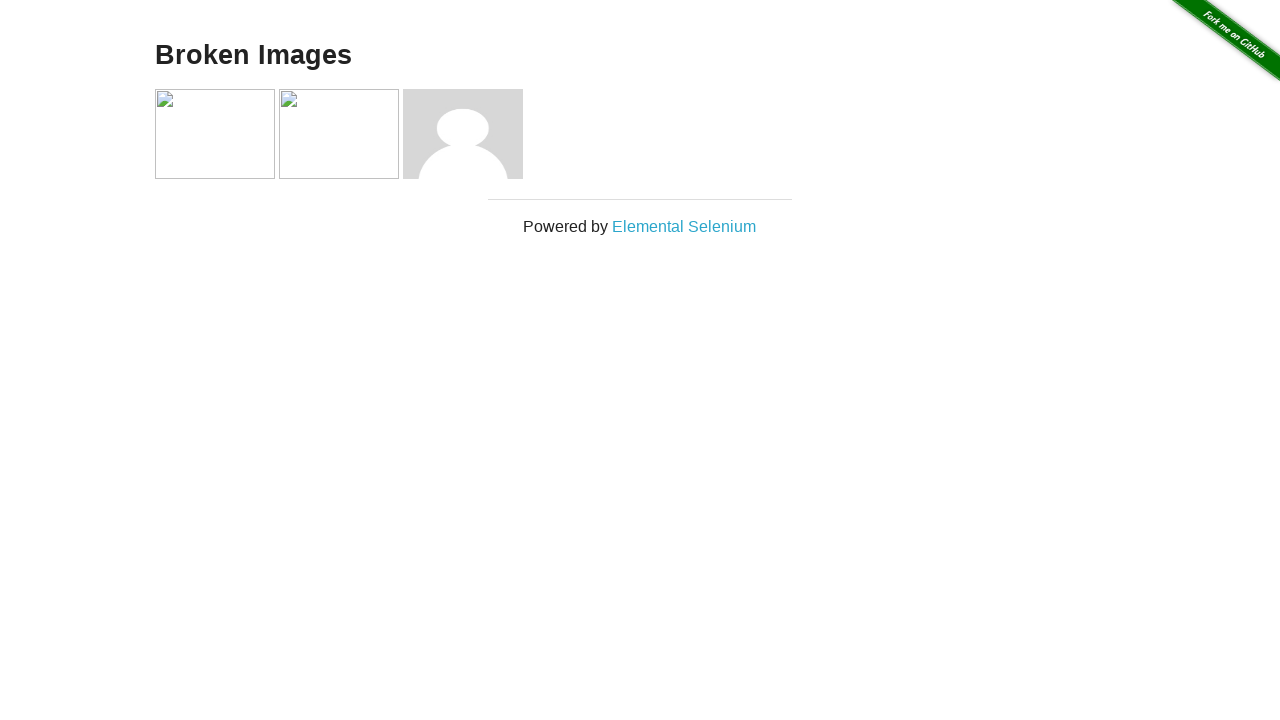

Waited 500ms for navigation
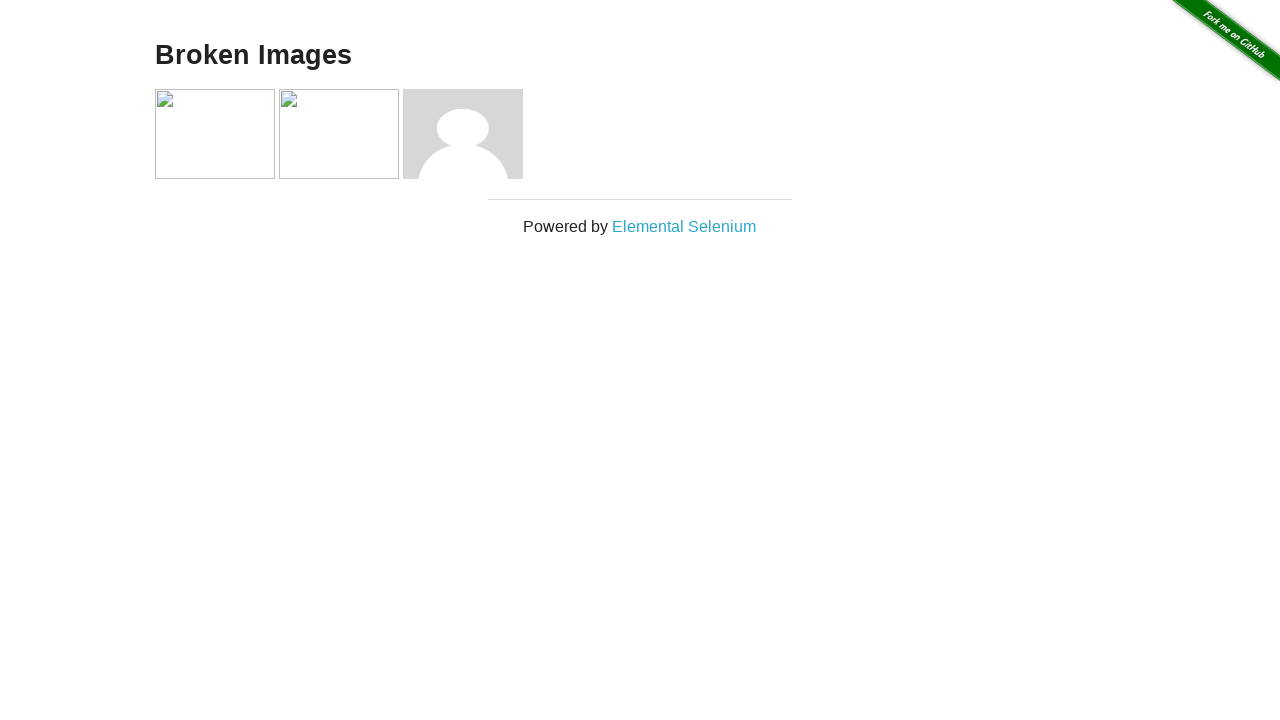

Successful navigation to: https://the-internet.herokuapp.com/broken_images
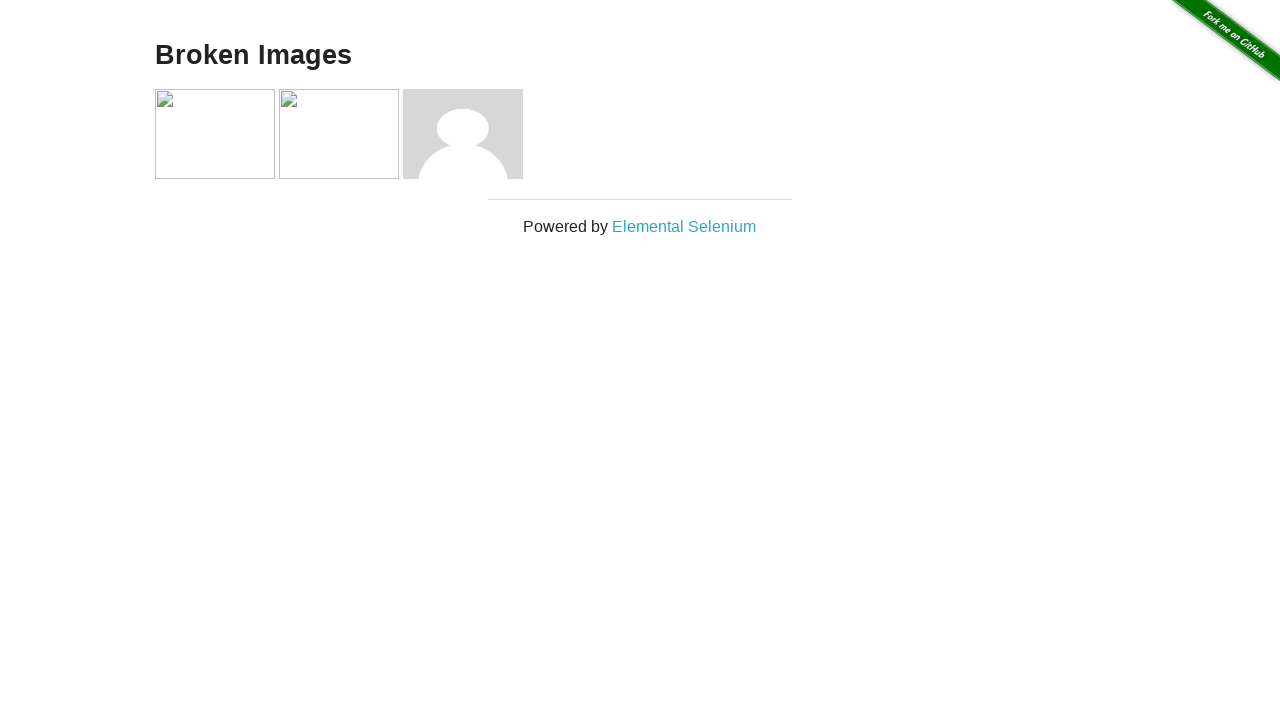

Found h3 element: Broken Images
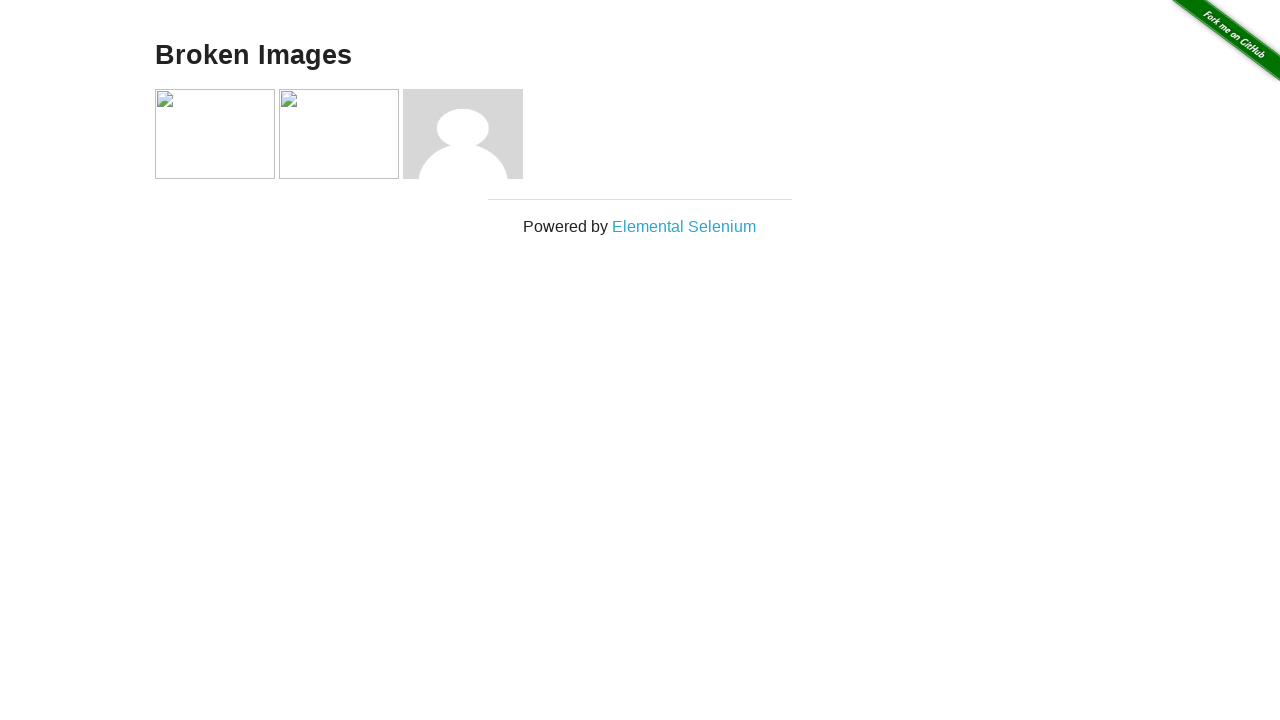

Returned to main page (https://the-internet.herokuapp.com/)
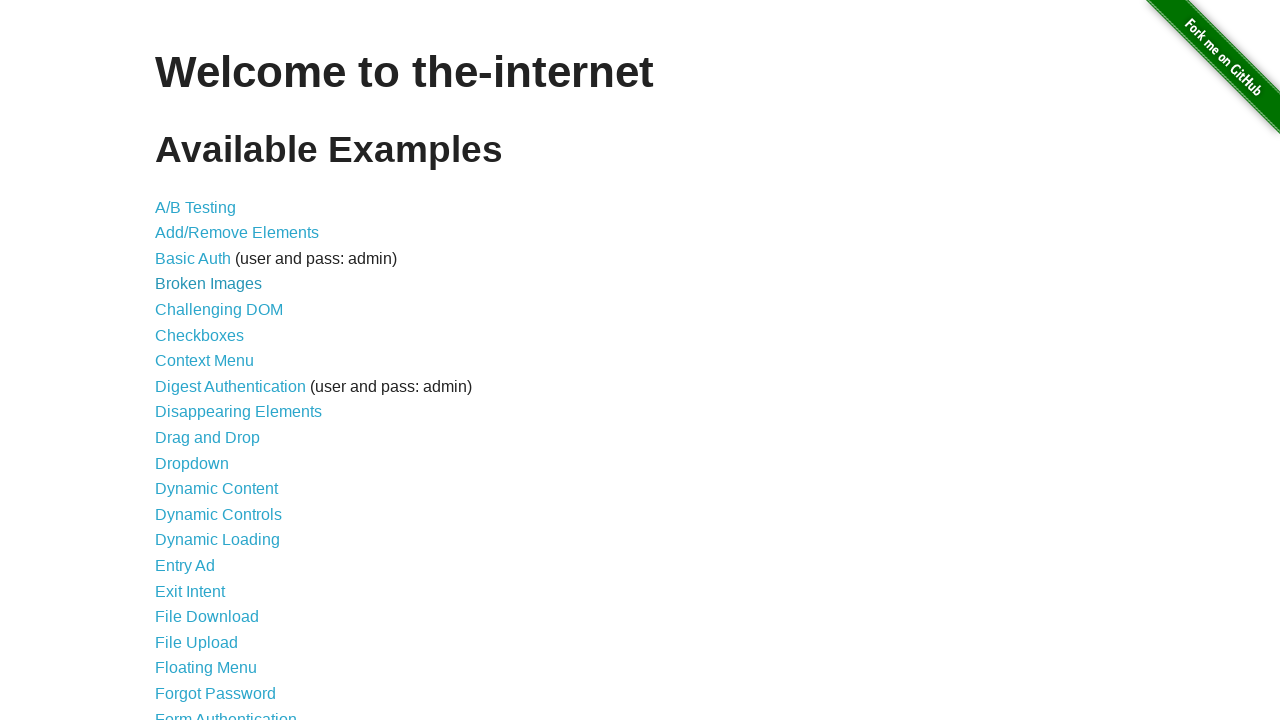

Retrieved link at index 5
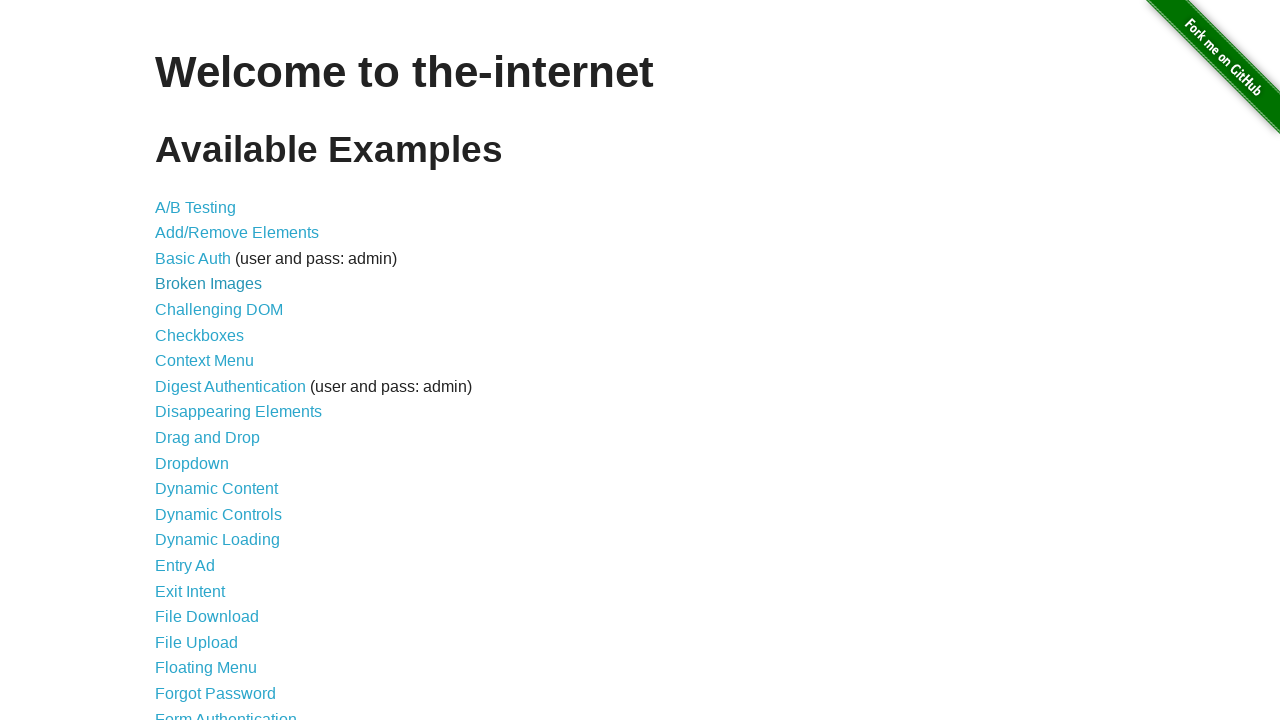

Verified link [6/46] is visible: Challenging DOM
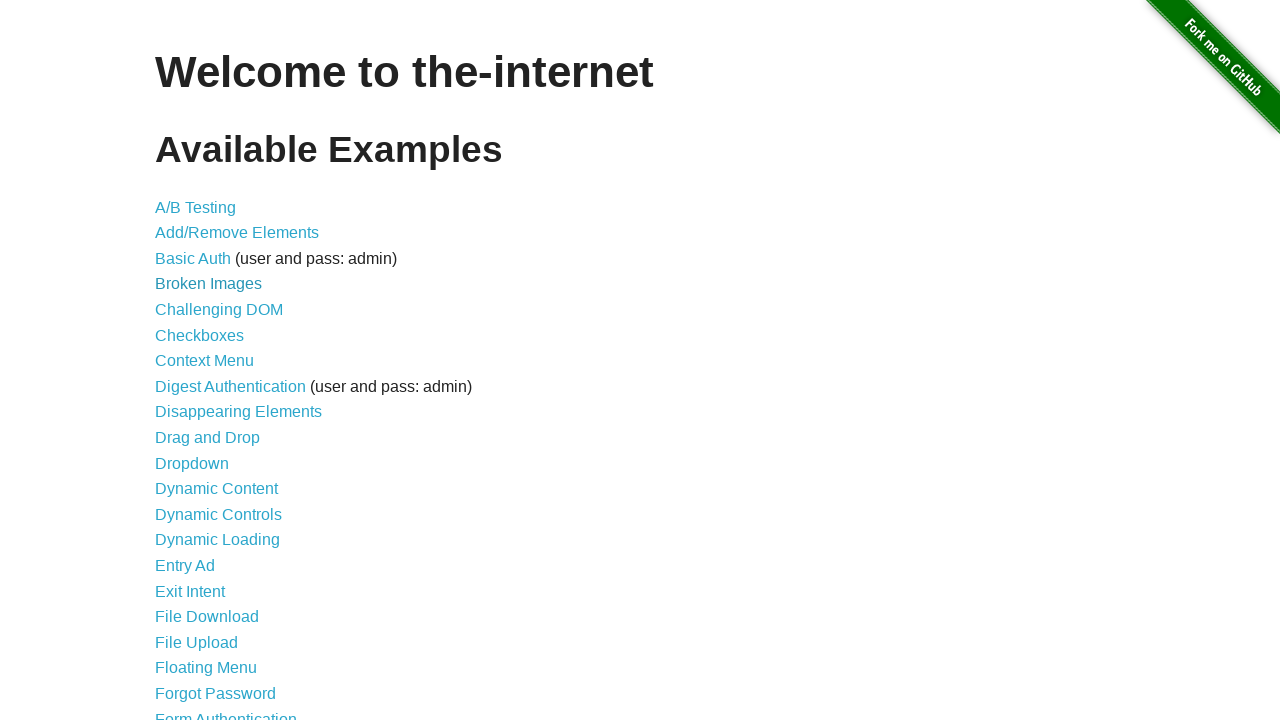

Clicked link: Challenging DOM at (219, 310) on a >> nth=5
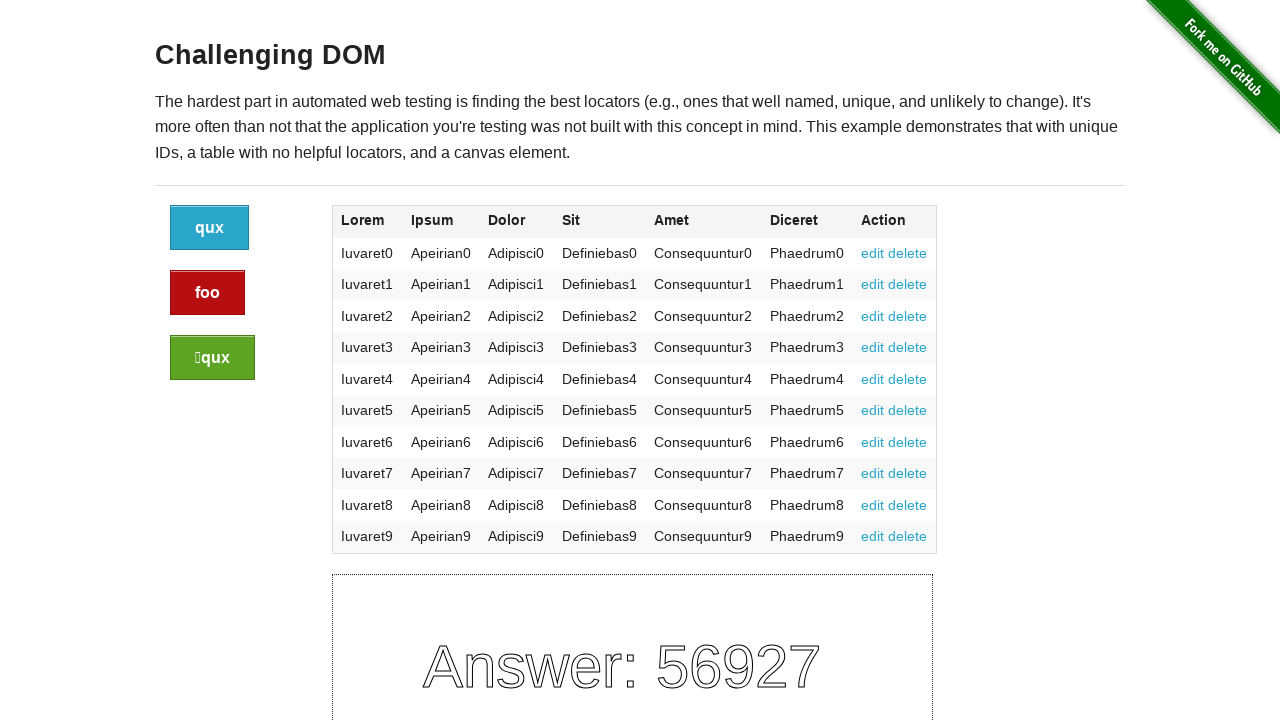

Waited 500ms for navigation
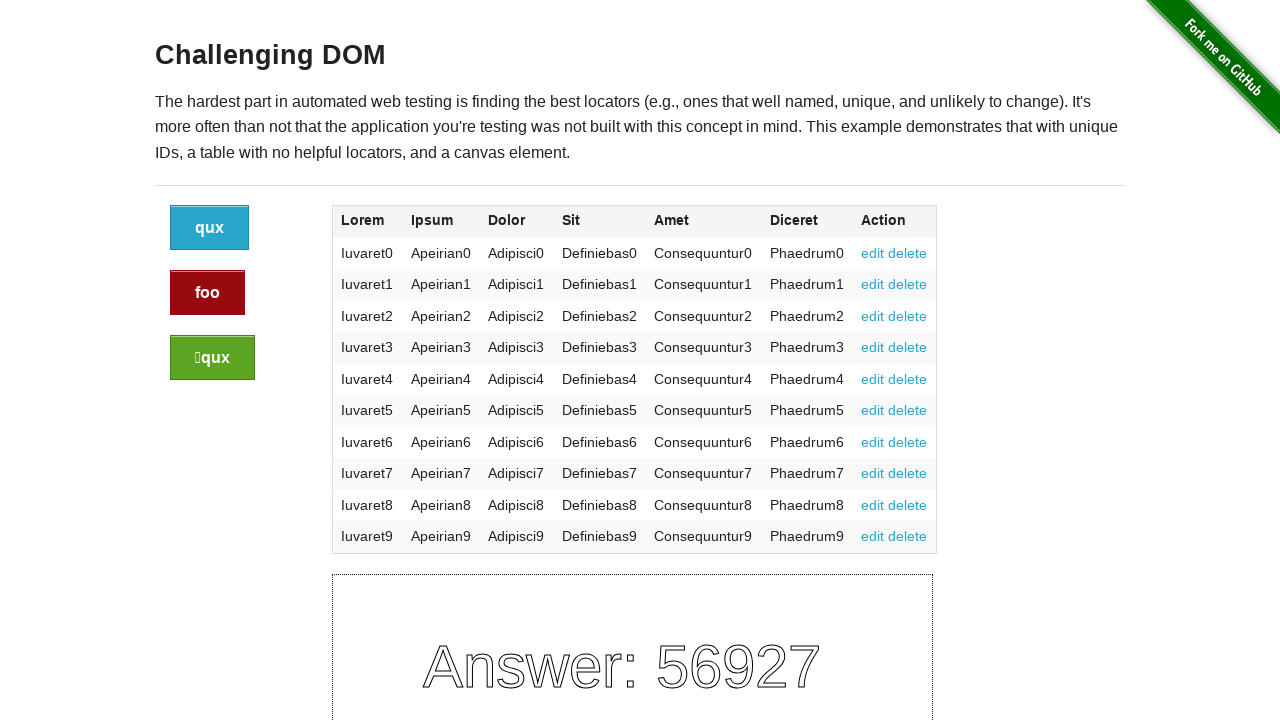

Successful navigation to: https://the-internet.herokuapp.com/challenging_dom
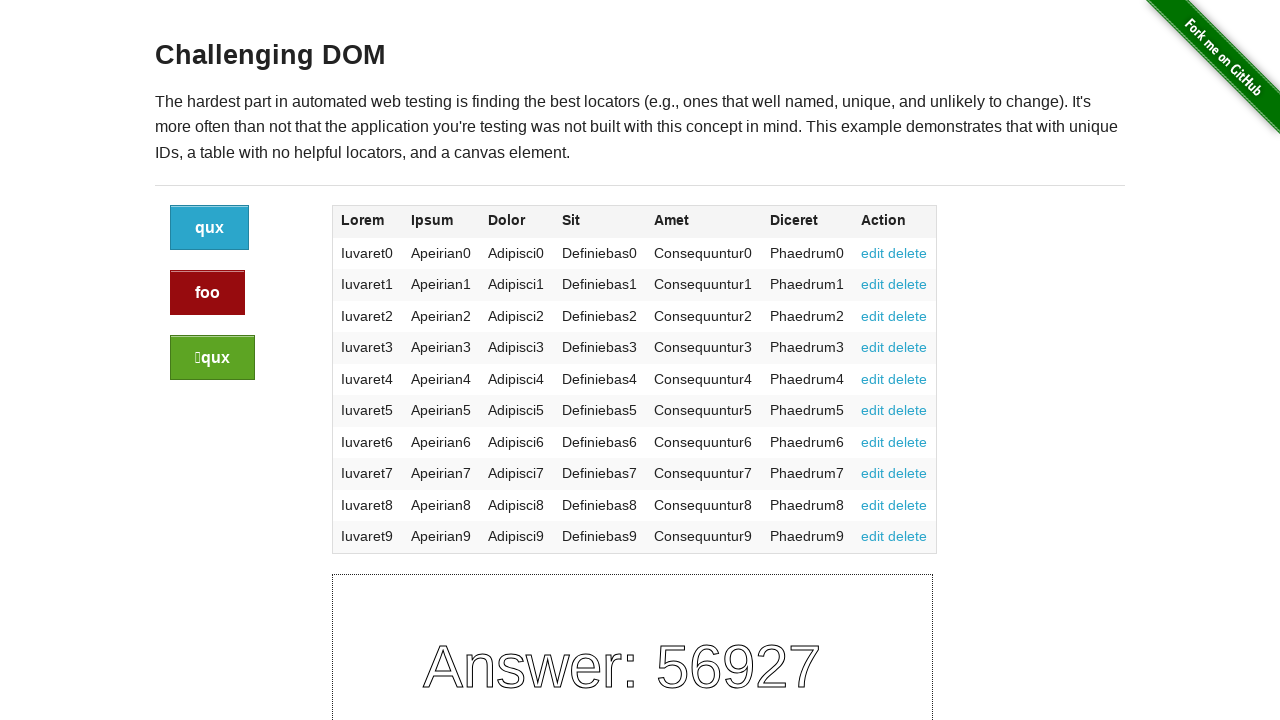

Found h3 element: Challenging DOM
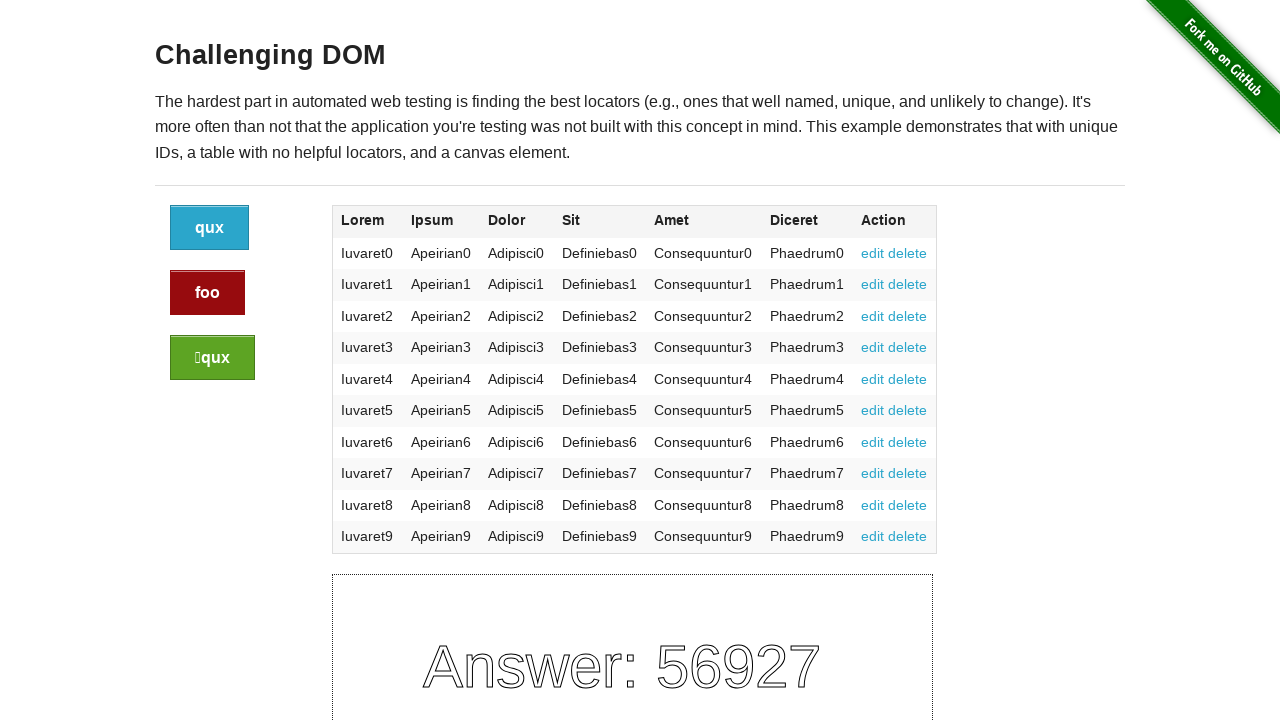

Returned to main page (https://the-internet.herokuapp.com/)
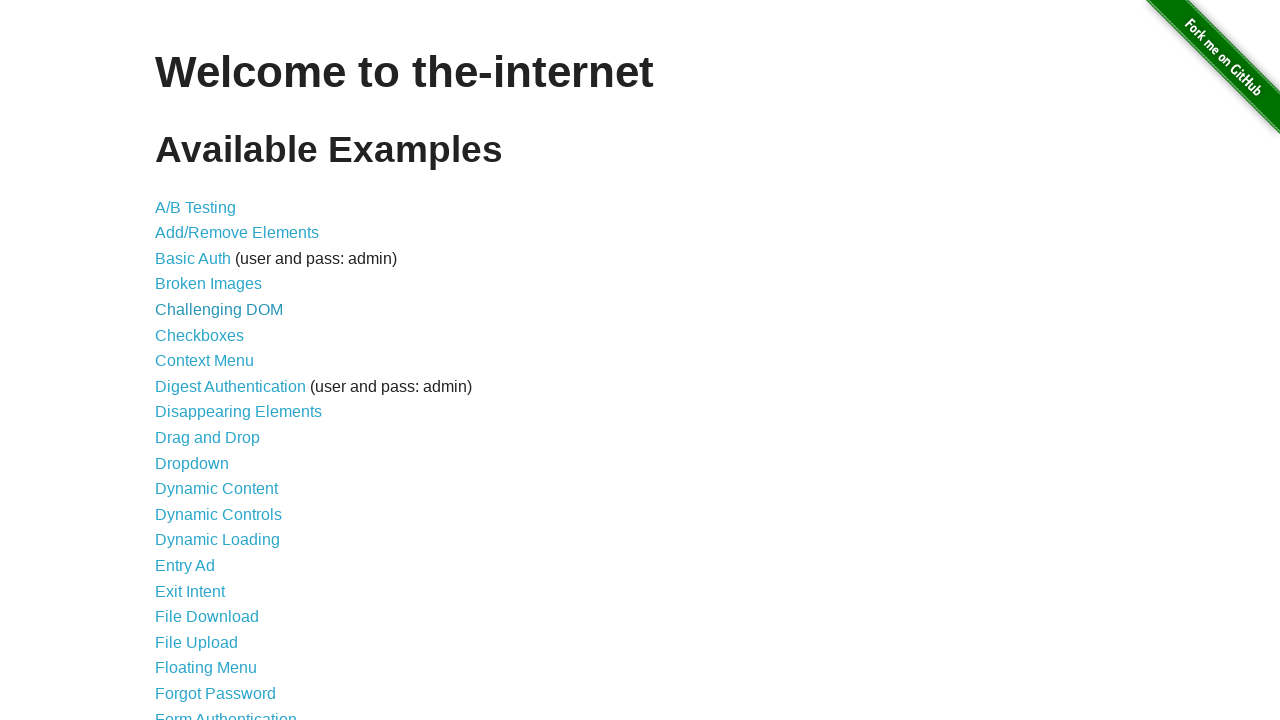

Retrieved link at index 6
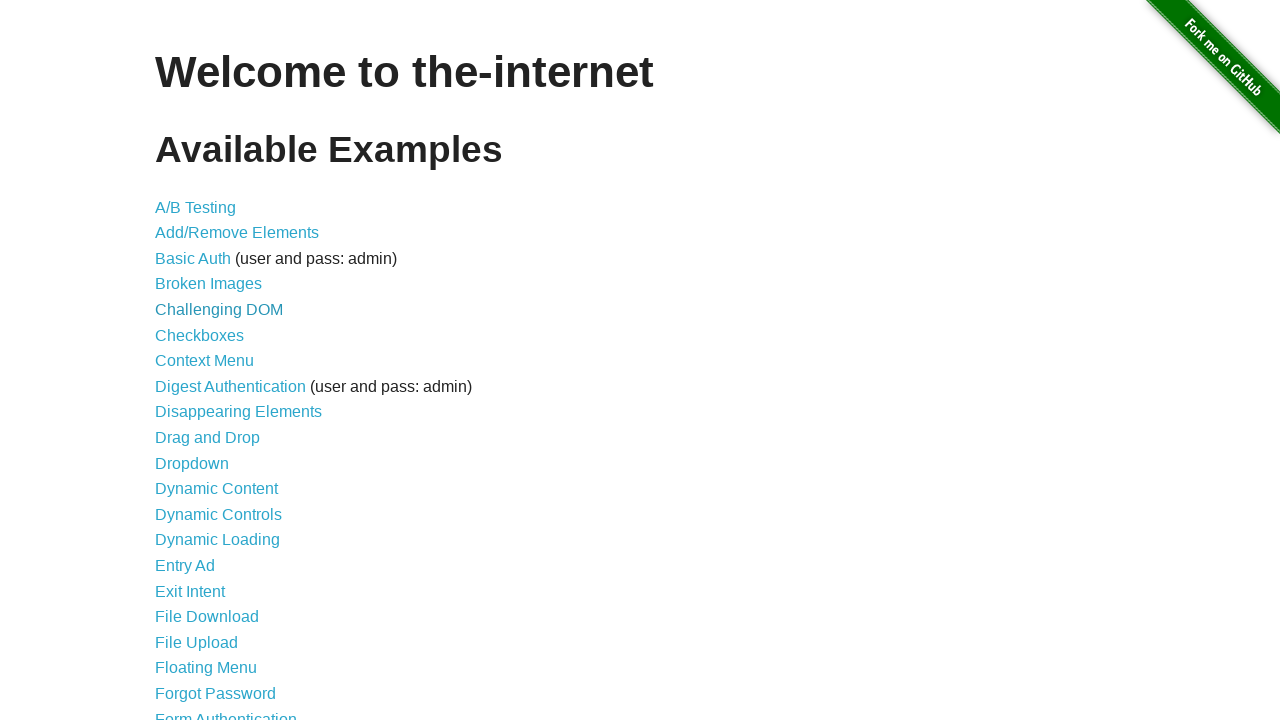

Verified link [7/46] is visible: Checkboxes
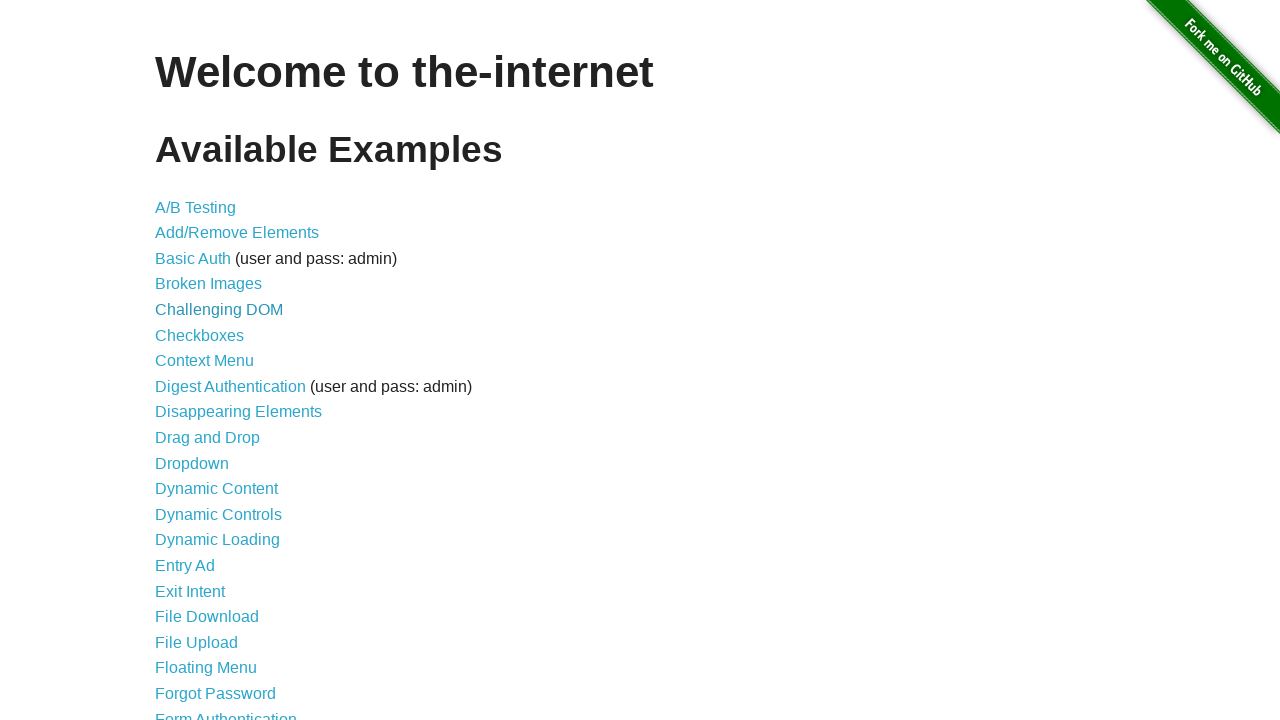

Clicked link: Checkboxes at (200, 335) on a >> nth=6
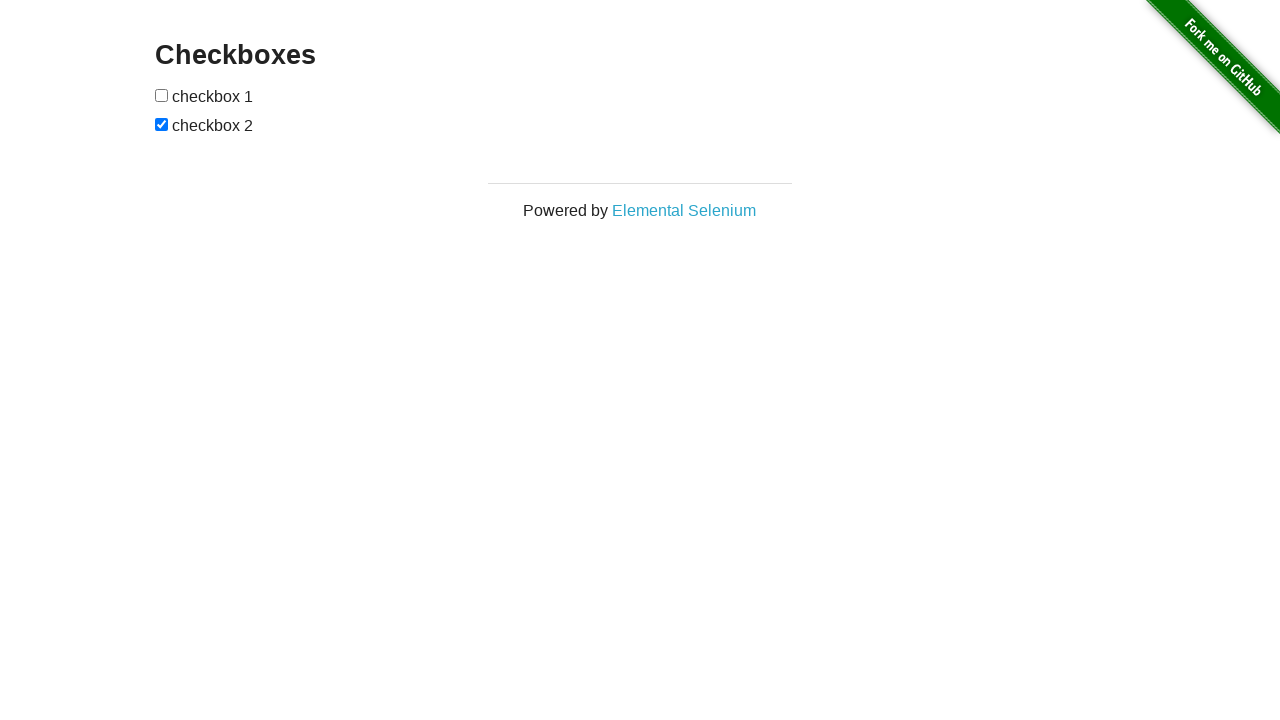

Waited 500ms for navigation
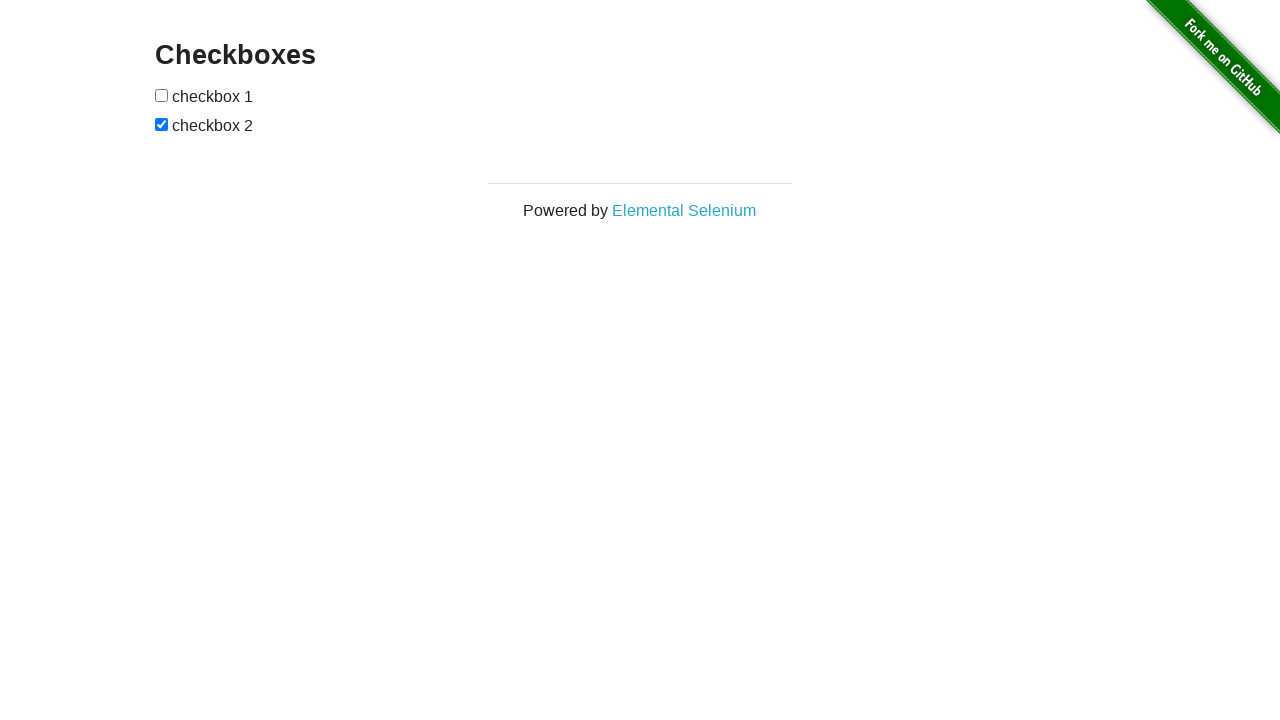

Successful navigation to: https://the-internet.herokuapp.com/checkboxes
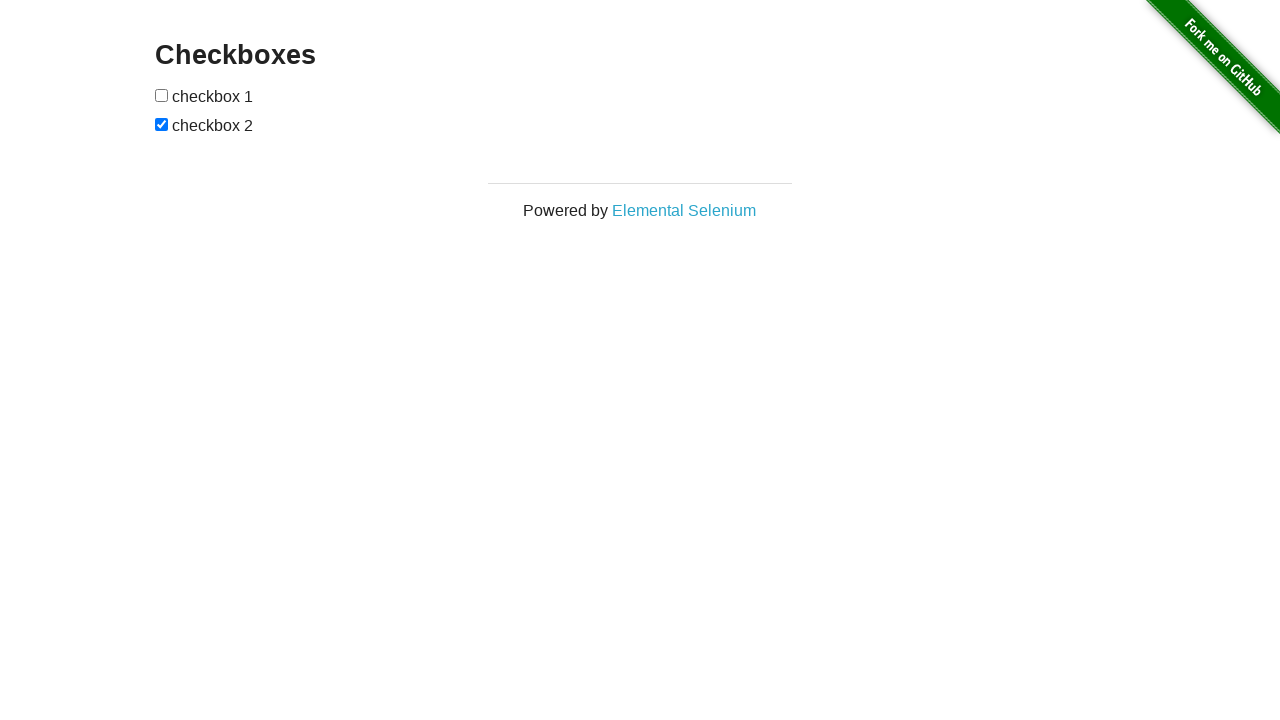

Found h3 element: Checkboxes
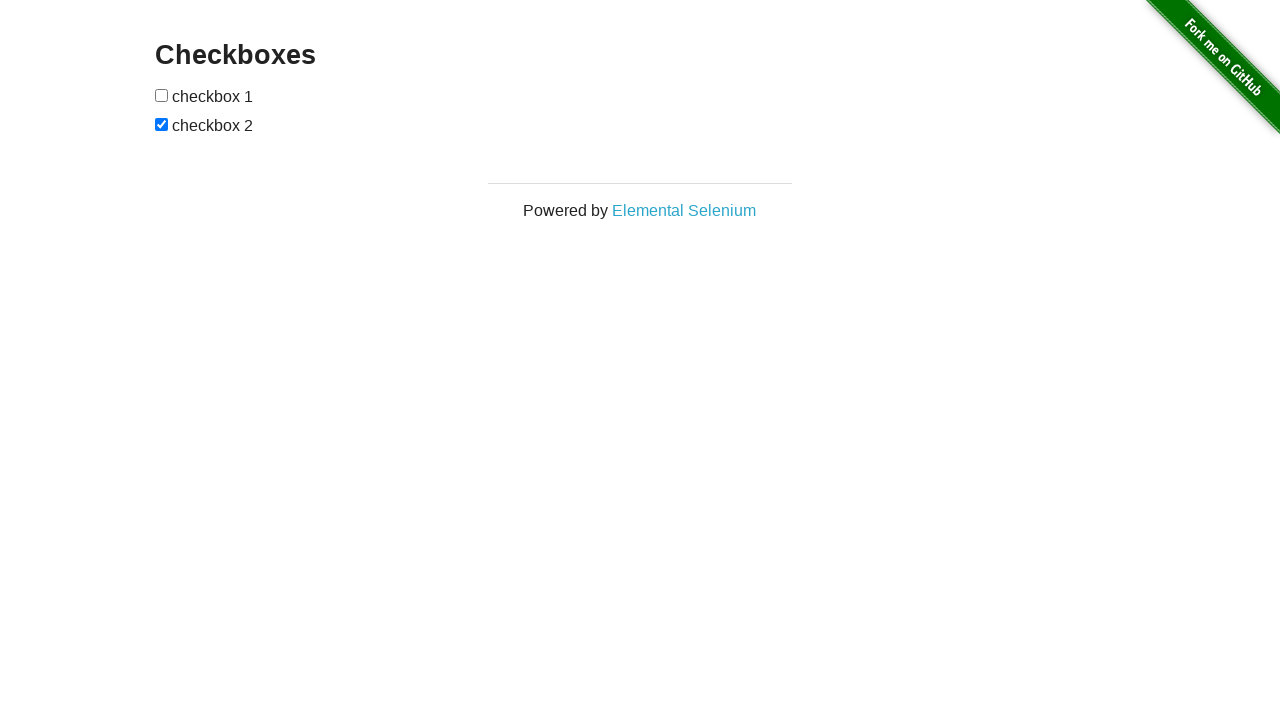

Returned to main page (https://the-internet.herokuapp.com/)
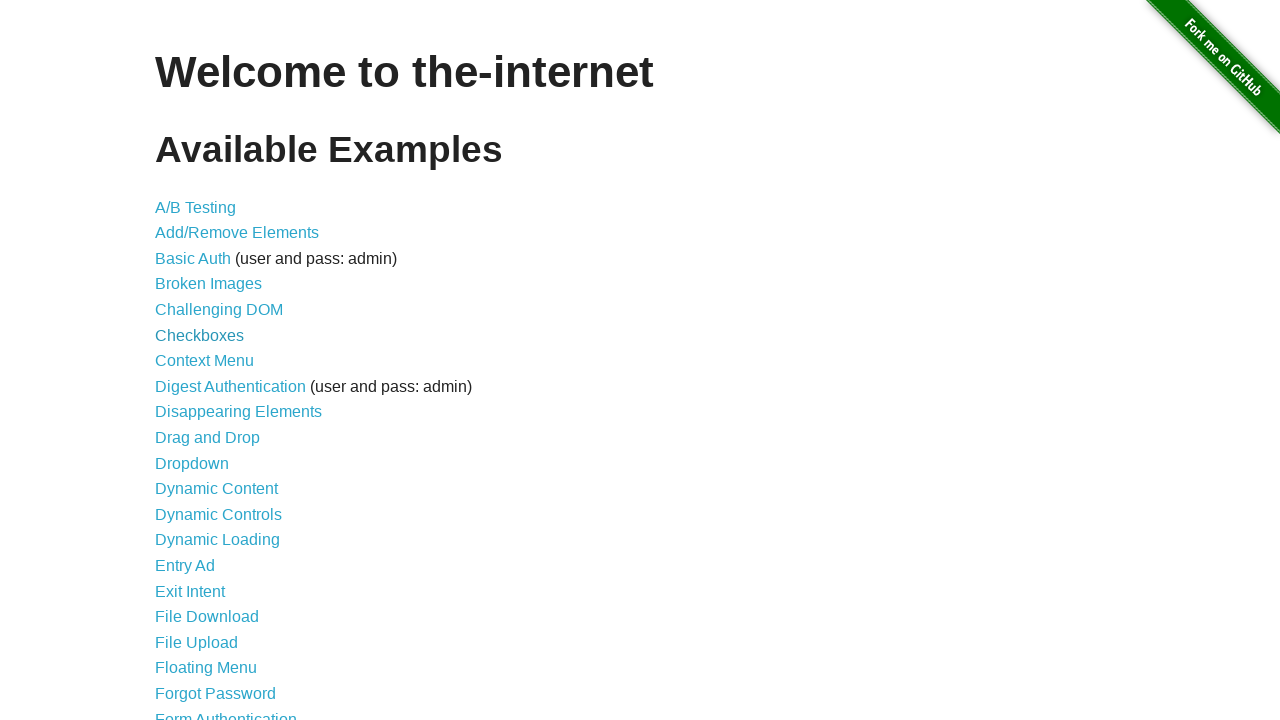

Retrieved link at index 7
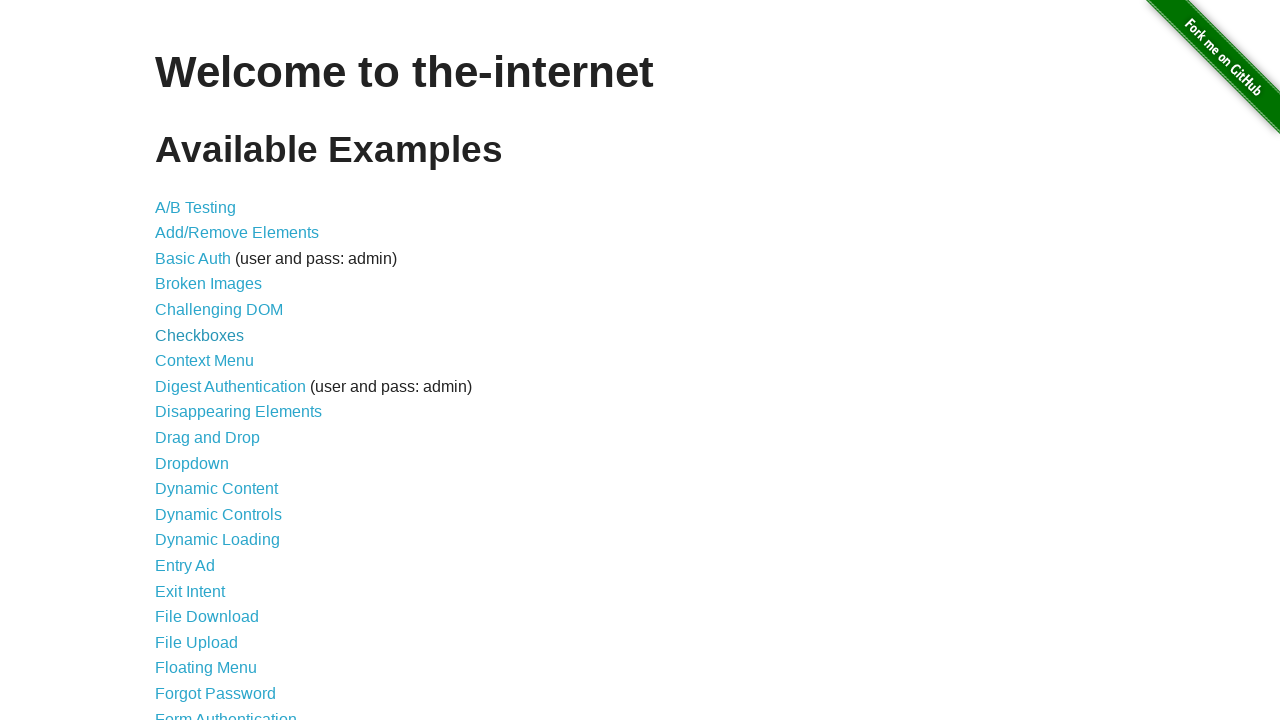

Verified link [8/46] is visible: Context Menu
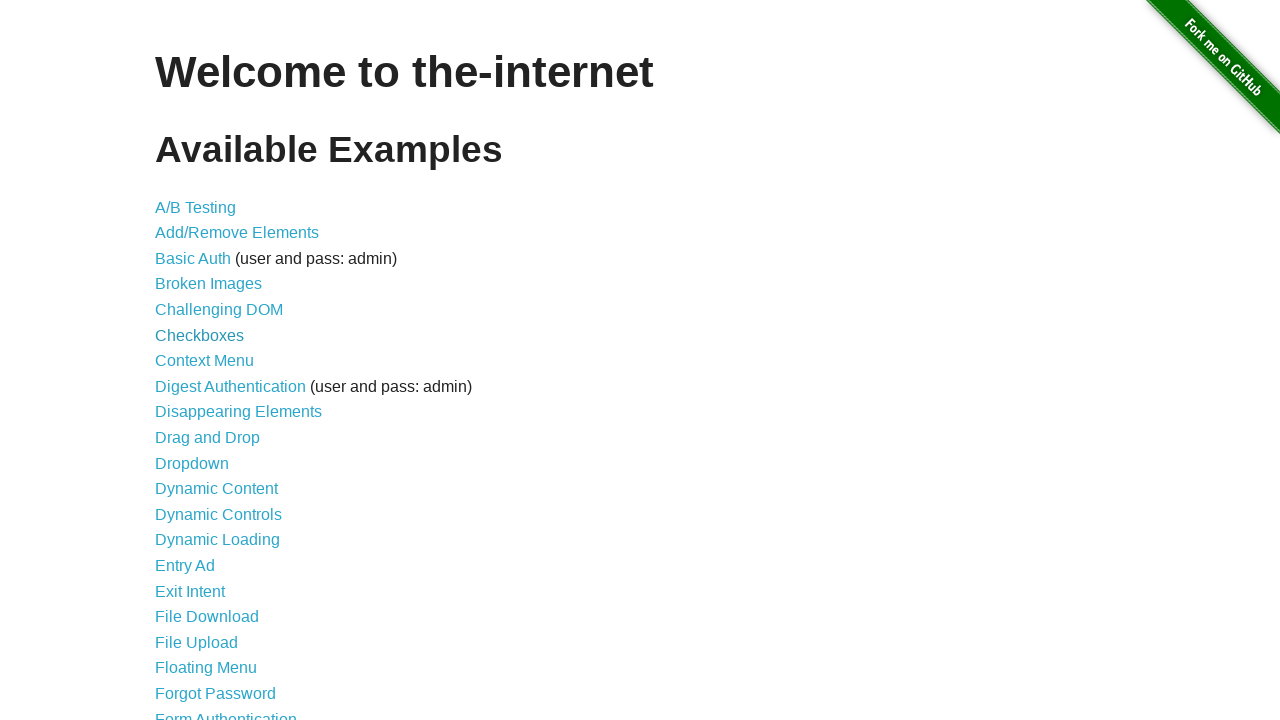

Clicked link: Context Menu at (204, 361) on a >> nth=7
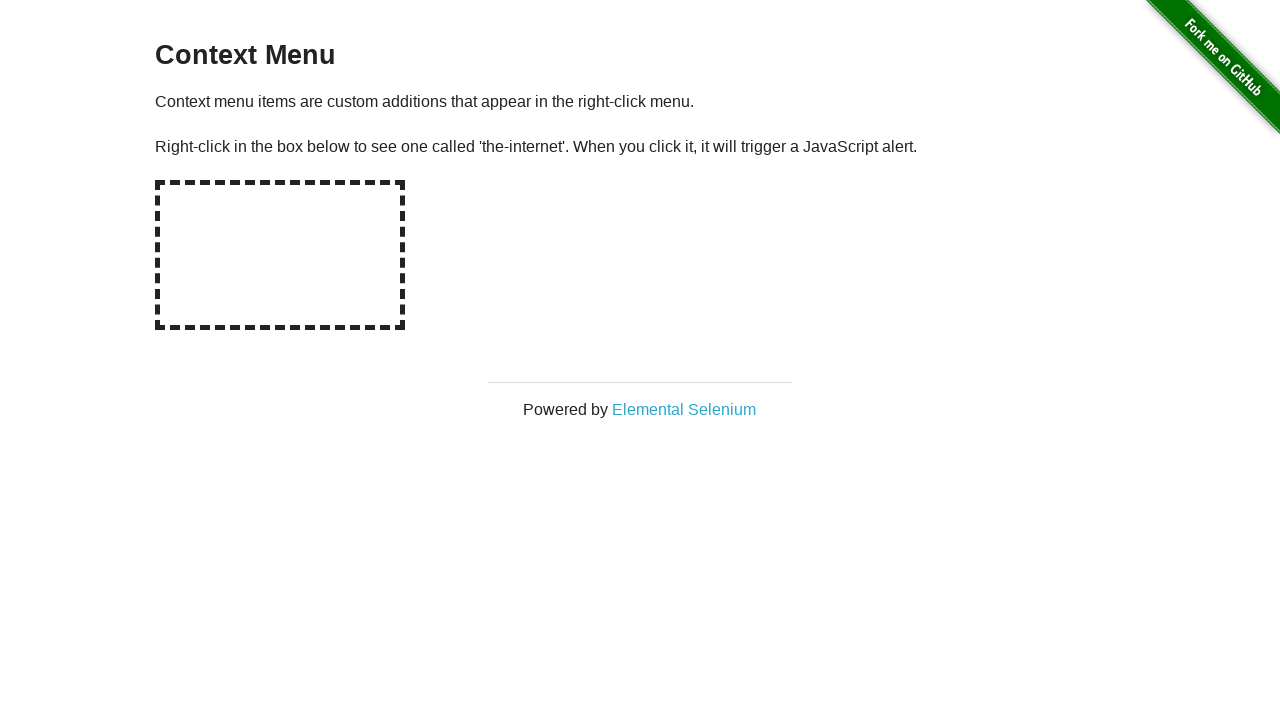

Waited 500ms for navigation
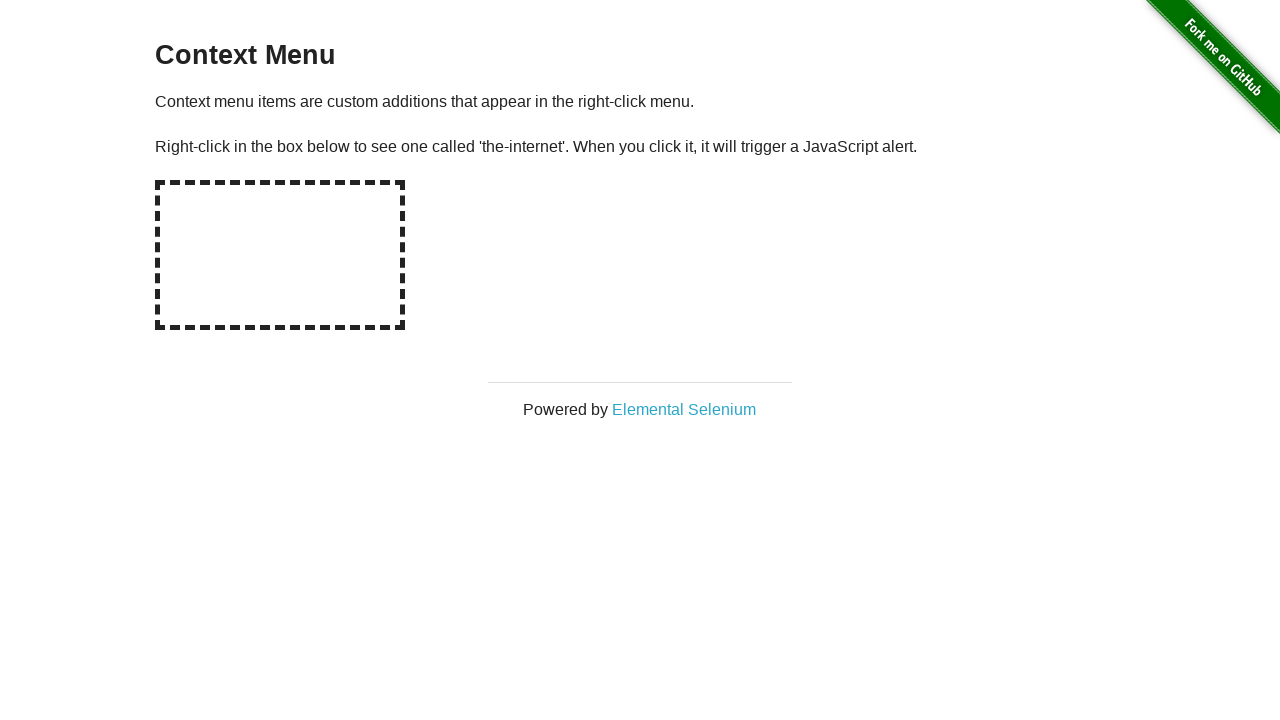

Successful navigation to: https://the-internet.herokuapp.com/context_menu
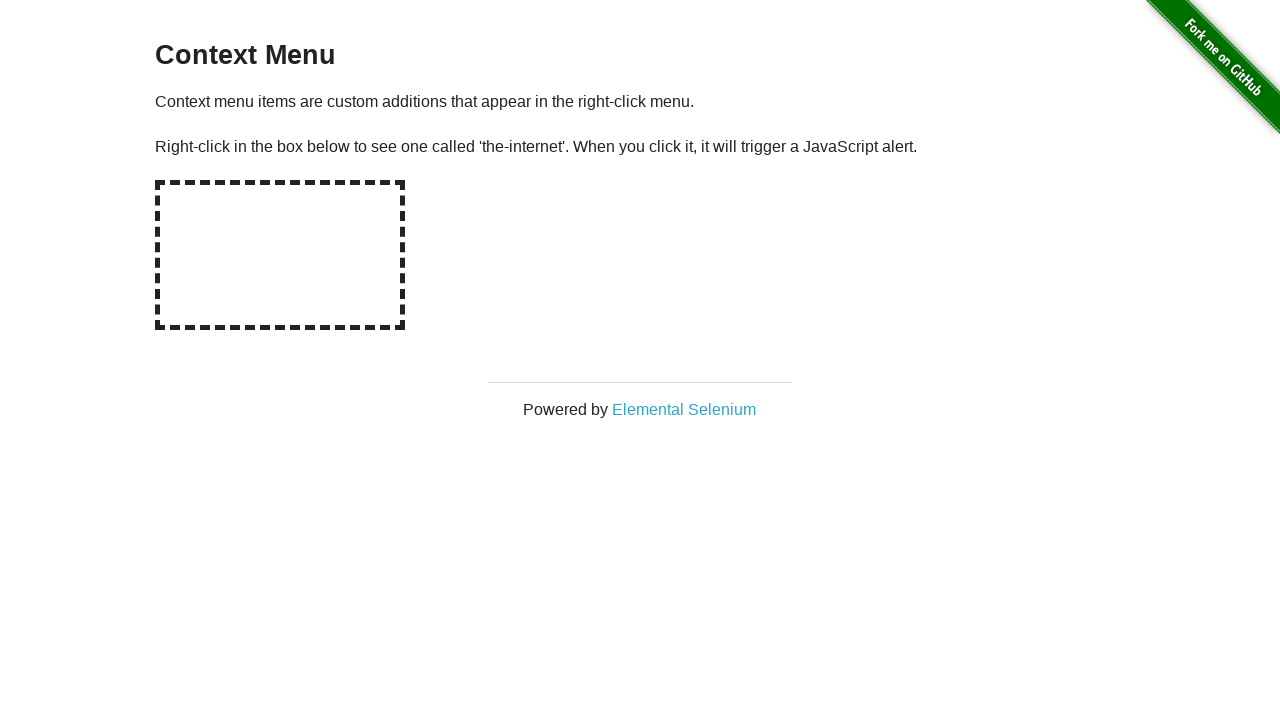

Found h3 element: Context Menu
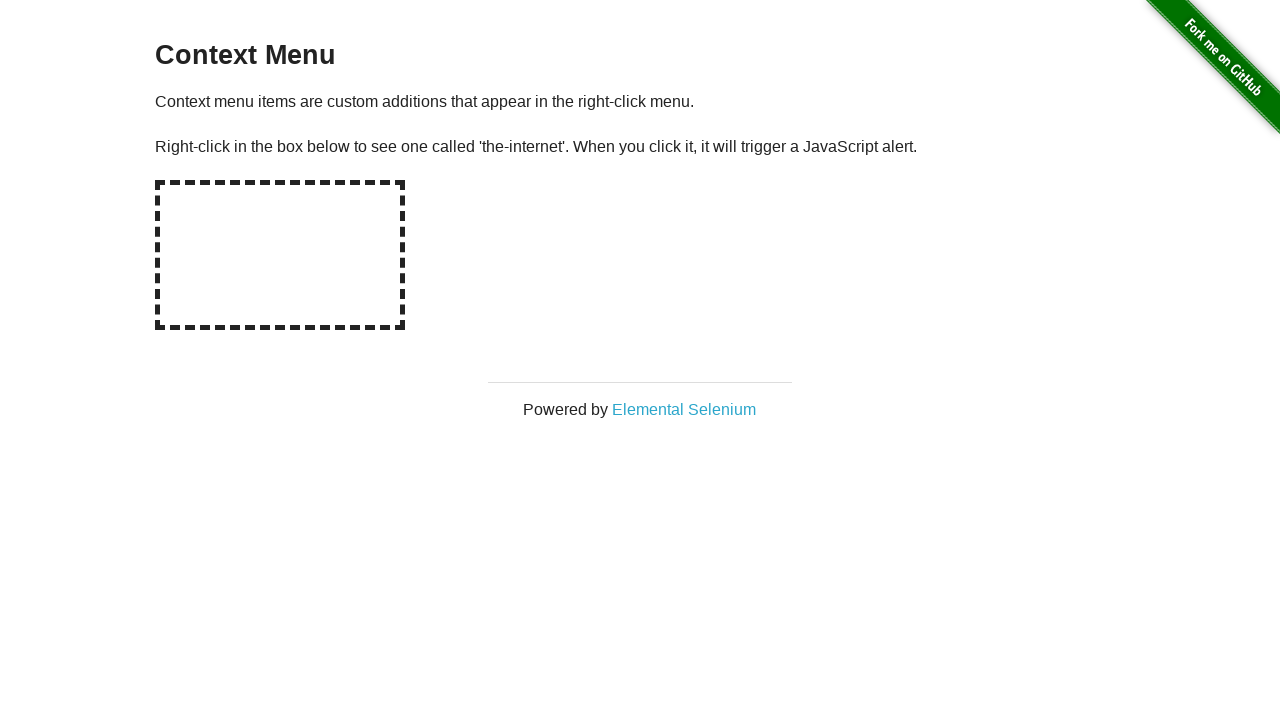

Returned to main page (https://the-internet.herokuapp.com/)
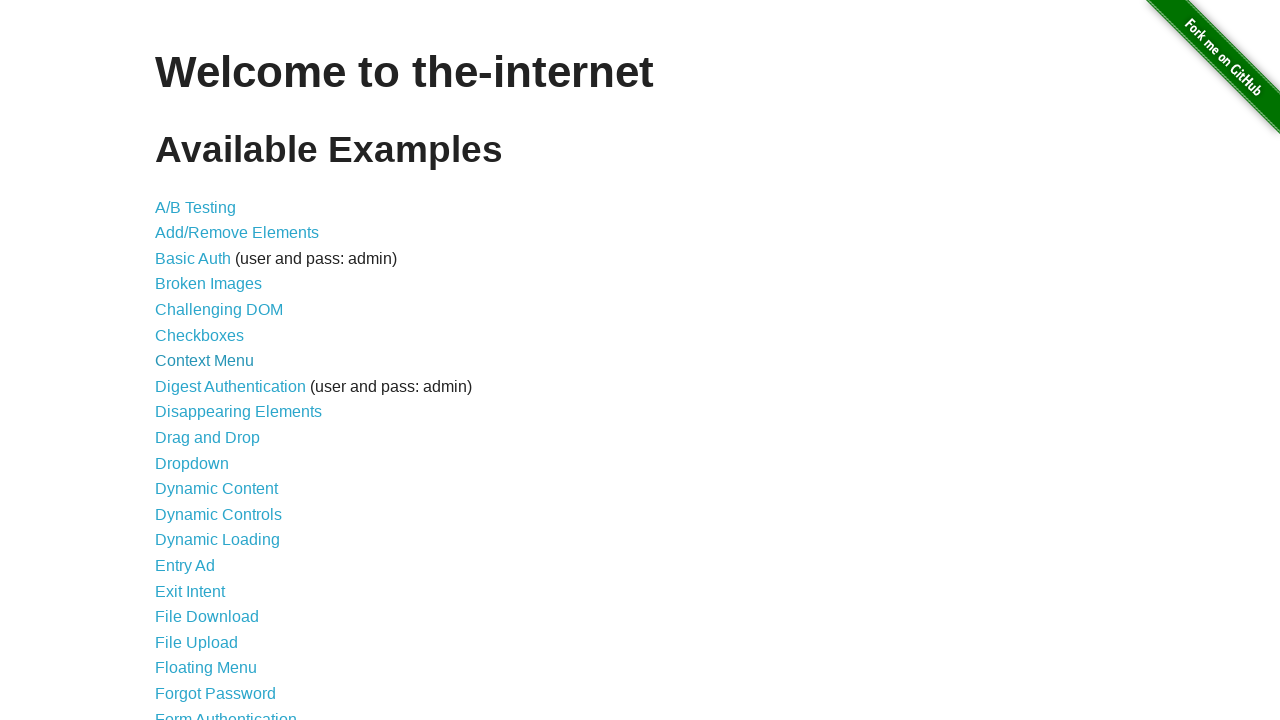

Retrieved link at index 8
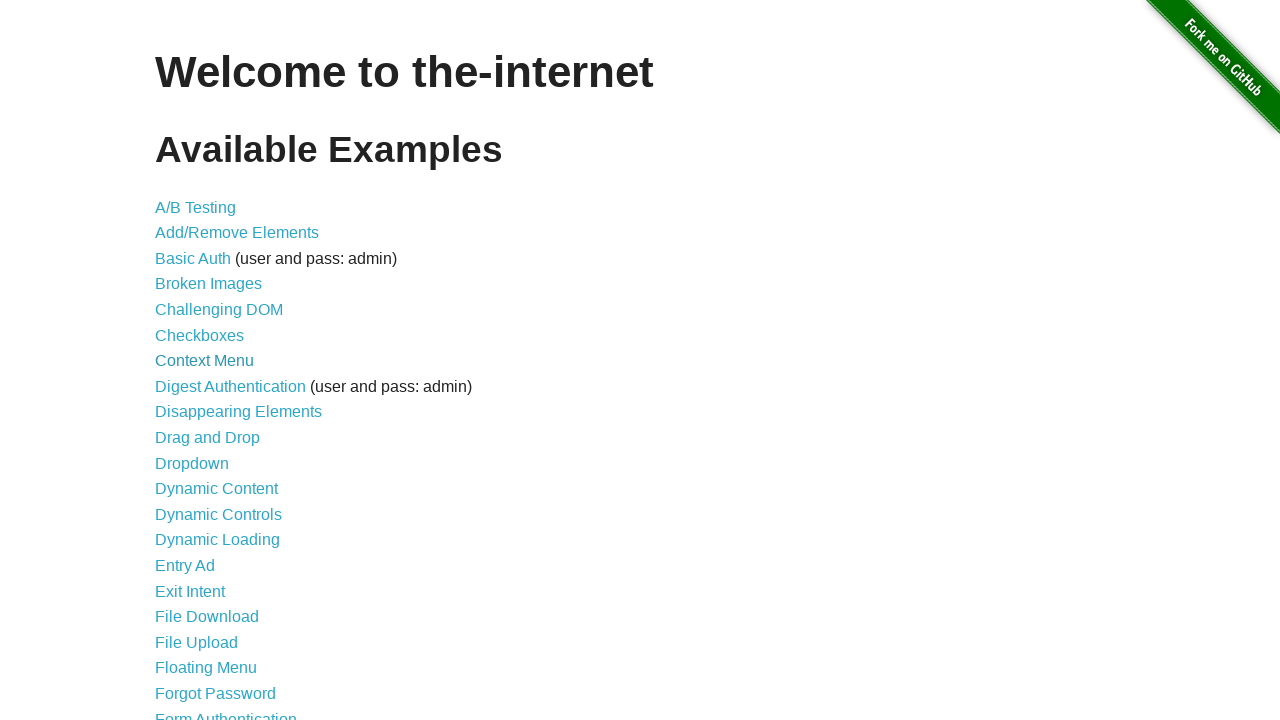

Verified link [9/46] is visible: Digest Authentication
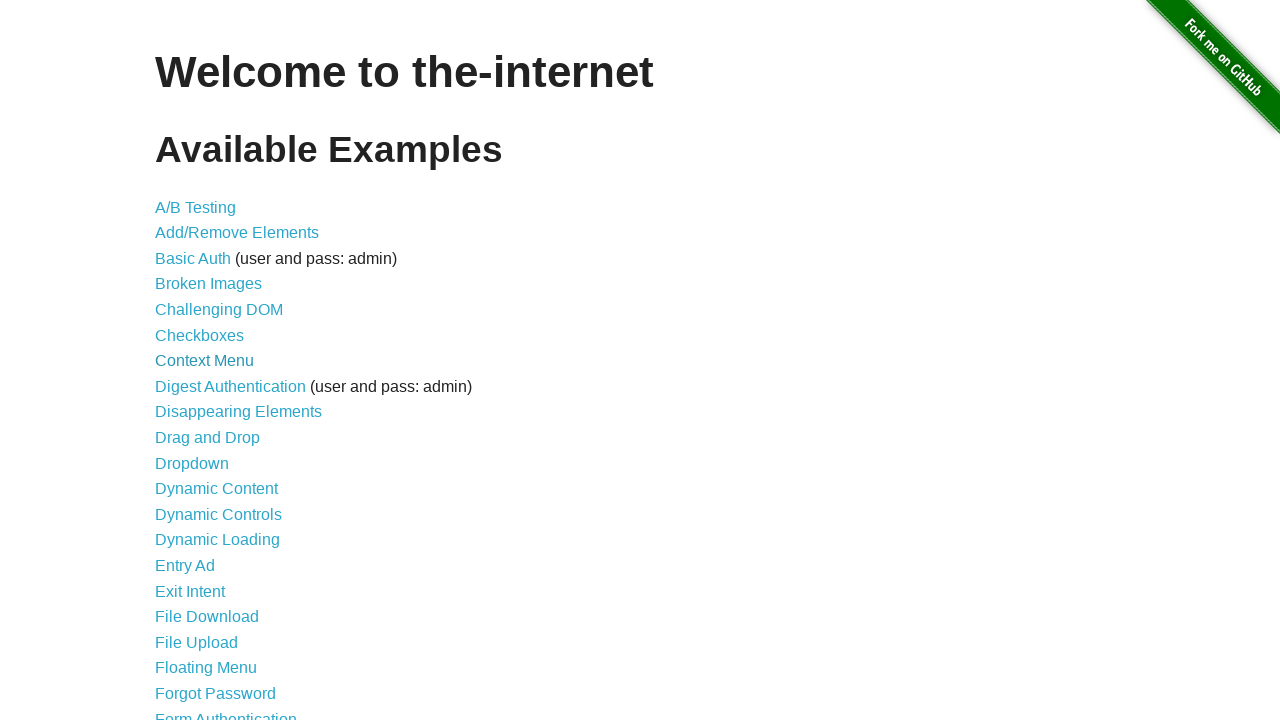

Clicked link: Digest Authentication at (230, 386) on a >> nth=8
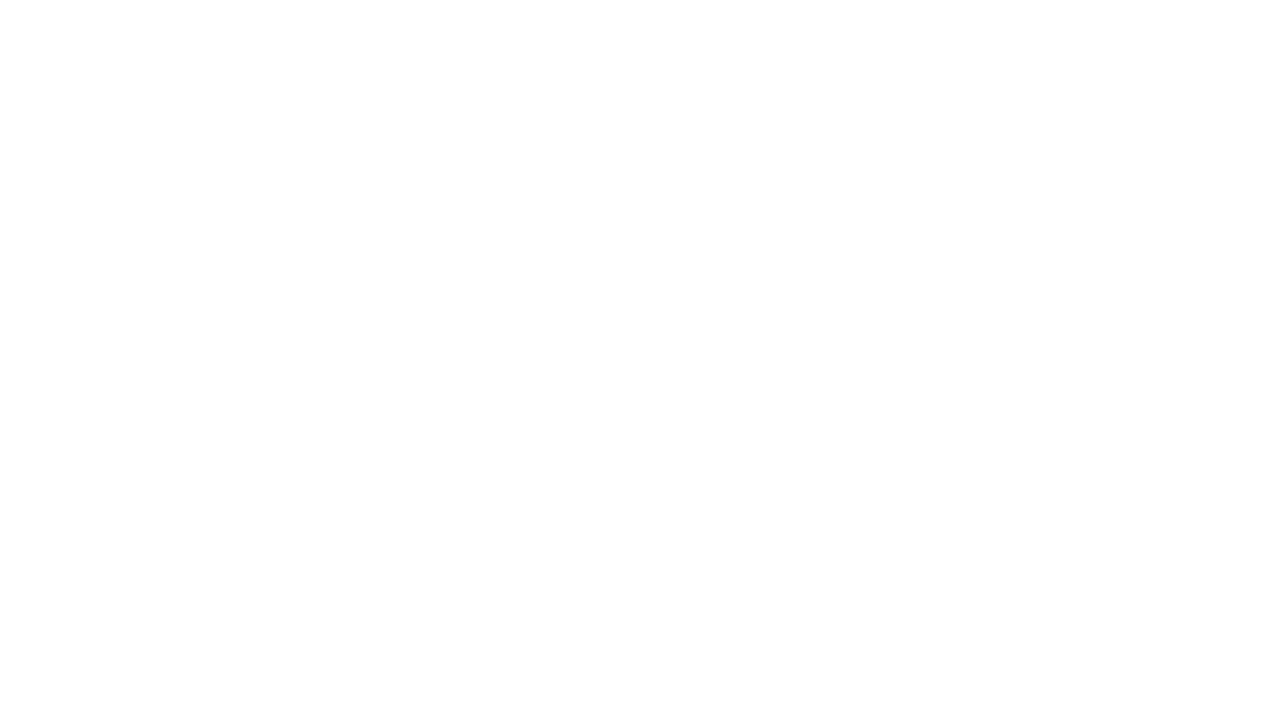

Waited 500ms for navigation
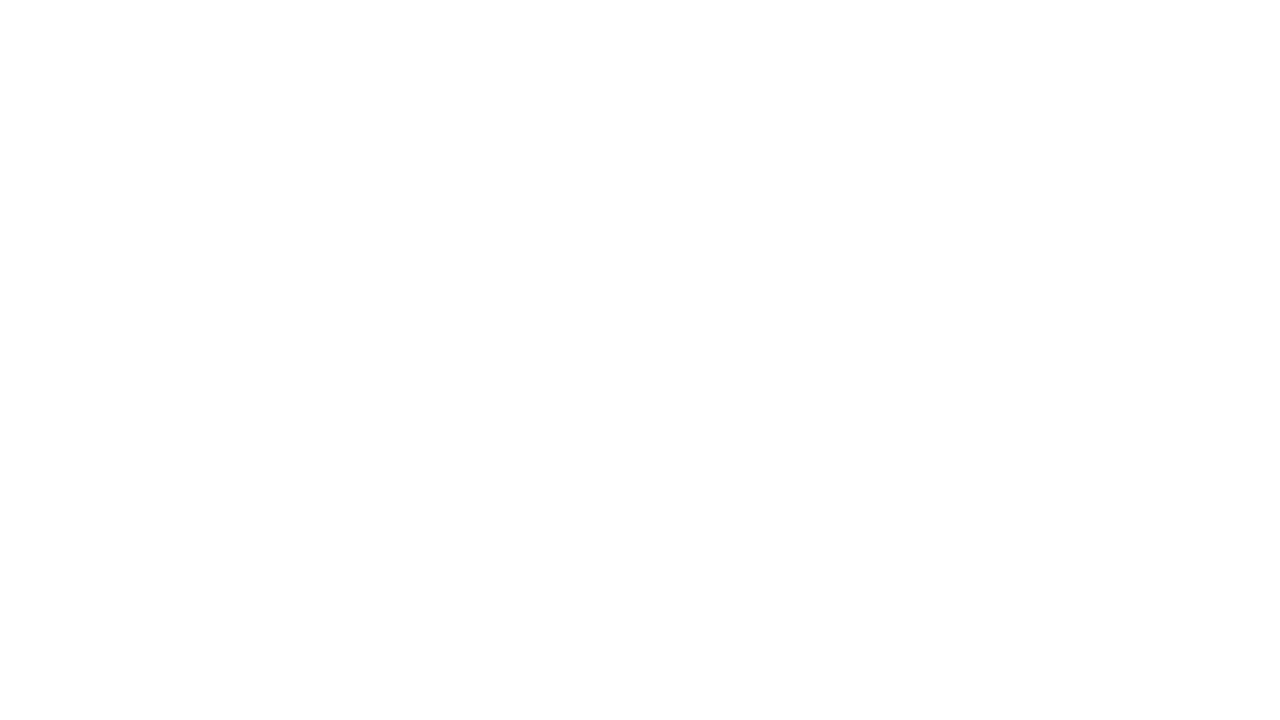

Successful navigation to: https://the-internet.herokuapp.com/digest_auth
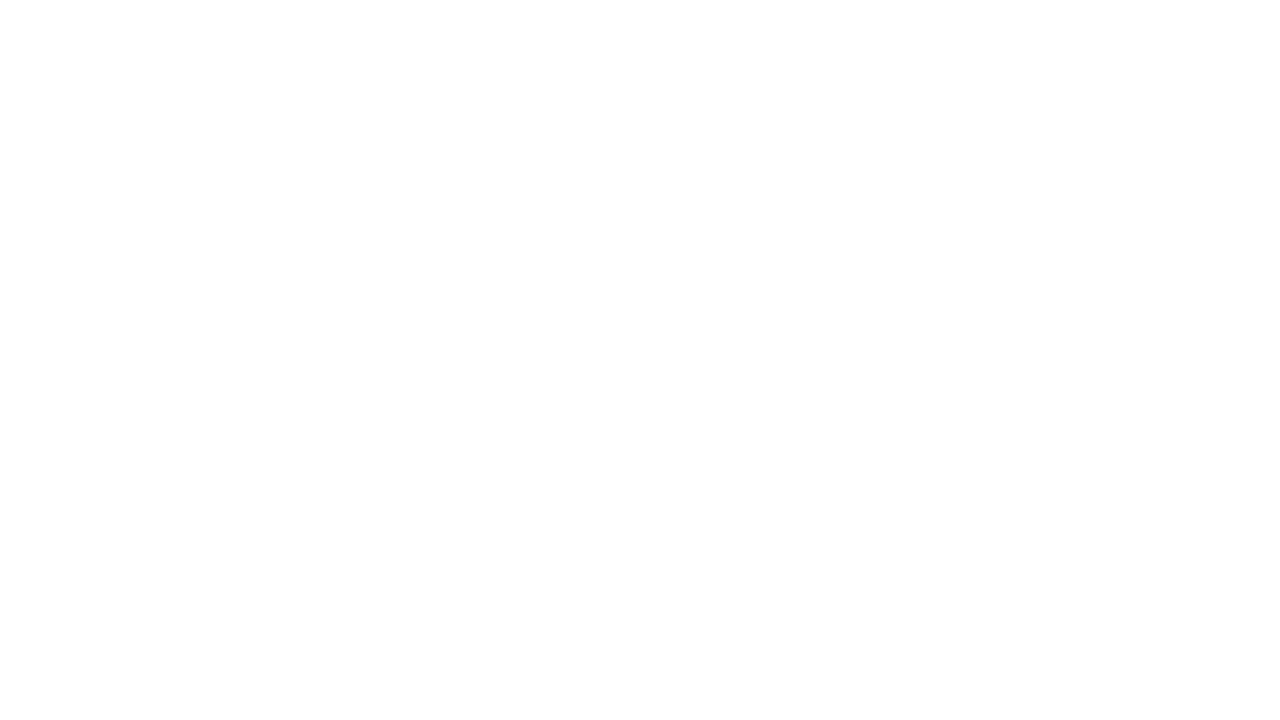

h3 element not found on page
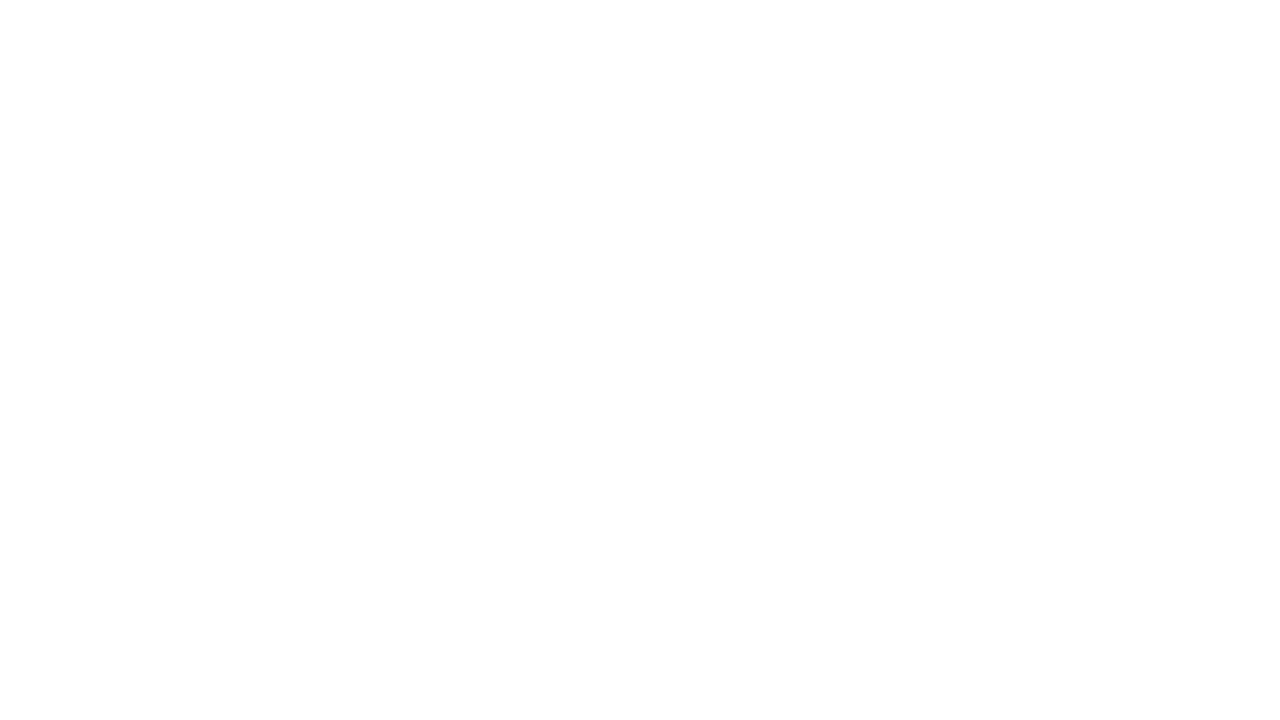

Returned to main page (https://the-internet.herokuapp.com/)
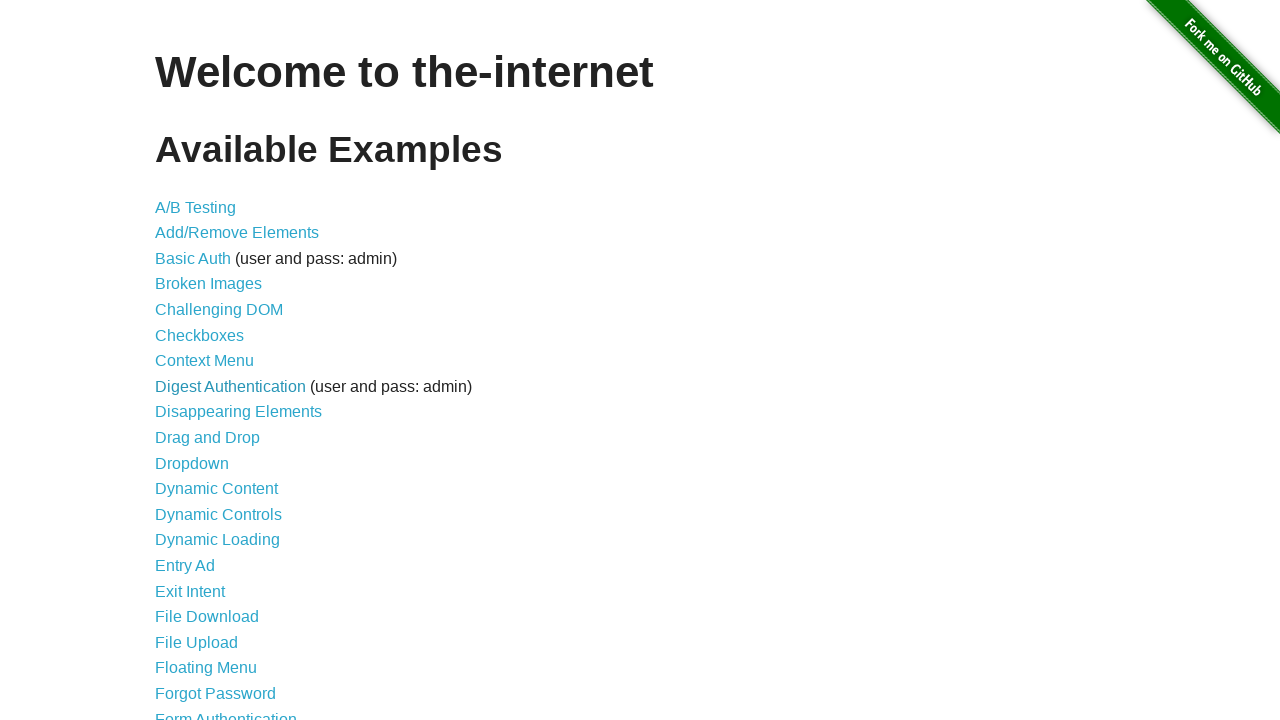

Retrieved link at index 9
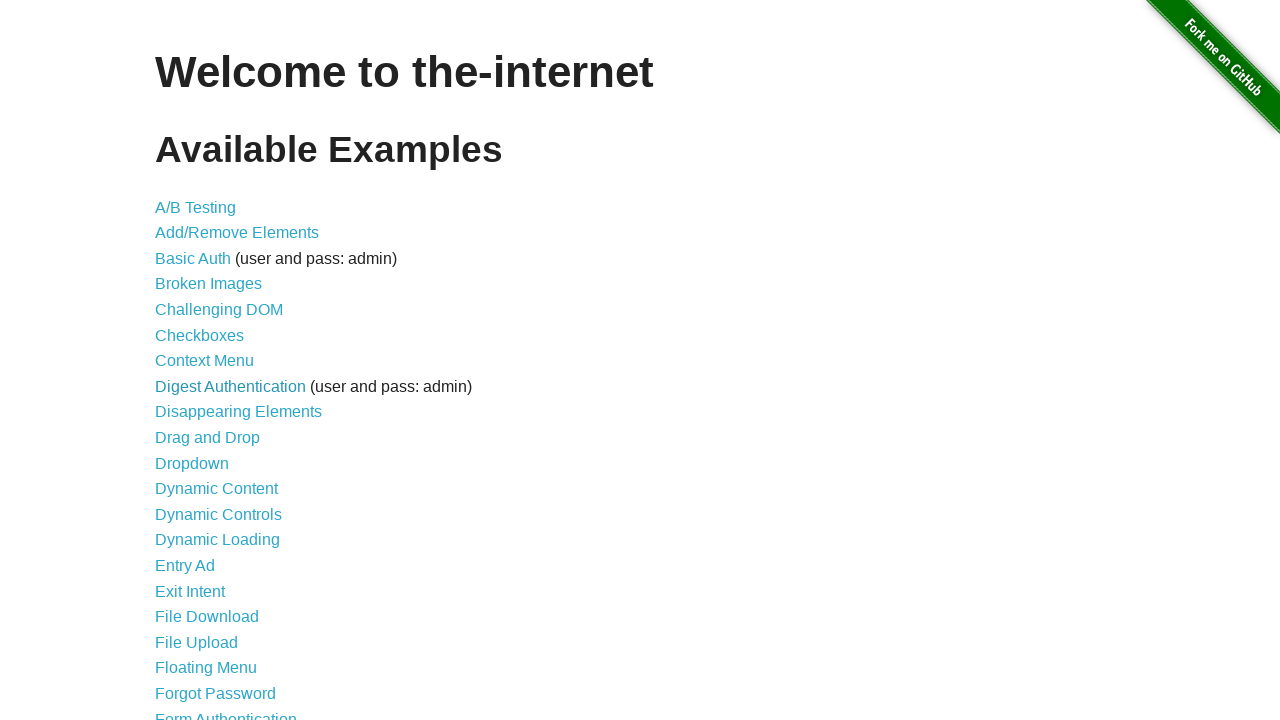

Verified link [10/46] is visible: Disappearing Elements
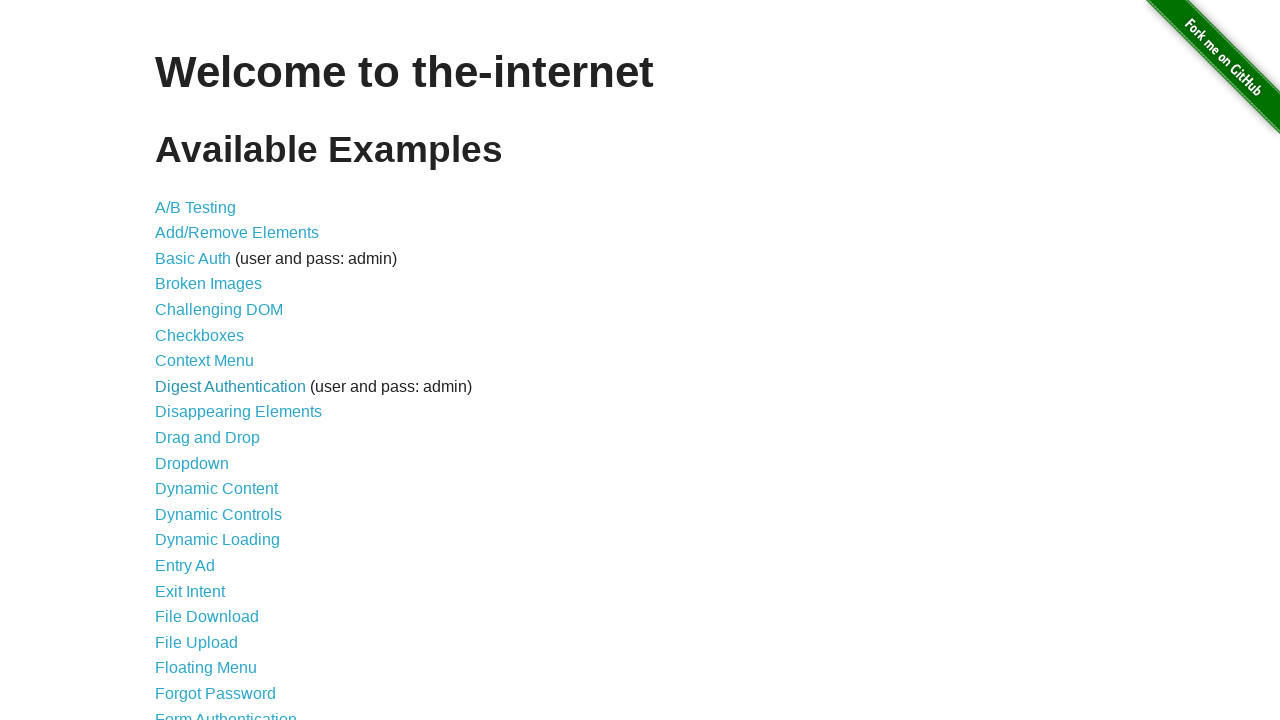

Clicked link: Disappearing Elements at (238, 412) on a >> nth=9
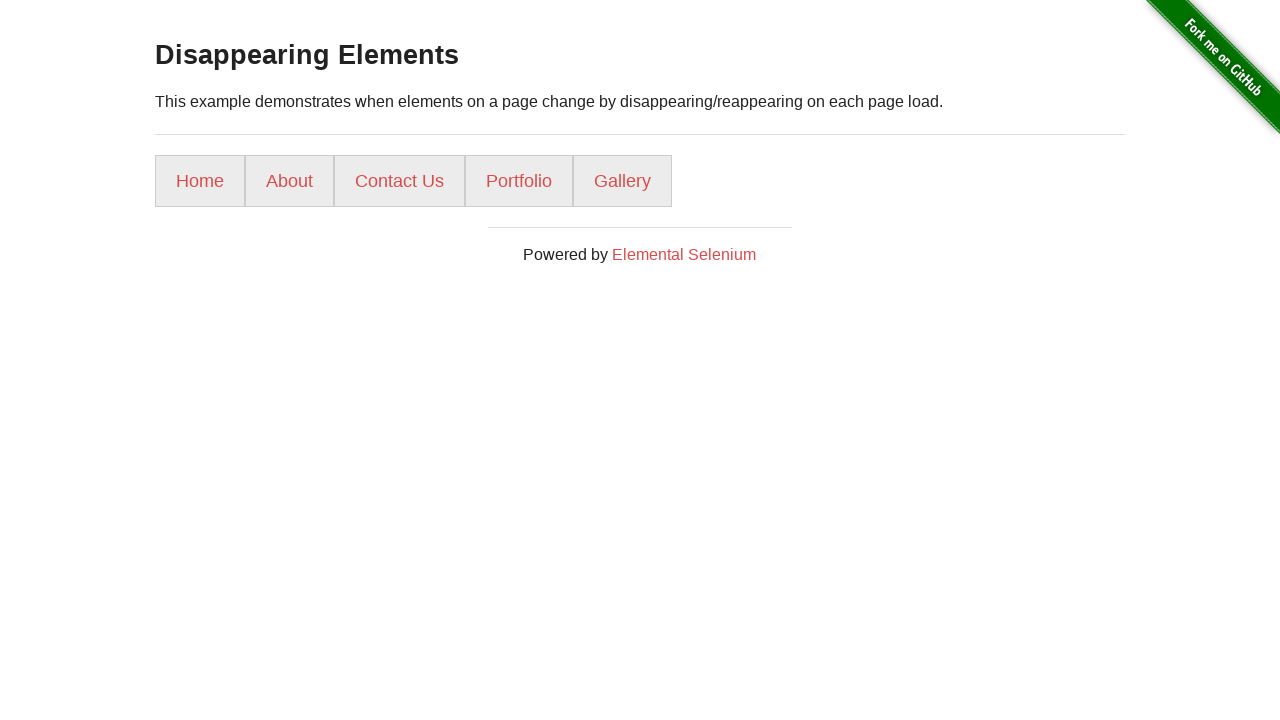

Waited 500ms for navigation
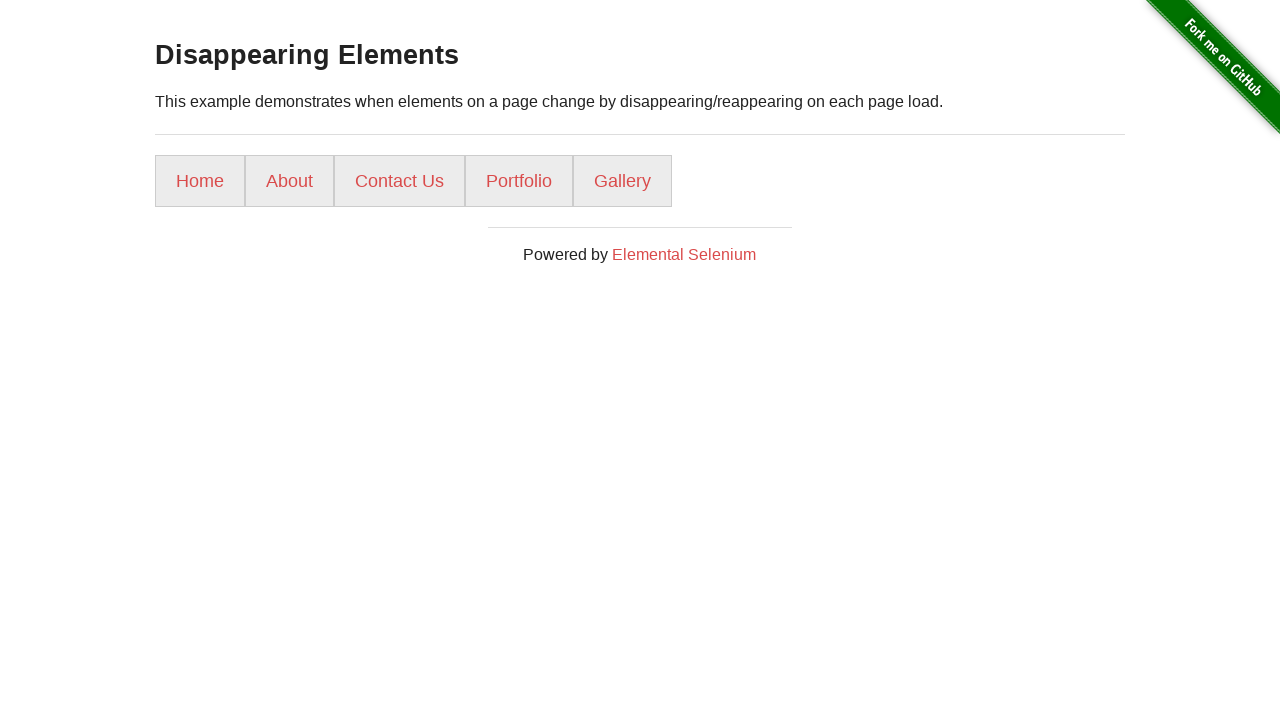

Successful navigation to: https://the-internet.herokuapp.com/disappearing_elements
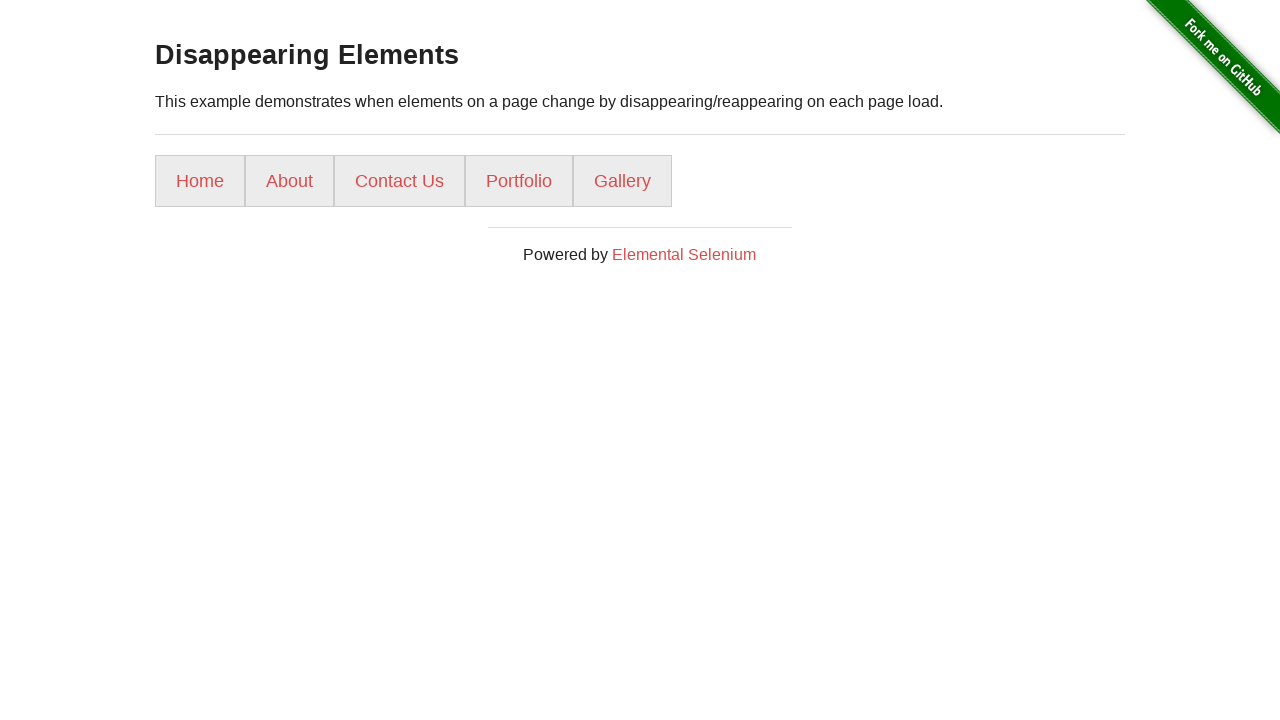

Found h3 element: Disappearing Elements
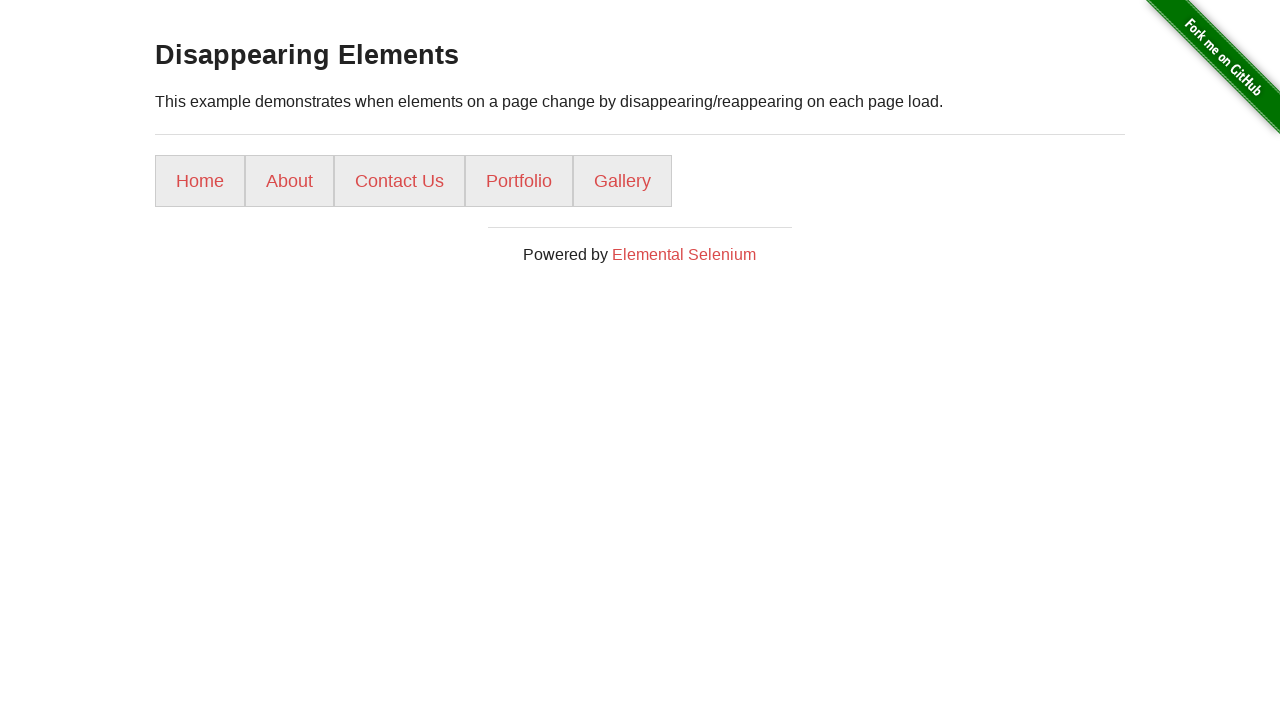

Returned to main page (https://the-internet.herokuapp.com/)
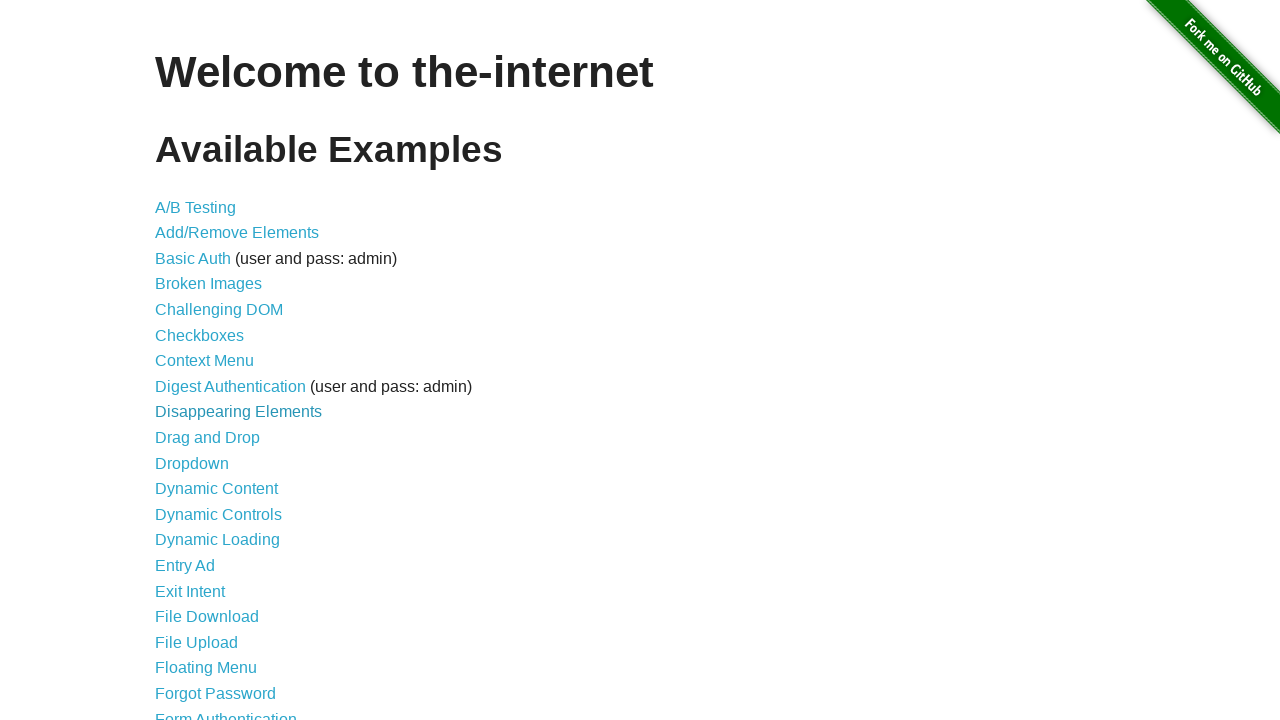

Retrieved link at index 10
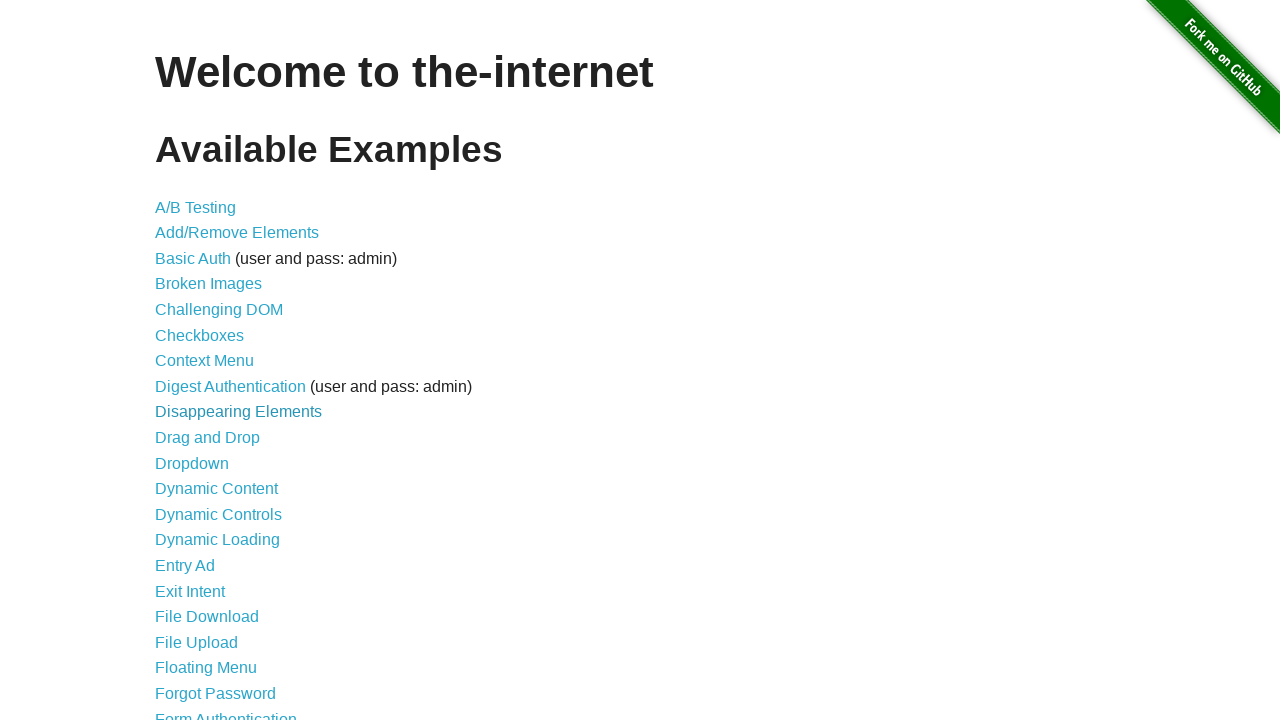

Verified link [11/46] is visible: Drag and Drop
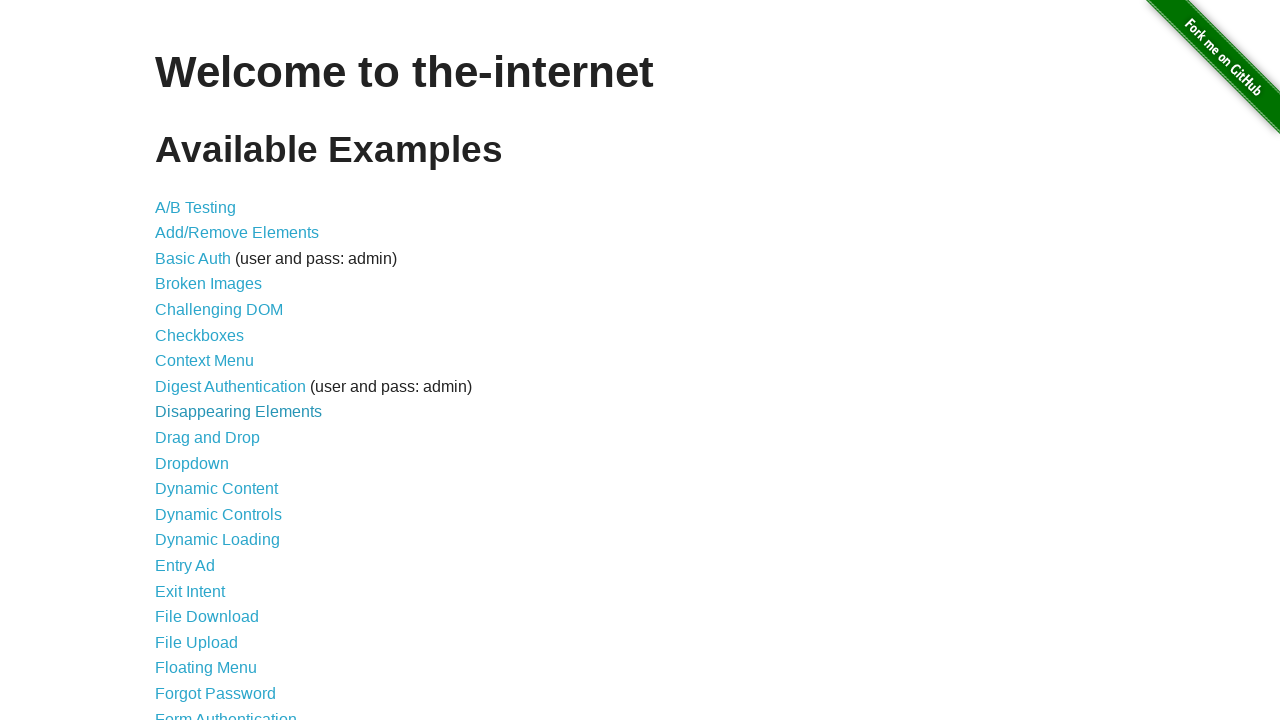

Clicked link: Drag and Drop at (208, 438) on a >> nth=10
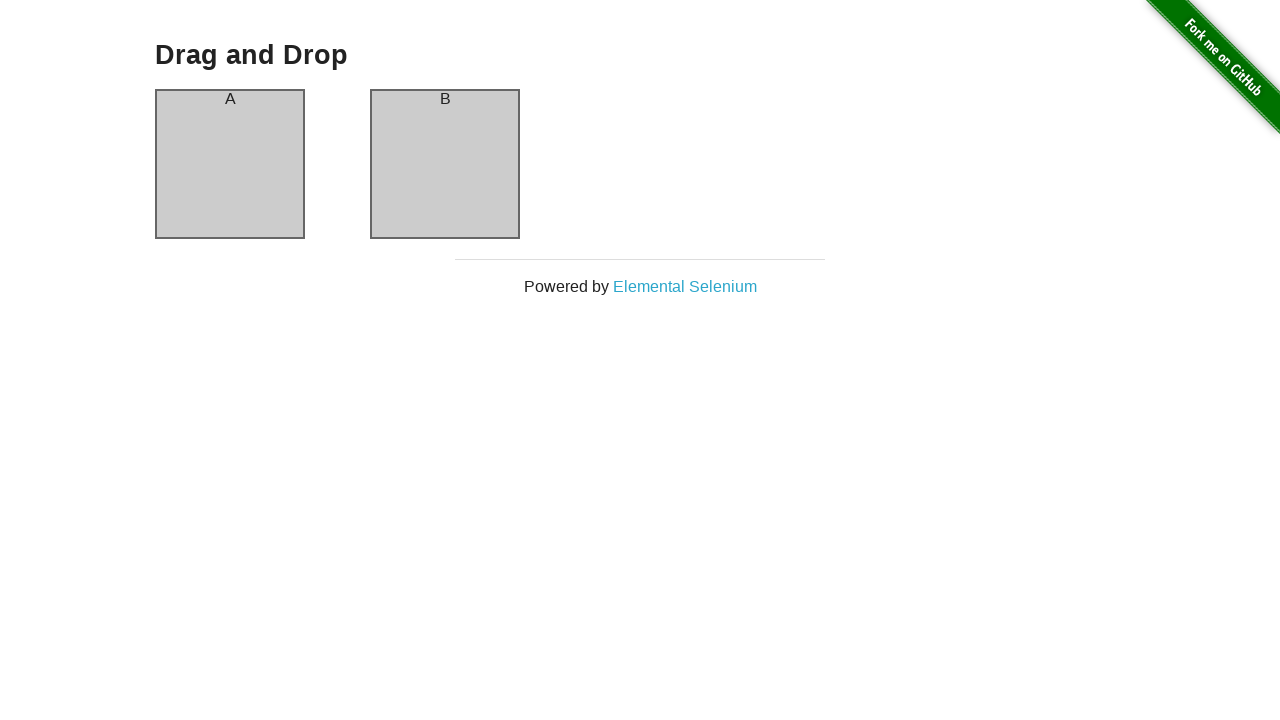

Waited 500ms for navigation
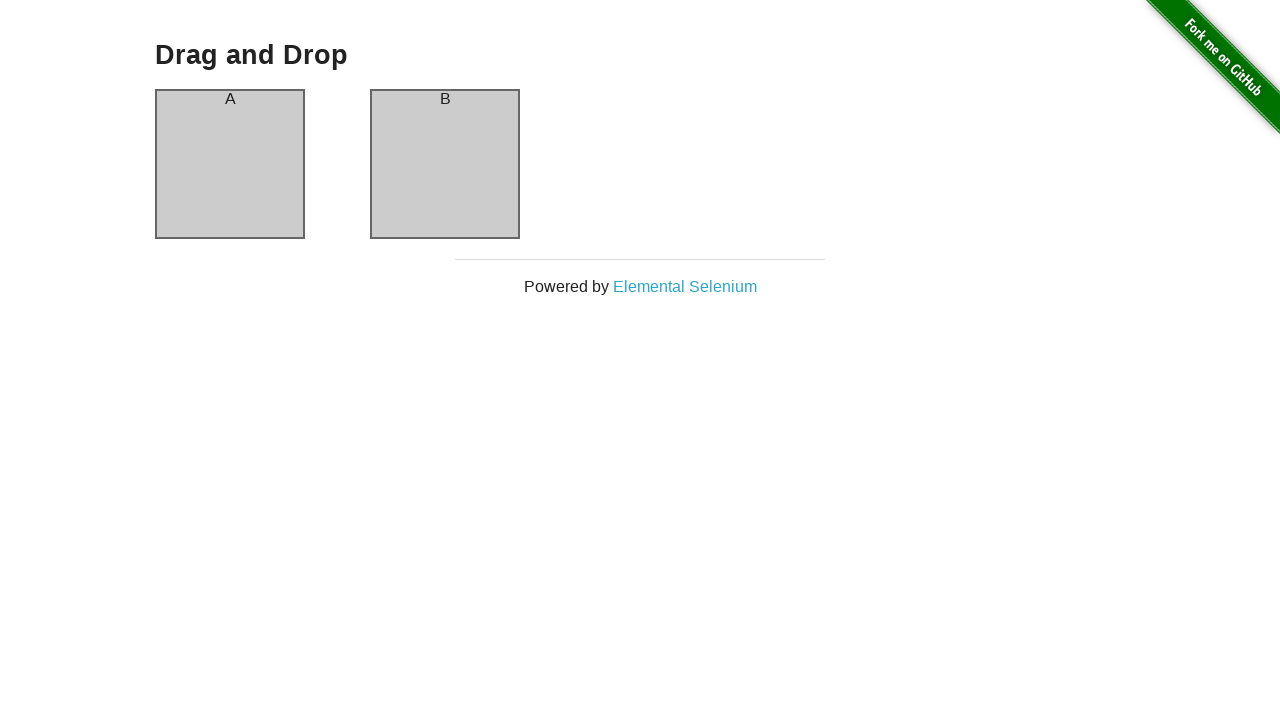

Successful navigation to: https://the-internet.herokuapp.com/drag_and_drop
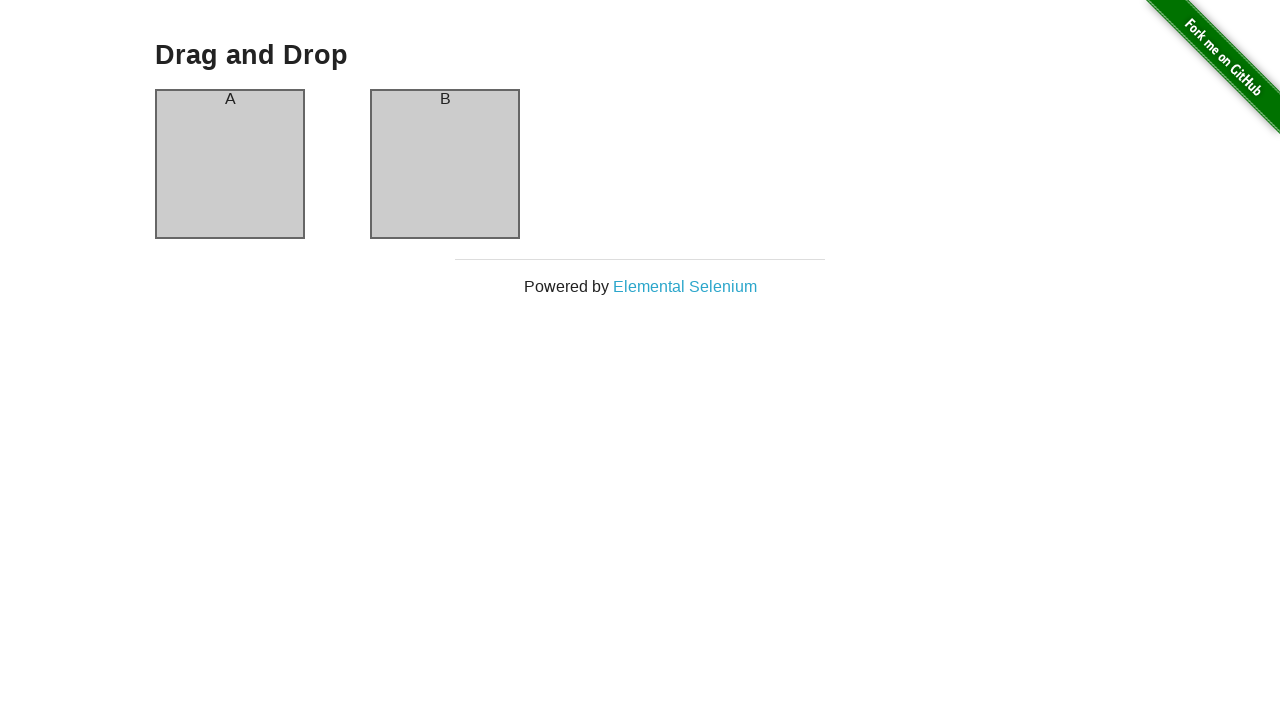

Found h3 element: Drag and Drop
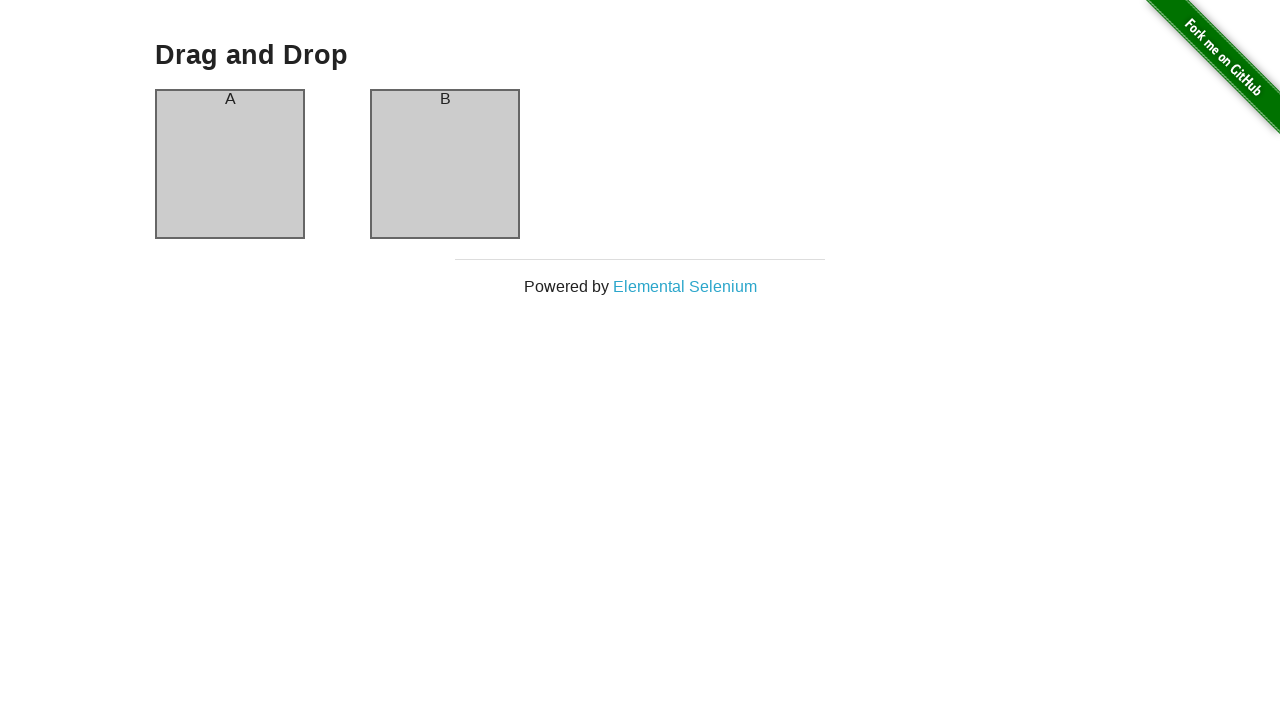

Returned to main page (https://the-internet.herokuapp.com/)
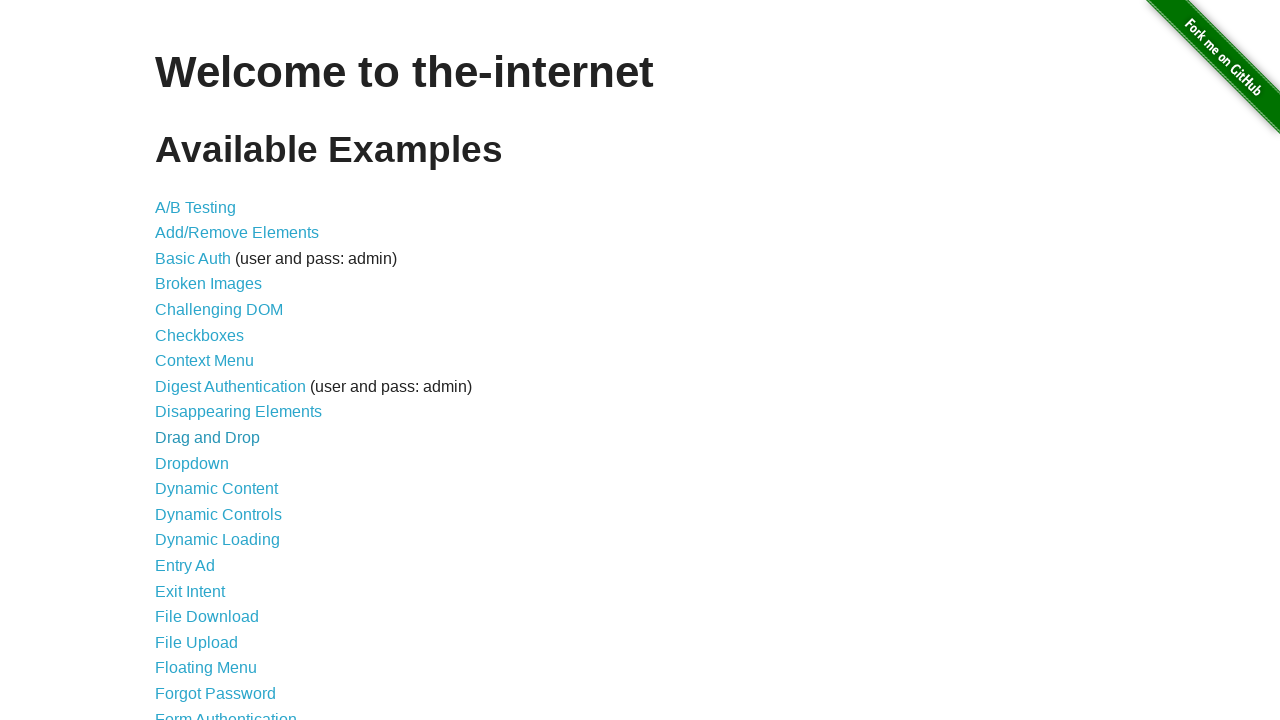

Retrieved link at index 11
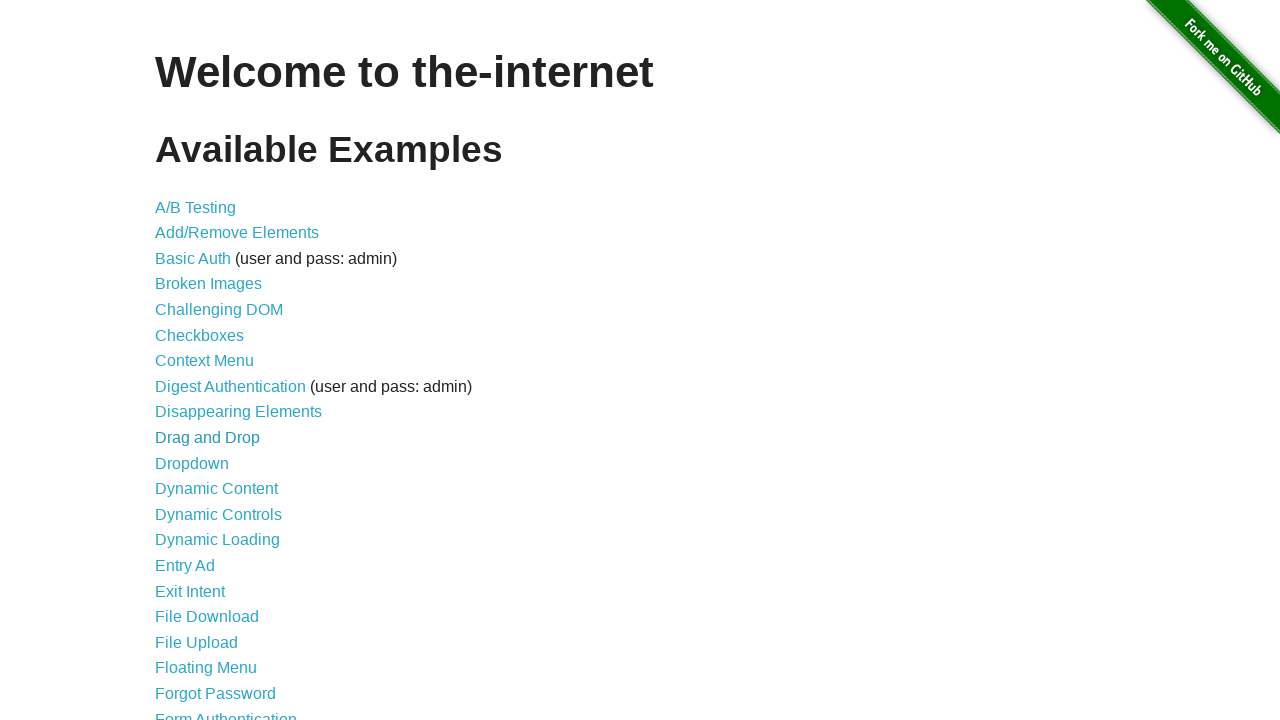

Verified link [12/46] is visible: Dropdown
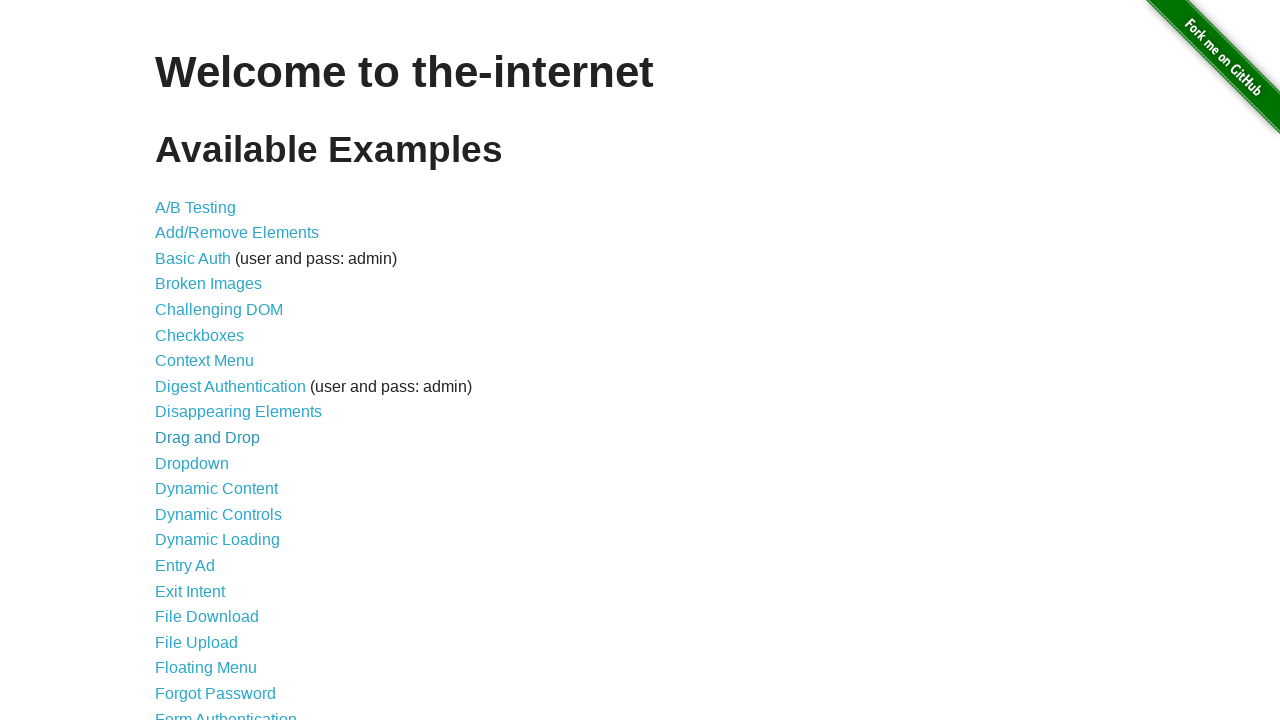

Clicked link: Dropdown at (192, 463) on a >> nth=11
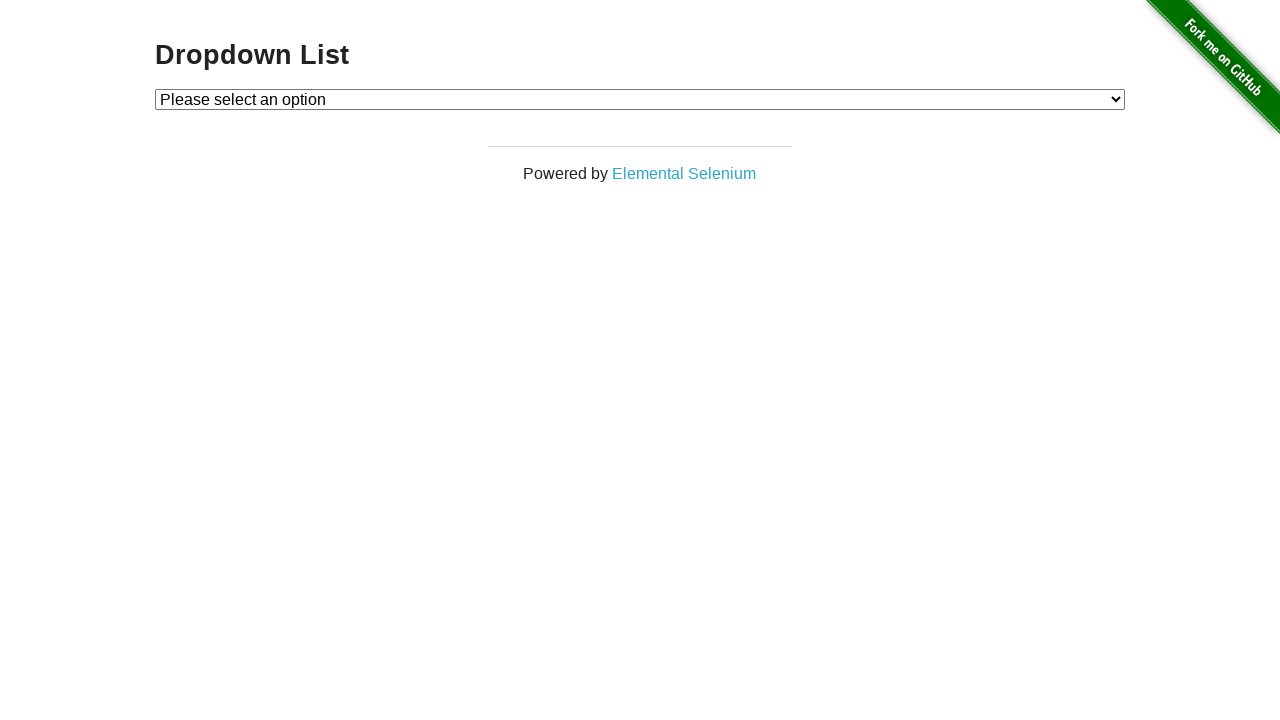

Waited 500ms for navigation
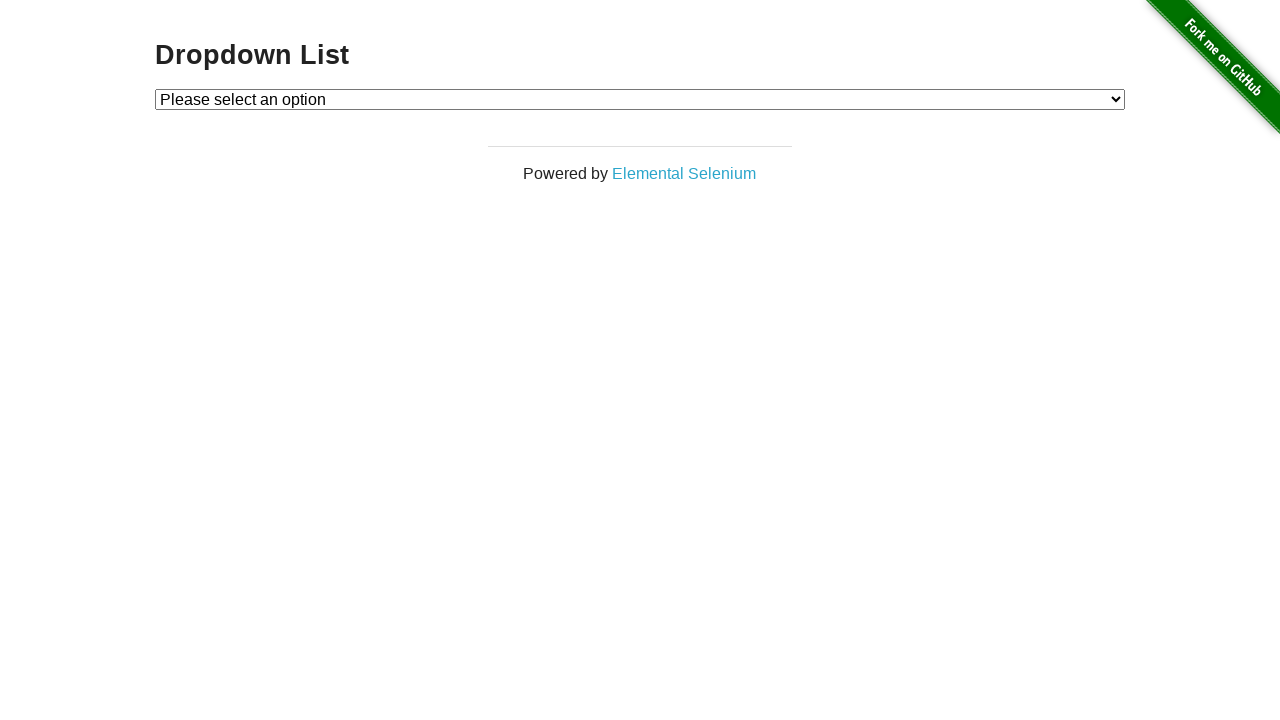

Successful navigation to: https://the-internet.herokuapp.com/dropdown
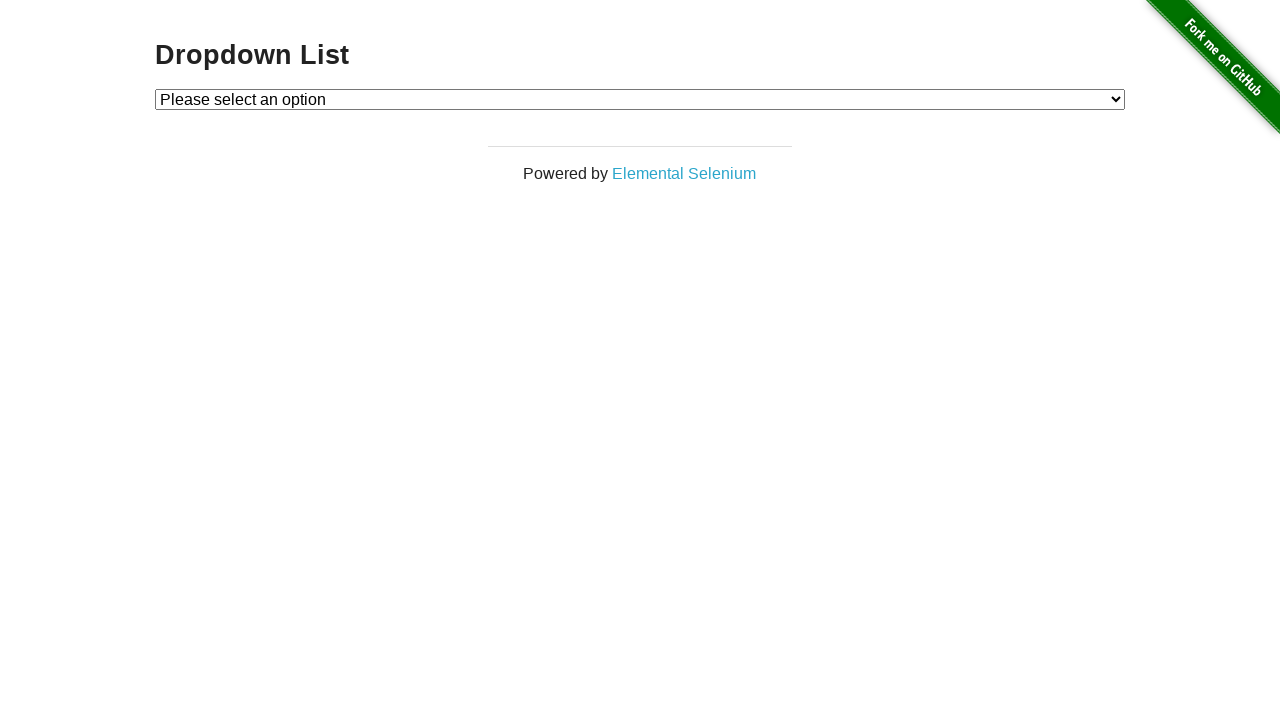

Found h3 element: Dropdown List
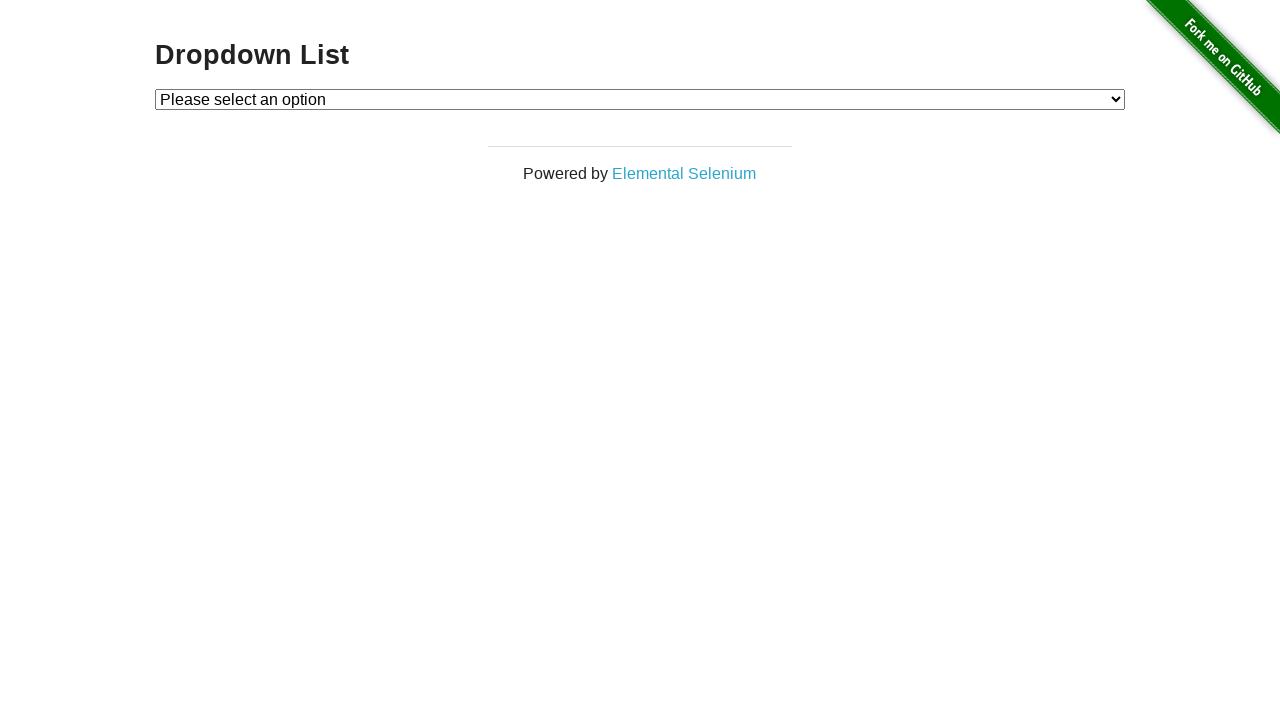

Returned to main page (https://the-internet.herokuapp.com/)
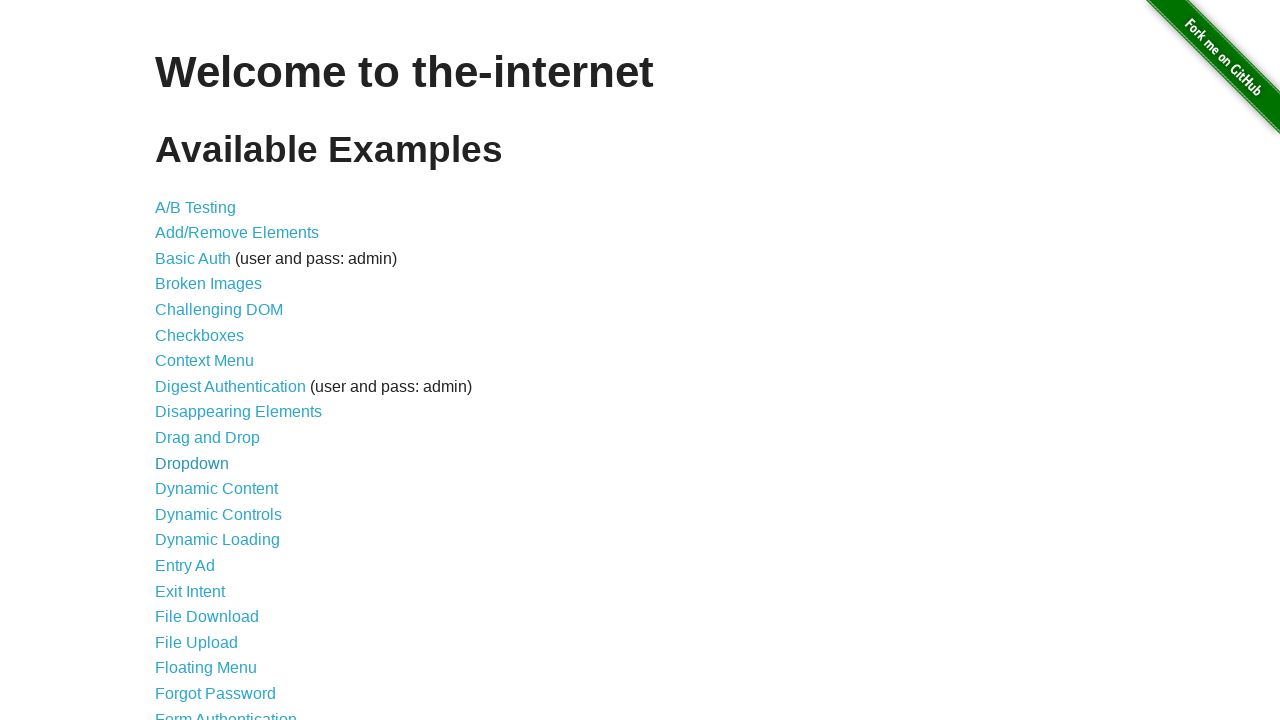

Retrieved link at index 12
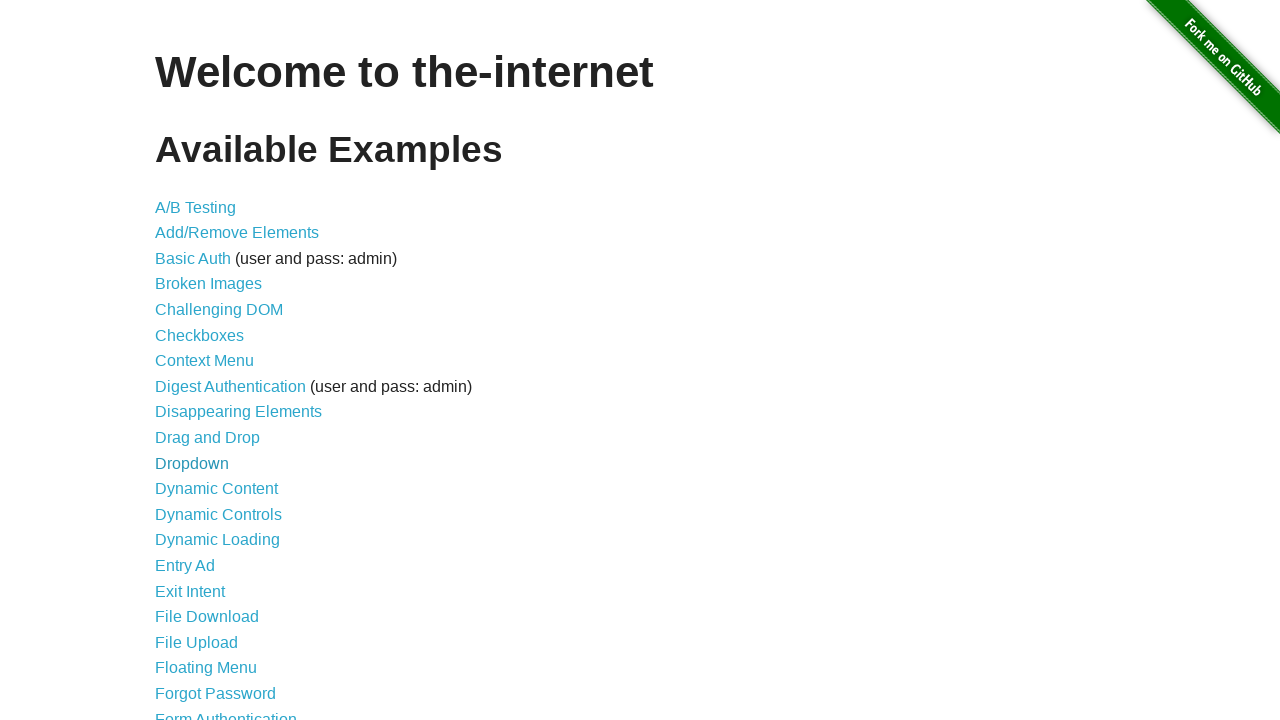

Verified link [13/46] is visible: Dynamic Content
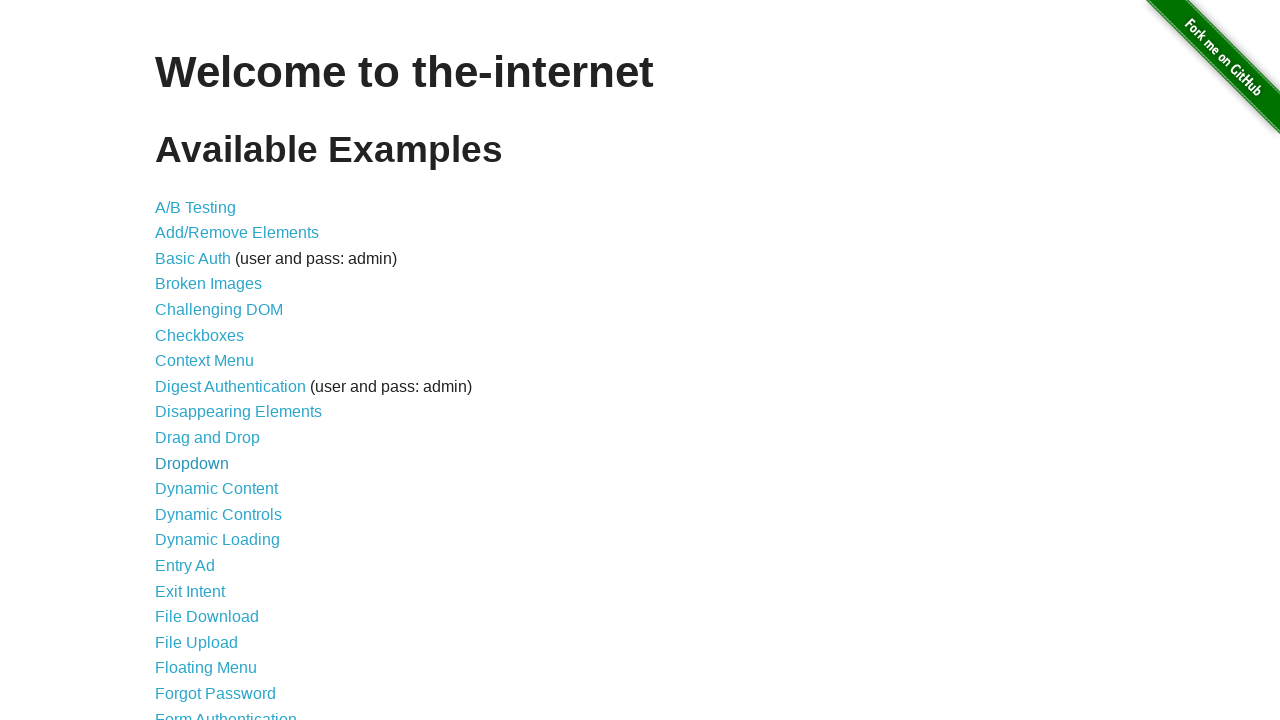

Clicked link: Dynamic Content at (216, 489) on a >> nth=12
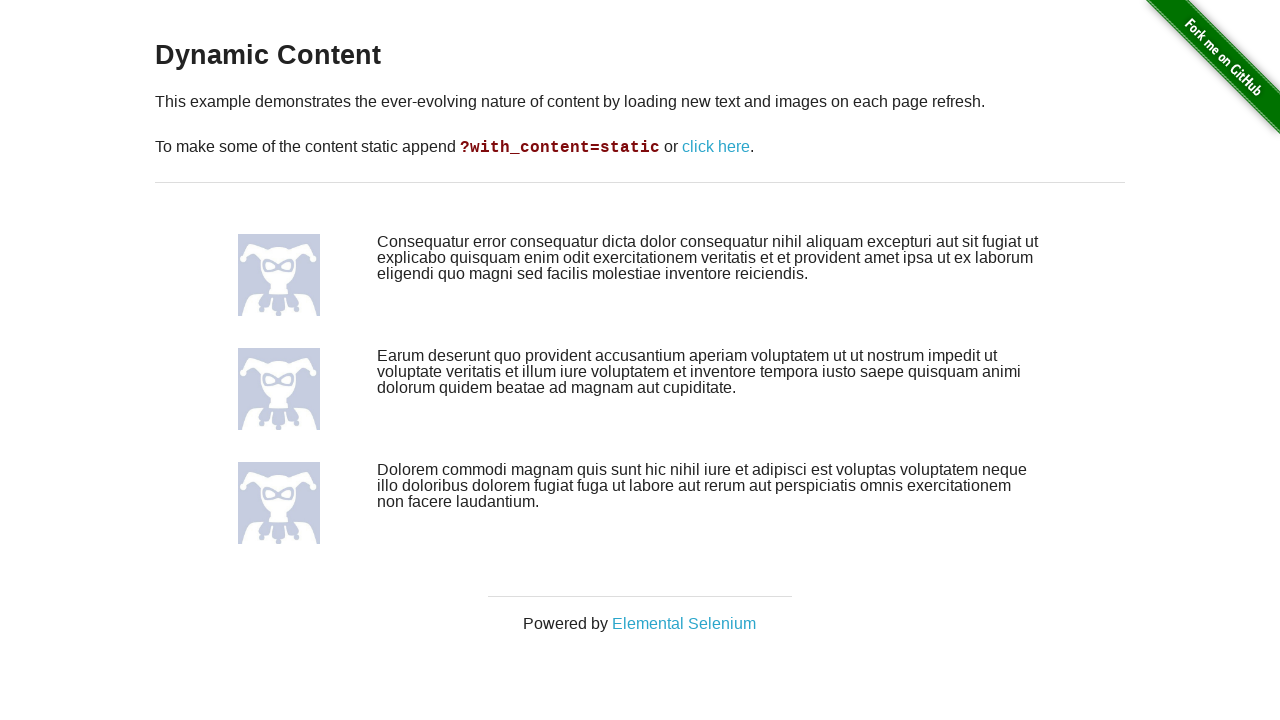

Waited 500ms for navigation
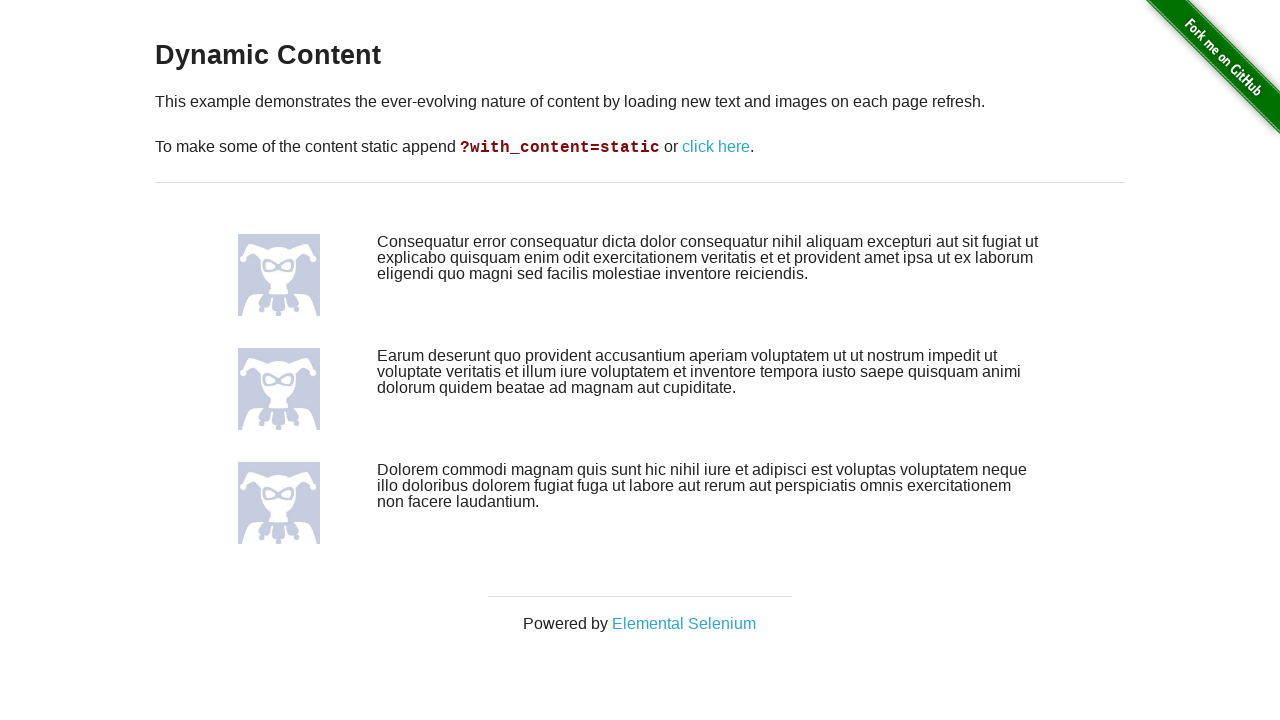

Successful navigation to: https://the-internet.herokuapp.com/dynamic_content
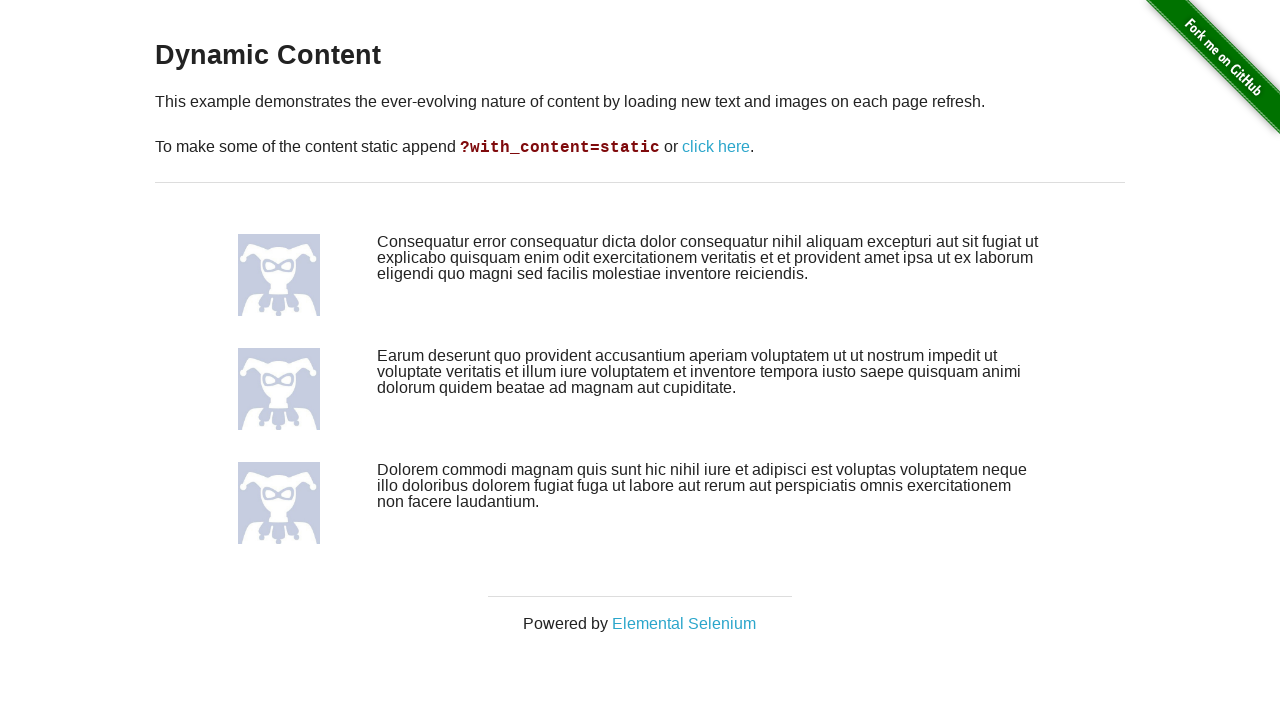

Found h3 element: Dynamic Content
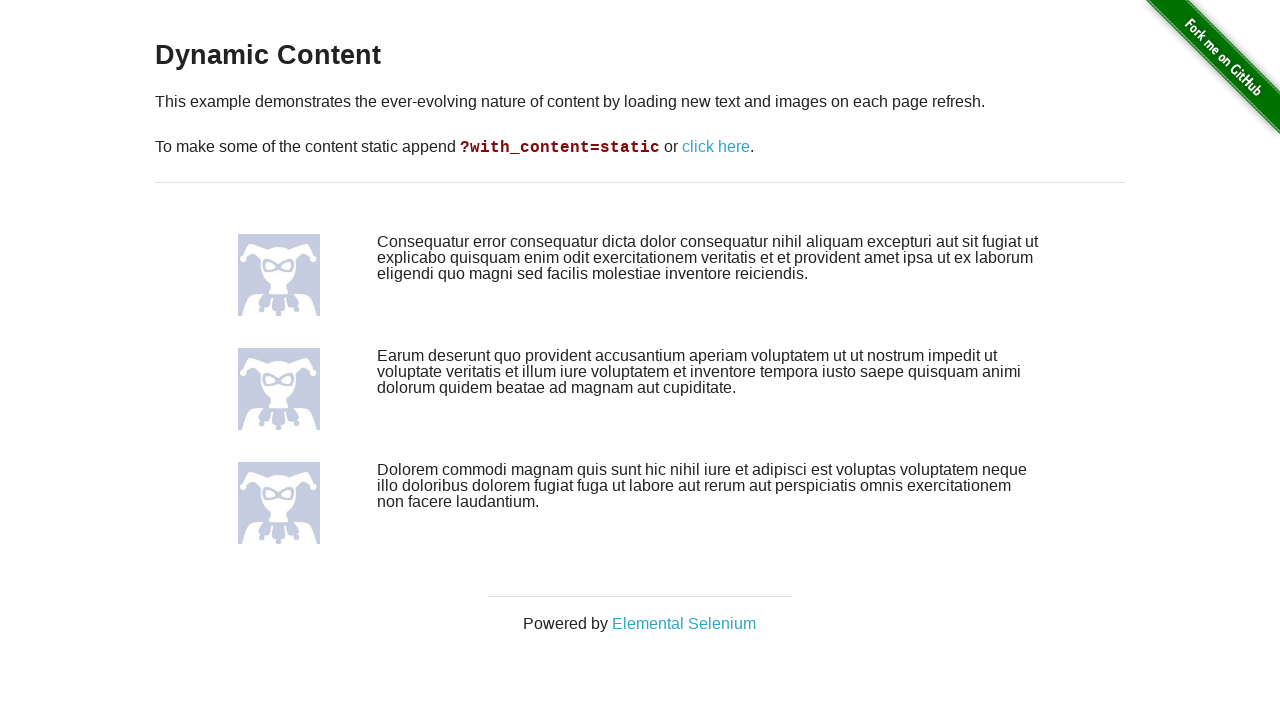

Returned to main page (https://the-internet.herokuapp.com/)
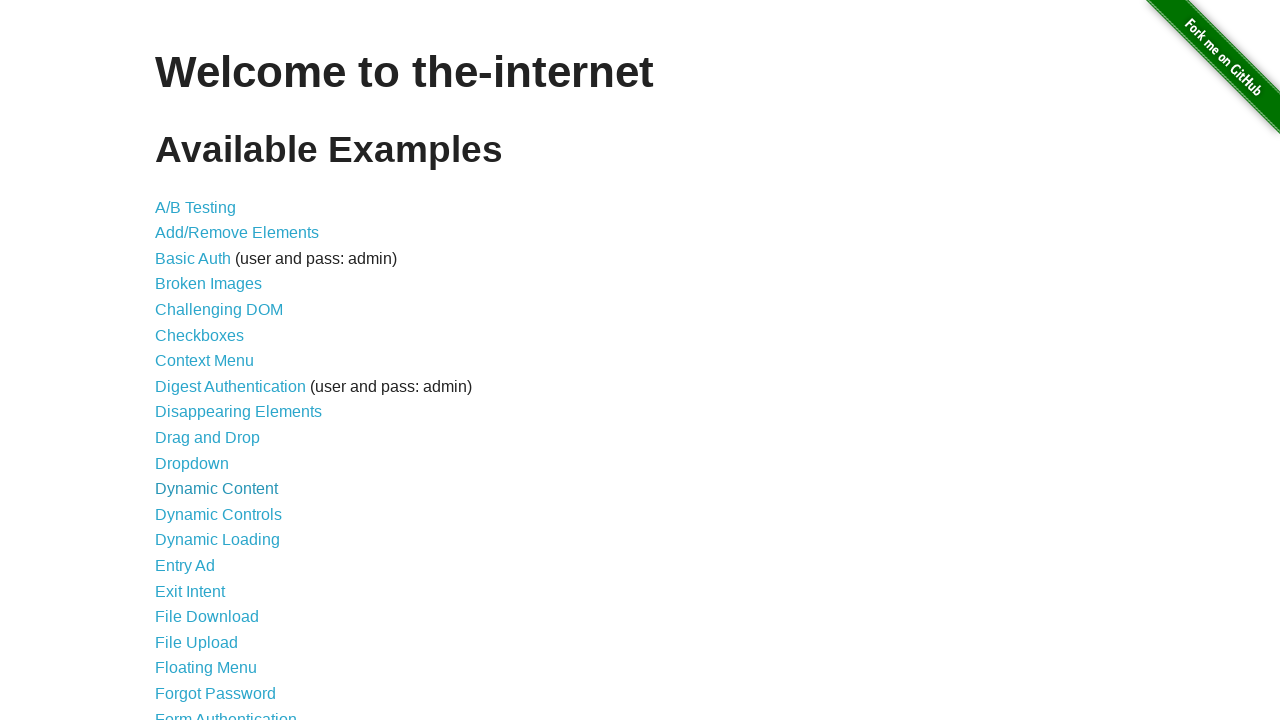

Retrieved link at index 13
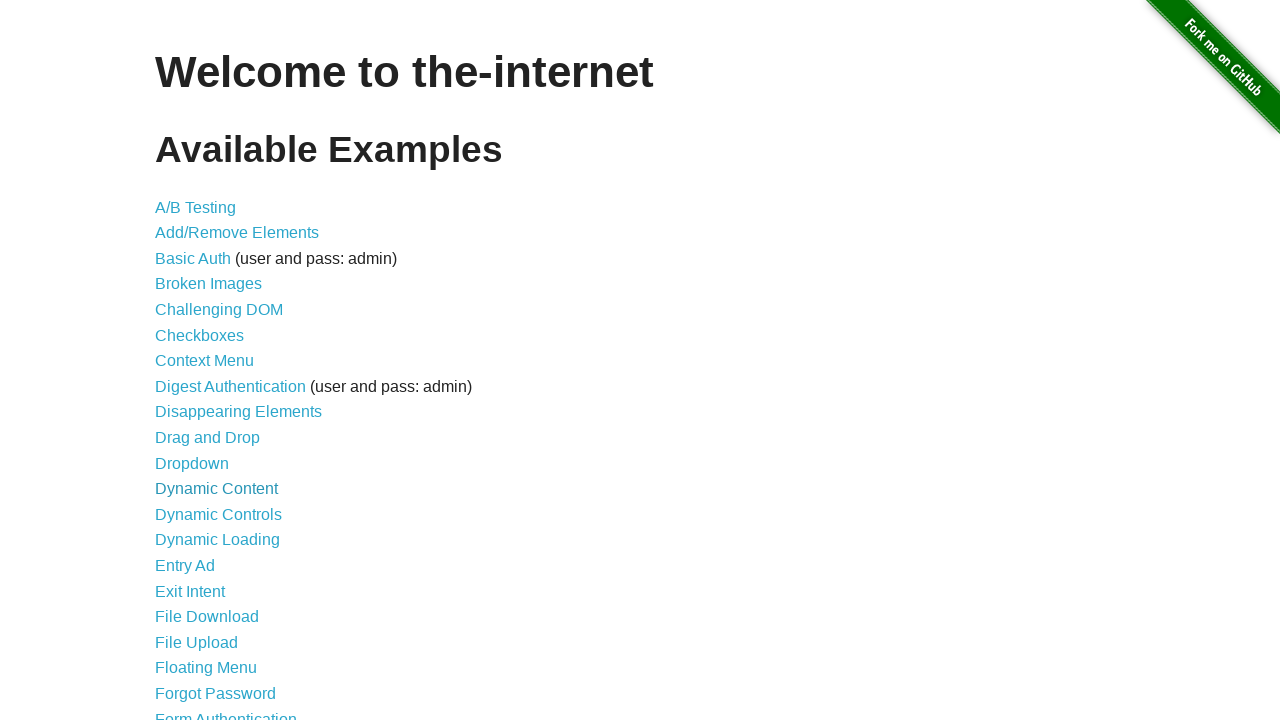

Verified link [14/46] is visible: Dynamic Controls
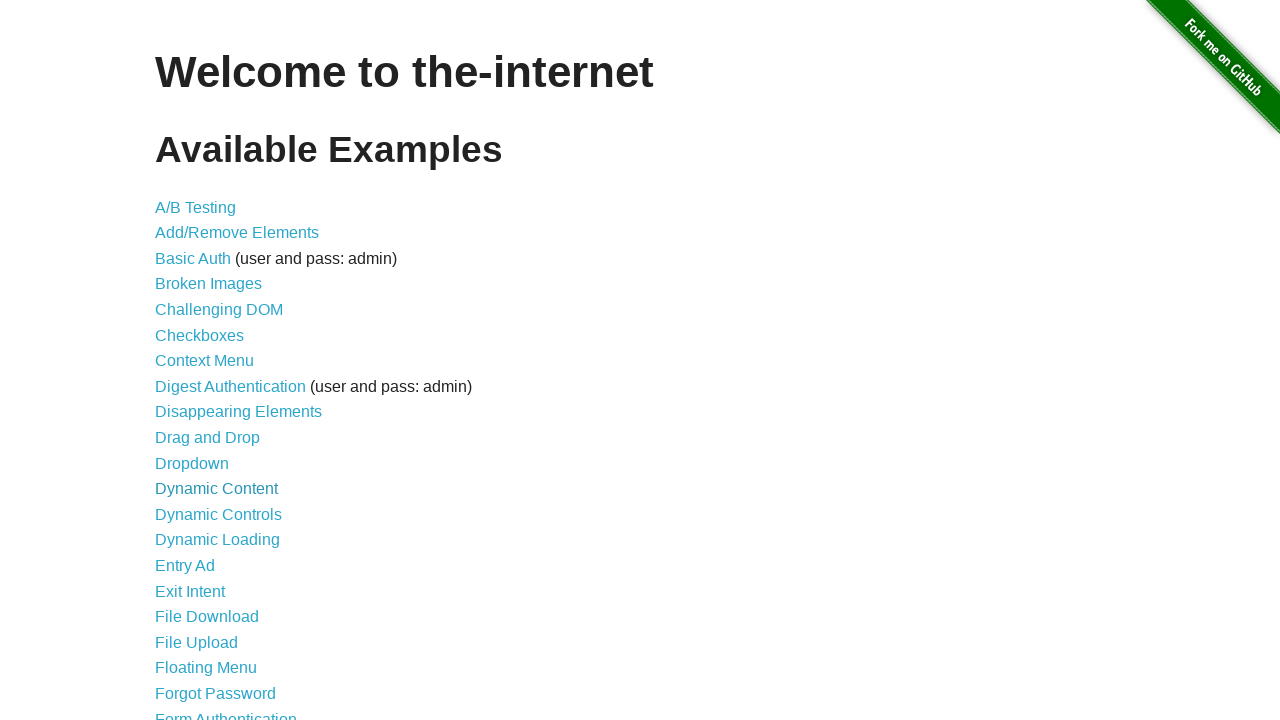

Clicked link: Dynamic Controls at (218, 514) on a >> nth=13
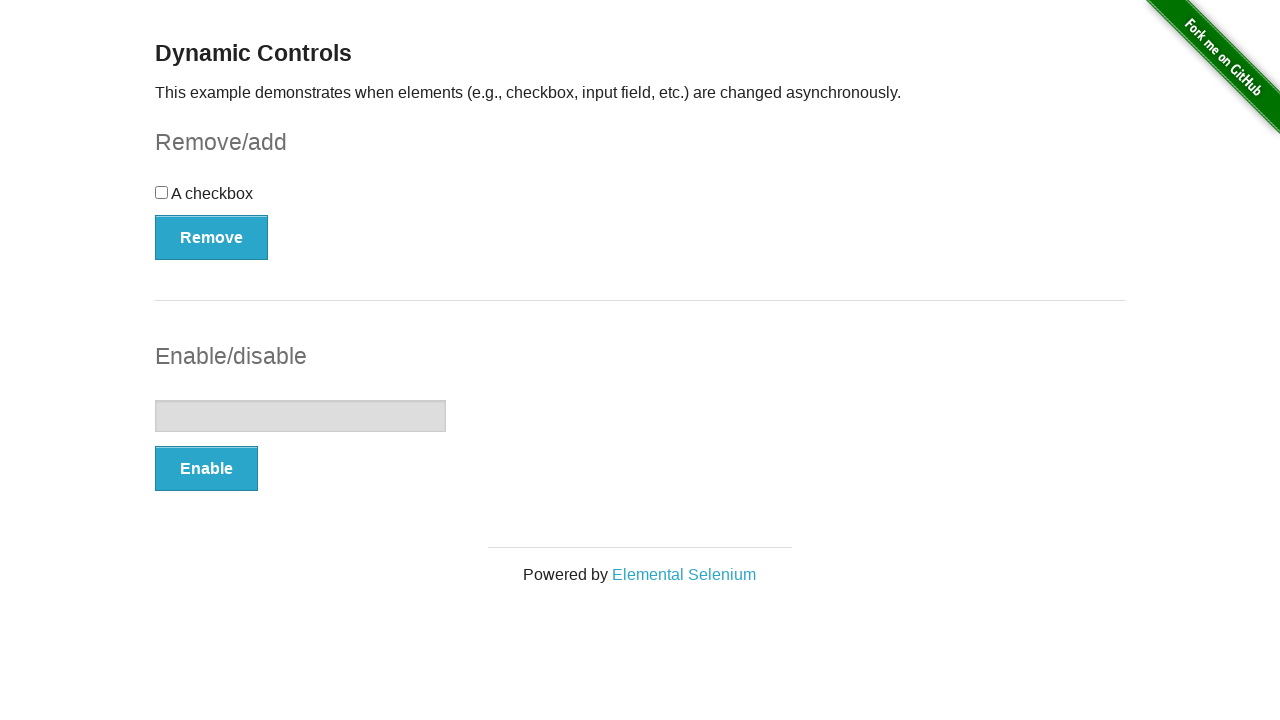

Waited 500ms for navigation
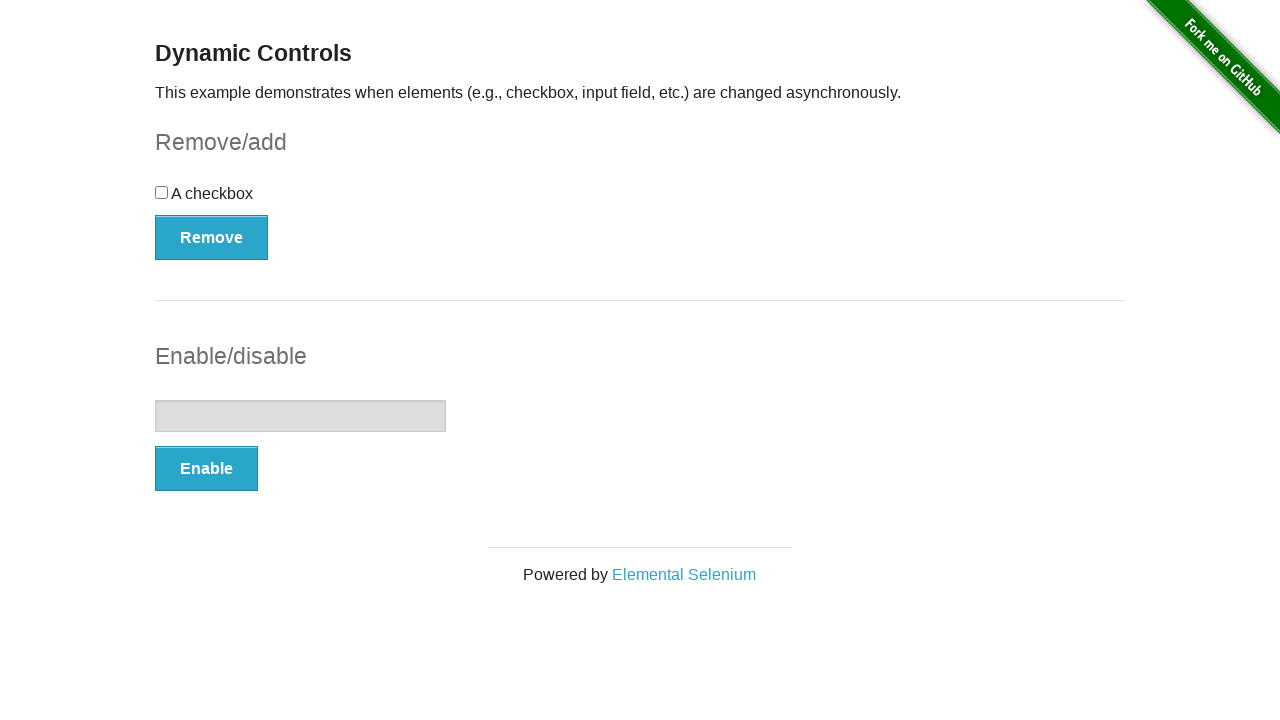

Successful navigation to: https://the-internet.herokuapp.com/dynamic_controls
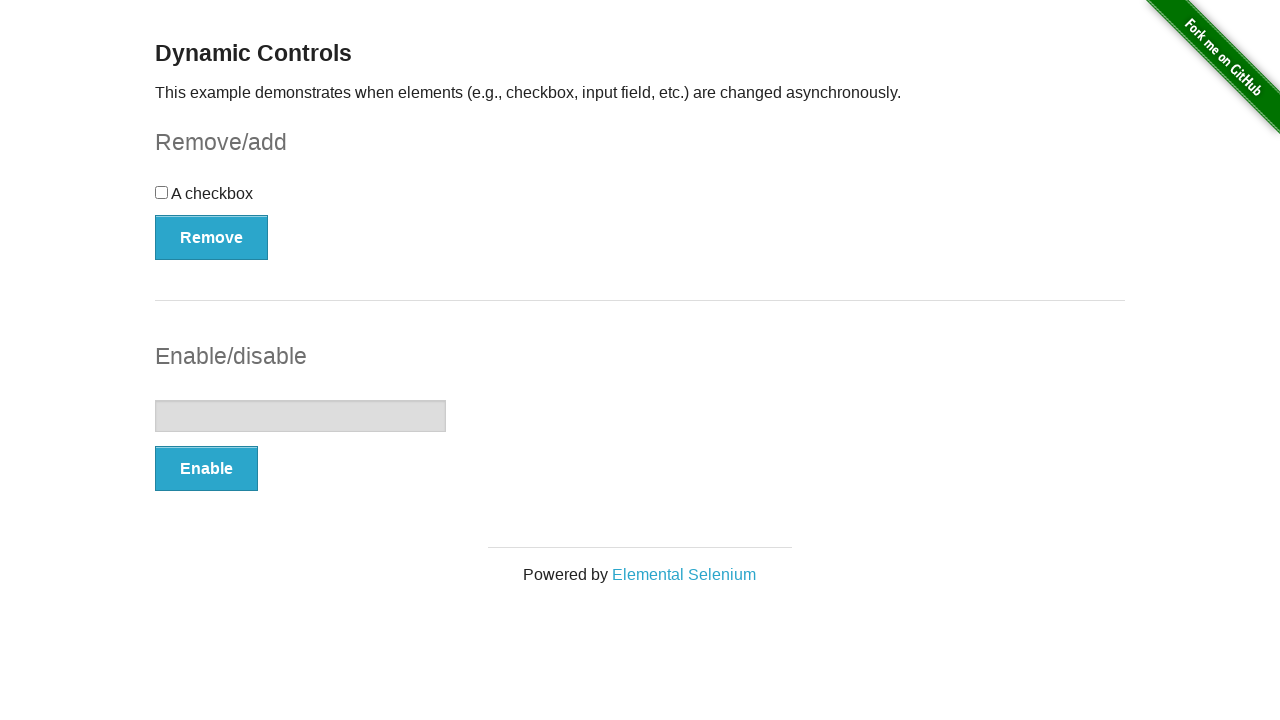

h3 element not found on page
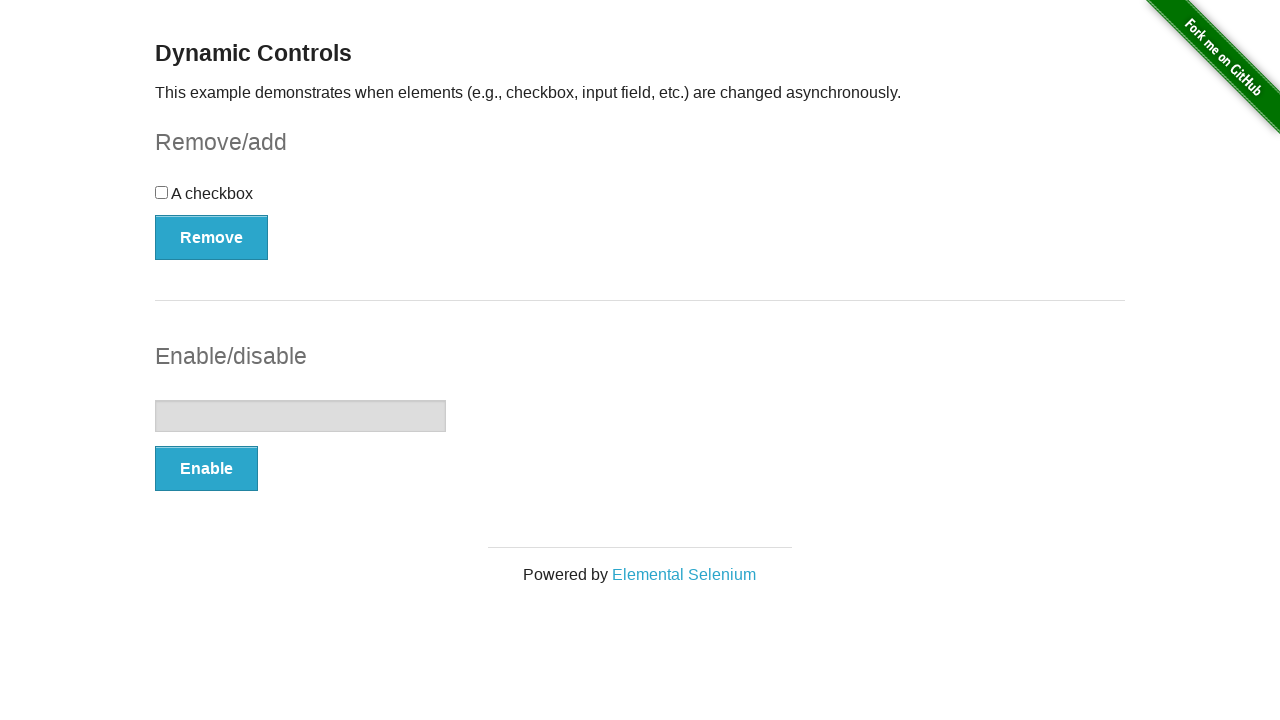

Returned to main page (https://the-internet.herokuapp.com/)
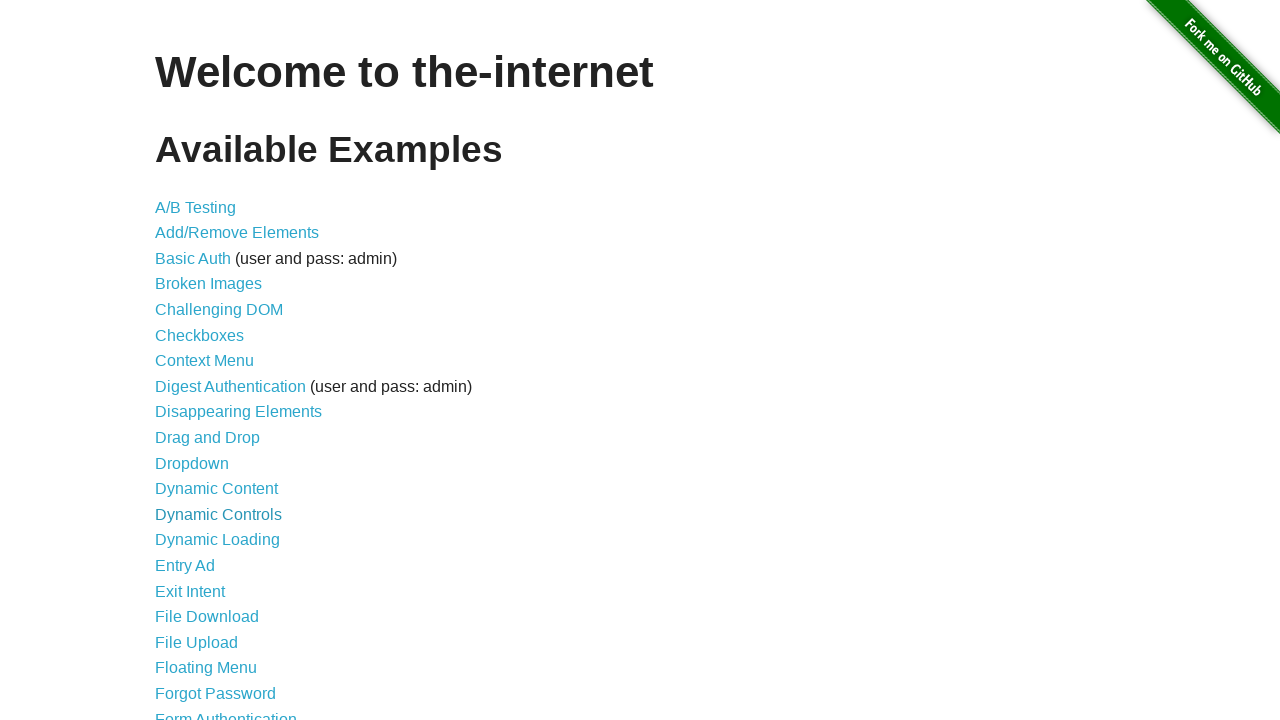

Retrieved link at index 14
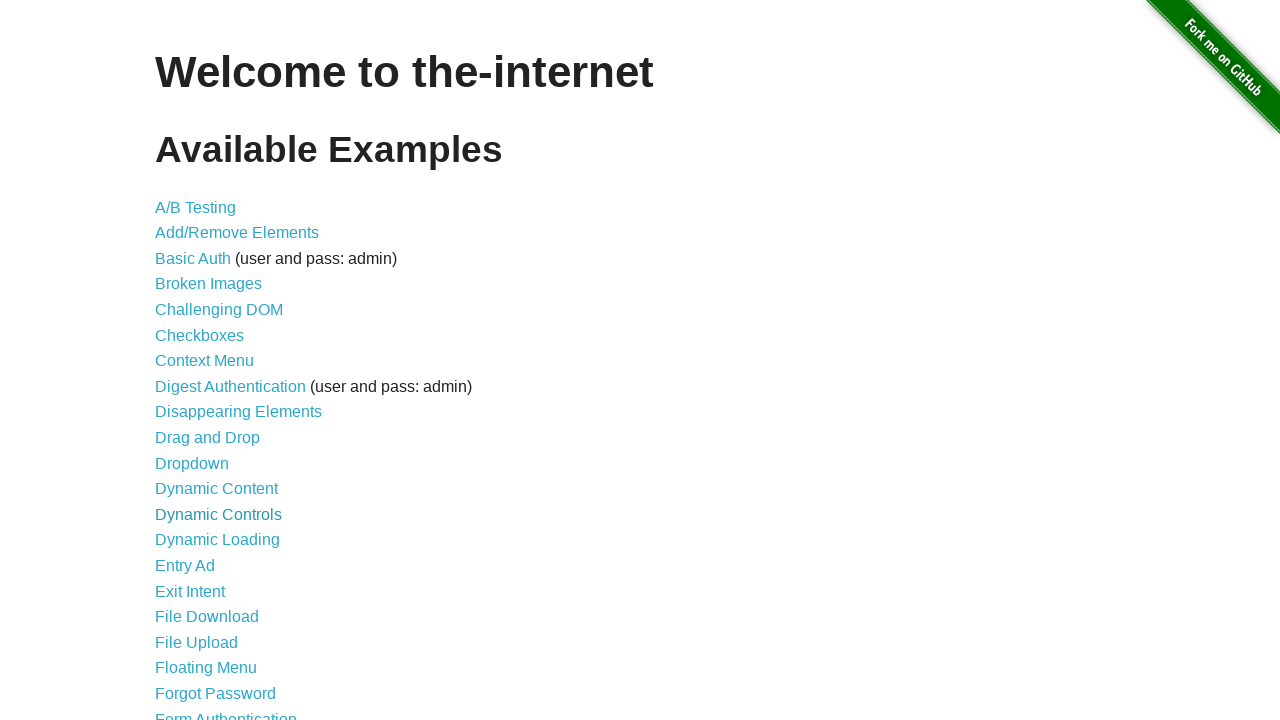

Verified link [15/46] is visible: Dynamic Loading
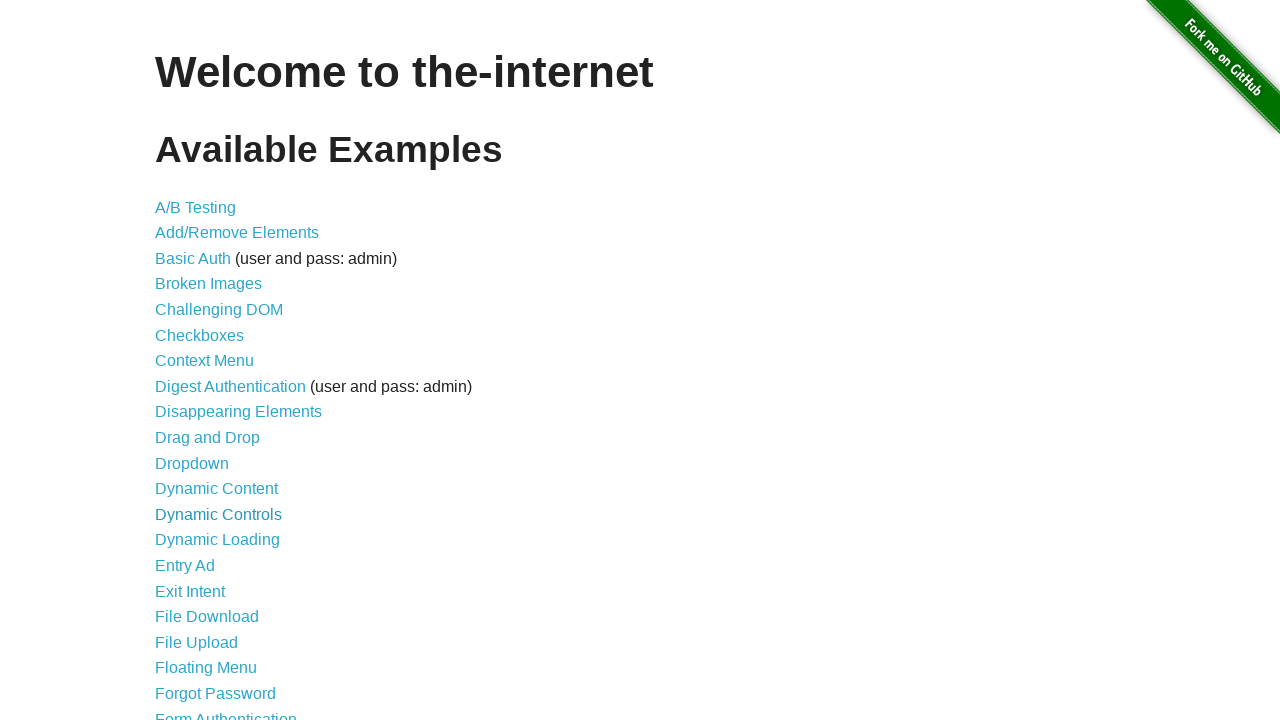

Clicked link: Dynamic Loading at (218, 540) on a >> nth=14
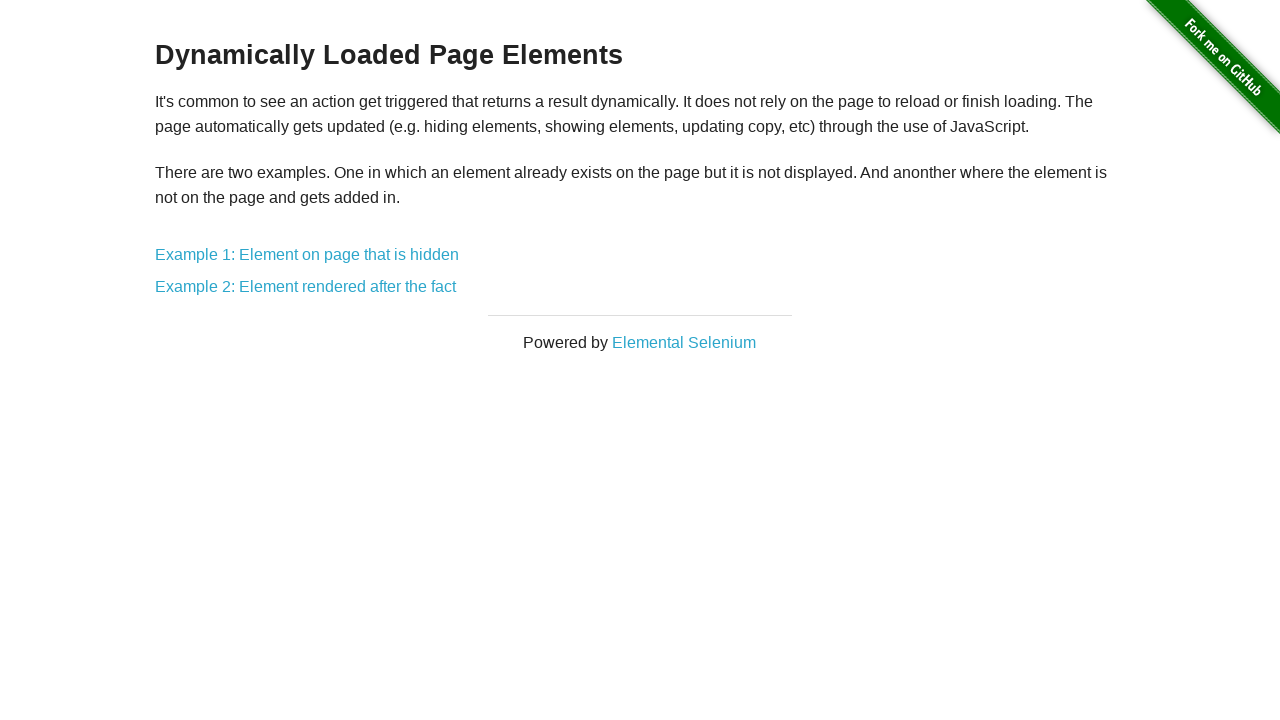

Waited 500ms for navigation
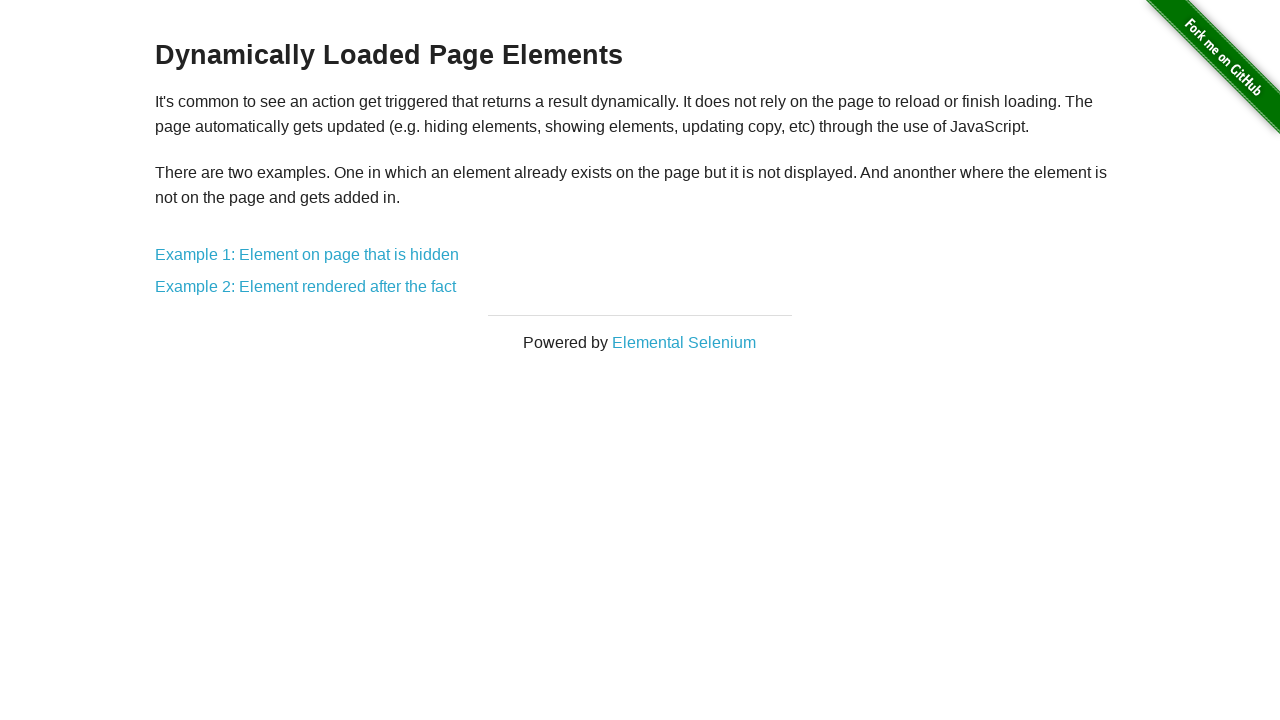

Successful navigation to: https://the-internet.herokuapp.com/dynamic_loading
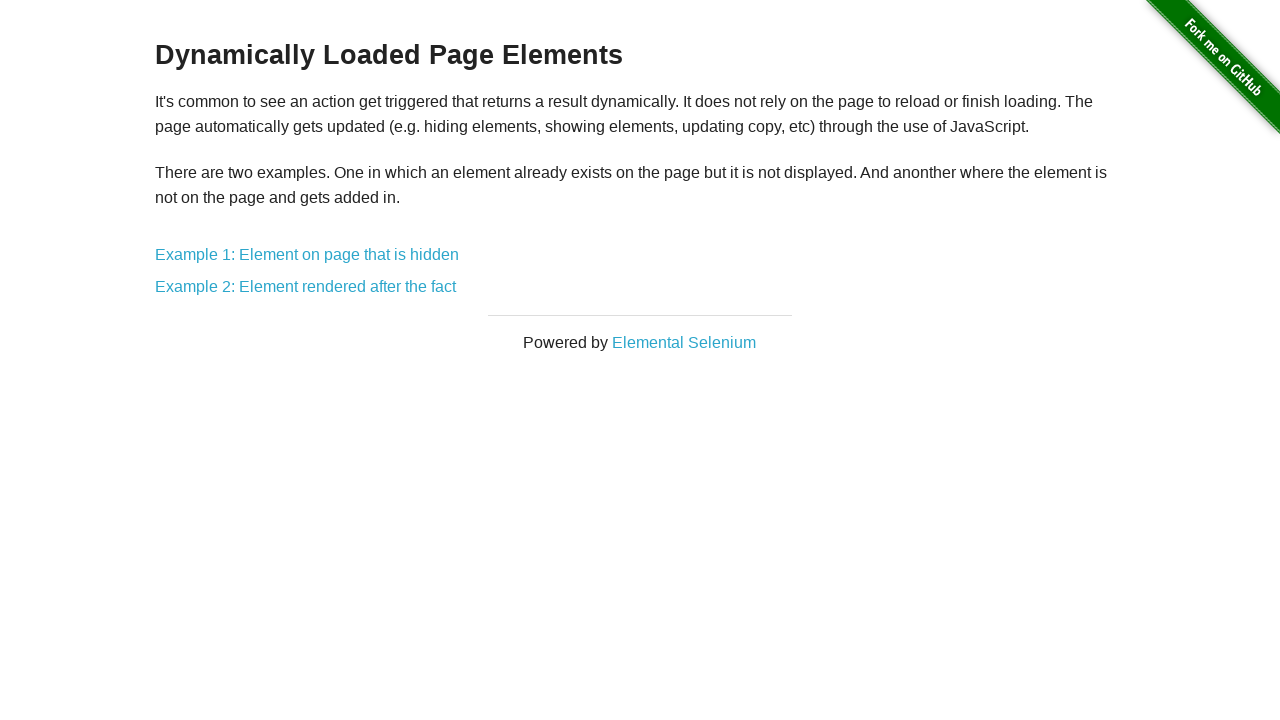

Found h3 element: Dynamically Loaded Page Elements
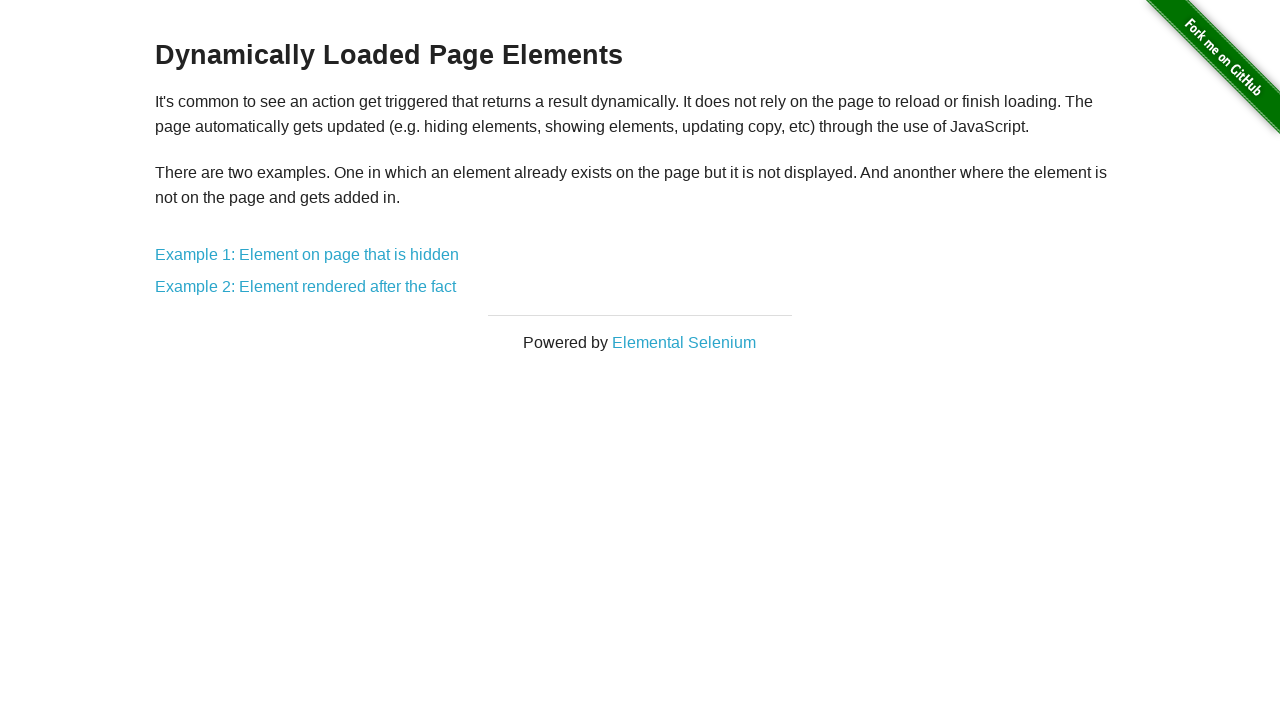

Returned to main page (https://the-internet.herokuapp.com/)
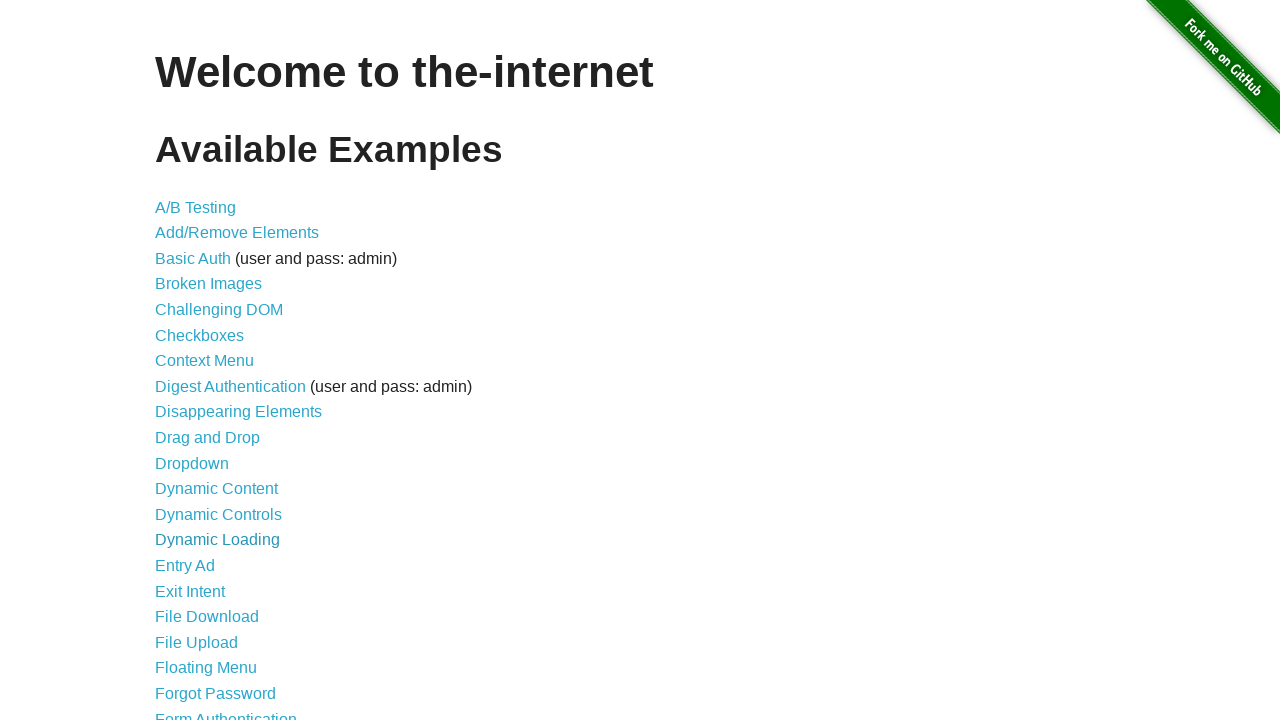

Retrieved link at index 15
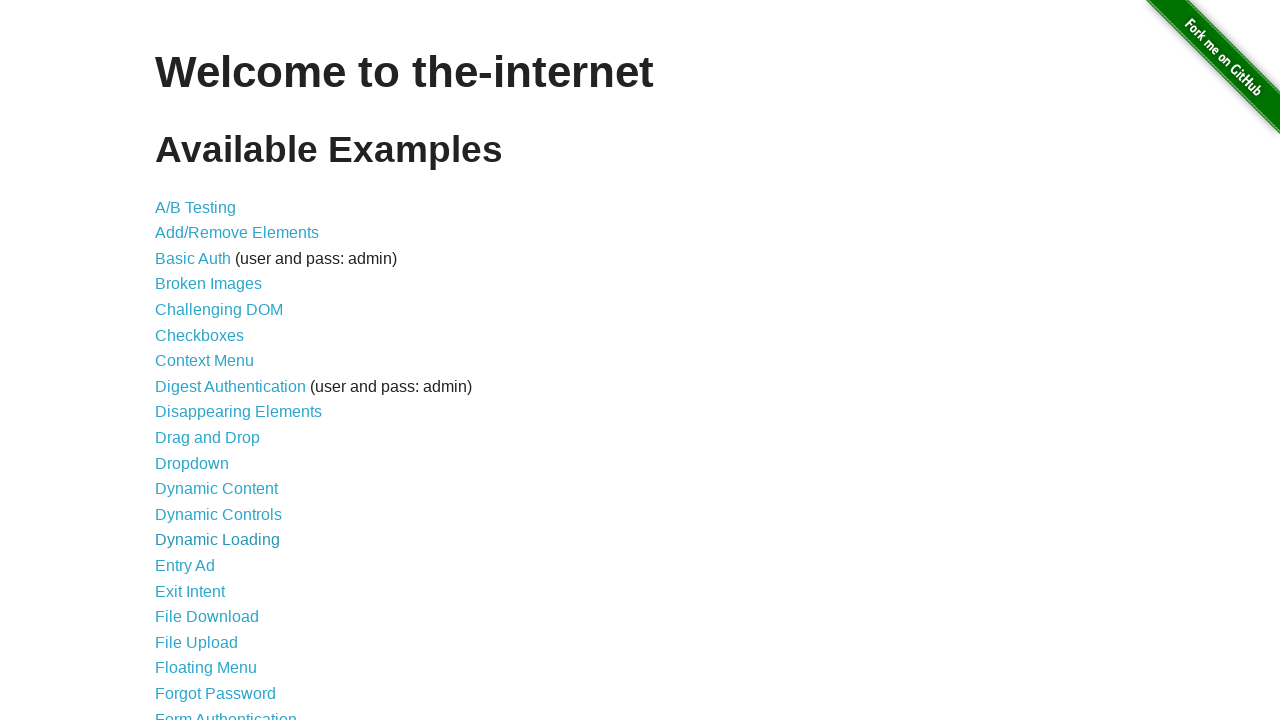

Verified link [16/46] is visible: Entry Ad
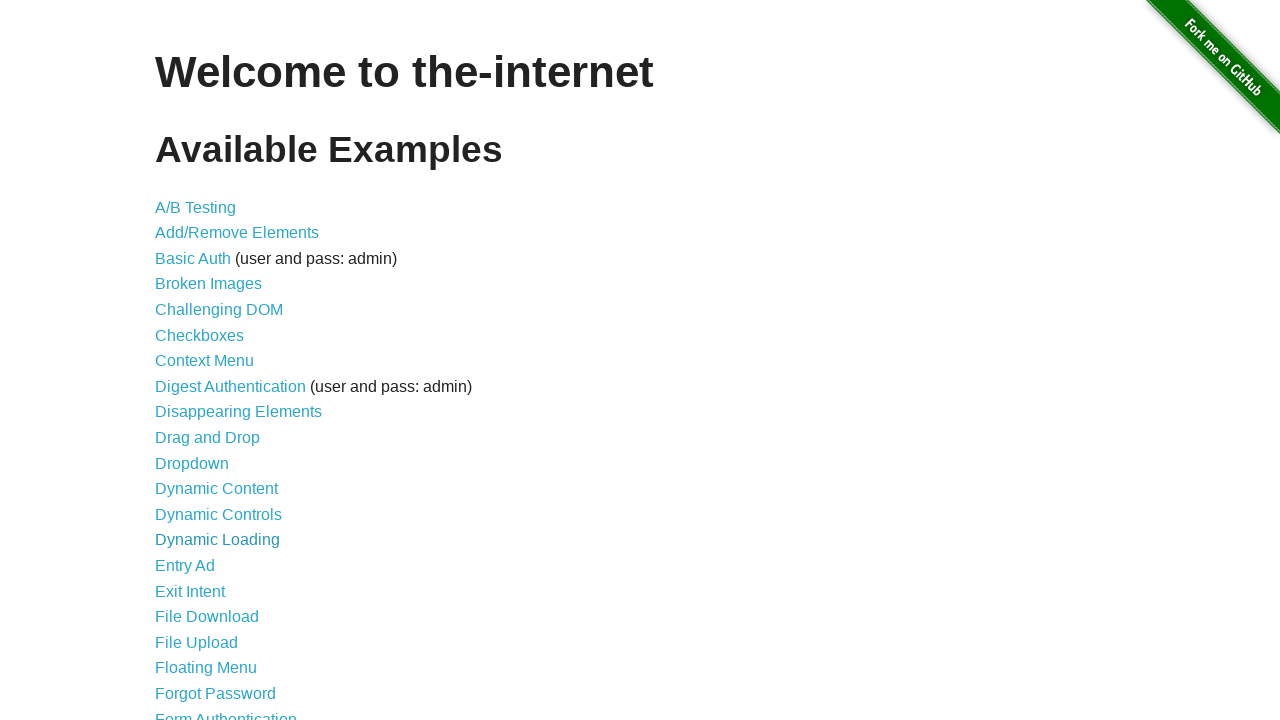

Clicked link: Entry Ad at (185, 566) on a >> nth=15
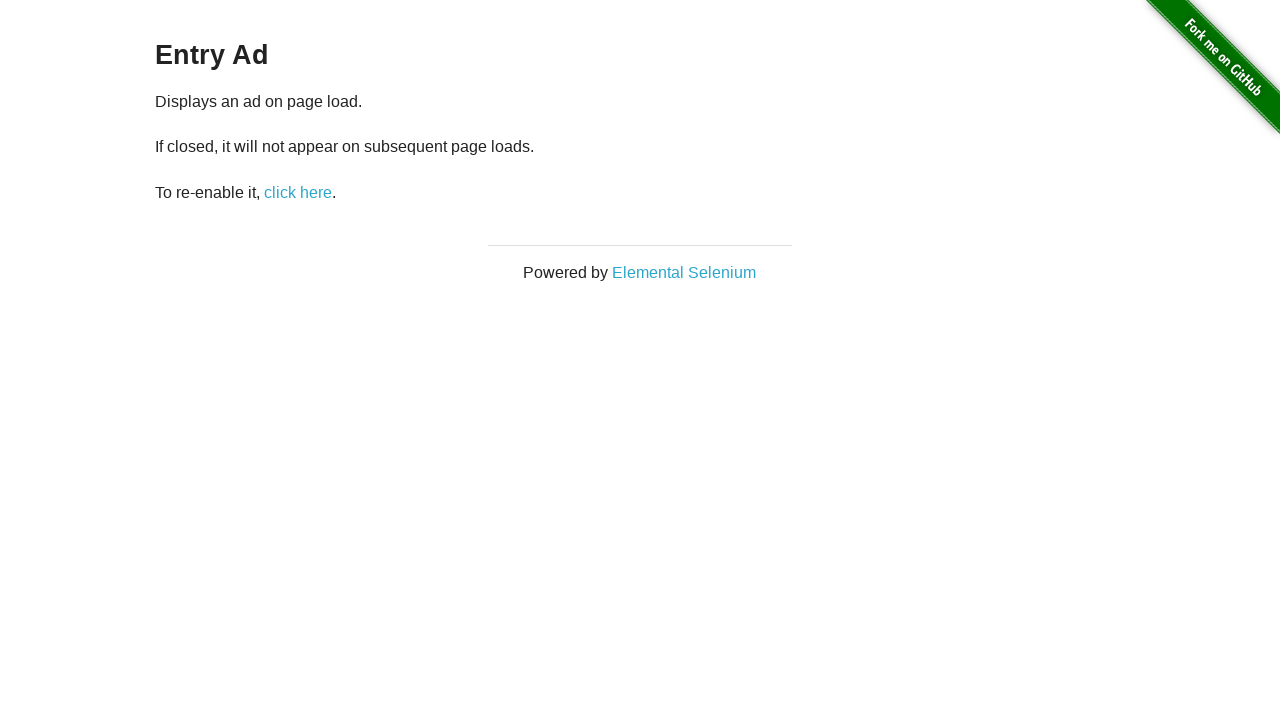

Waited 500ms for navigation
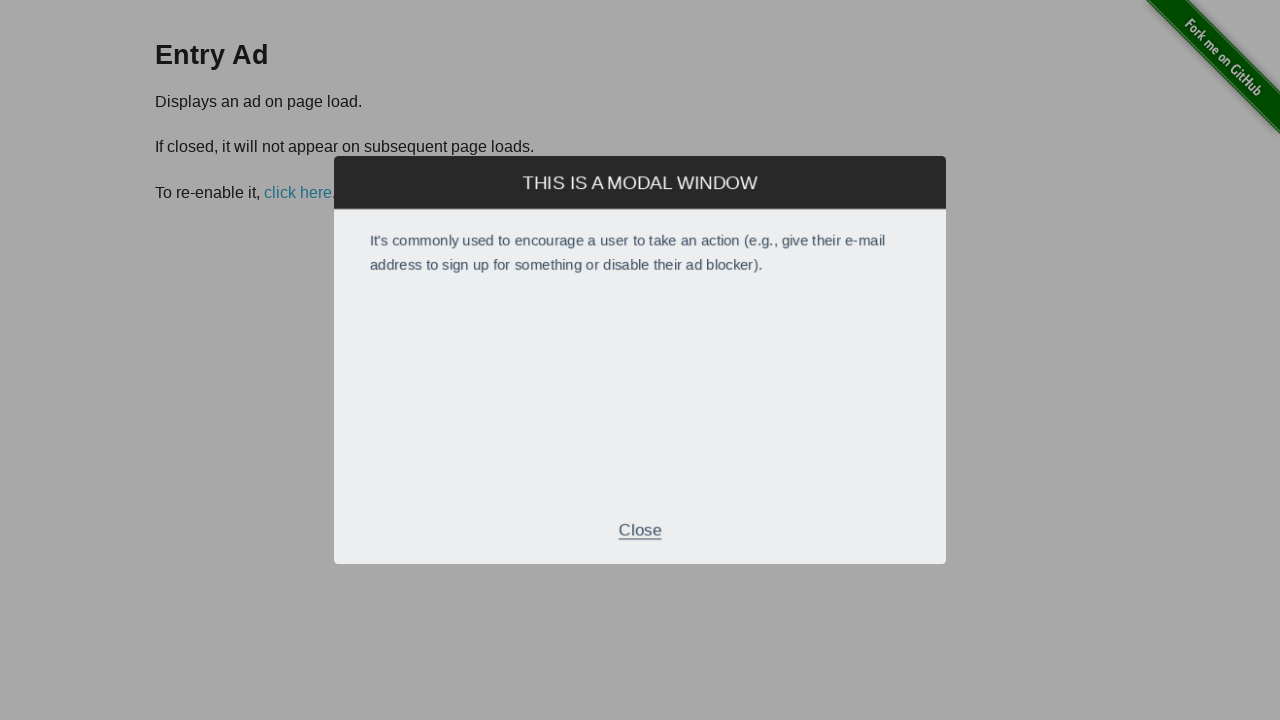

Successful navigation to: https://the-internet.herokuapp.com/entry_ad
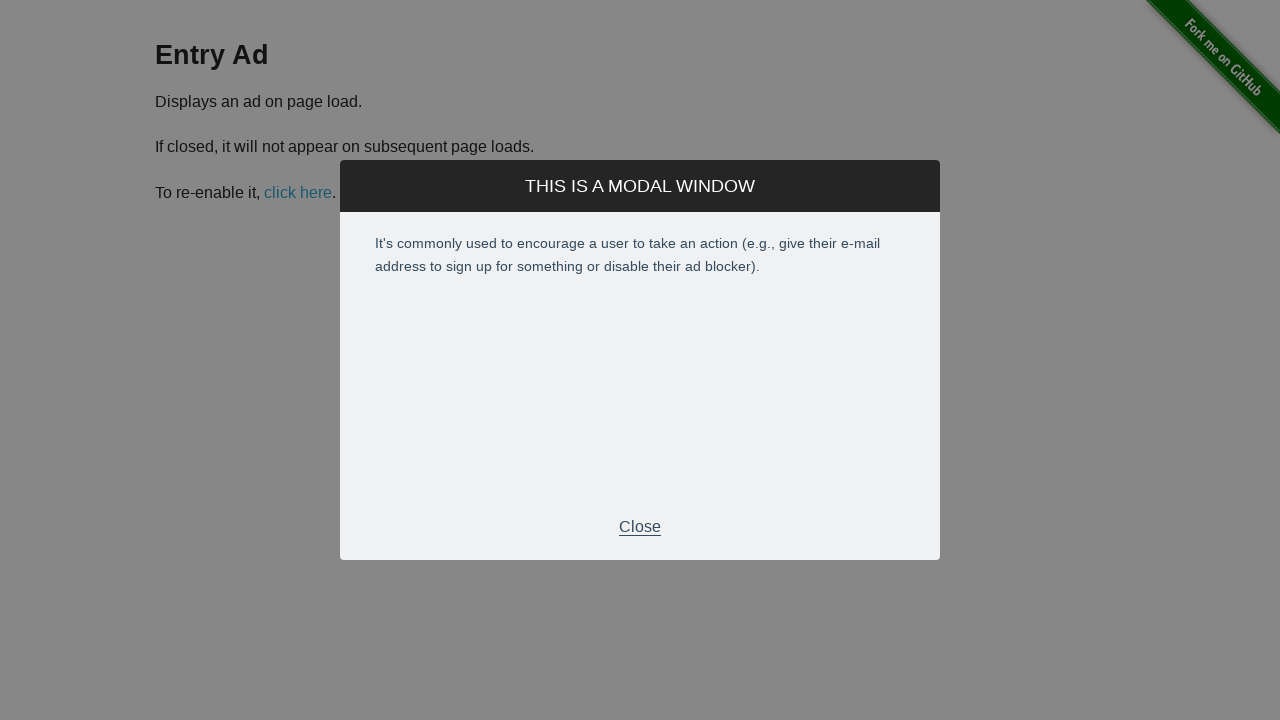

Found h3 element: Entry Ad
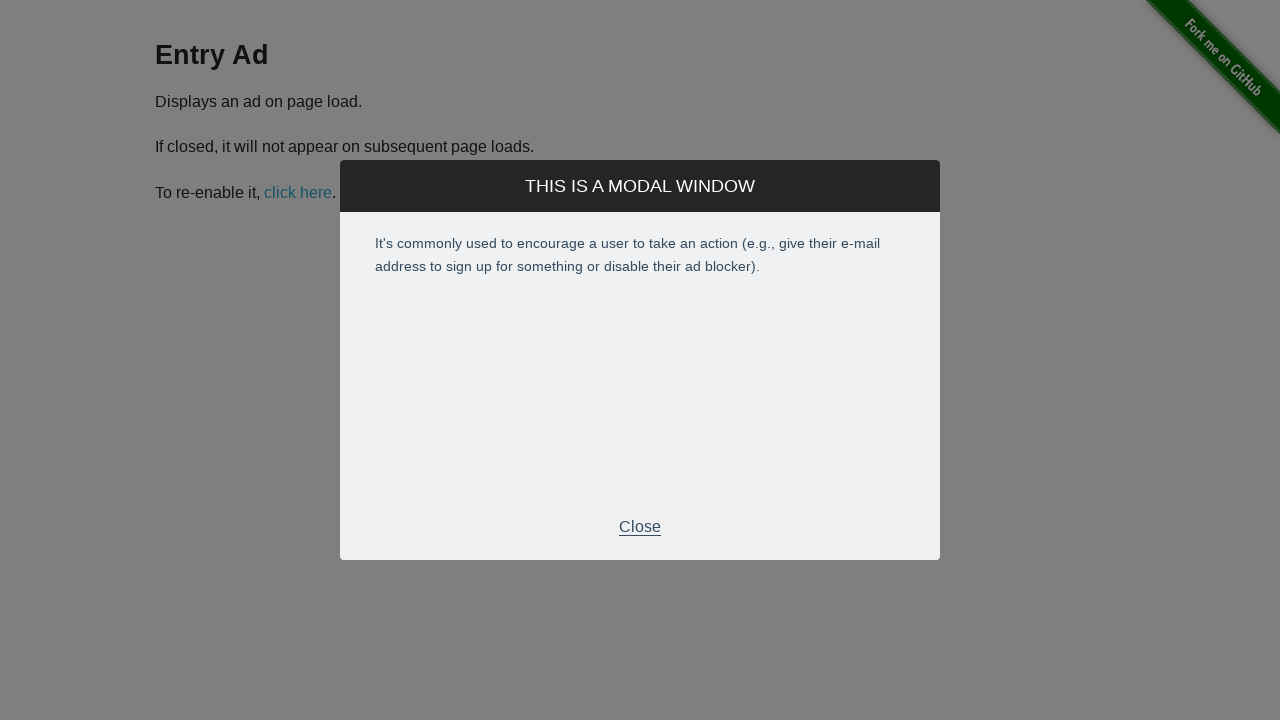

Returned to main page (https://the-internet.herokuapp.com/)
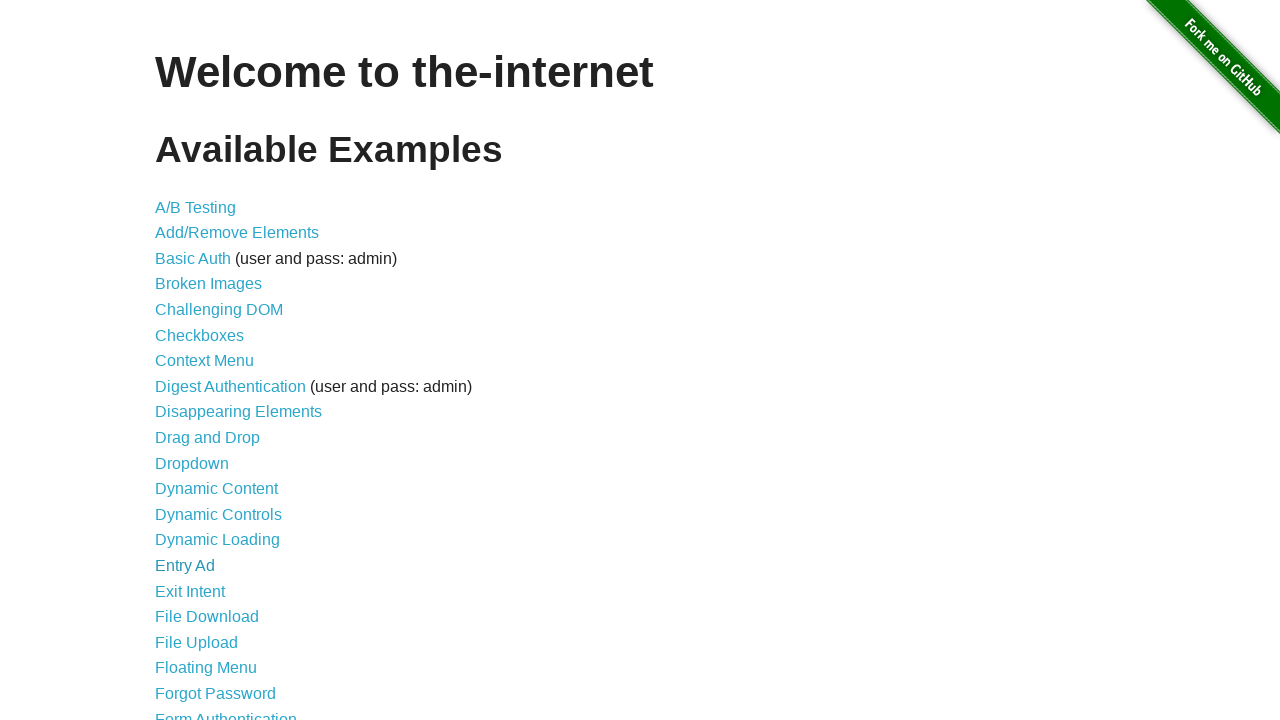

Retrieved link at index 16
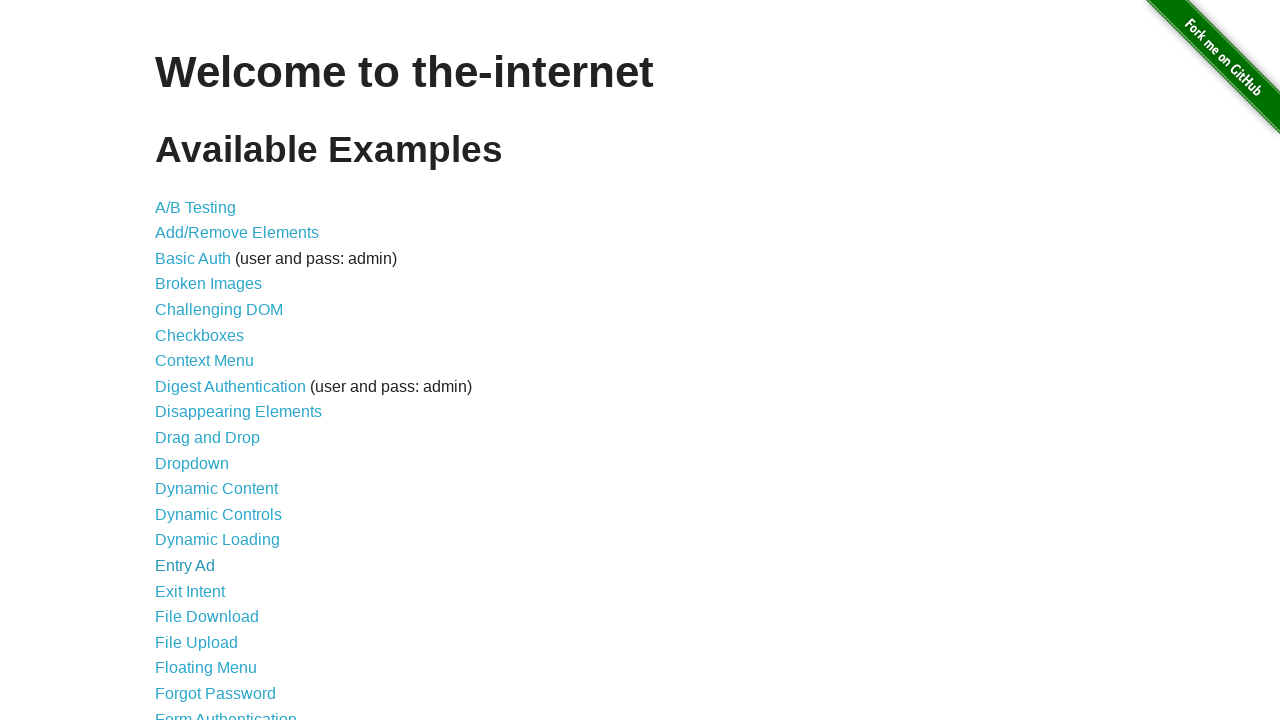

Verified link [17/46] is visible: Exit Intent
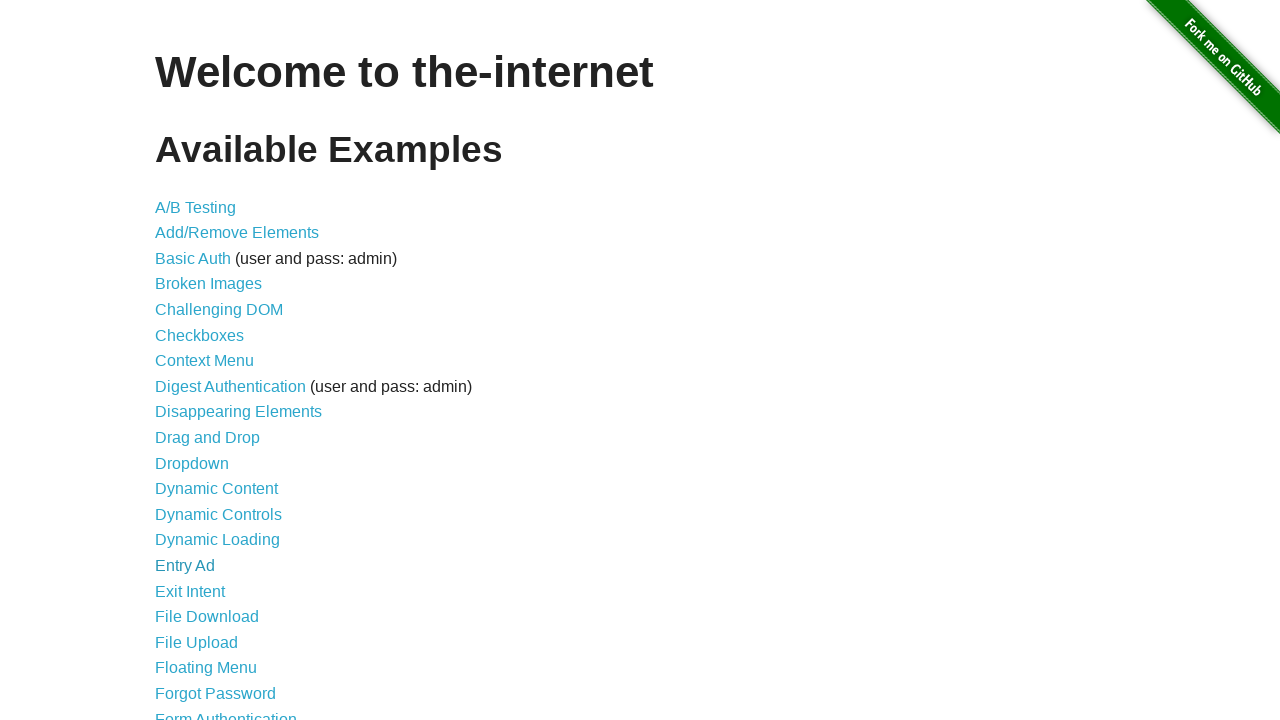

Clicked link: Exit Intent at (190, 591) on a >> nth=16
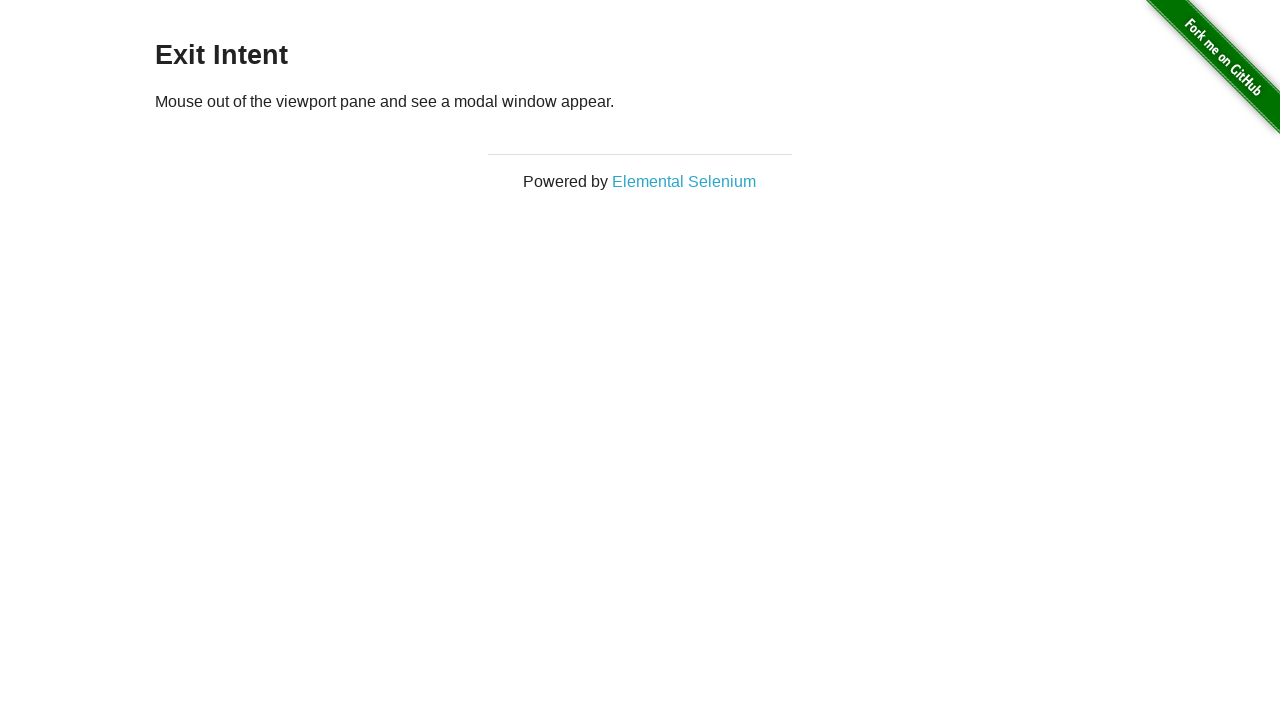

Waited 500ms for navigation
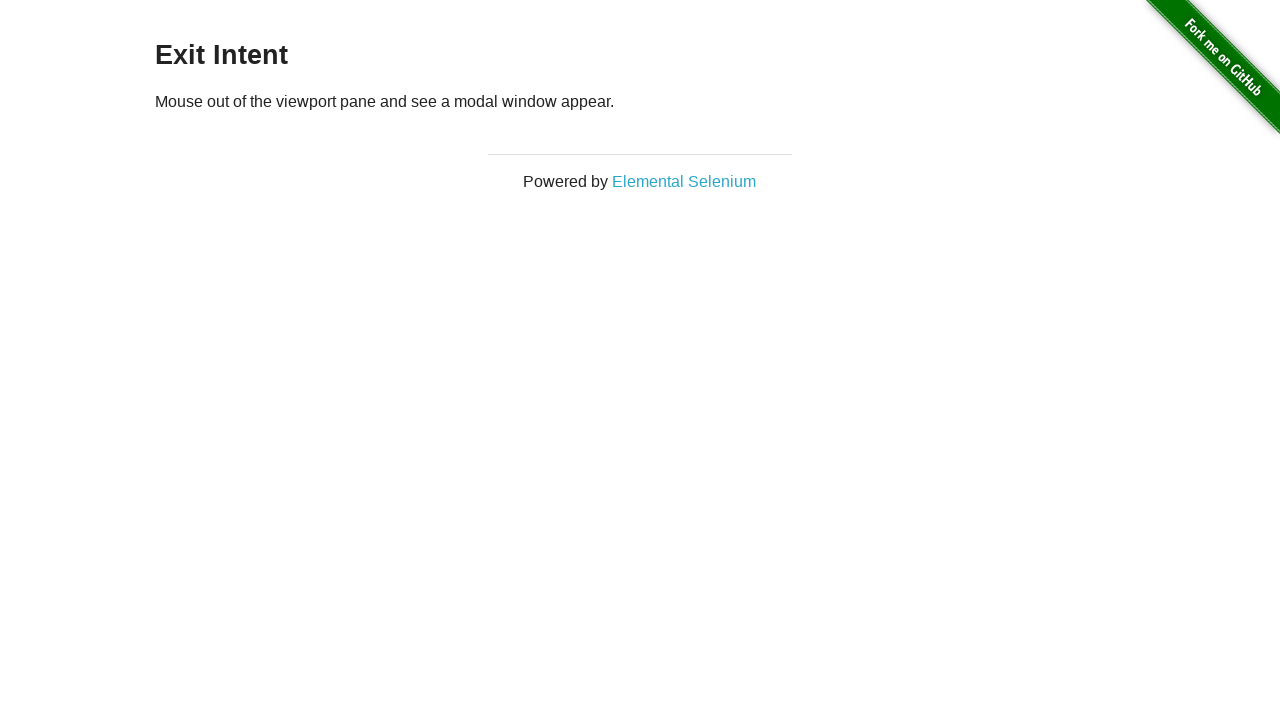

Successful navigation to: https://the-internet.herokuapp.com/exit_intent
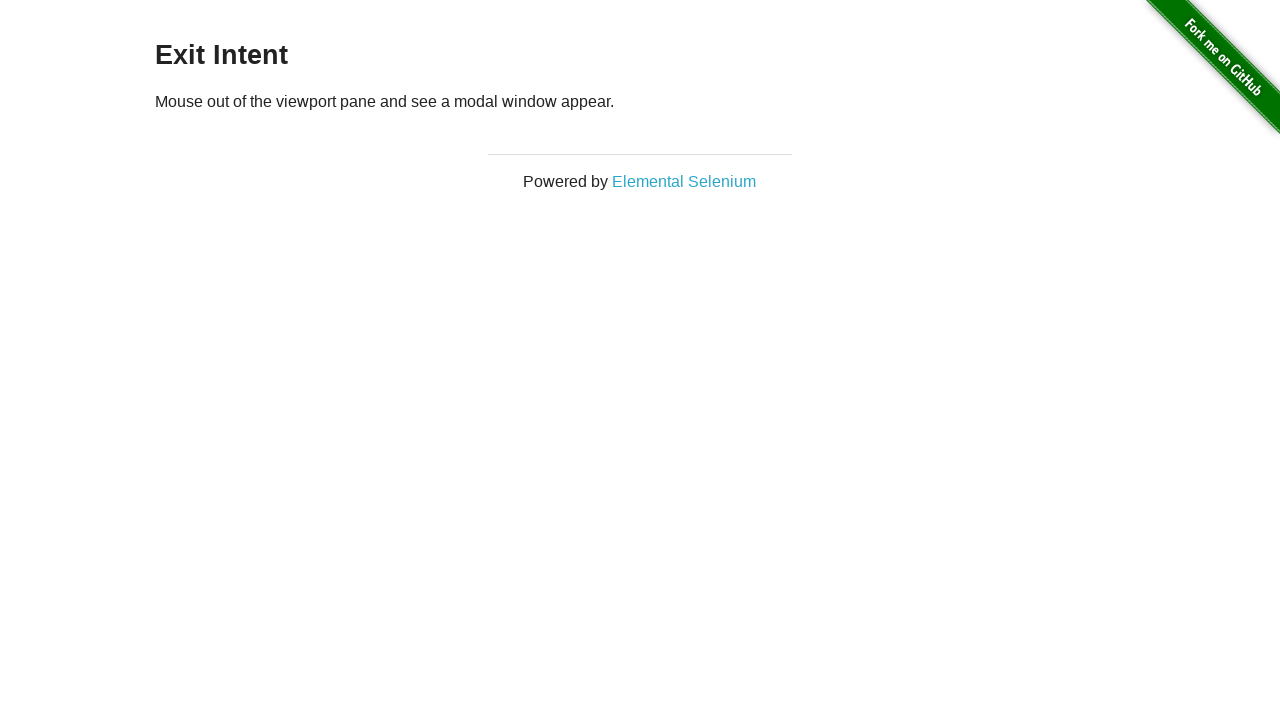

Found h3 element: Exit Intent
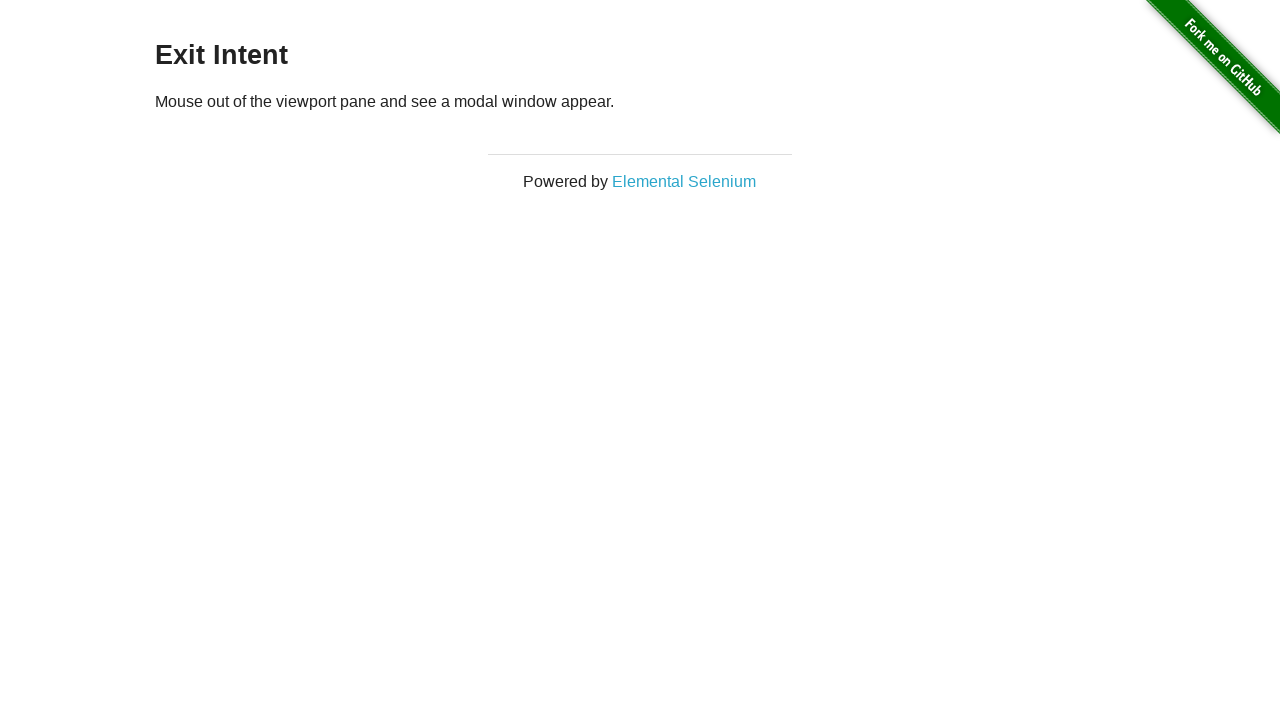

Returned to main page (https://the-internet.herokuapp.com/)
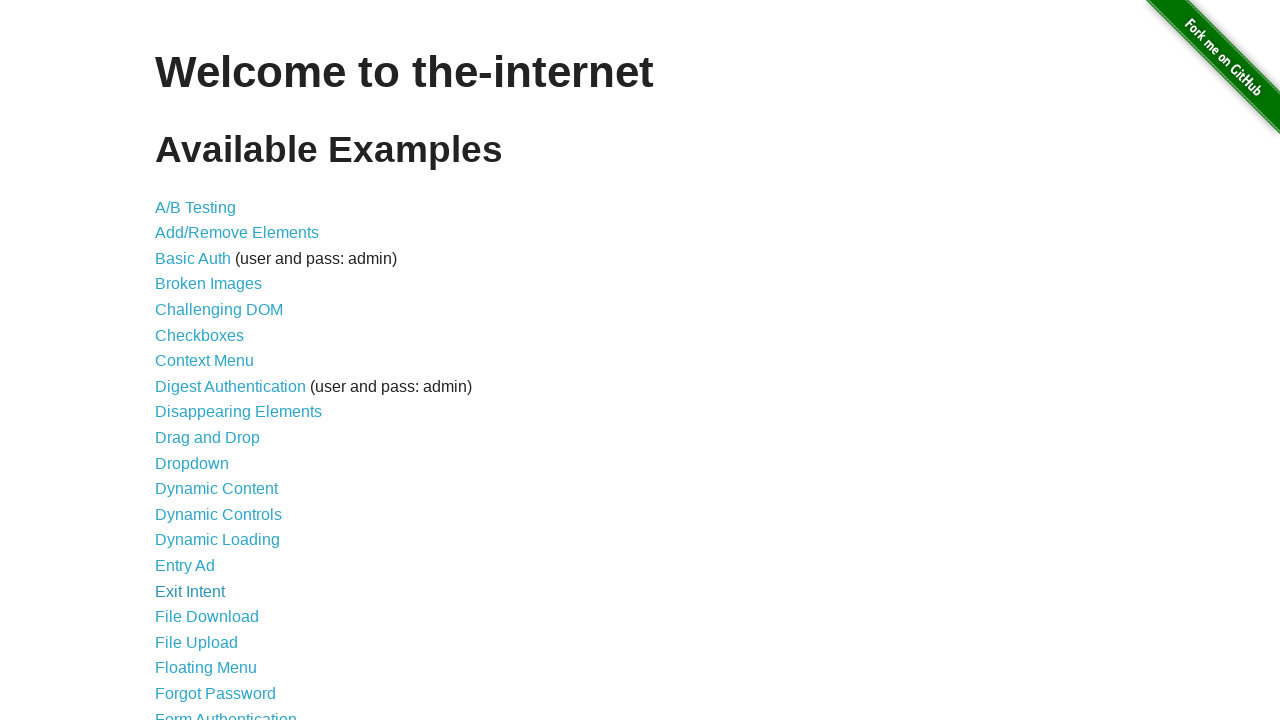

Retrieved link at index 17
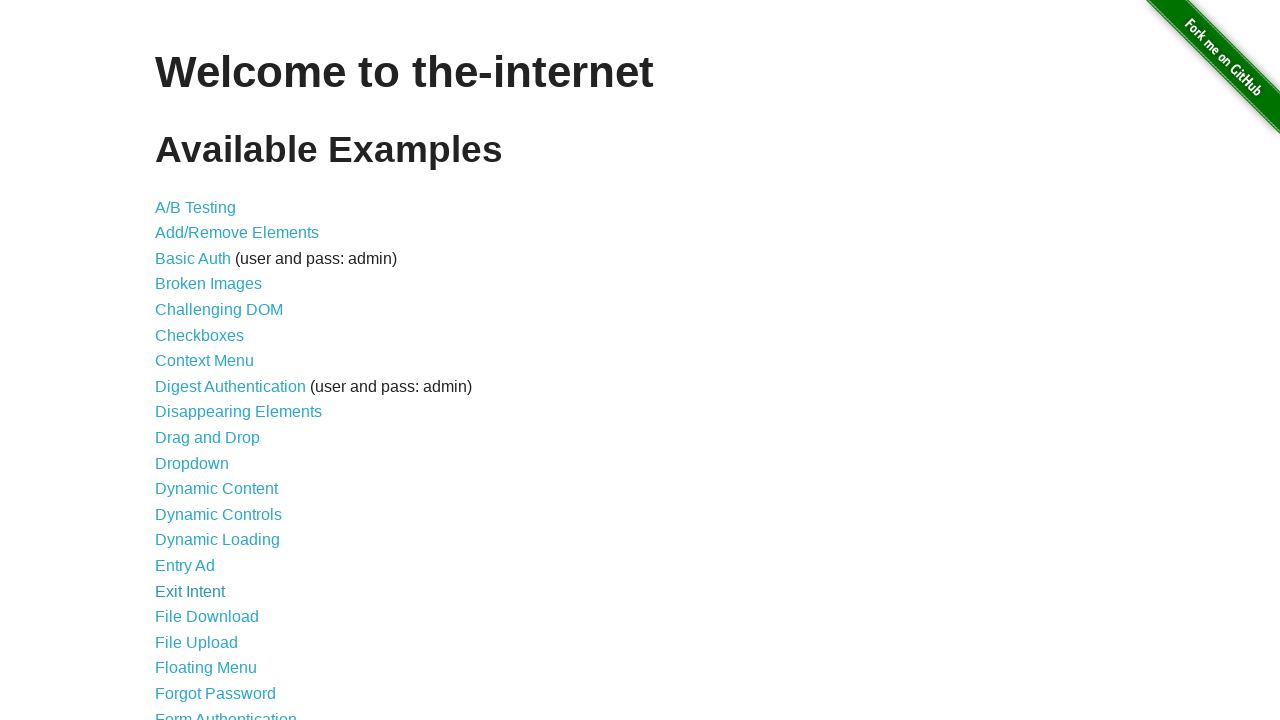

Verified link [18/46] is visible: File Download
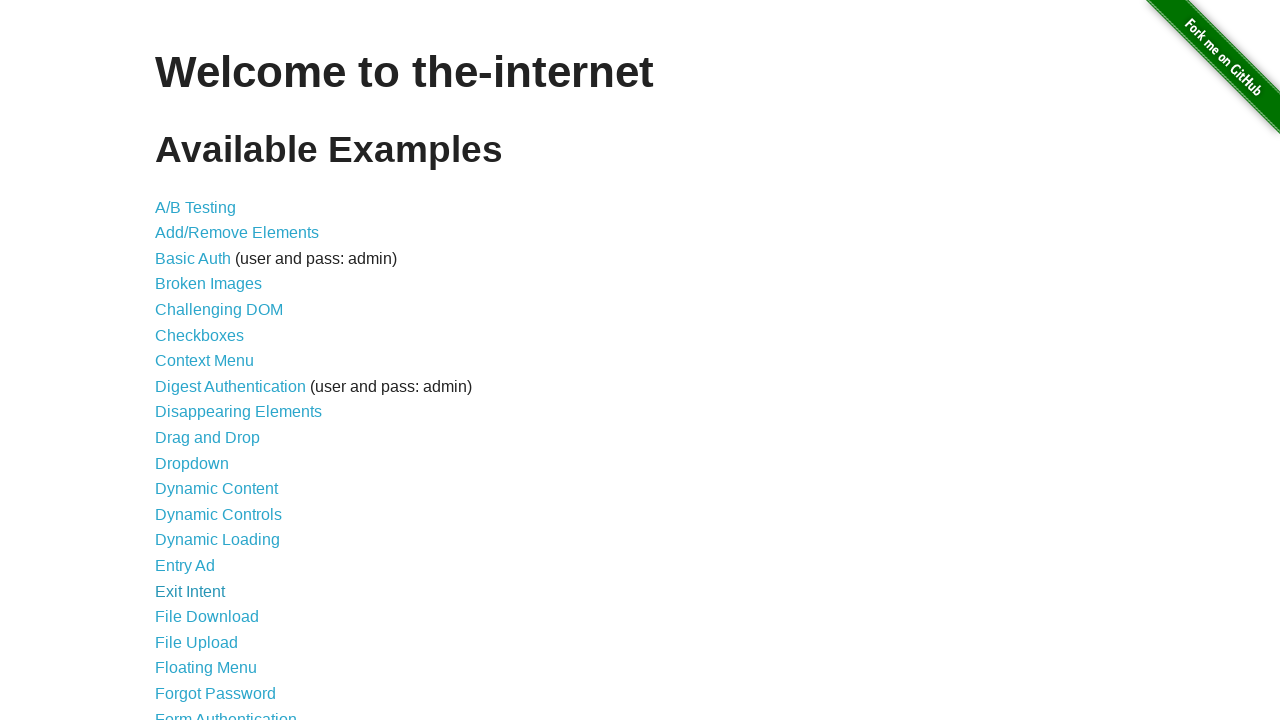

Clicked link: File Download at (207, 617) on a >> nth=17
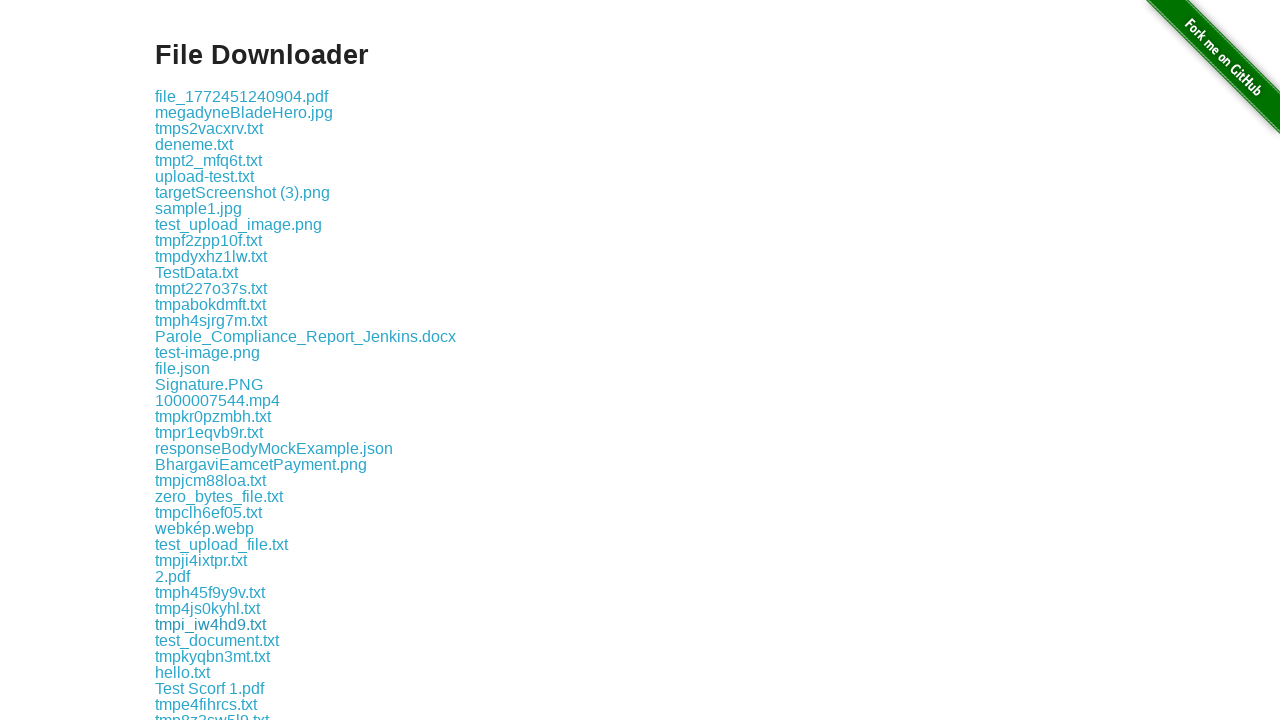

Waited 500ms for navigation
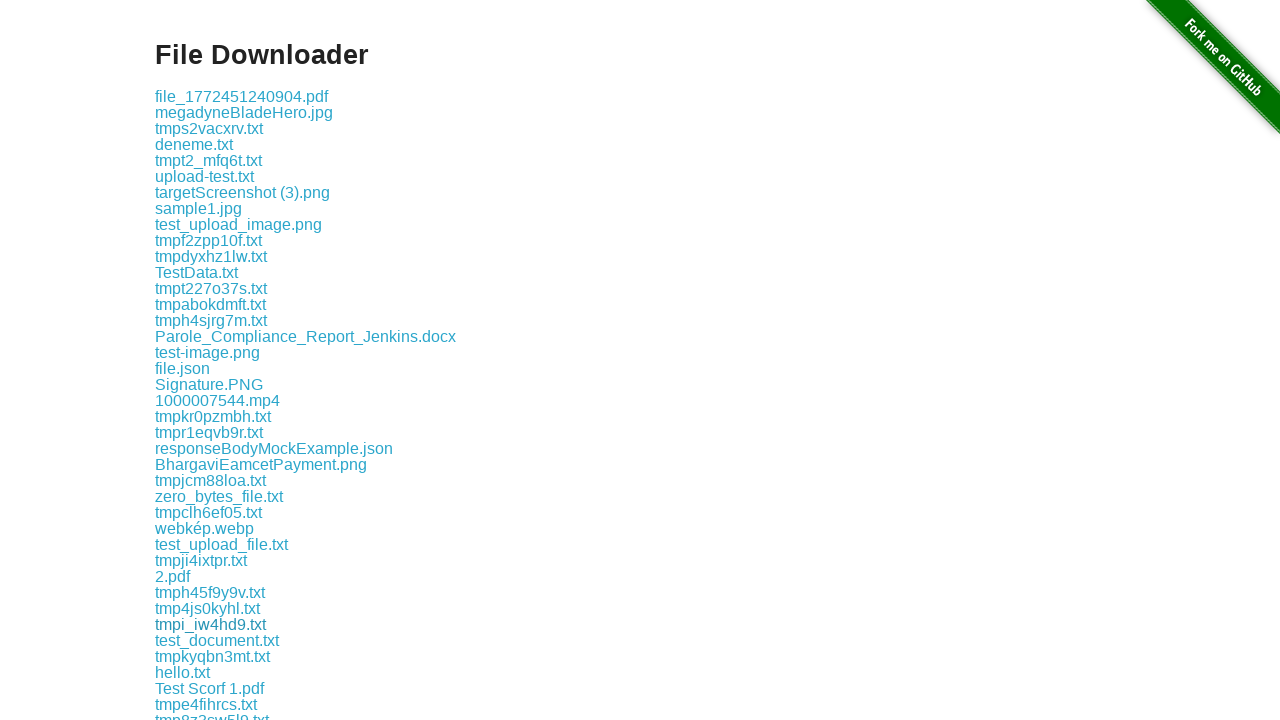

Successful navigation to: https://the-internet.herokuapp.com/download
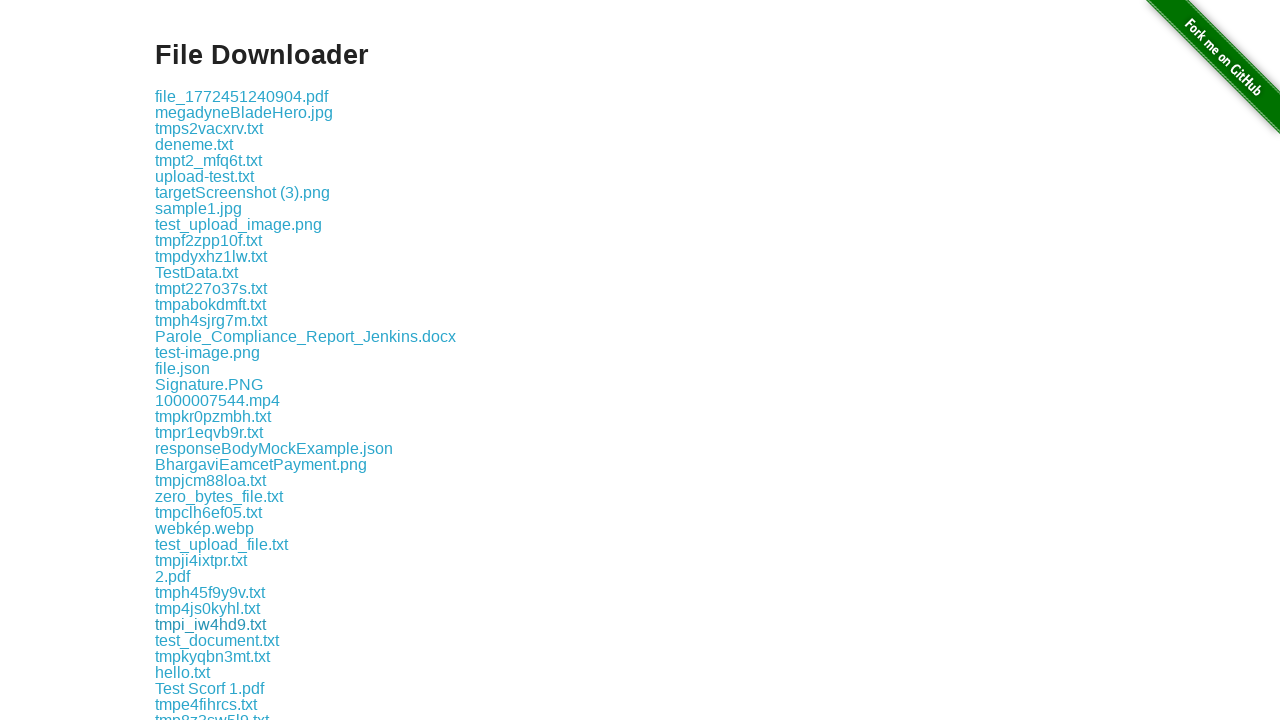

Found h3 element: File Downloader
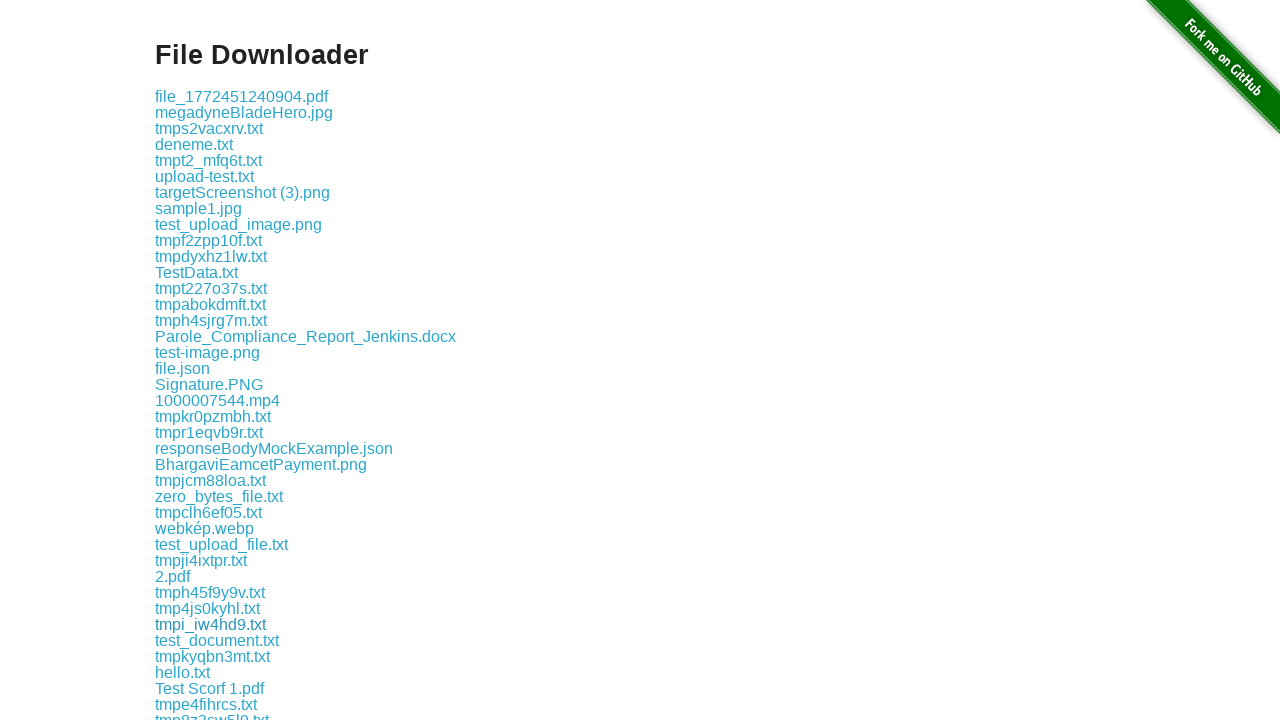

Returned to main page (https://the-internet.herokuapp.com/)
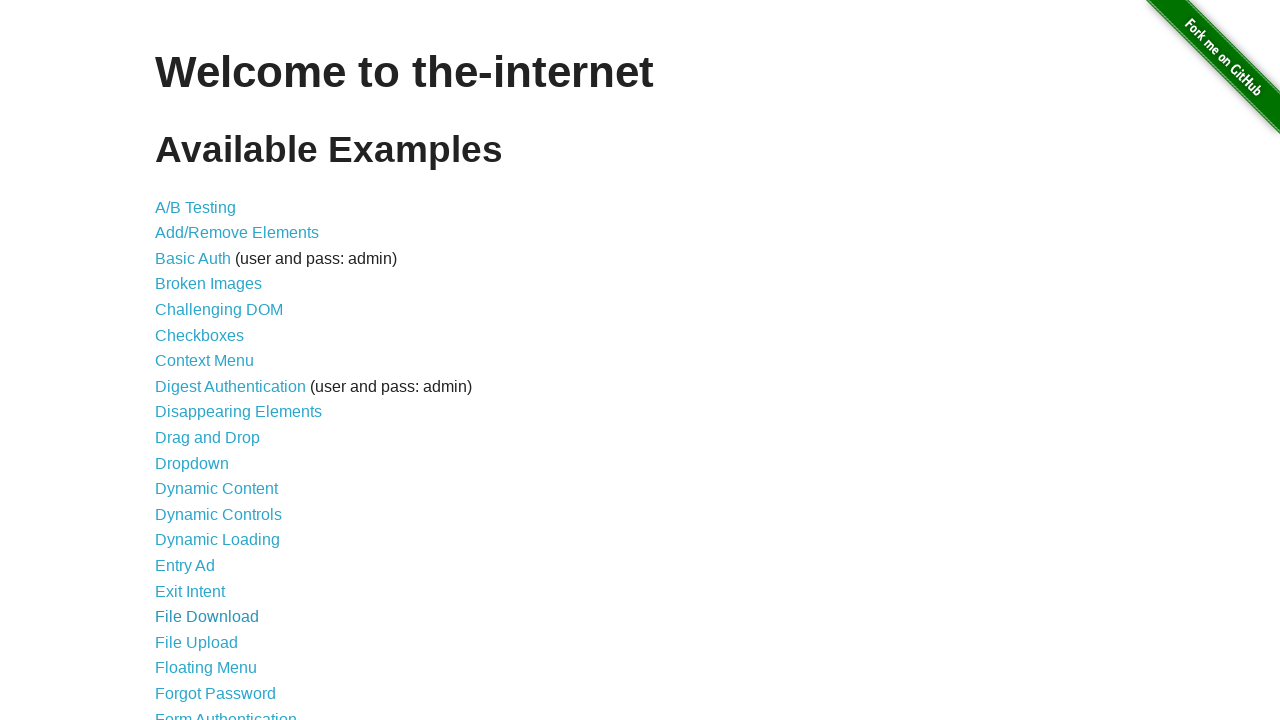

Retrieved link at index 18
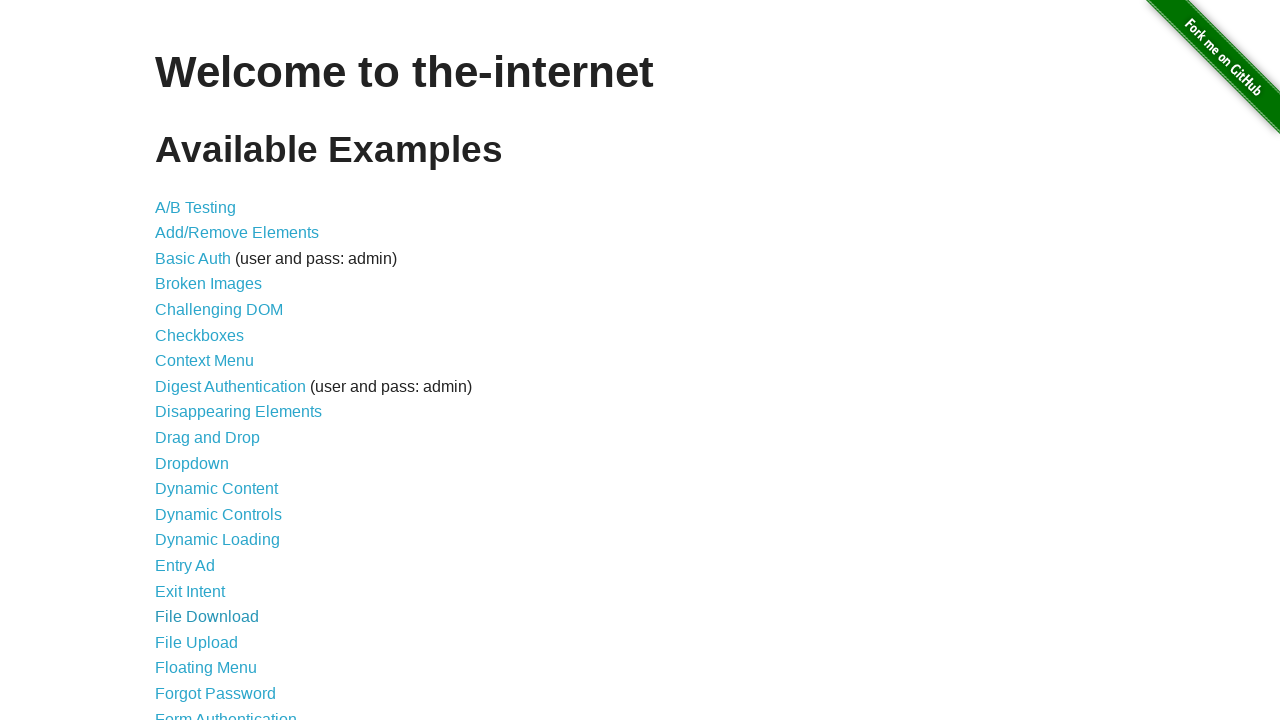

Verified link [19/46] is visible: File Upload
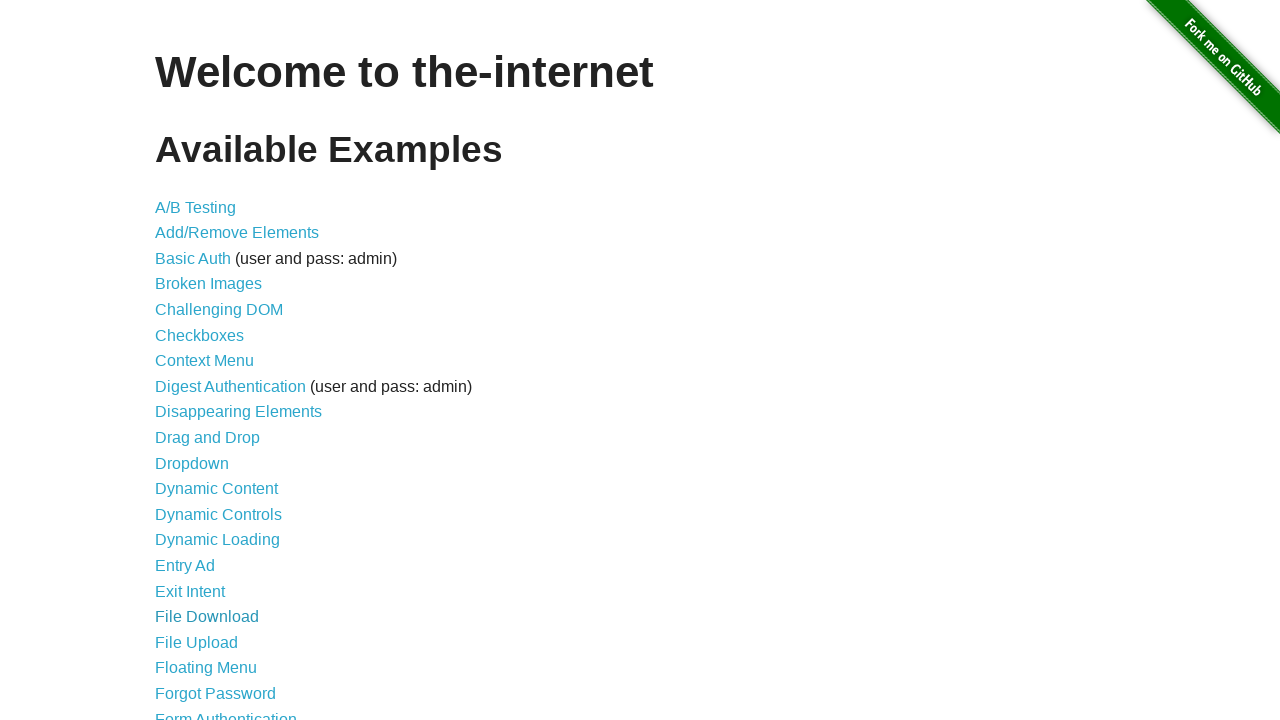

Clicked link: File Upload at (196, 642) on a >> nth=18
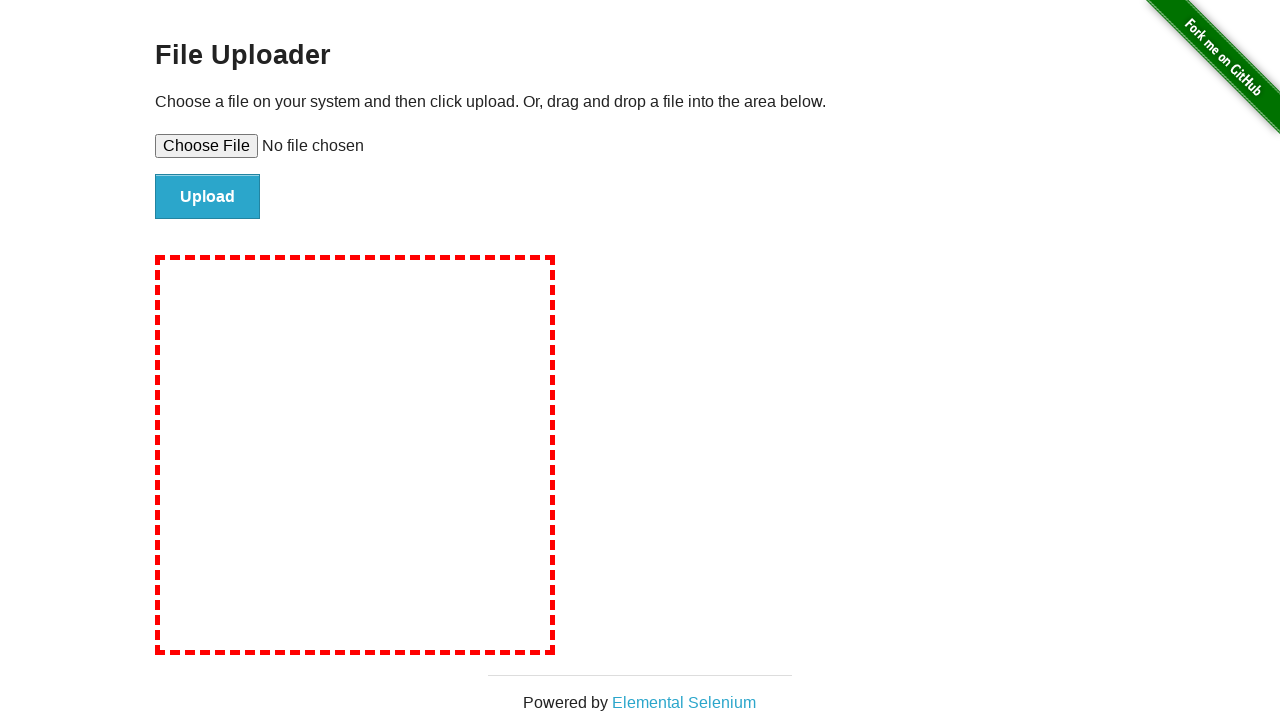

Waited 500ms for navigation
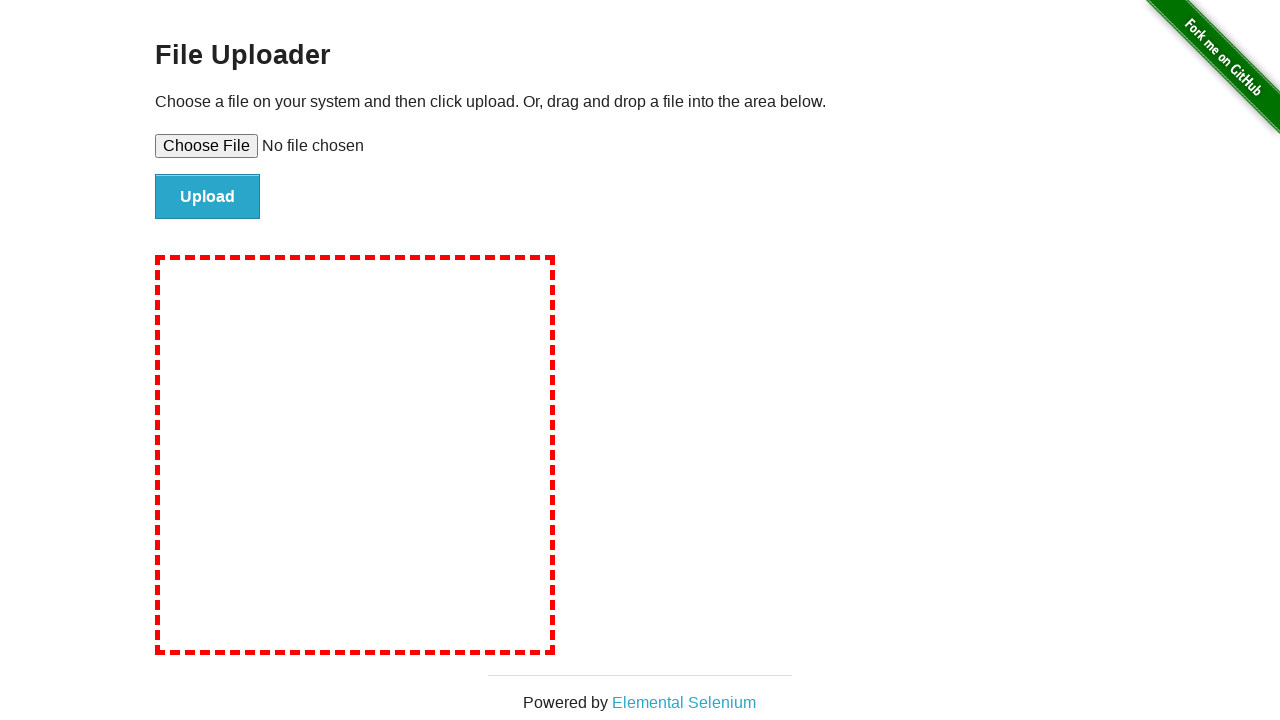

Successful navigation to: https://the-internet.herokuapp.com/upload
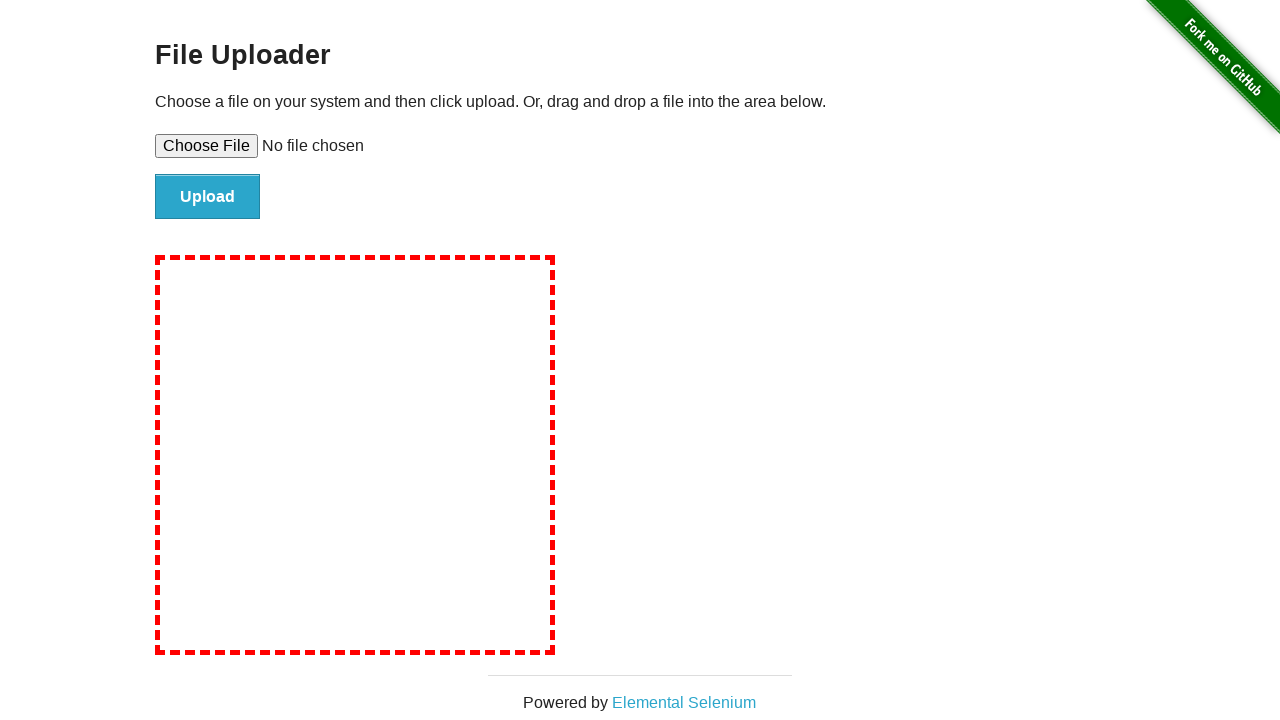

Found h3 element: File Uploader
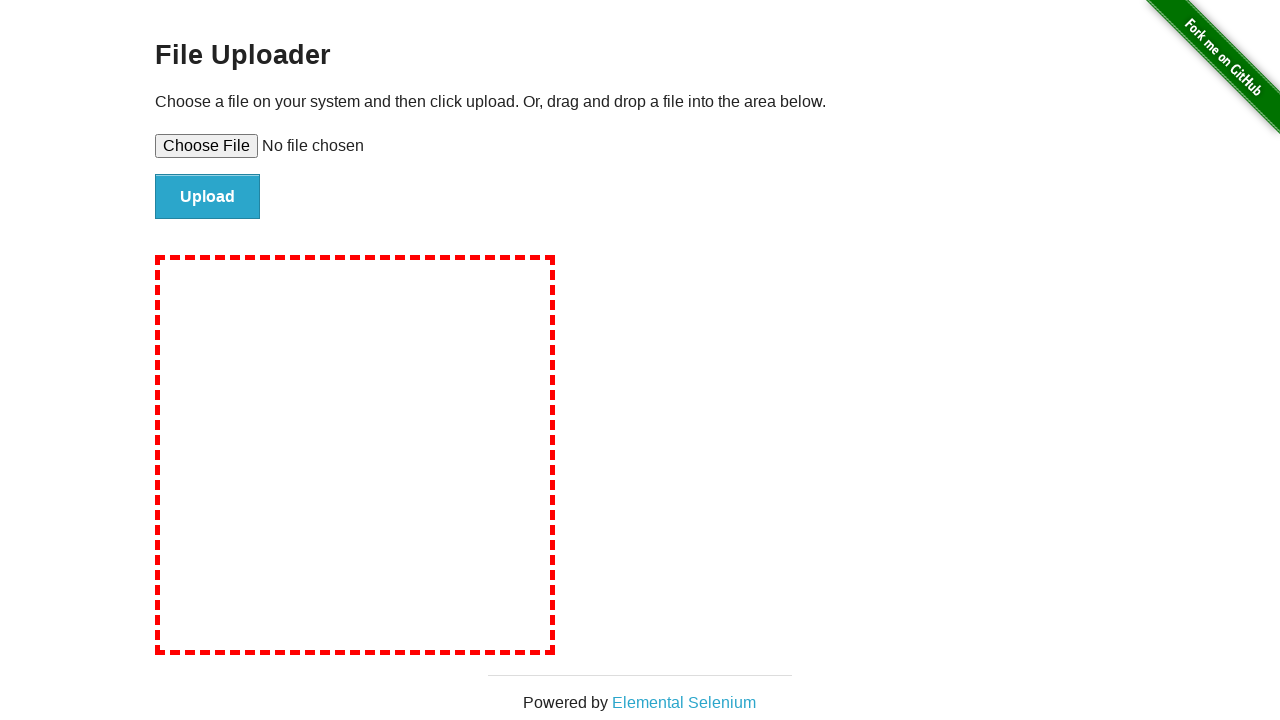

Returned to main page (https://the-internet.herokuapp.com/)
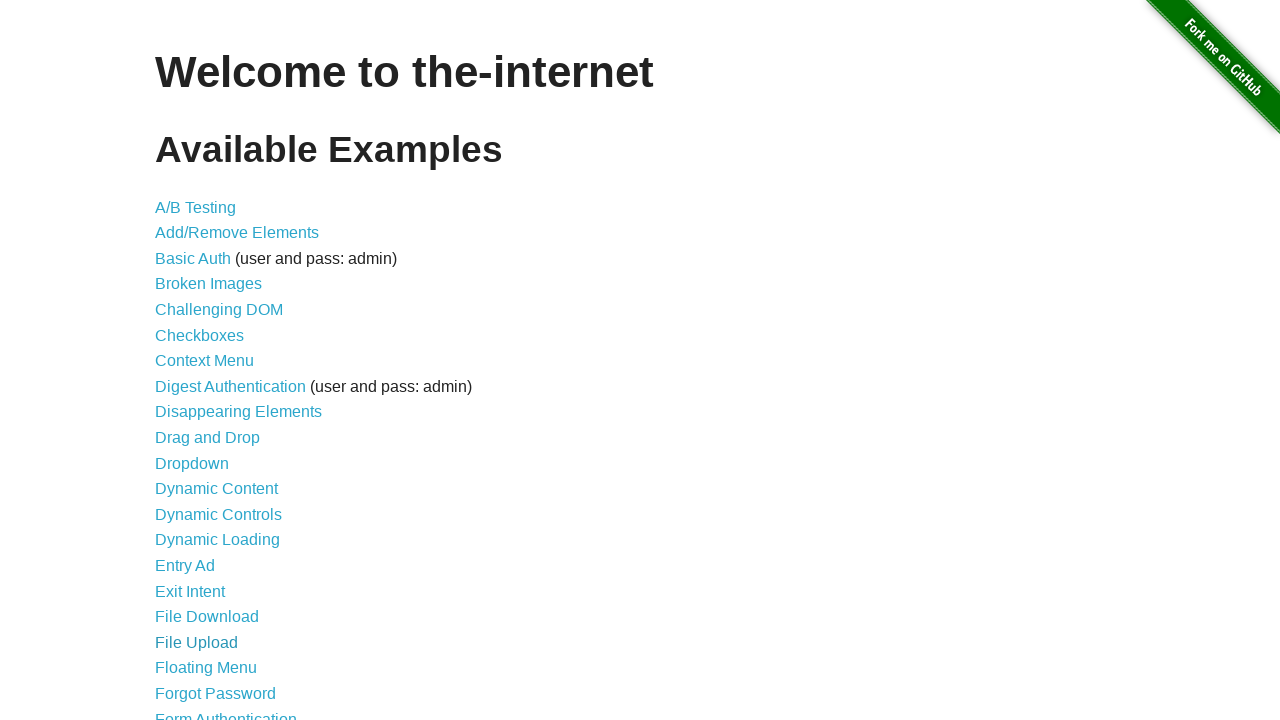

Retrieved link at index 19
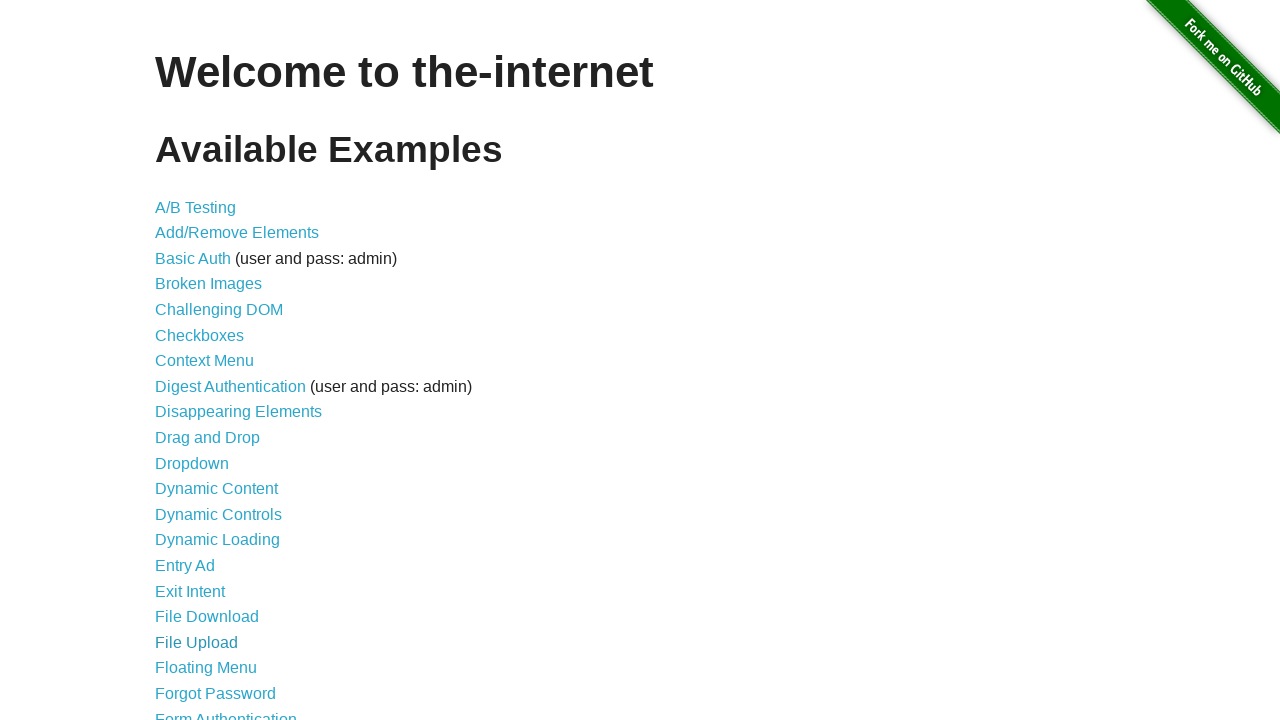

Verified link [20/46] is visible: Floating Menu
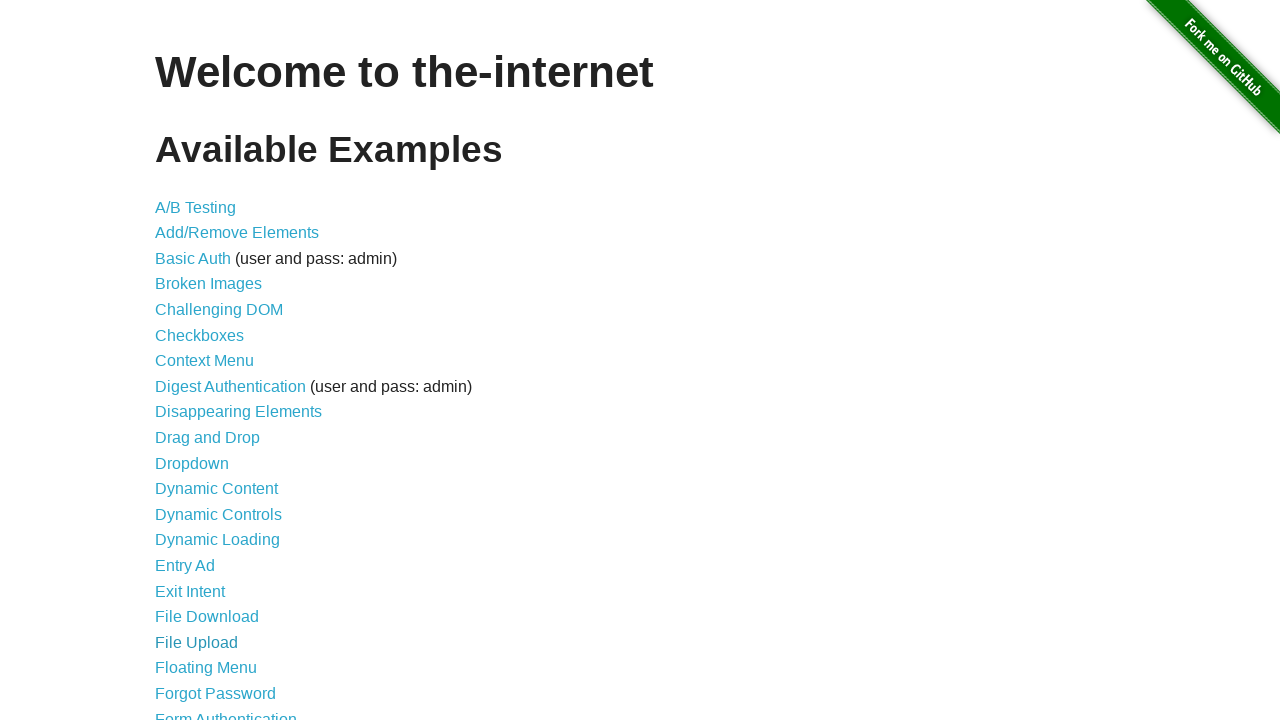

Clicked link: Floating Menu at (206, 668) on a >> nth=19
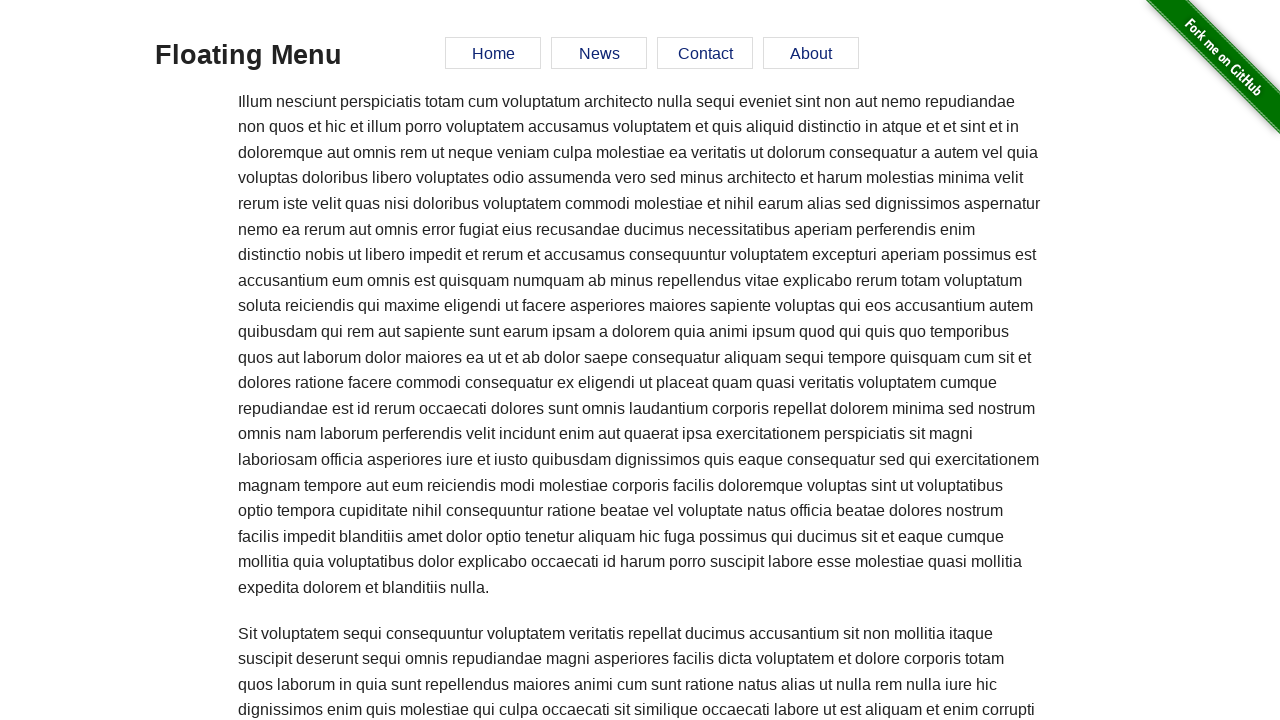

Waited 500ms for navigation
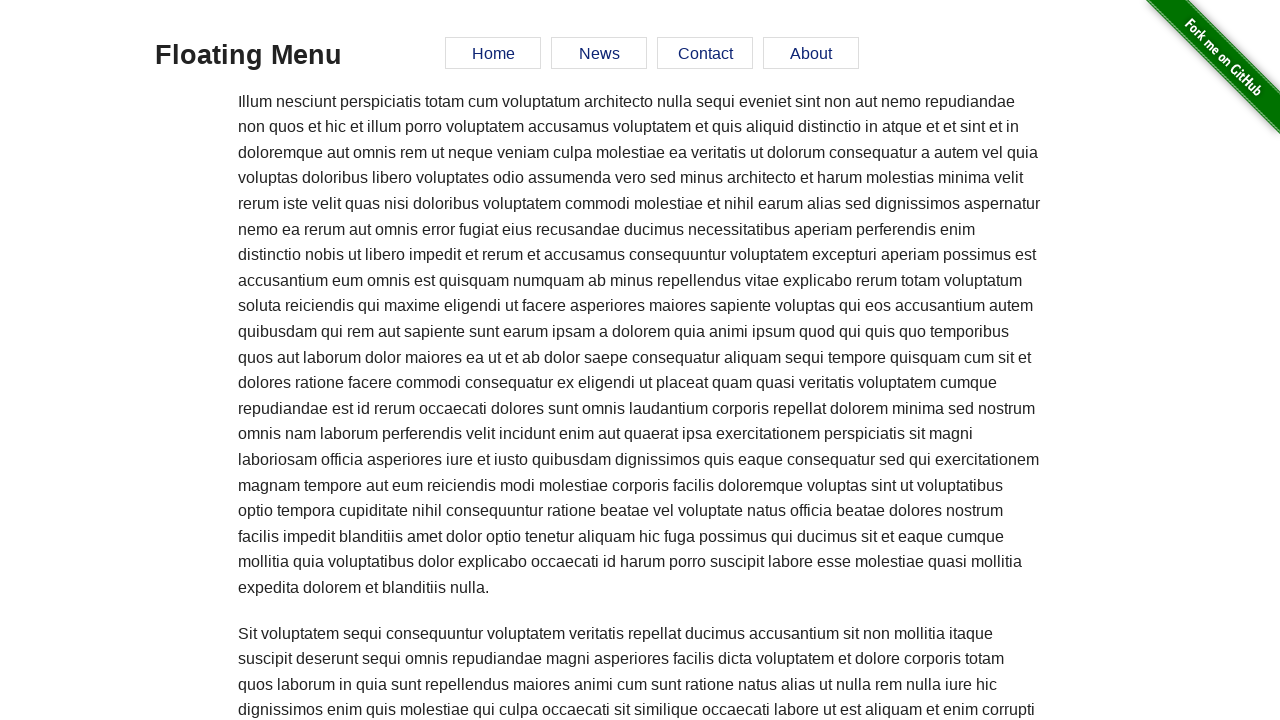

Successful navigation to: https://the-internet.herokuapp.com/floating_menu
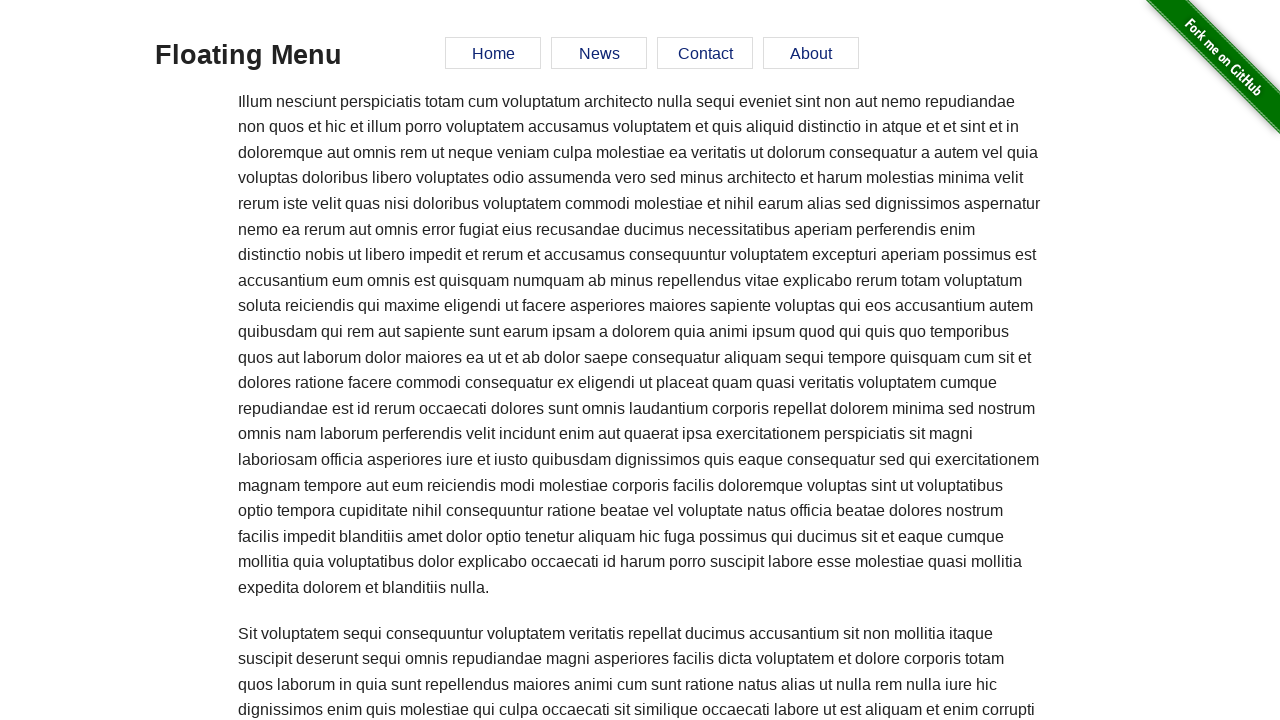

Found h3 element: Floating Menu
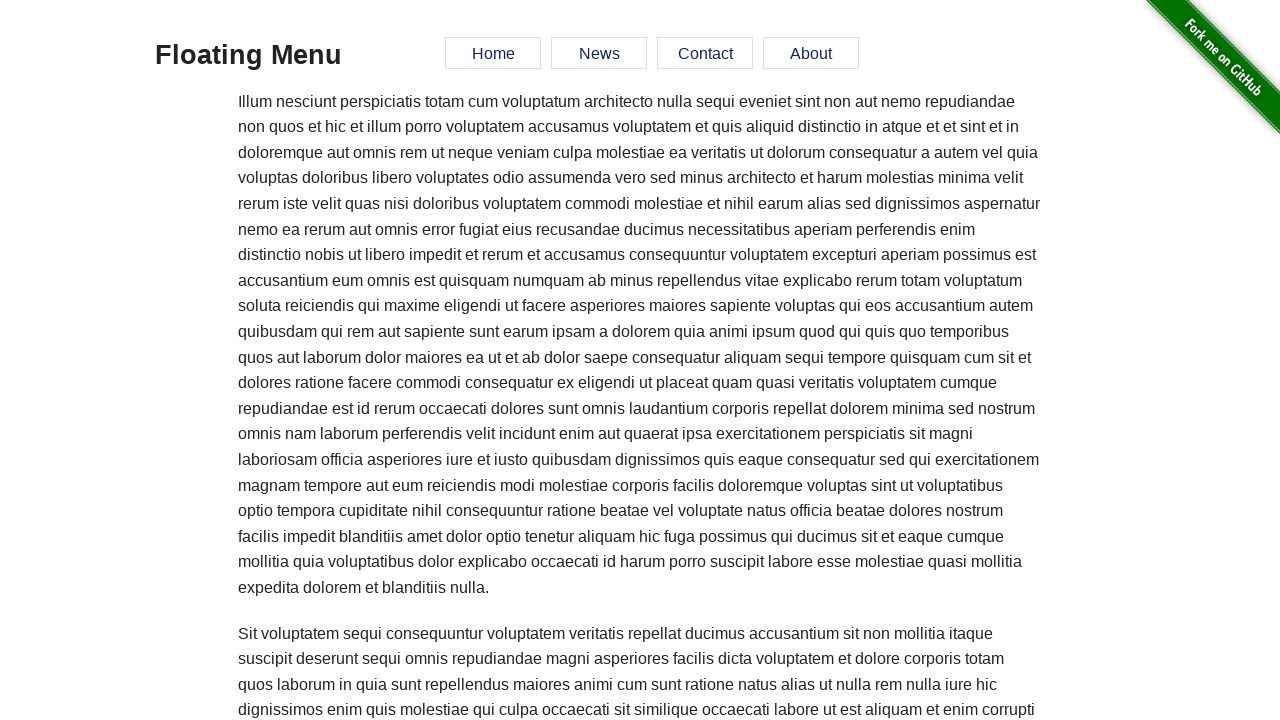

Returned to main page (https://the-internet.herokuapp.com/)
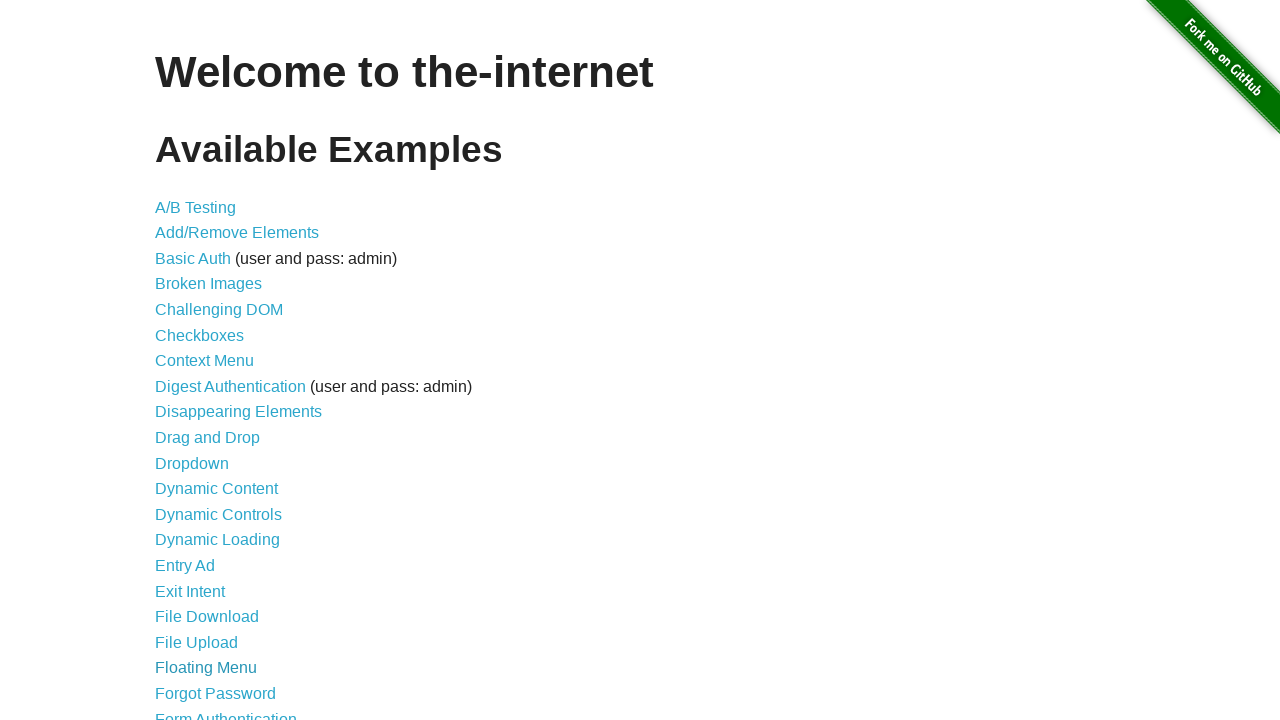

Retrieved link at index 20
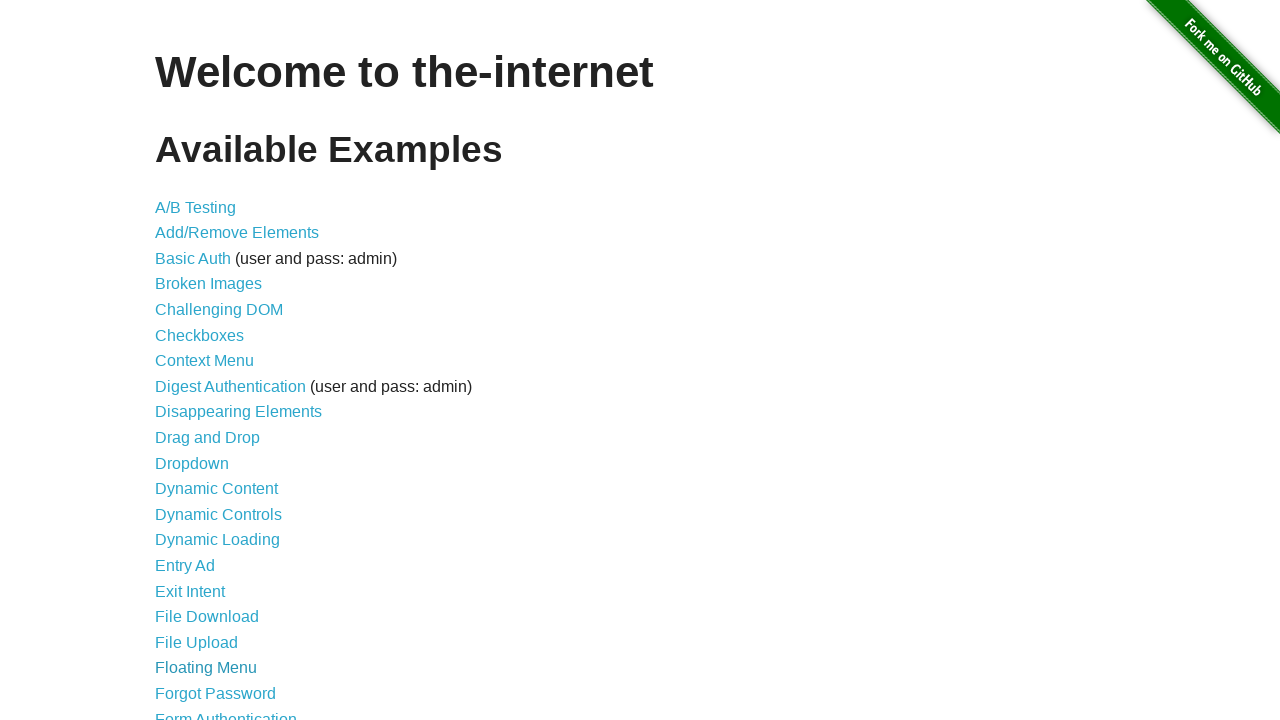

Verified link [21/46] is visible: Forgot Password
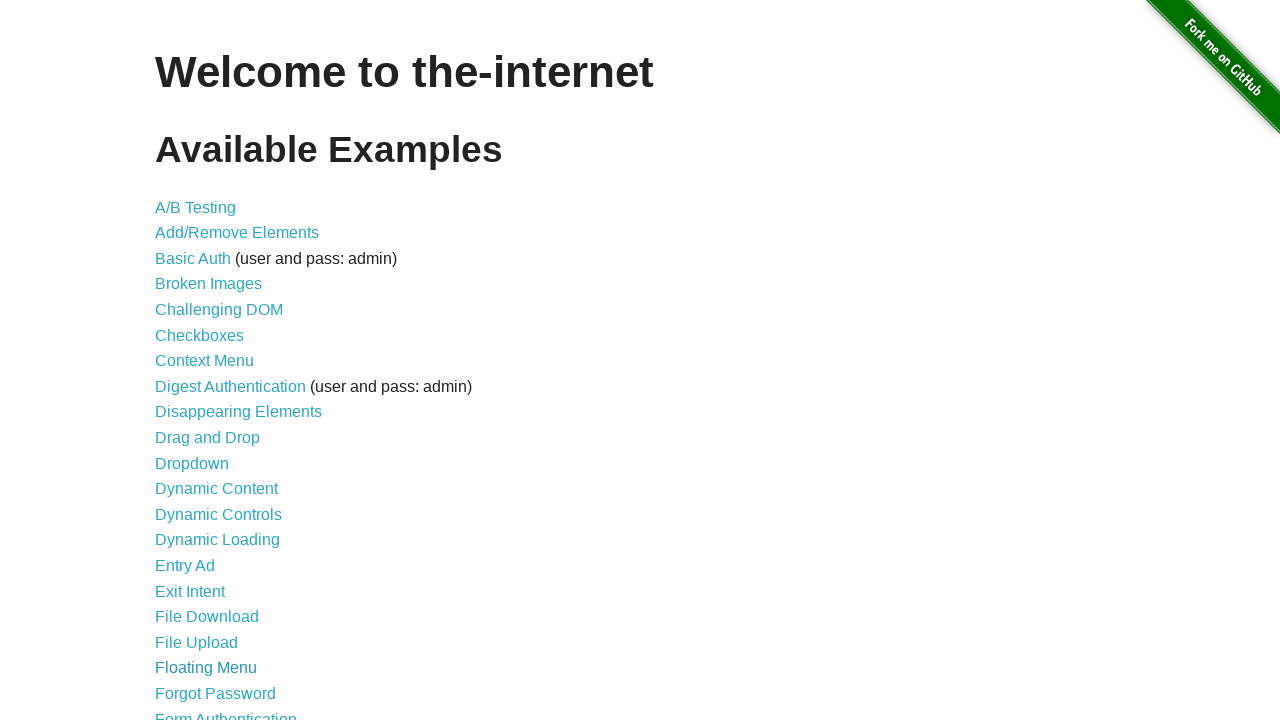

Clicked link: Forgot Password at (216, 693) on a >> nth=20
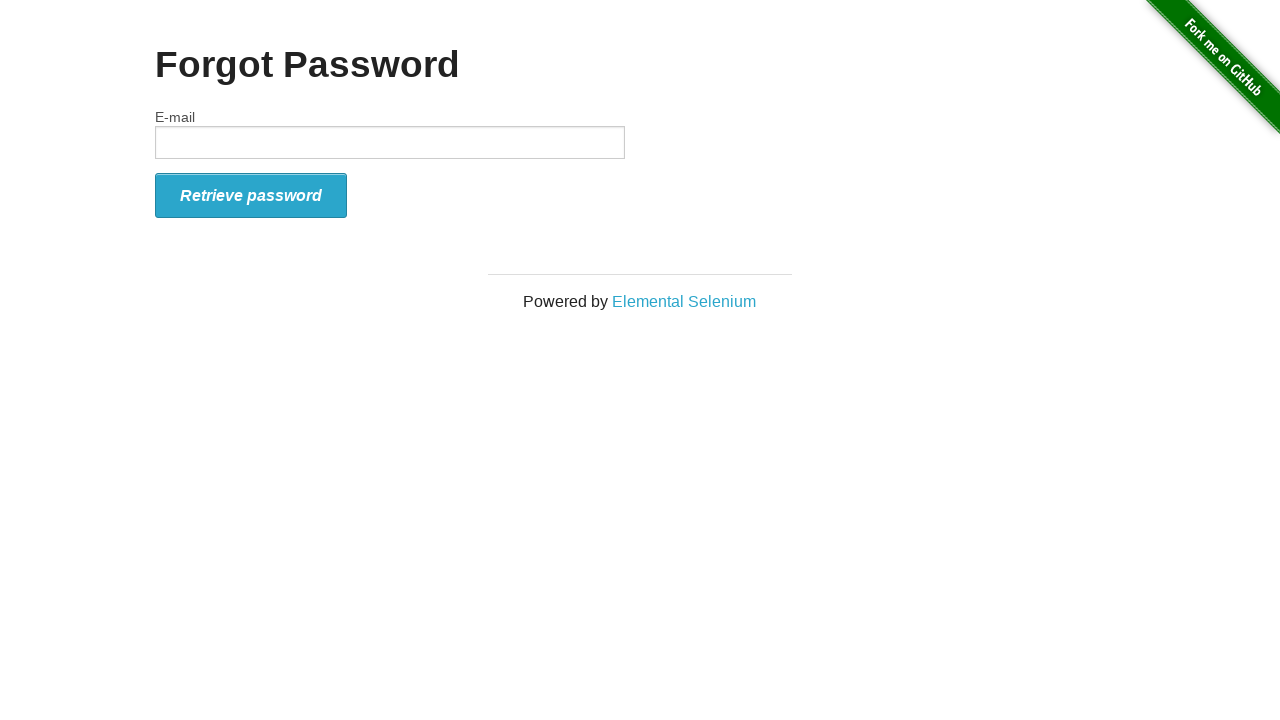

Waited 500ms for navigation
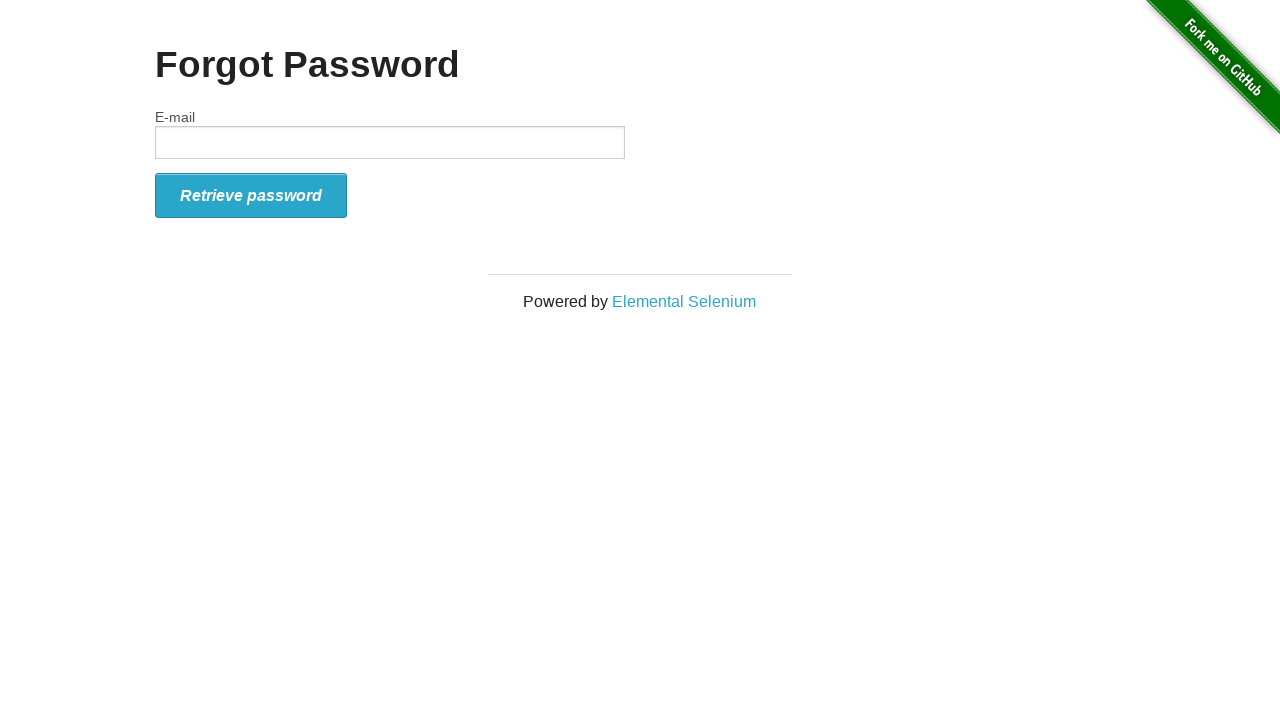

Successful navigation to: https://the-internet.herokuapp.com/forgot_password
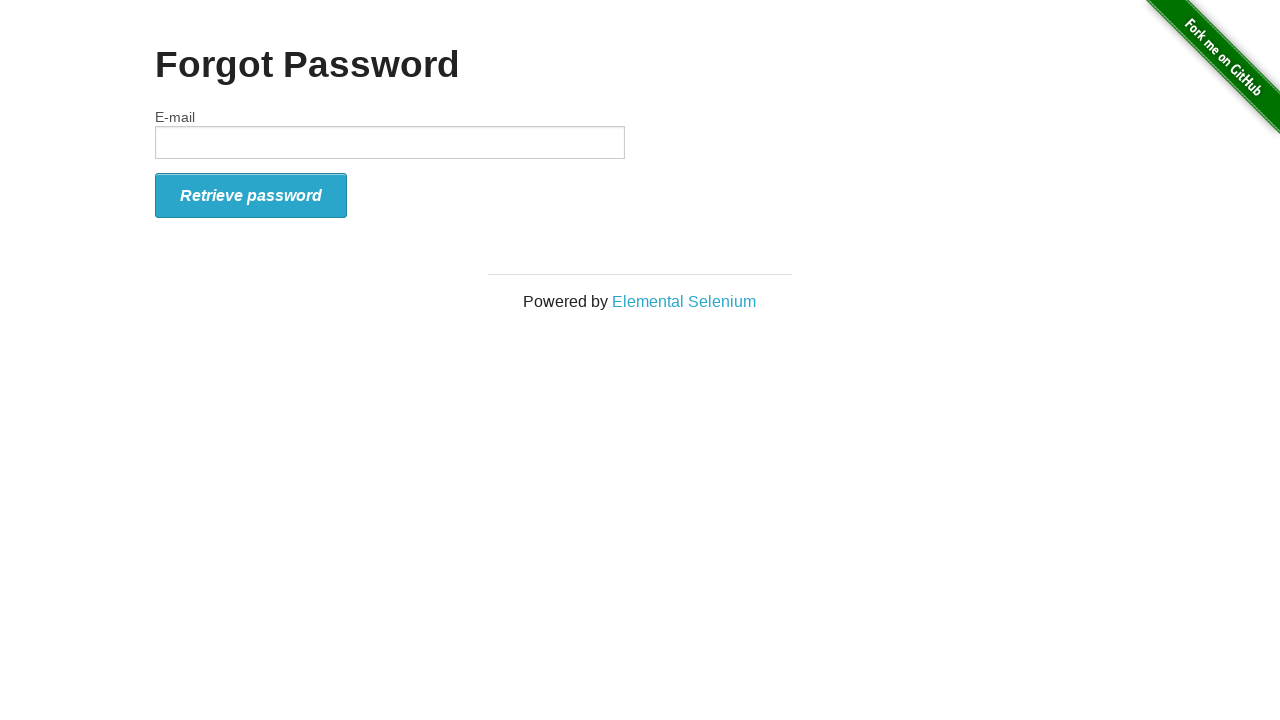

h3 element not found on page
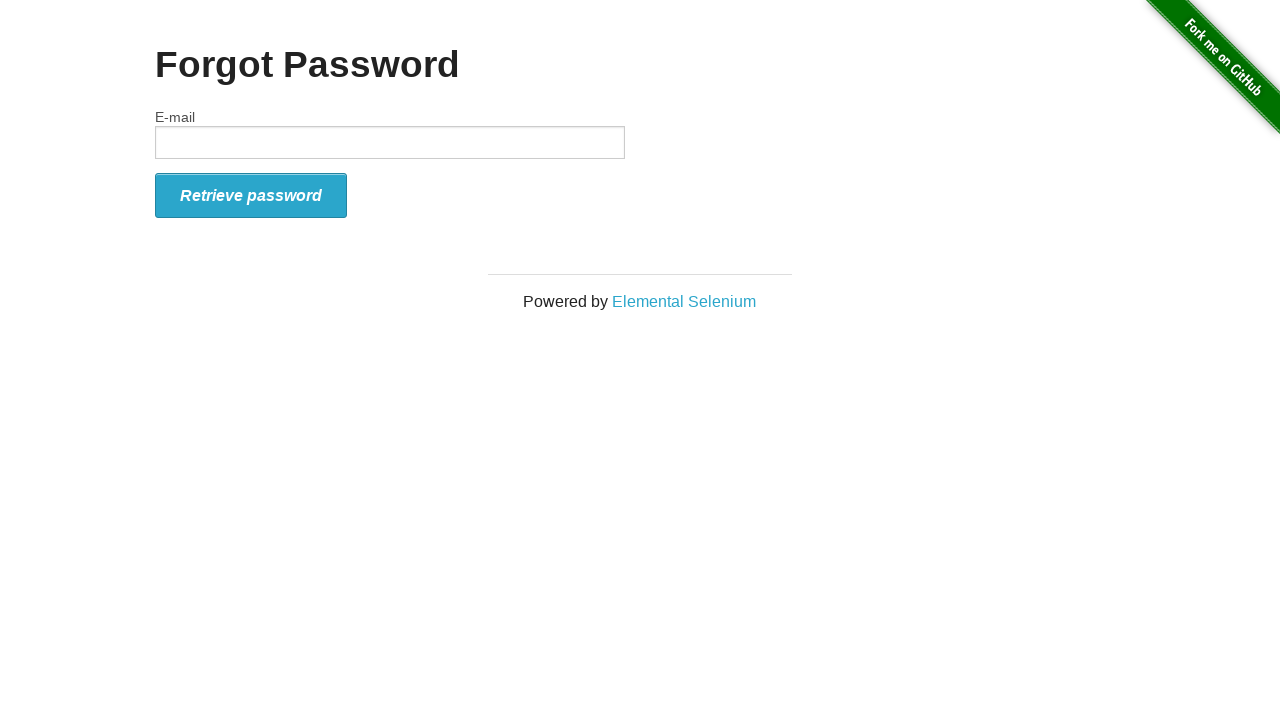

Returned to main page (https://the-internet.herokuapp.com/)
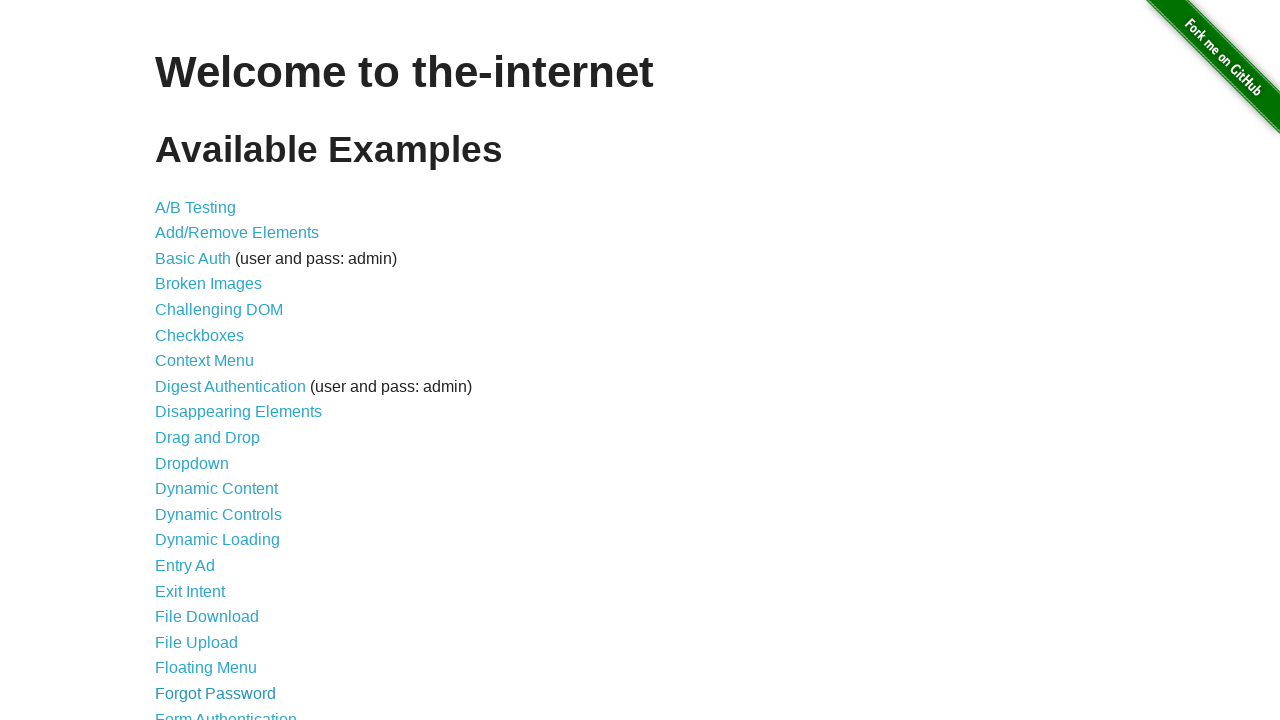

Retrieved link at index 21
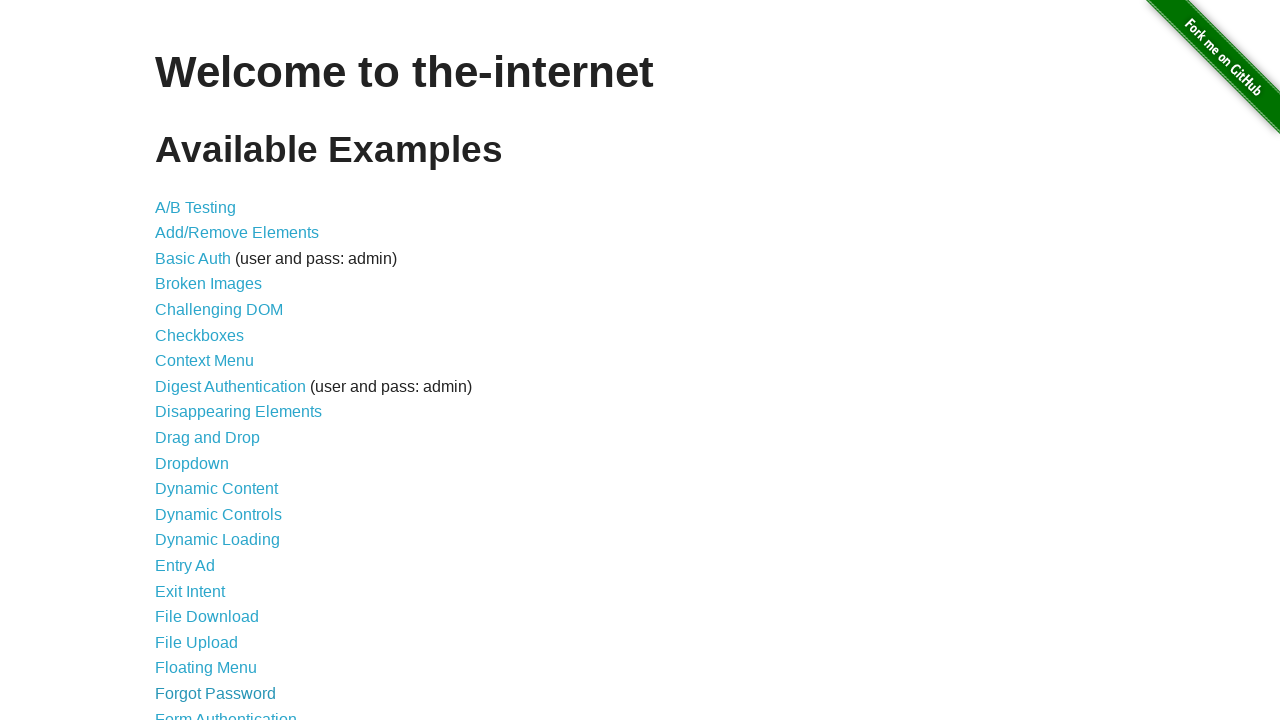

Verified link [22/46] is visible: Form Authentication
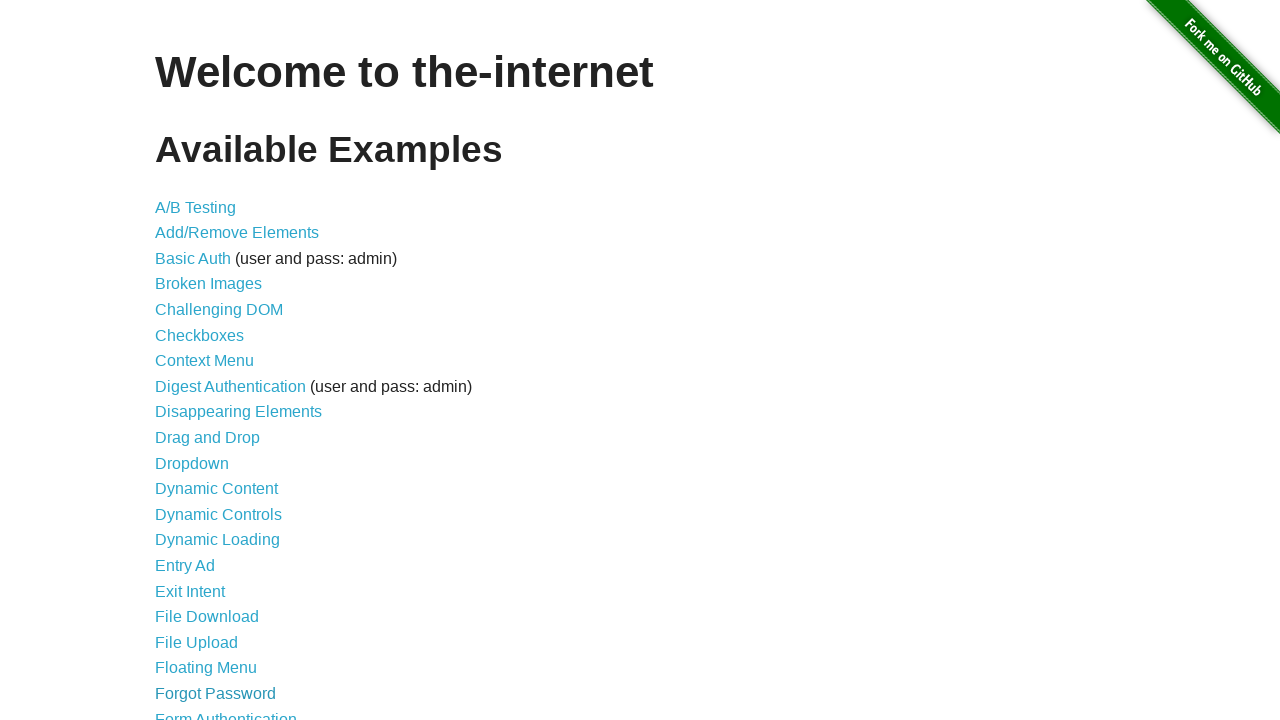

Clicked link: Form Authentication at (226, 712) on a >> nth=21
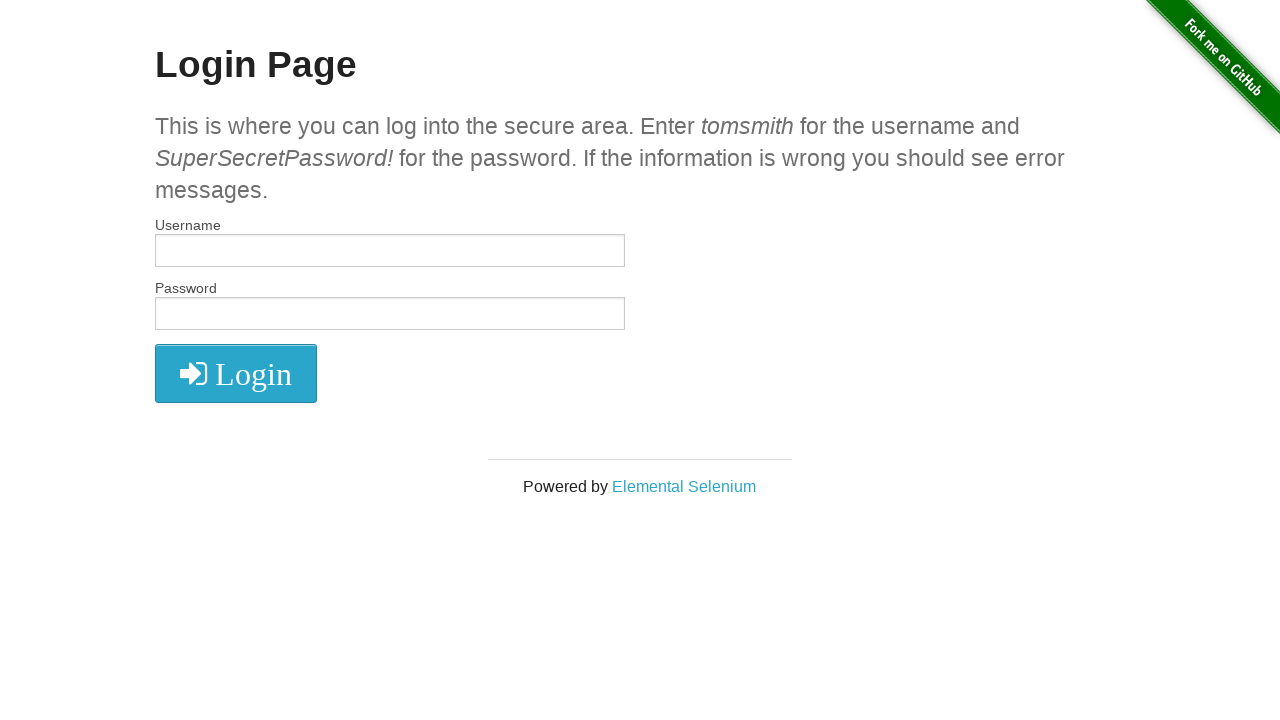

Waited 500ms for navigation
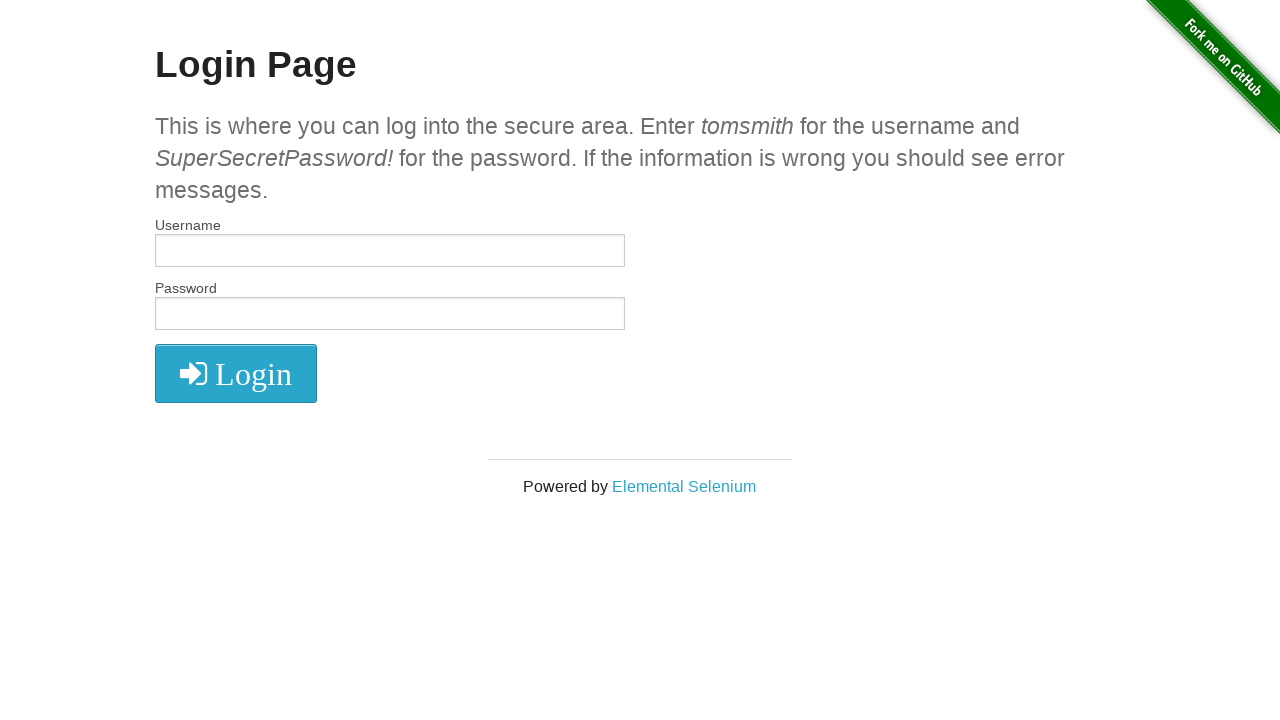

Successful navigation to: https://the-internet.herokuapp.com/login
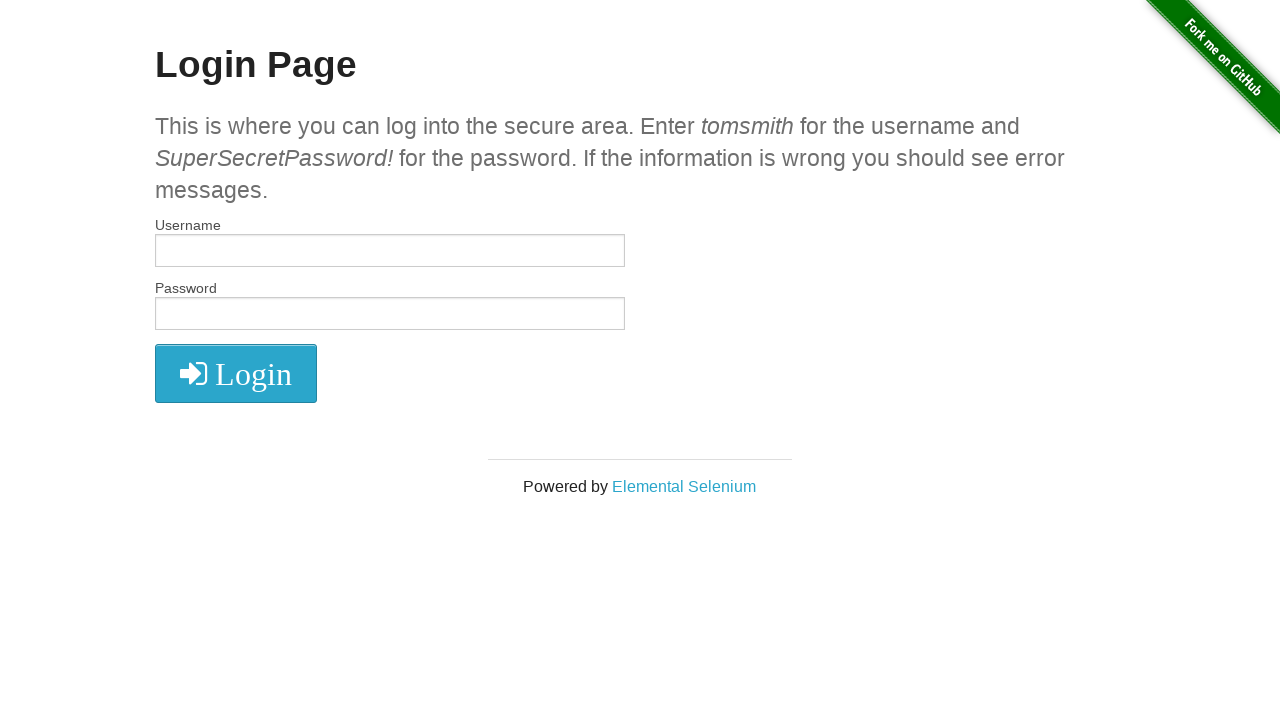

h3 element not found on page
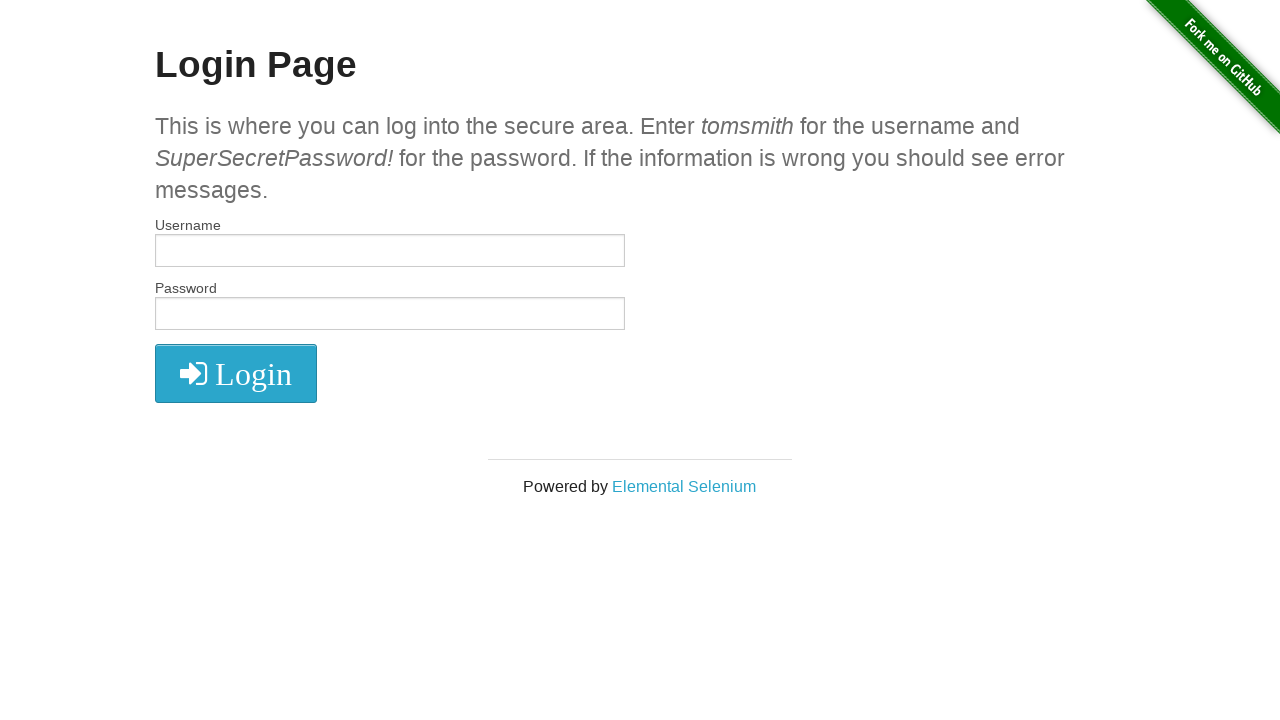

Returned to main page (https://the-internet.herokuapp.com/)
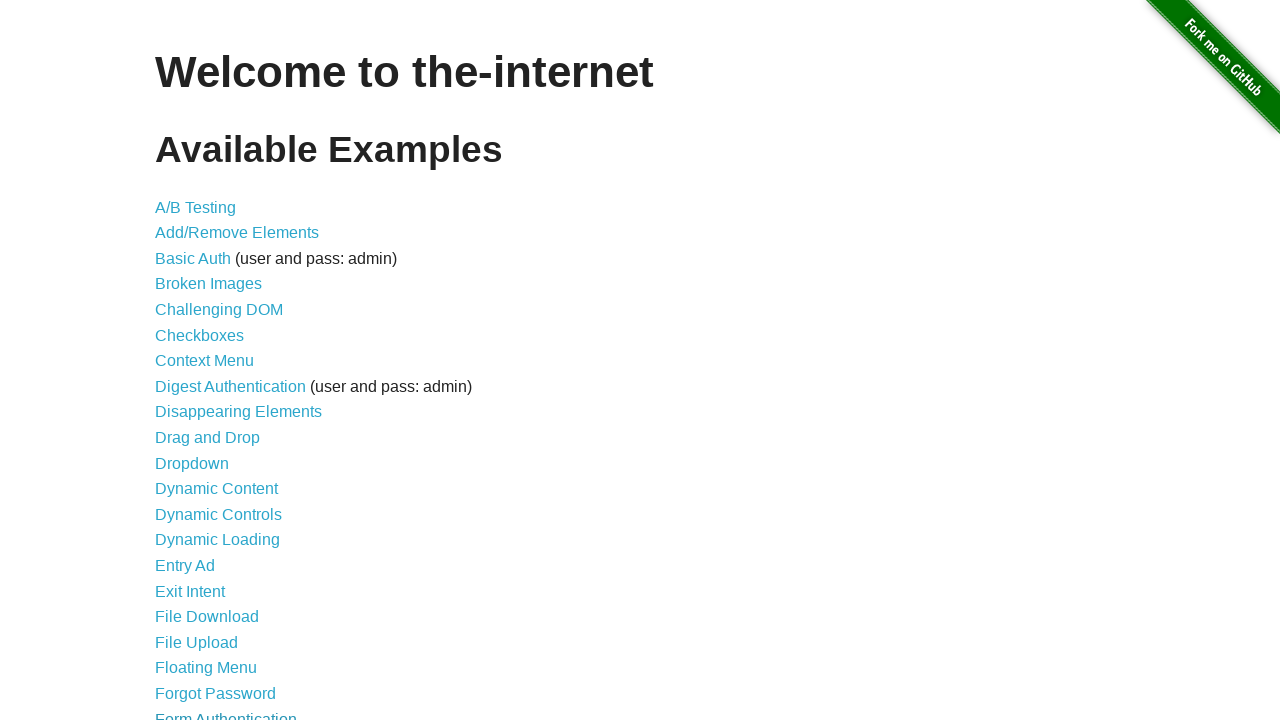

Retrieved link at index 22
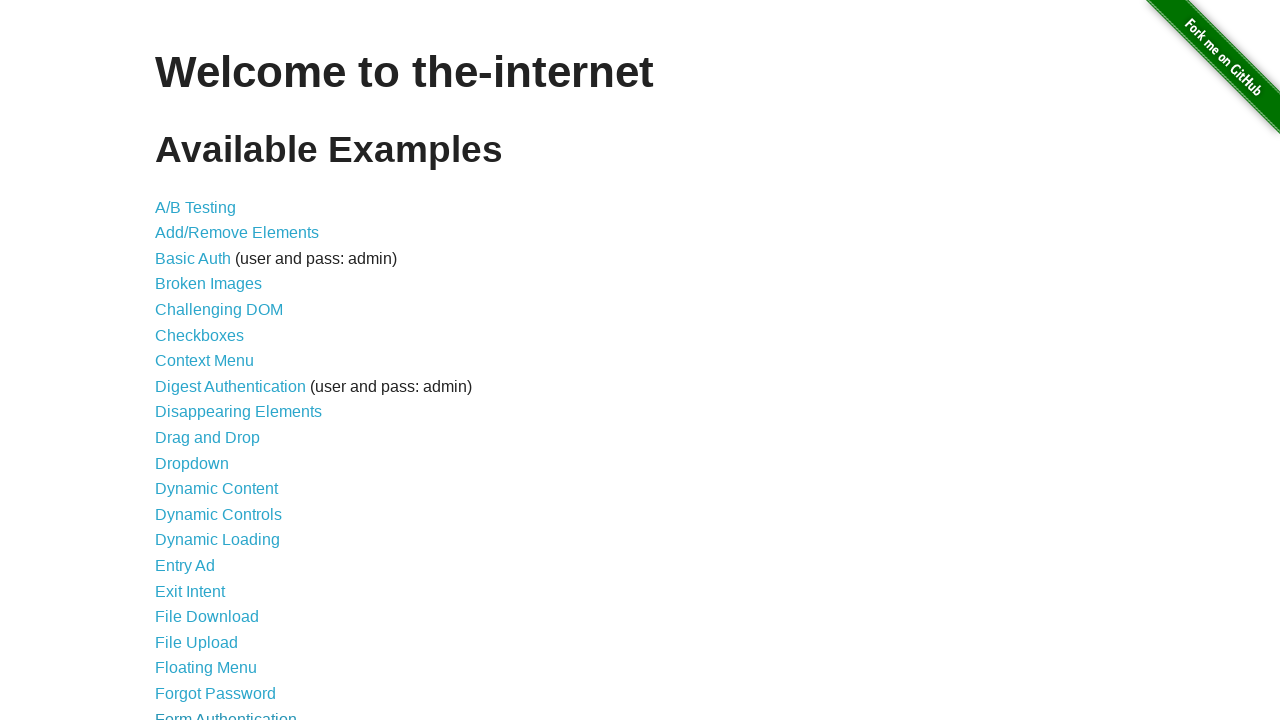

Verified link [23/46] is visible: Frames
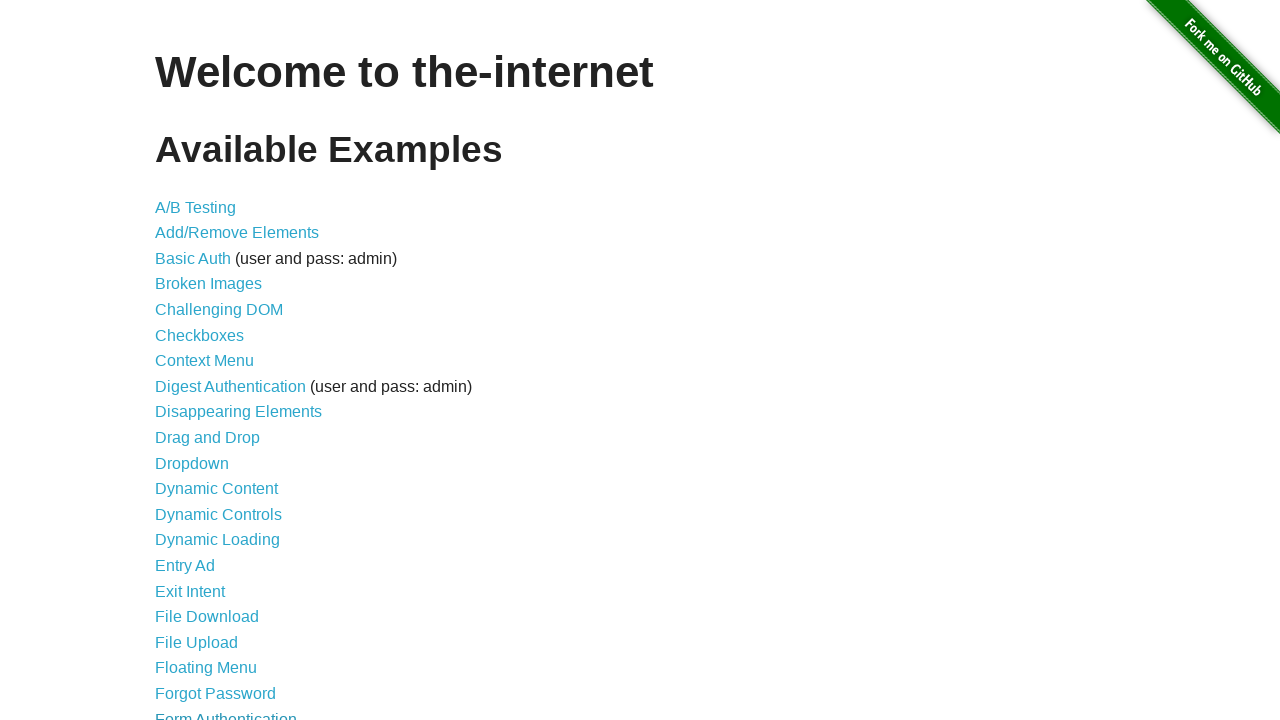

Clicked link: Frames at (182, 361) on a >> nth=22
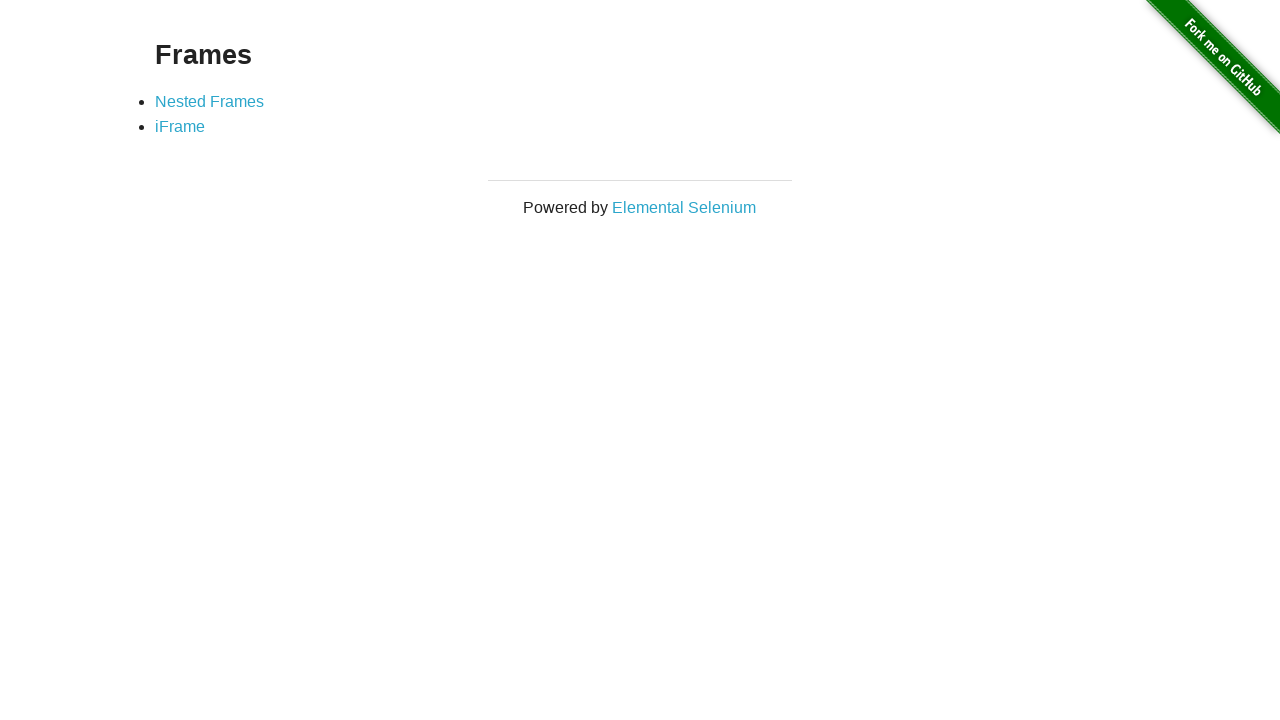

Waited 500ms for navigation
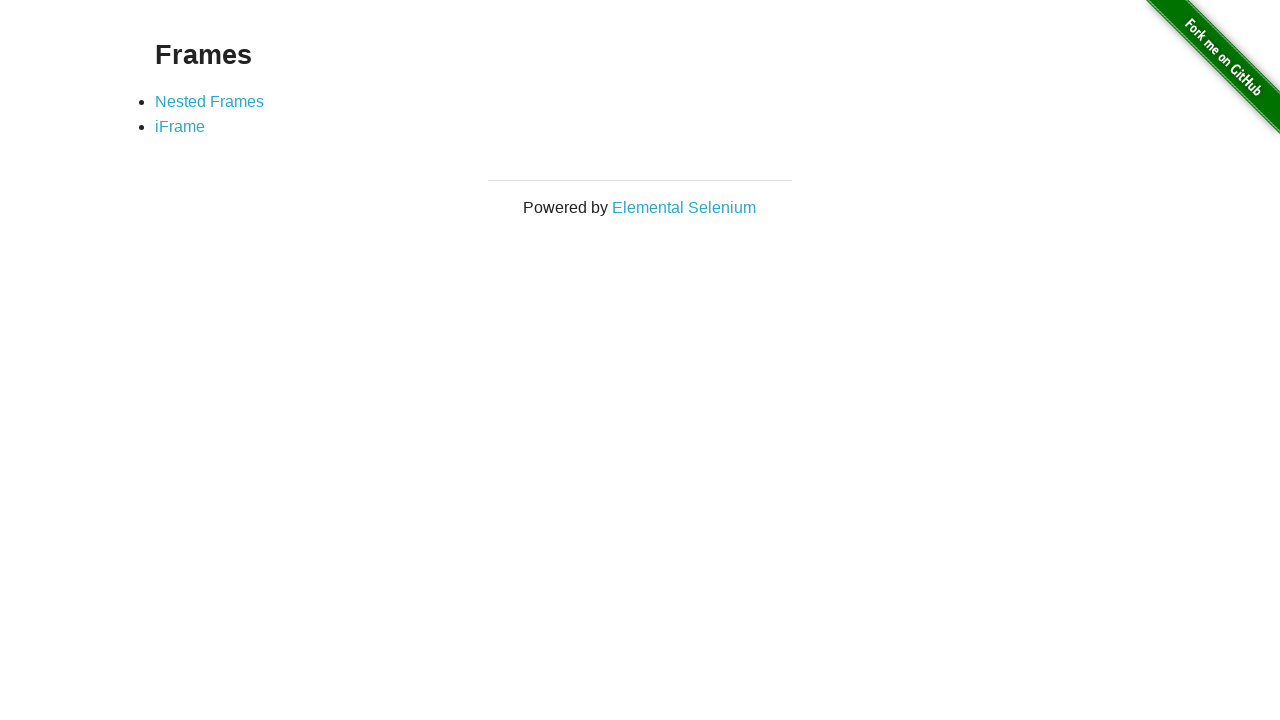

Successful navigation to: https://the-internet.herokuapp.com/frames
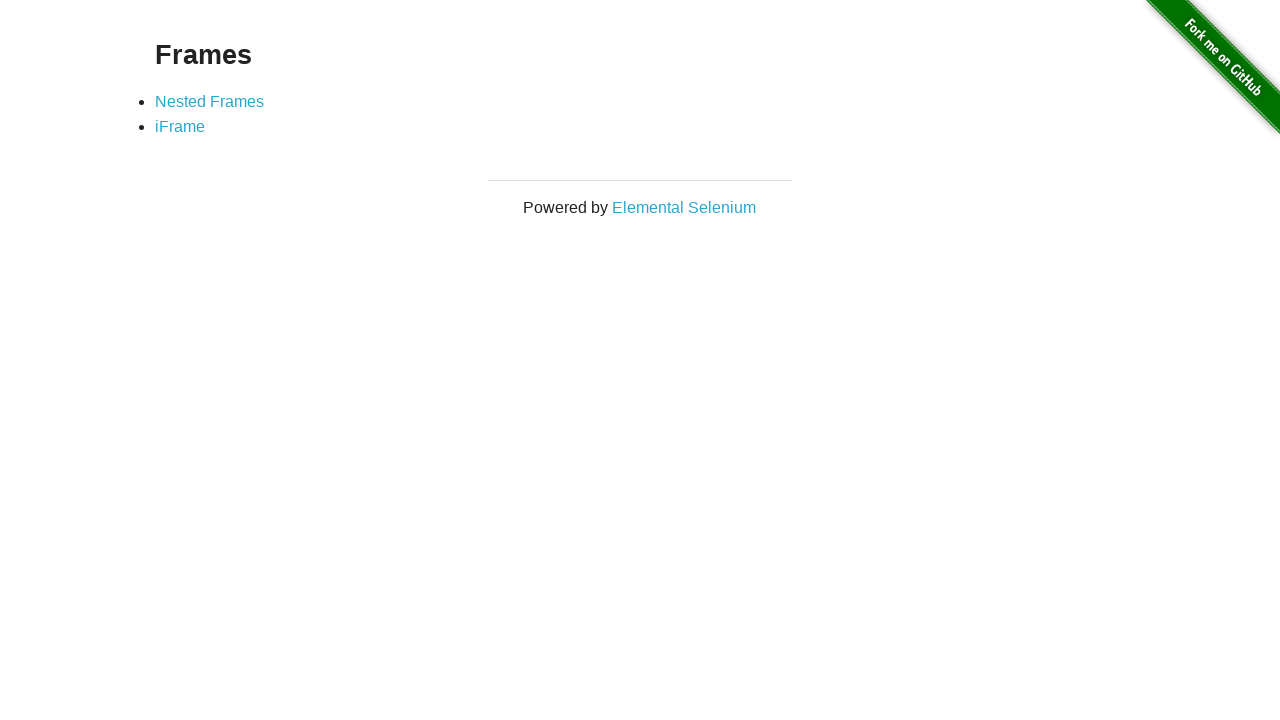

Found h3 element: Frames
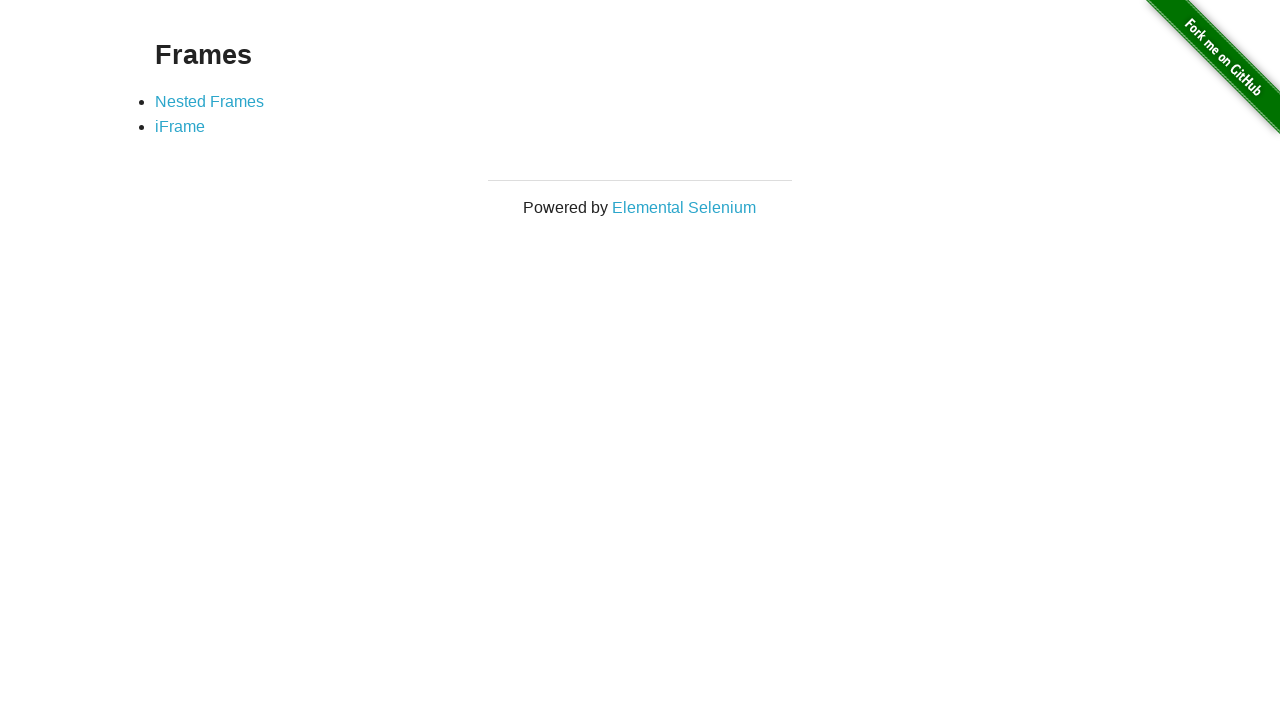

Returned to main page (https://the-internet.herokuapp.com/)
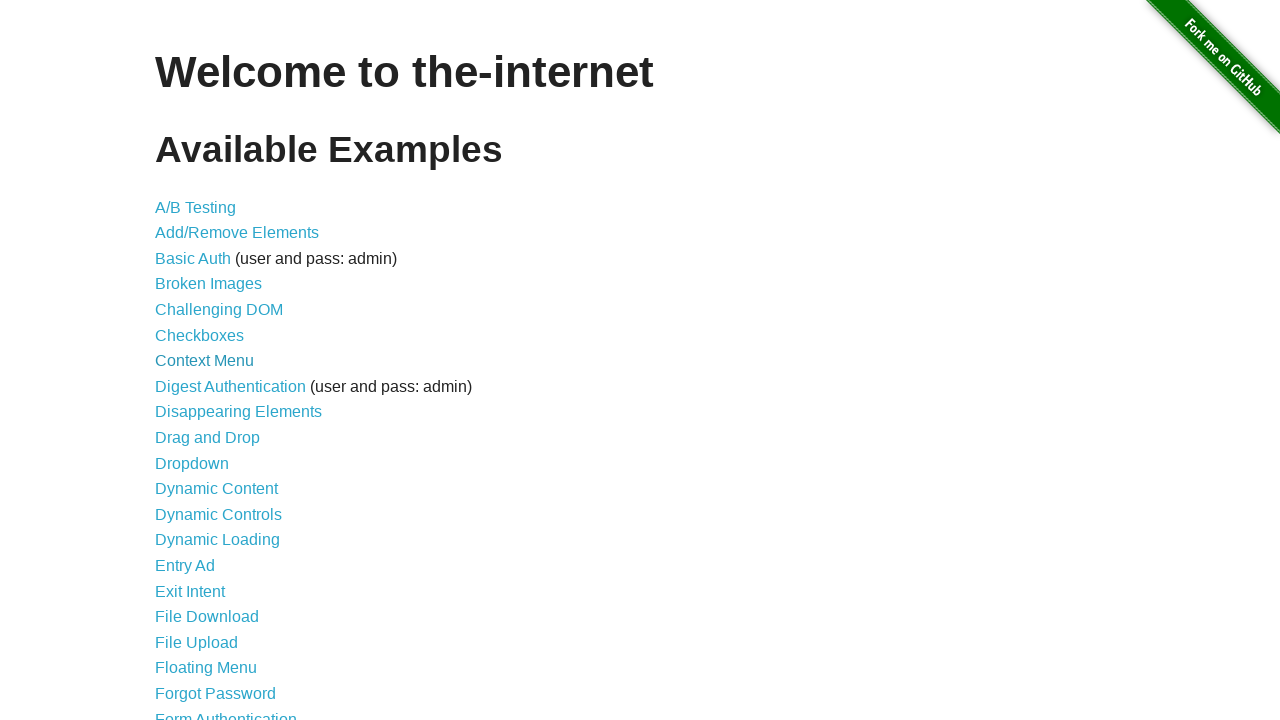

Retrieved link at index 23
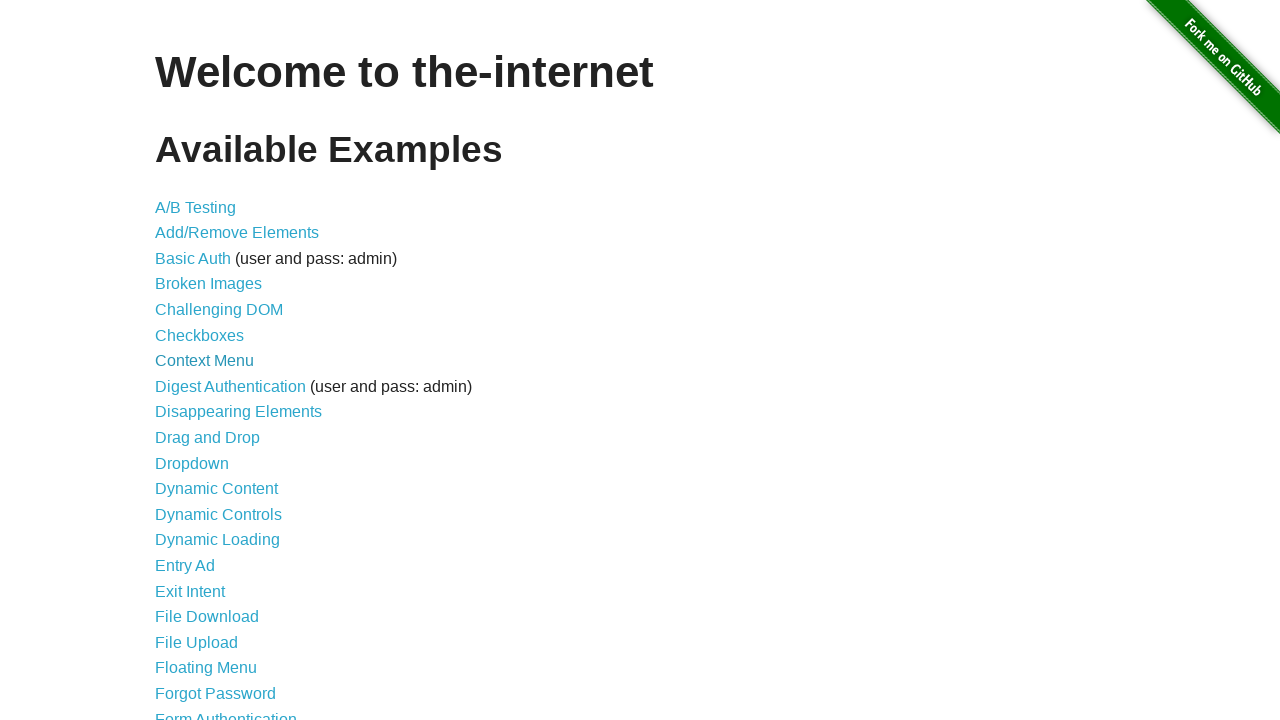

Verified link [24/46] is visible: Geolocation
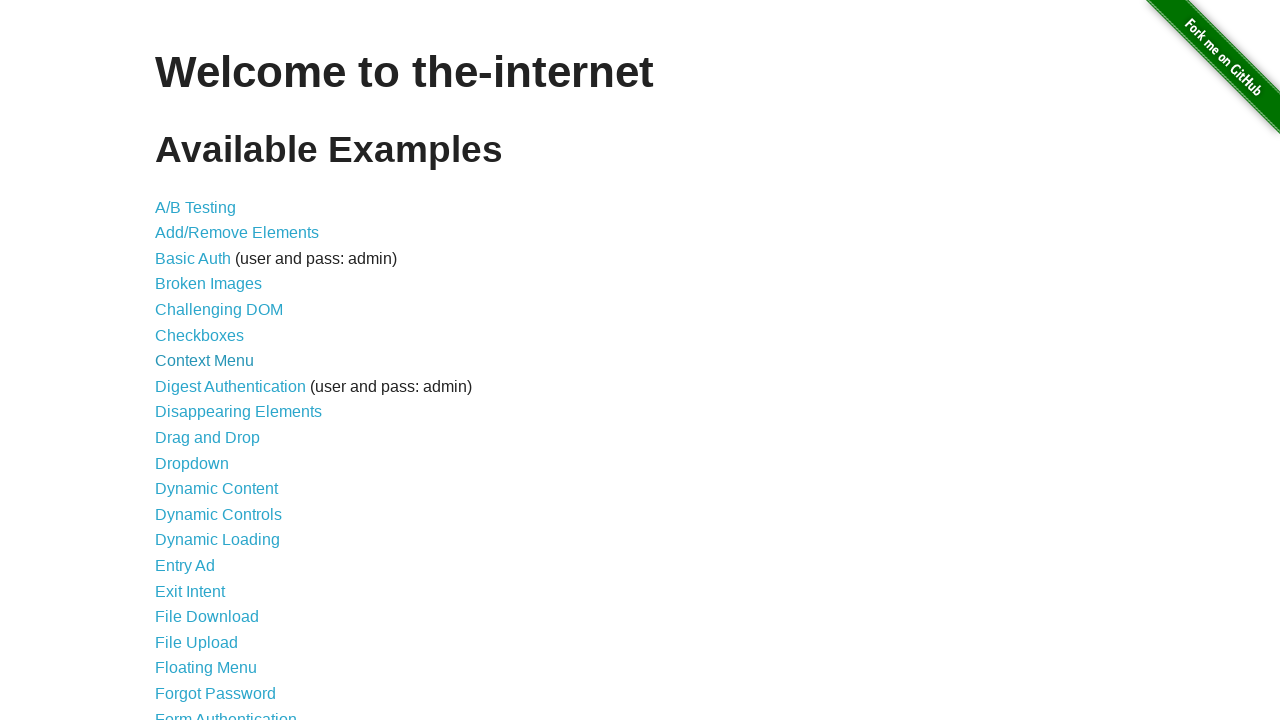

Clicked link: Geolocation at (198, 360) on a >> nth=23
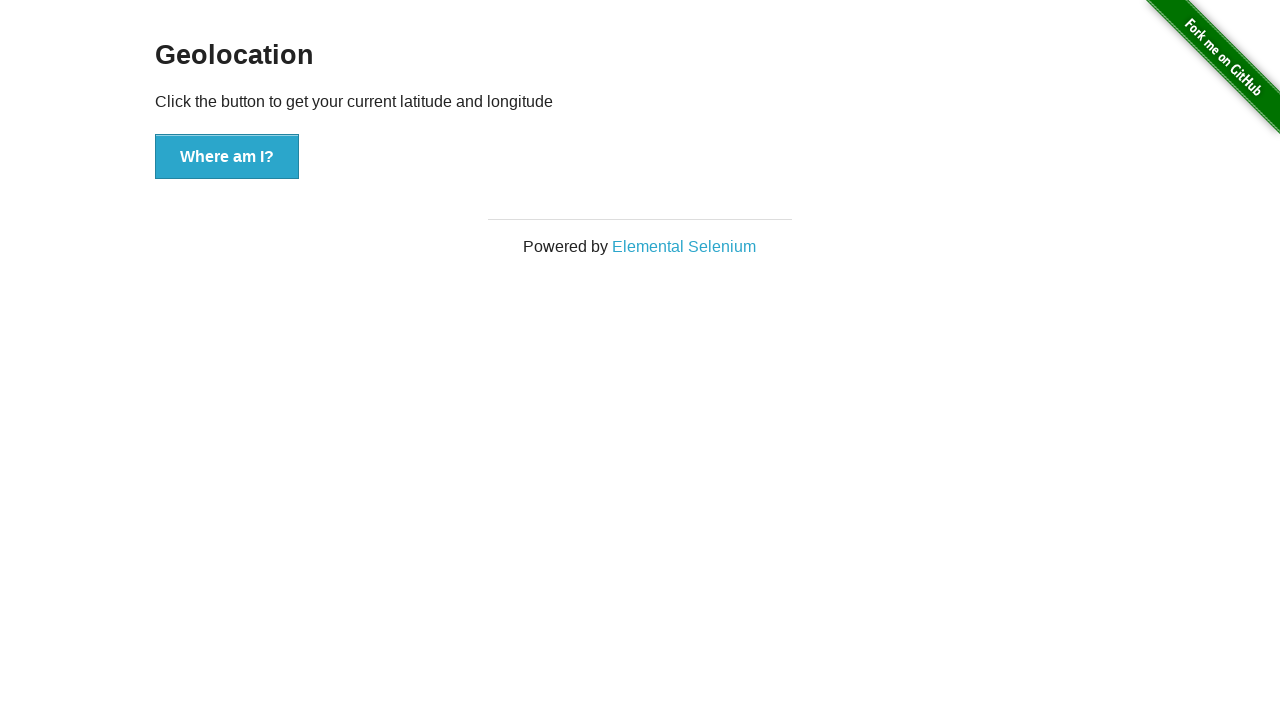

Waited 500ms for navigation
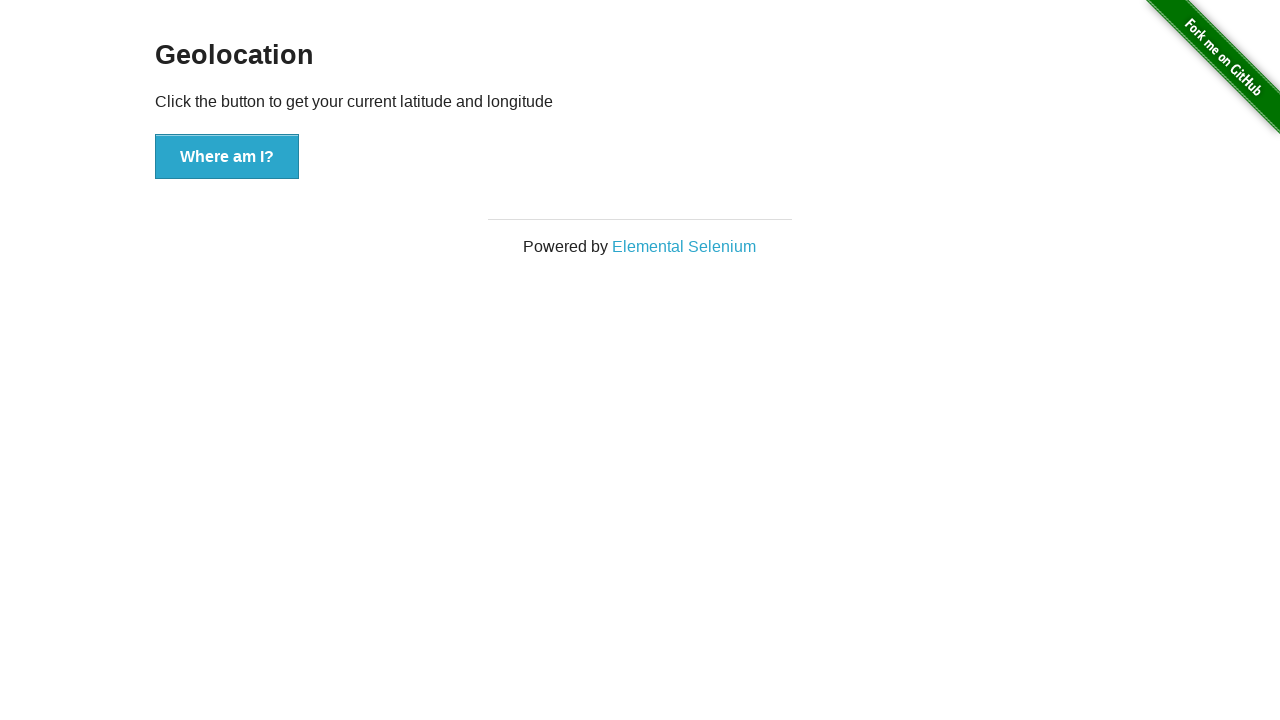

Successful navigation to: https://the-internet.herokuapp.com/geolocation
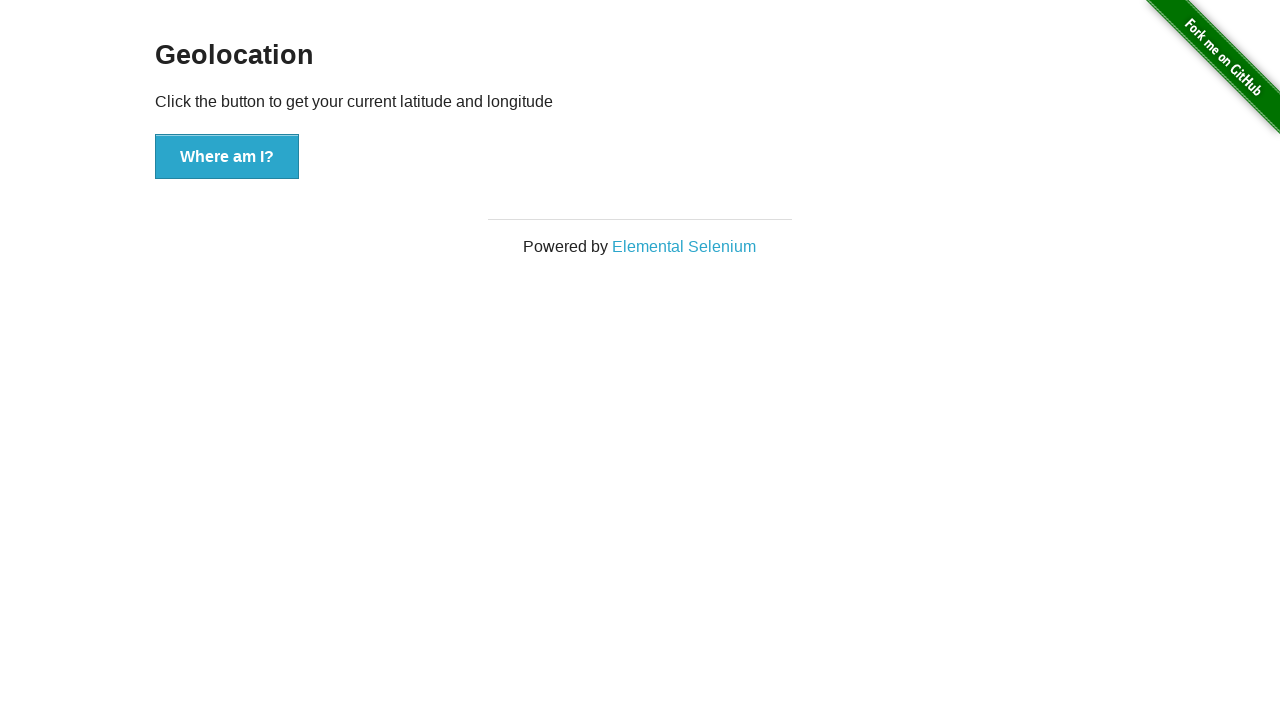

Found h3 element: Geolocation
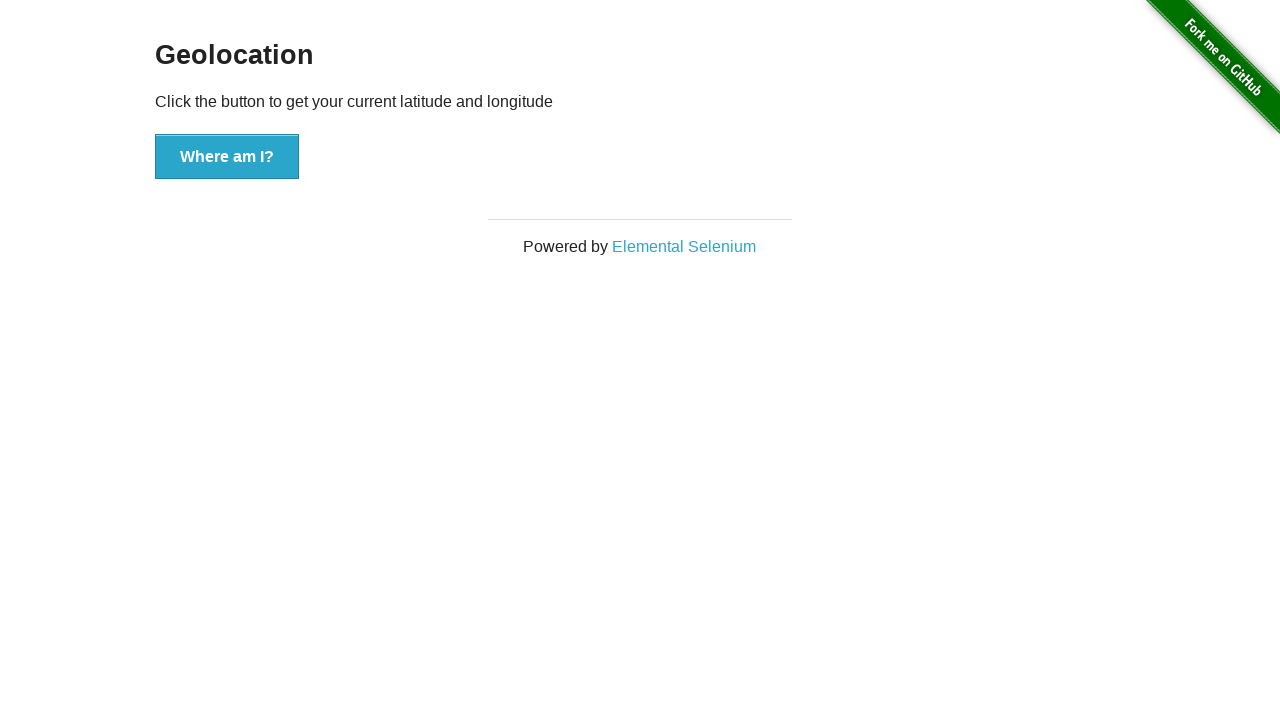

Returned to main page (https://the-internet.herokuapp.com/)
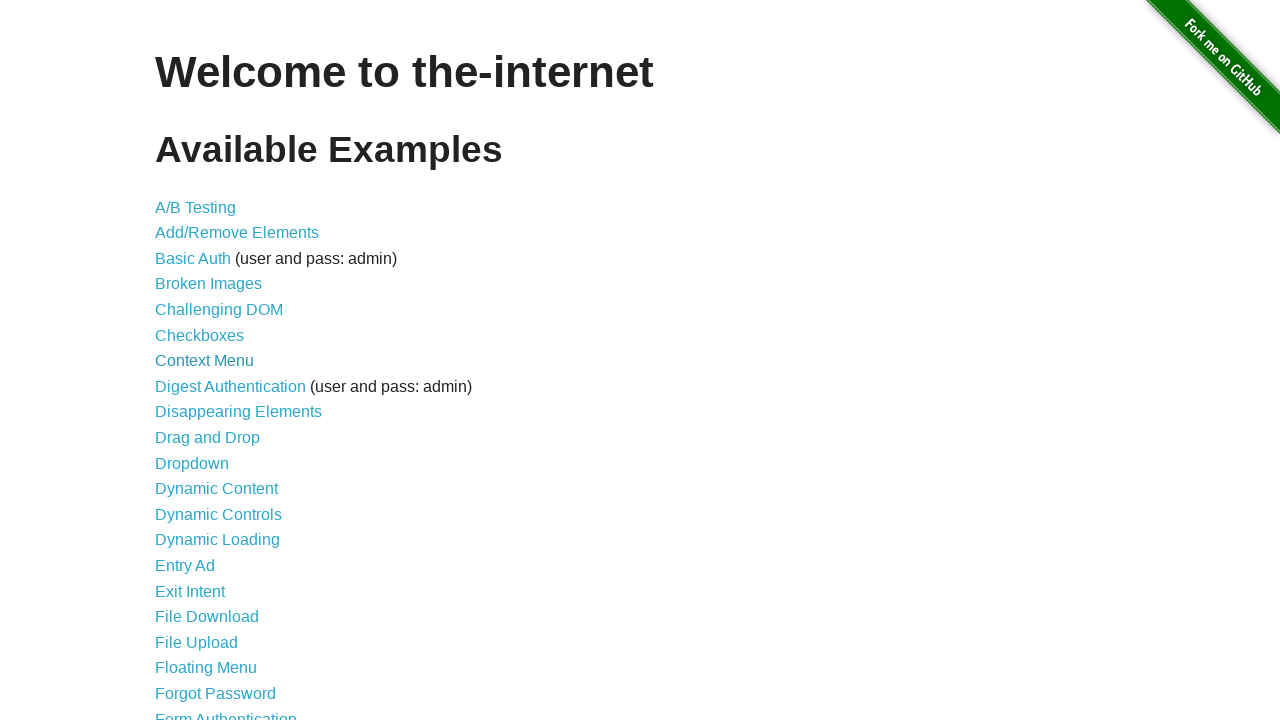

Retrieved link at index 24
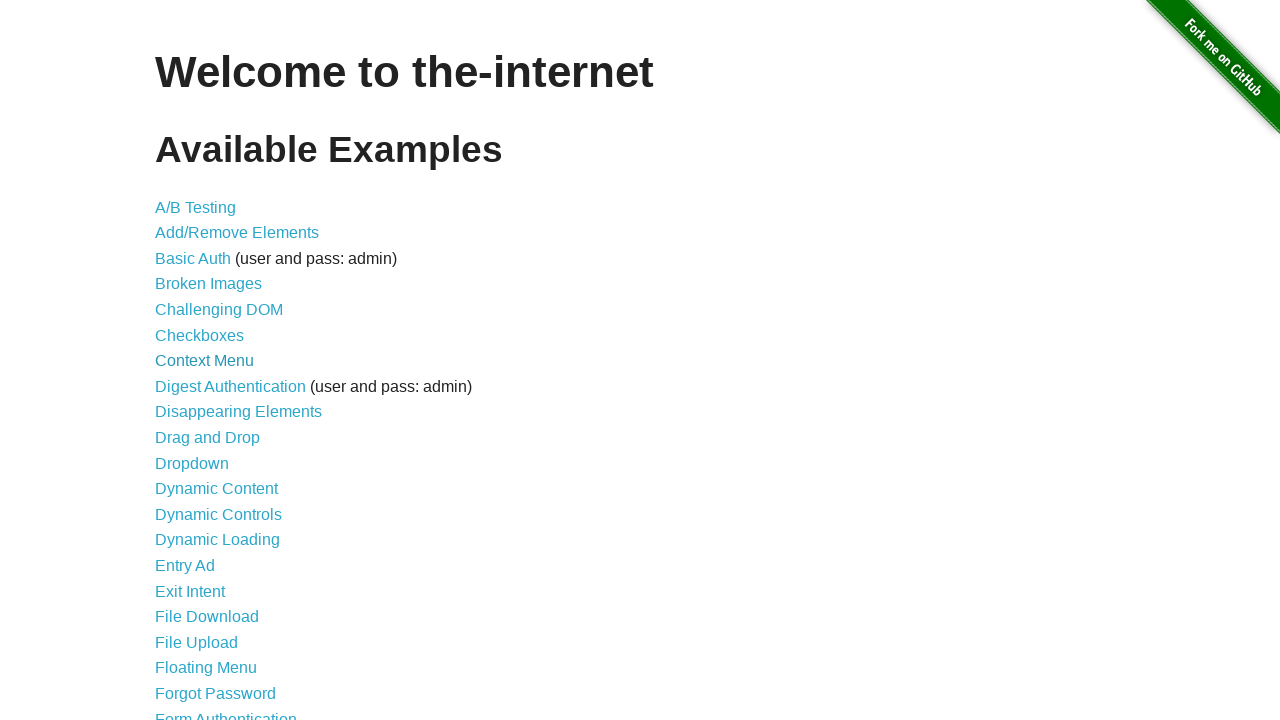

Verified link [25/46] is visible: Horizontal Slider
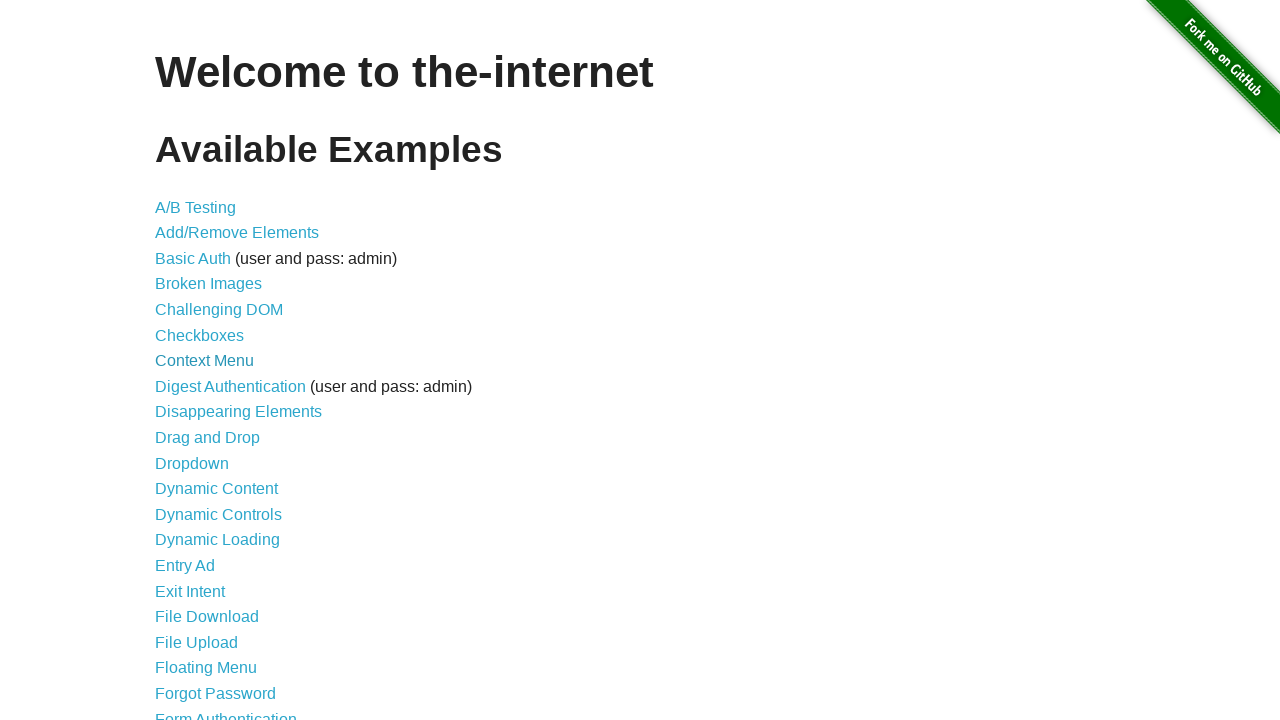

Clicked link: Horizontal Slider at (214, 361) on a >> nth=24
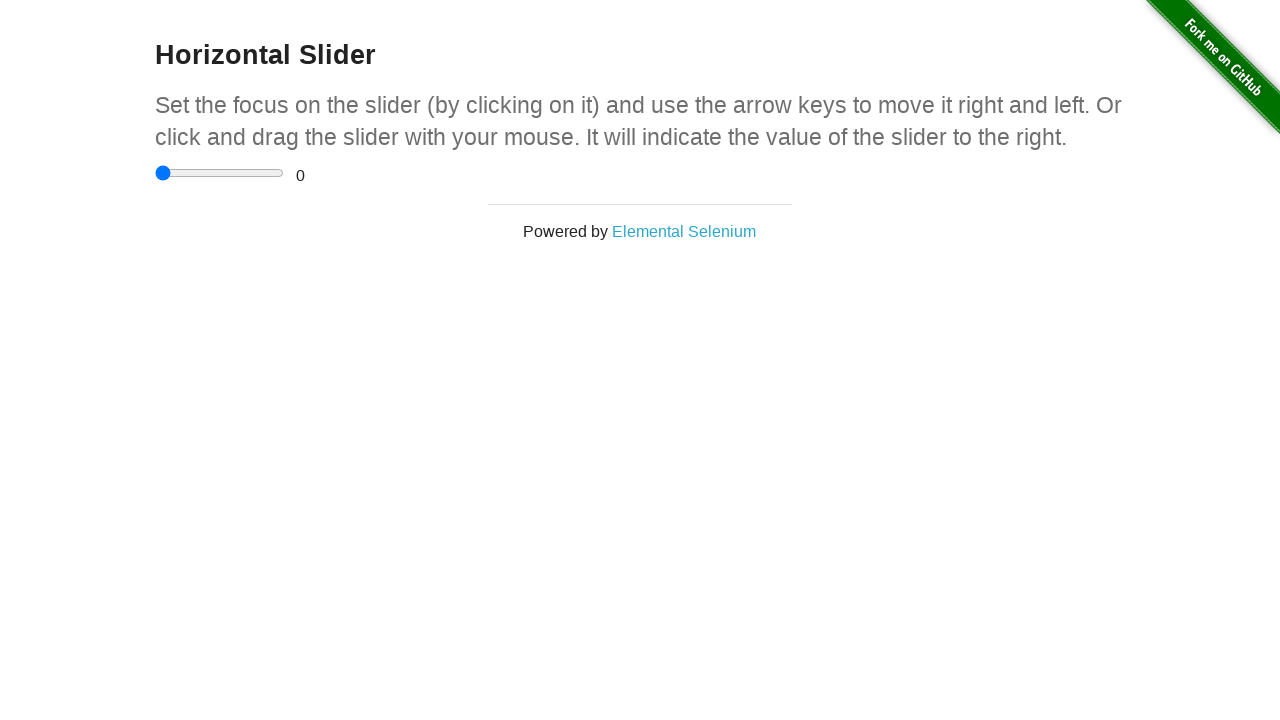

Waited 500ms for navigation
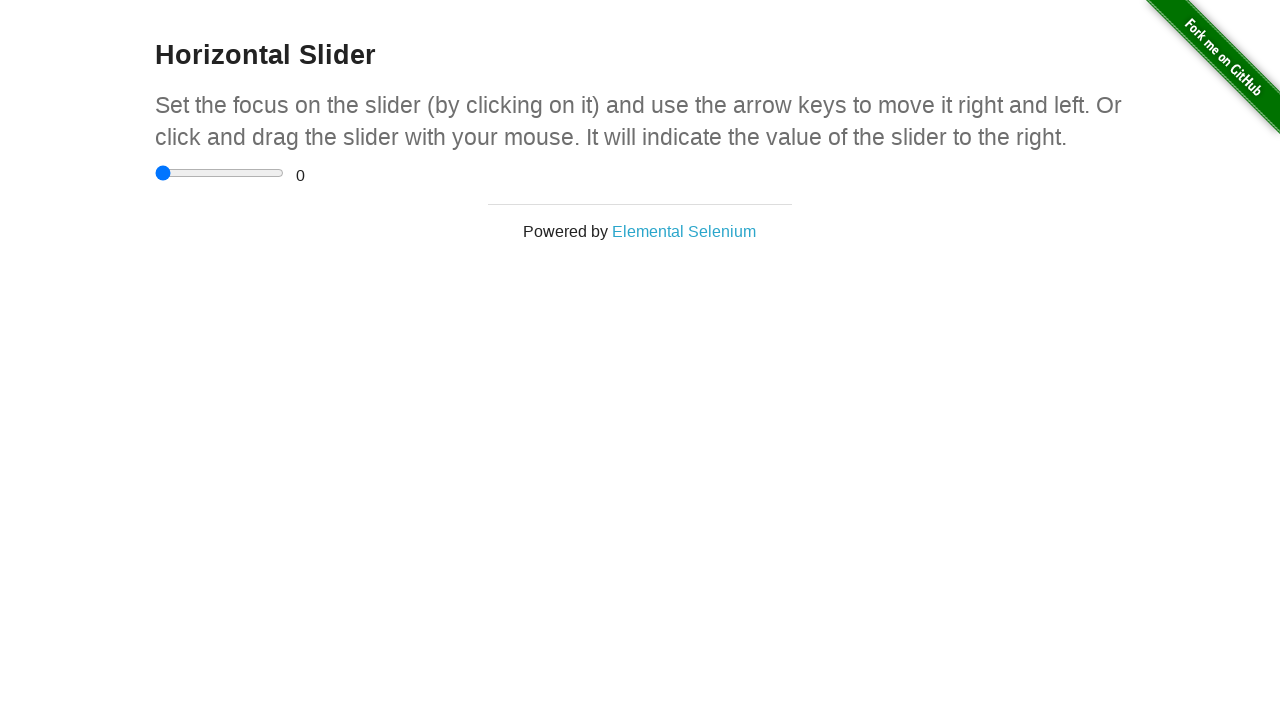

Successful navigation to: https://the-internet.herokuapp.com/horizontal_slider
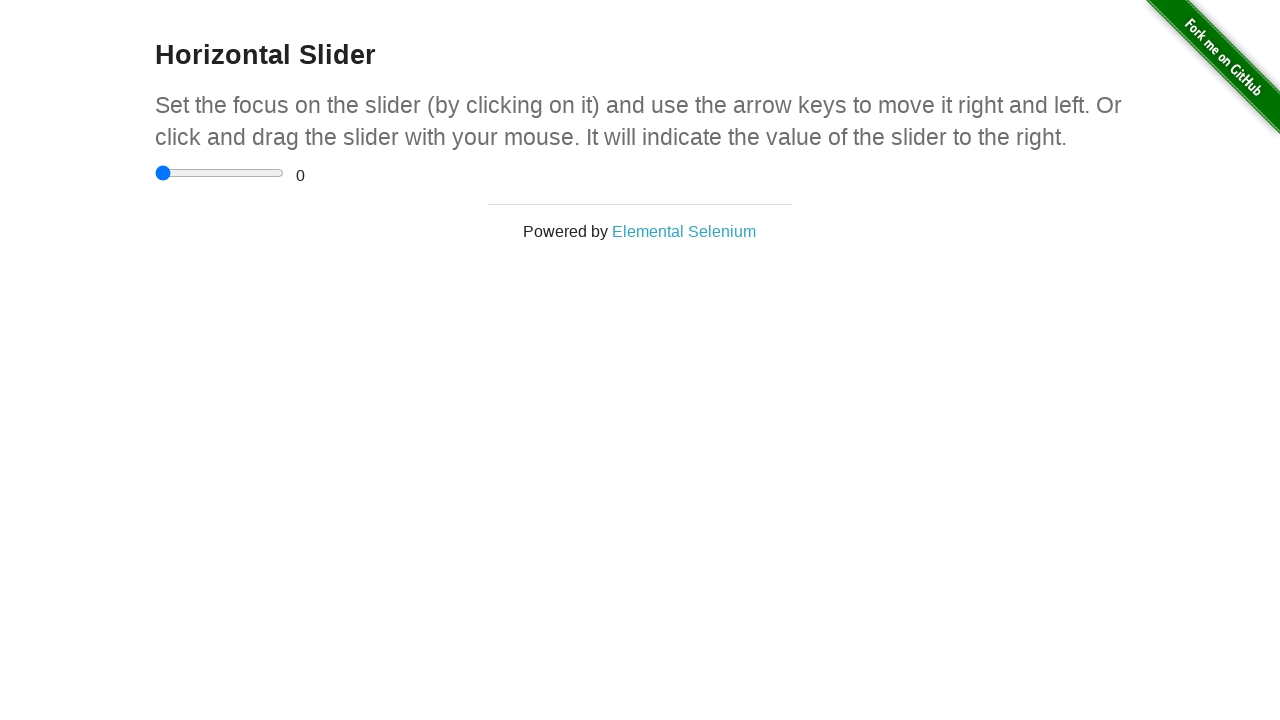

Found h3 element: Horizontal Slider
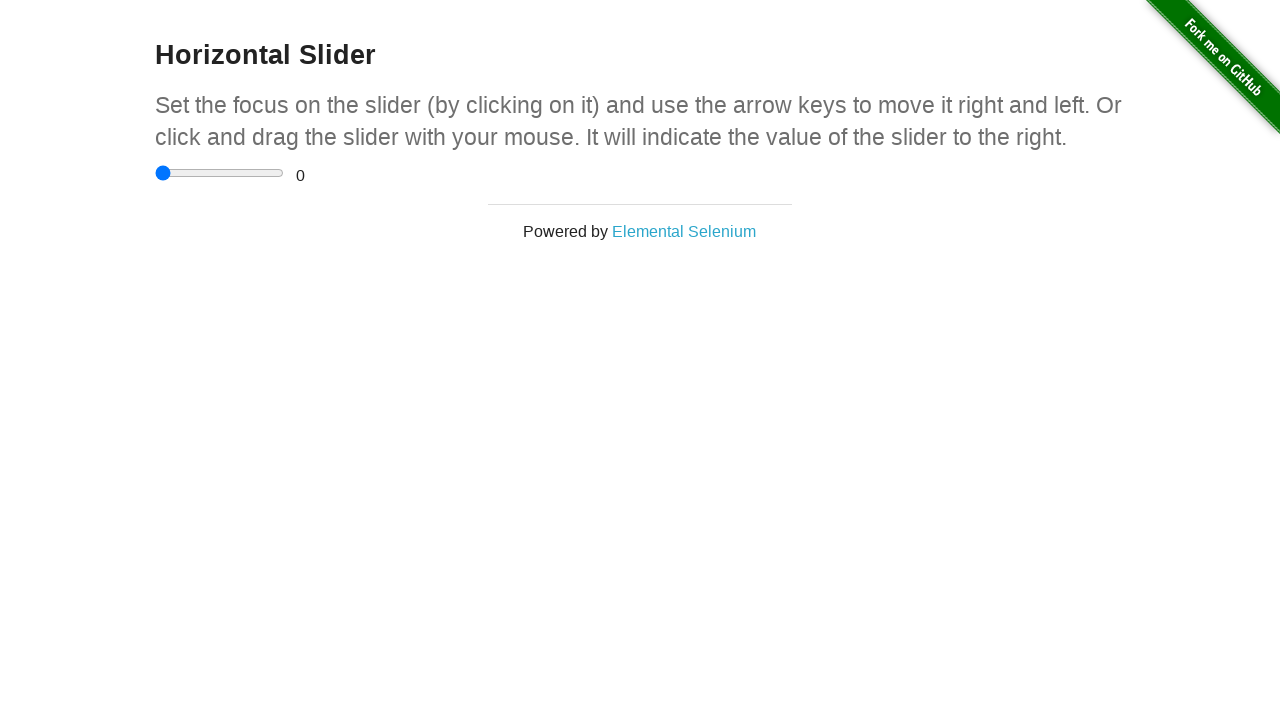

Returned to main page (https://the-internet.herokuapp.com/)
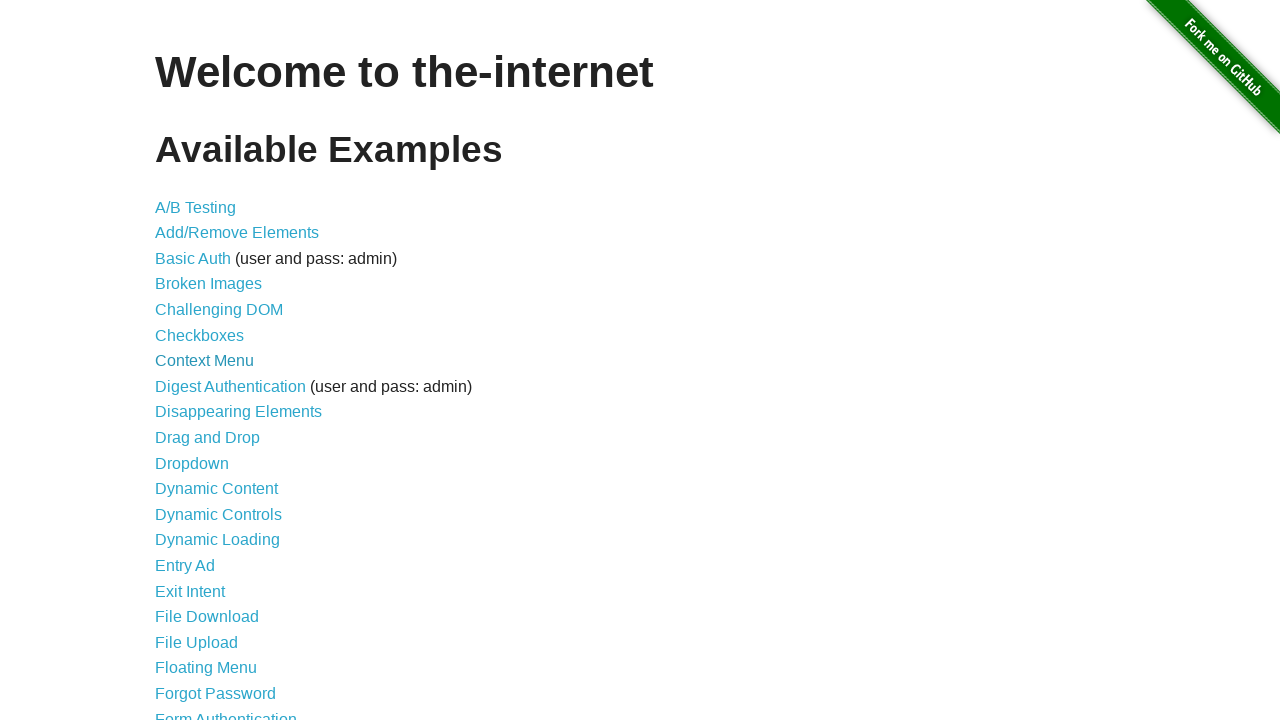

Retrieved link at index 25
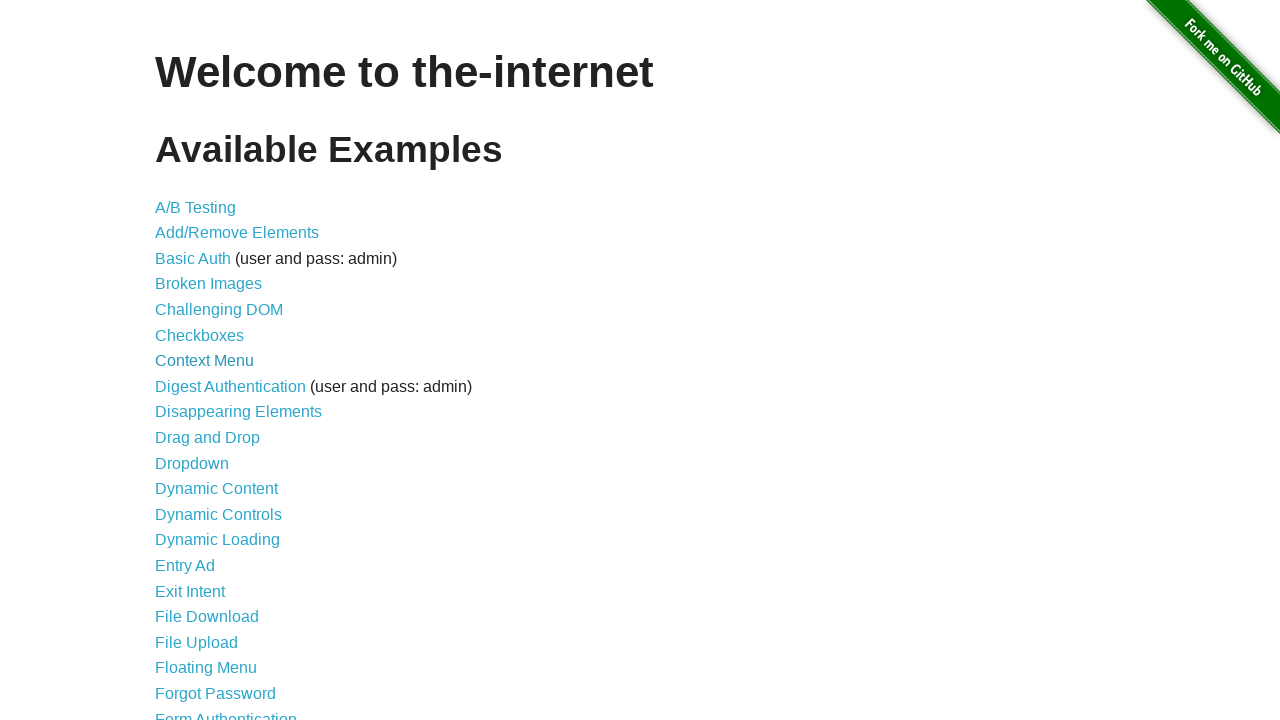

Verified link [26/46] is visible: Hovers
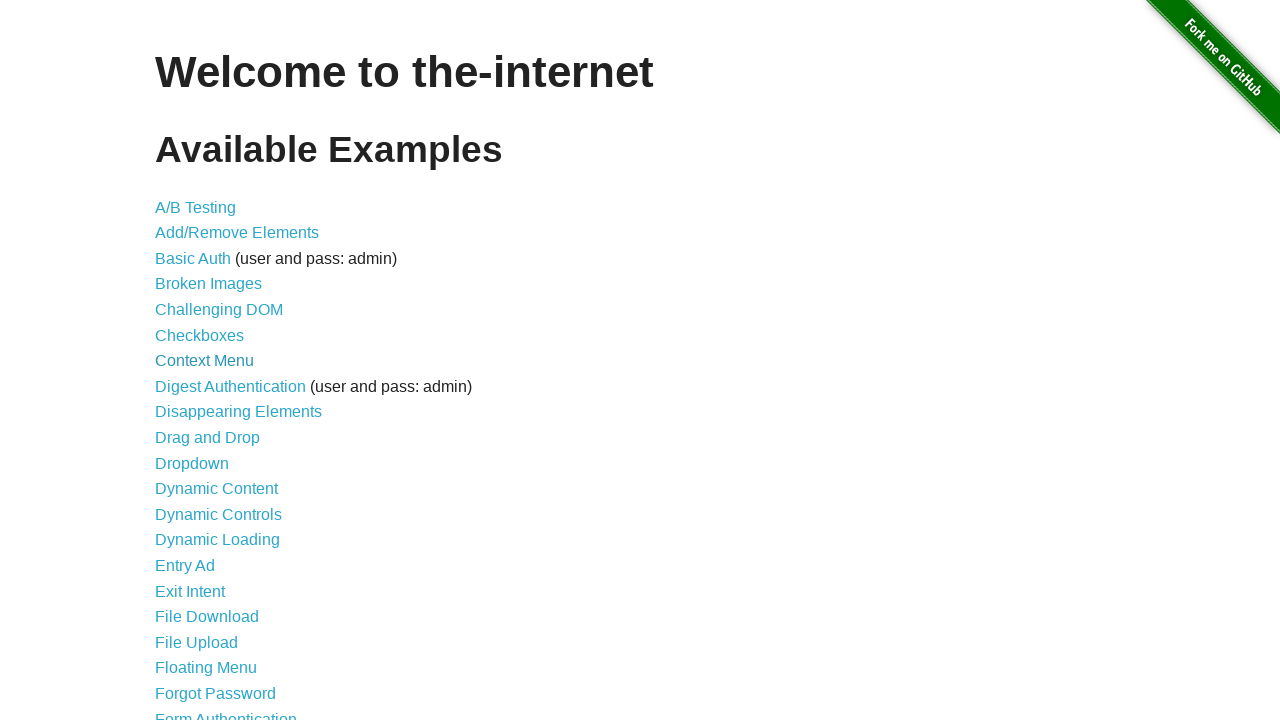

Clicked link: Hovers at (180, 360) on a >> nth=25
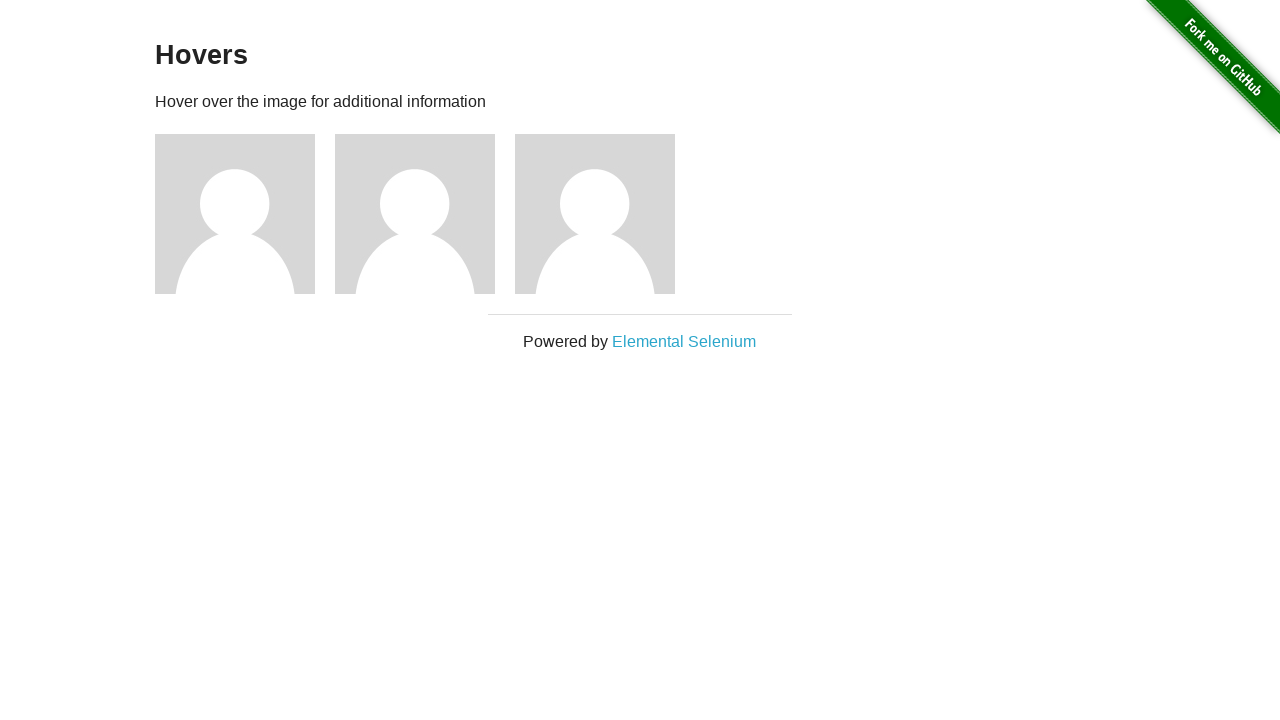

Waited 500ms for navigation
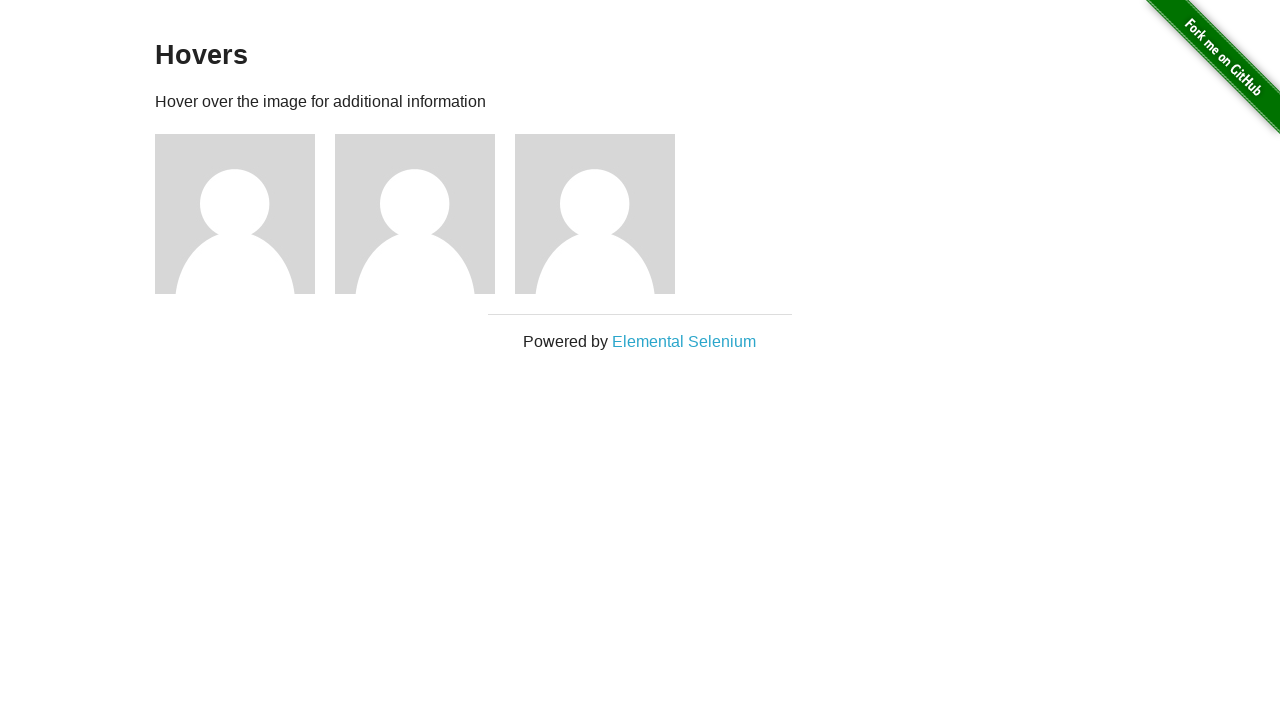

Successful navigation to: https://the-internet.herokuapp.com/hovers
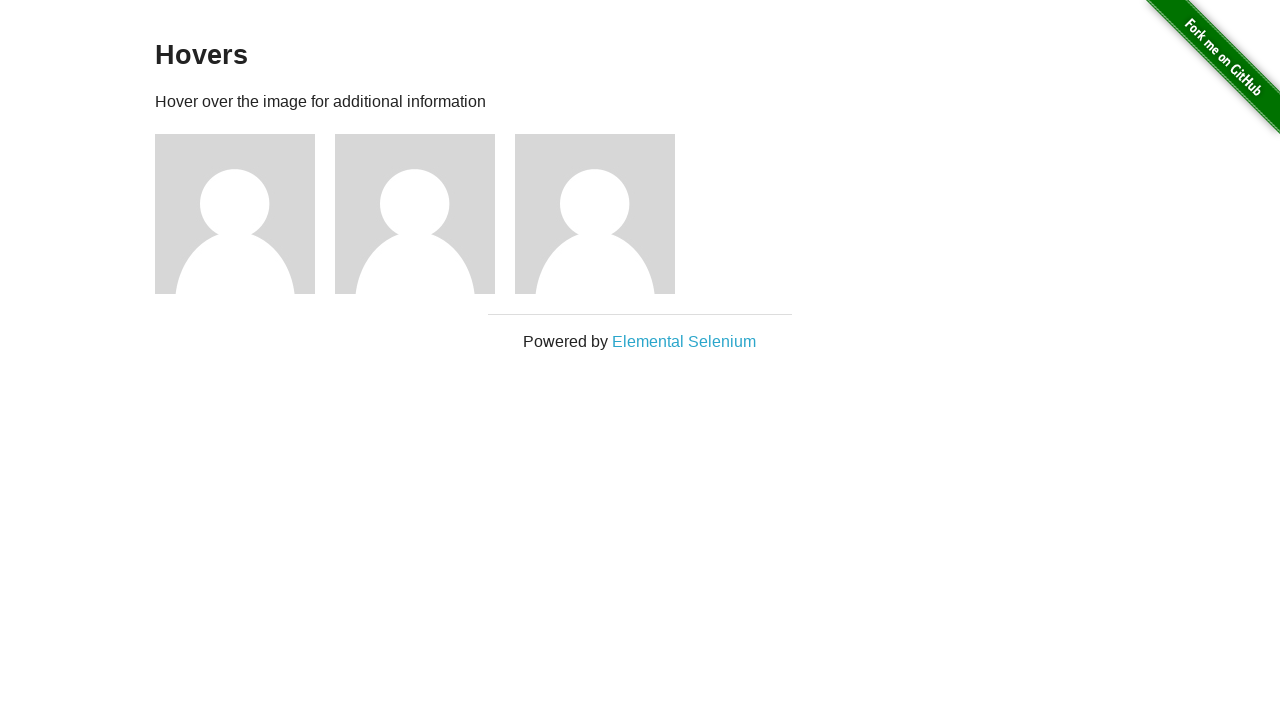

Found h3 element: Hovers
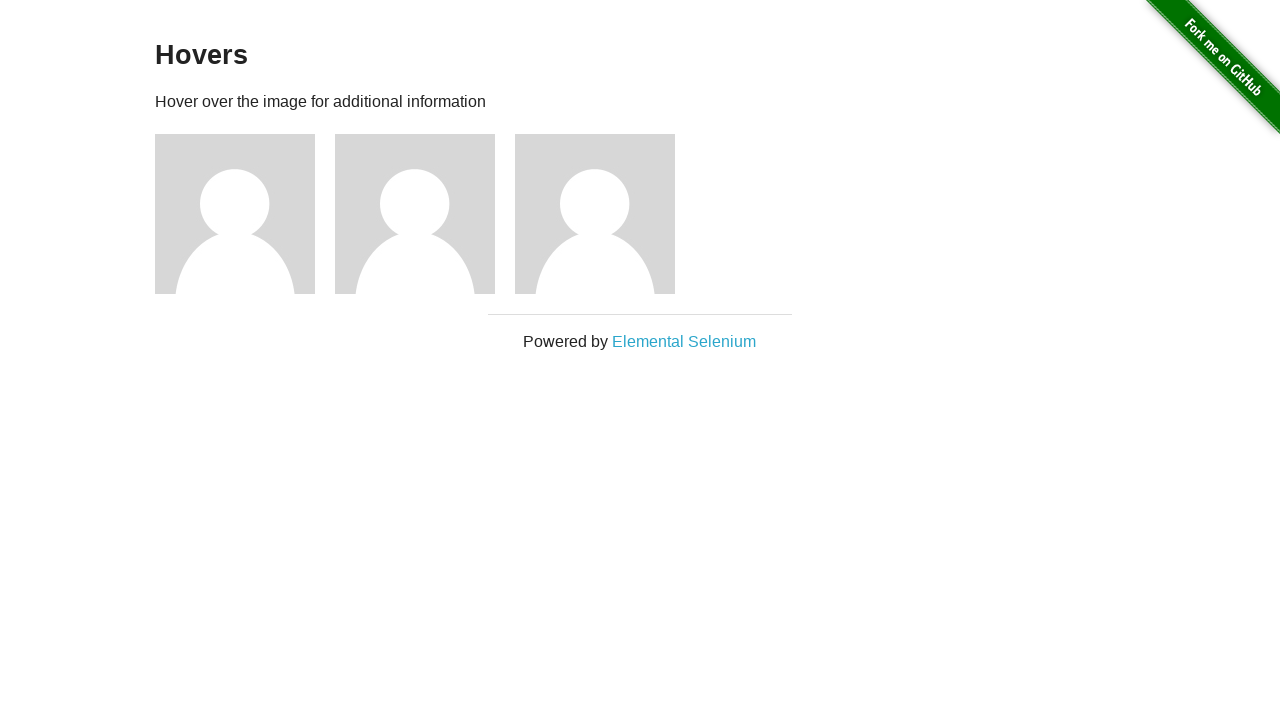

Returned to main page (https://the-internet.herokuapp.com/)
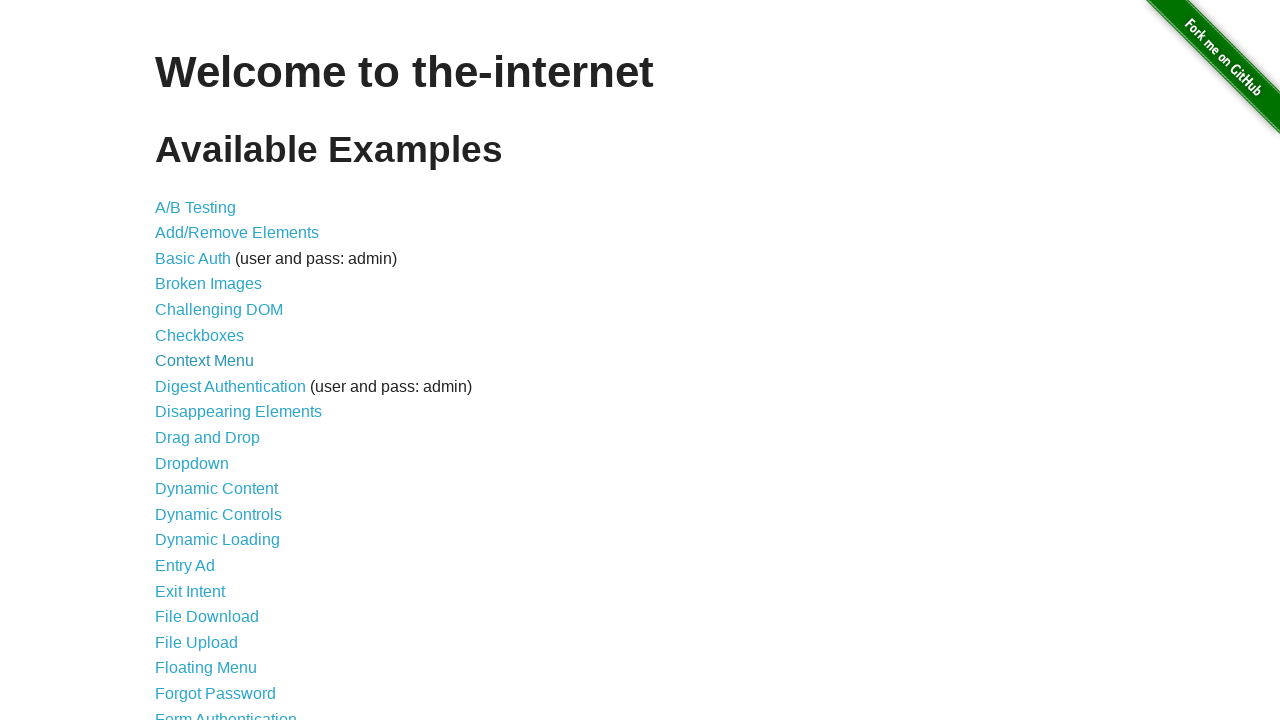

Retrieved link at index 26
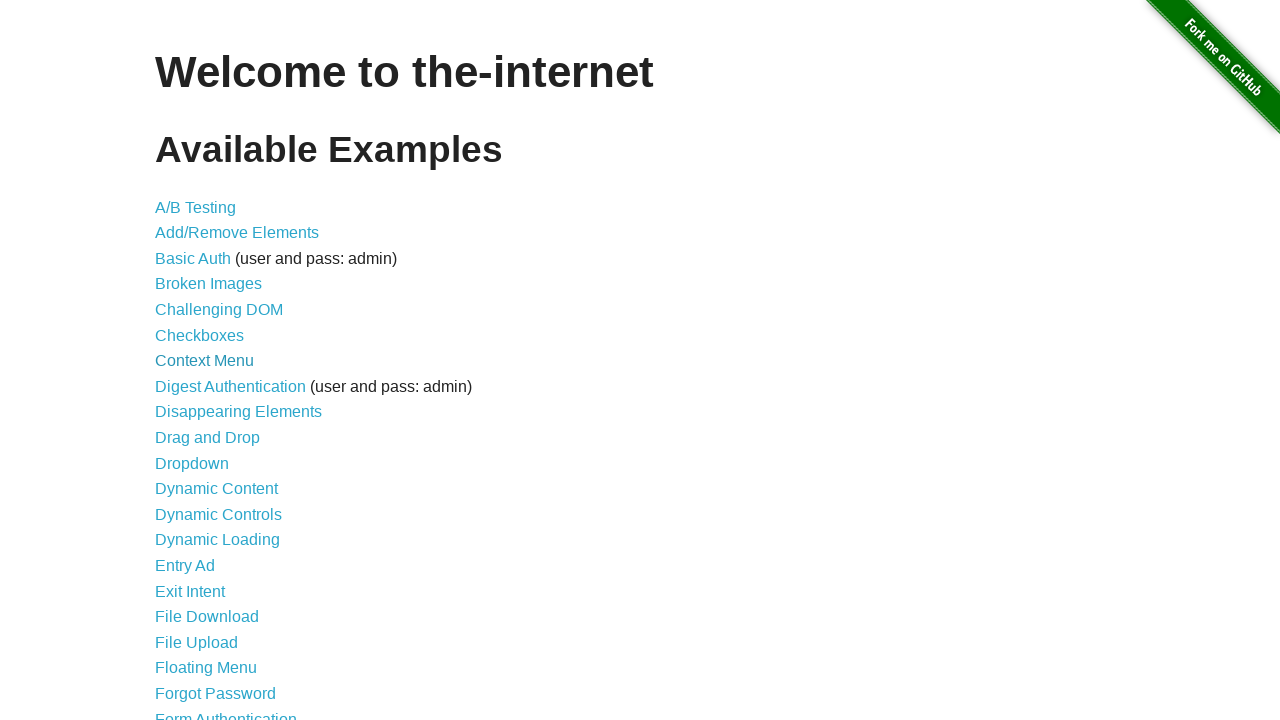

Verified link [27/46] is visible: Infinite Scroll
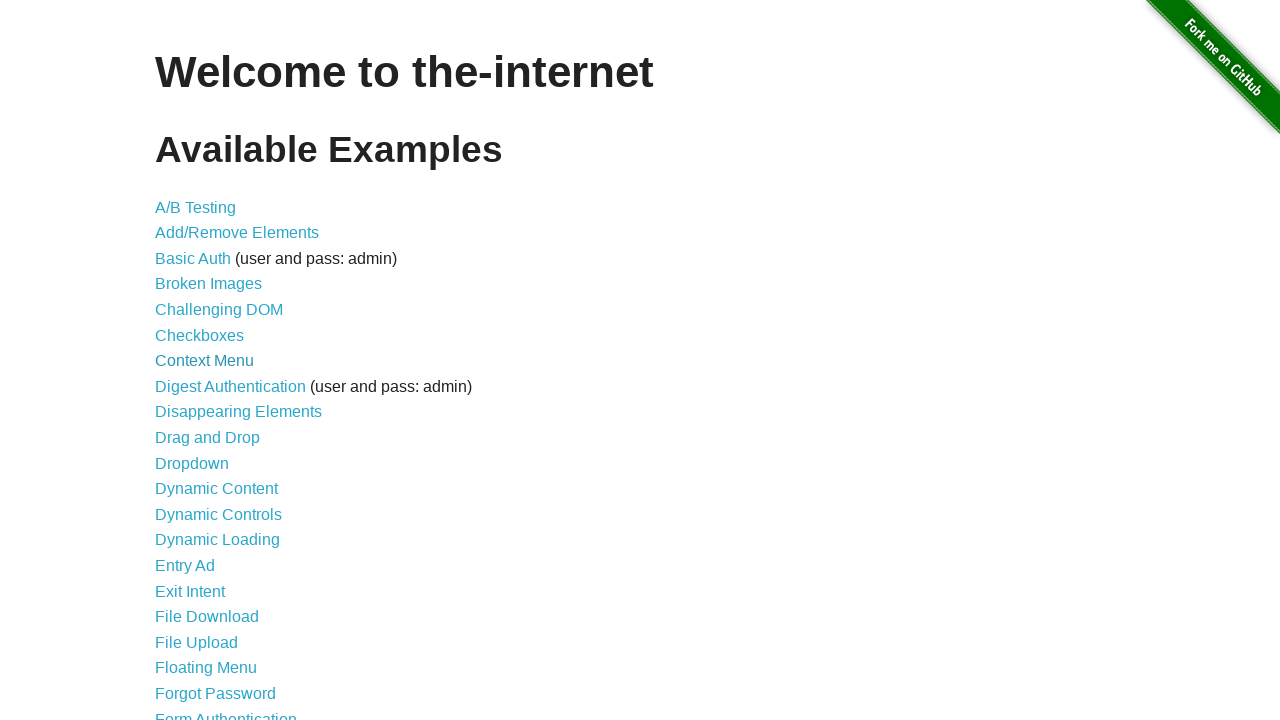

Clicked link: Infinite Scroll at (201, 360) on a >> nth=26
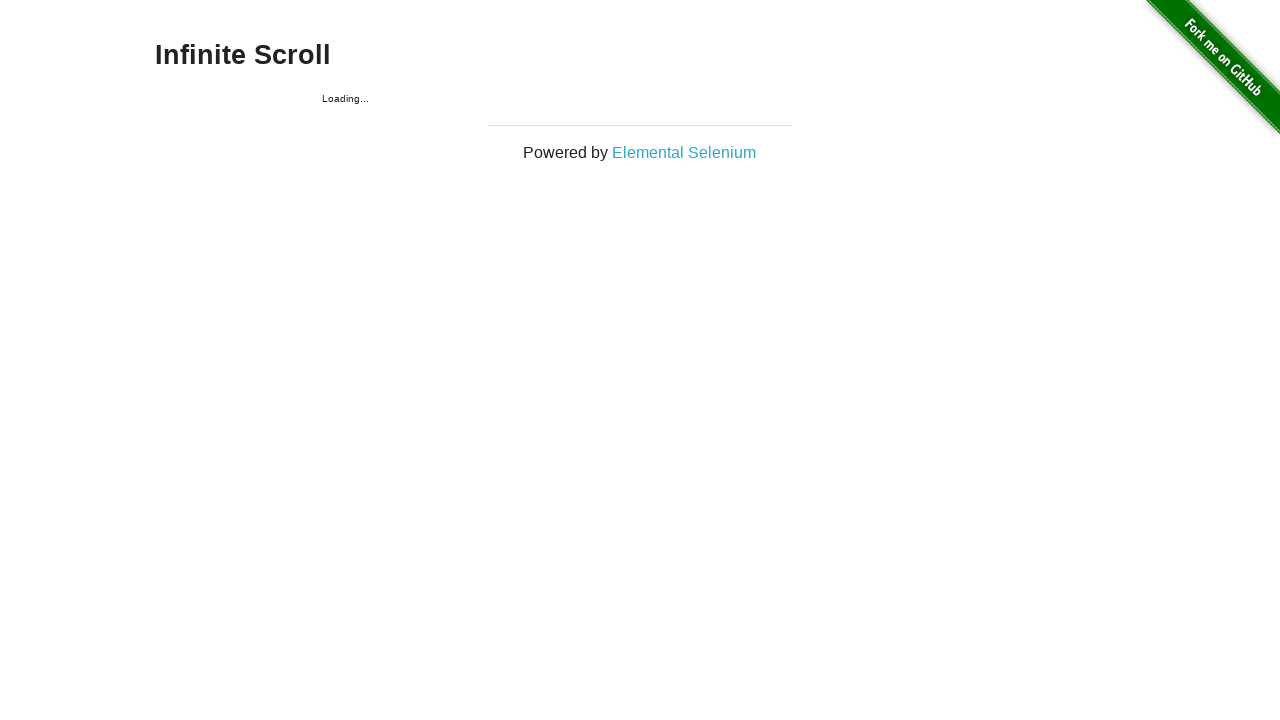

Waited 500ms for navigation
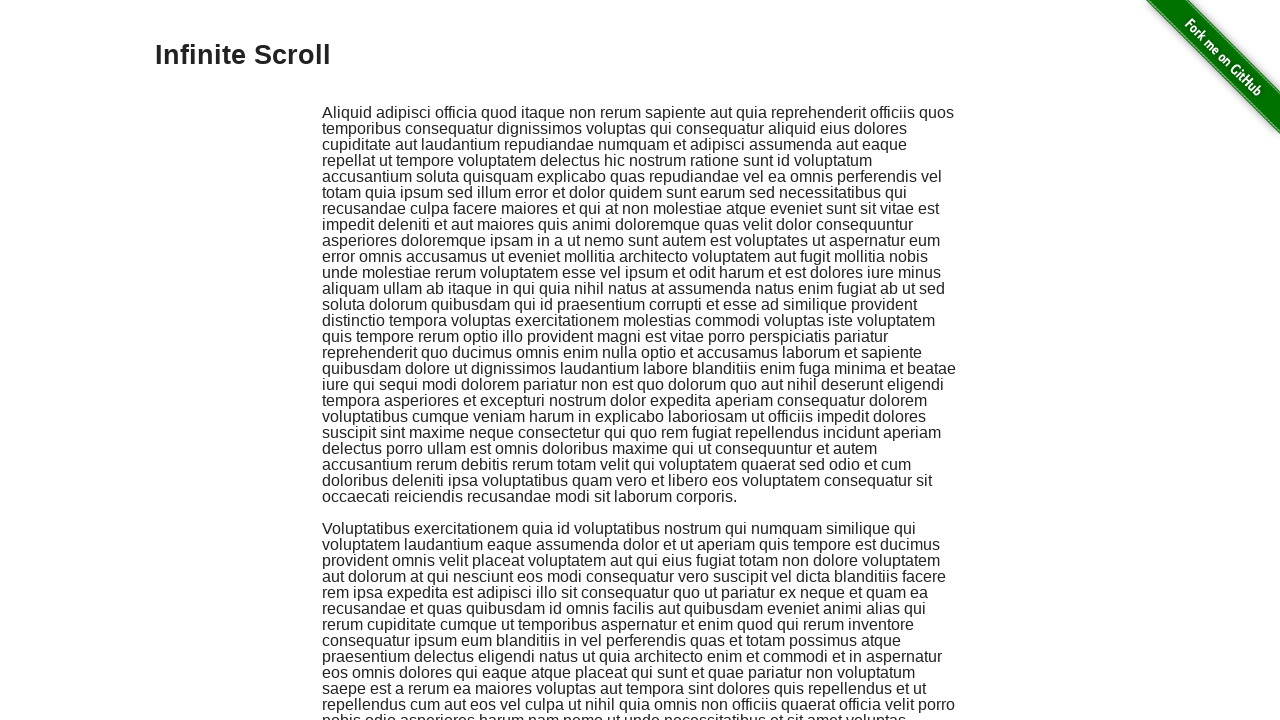

Successful navigation to: https://the-internet.herokuapp.com/infinite_scroll
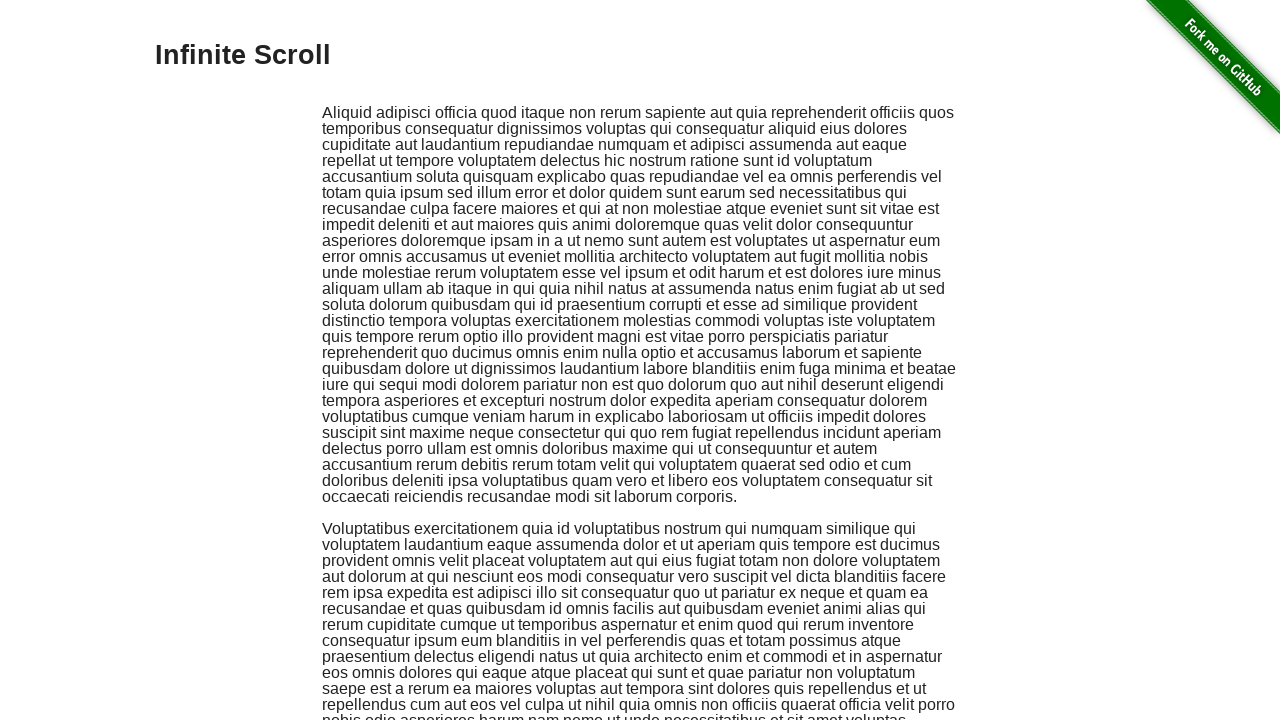

Found h3 element: Infinite Scroll
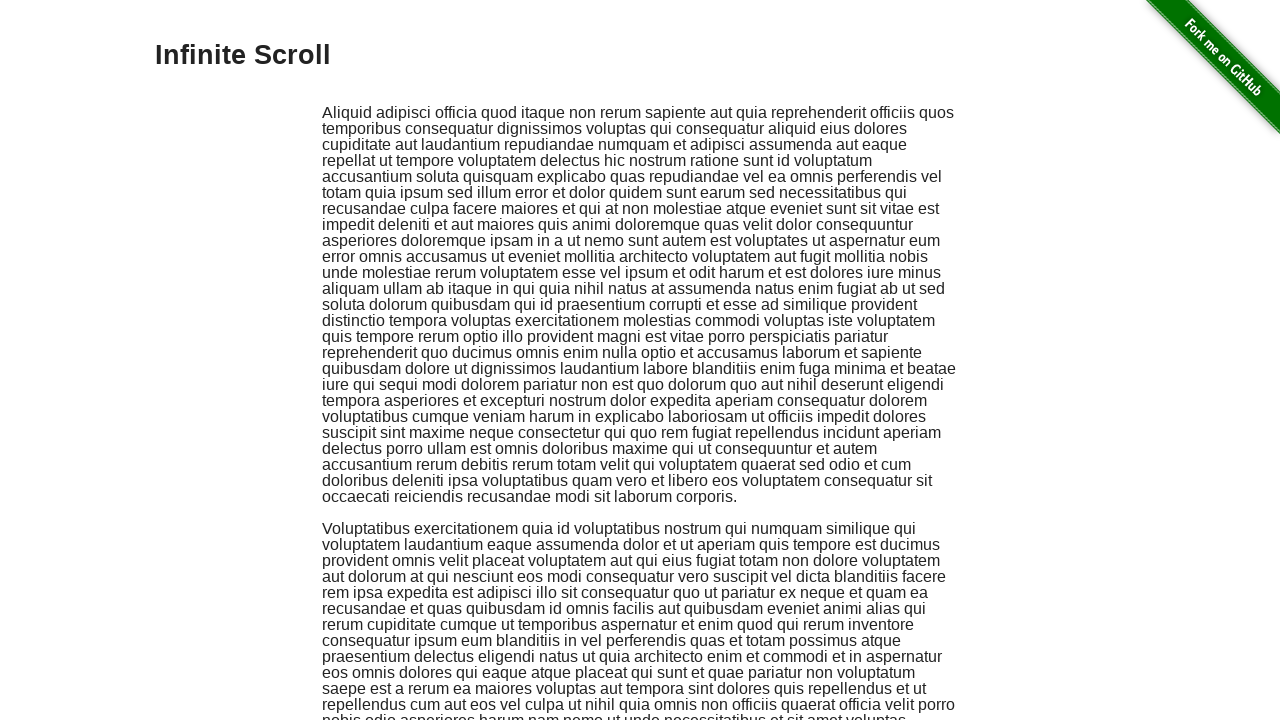

Returned to main page (https://the-internet.herokuapp.com/)
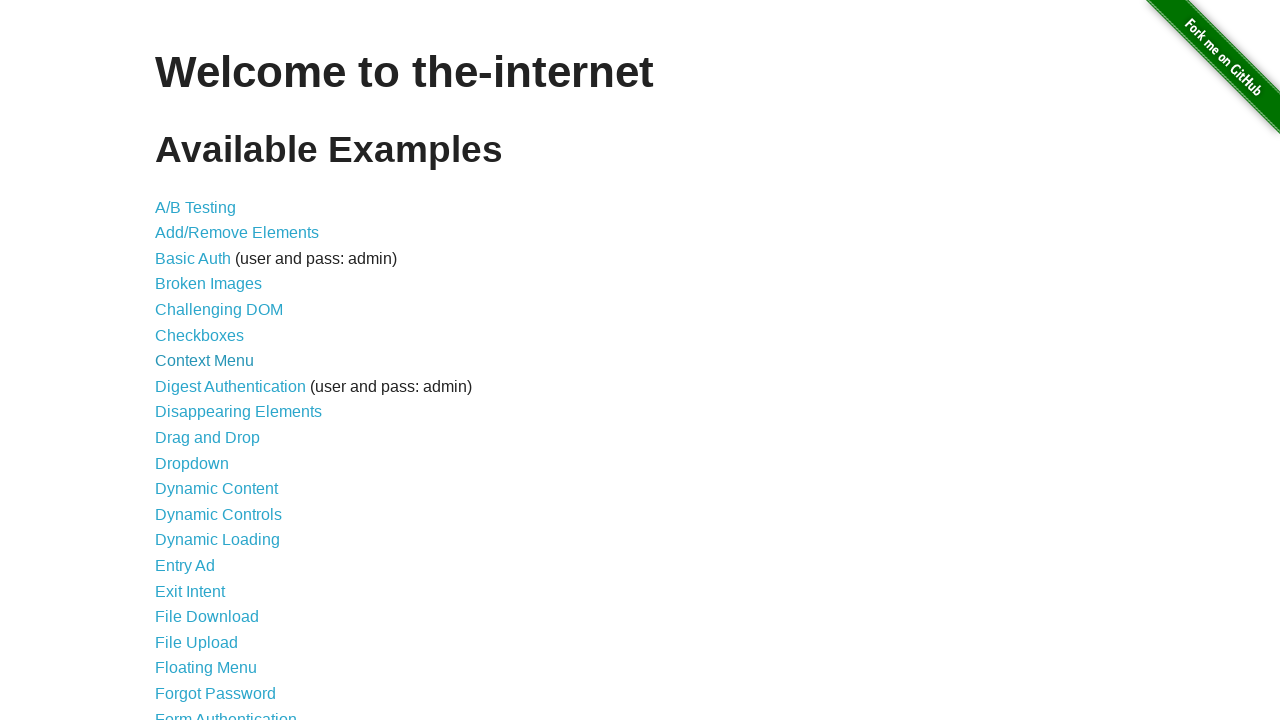

Retrieved link at index 27
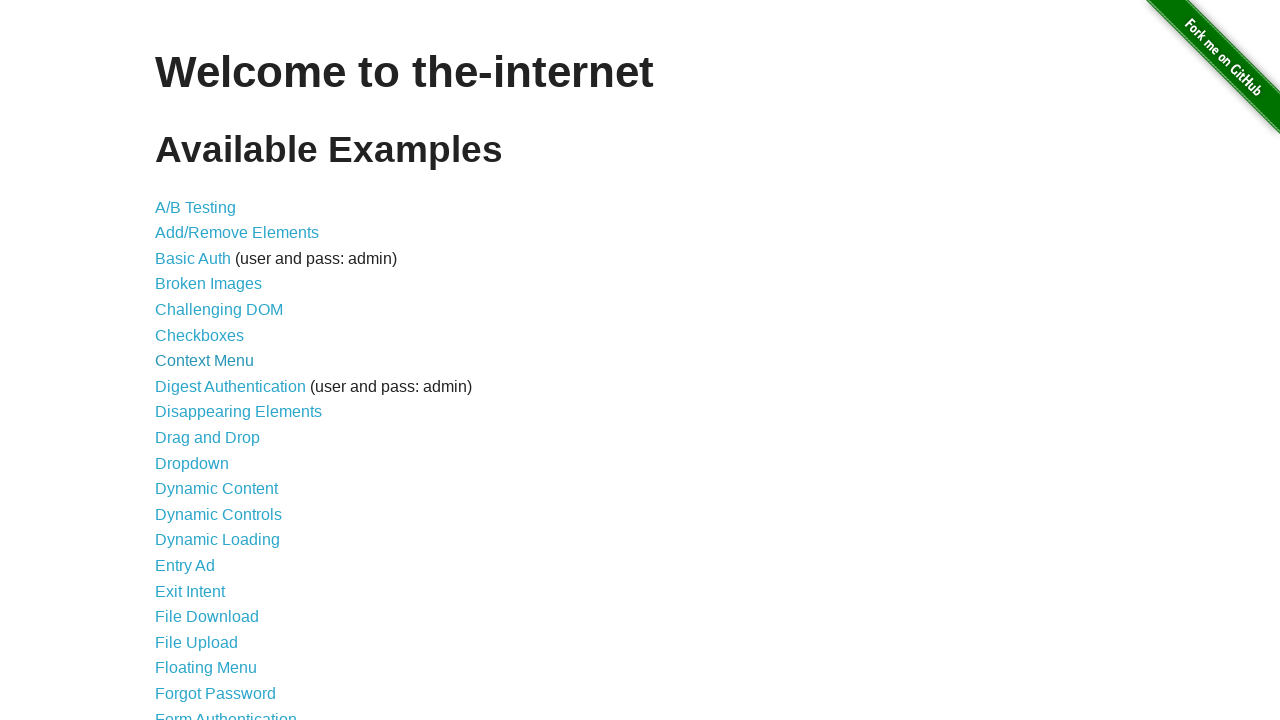

Verified link [28/46] is visible: Inputs
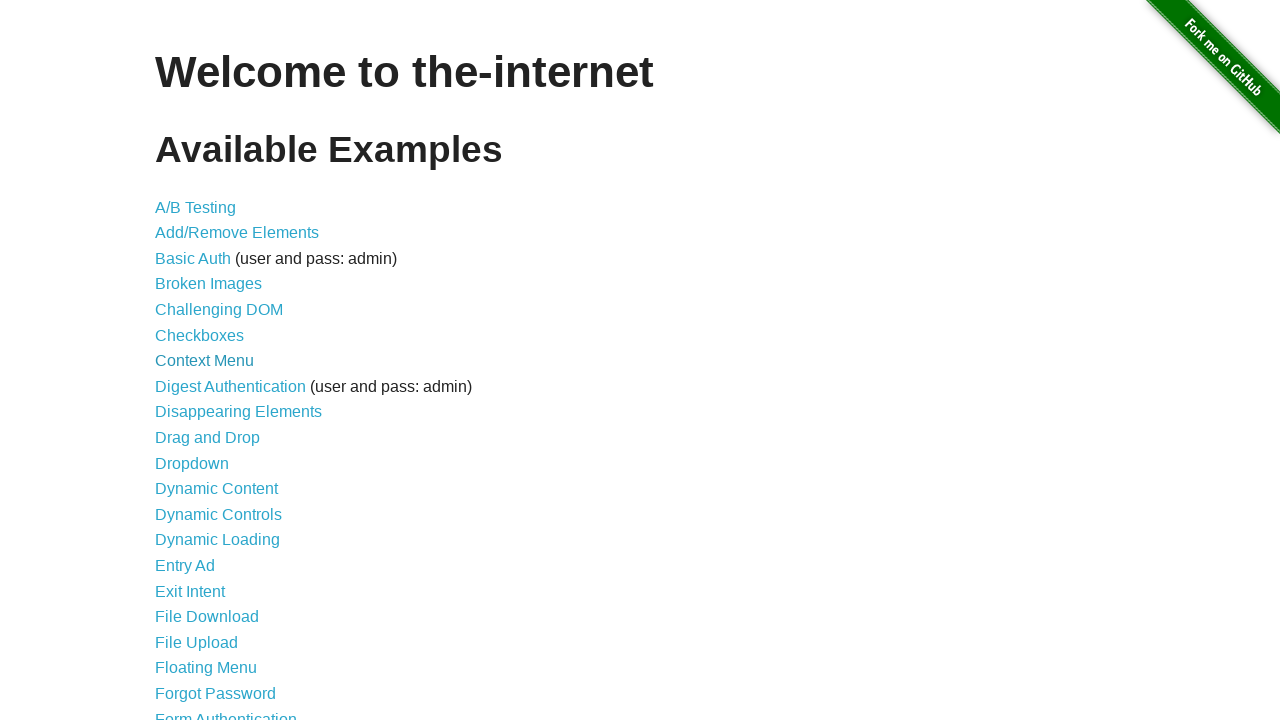

Clicked link: Inputs at (176, 361) on a >> nth=27
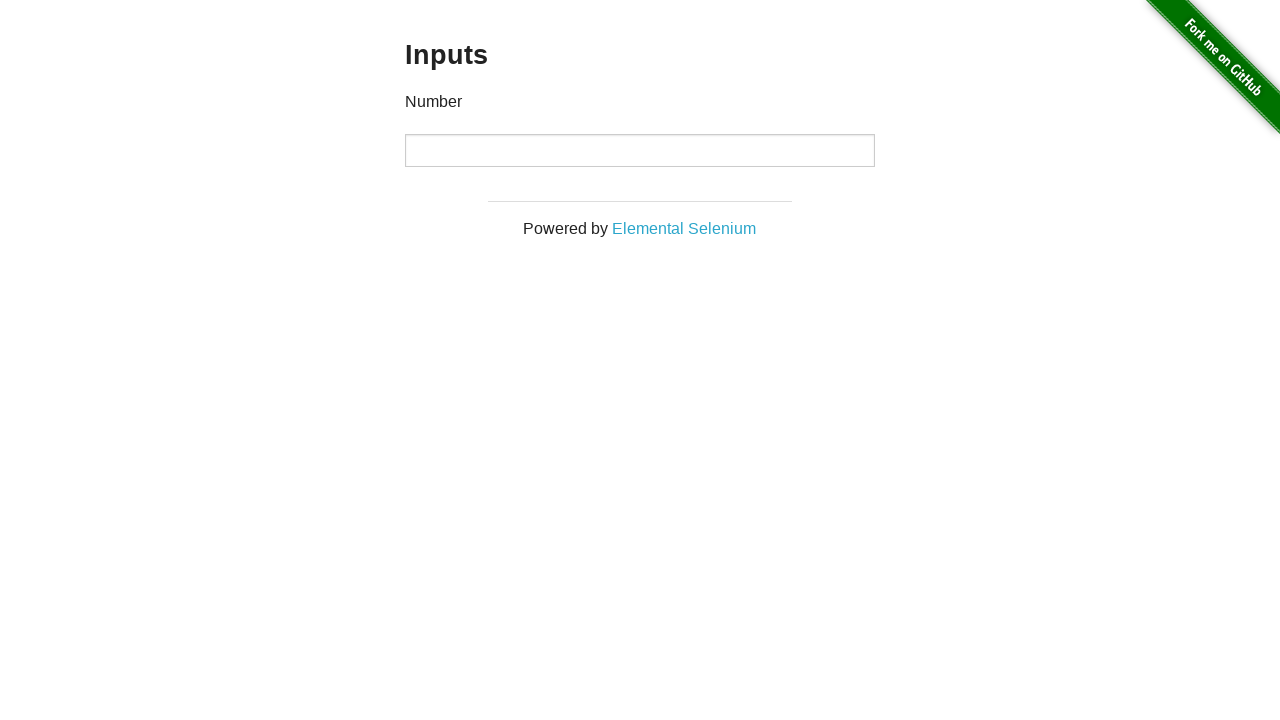

Waited 500ms for navigation
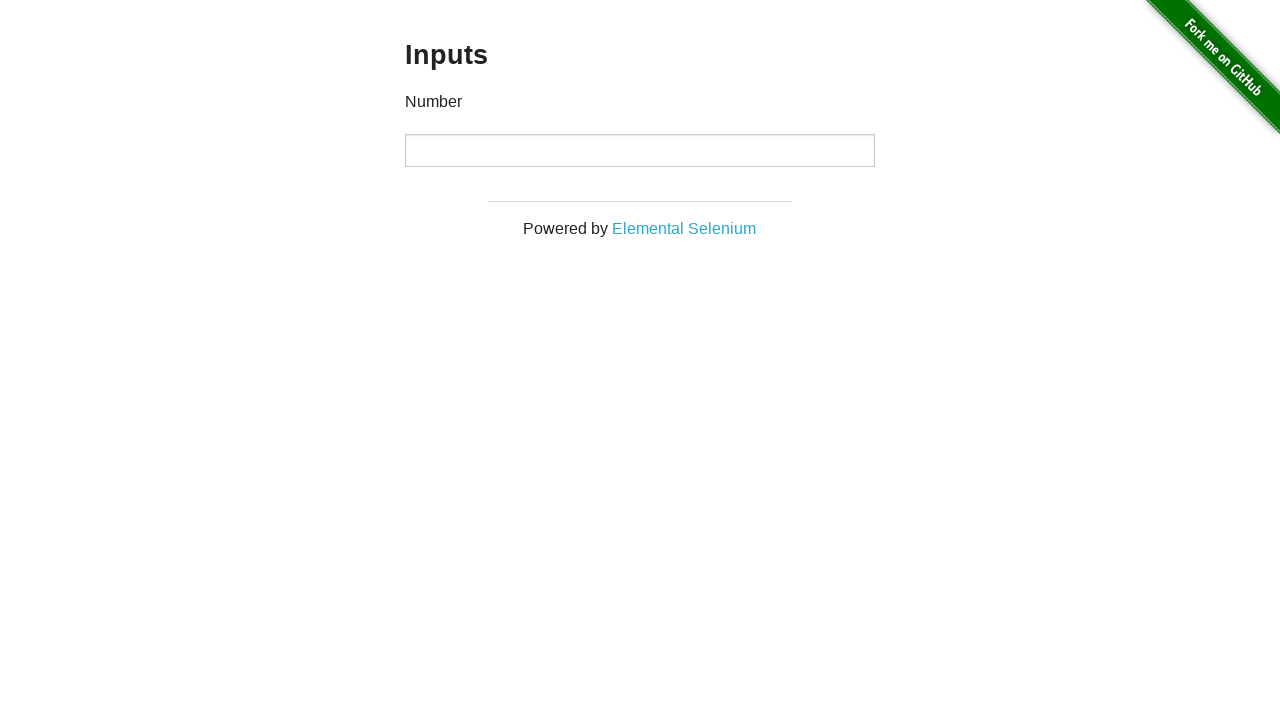

Successful navigation to: https://the-internet.herokuapp.com/inputs
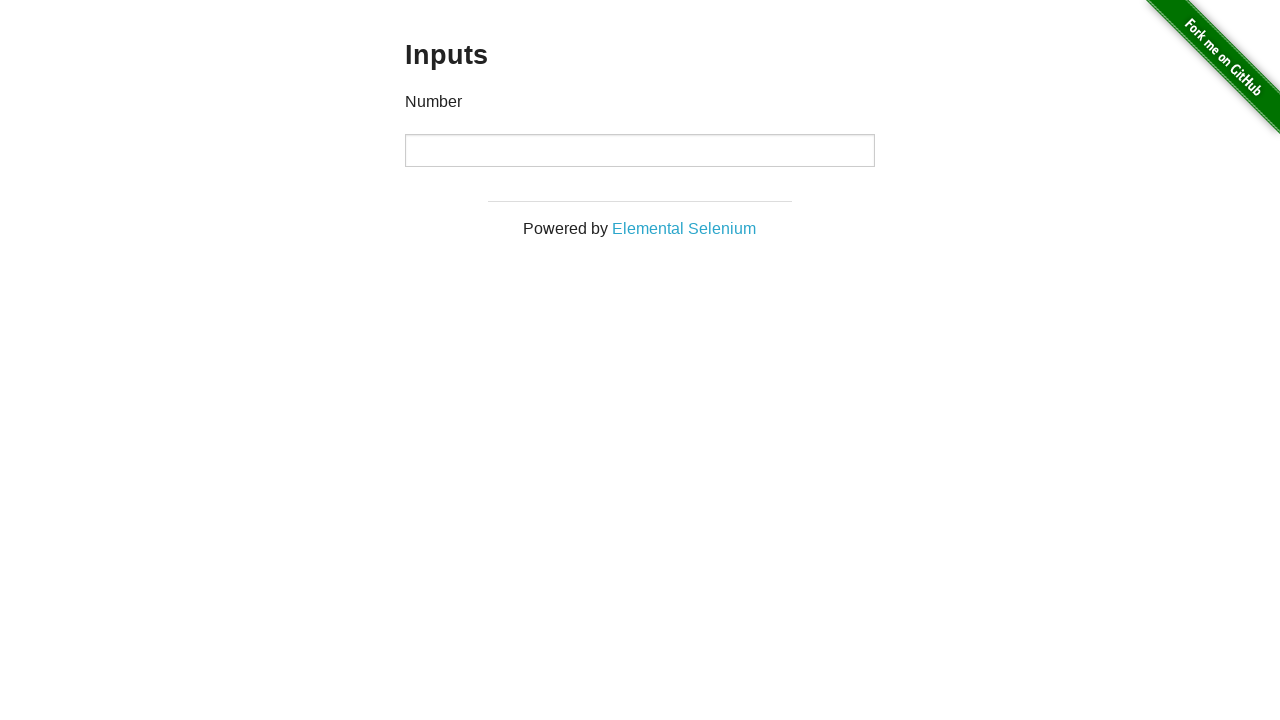

Found h3 element: Inputs
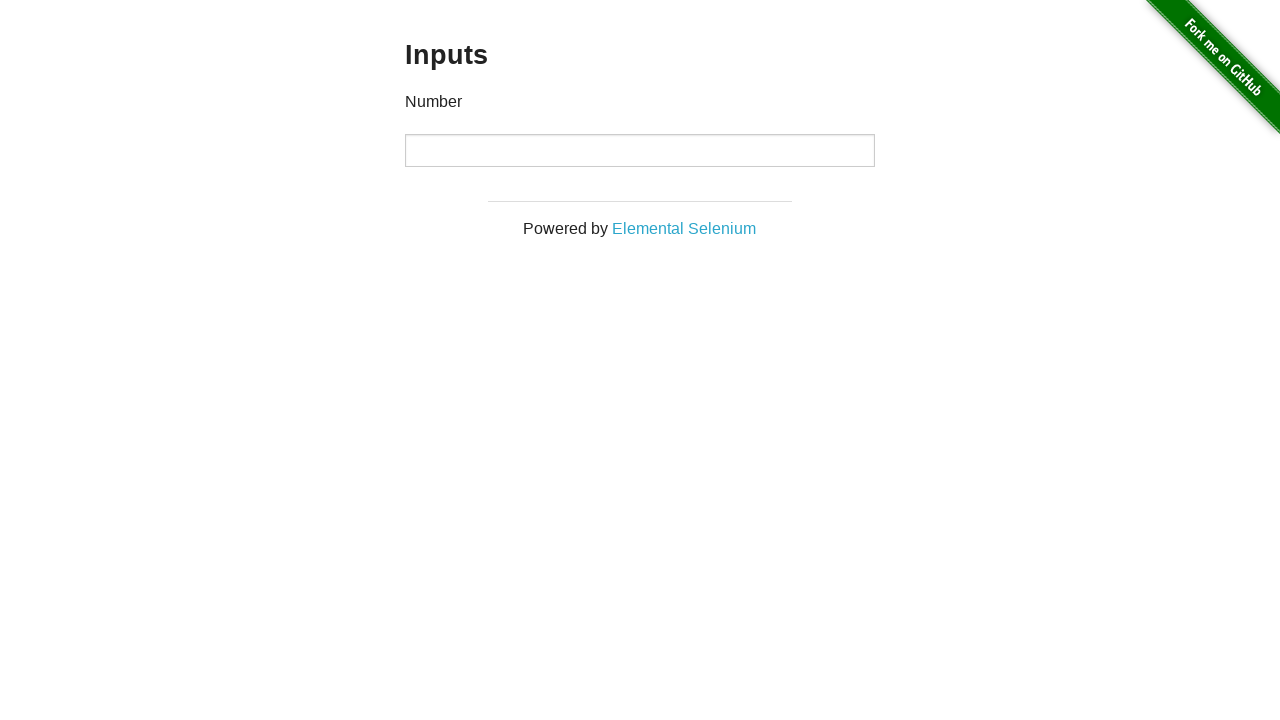

Returned to main page (https://the-internet.herokuapp.com/)
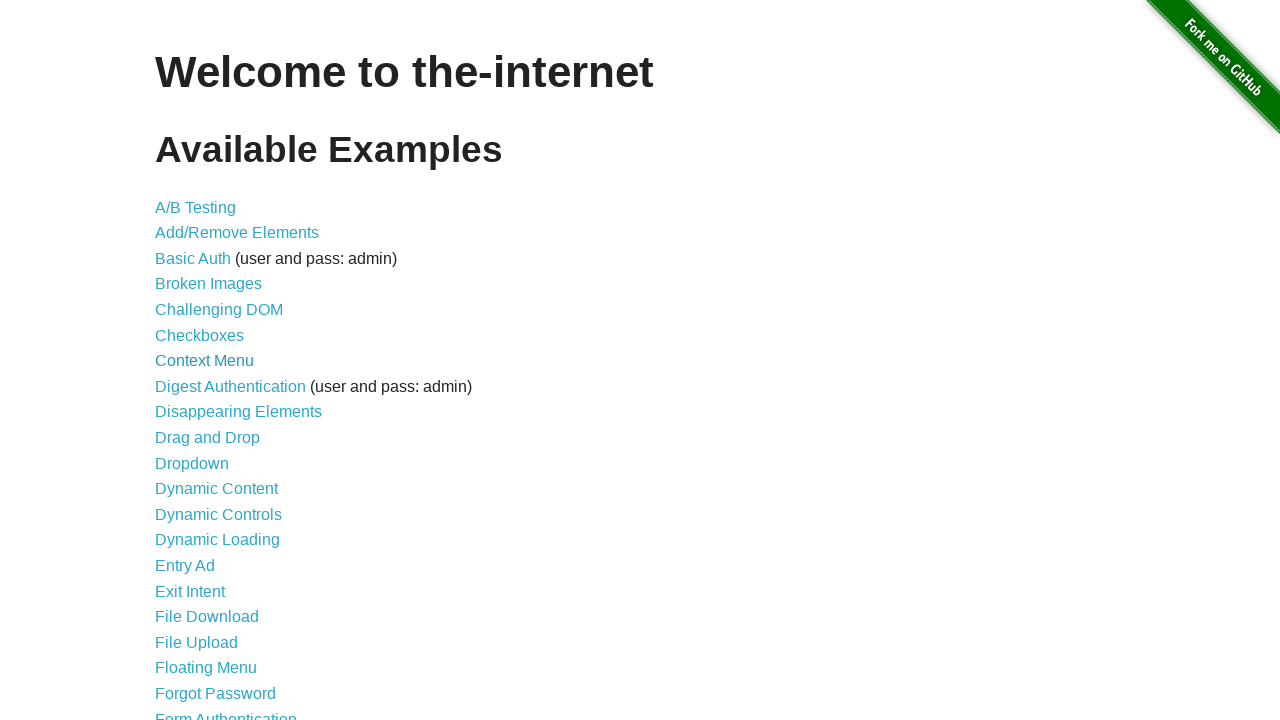

Retrieved link at index 28
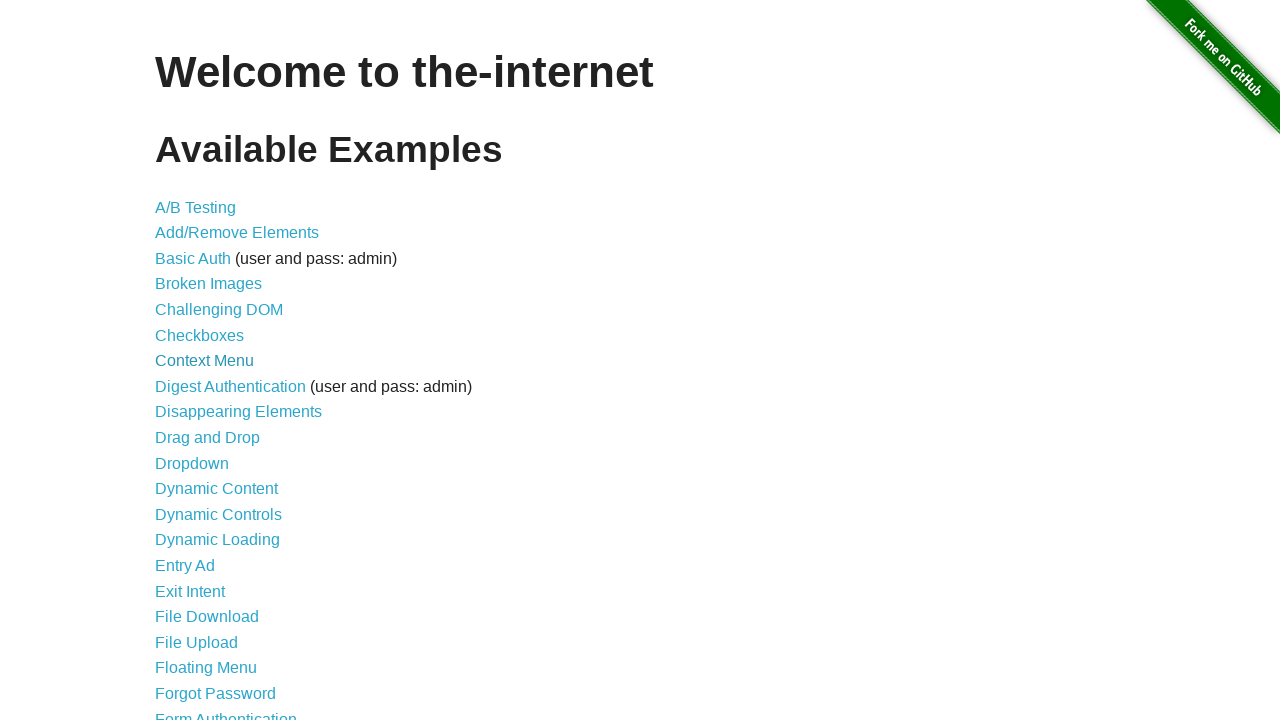

Verified link [29/46] is visible: JQuery UI Menus
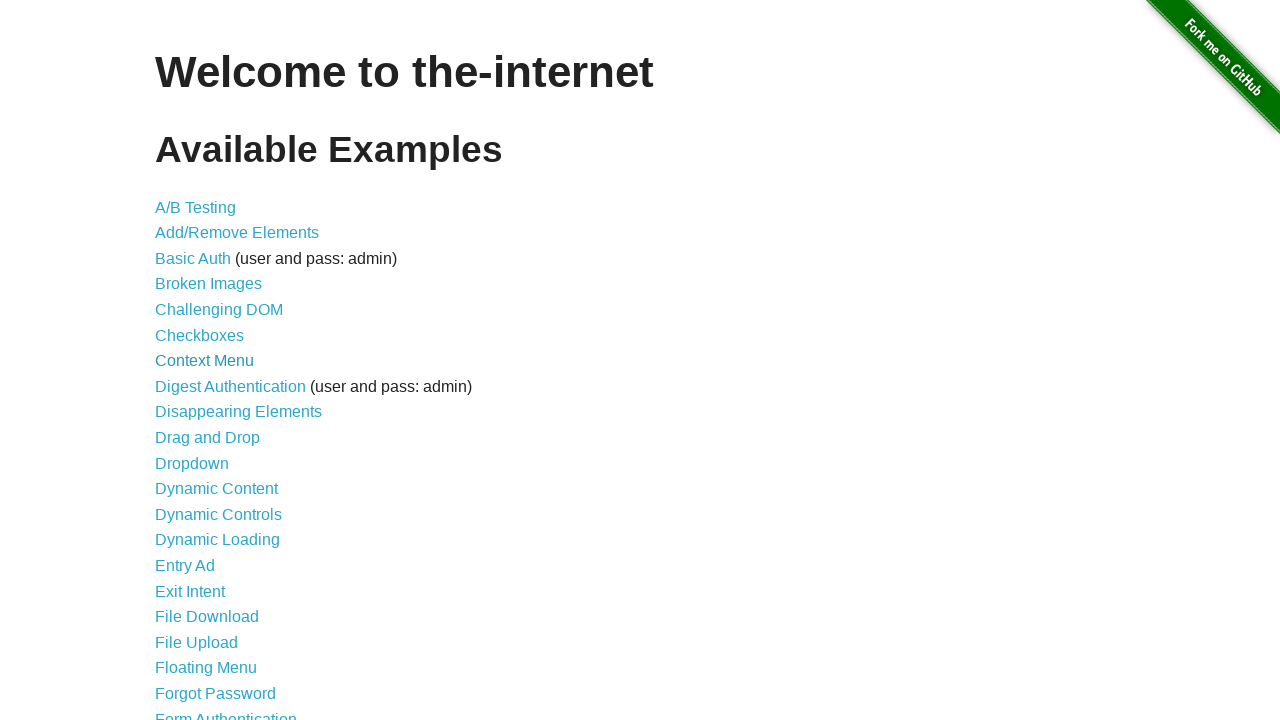

Clicked link: JQuery UI Menus at (216, 360) on a >> nth=28
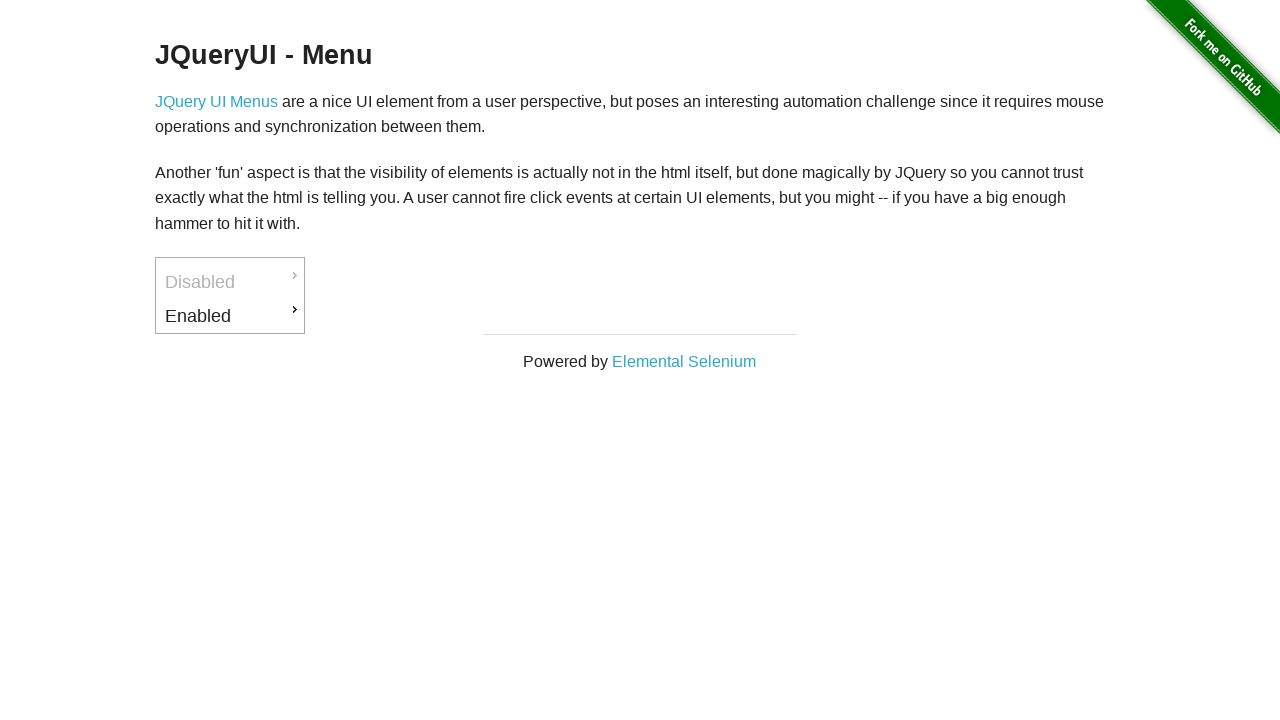

Waited 500ms for navigation
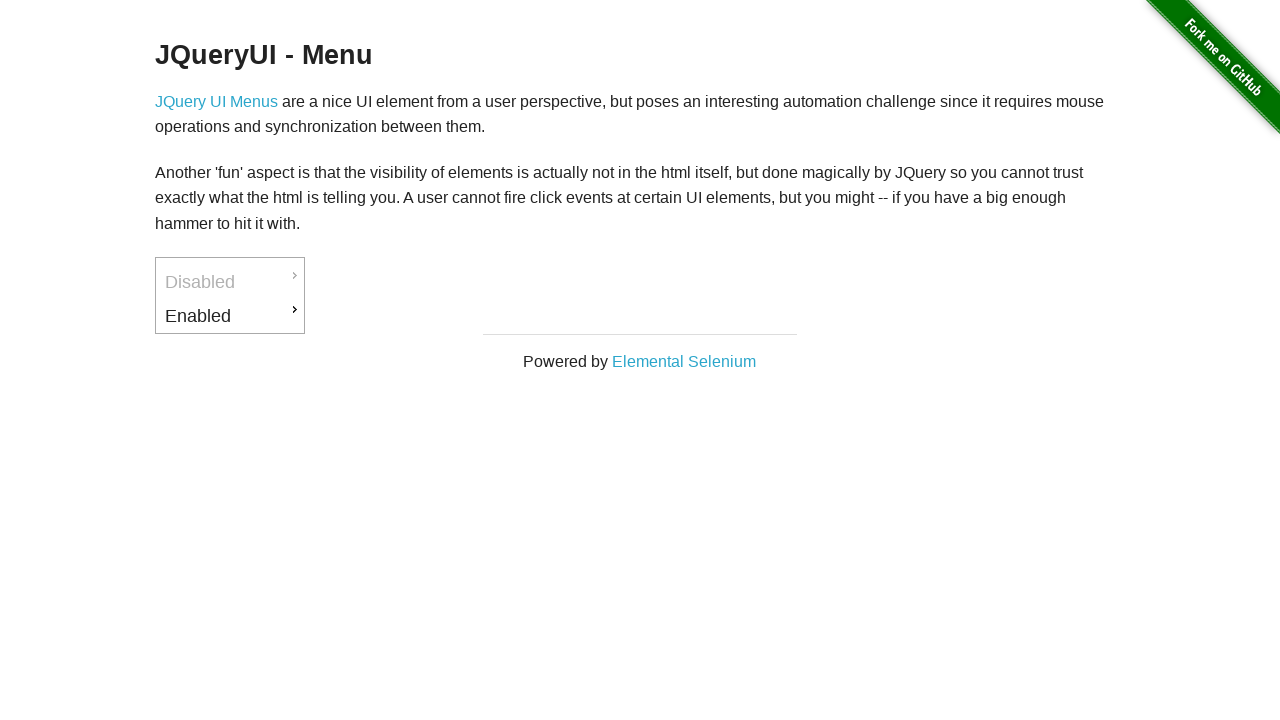

Successful navigation to: https://the-internet.herokuapp.com/jqueryui/menu
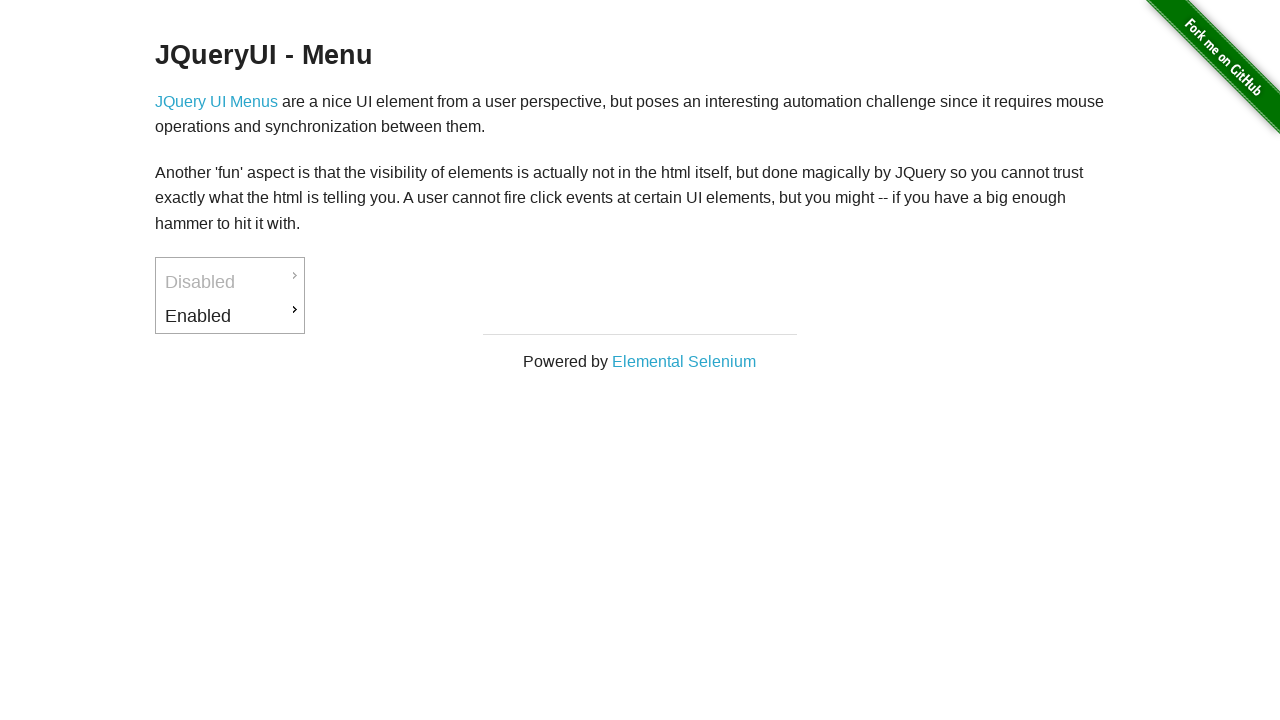

Found h3 element: JQueryUI - Menu
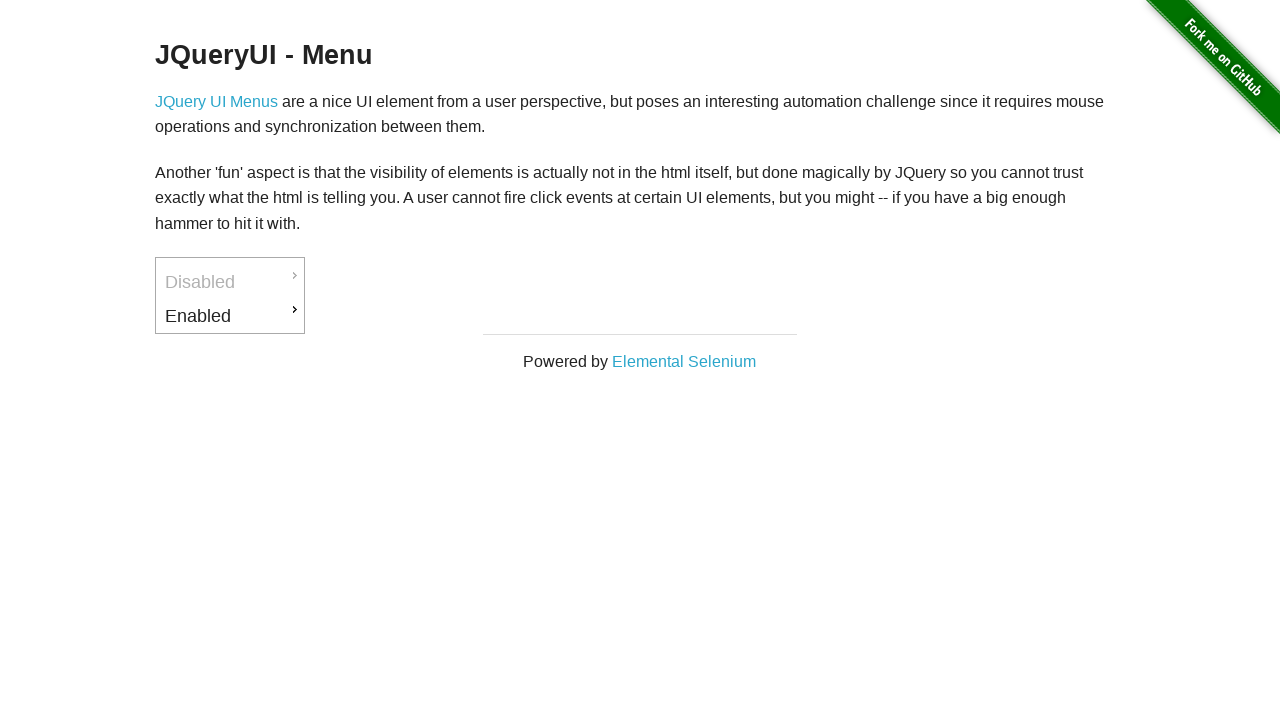

Returned to main page (https://the-internet.herokuapp.com/)
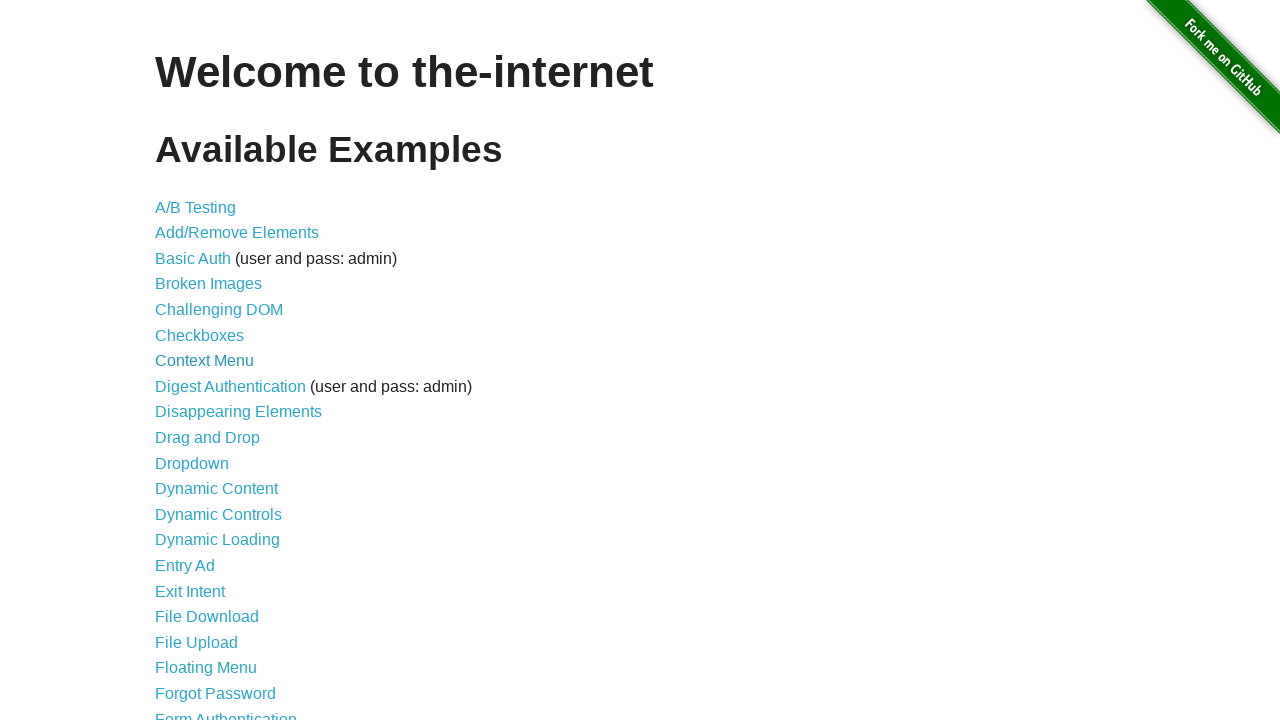

Retrieved link at index 29
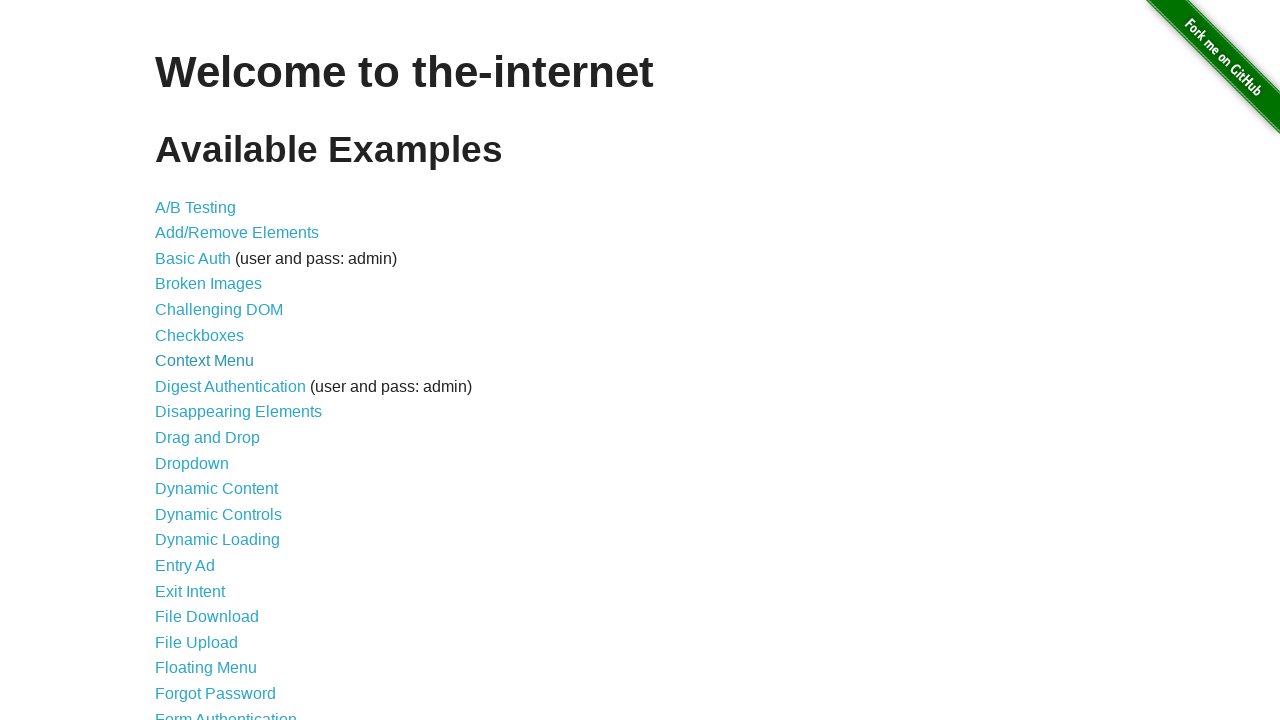

Verified link [30/46] is visible: JavaScript Alerts
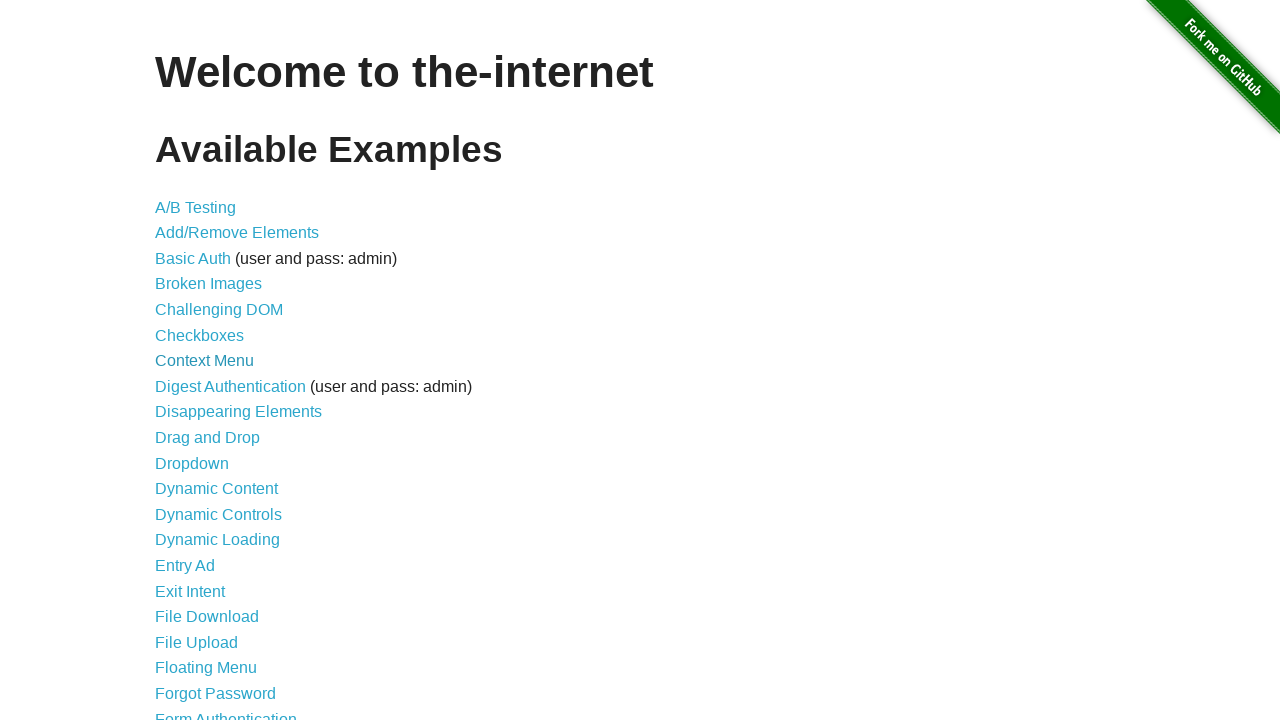

Clicked link: JavaScript Alerts at (214, 361) on a >> nth=29
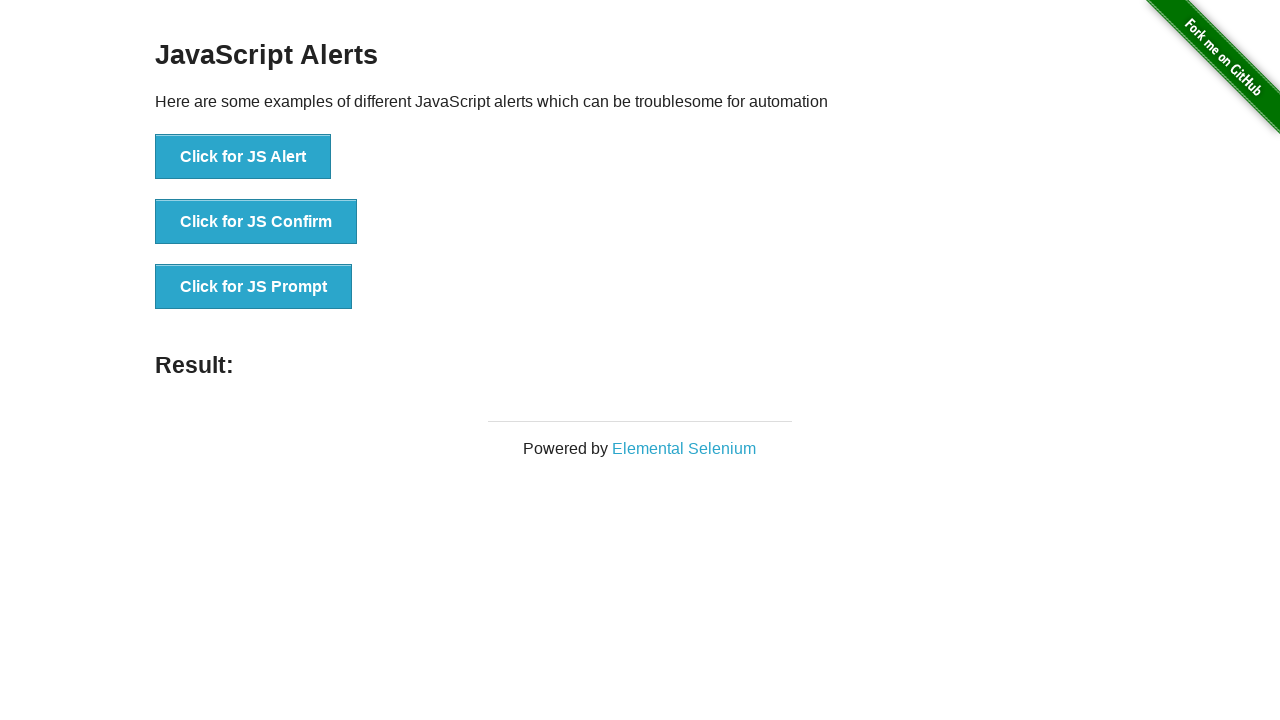

Waited 500ms for navigation
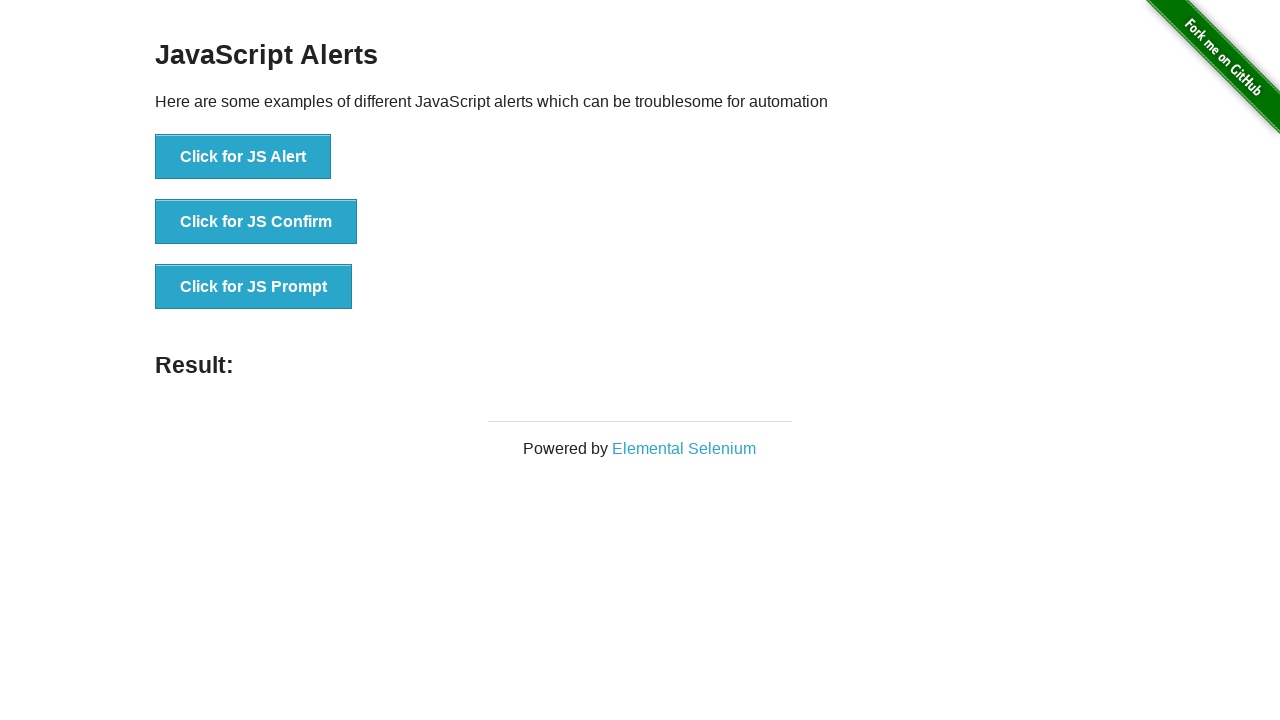

Successful navigation to: https://the-internet.herokuapp.com/javascript_alerts
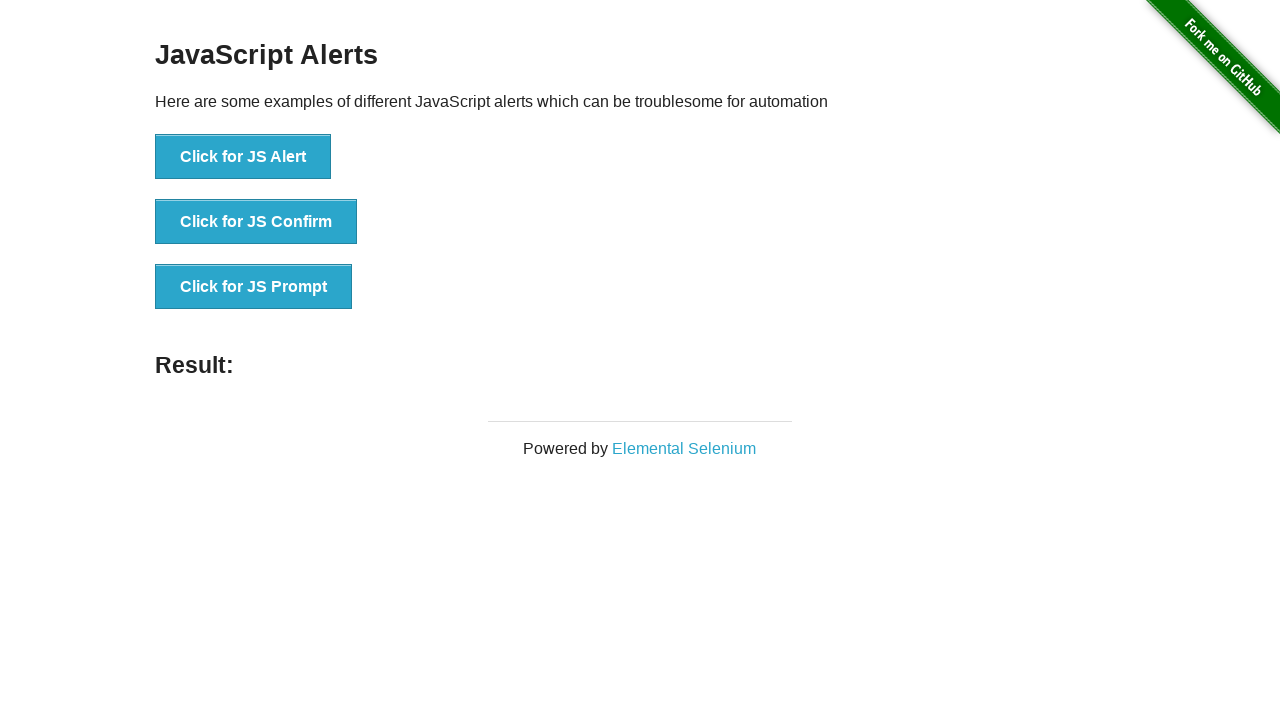

Found h3 element: JavaScript Alerts
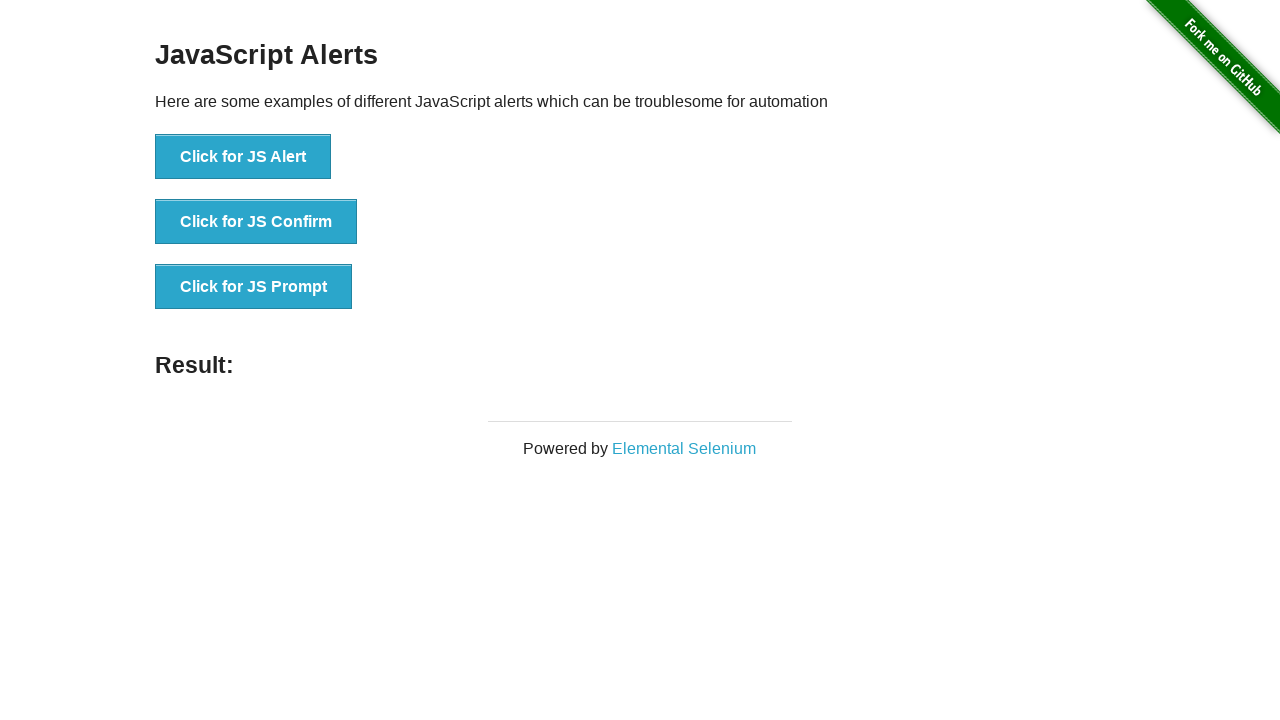

Returned to main page (https://the-internet.herokuapp.com/)
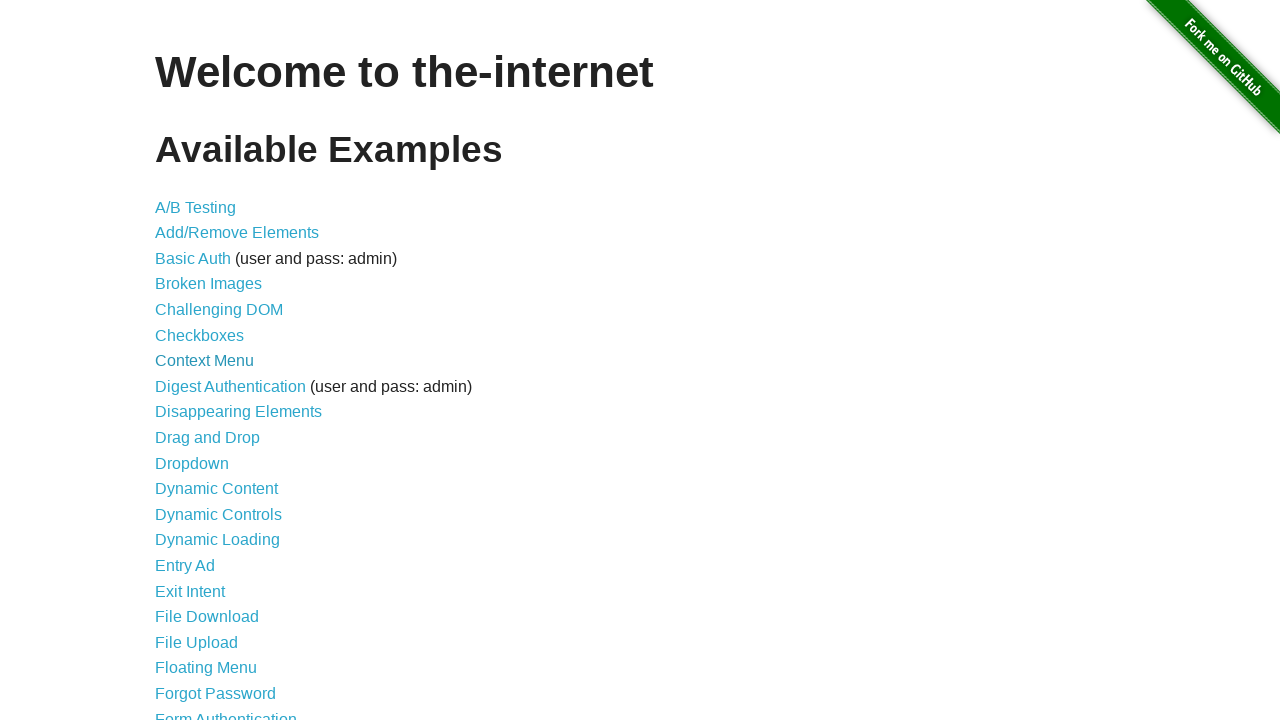

Retrieved link at index 30
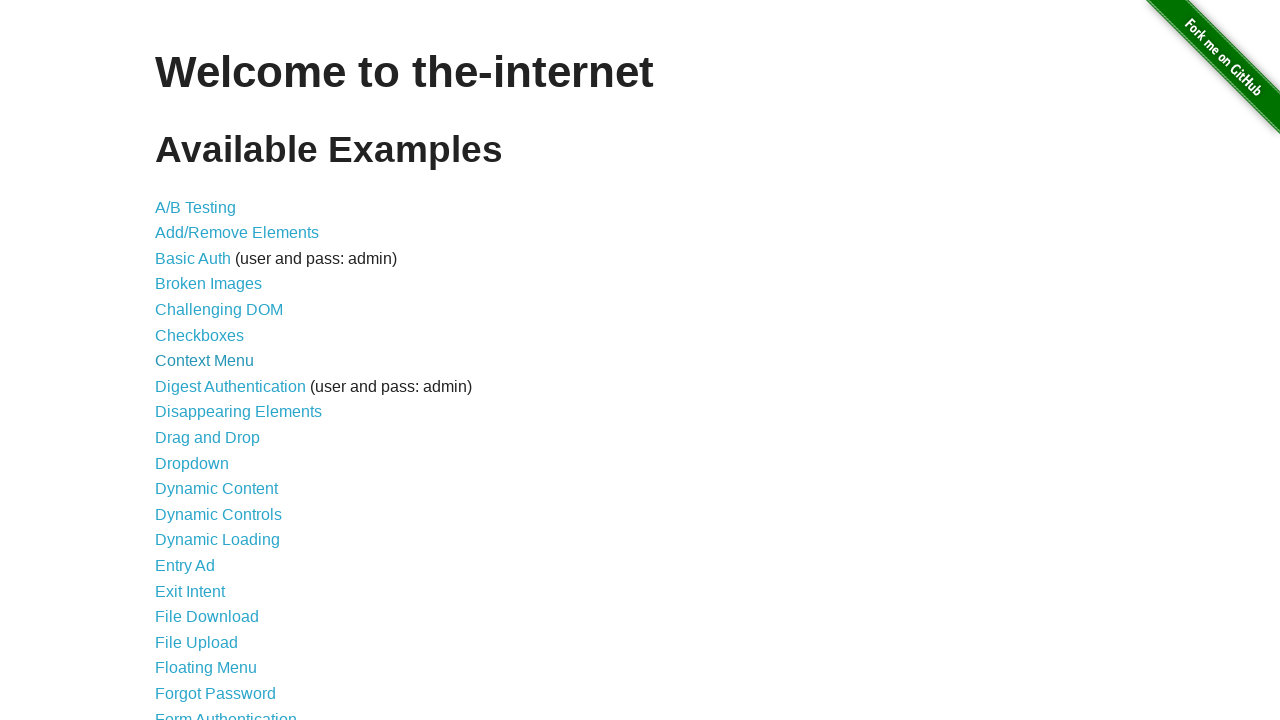

Verified link [31/46] is visible: JavaScript onload event error
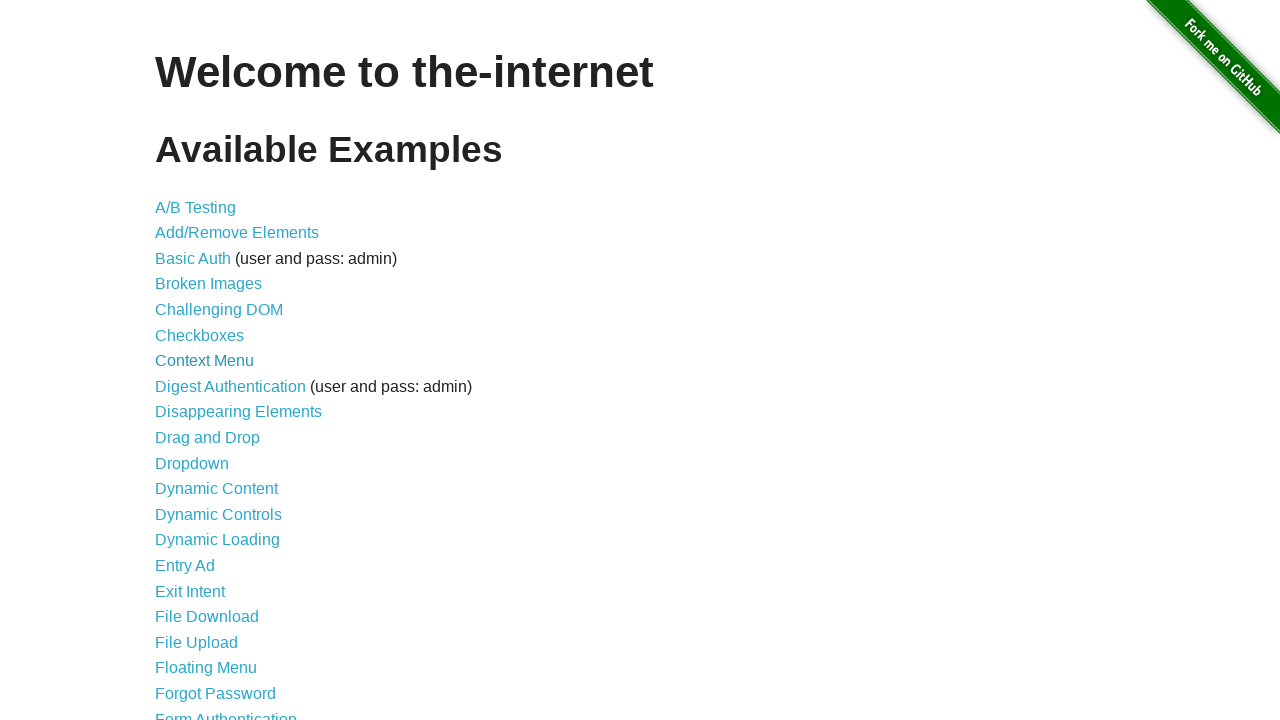

Clicked link: JavaScript onload event error at (259, 360) on a >> nth=30
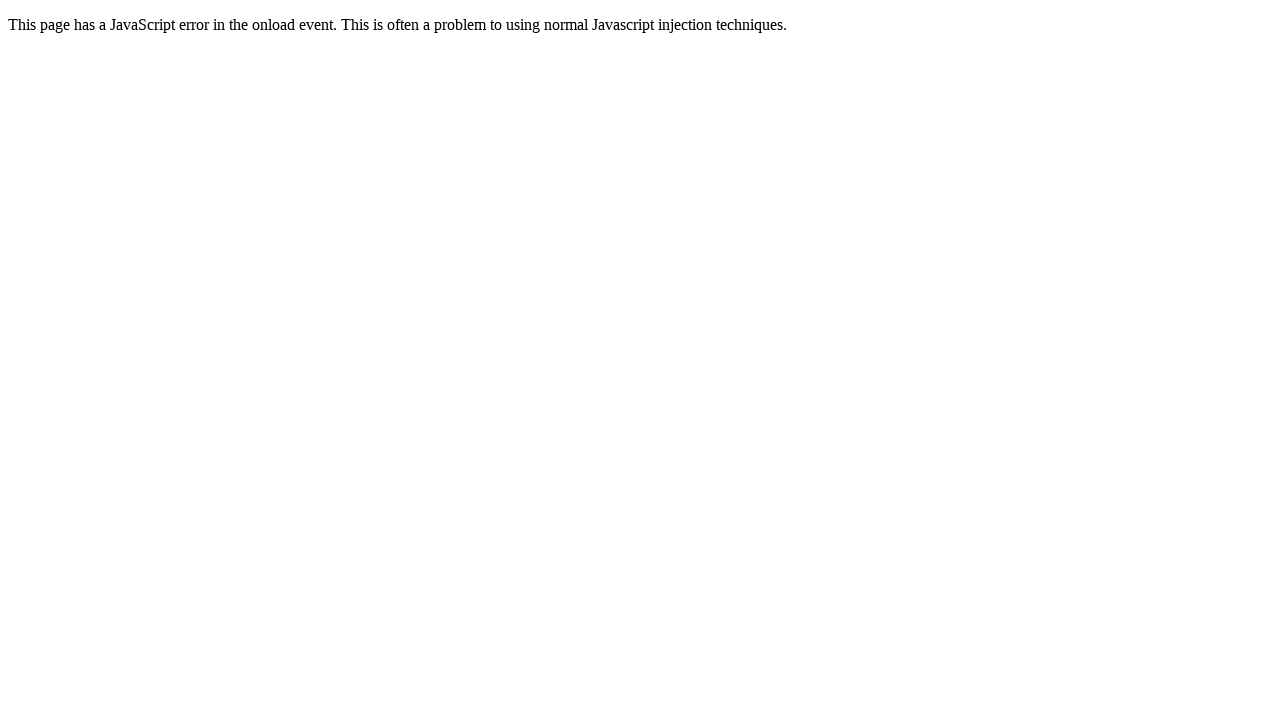

Waited 500ms for navigation
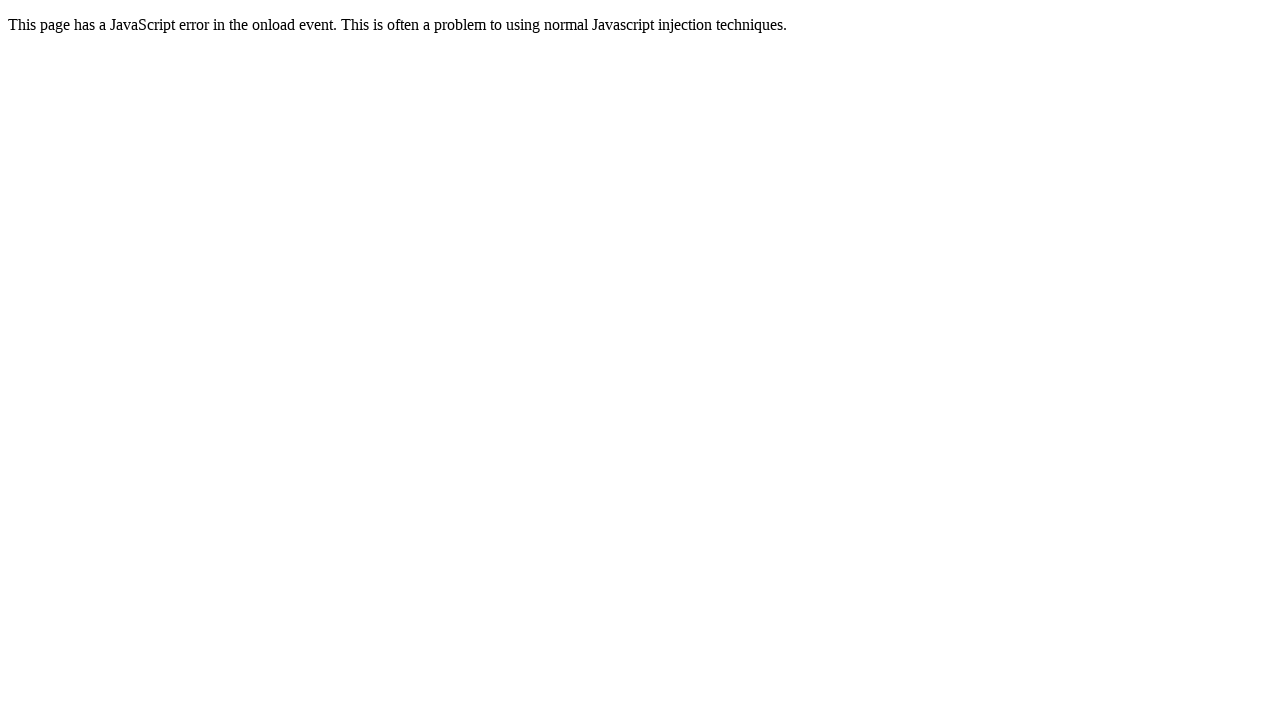

Successful navigation to: https://the-internet.herokuapp.com/javascript_error
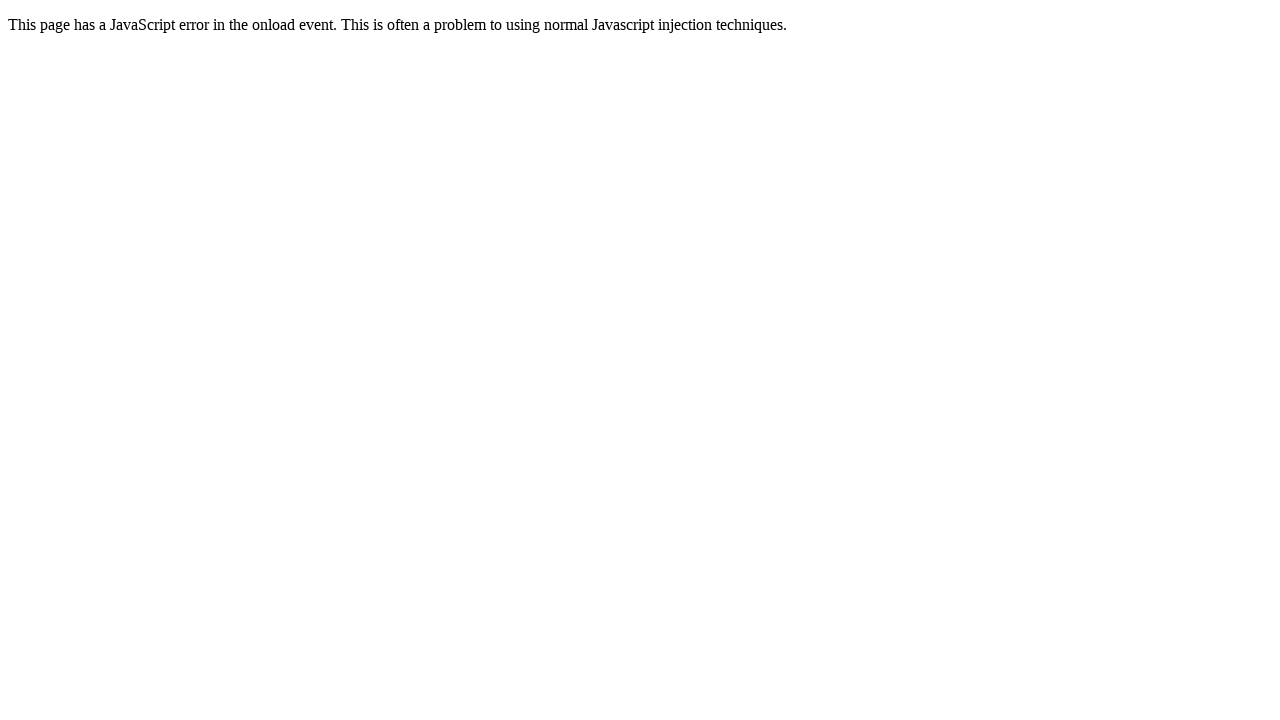

h3 element not found on page
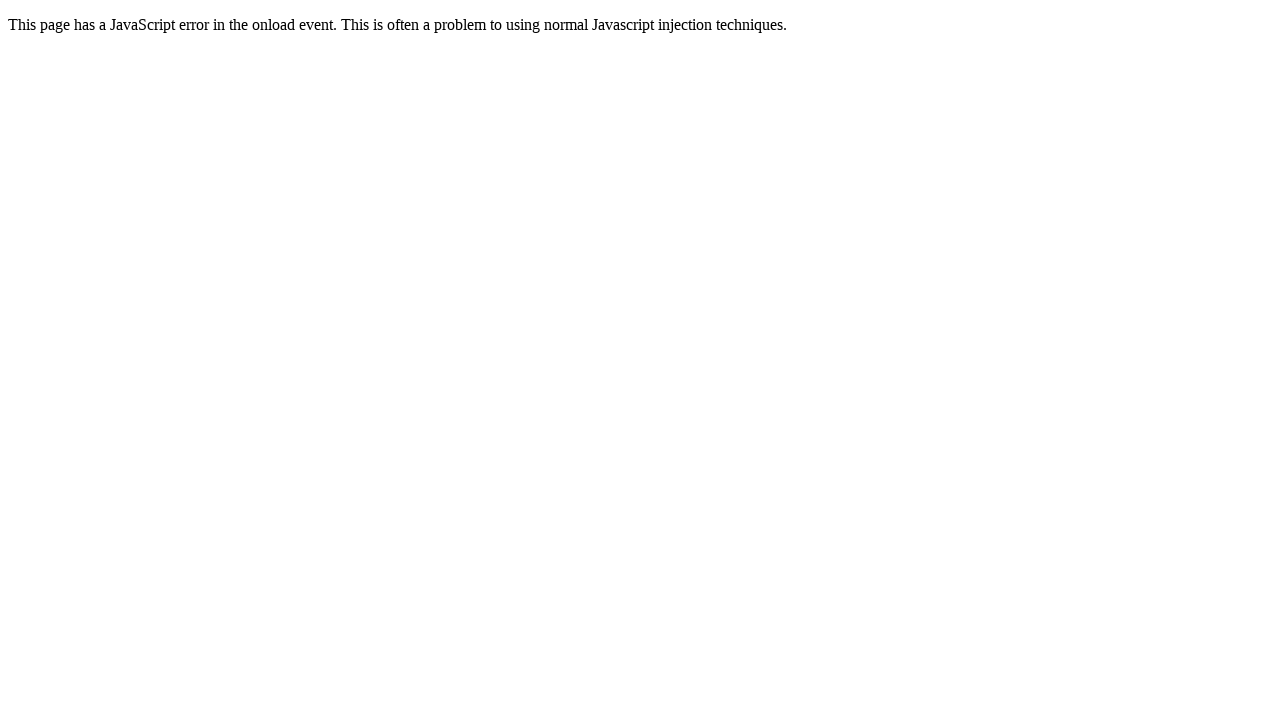

Returned to main page (https://the-internet.herokuapp.com/)
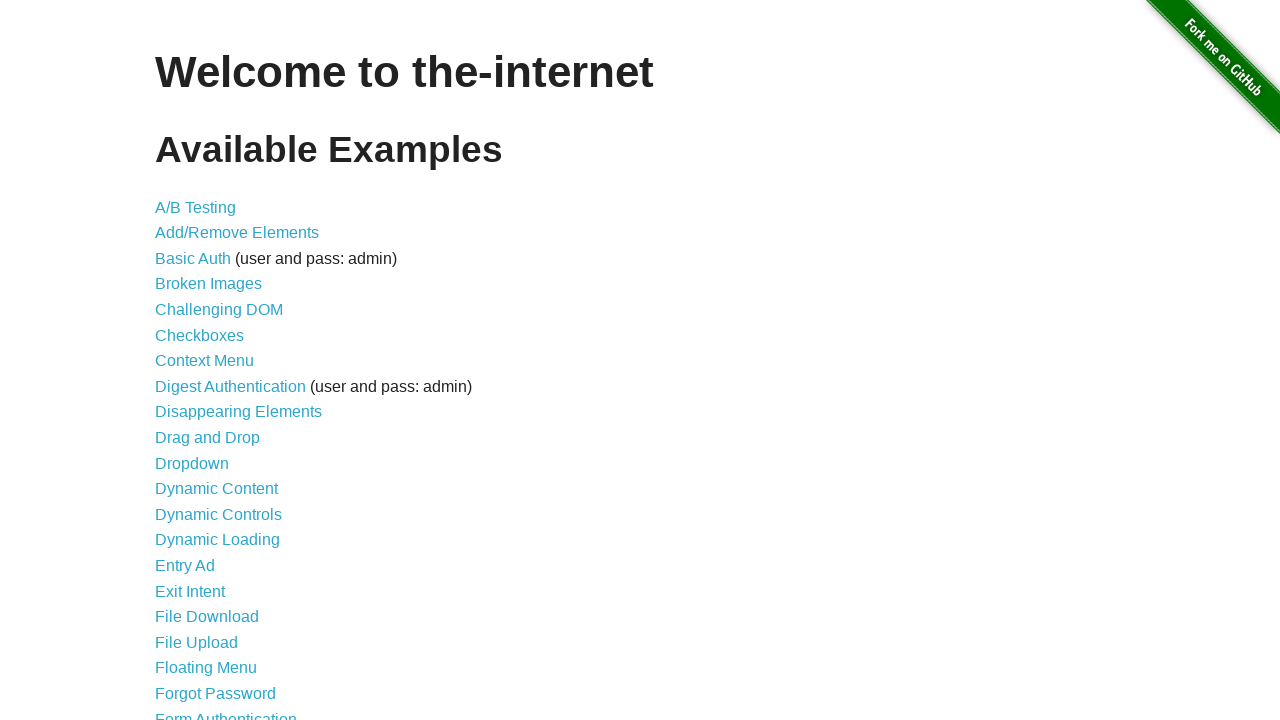

Retrieved link at index 31
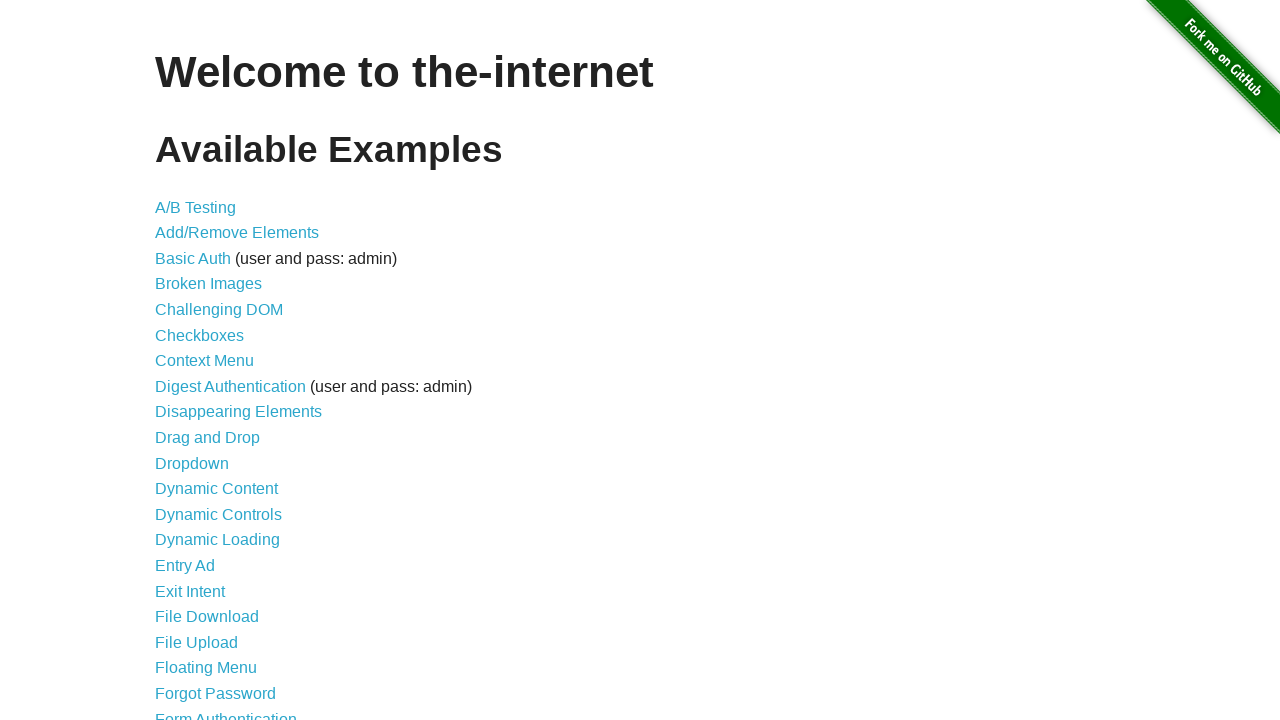

Verified link [32/46] is visible: Key Presses
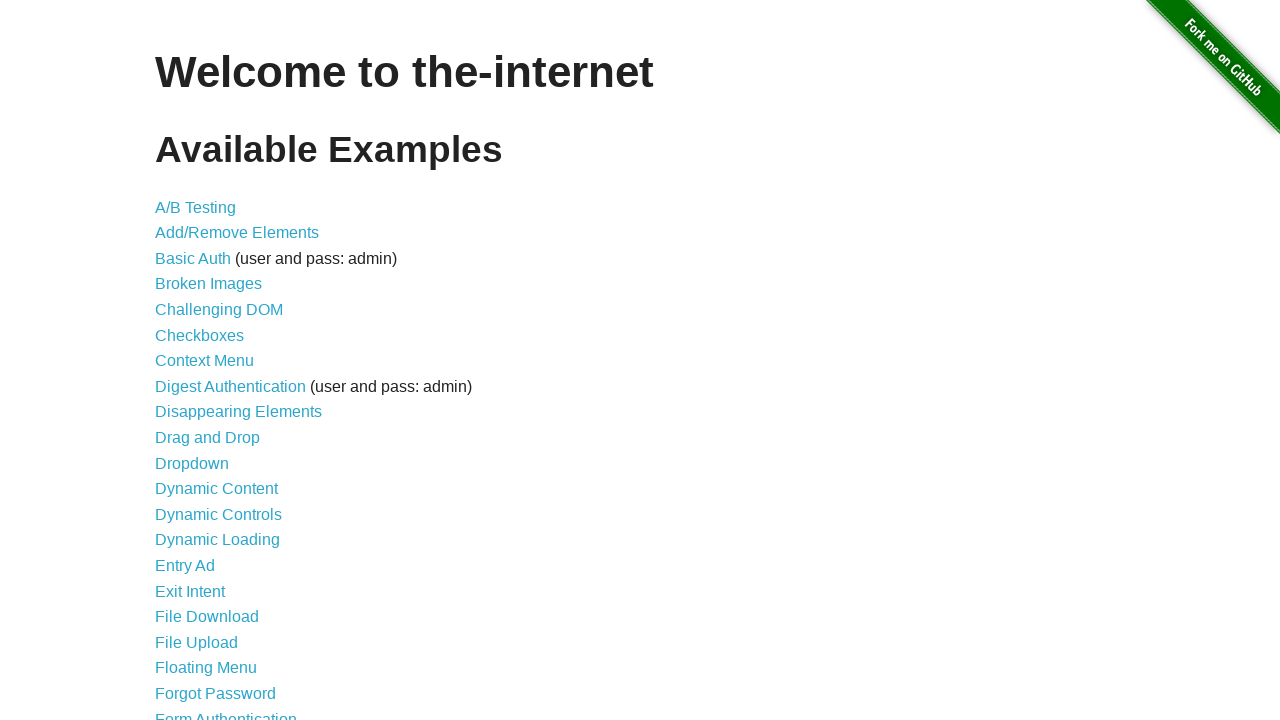

Clicked link: Key Presses at (200, 360) on a >> nth=31
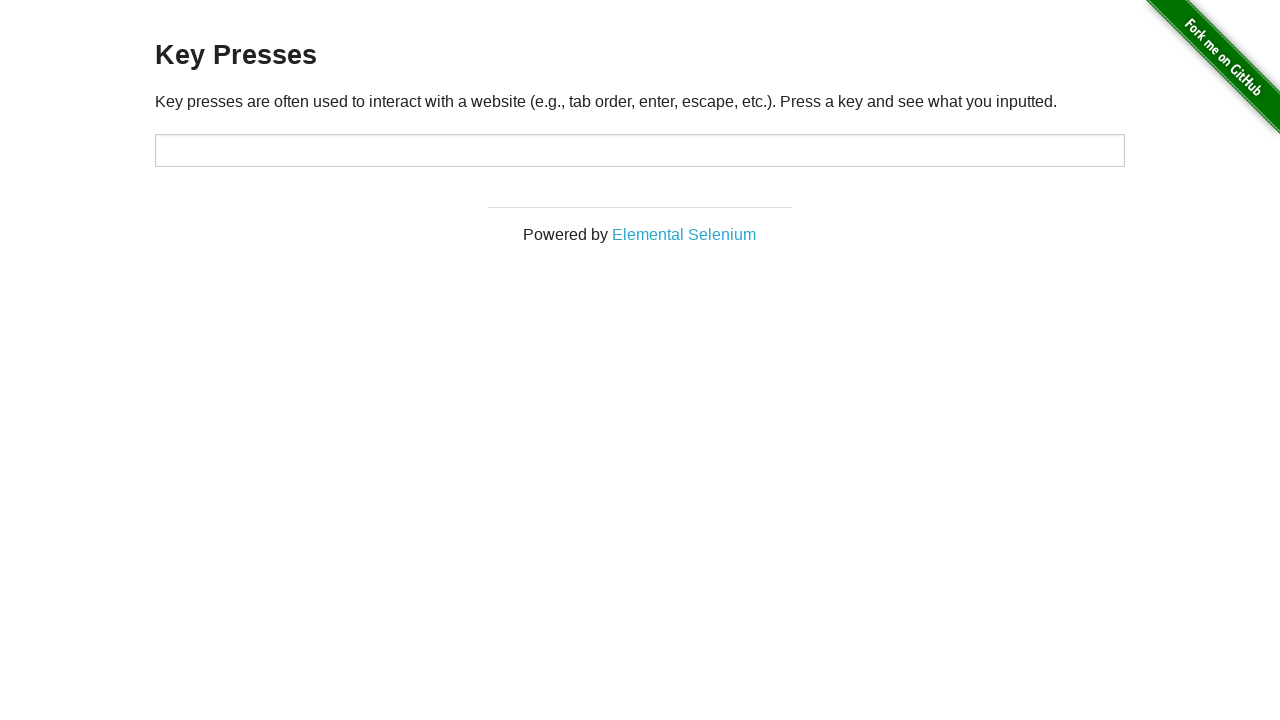

Waited 500ms for navigation
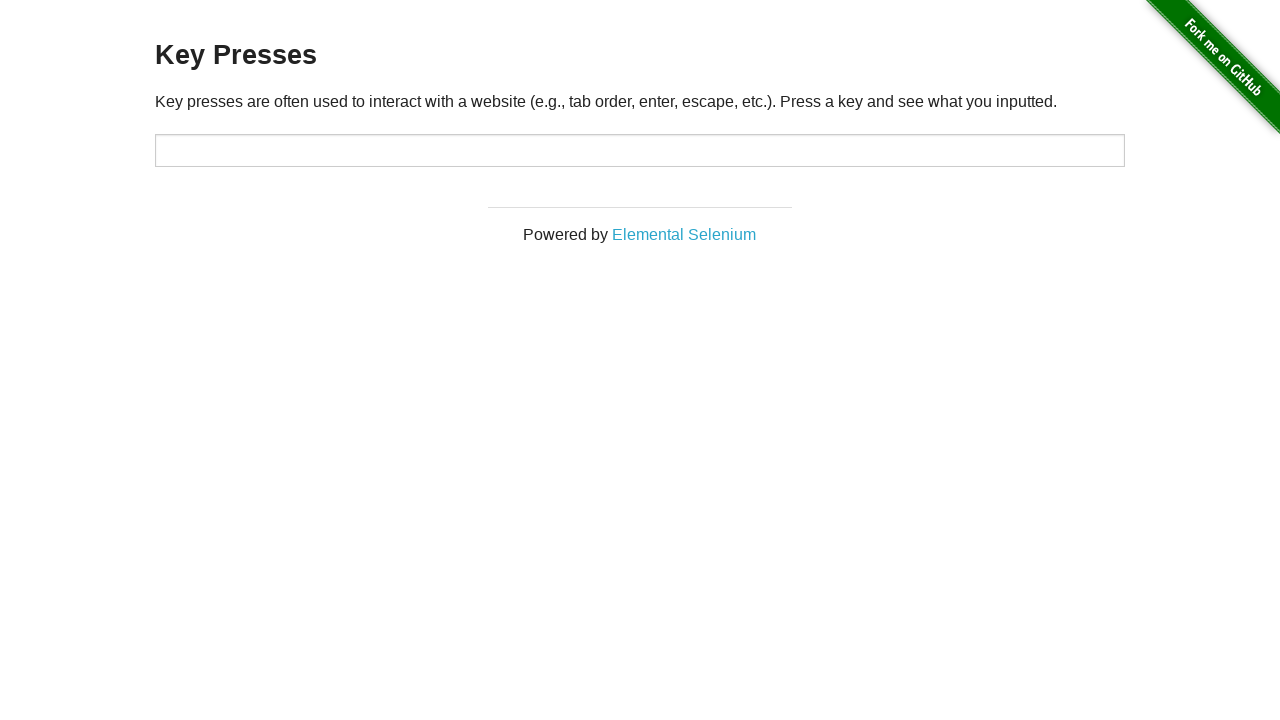

Successful navigation to: https://the-internet.herokuapp.com/key_presses
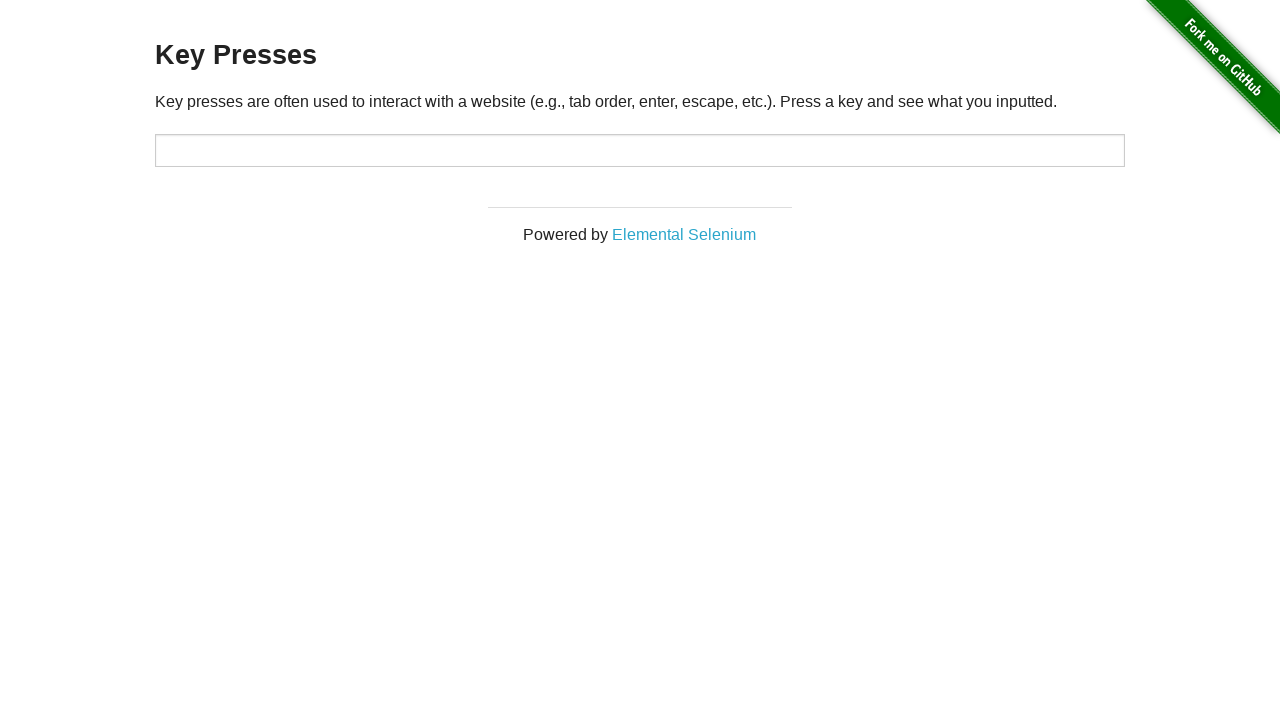

Found h3 element: Key Presses
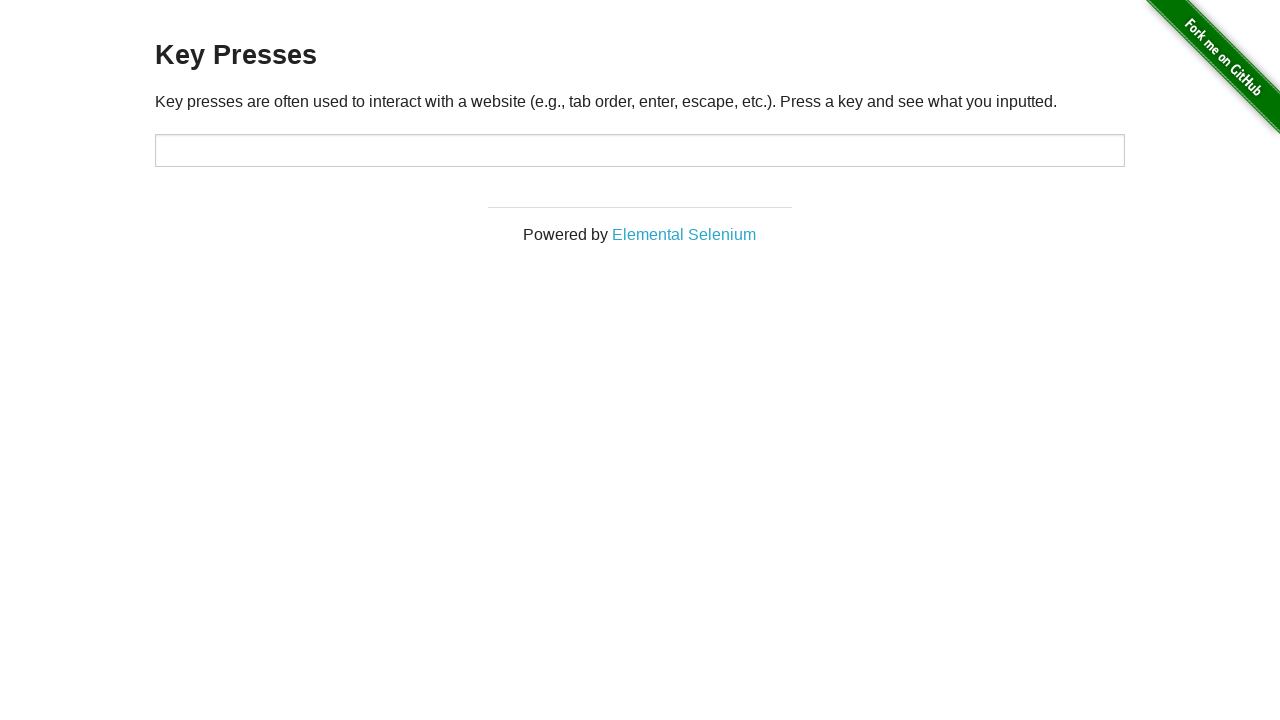

Returned to main page (https://the-internet.herokuapp.com/)
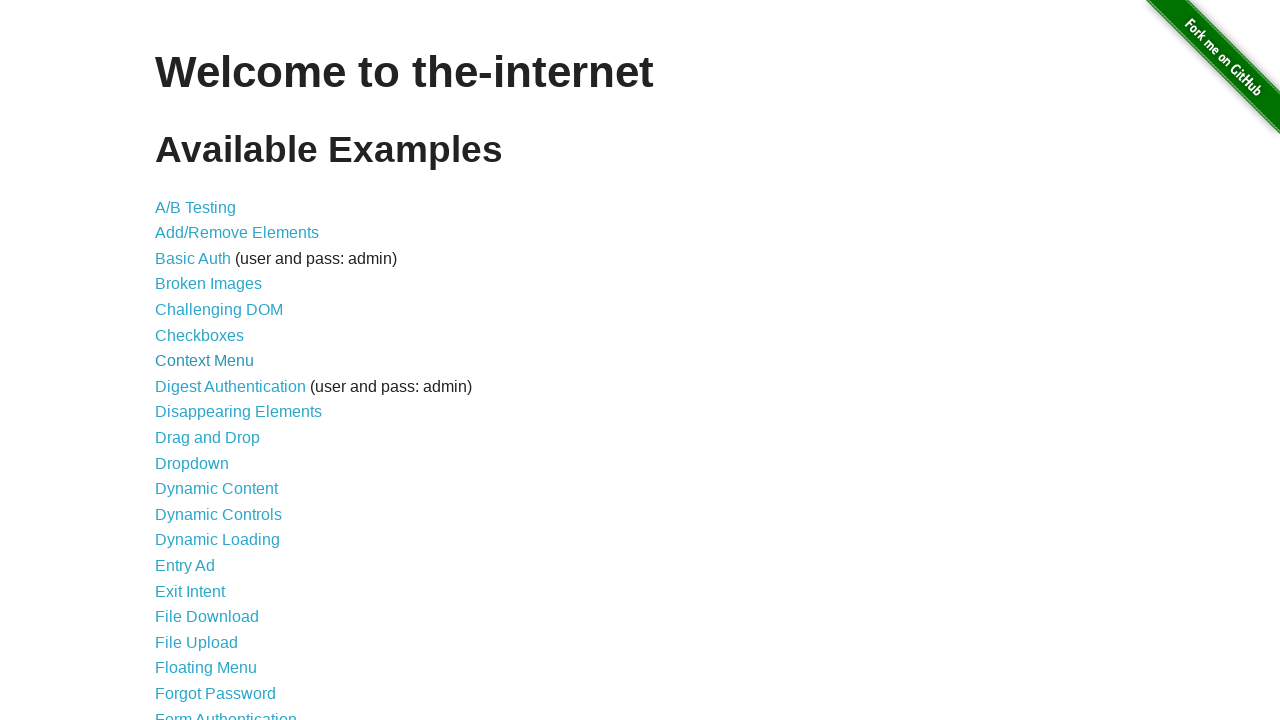

Retrieved link at index 32
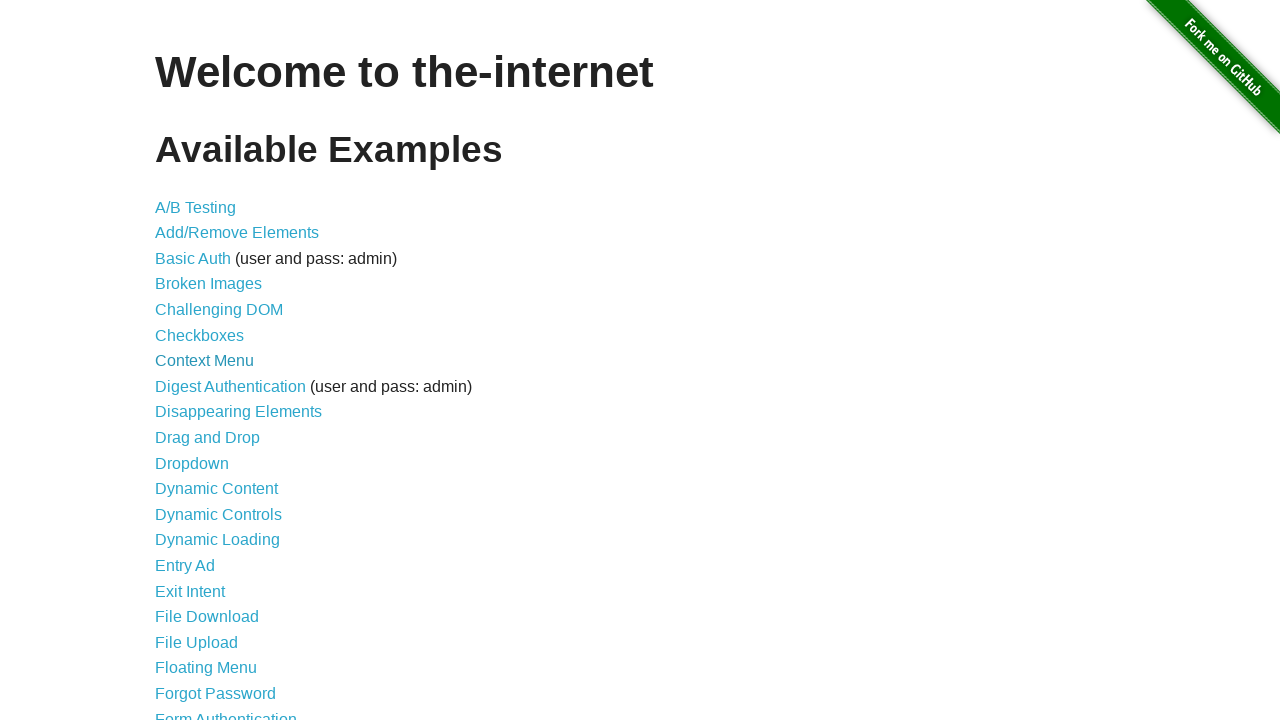

Verified link [33/46] is visible: Large & Deep DOM
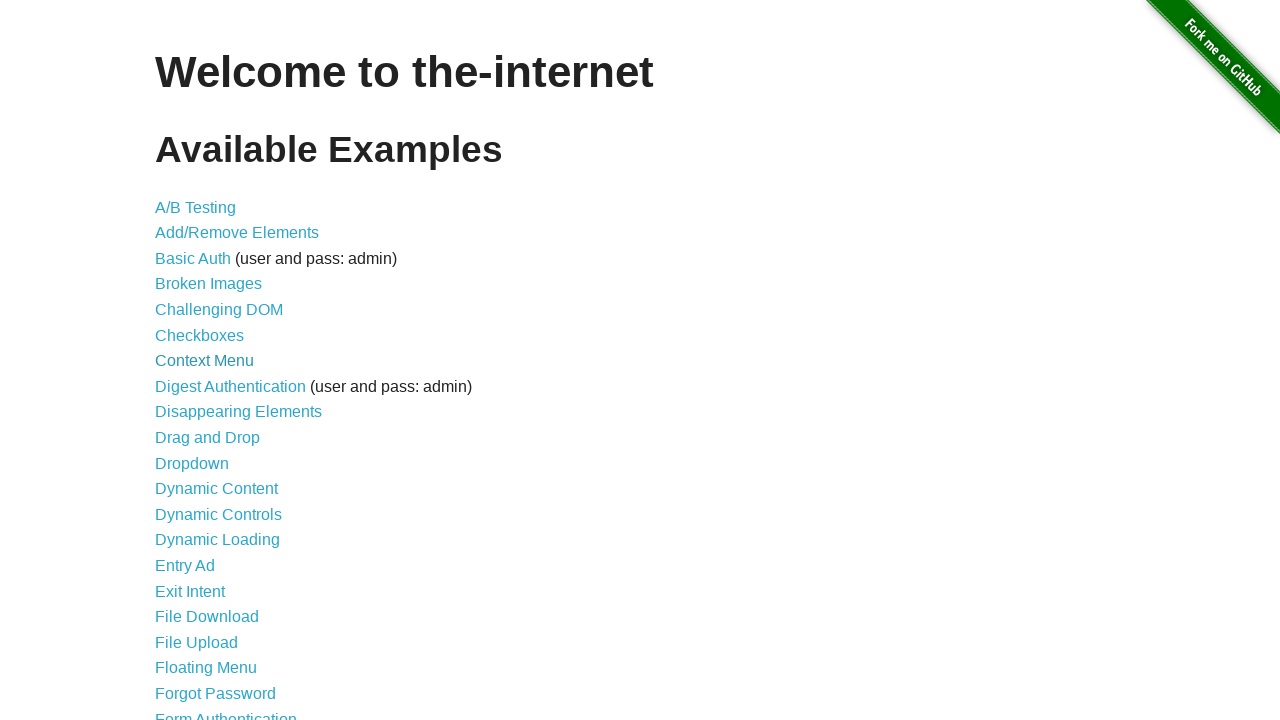

Clicked link: Large & Deep DOM at (225, 361) on a >> nth=32
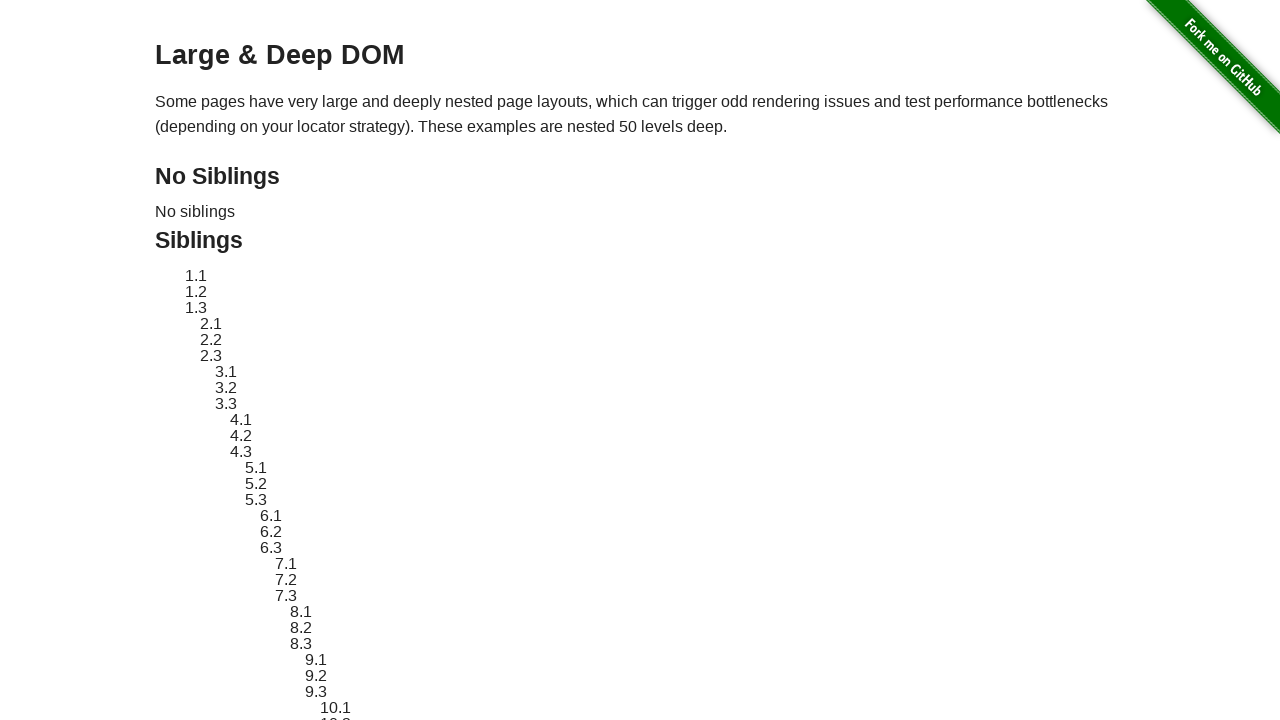

Waited 500ms for navigation
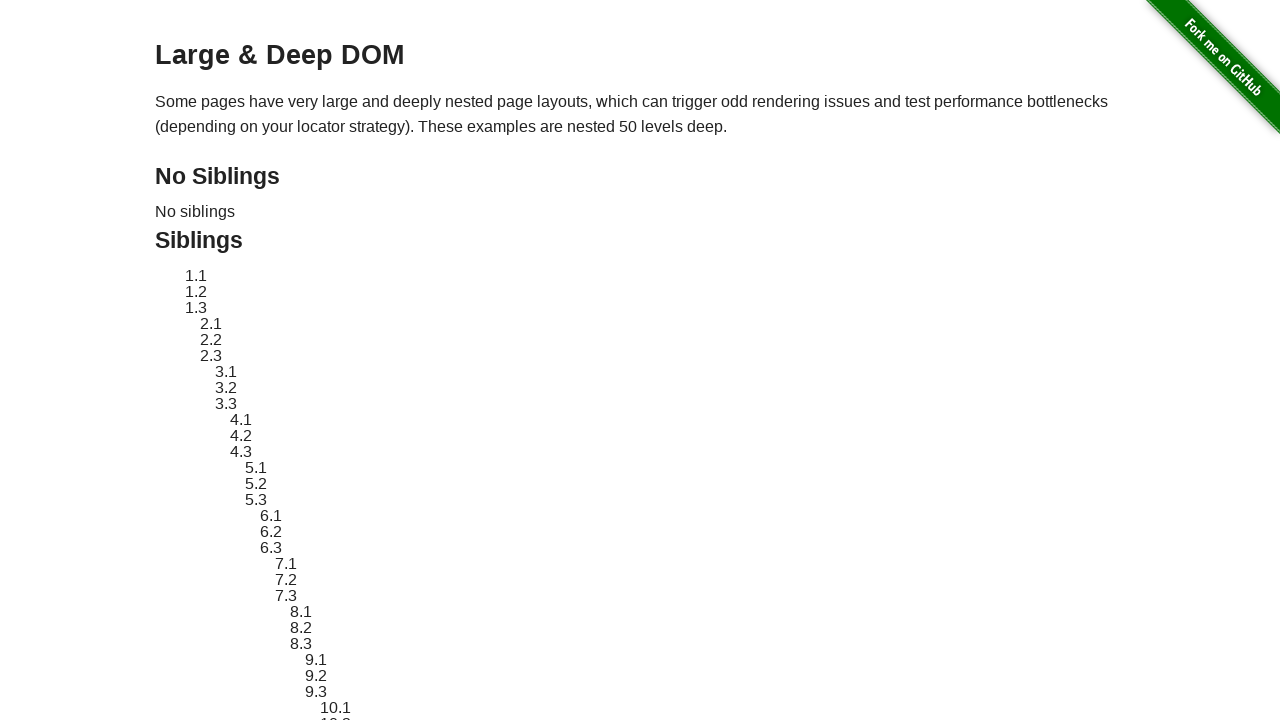

Successful navigation to: https://the-internet.herokuapp.com/large
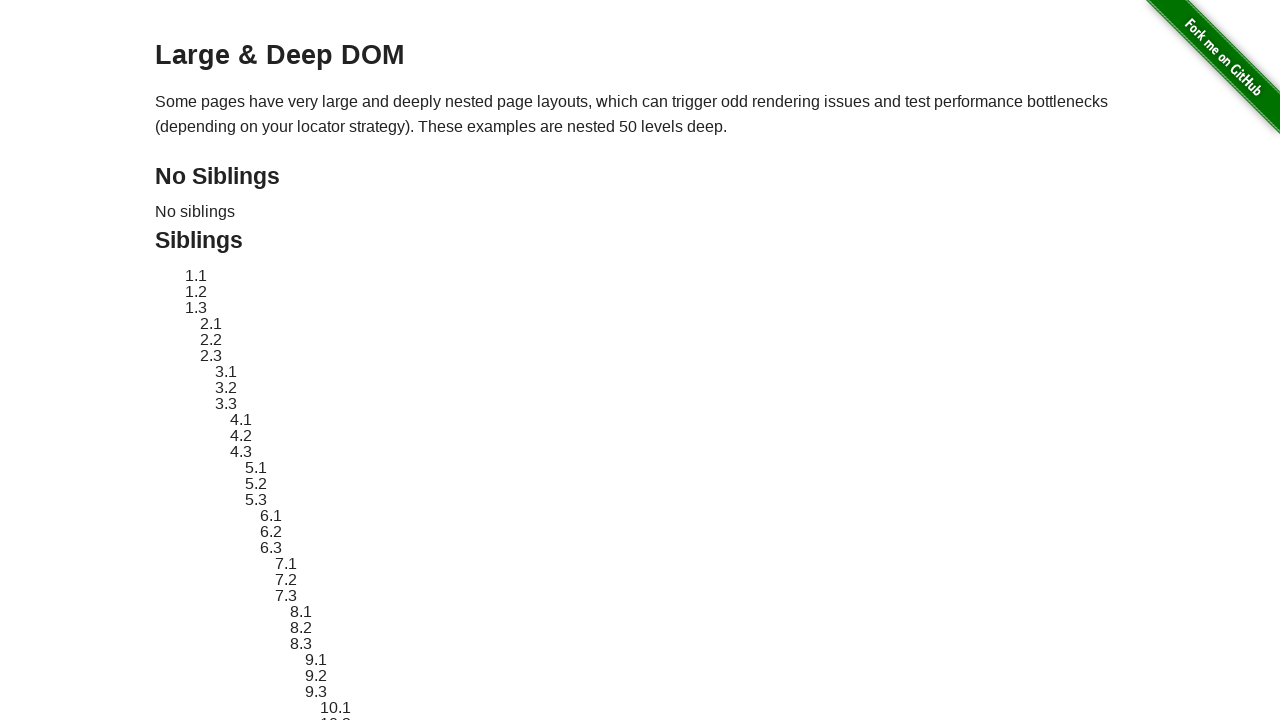

Found h3 element: Large & Deep DOM
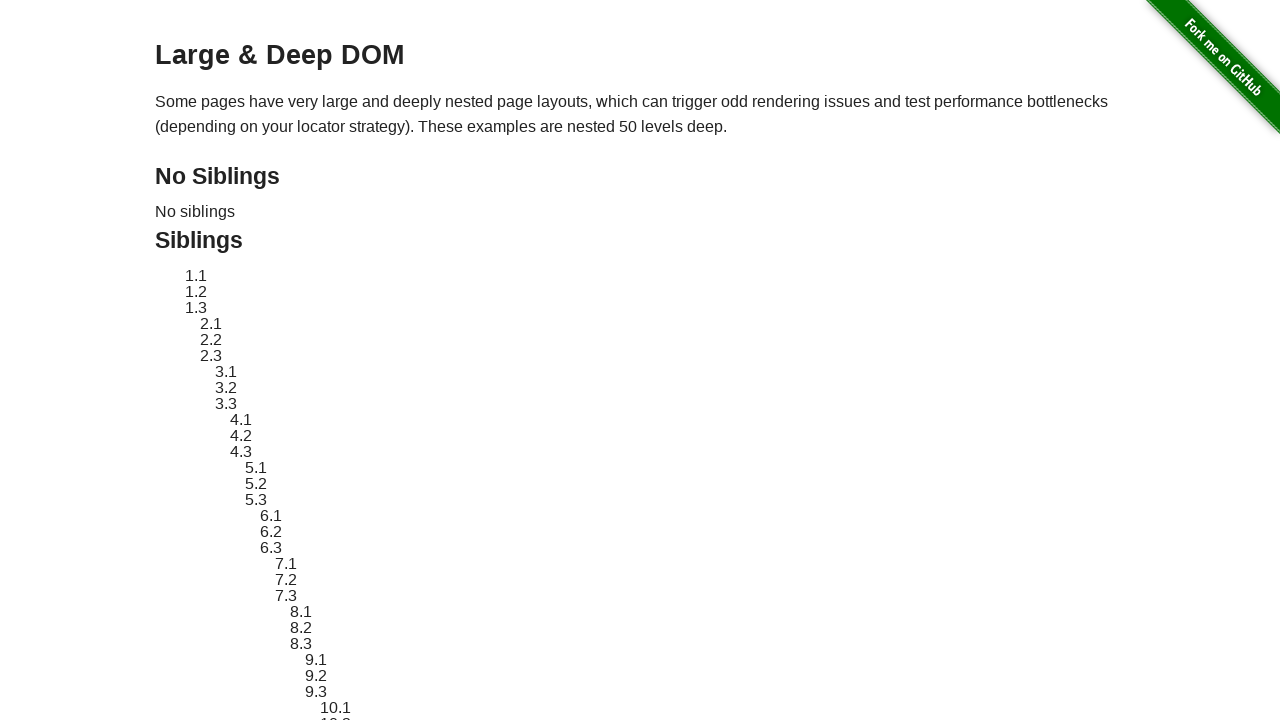

Returned to main page (https://the-internet.herokuapp.com/)
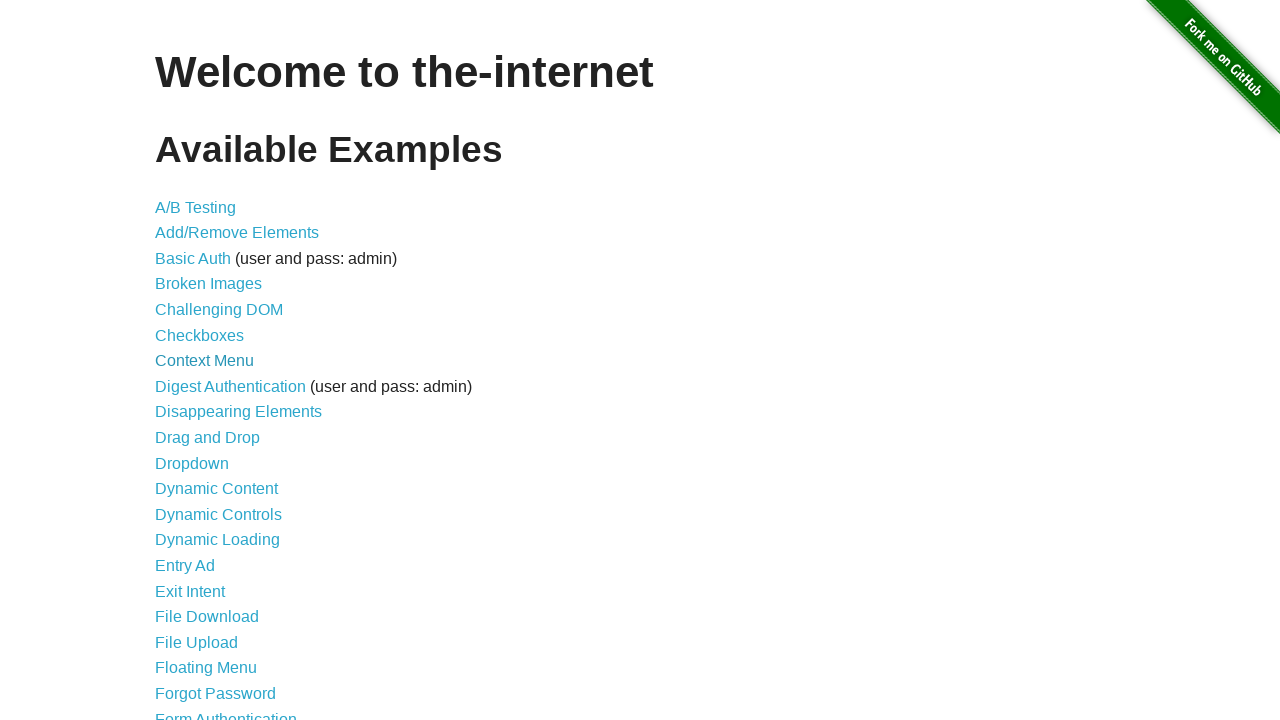

Retrieved link at index 33
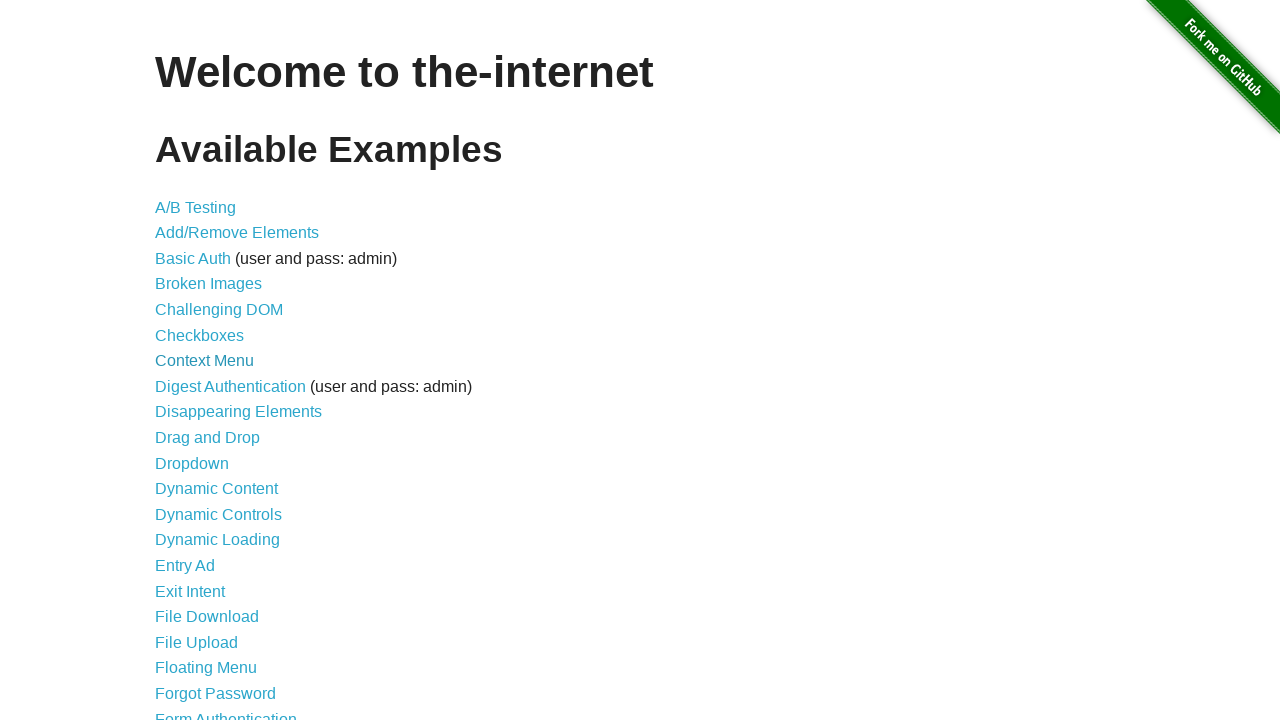

Verified link [34/46] is visible: Multiple Windows
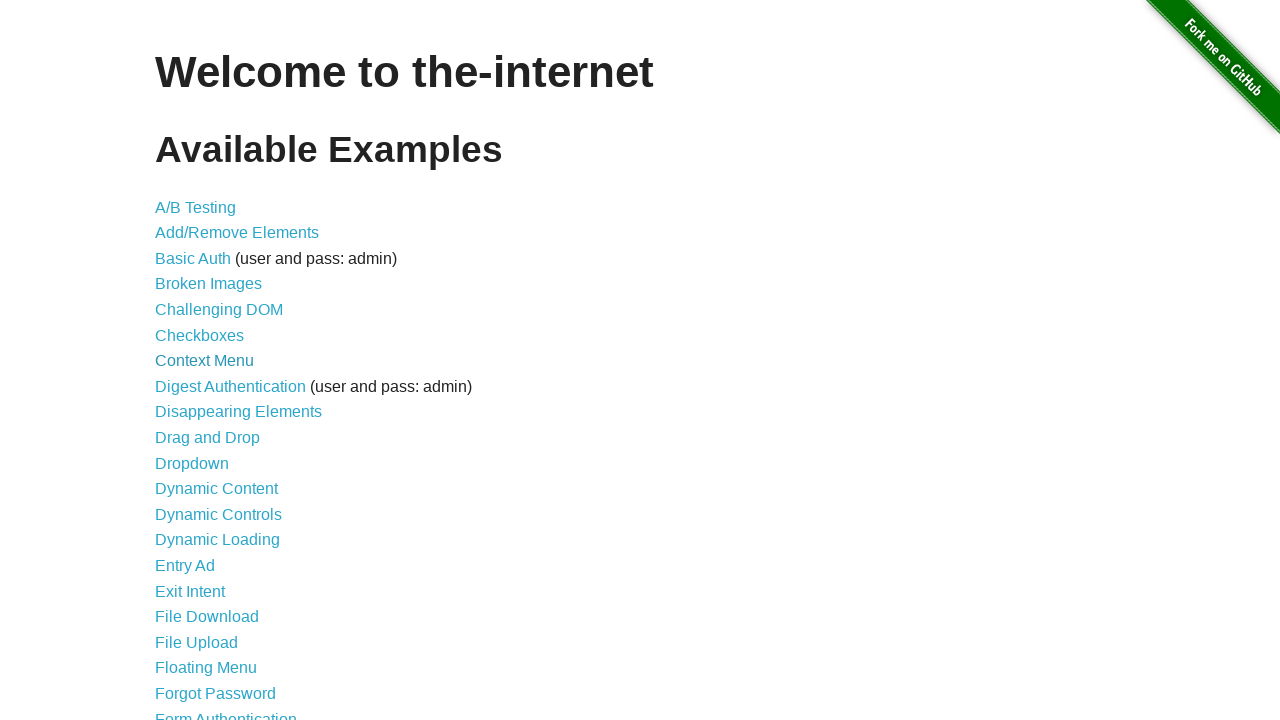

Clicked link: Multiple Windows at (218, 369) on a >> nth=33
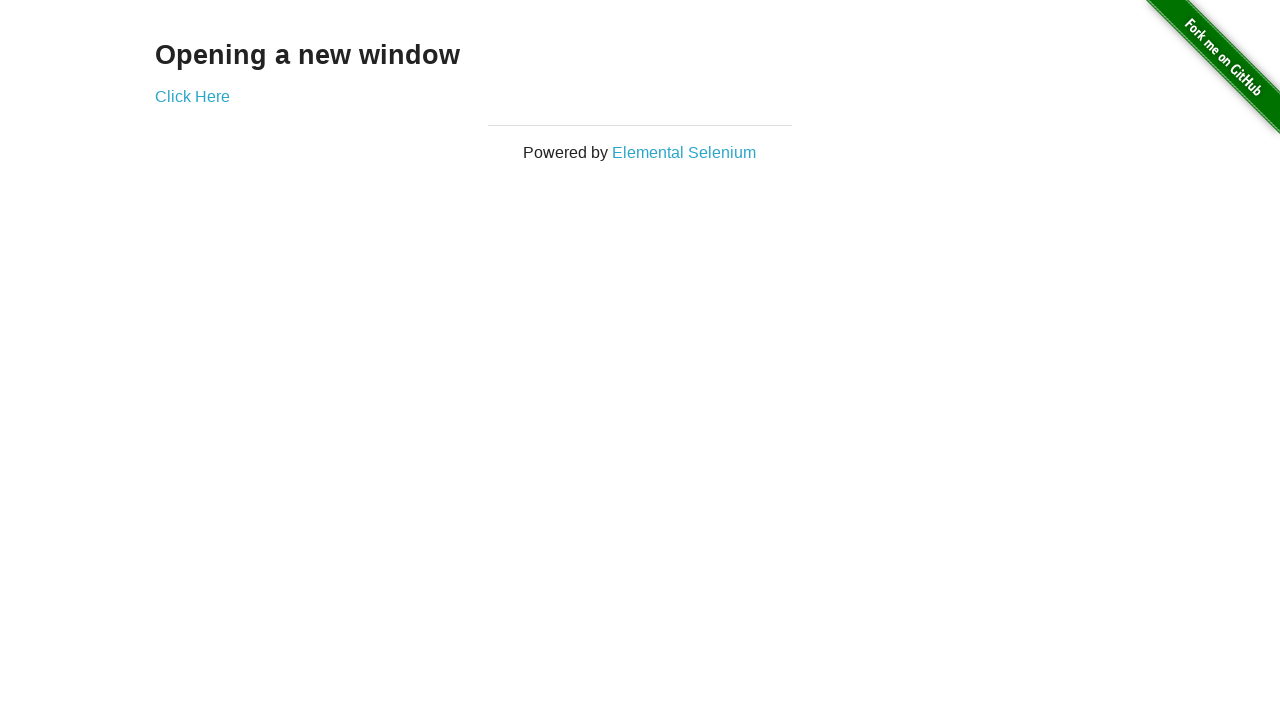

Waited 500ms for navigation
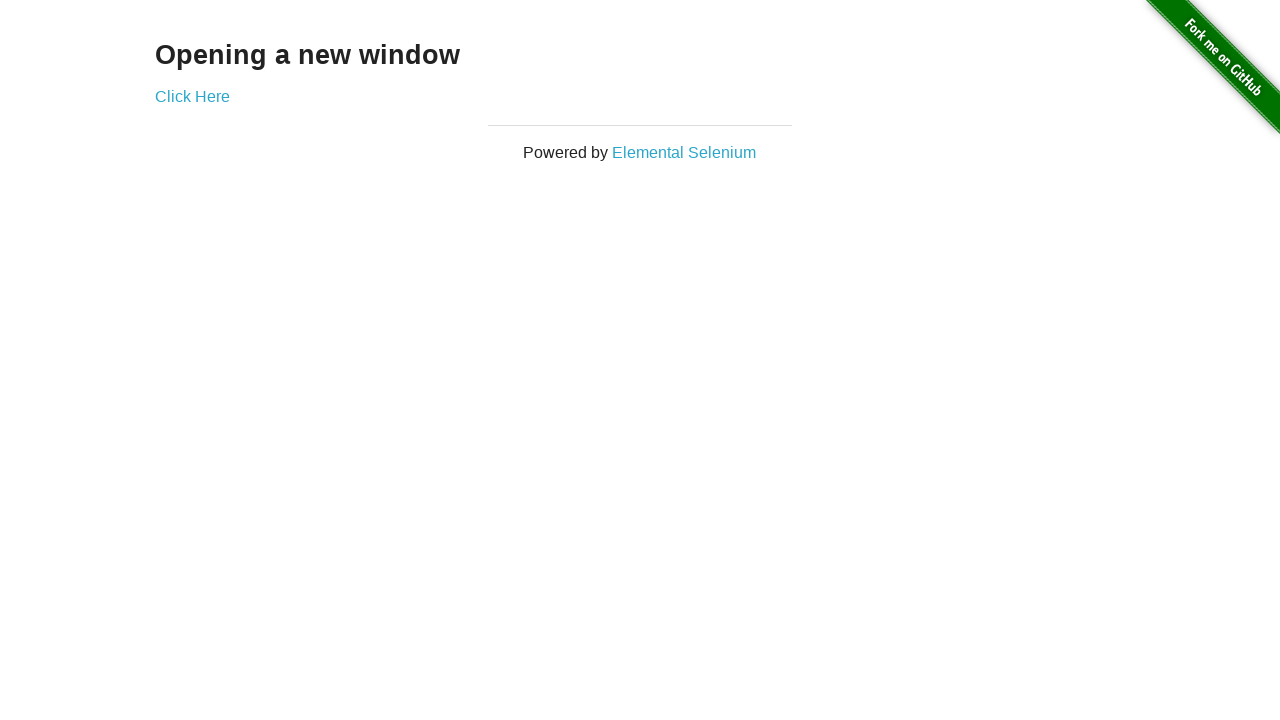

Successful navigation to: https://the-internet.herokuapp.com/windows
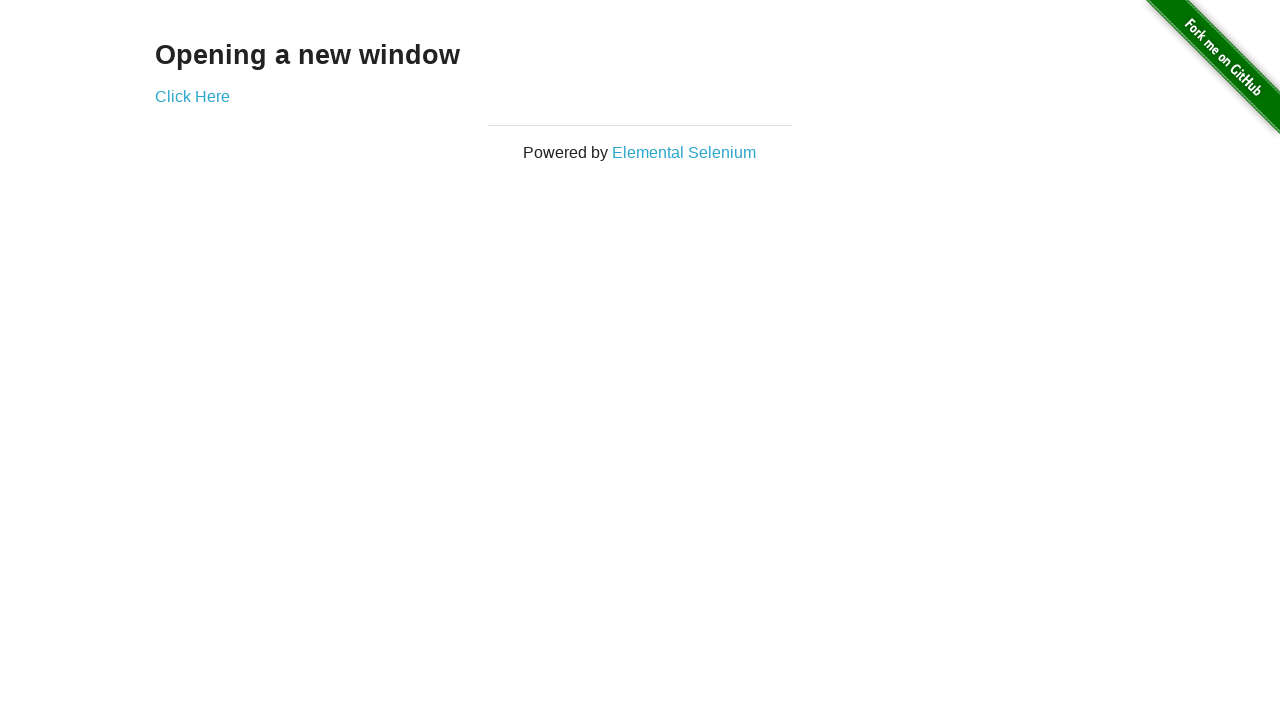

Found h3 element: Opening a new window
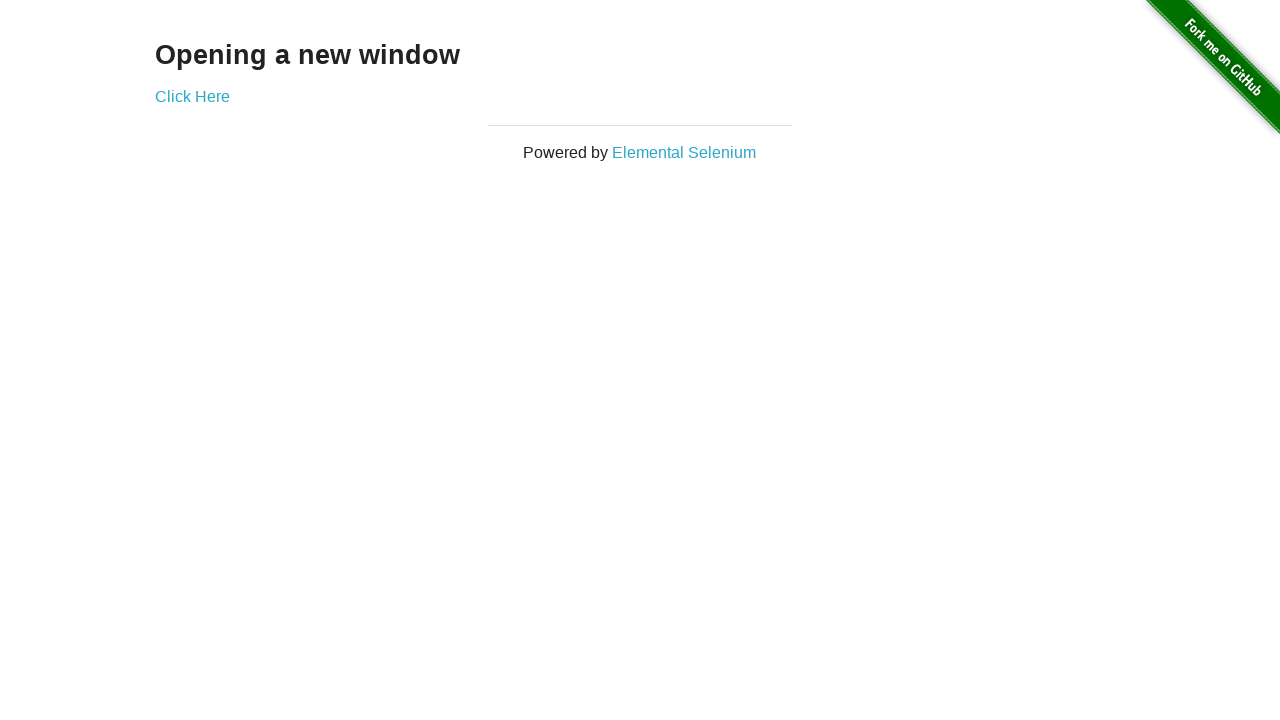

Returned to main page (https://the-internet.herokuapp.com/)
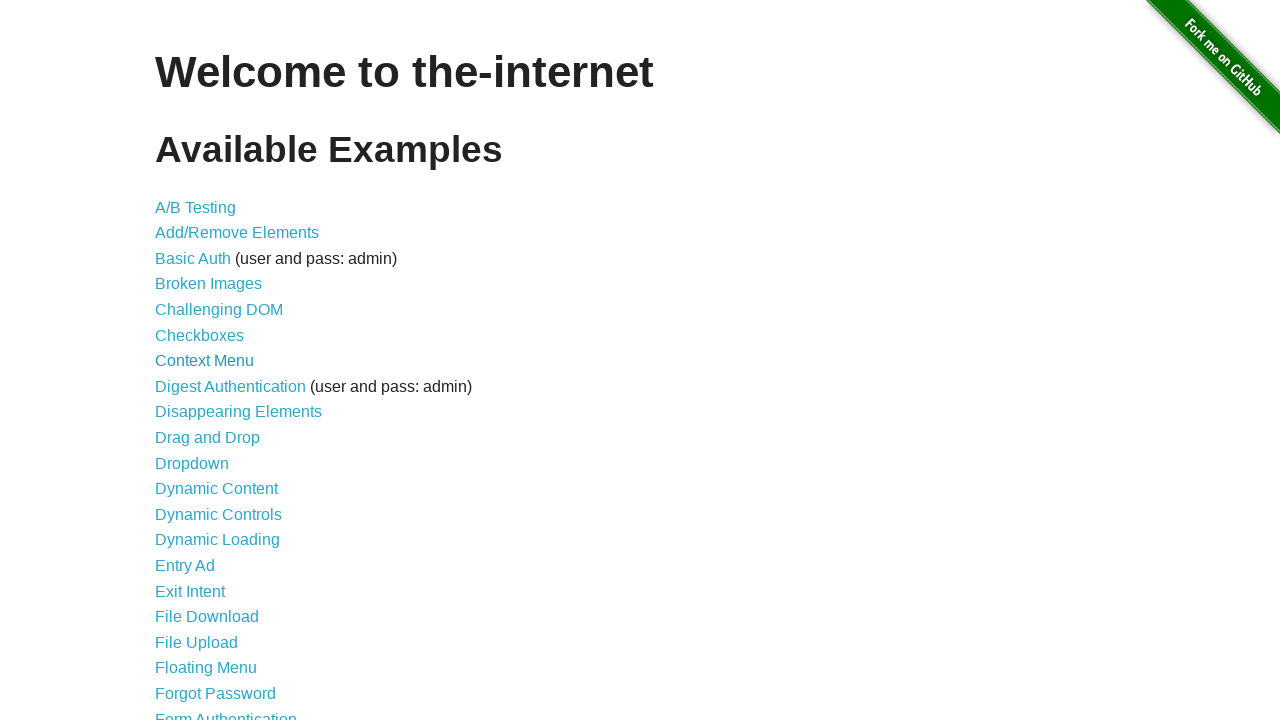

Retrieved link at index 34
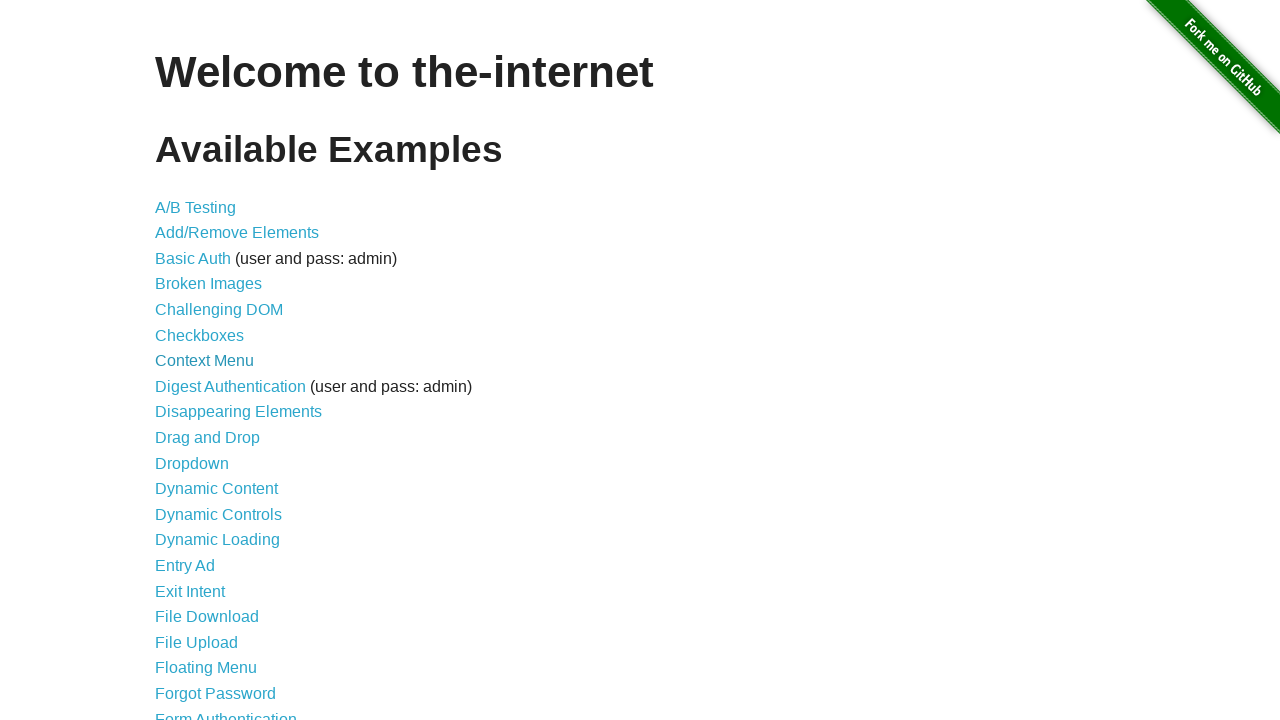

Verified link [35/46] is visible: Nested Frames
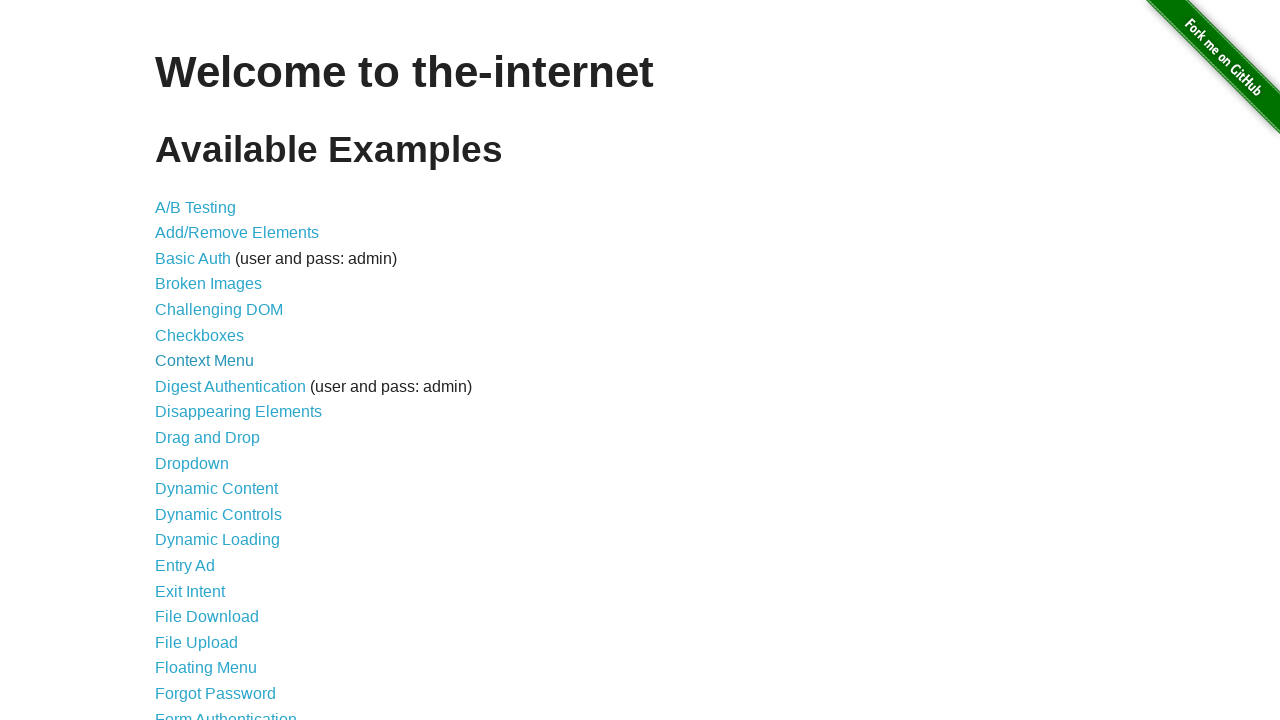

Clicked link: Nested Frames at (210, 395) on a >> nth=34
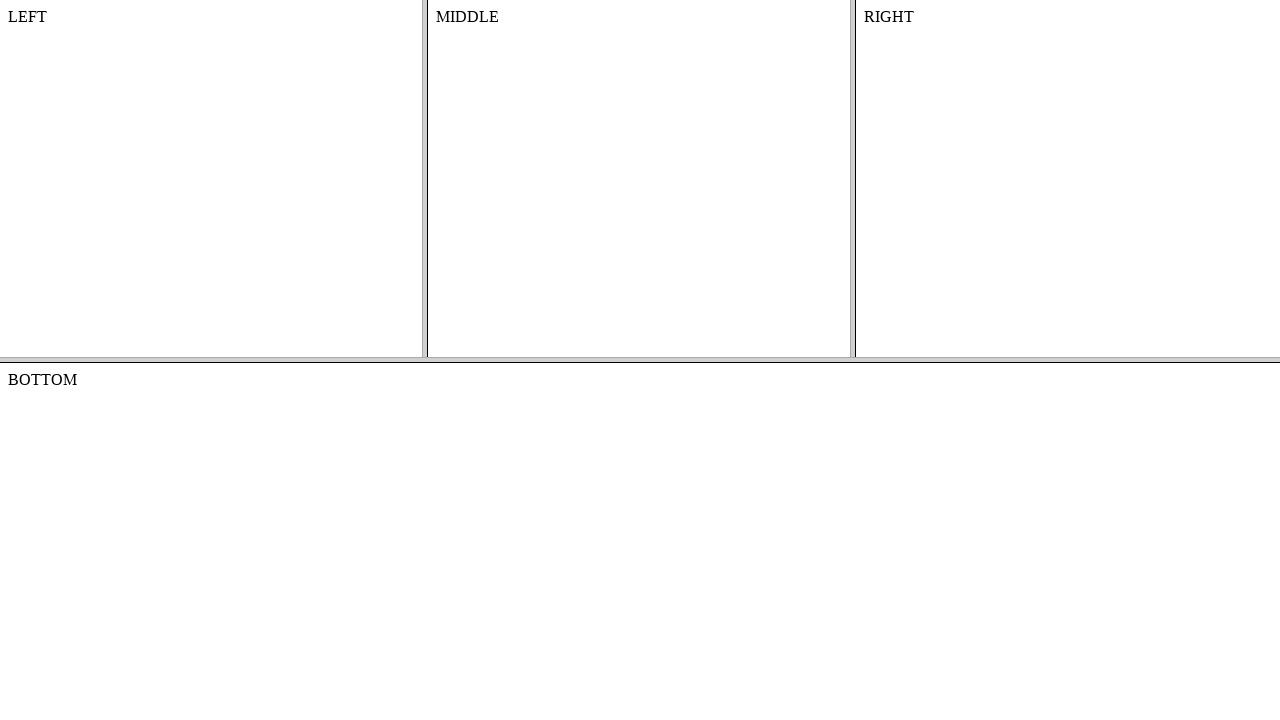

Waited 500ms for navigation
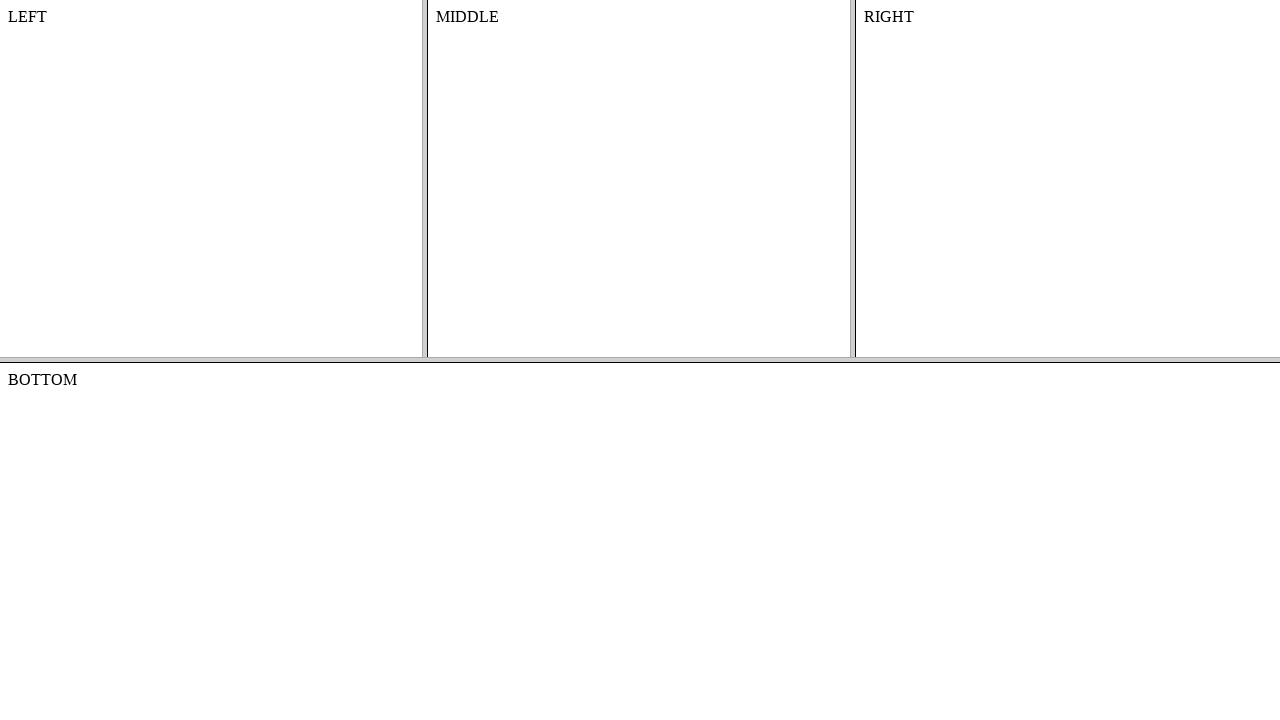

Successful navigation to: https://the-internet.herokuapp.com/nested_frames
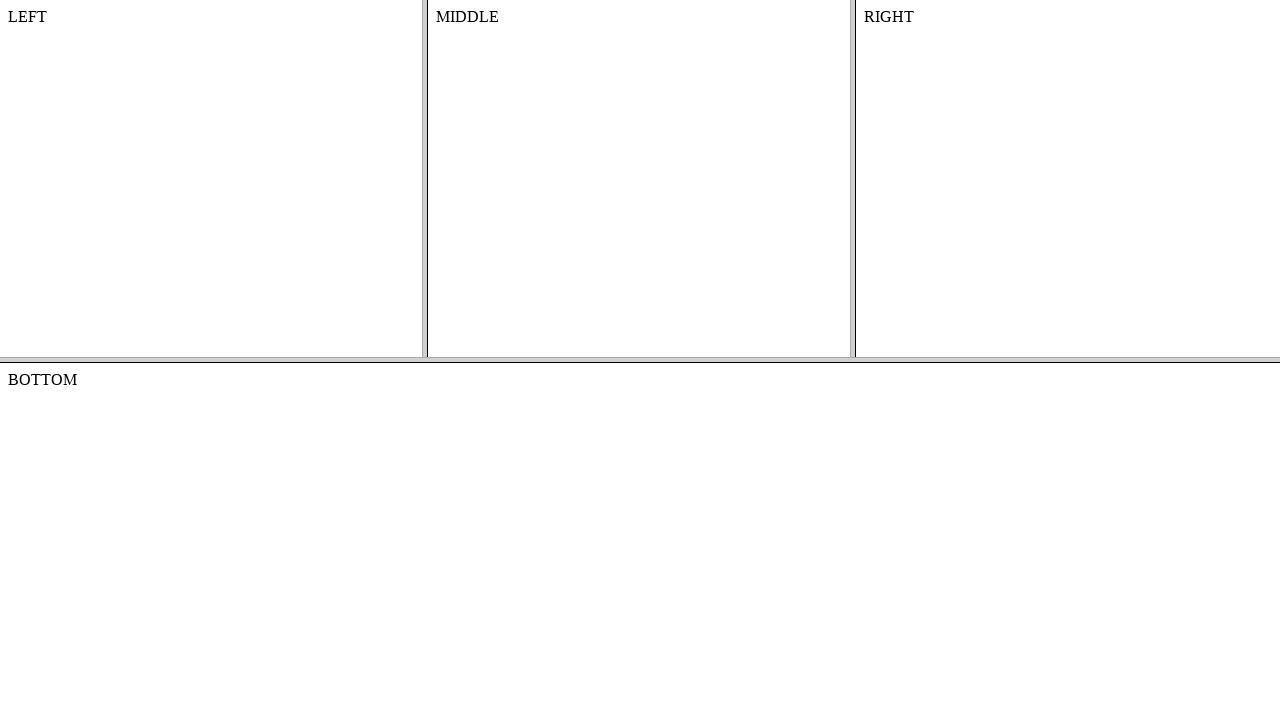

h3 element not found on page
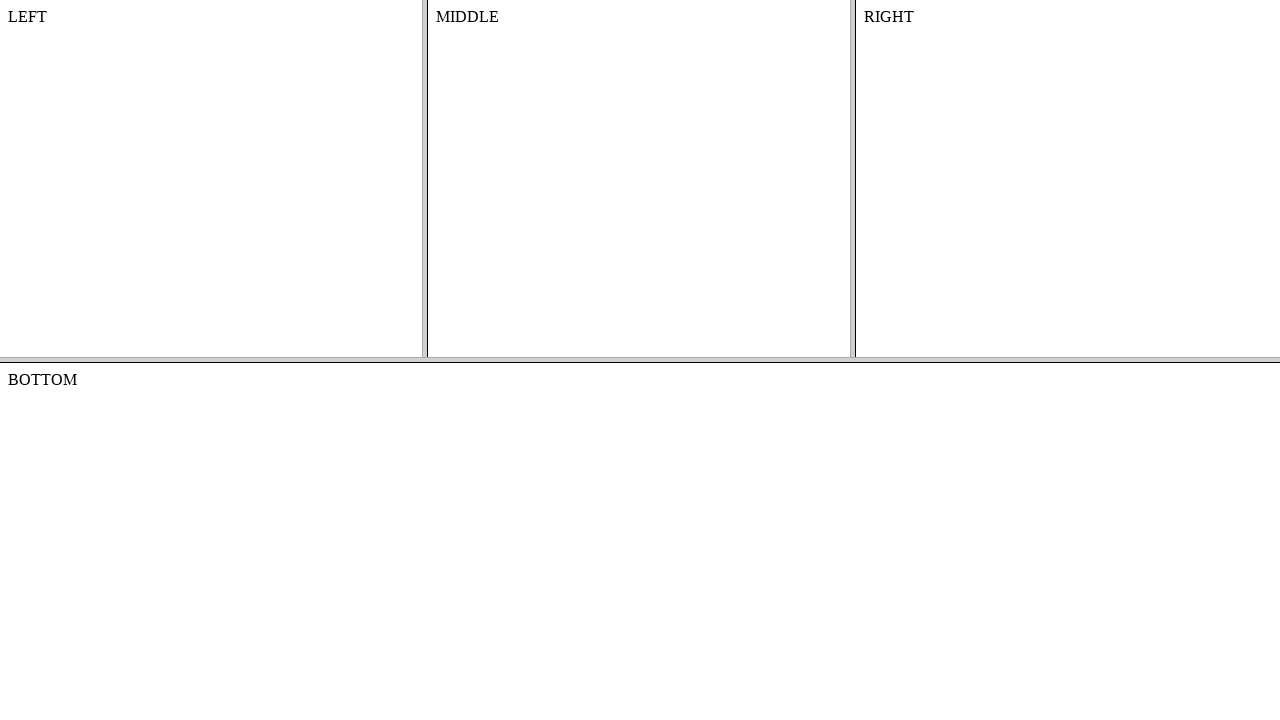

Returned to main page (https://the-internet.herokuapp.com/)
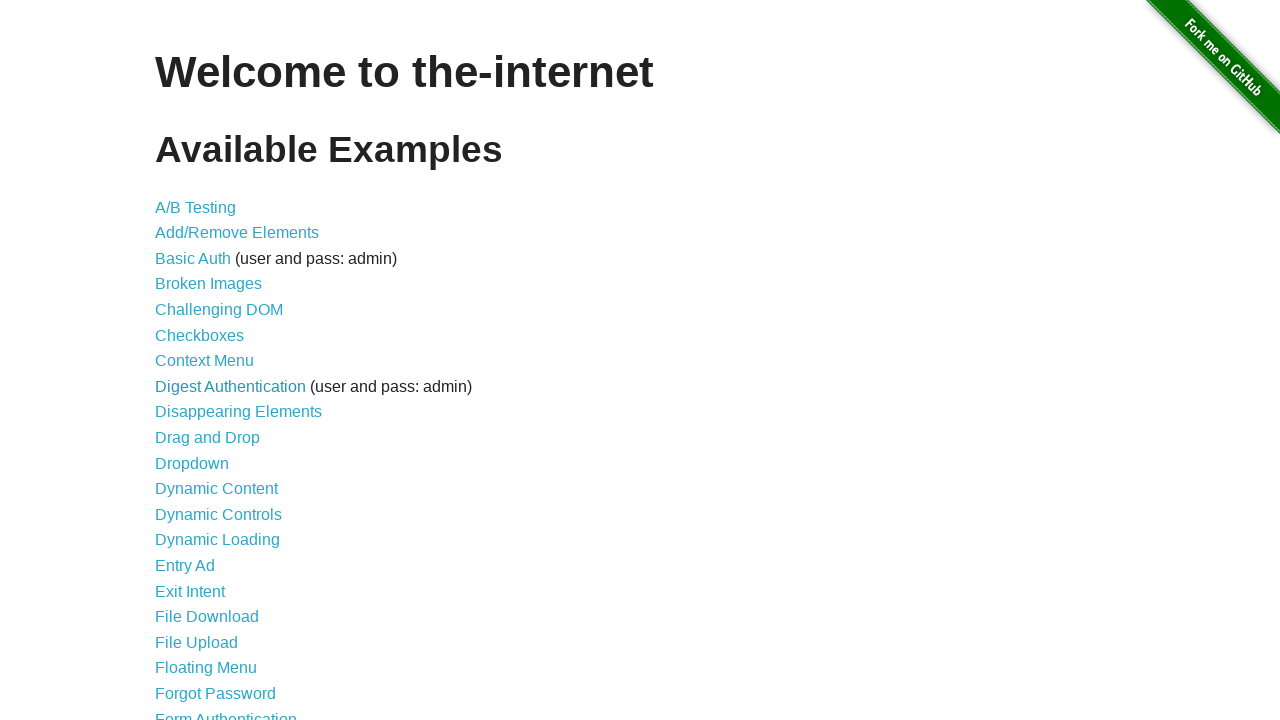

Retrieved link at index 35
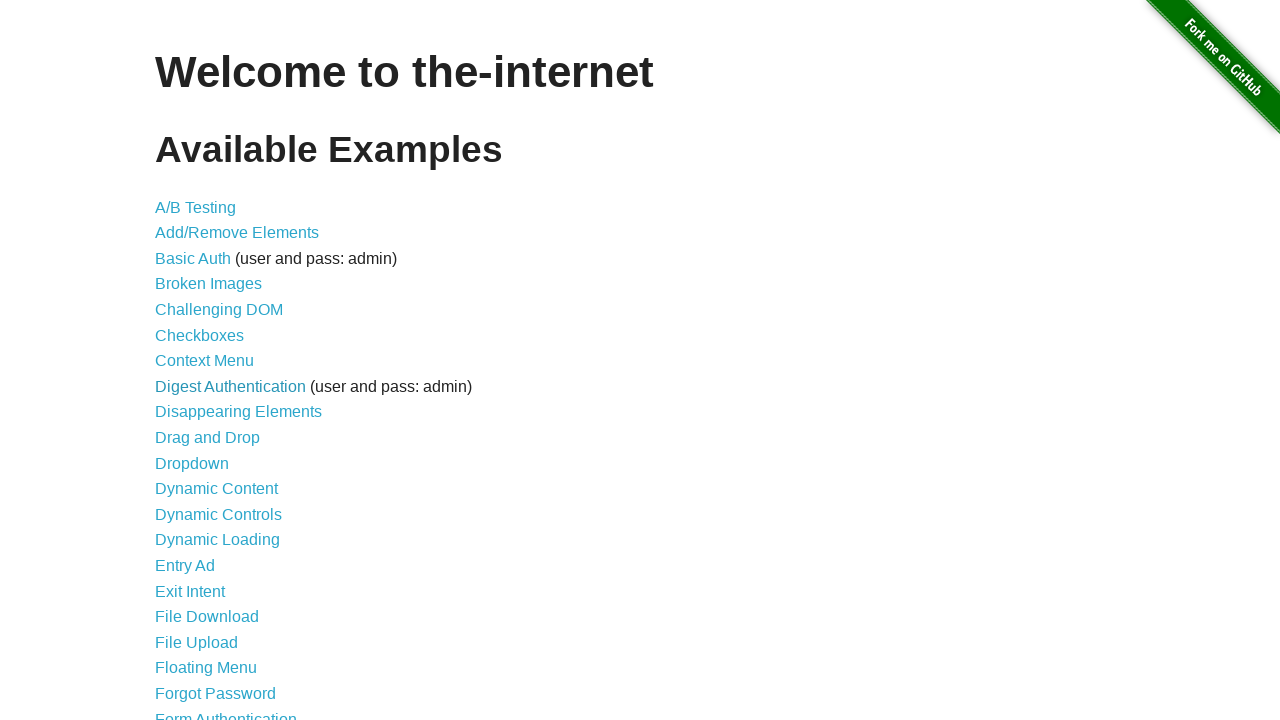

Verified link [36/46] is visible: Notification Messages
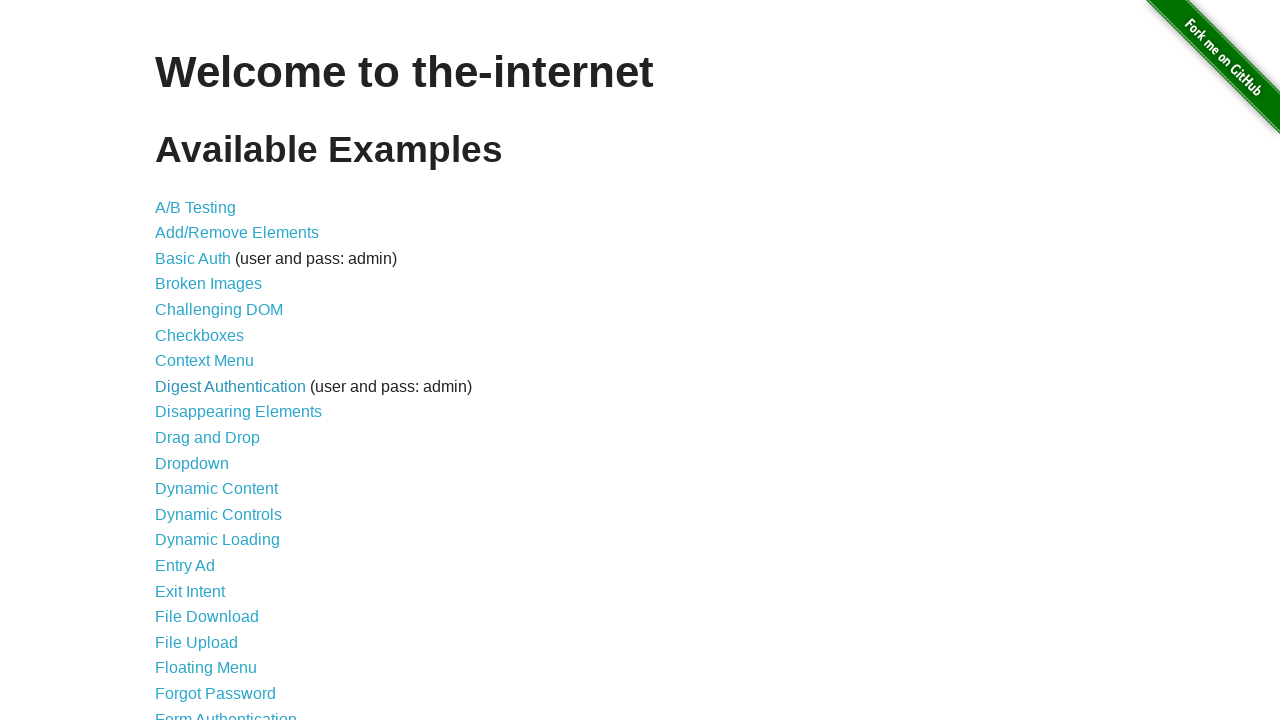

Clicked link: Notification Messages at (234, 420) on a >> nth=35
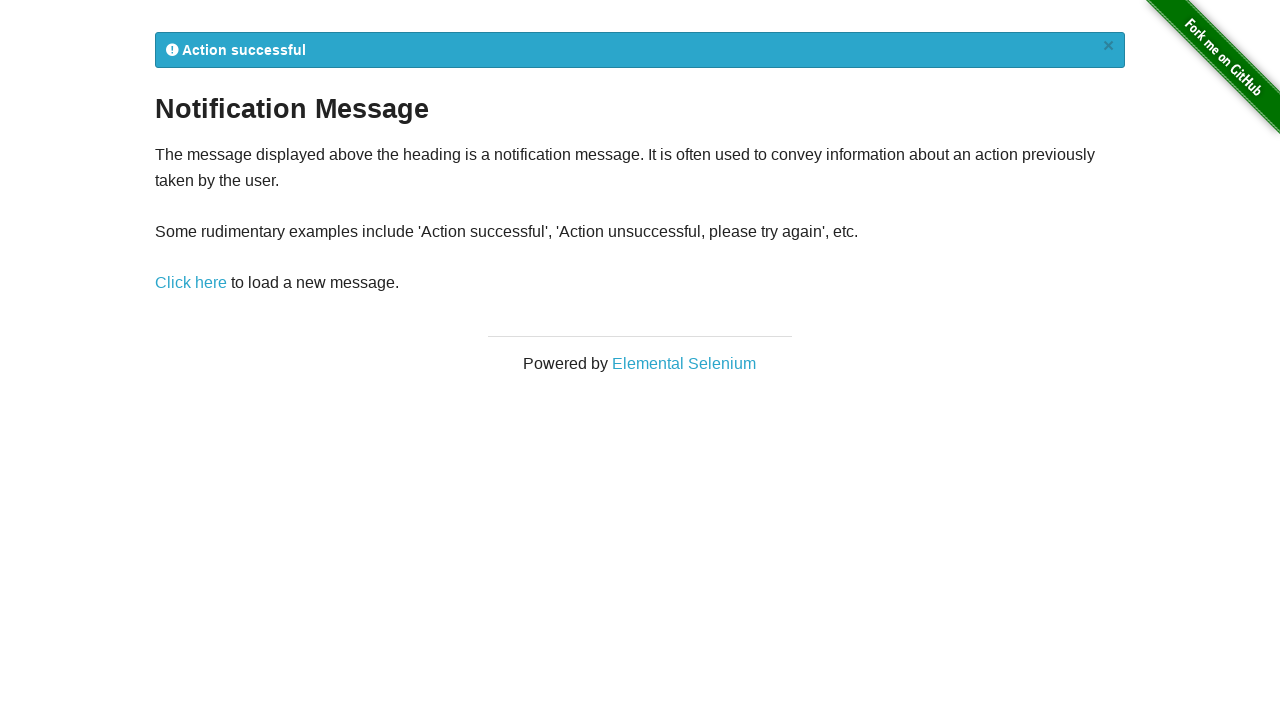

Waited 500ms for navigation
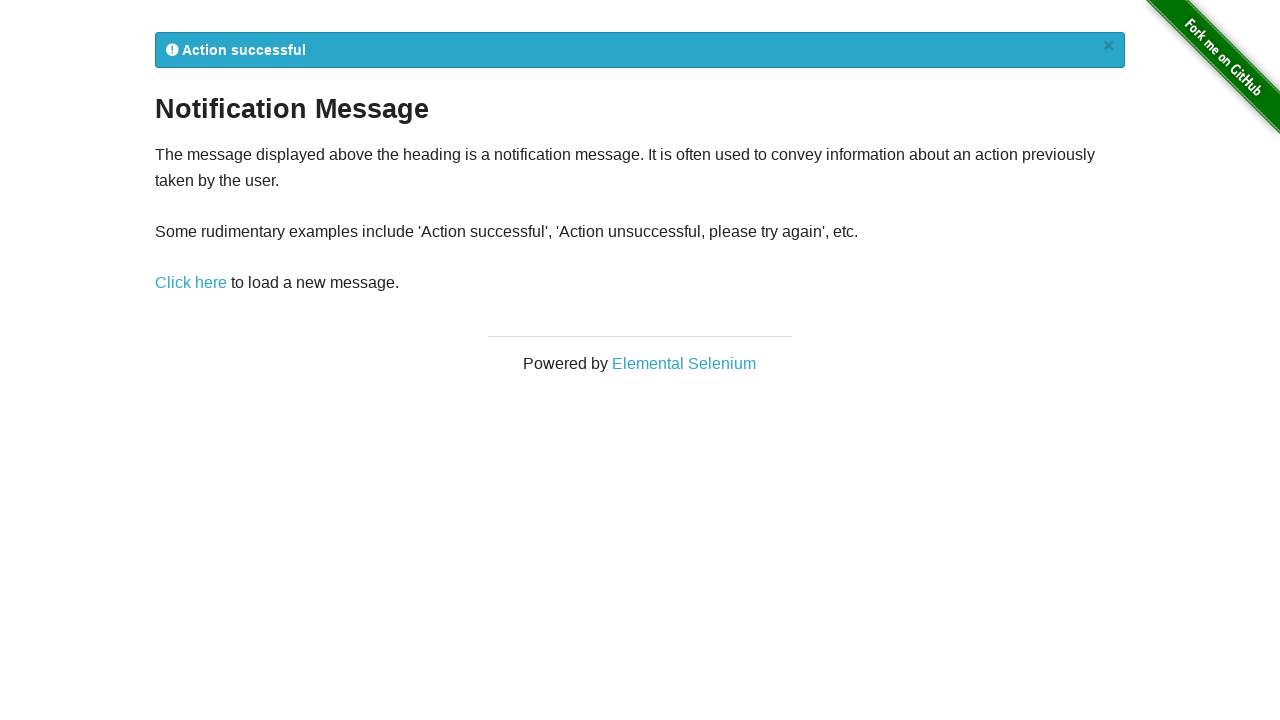

Successful navigation to: https://the-internet.herokuapp.com/notification_message_rendered
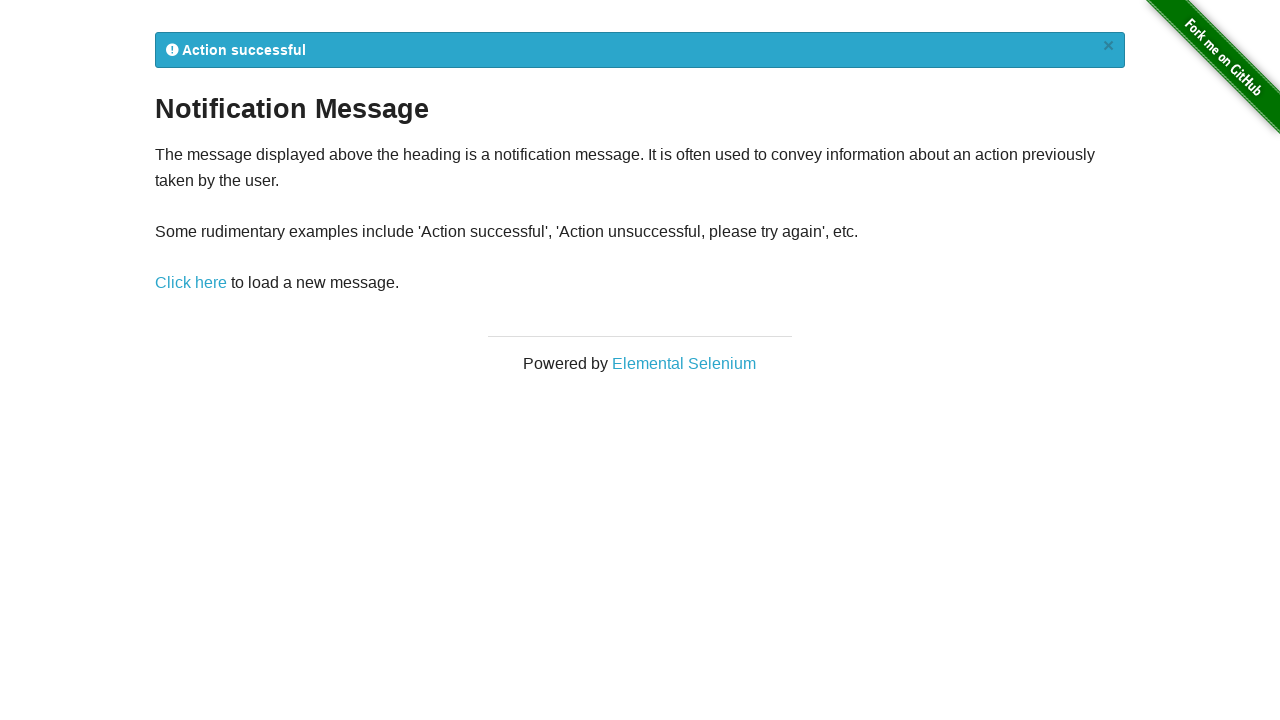

Found h3 element: Notification Message
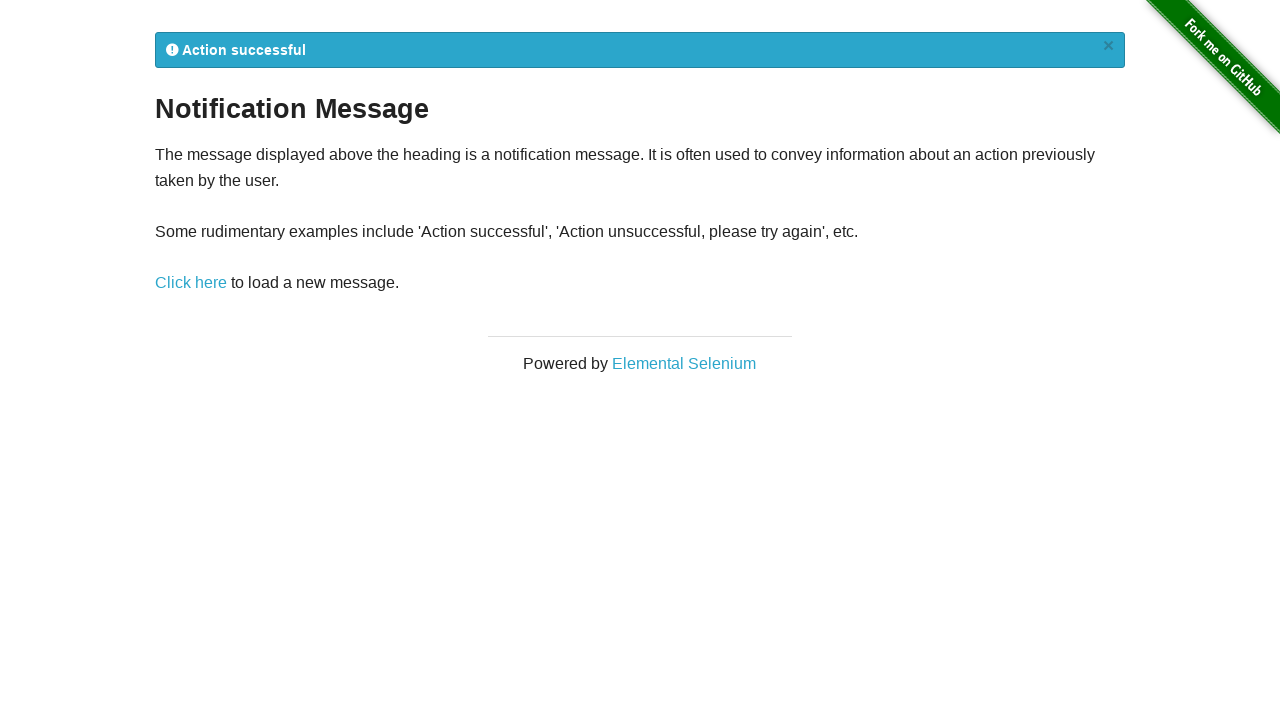

Returned to main page (https://the-internet.herokuapp.com/)
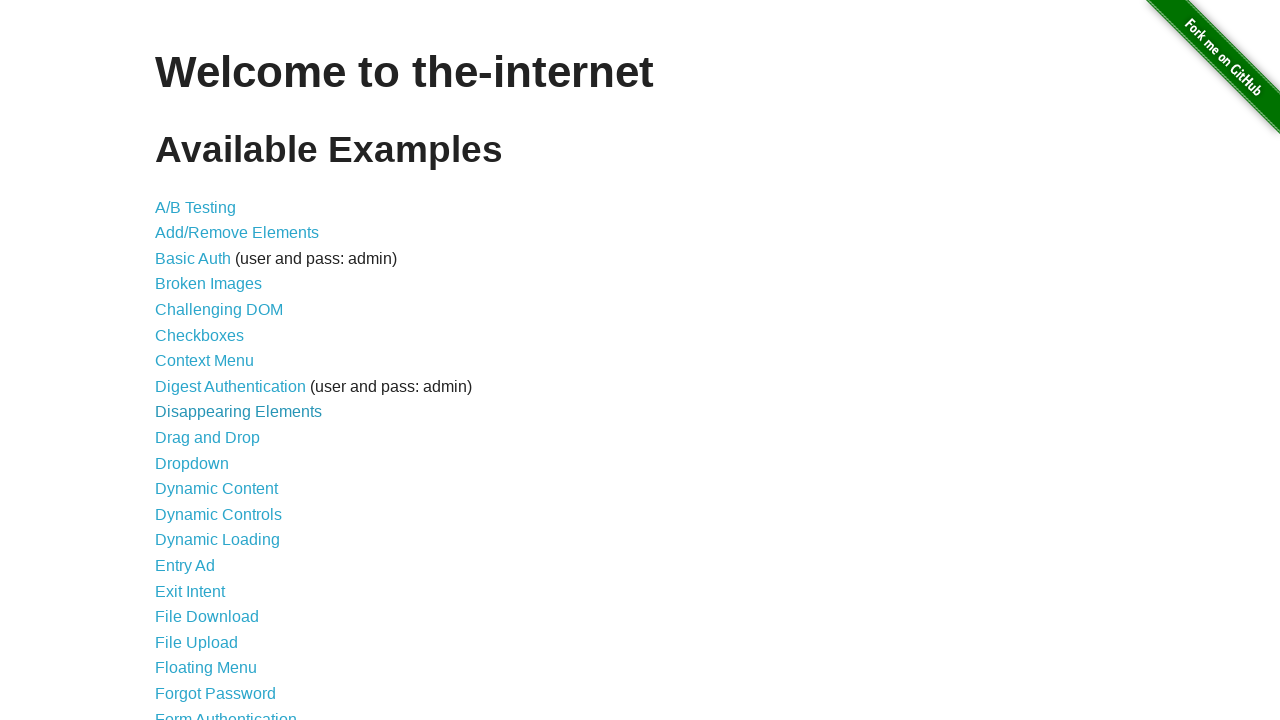

Retrieved link at index 36
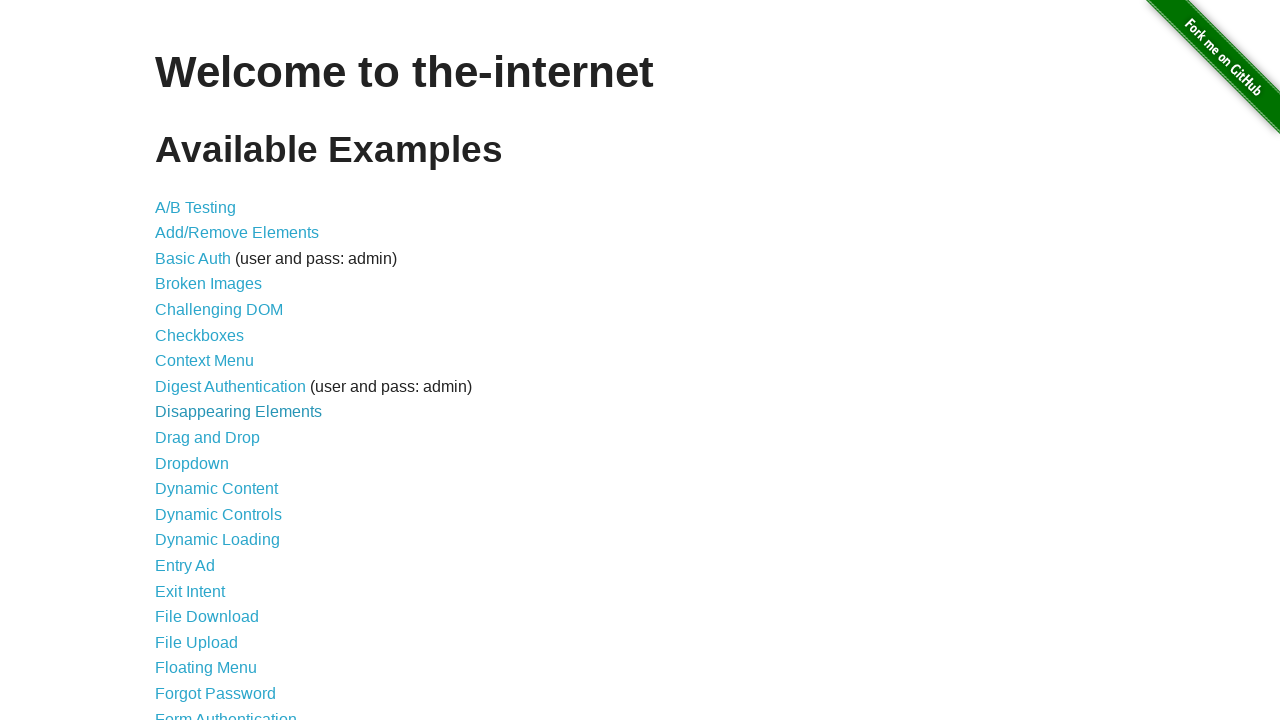

Verified link [37/46] is visible: Redirect Link
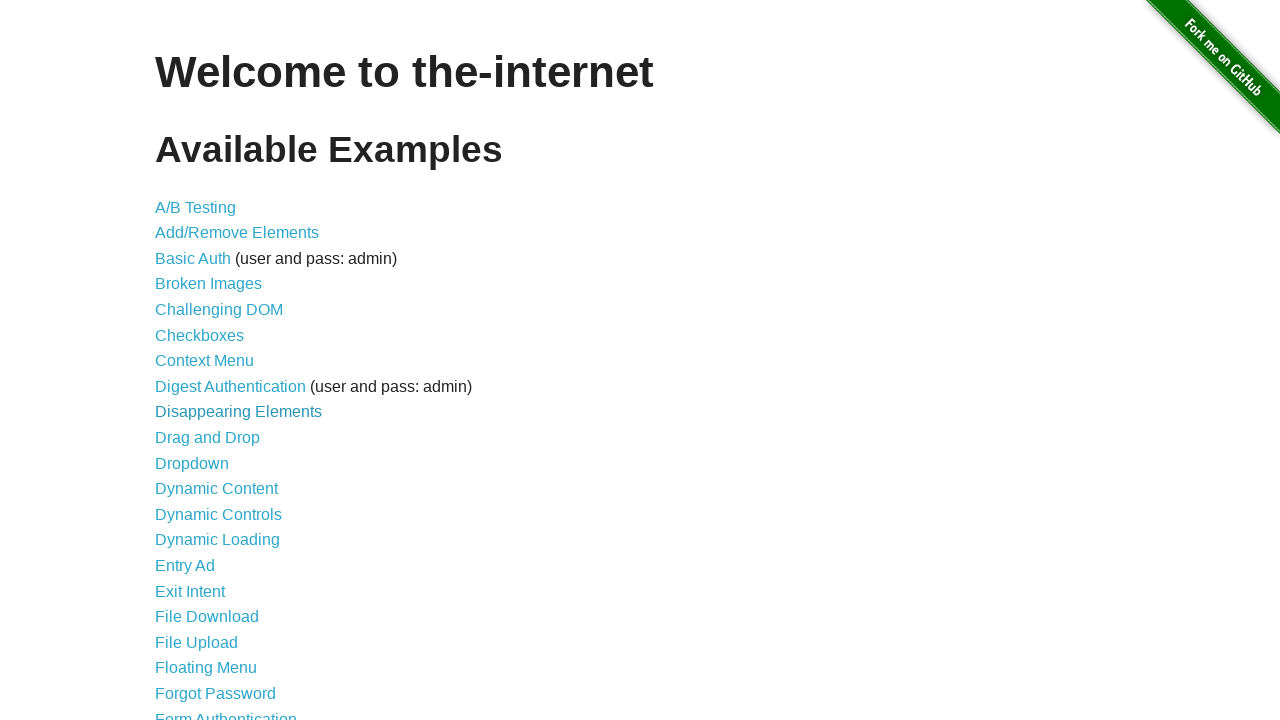

Clicked link: Redirect Link at (202, 446) on a >> nth=36
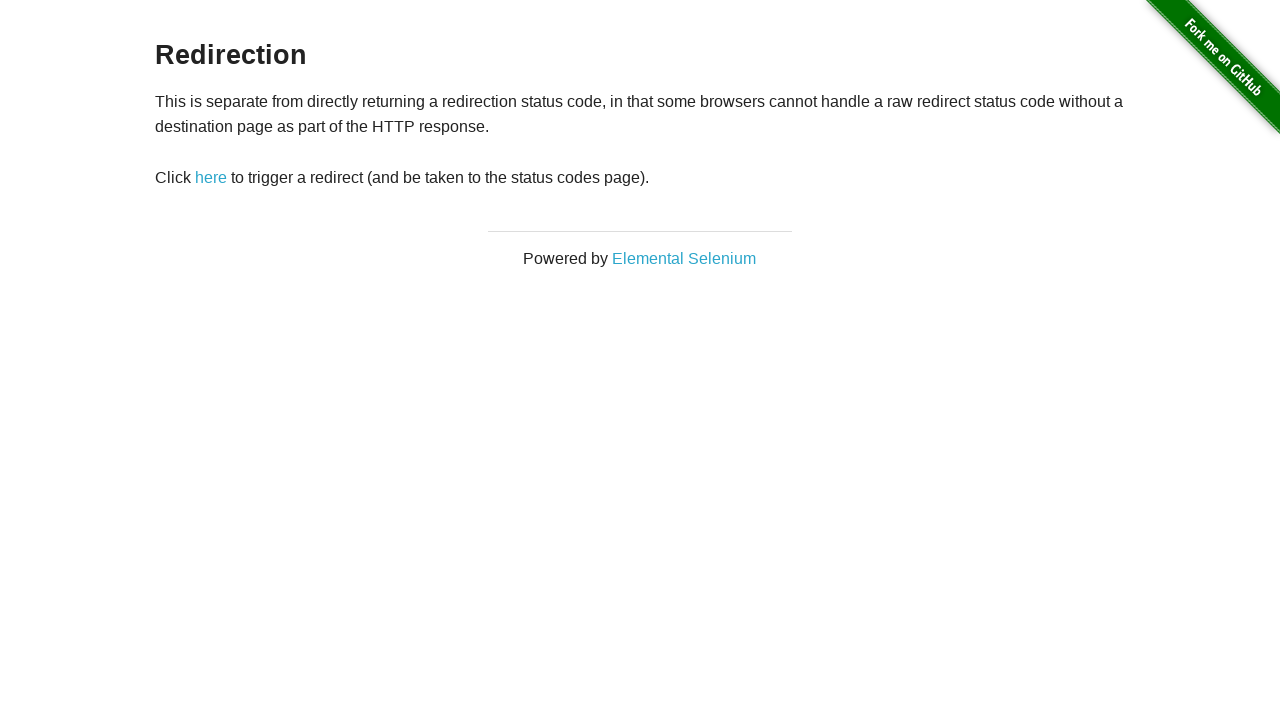

Waited 500ms for navigation
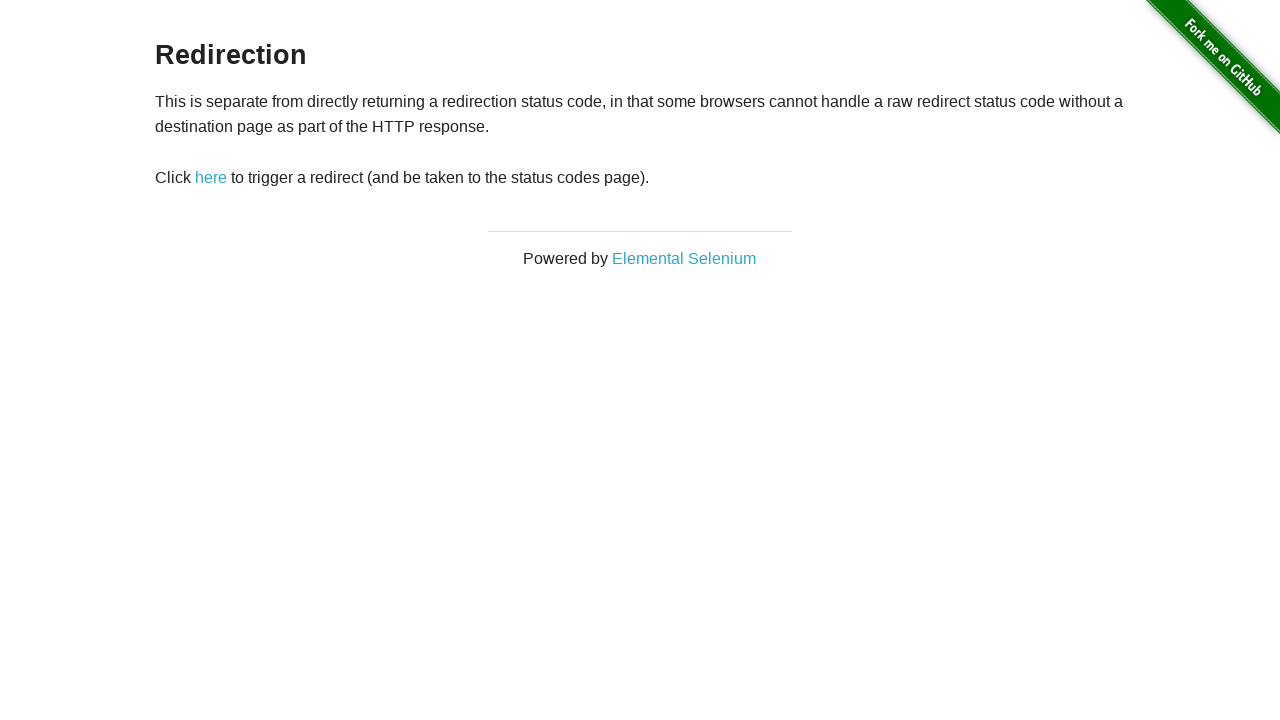

Successful navigation to: https://the-internet.herokuapp.com/redirector
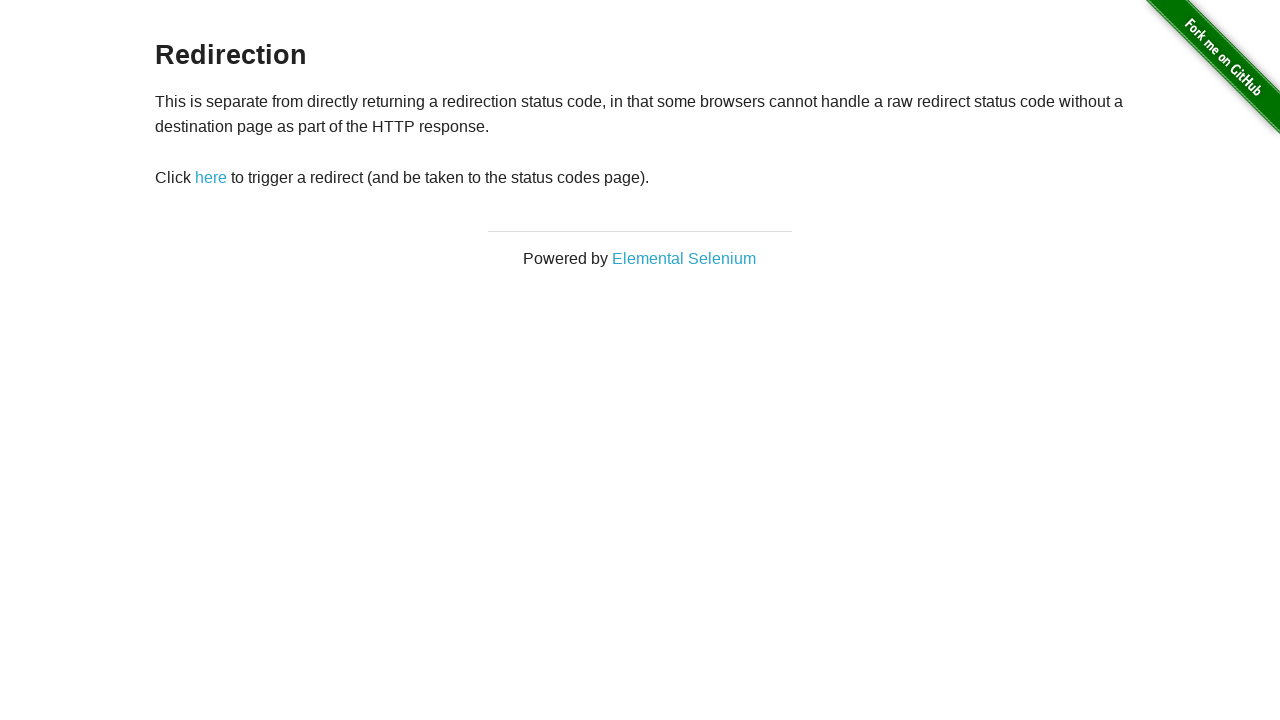

Found h3 element: Redirection
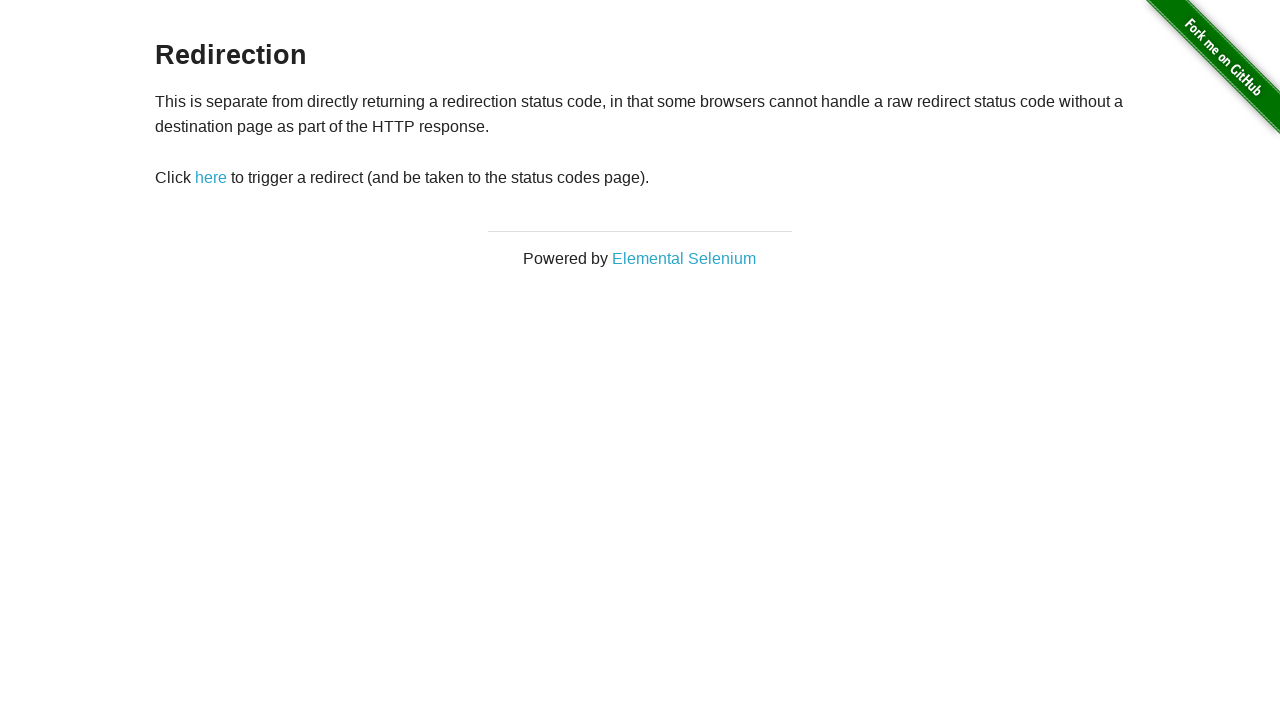

Returned to main page (https://the-internet.herokuapp.com/)
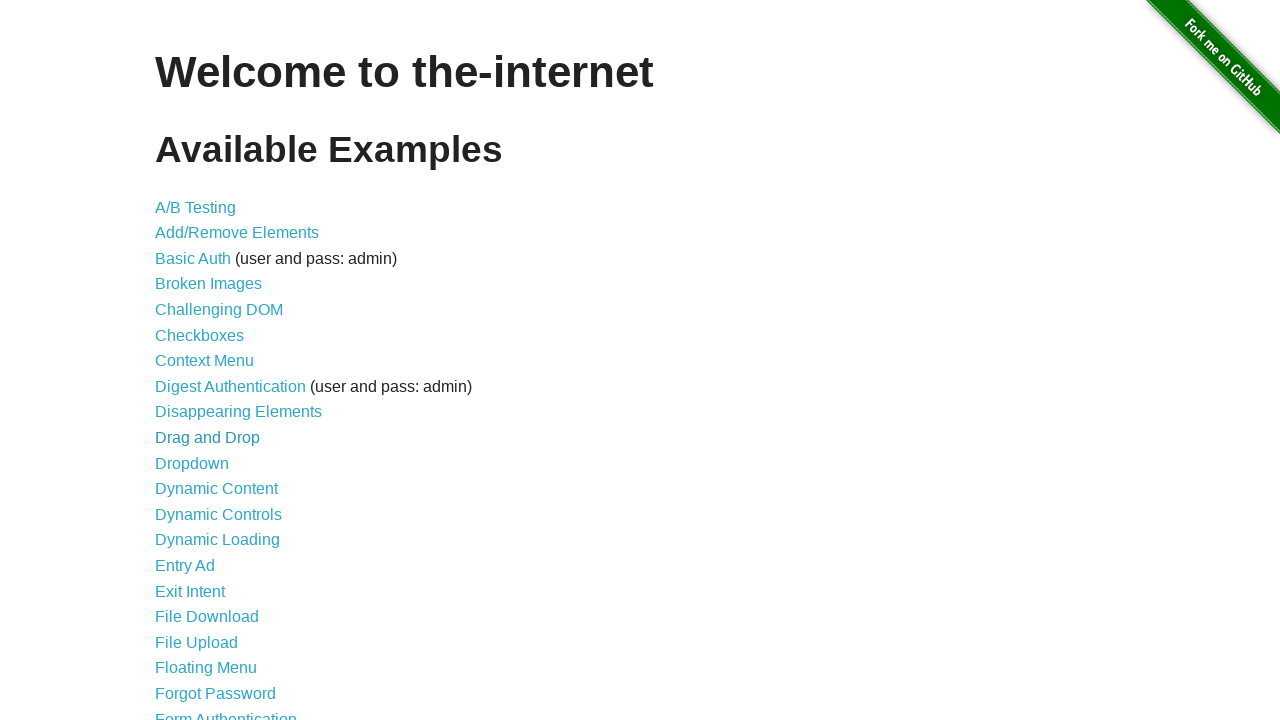

Retrieved link at index 37
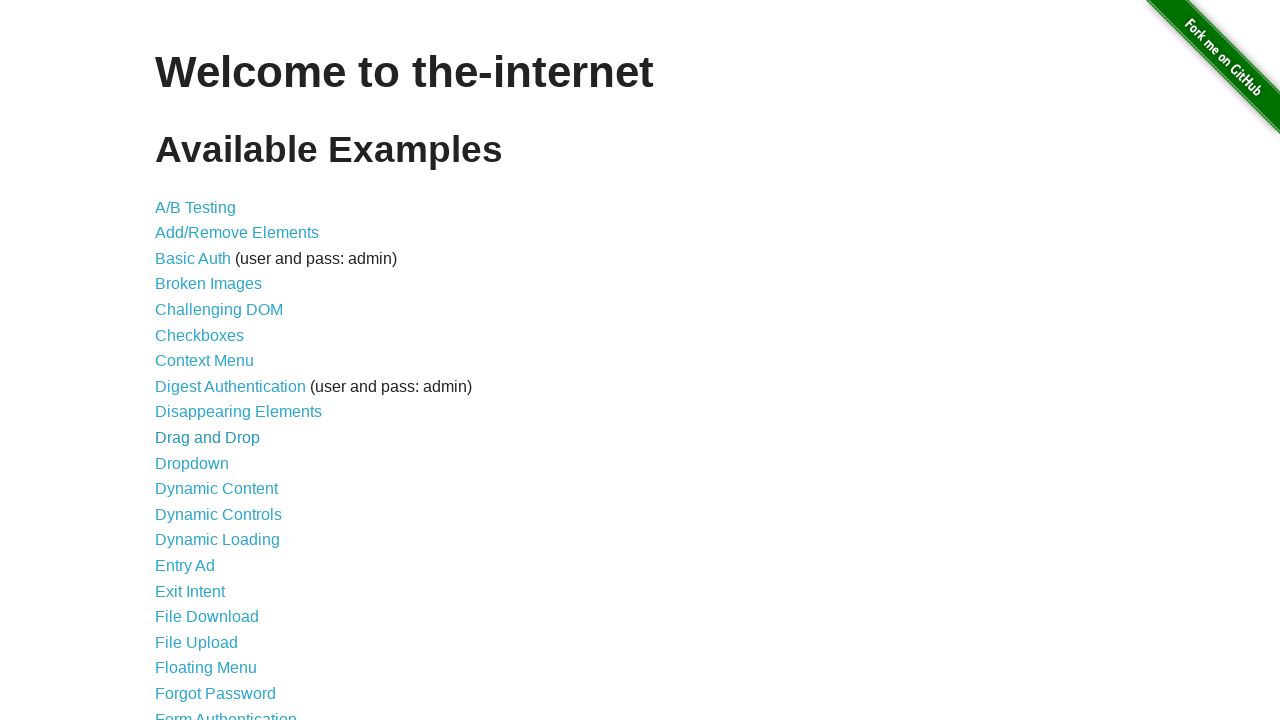

Verified link [38/46] is visible: Secure File Download
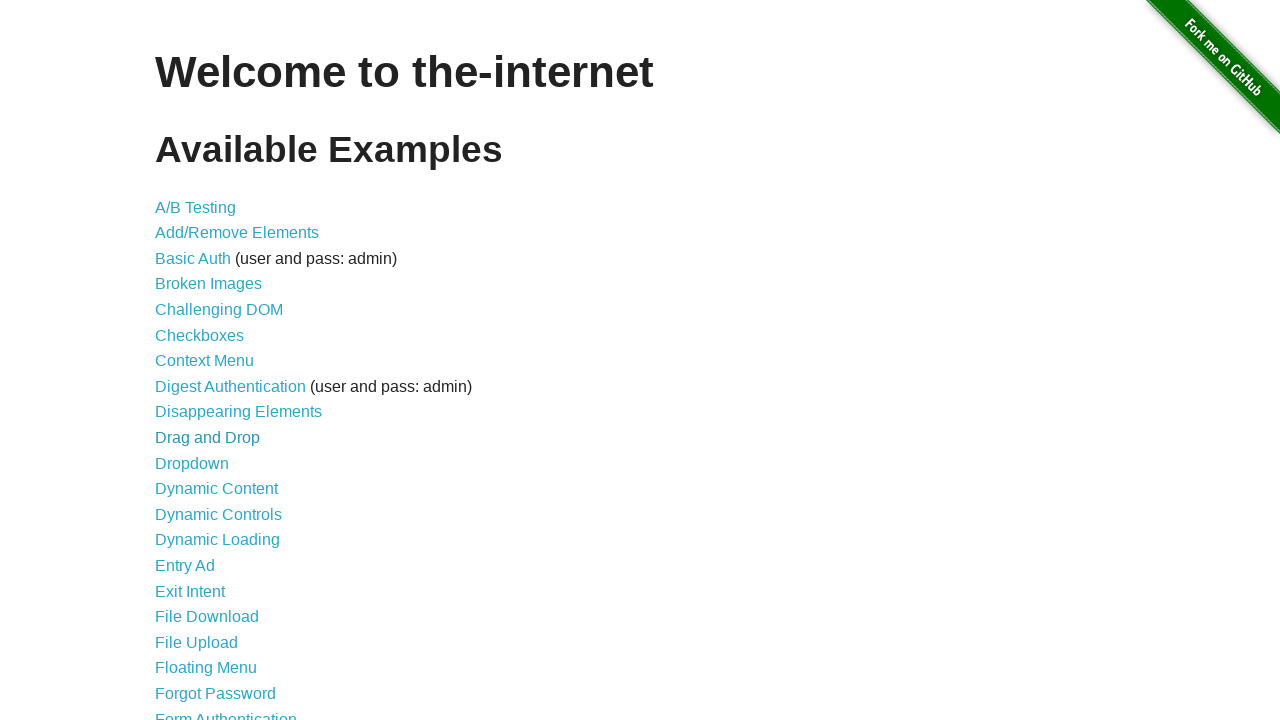

Clicked link: Secure File Download at (234, 472) on a >> nth=37
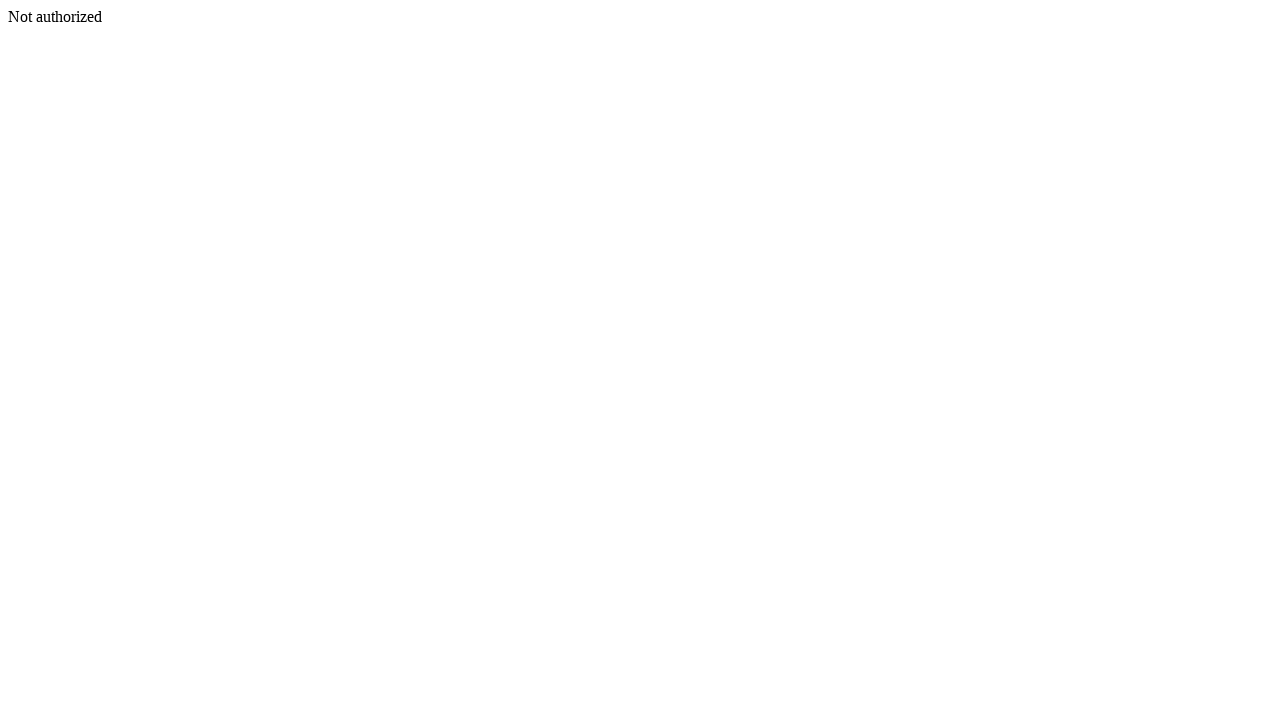

Waited 500ms for navigation
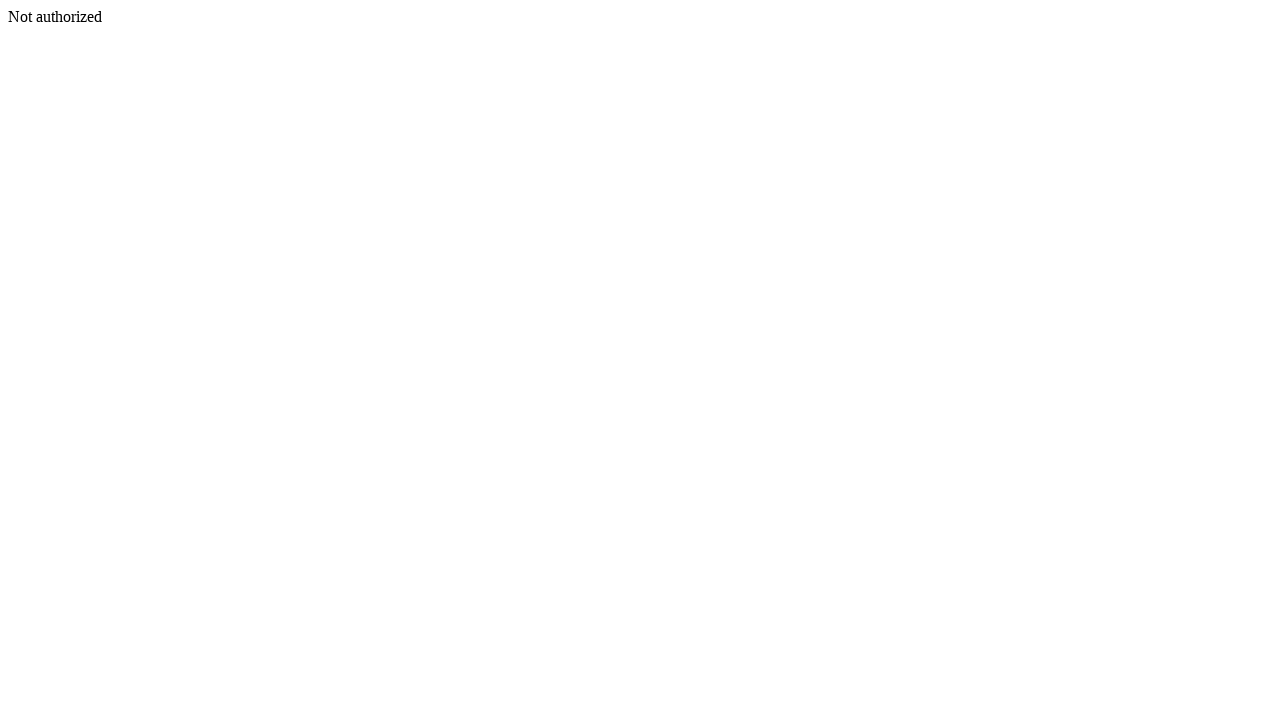

Successful navigation to: https://the-internet.herokuapp.com/download_secure
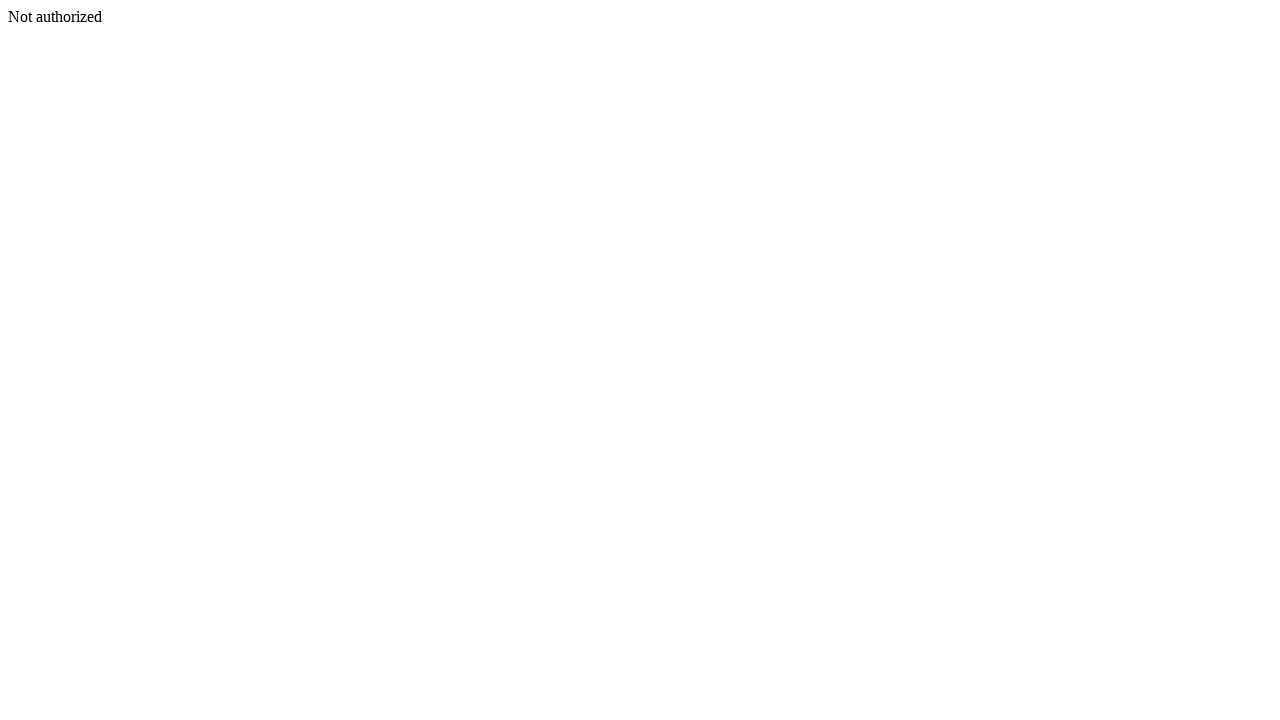

h3 element not found on page
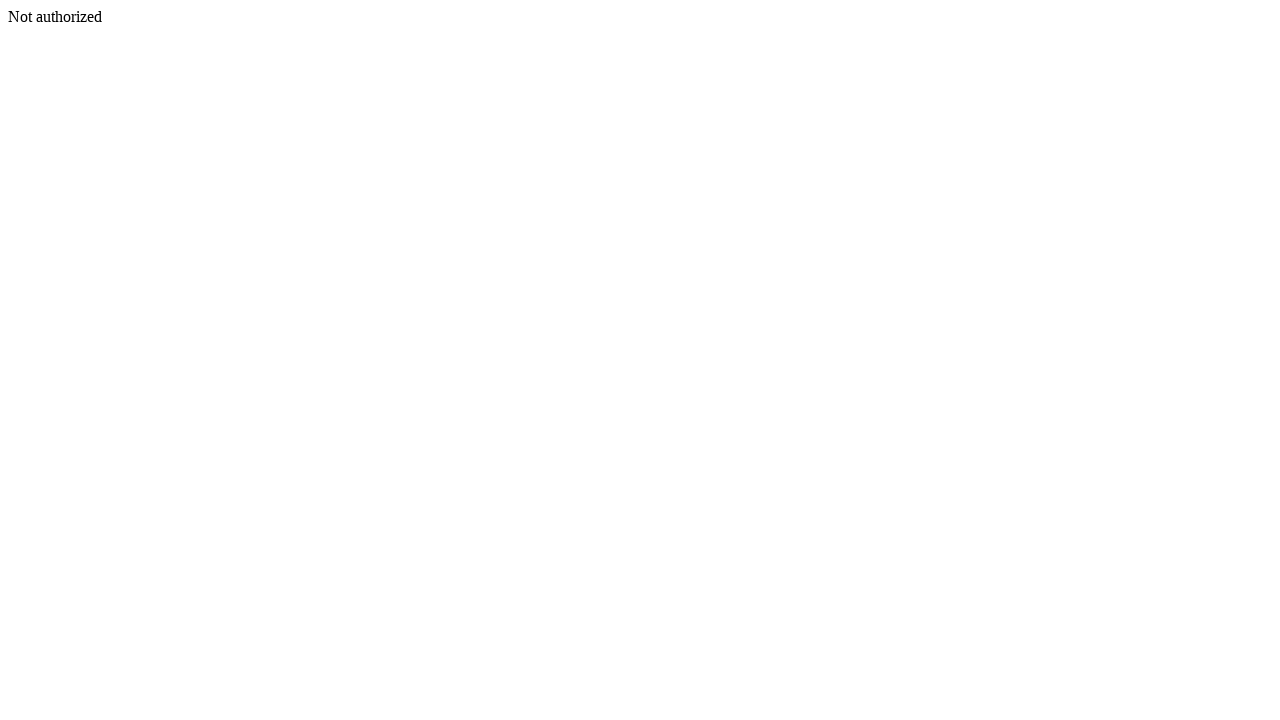

Returned to main page (https://the-internet.herokuapp.com/)
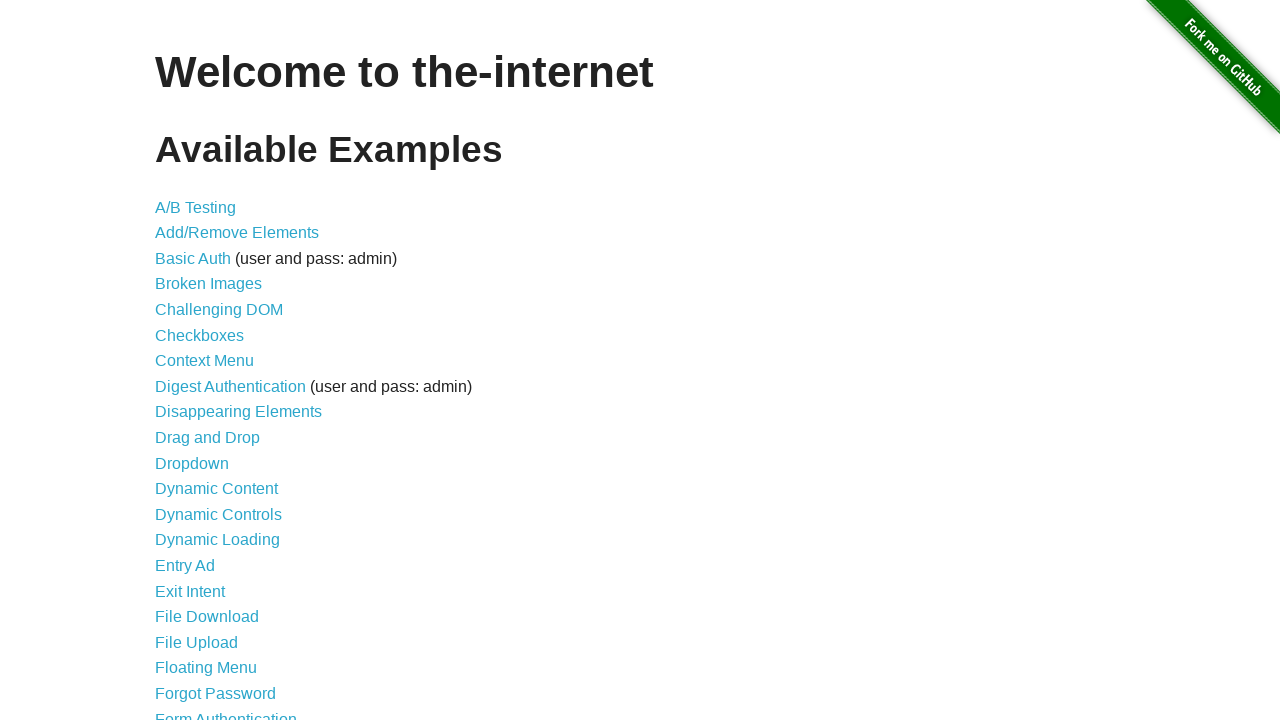

Retrieved link at index 38
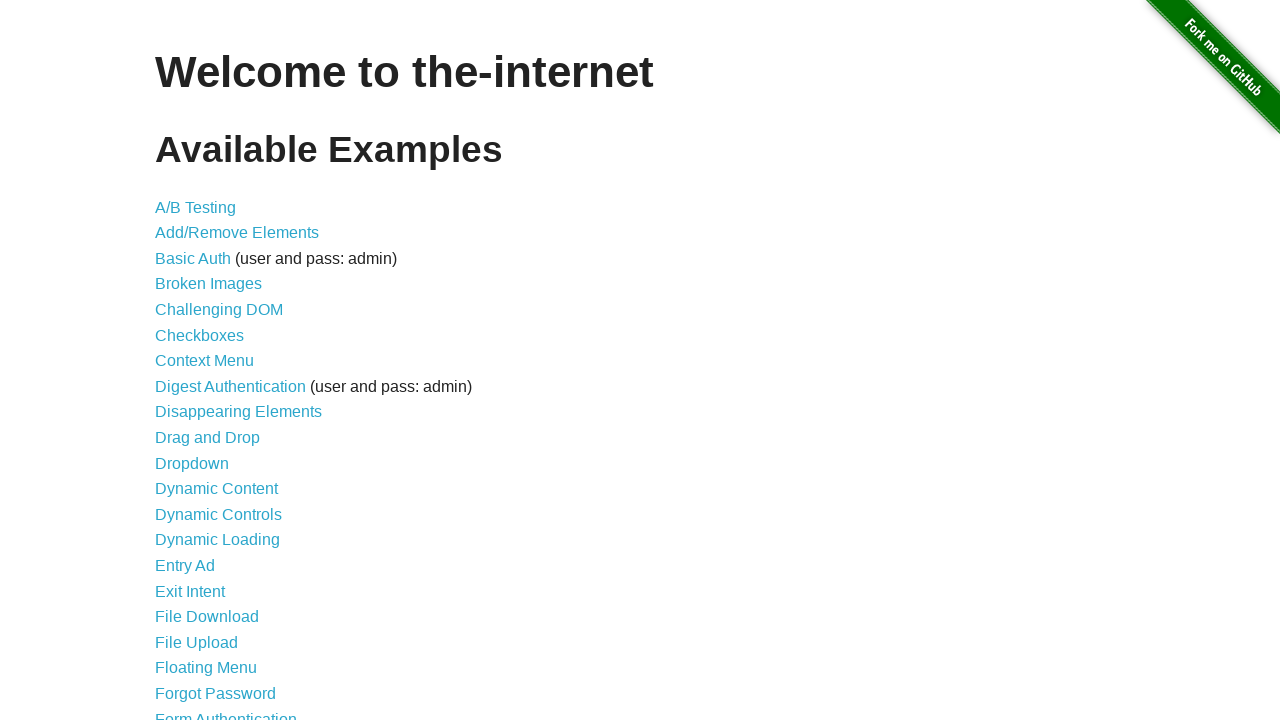

Verified link [39/46] is visible: Shadow DOM
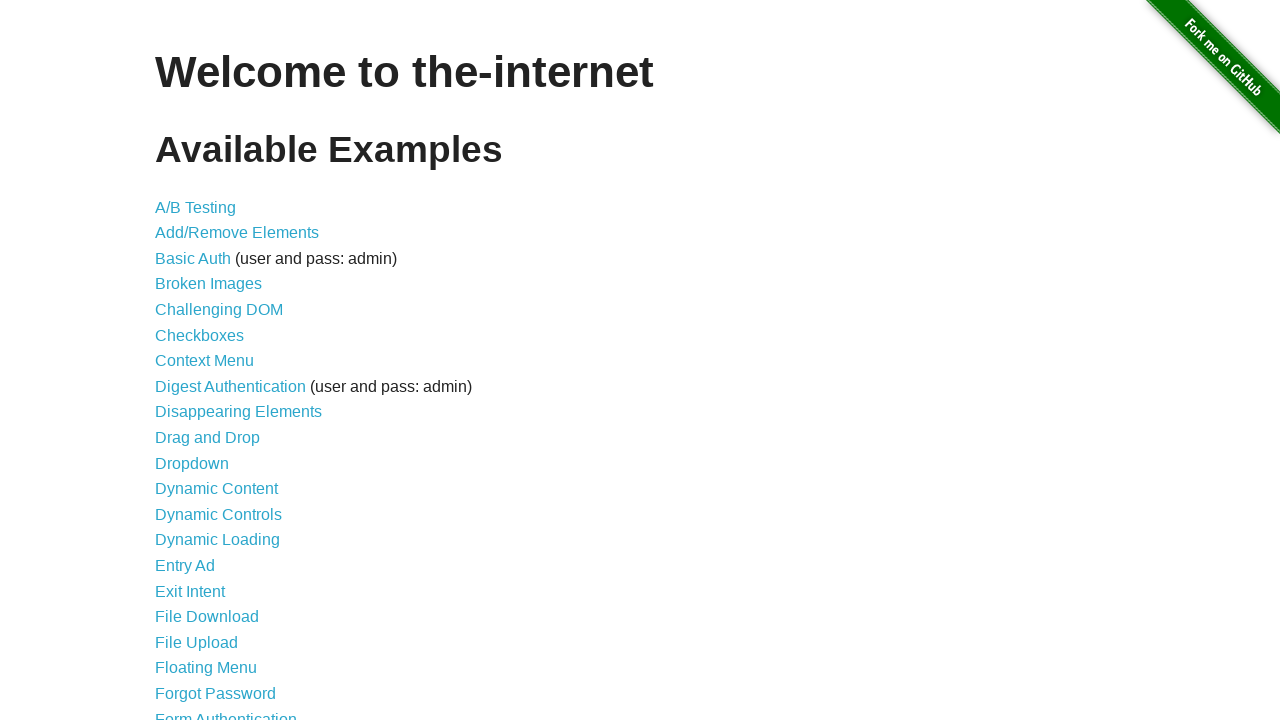

Clicked link: Shadow DOM at (205, 497) on a >> nth=38
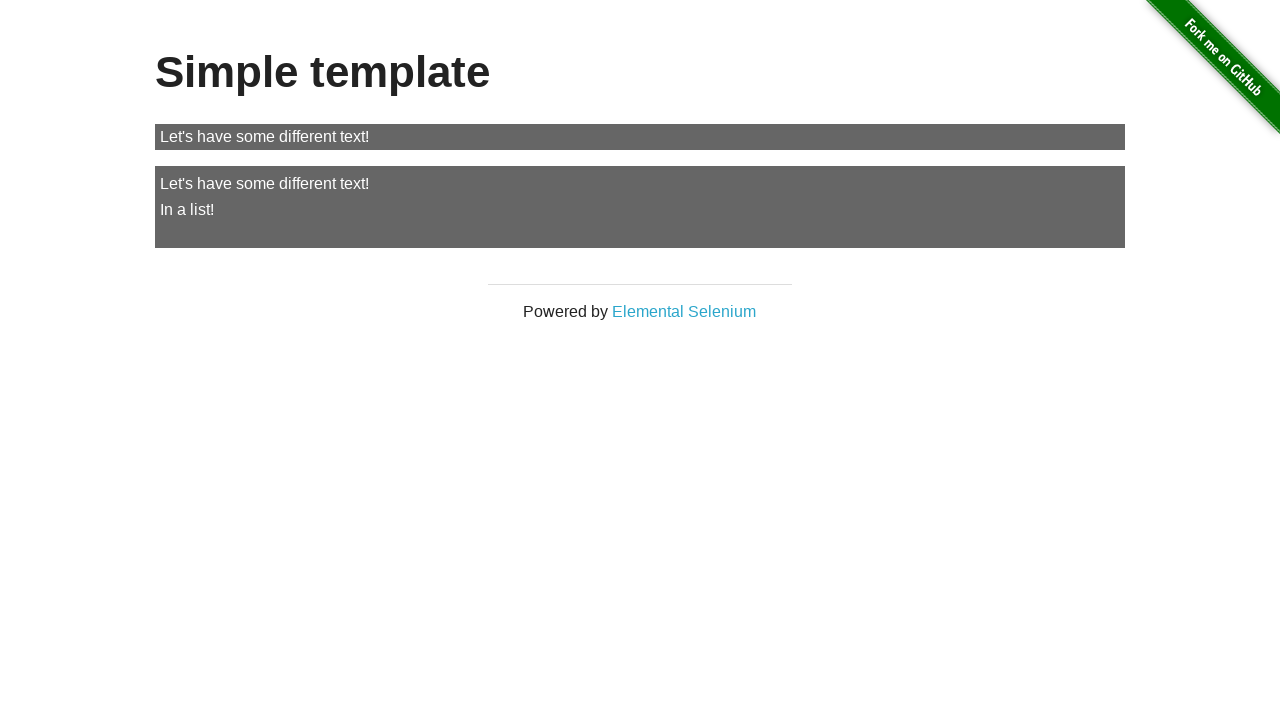

Waited 500ms for navigation
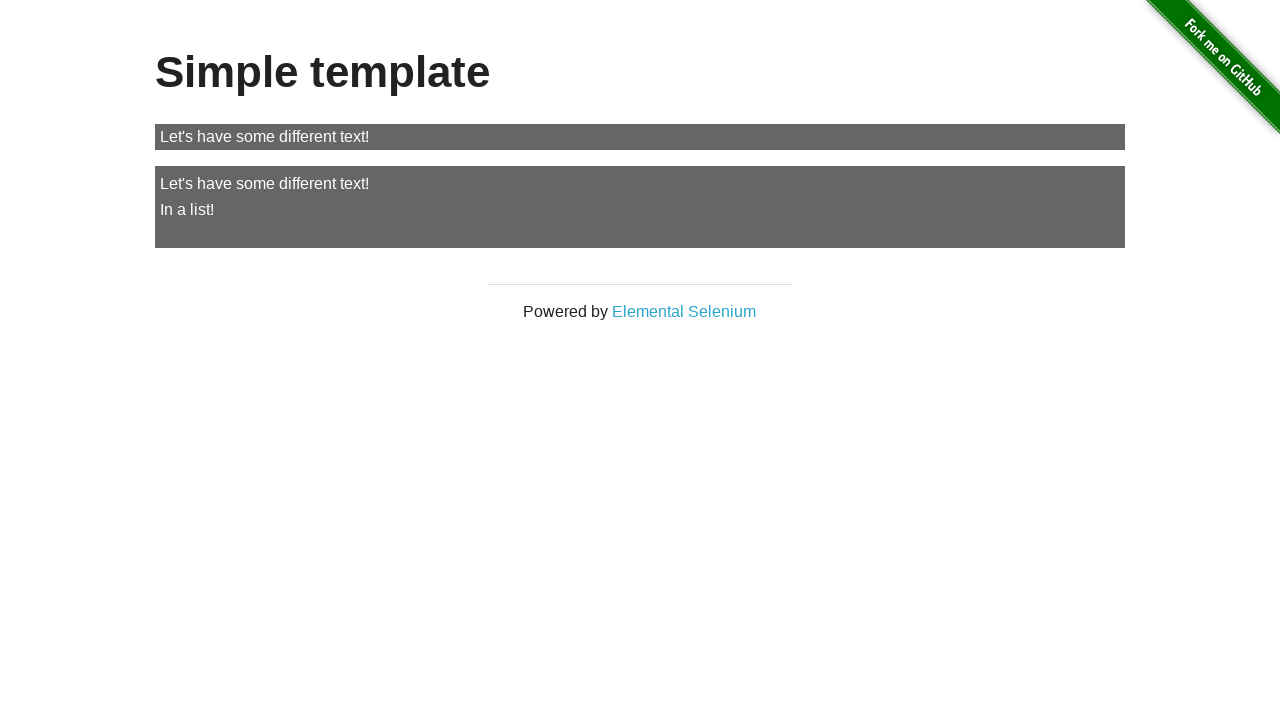

Successful navigation to: https://the-internet.herokuapp.com/shadowdom
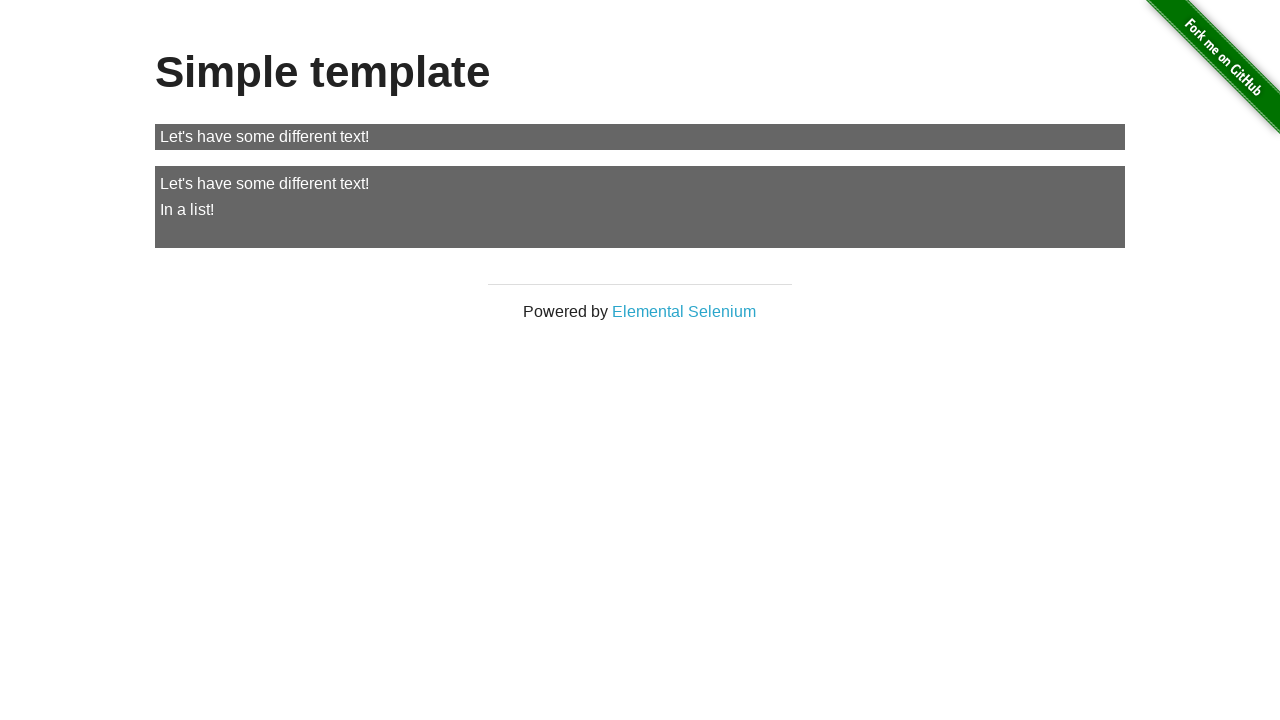

h3 element not found on page
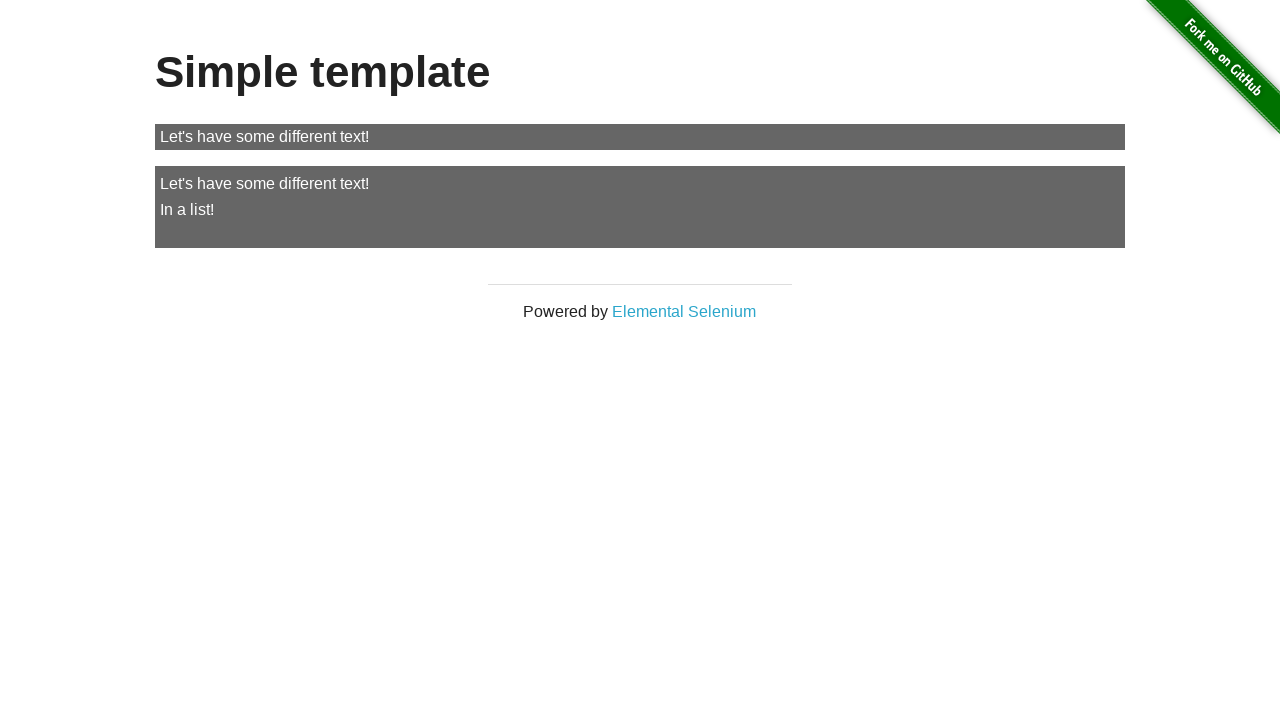

Returned to main page (https://the-internet.herokuapp.com/)
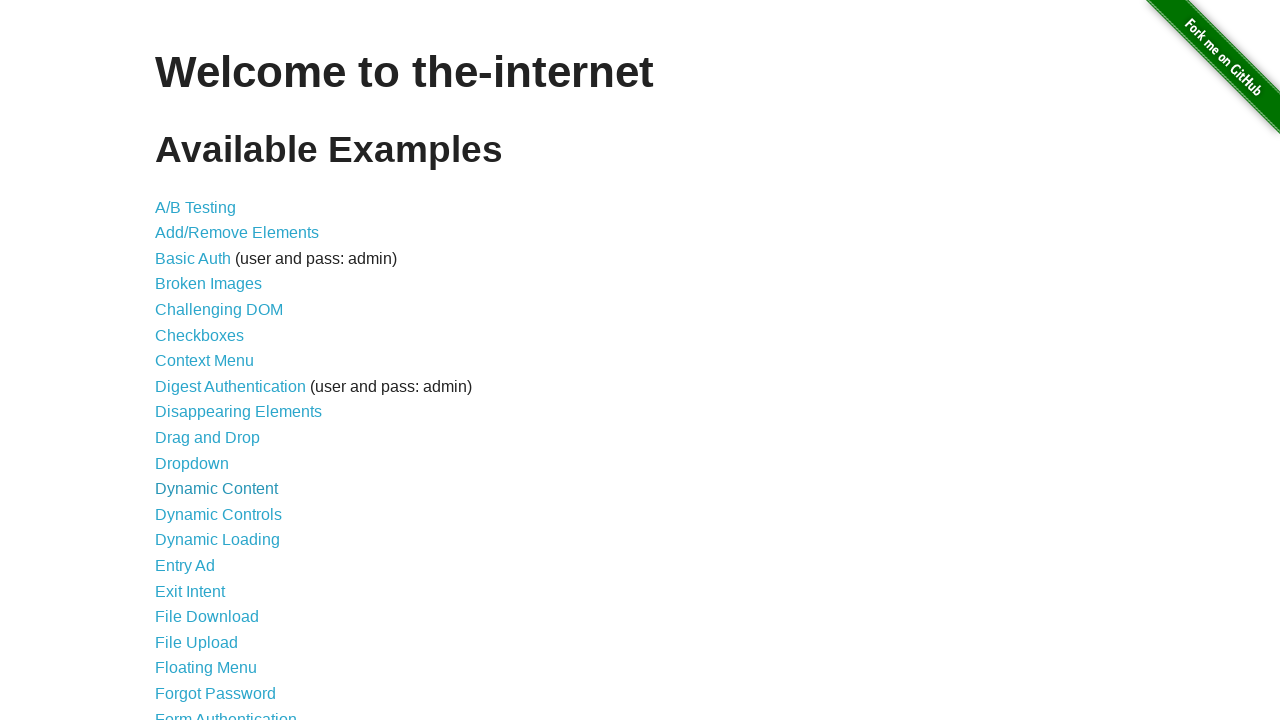

Retrieved link at index 39
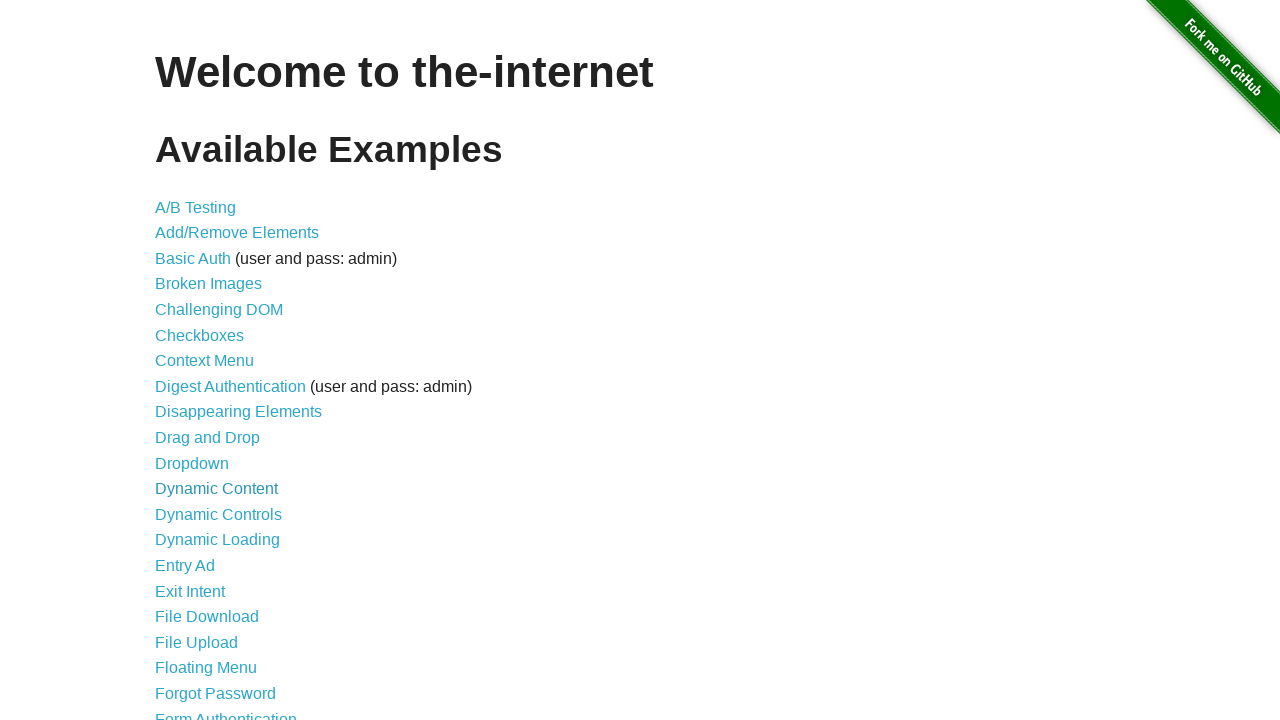

Verified link [40/46] is visible: Shifting Content
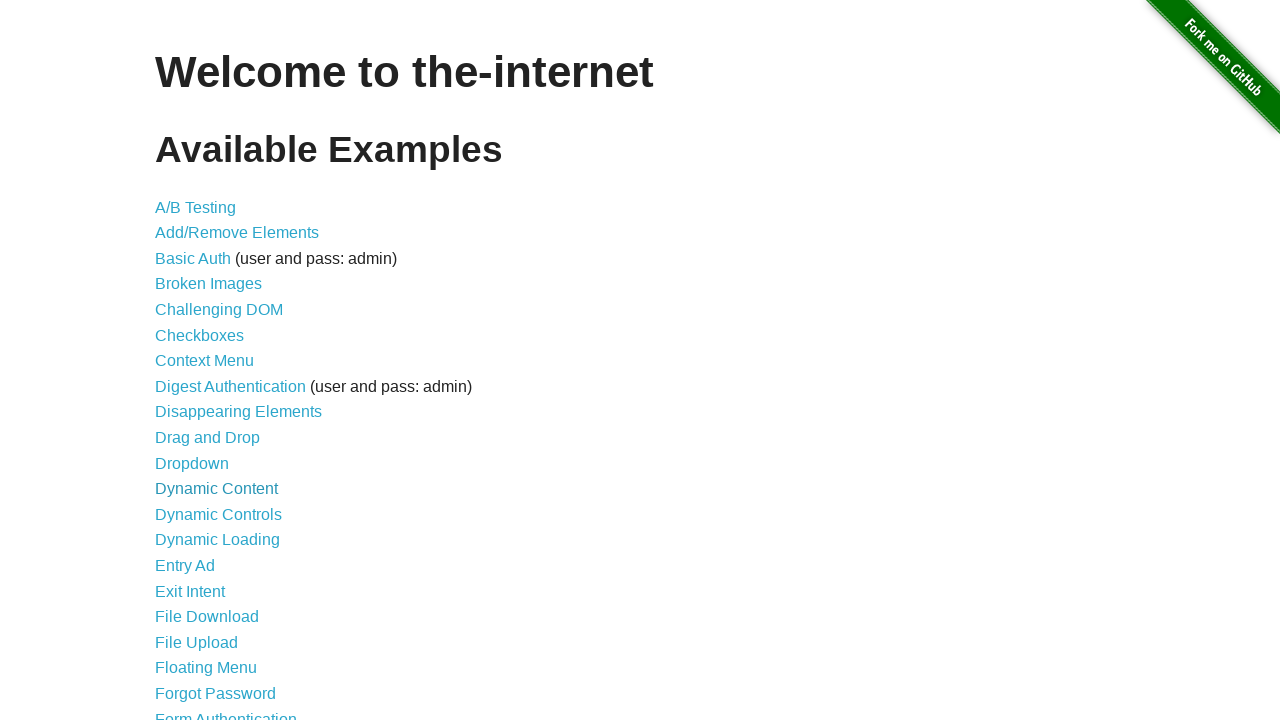

Clicked link: Shifting Content at (212, 523) on a >> nth=39
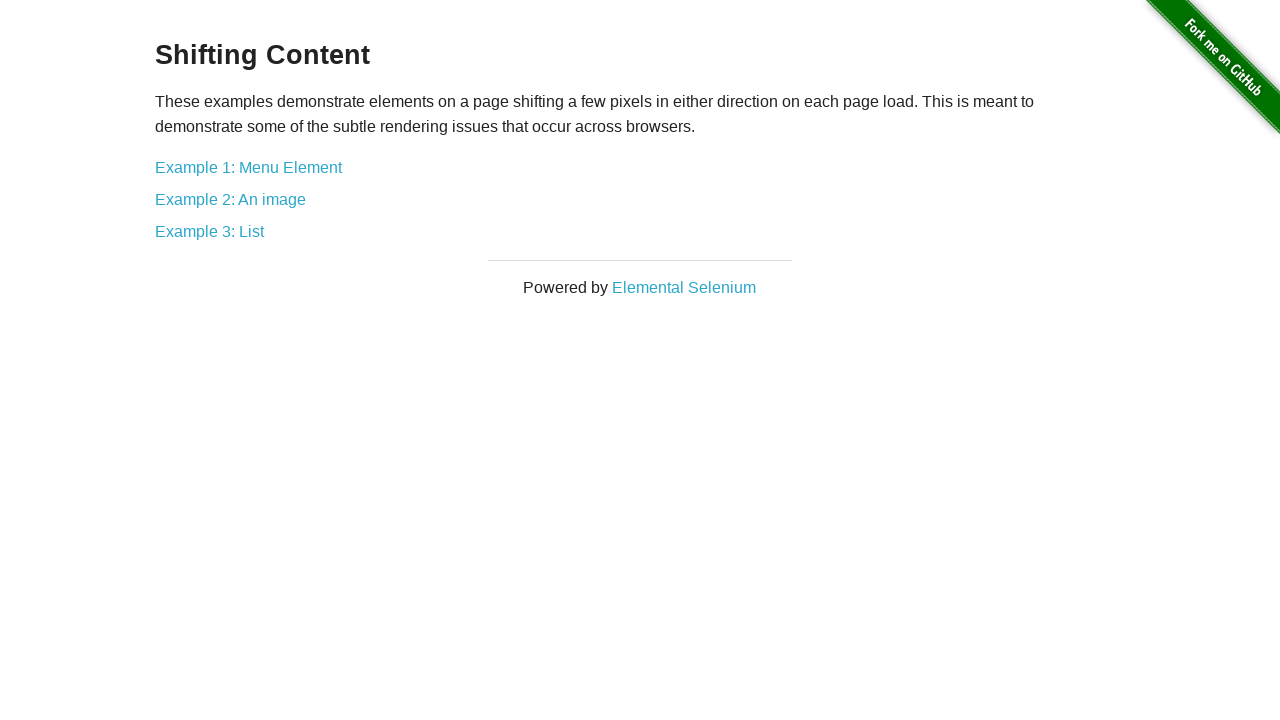

Waited 500ms for navigation
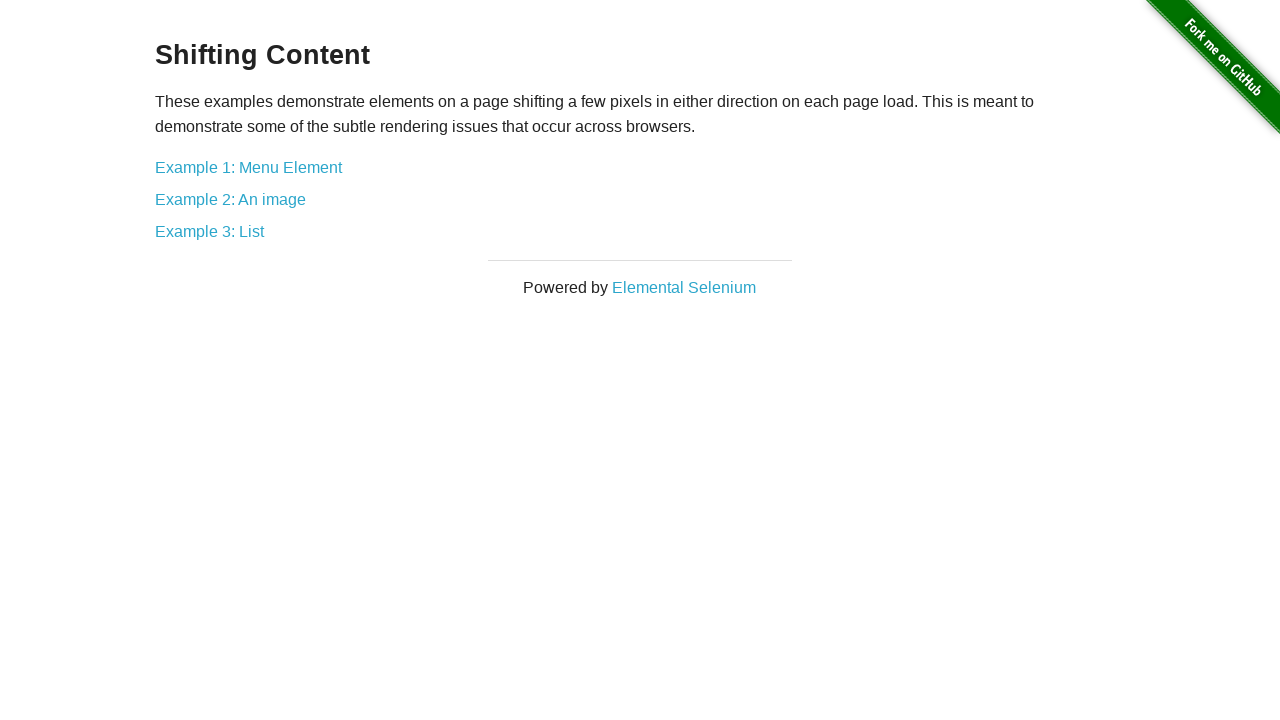

Successful navigation to: https://the-internet.herokuapp.com/shifting_content
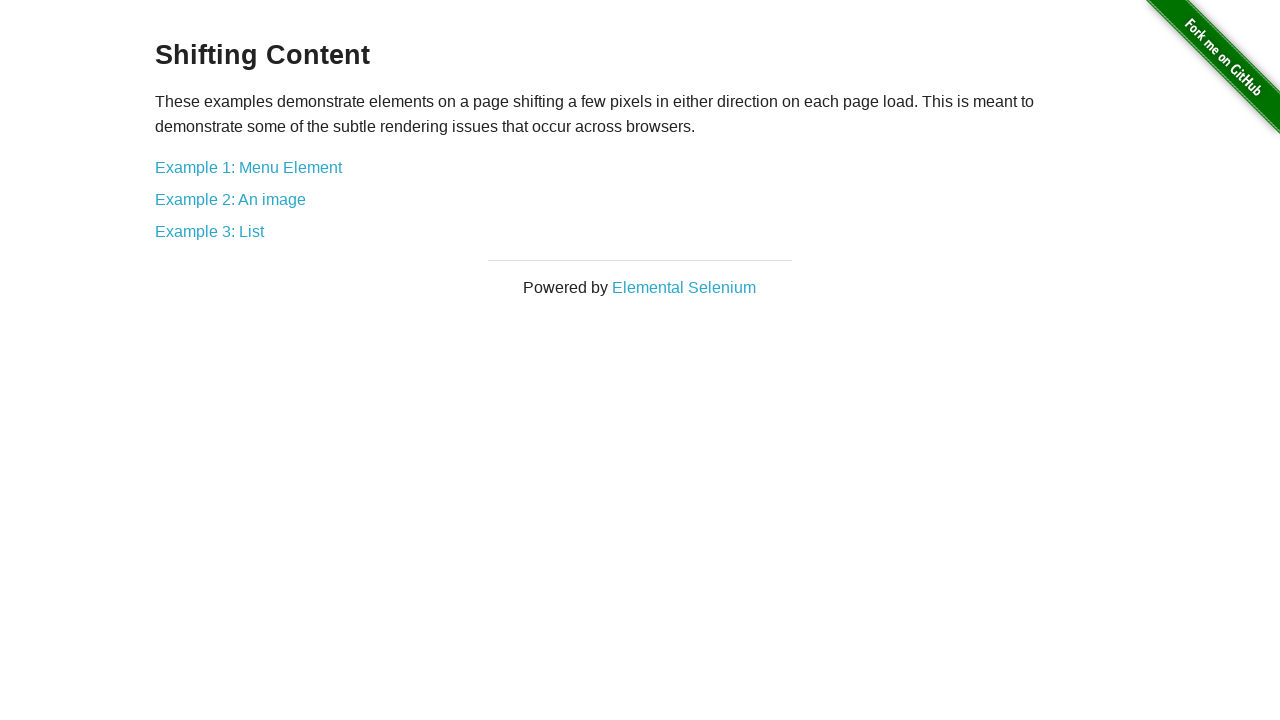

Found h3 element: Shifting Content
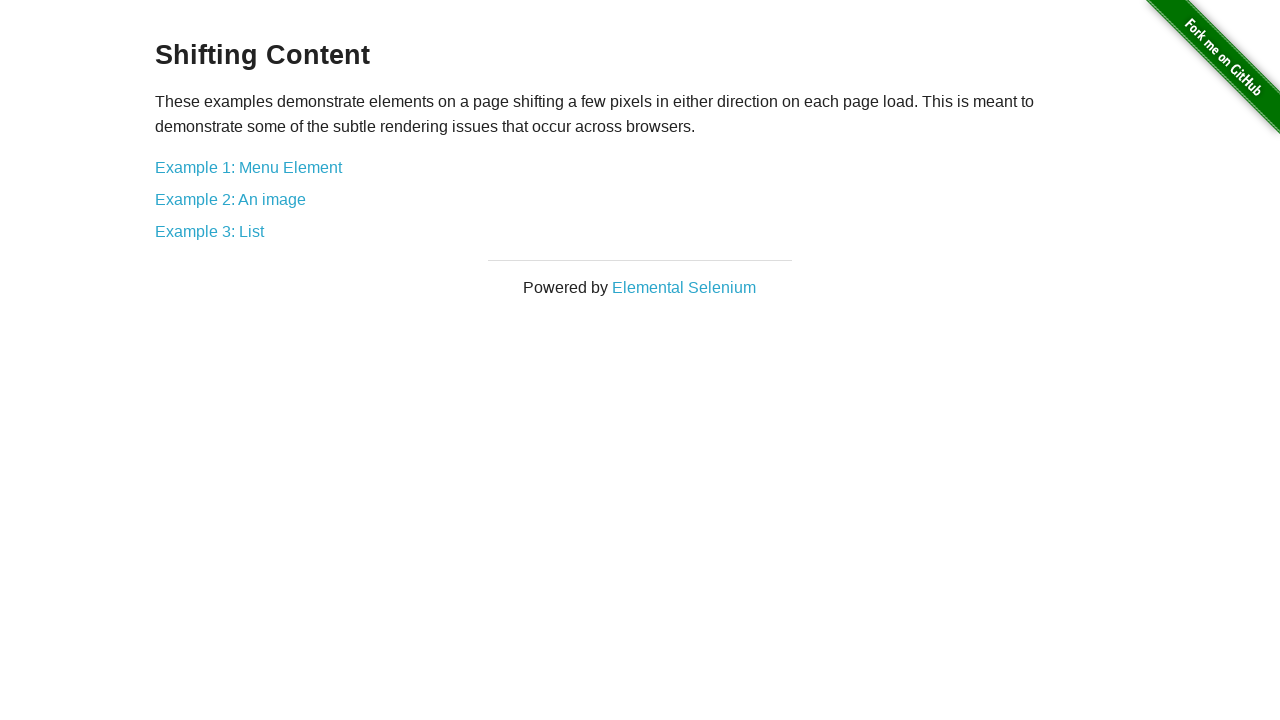

Returned to main page (https://the-internet.herokuapp.com/)
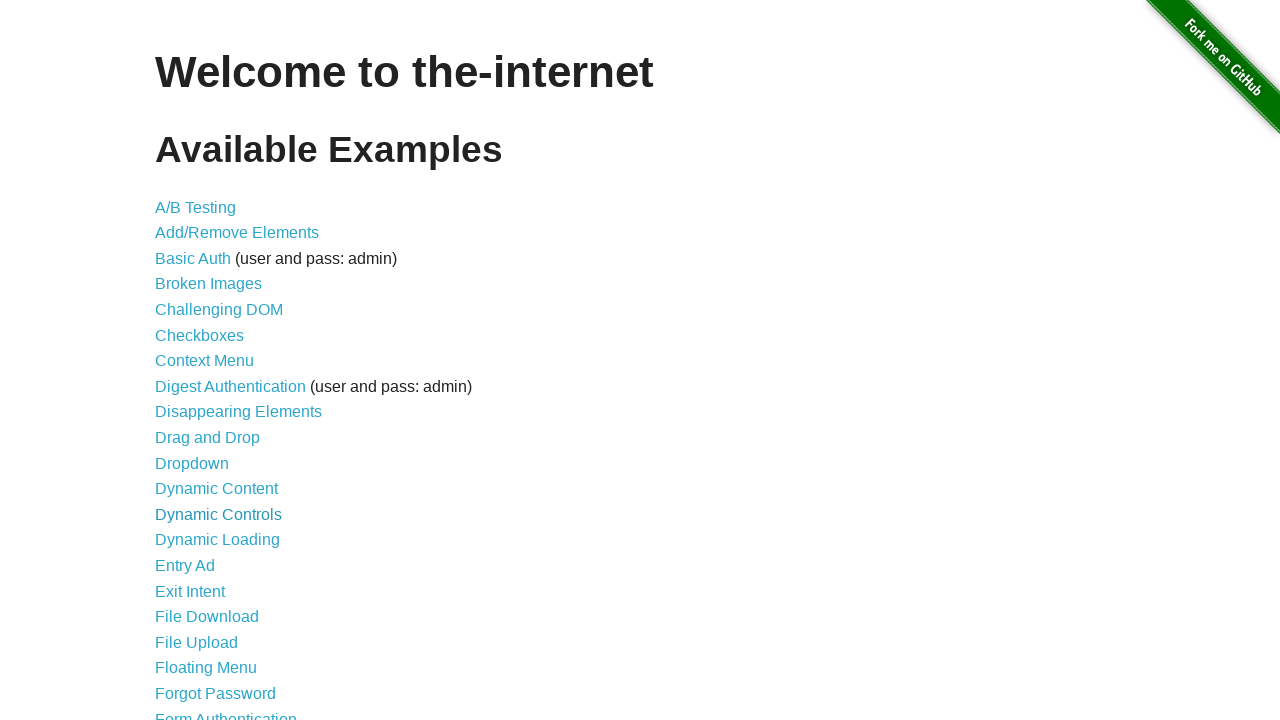

Retrieved link at index 40
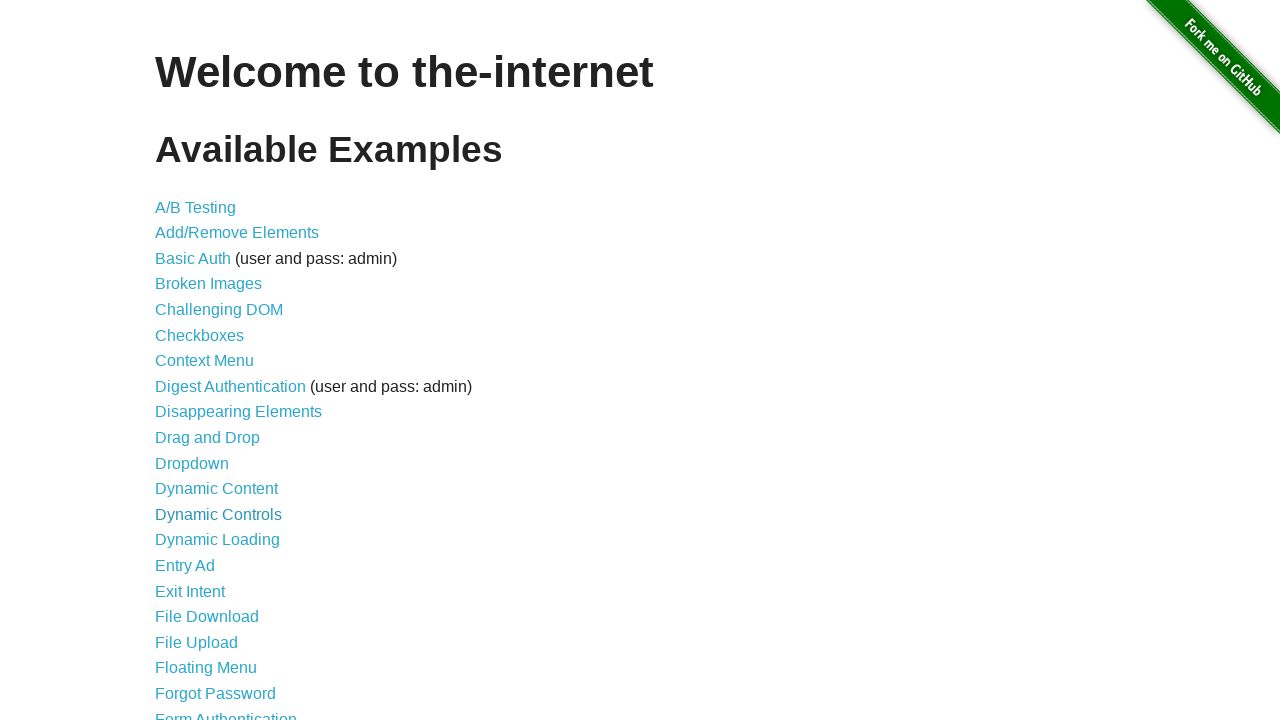

Verified link [41/46] is visible: Slow Resources
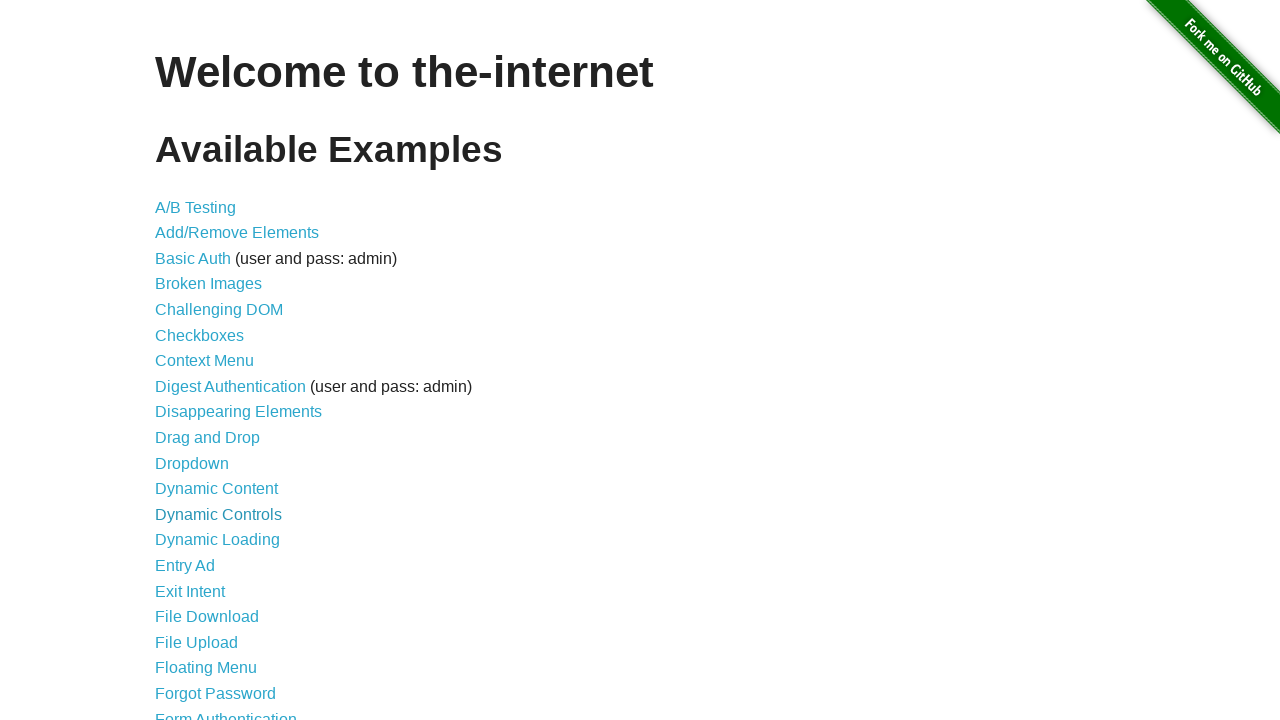

Clicked link: Slow Resources at (214, 548) on a >> nth=40
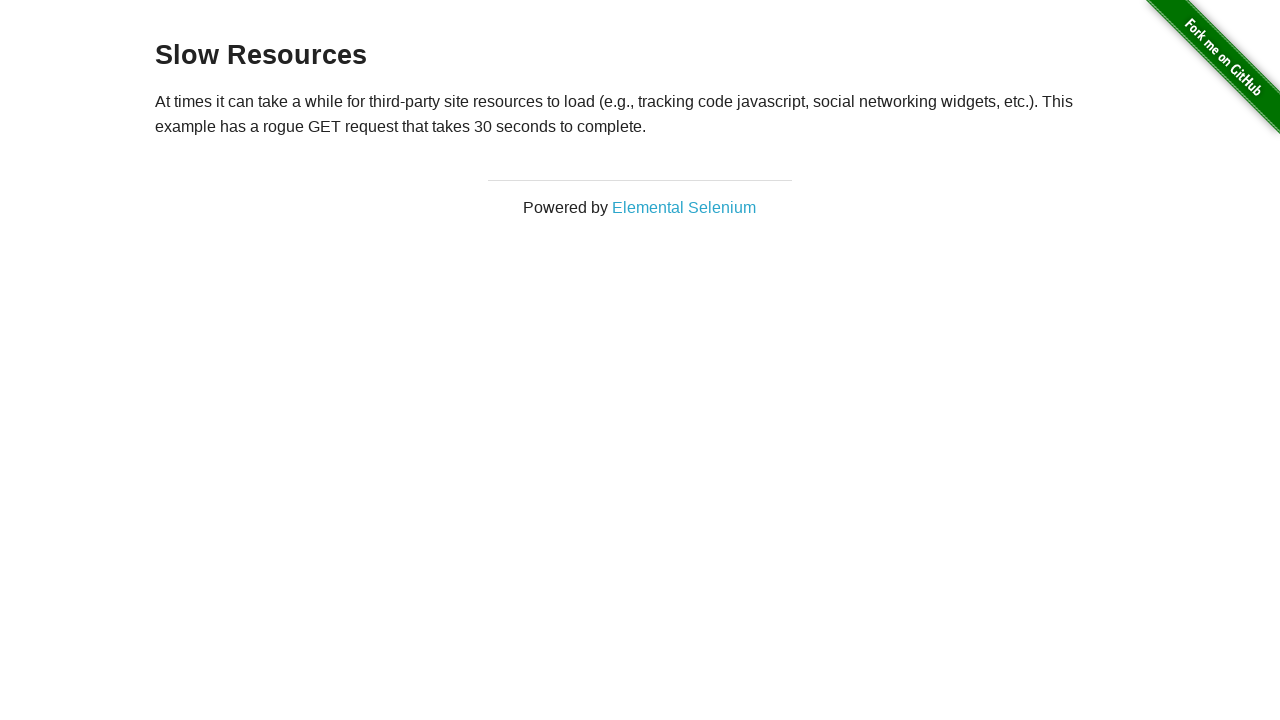

Waited 500ms for navigation
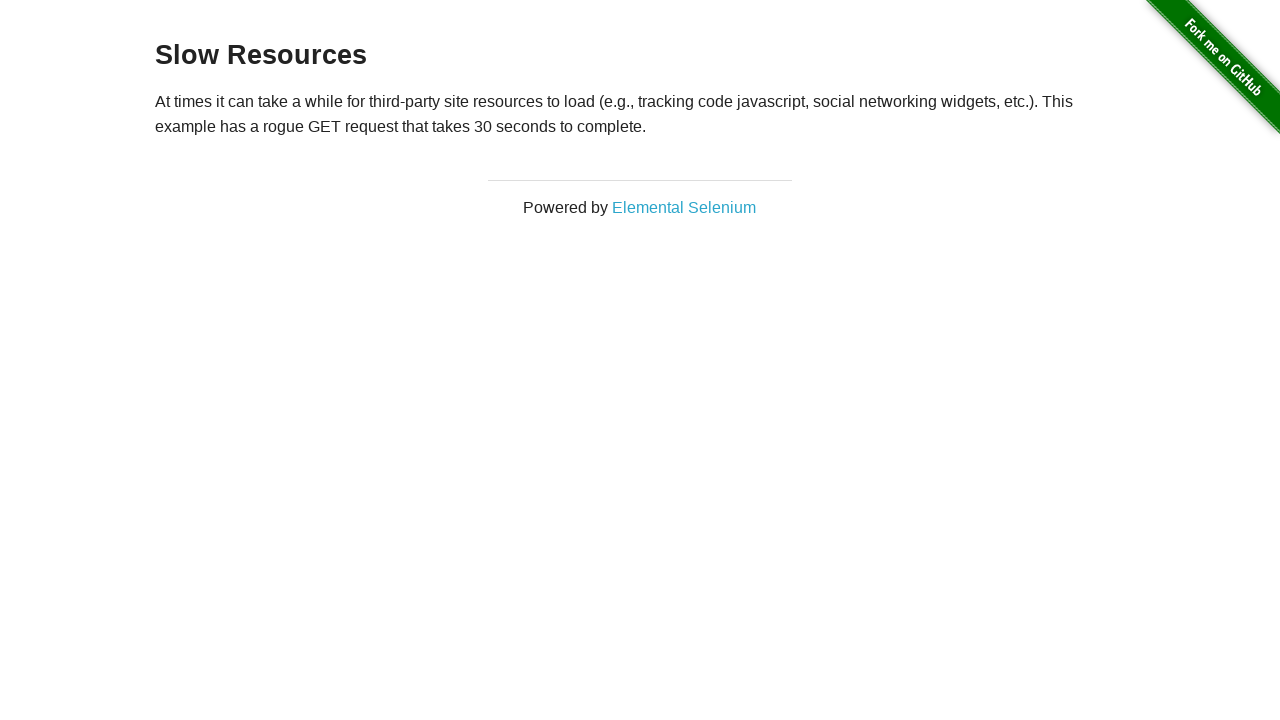

Successful navigation to: https://the-internet.herokuapp.com/slow
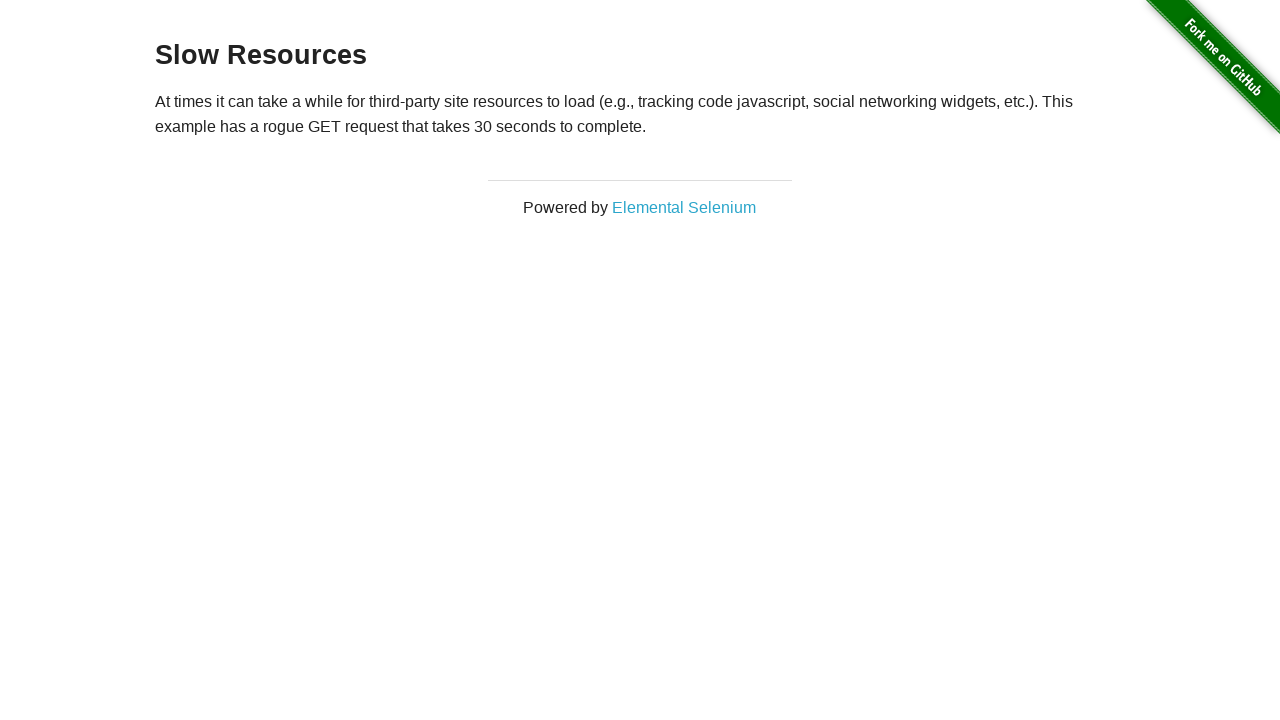

Found h3 element: Slow Resources
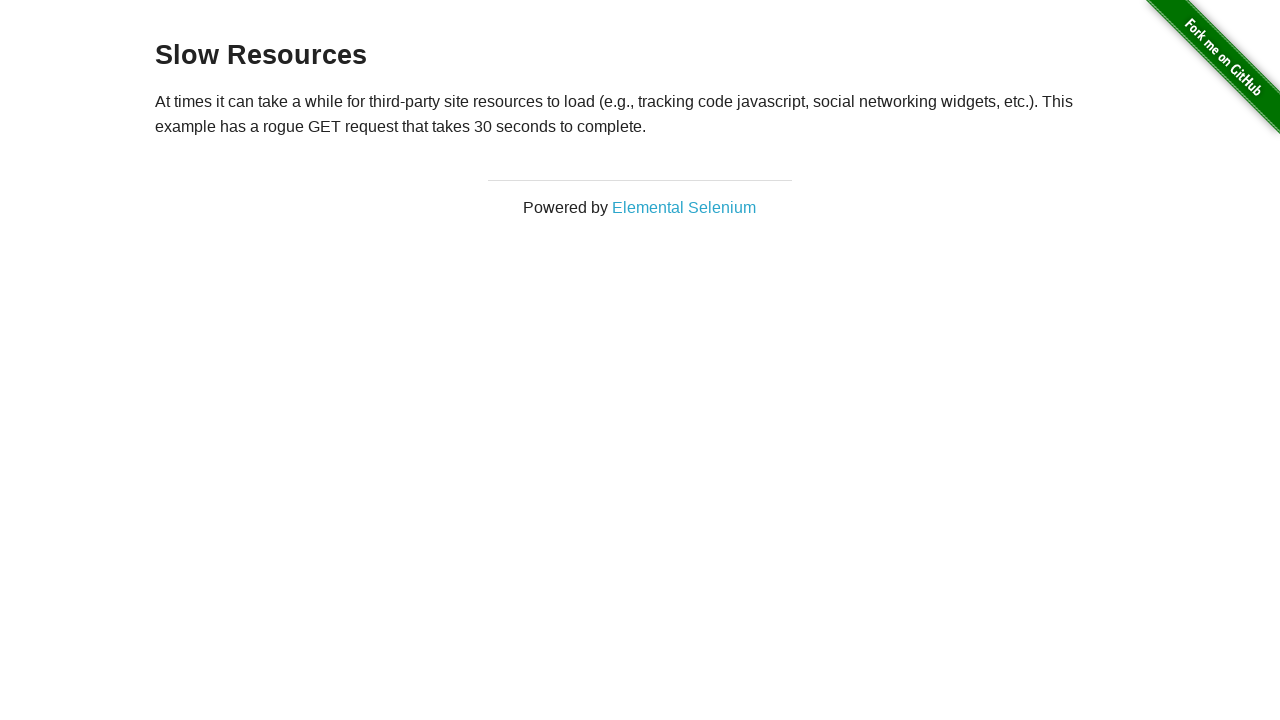

Returned to main page (https://the-internet.herokuapp.com/)
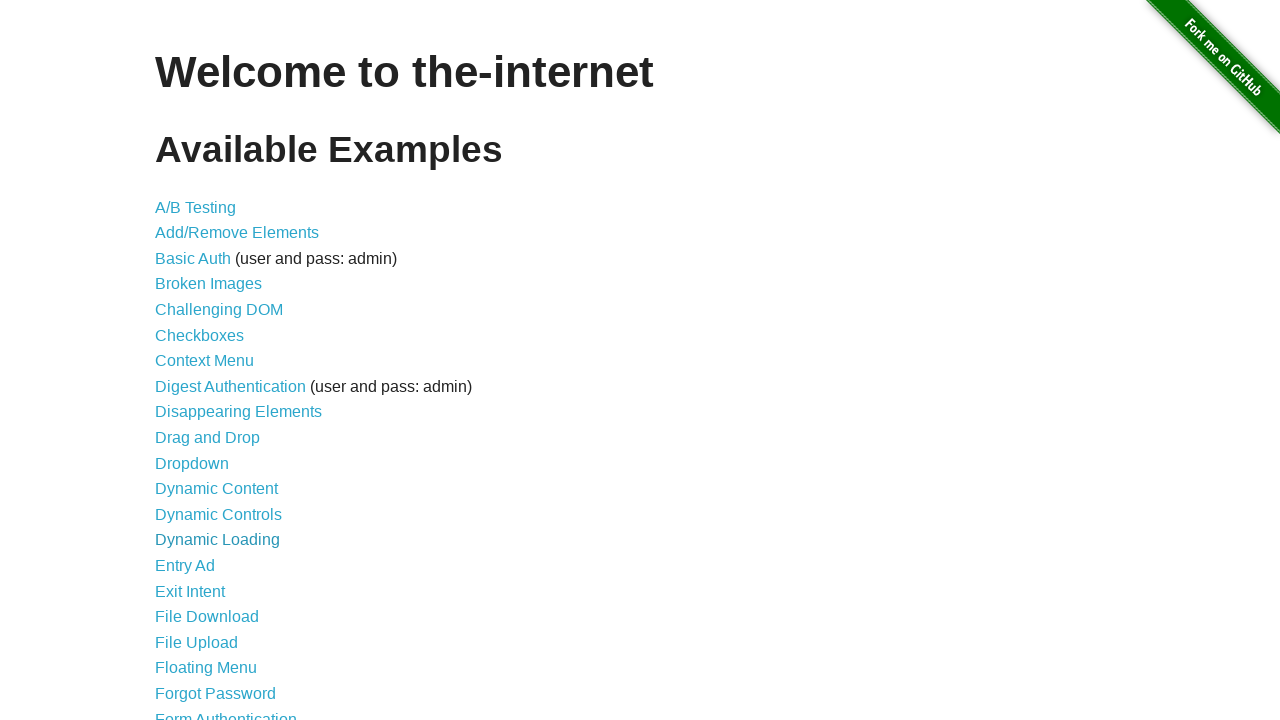

Retrieved link at index 41
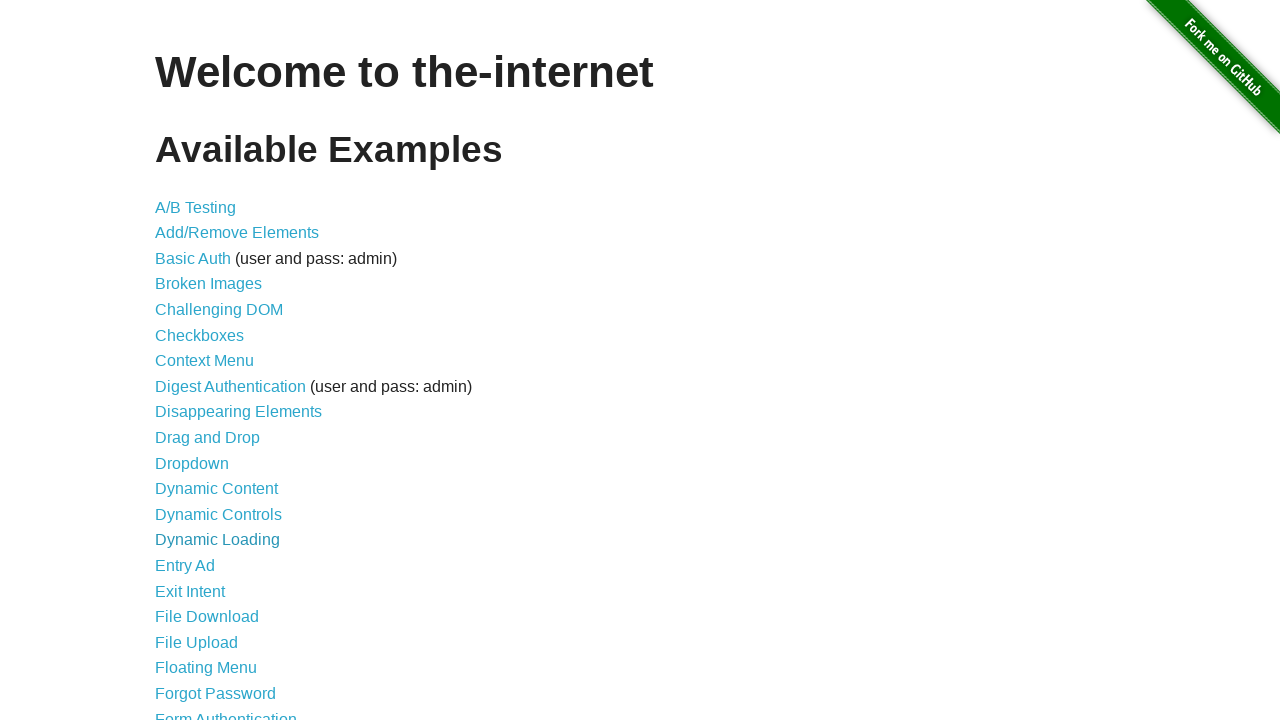

Verified link [42/46] is visible: Sortable Data Tables
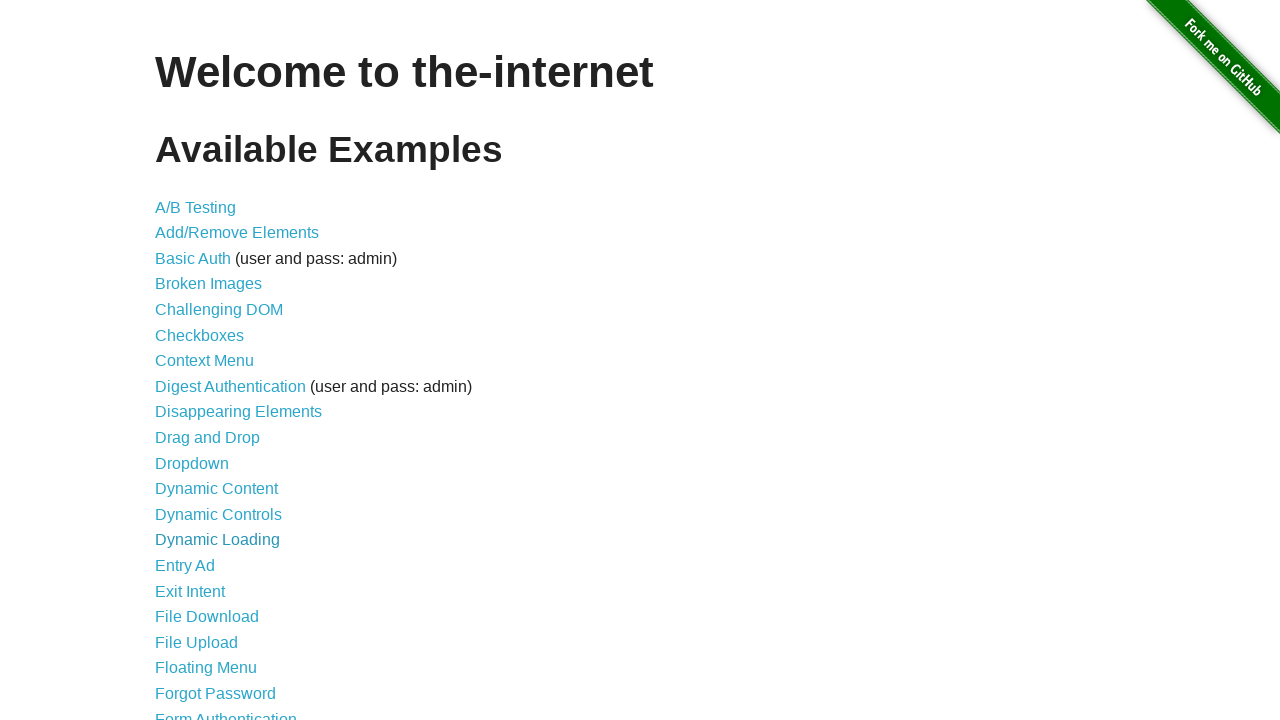

Clicked link: Sortable Data Tables at (230, 574) on a >> nth=41
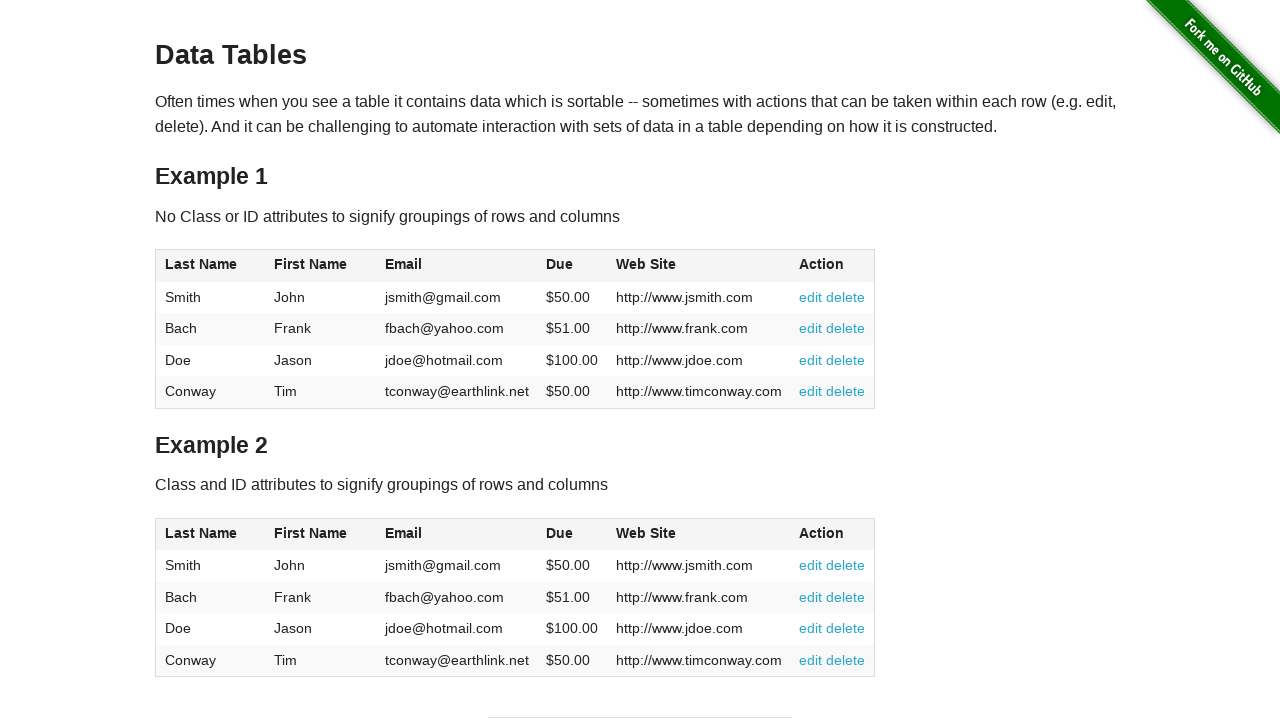

Waited 500ms for navigation
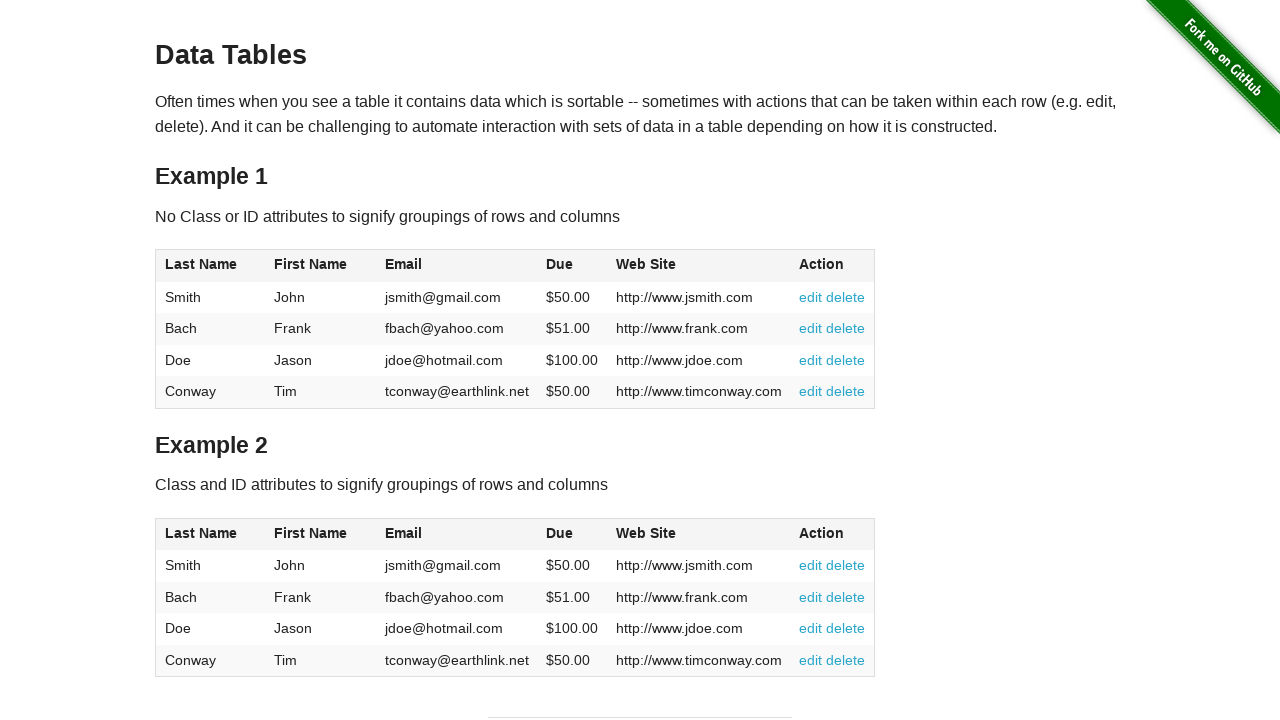

Successful navigation to: https://the-internet.herokuapp.com/tables
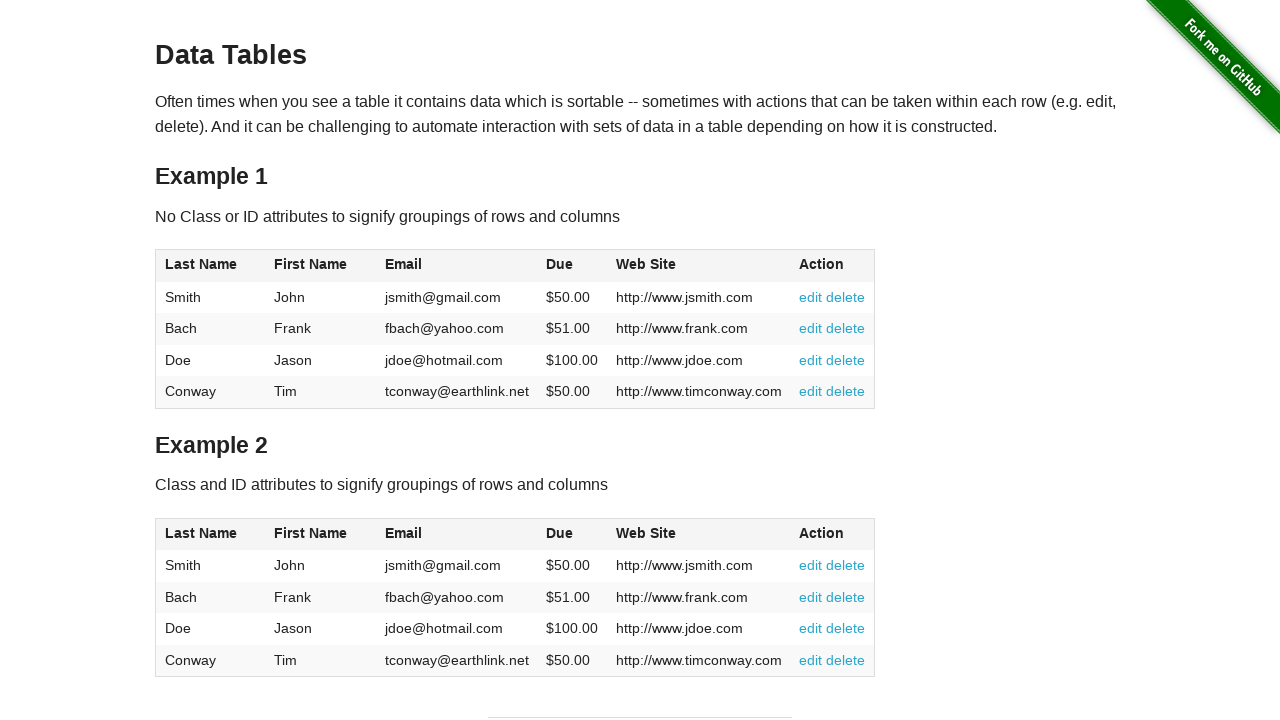

Found h3 element: Data Tables
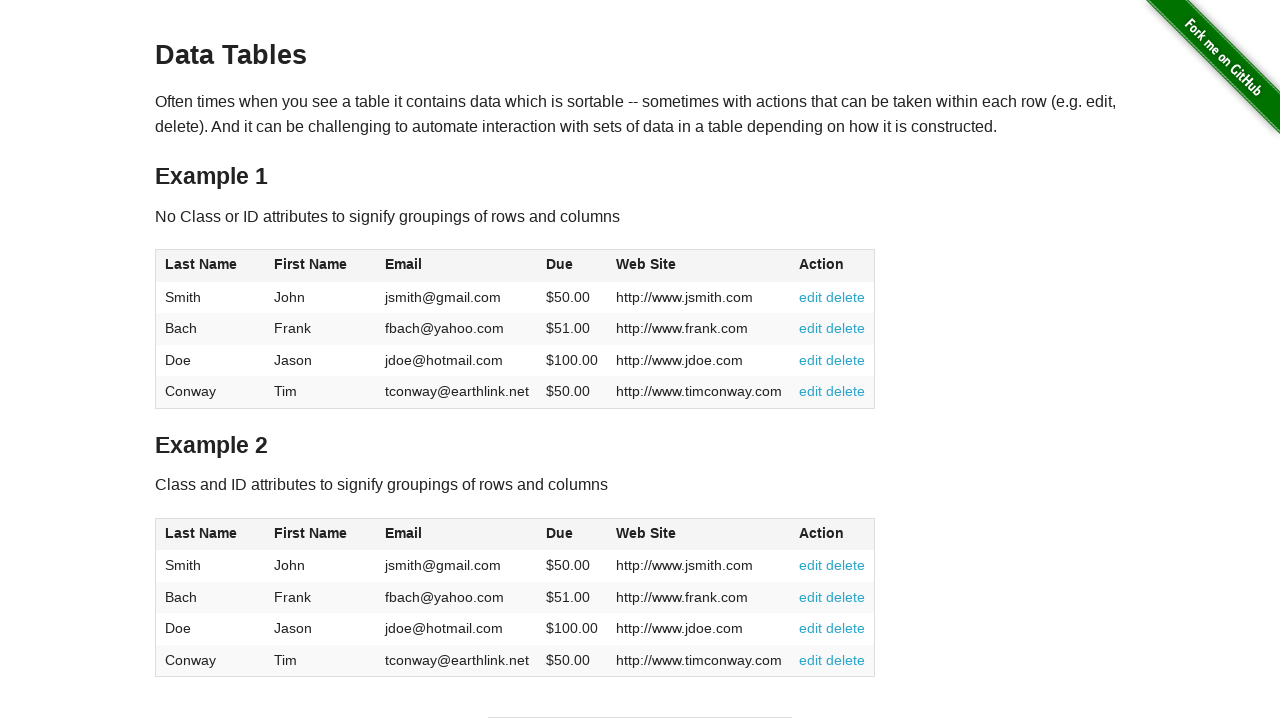

Returned to main page (https://the-internet.herokuapp.com/)
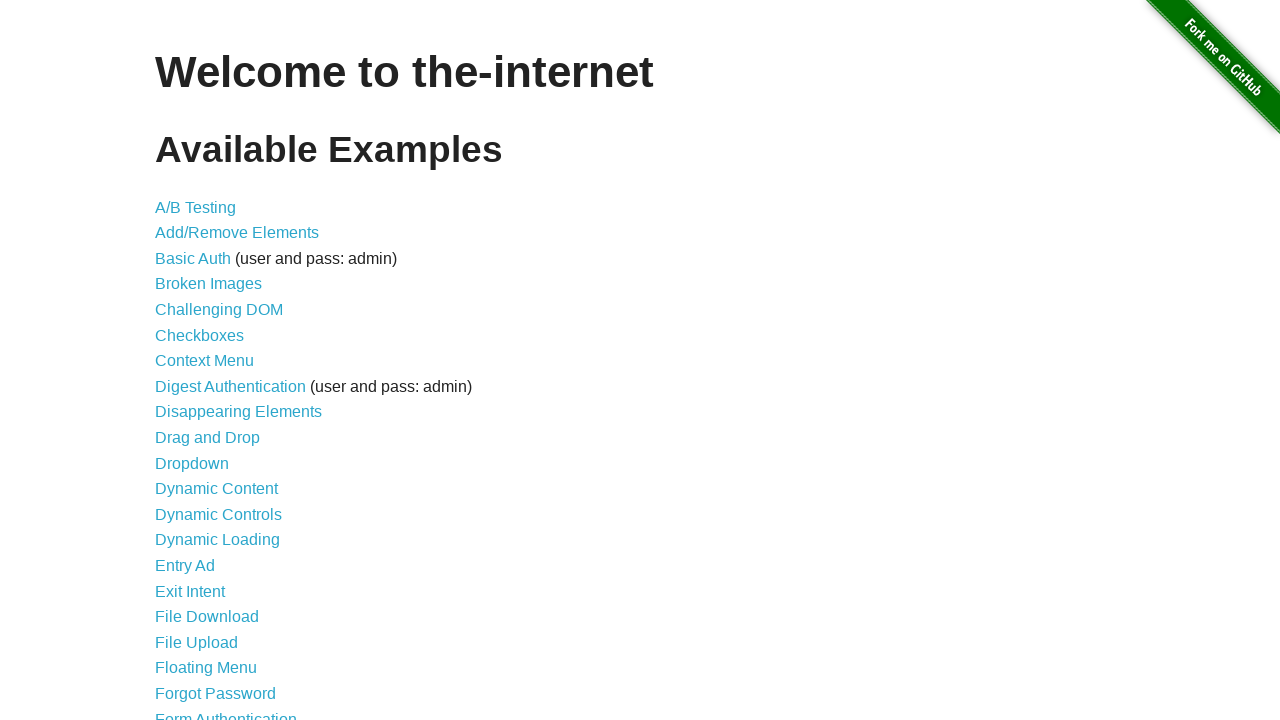

Retrieved link at index 42
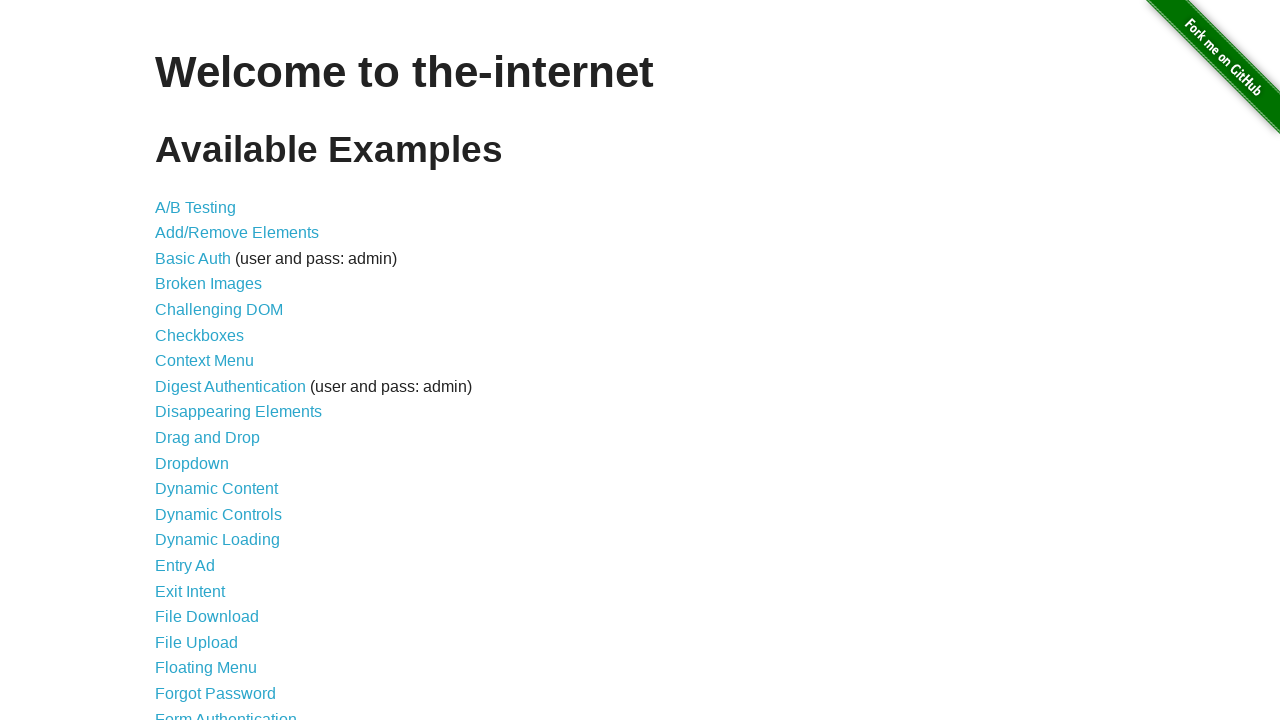

Verified link [43/46] is visible: Status Codes
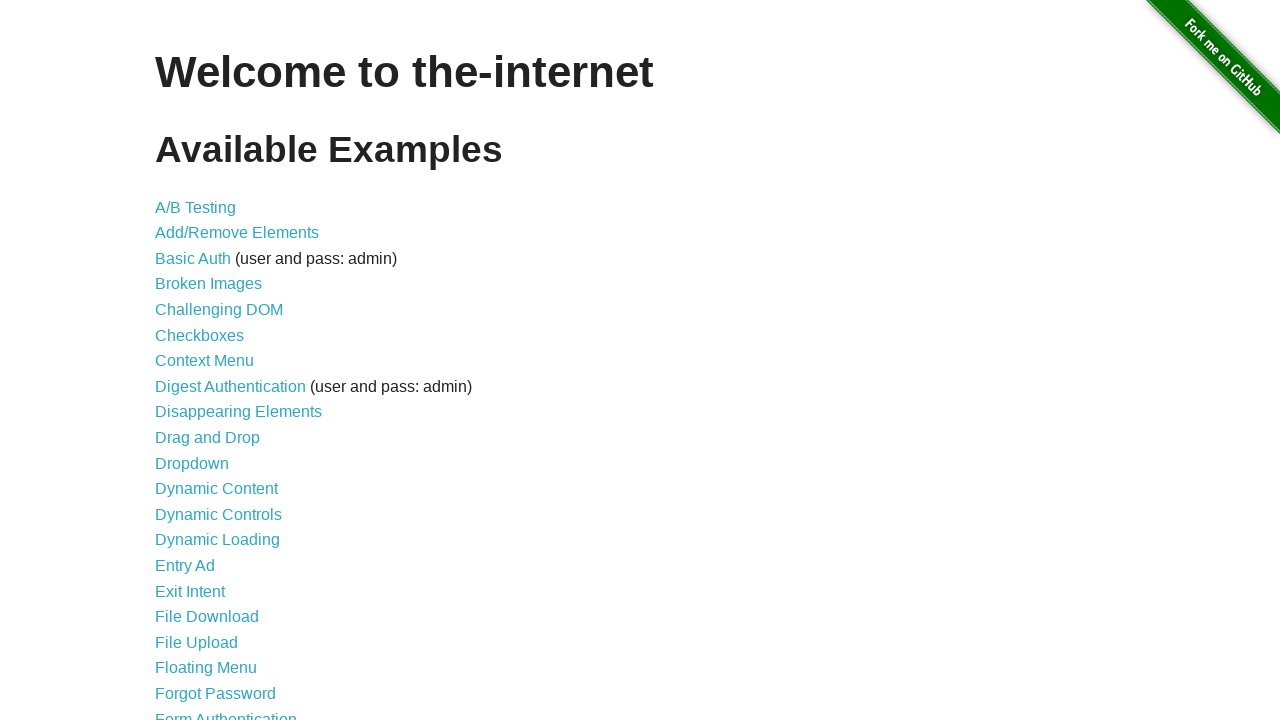

Clicked link: Status Codes at (203, 600) on a >> nth=42
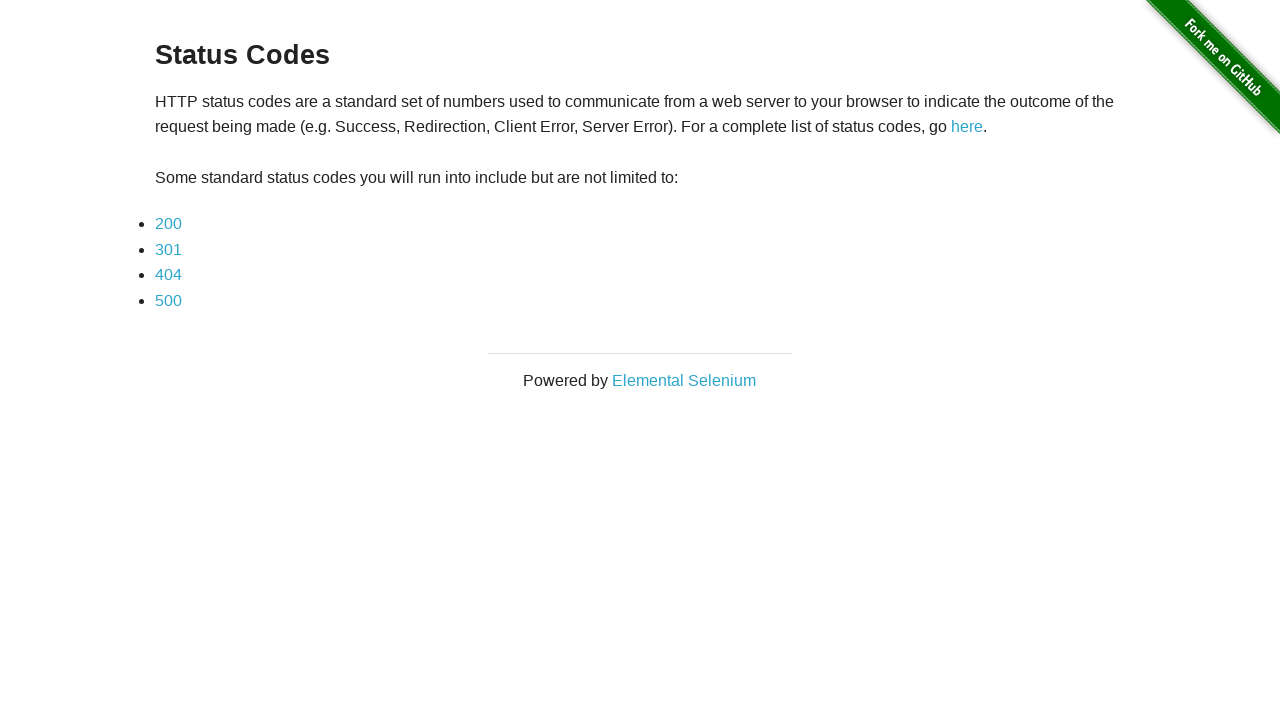

Waited 500ms for navigation
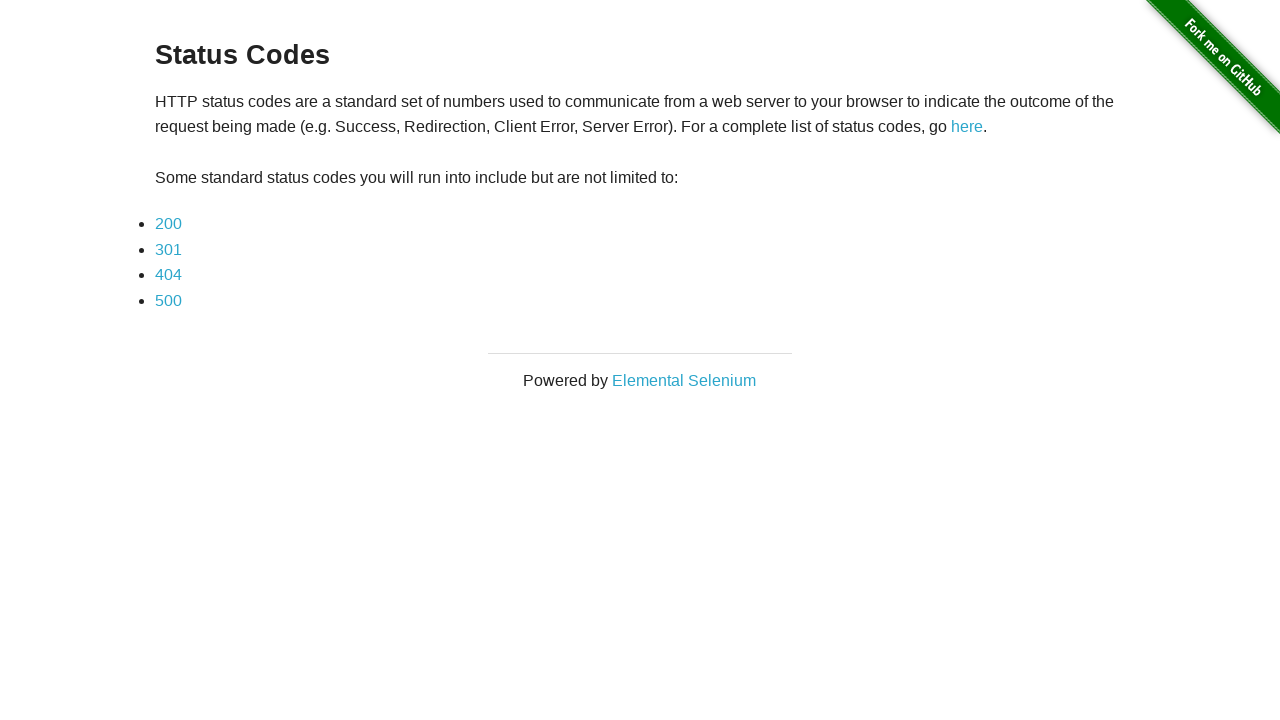

Successful navigation to: https://the-internet.herokuapp.com/status_codes
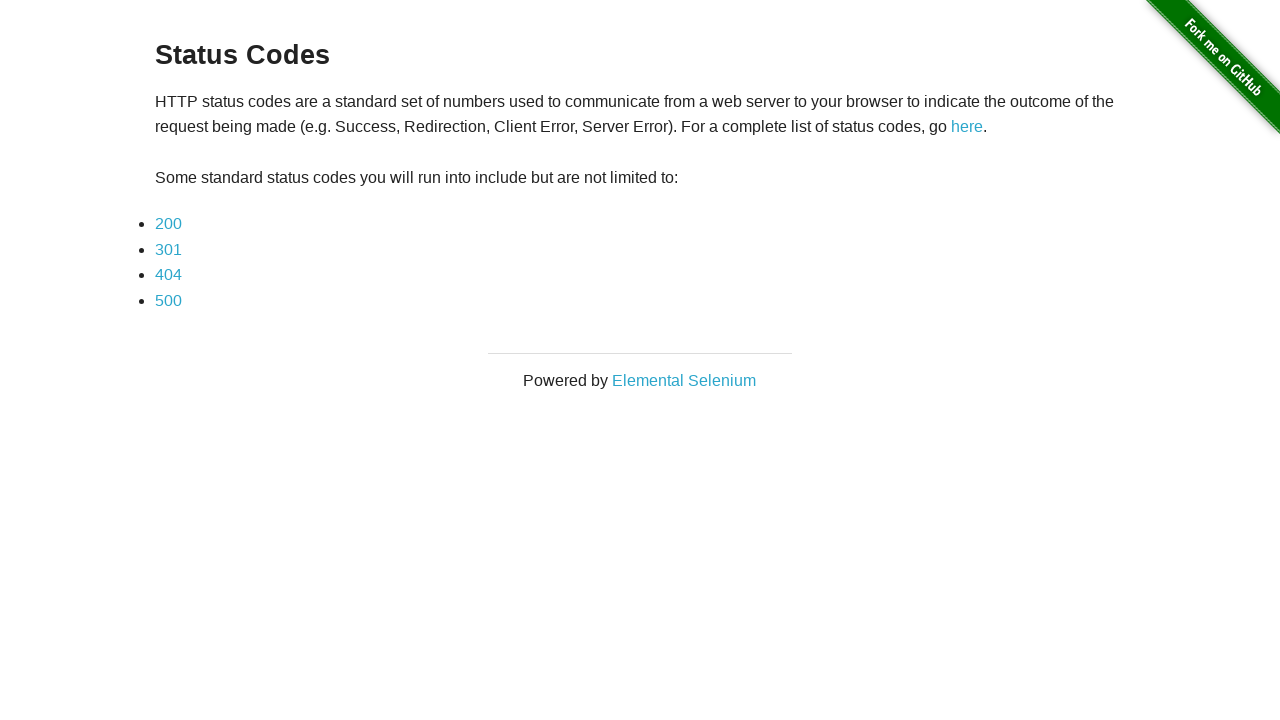

Found h3 element: Status Codes
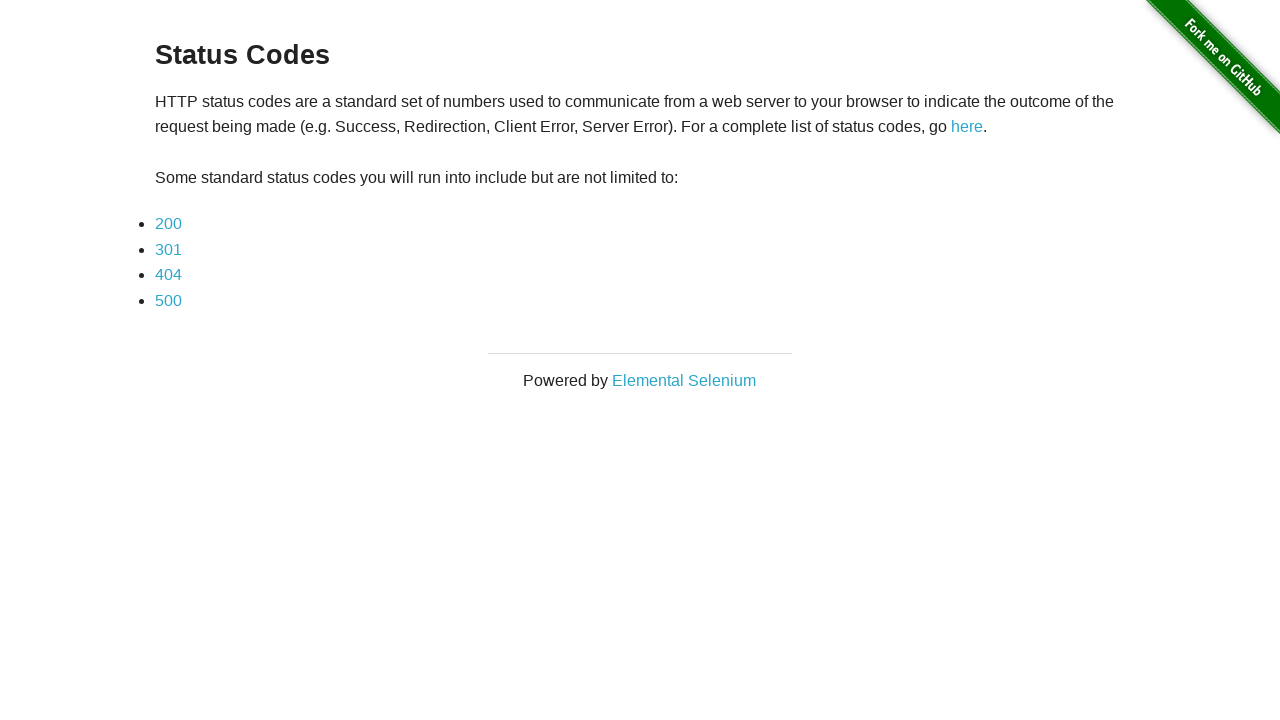

Returned to main page (https://the-internet.herokuapp.com/)
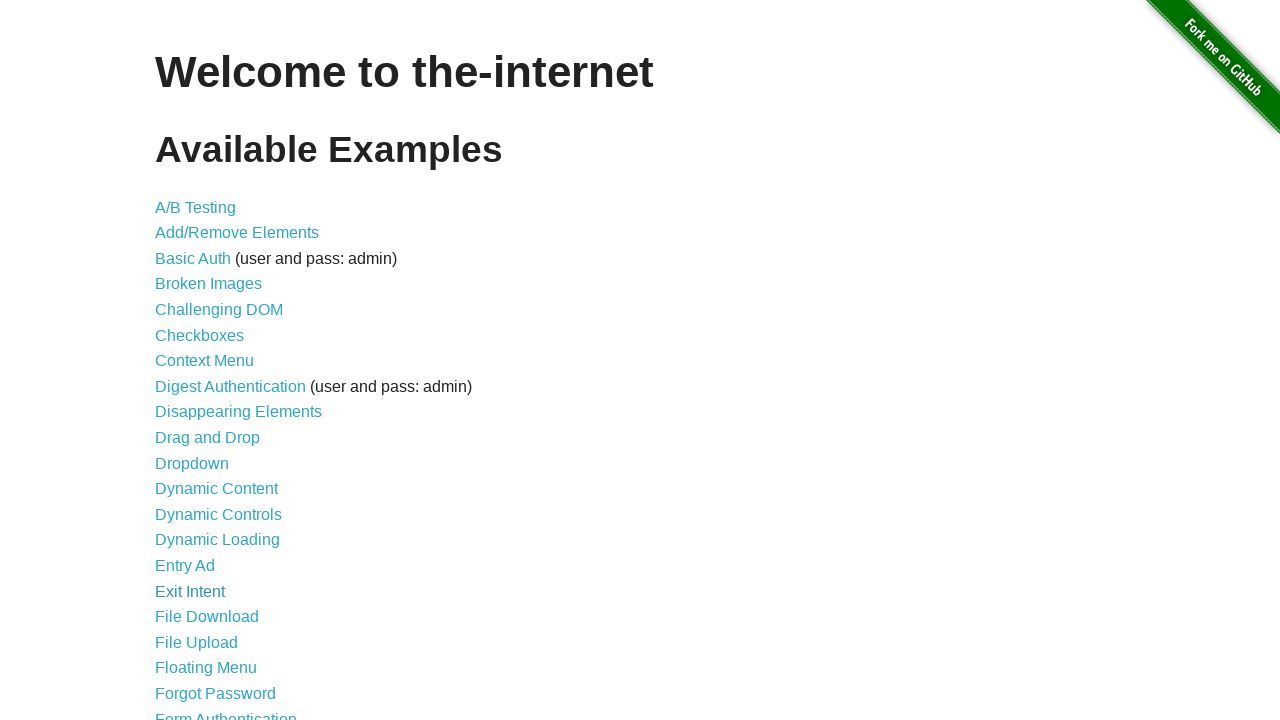

Retrieved link at index 43
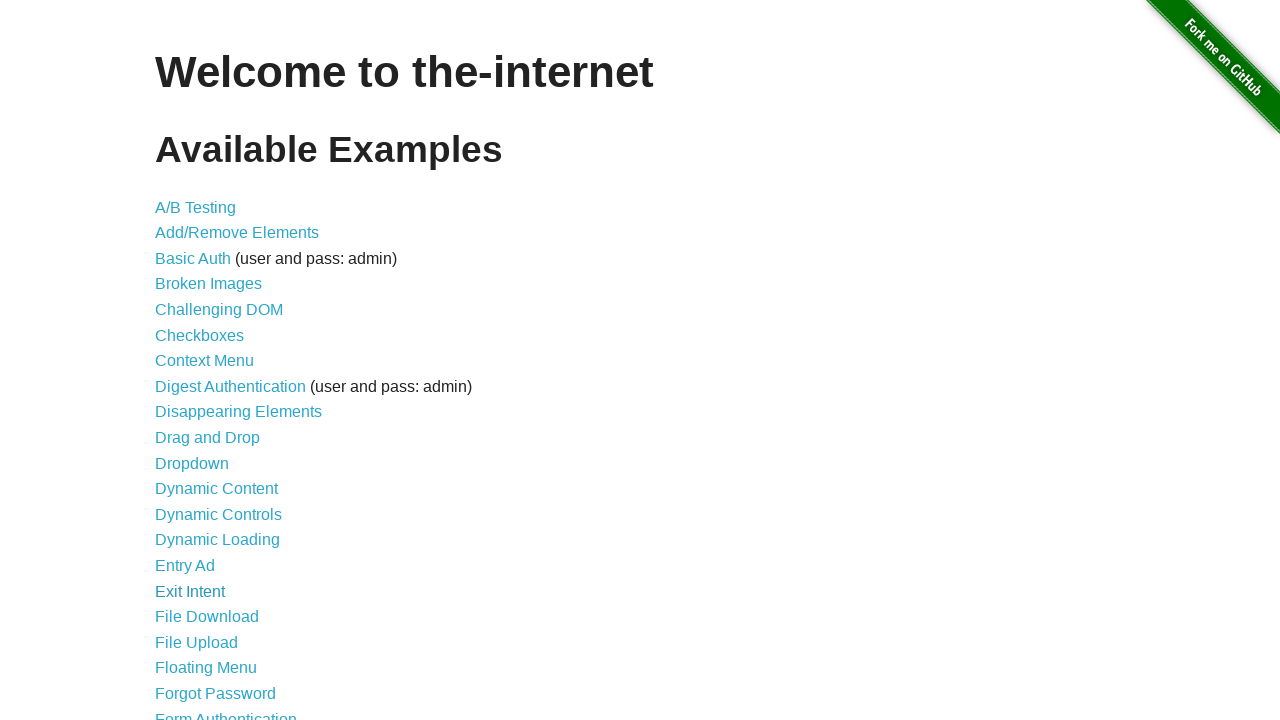

Verified link [44/46] is visible: Typos
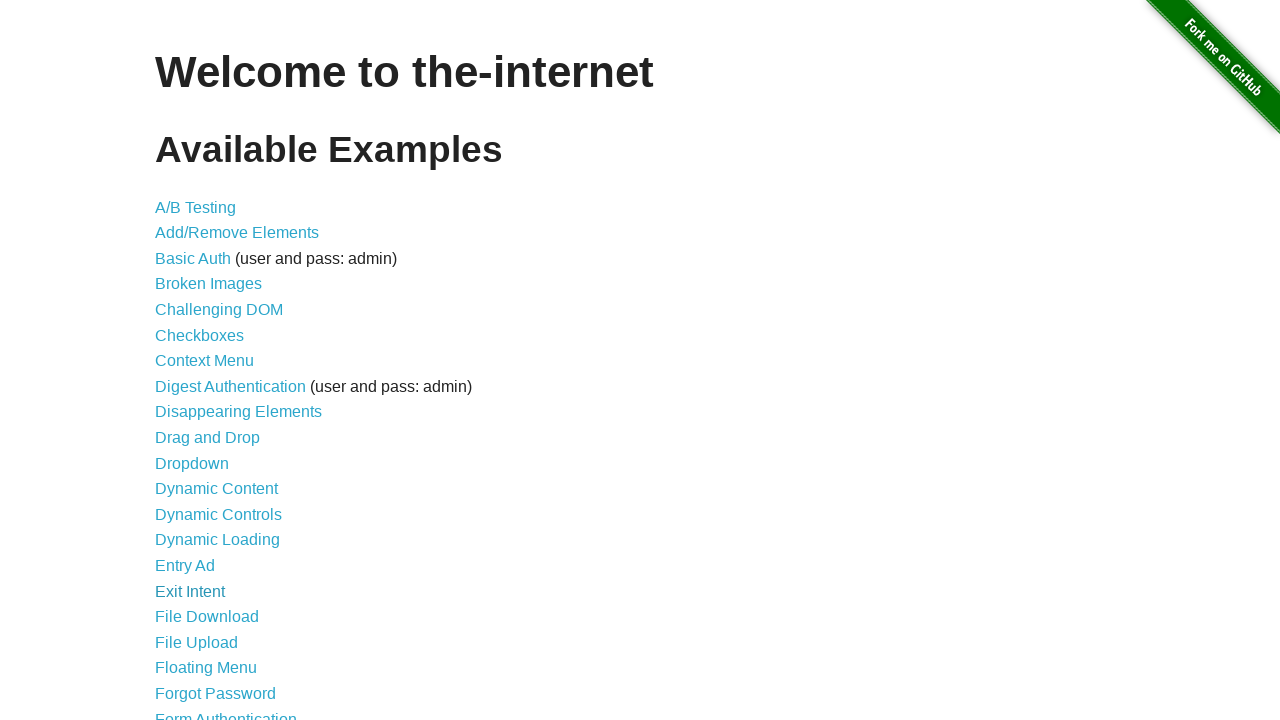

Clicked link: Typos at (176, 625) on a >> nth=43
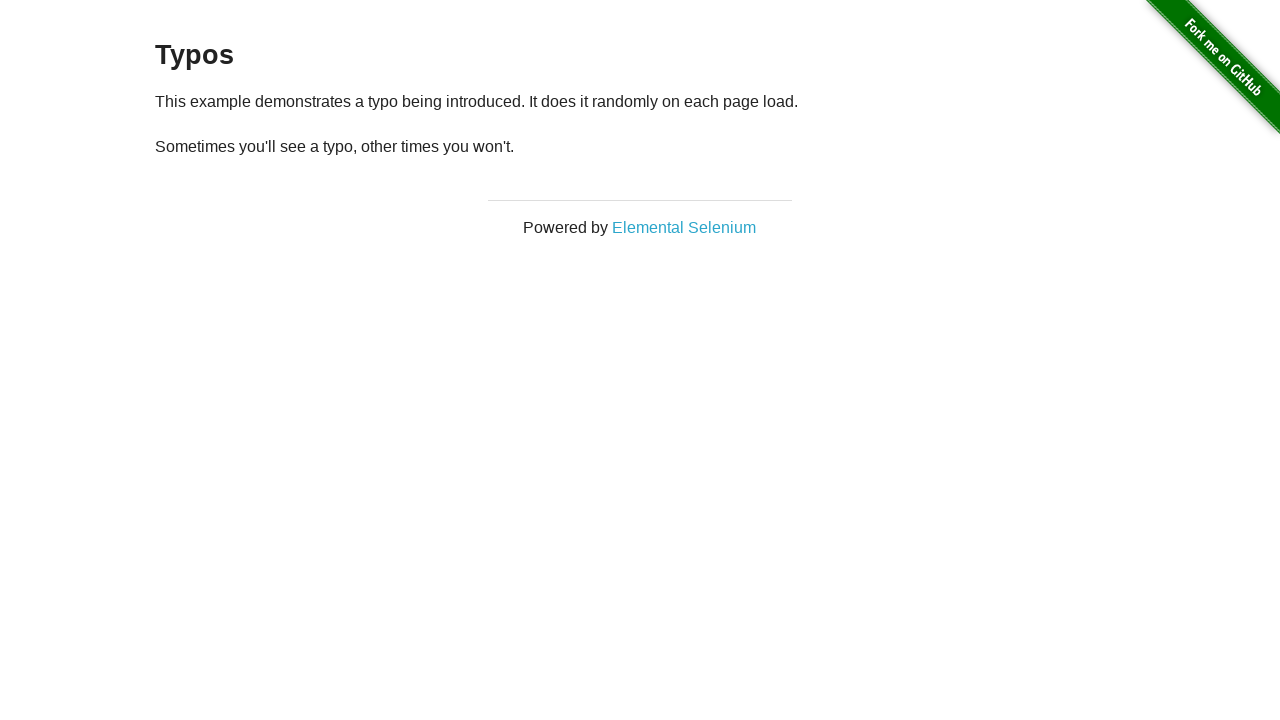

Waited 500ms for navigation
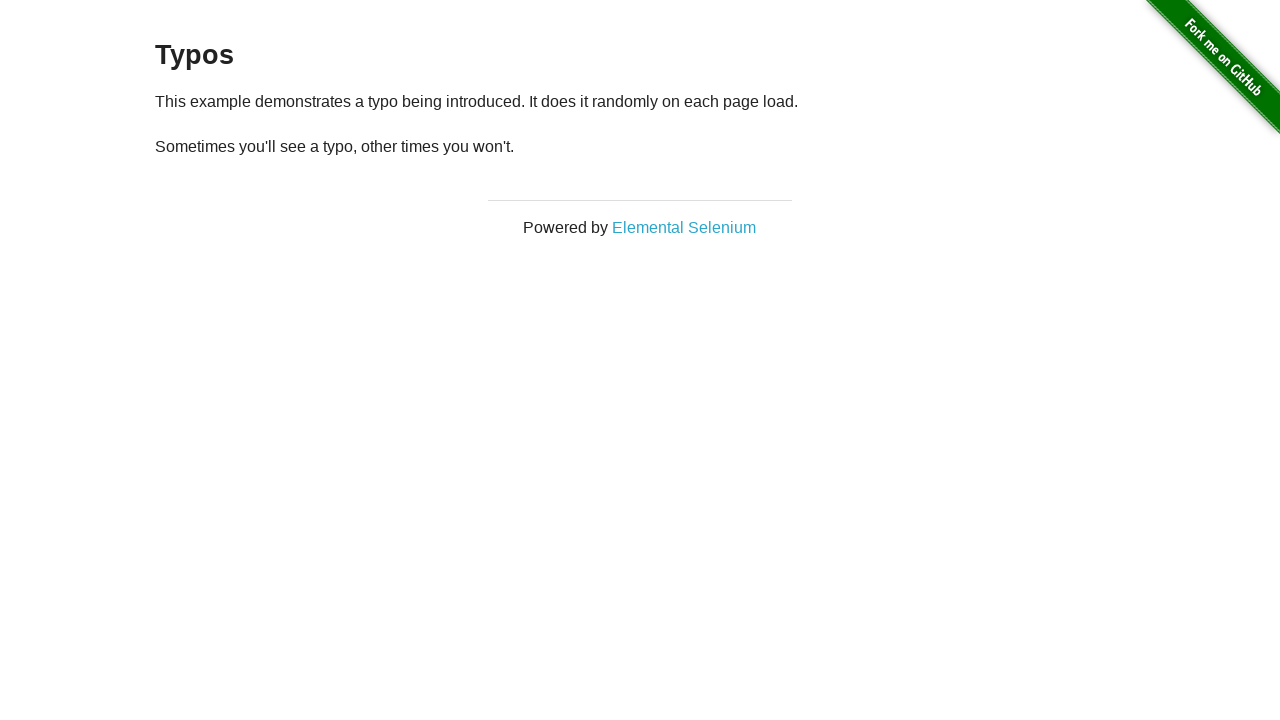

Successful navigation to: https://the-internet.herokuapp.com/typos
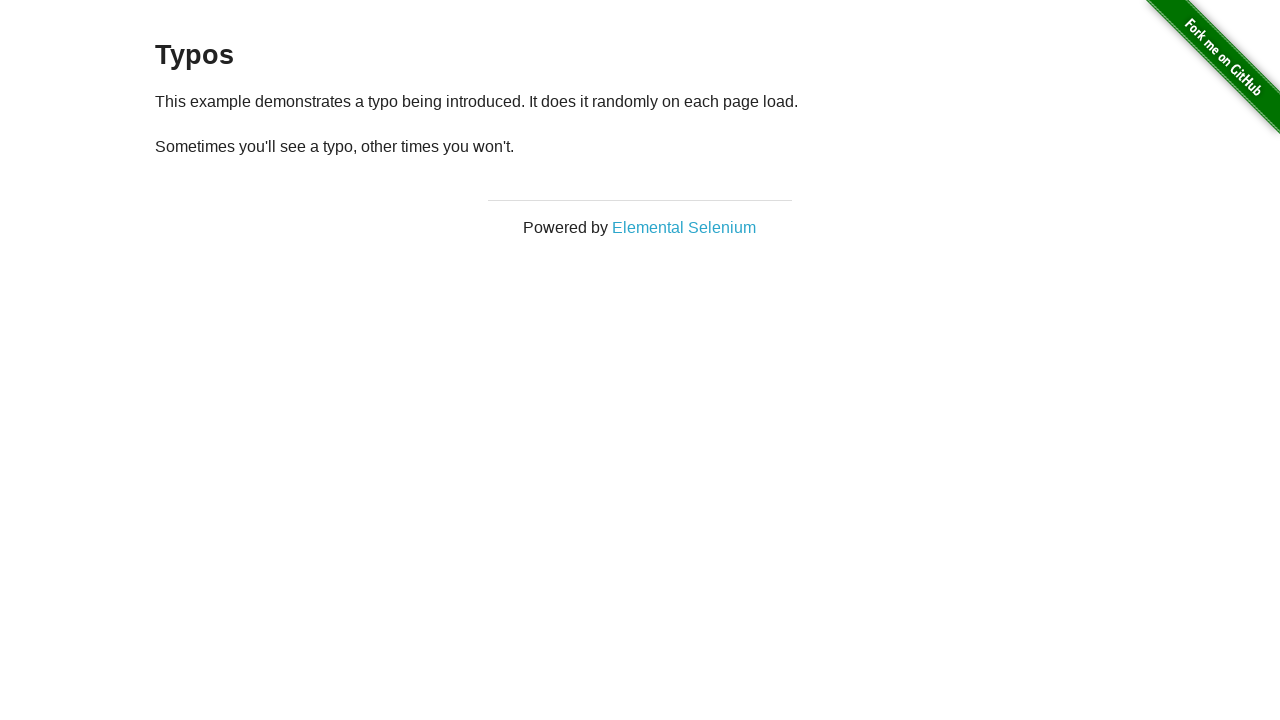

Found h3 element: Typos
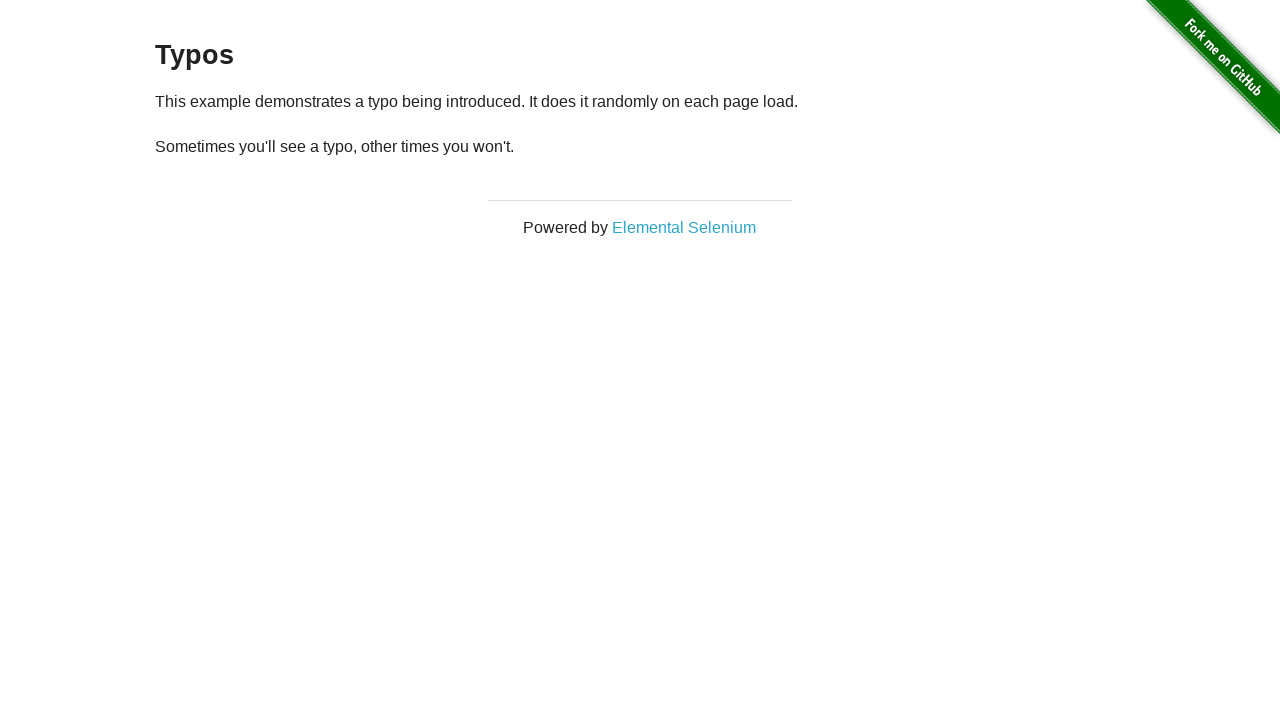

Returned to main page (https://the-internet.herokuapp.com/)
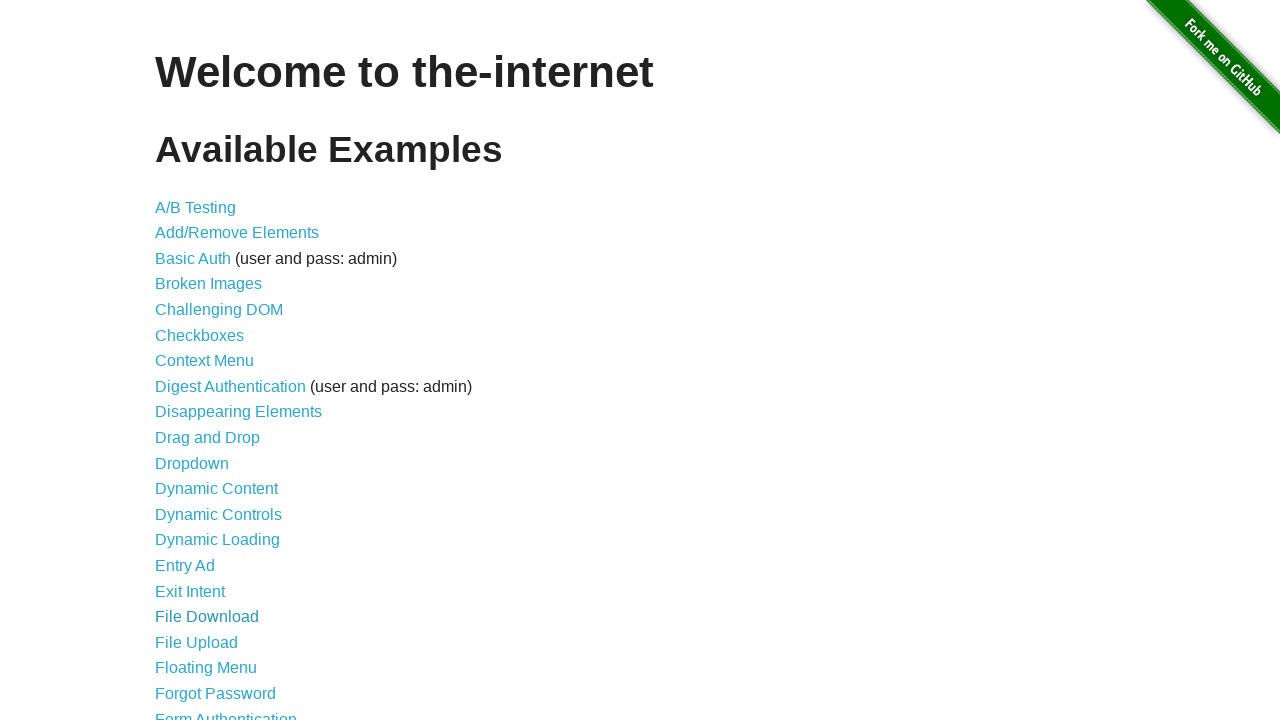

Retrieved link at index 44
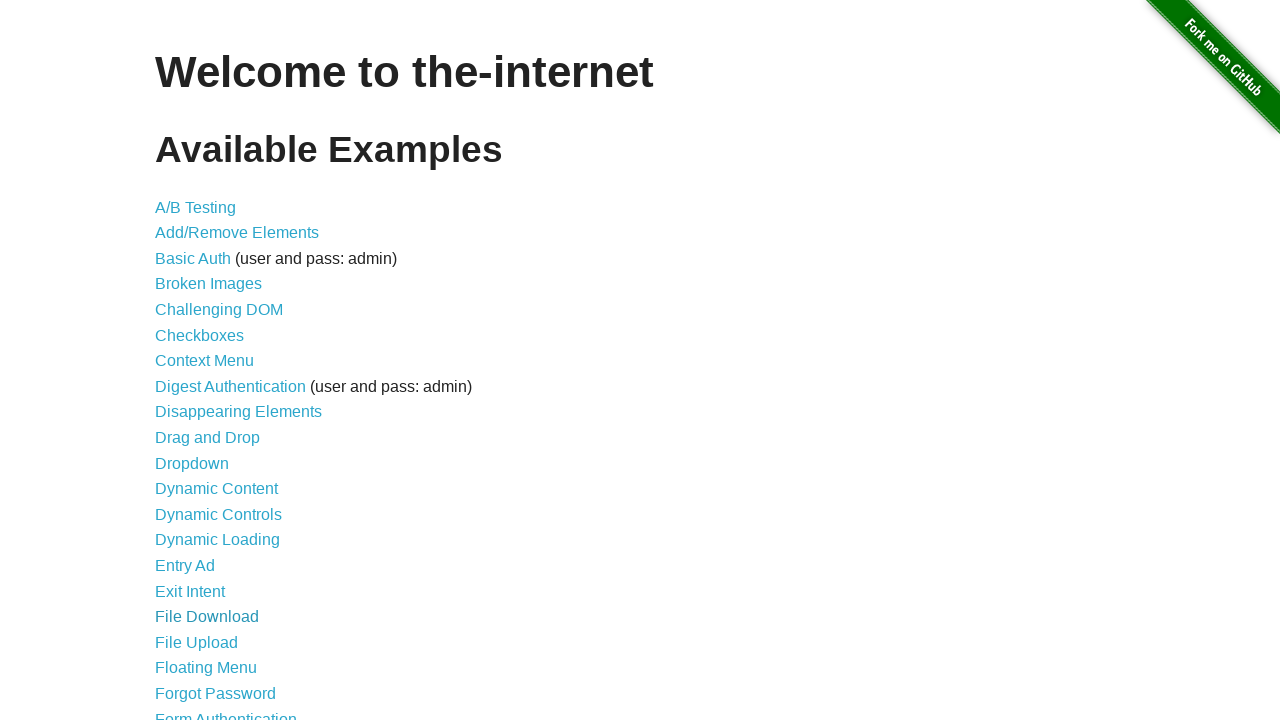

Verified link [45/46] is visible: WYSIWYG Editor
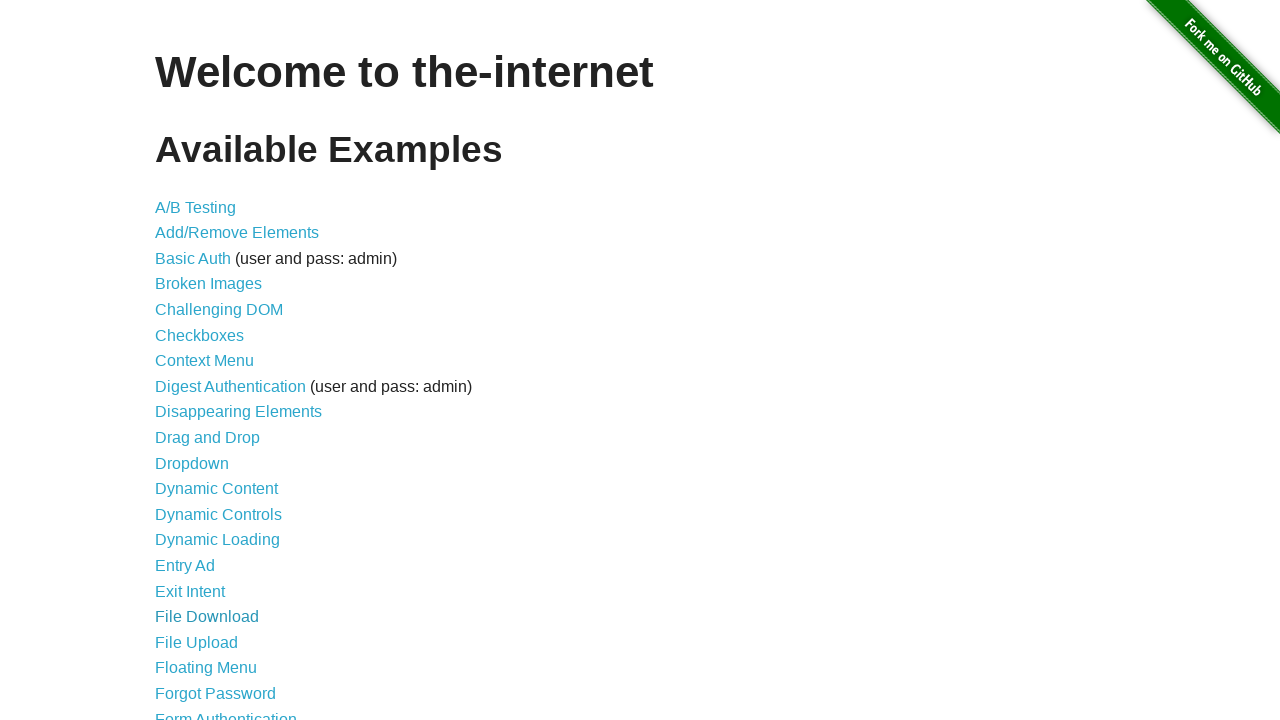

Clicked link: WYSIWYG Editor at (218, 651) on a >> nth=44
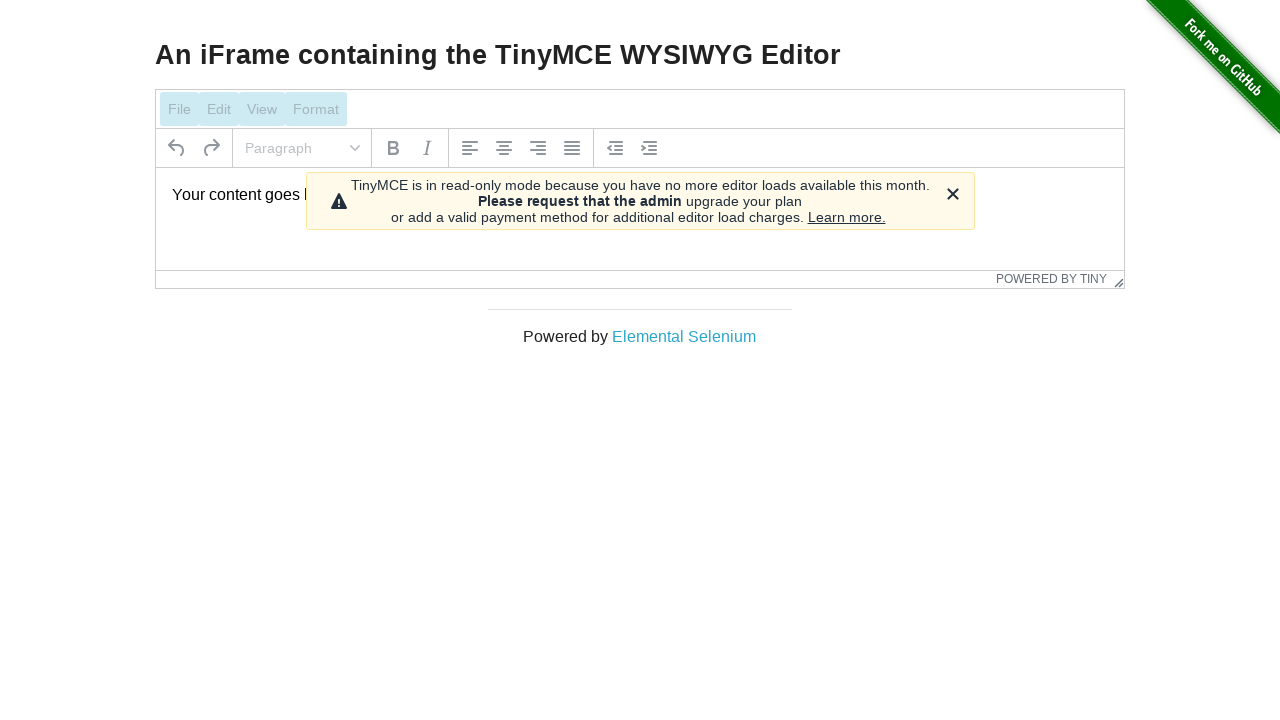

Waited 500ms for navigation
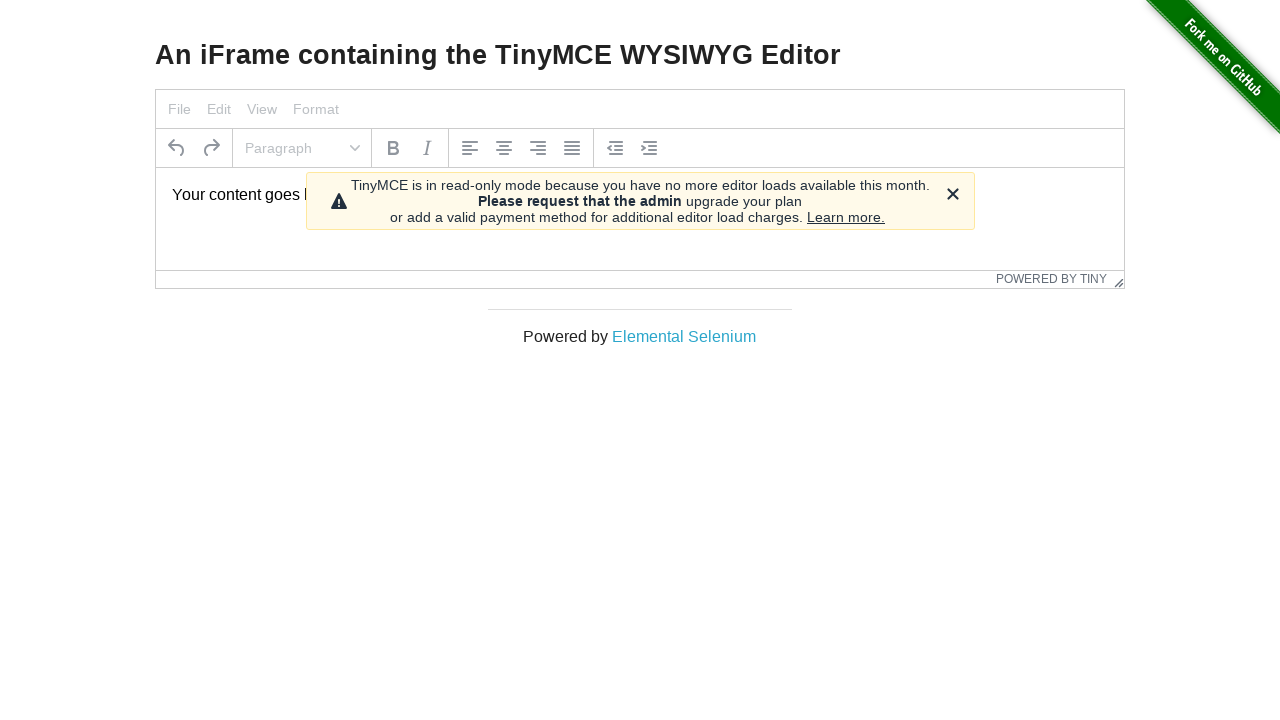

Successful navigation to: https://the-internet.herokuapp.com/tinymce
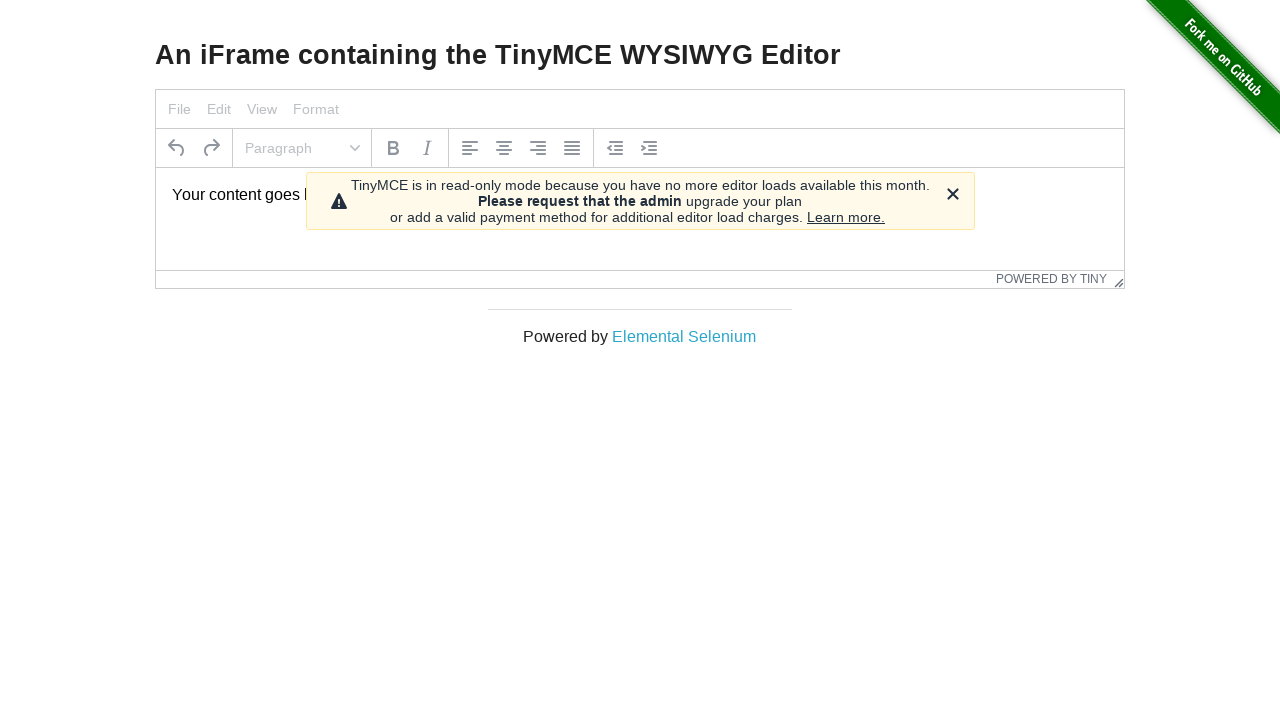

Found h3 element: An iFrame containing the TinyMCE WYSIWYG Editor
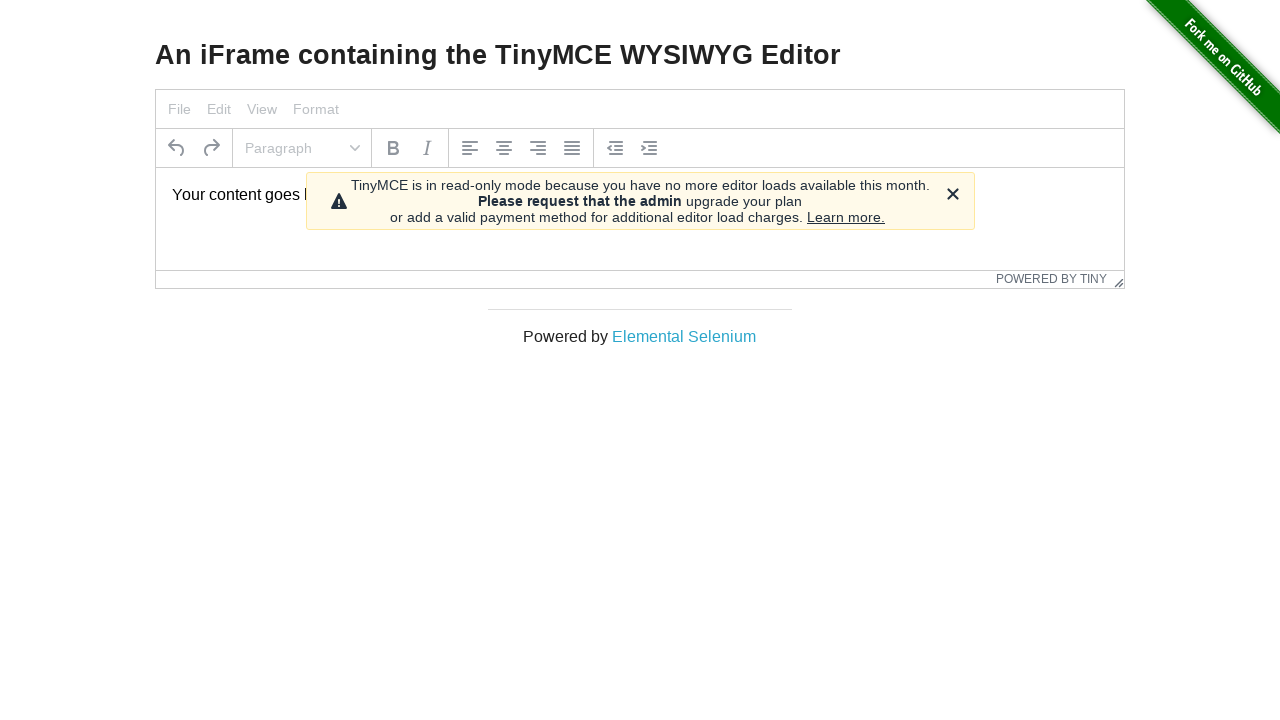

Returned to main page (https://the-internet.herokuapp.com/)
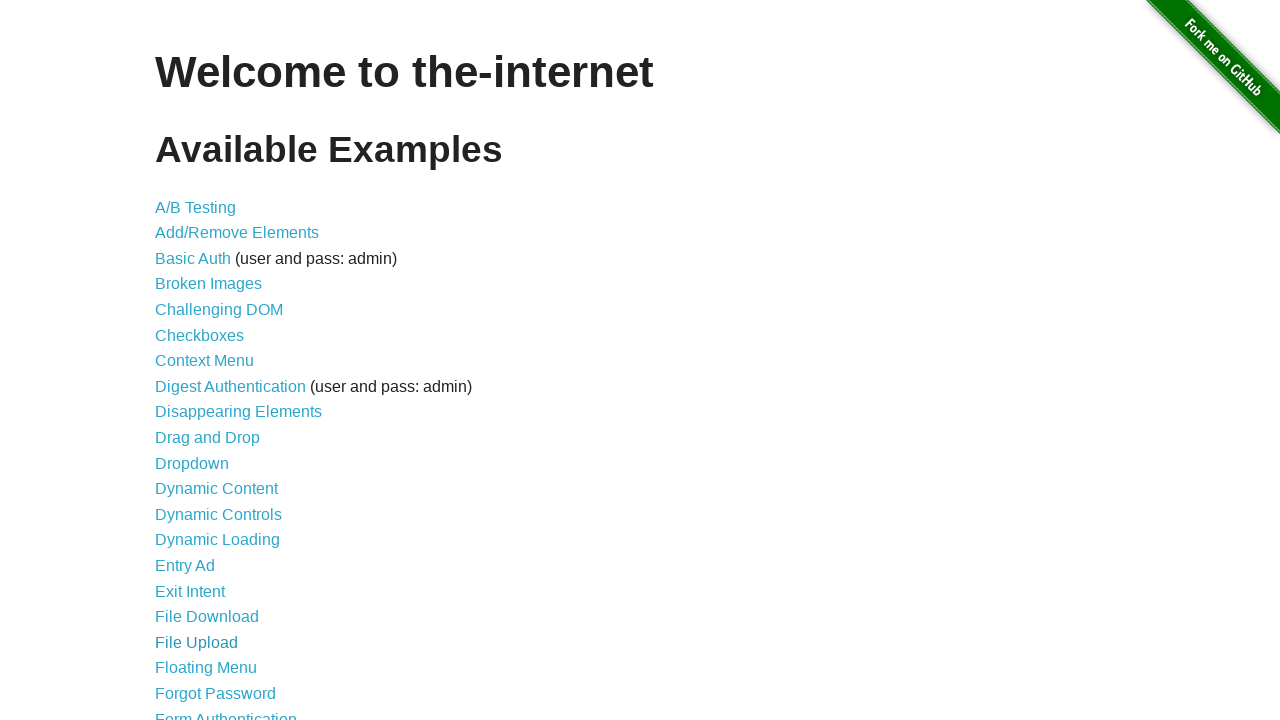

Retrieved link at index 45
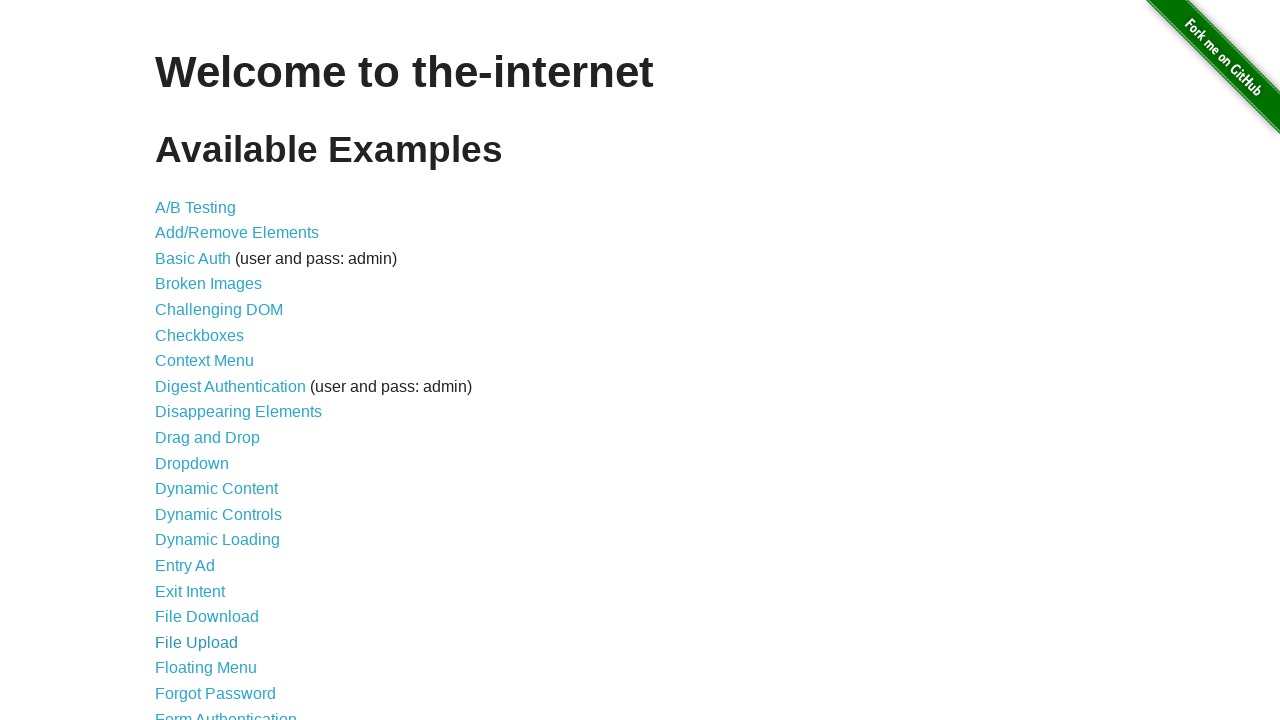

Verified link [46/46] is visible: Elemental Selenium
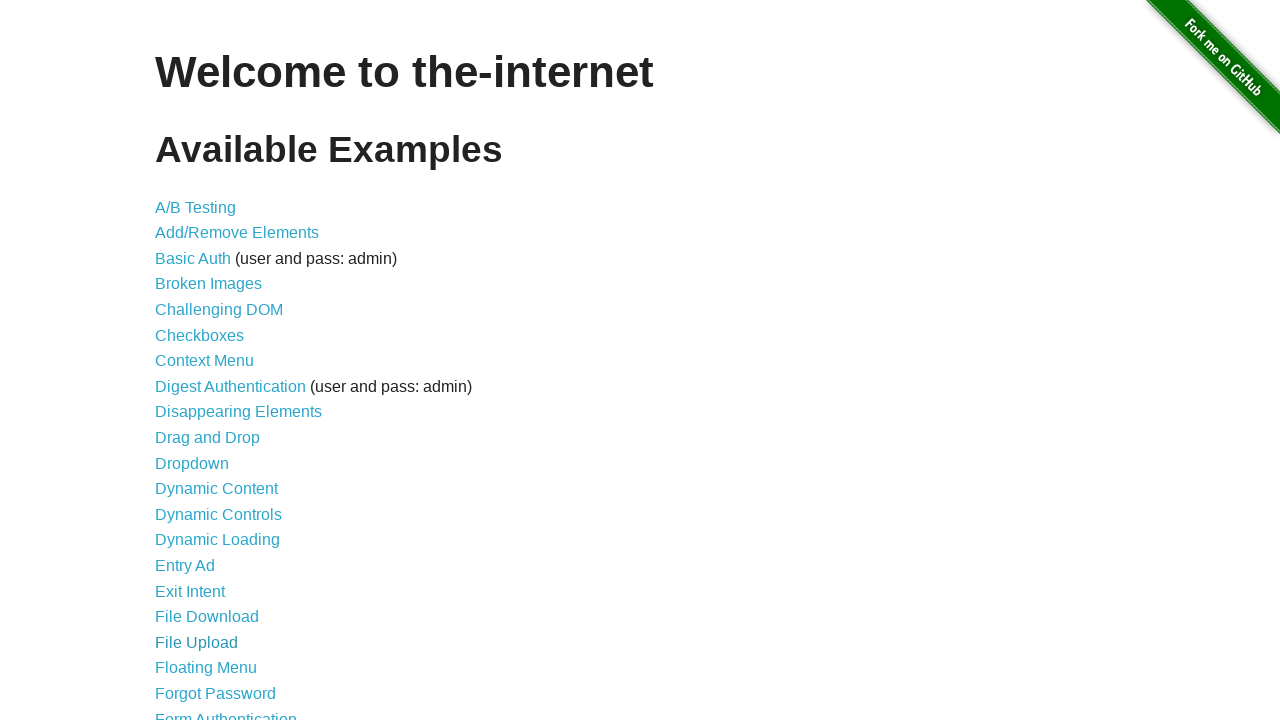

Clicked link: Elemental Selenium at (684, 711) on a >> nth=45
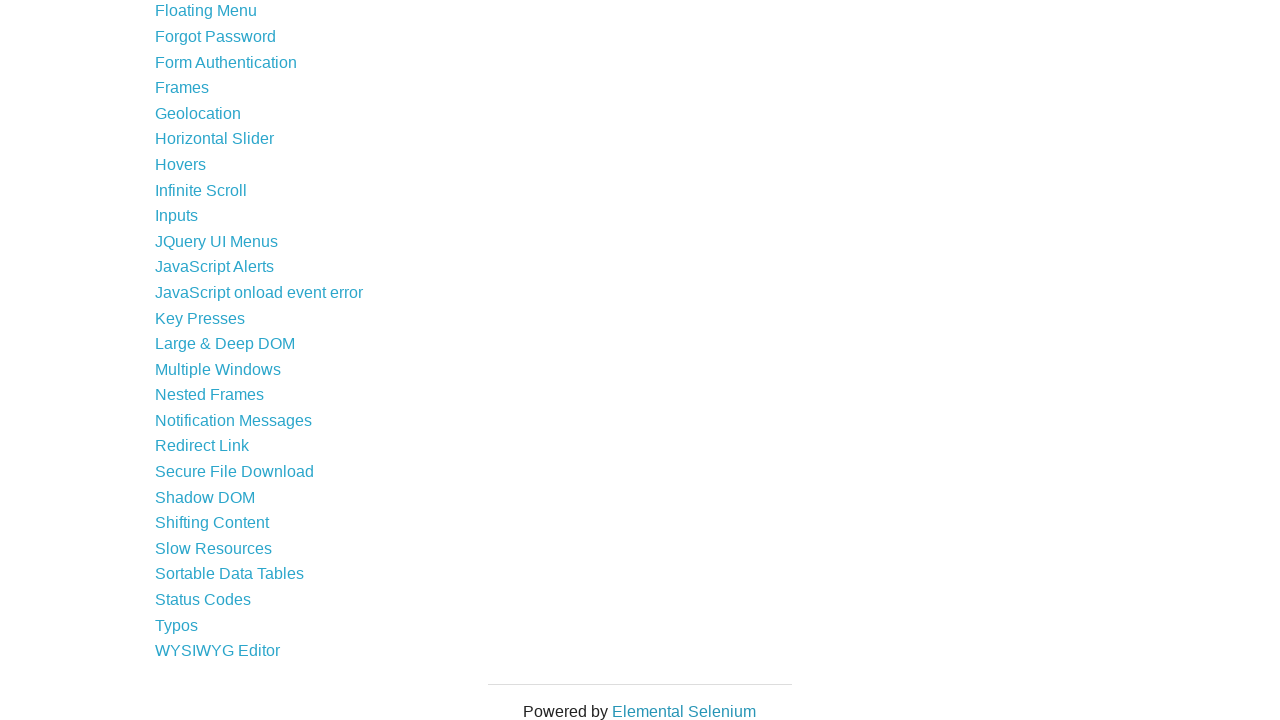

Waited 500ms for navigation
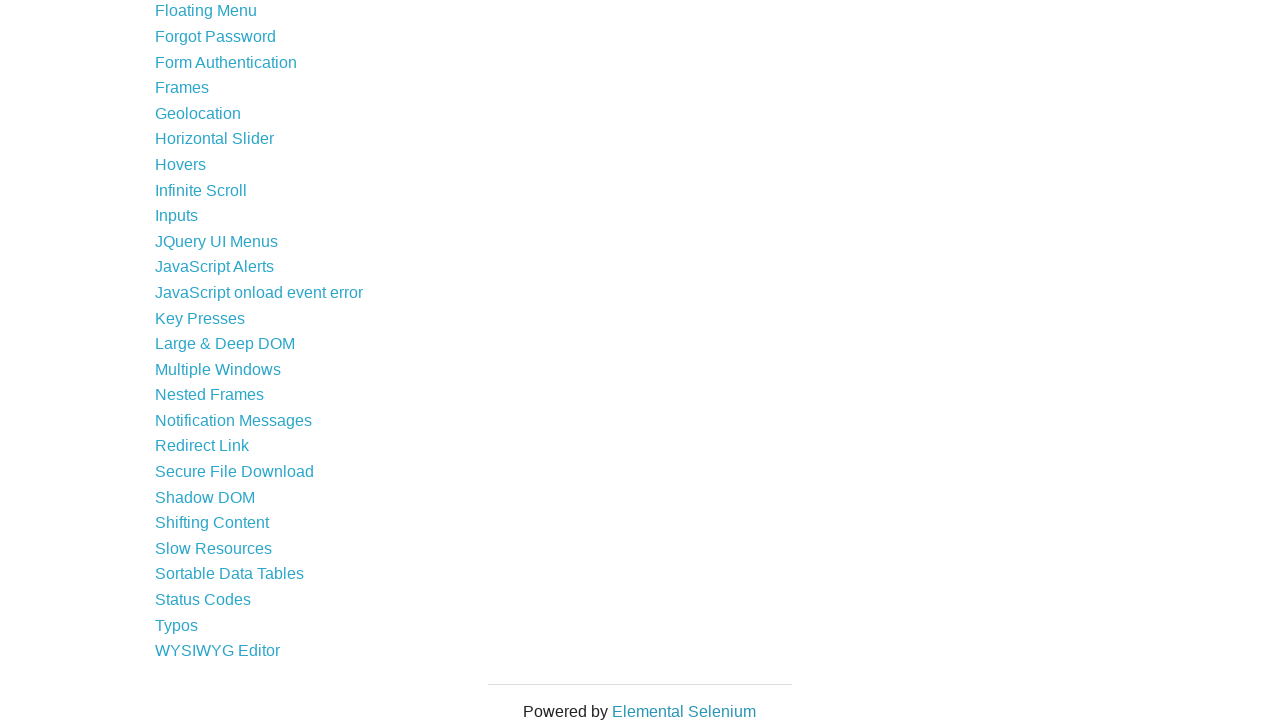

Navigation did not occur. URL remained: https://the-internet.herokuapp.com/
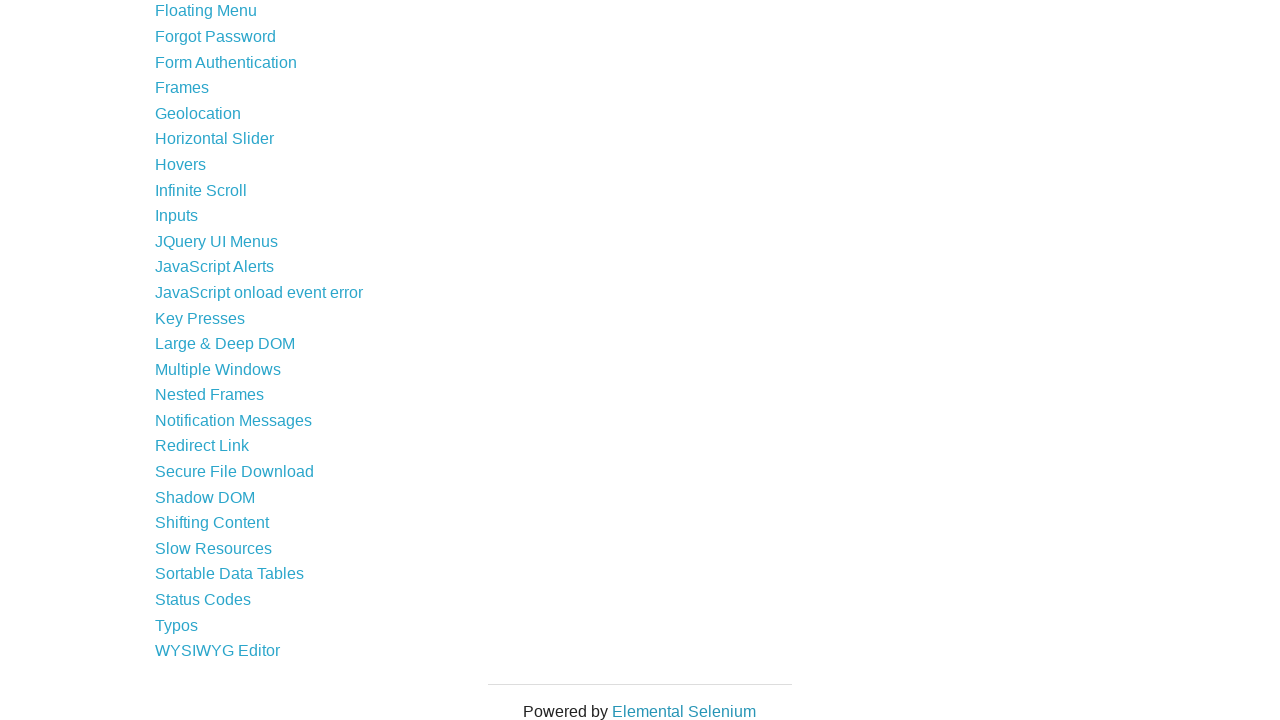

h3 element not found on page
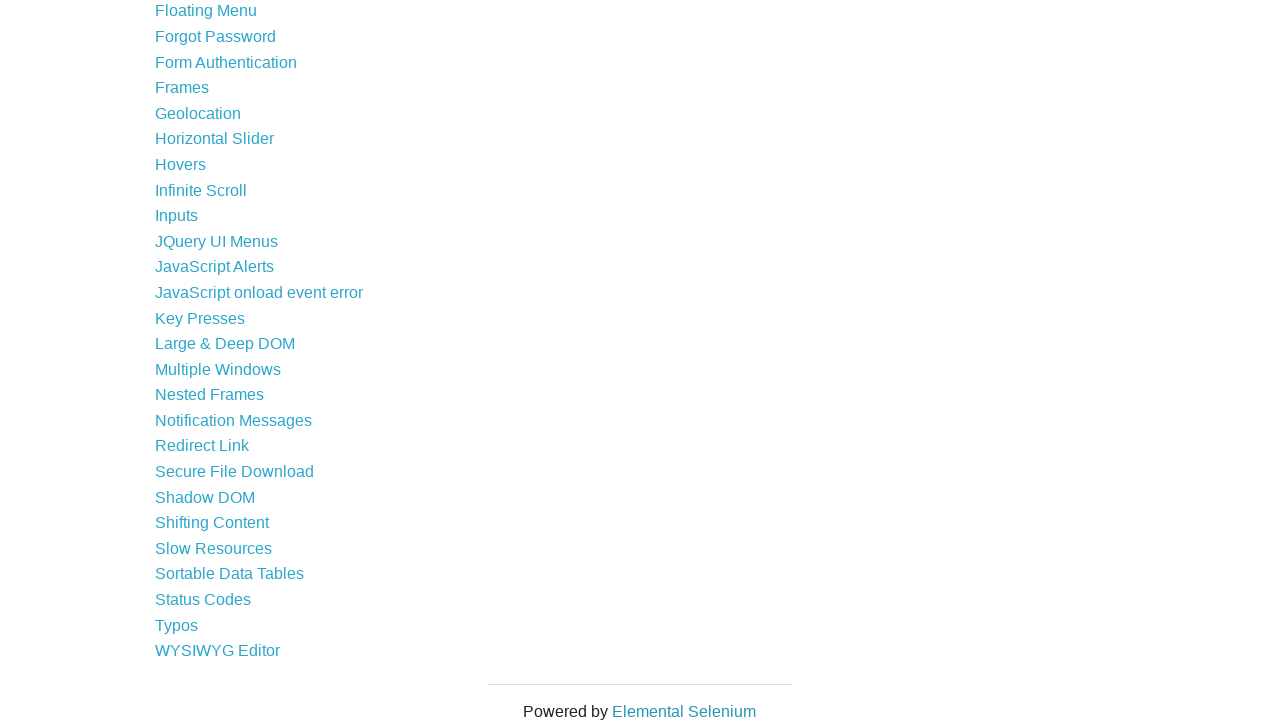

Returned to main page (https://the-internet.herokuapp.com/)
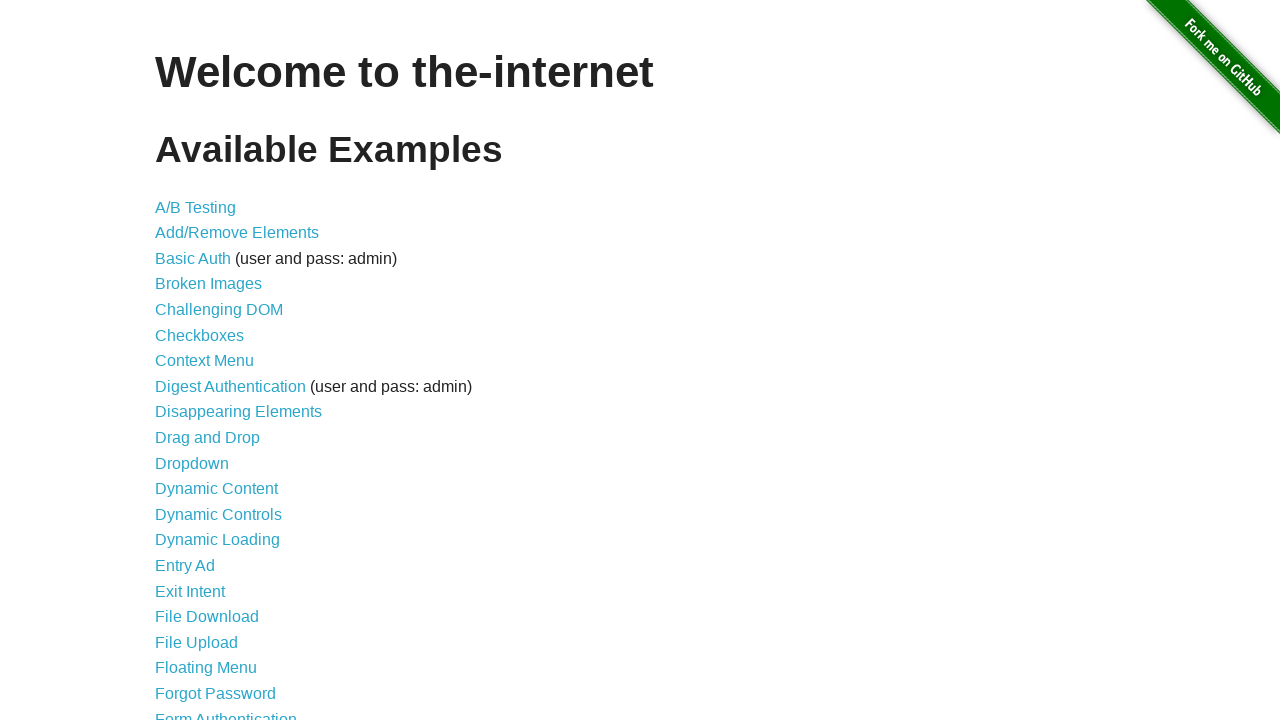

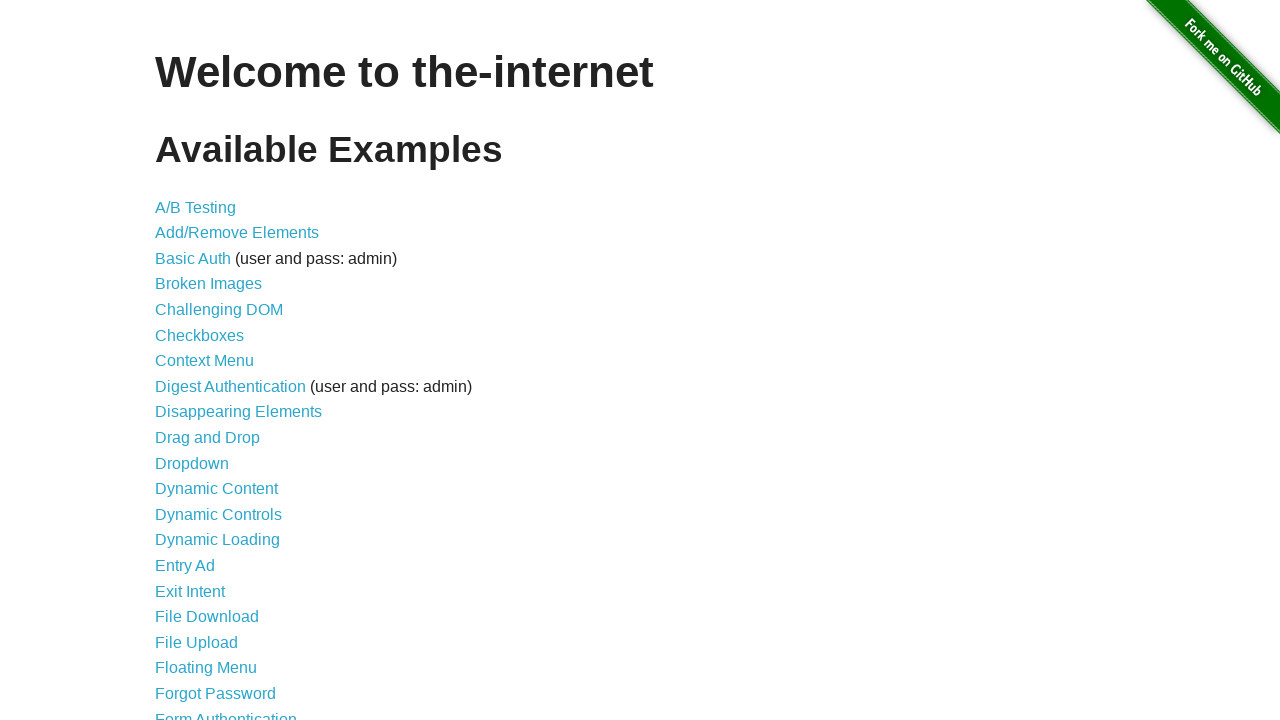